Tests the Amtrak station search functionality by entering station codes and verifying that search results appear in the autocomplete dropdown

Starting URL: https://www.amtrak.com/services/maps.trainlocation.html

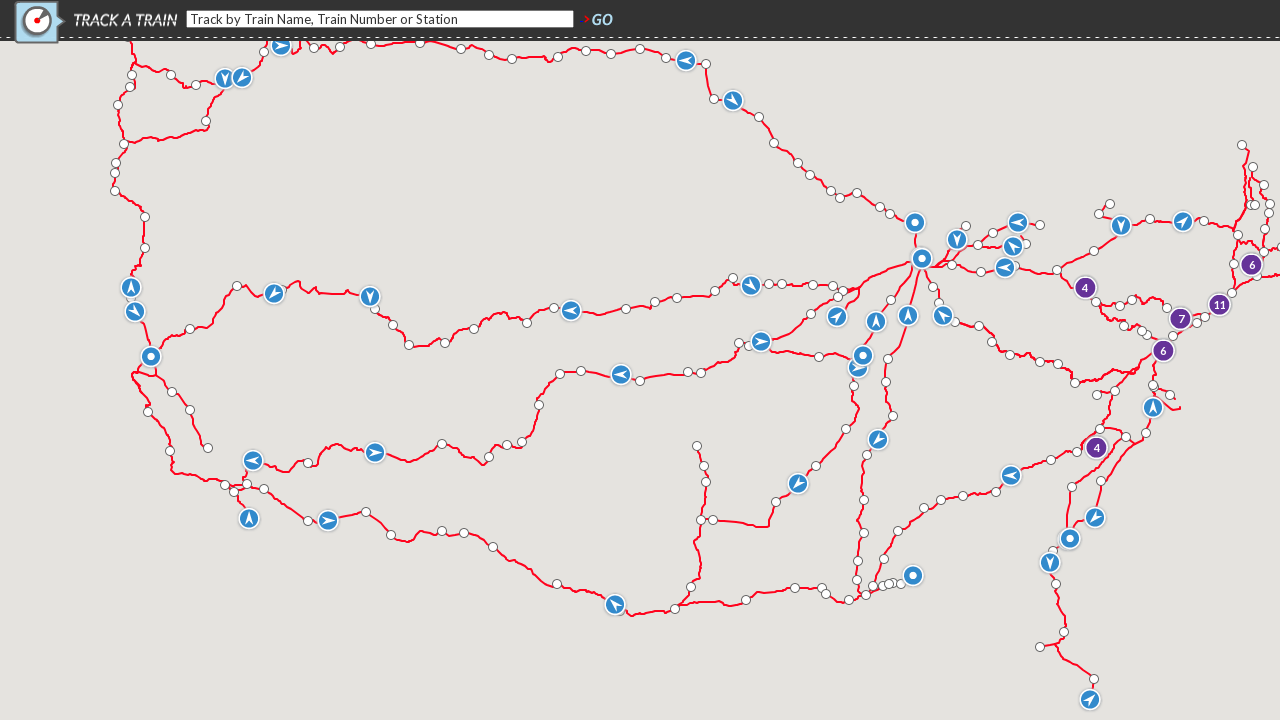

Clicked search field to focus at (380, 19) on xpath=//*[@id="search_field"]
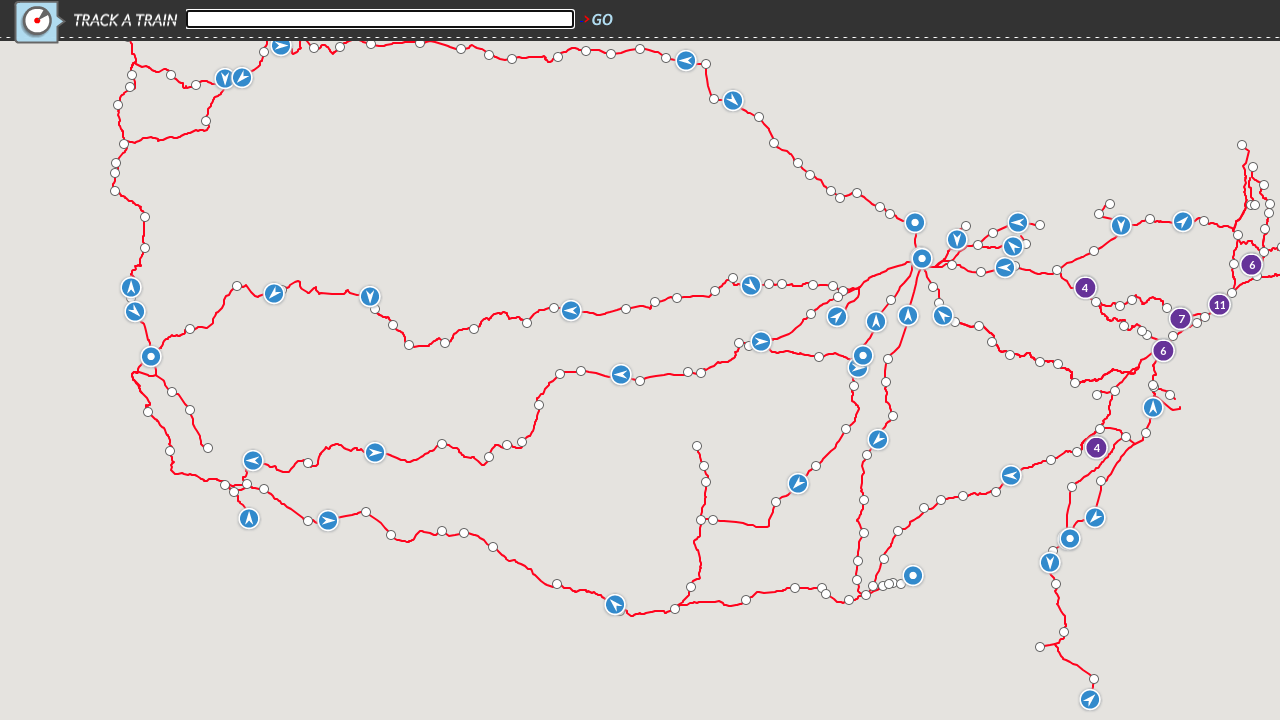

Cleared search field on xpath=//*[@id="search_field"]
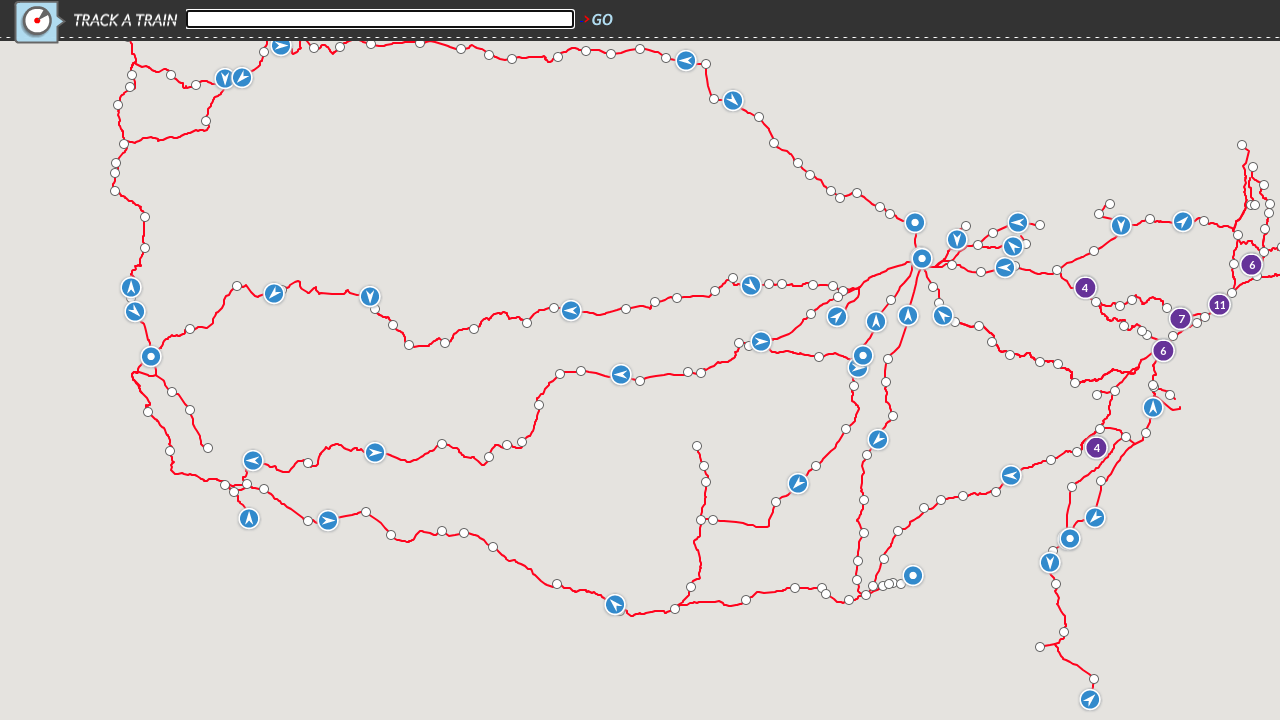

Entered station code 'AAB' in search field on xpath=//*[@id="search_field"]
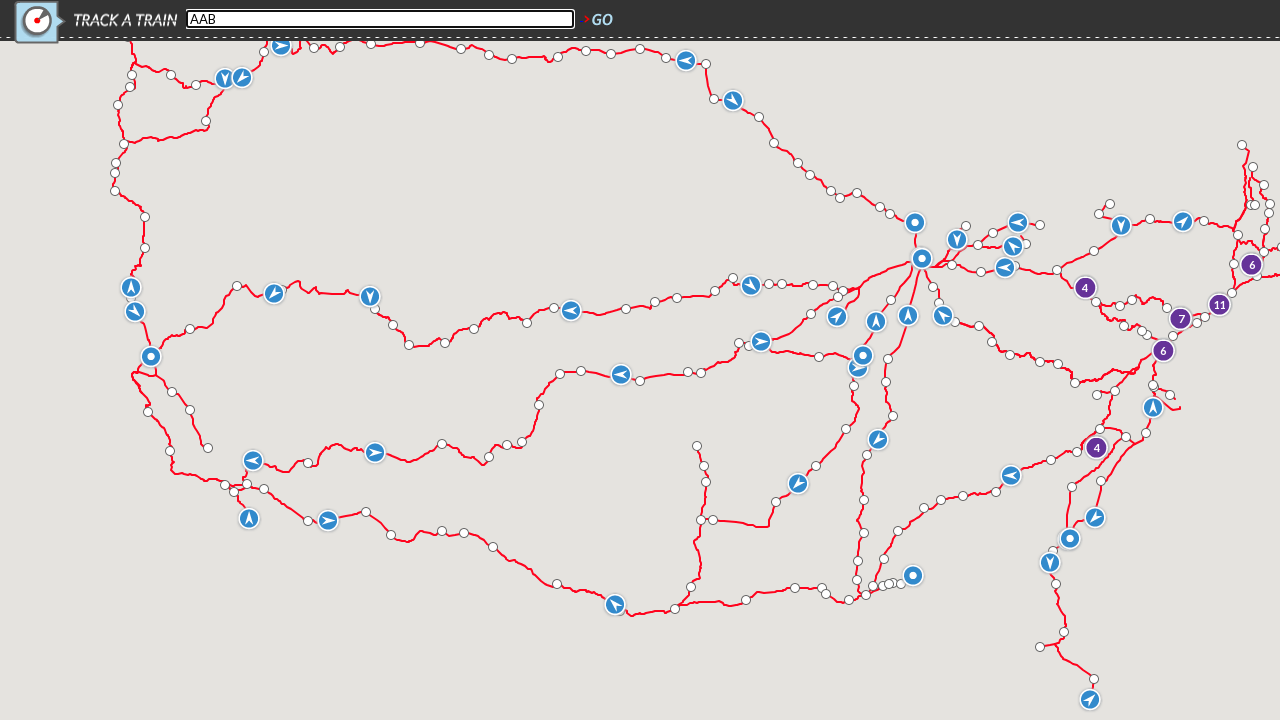

Autocomplete dropdown appeared for station code 'AAB'
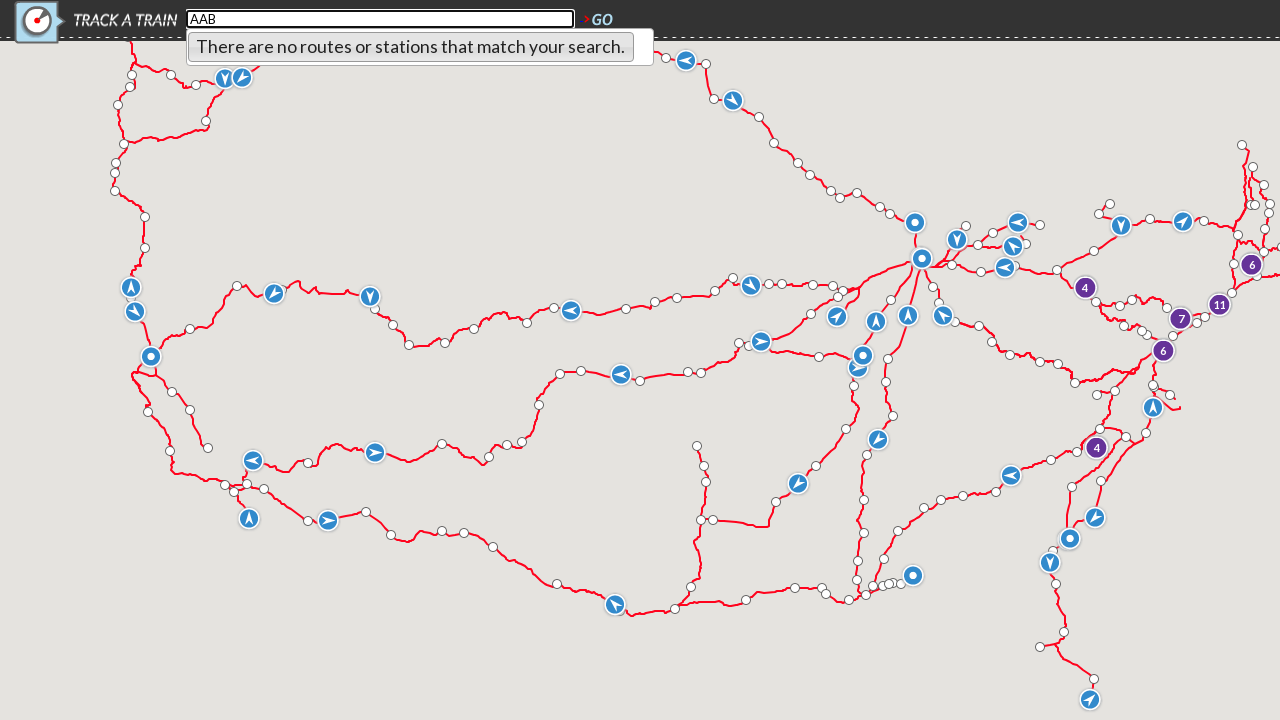

No results found for station code 'AAB'
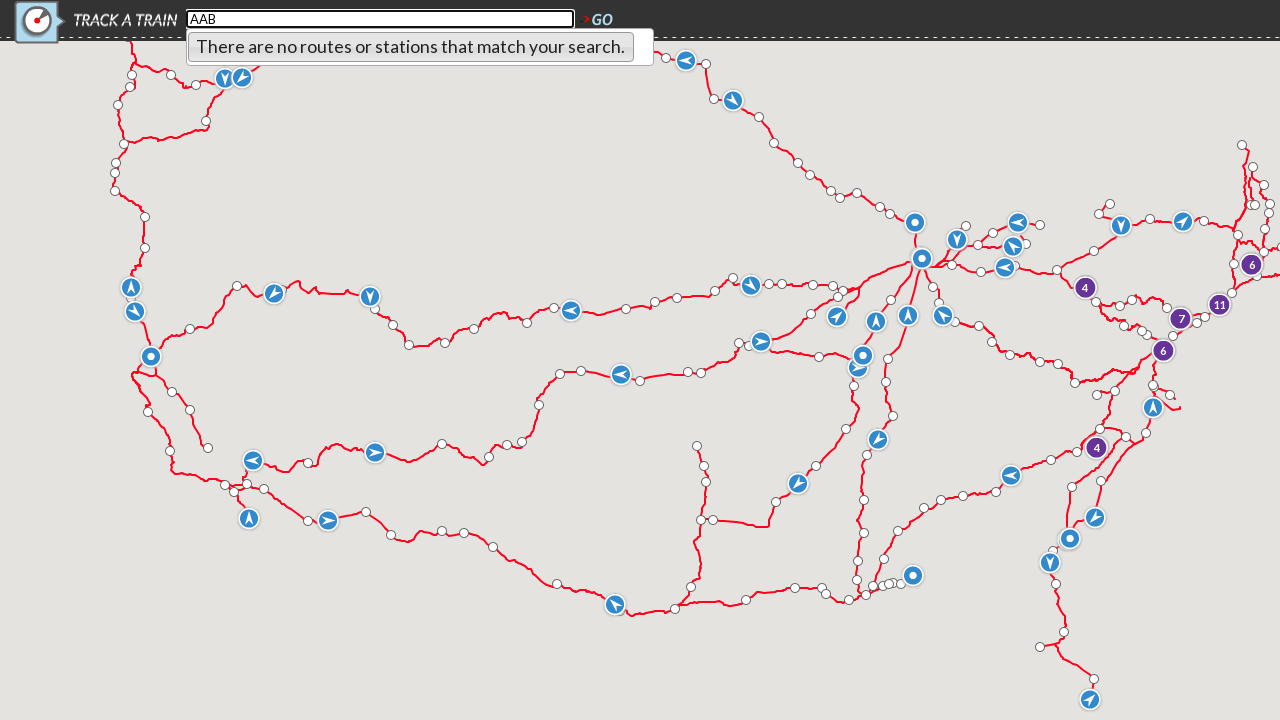

Clicked search field to focus at (380, 19) on xpath=//*[@id="search_field"]
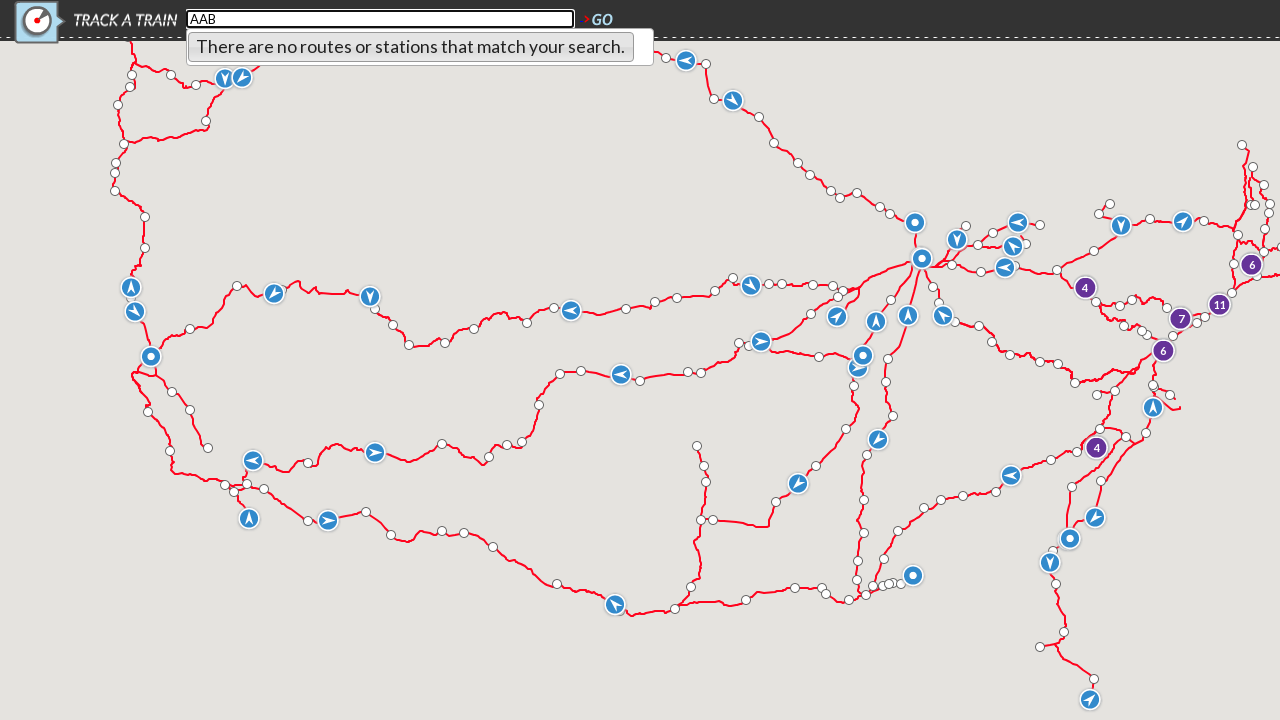

Cleared search field on xpath=//*[@id="search_field"]
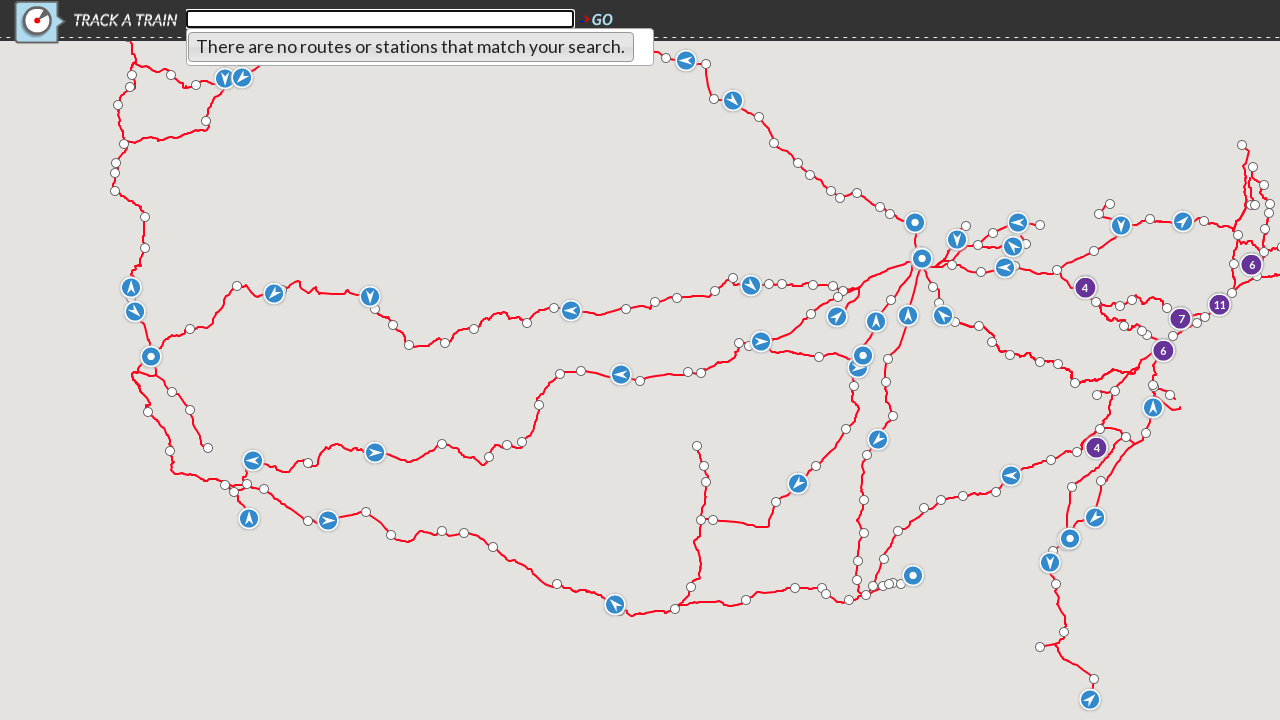

Entered station code 'AAC' in search field on xpath=//*[@id="search_field"]
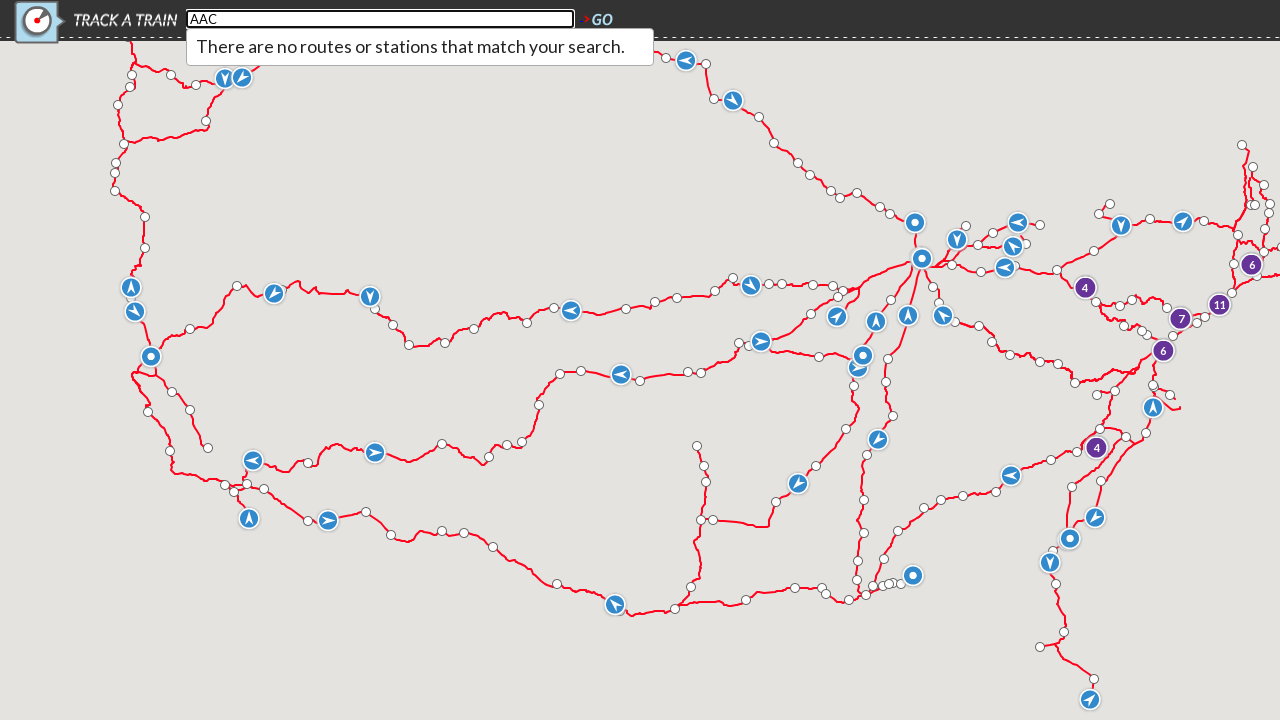

Autocomplete dropdown appeared for station code 'AAC'
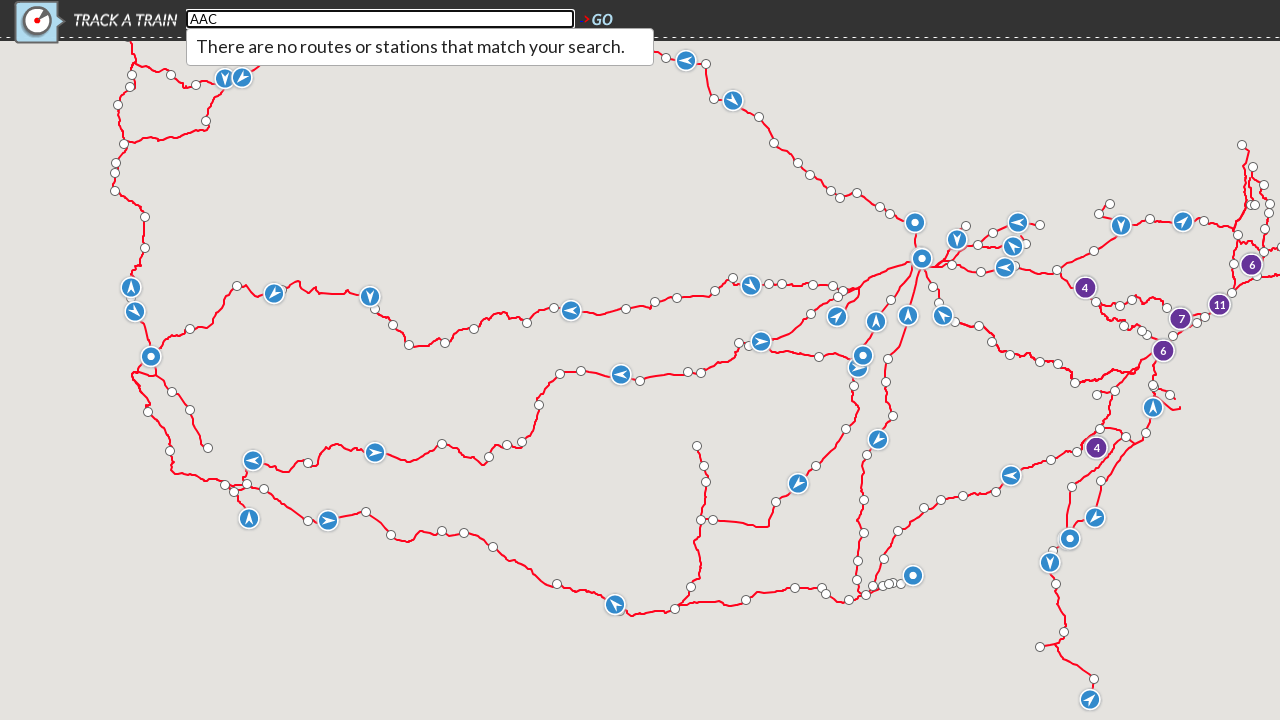

No results found for station code 'AAC'
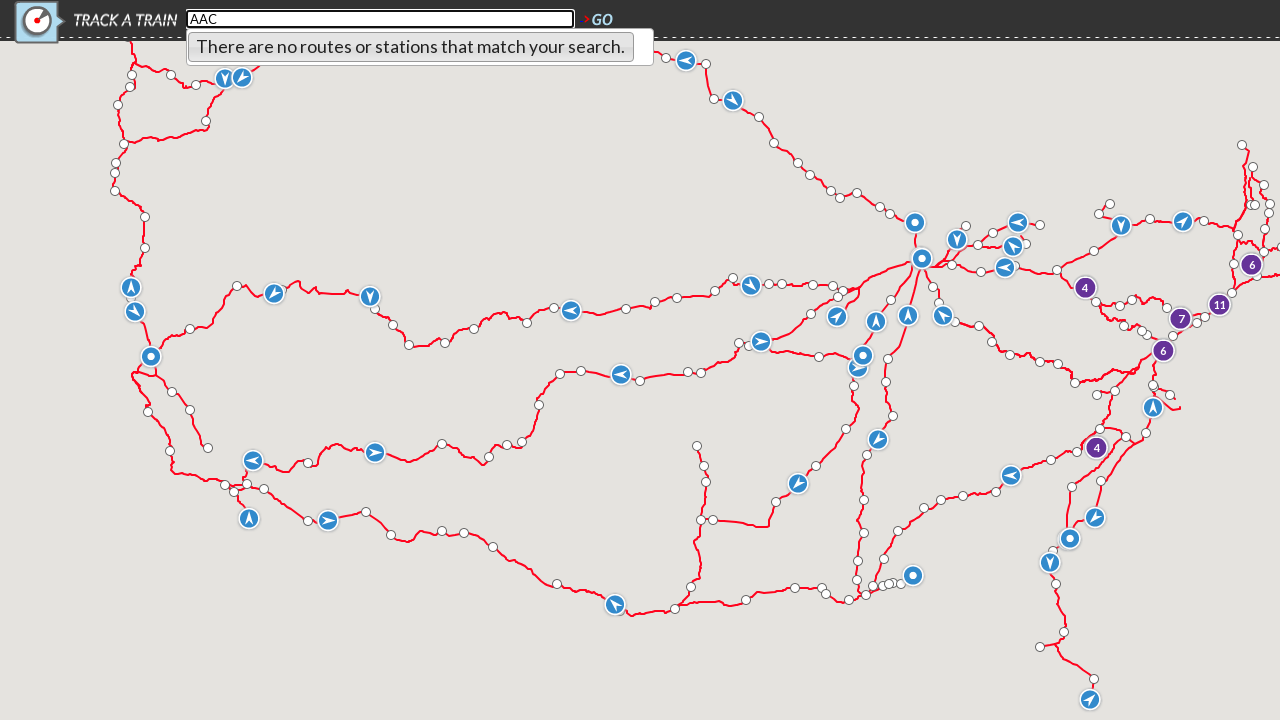

Clicked search field to focus at (380, 19) on xpath=//*[@id="search_field"]
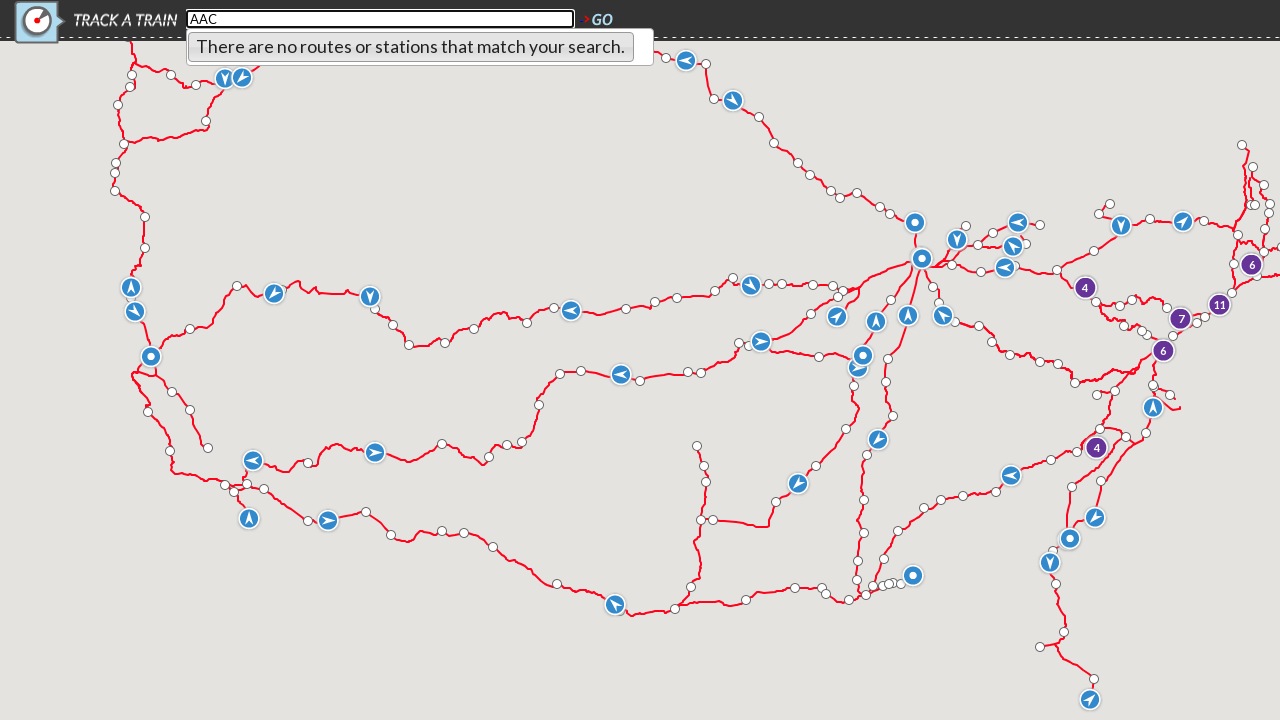

Cleared search field on xpath=//*[@id="search_field"]
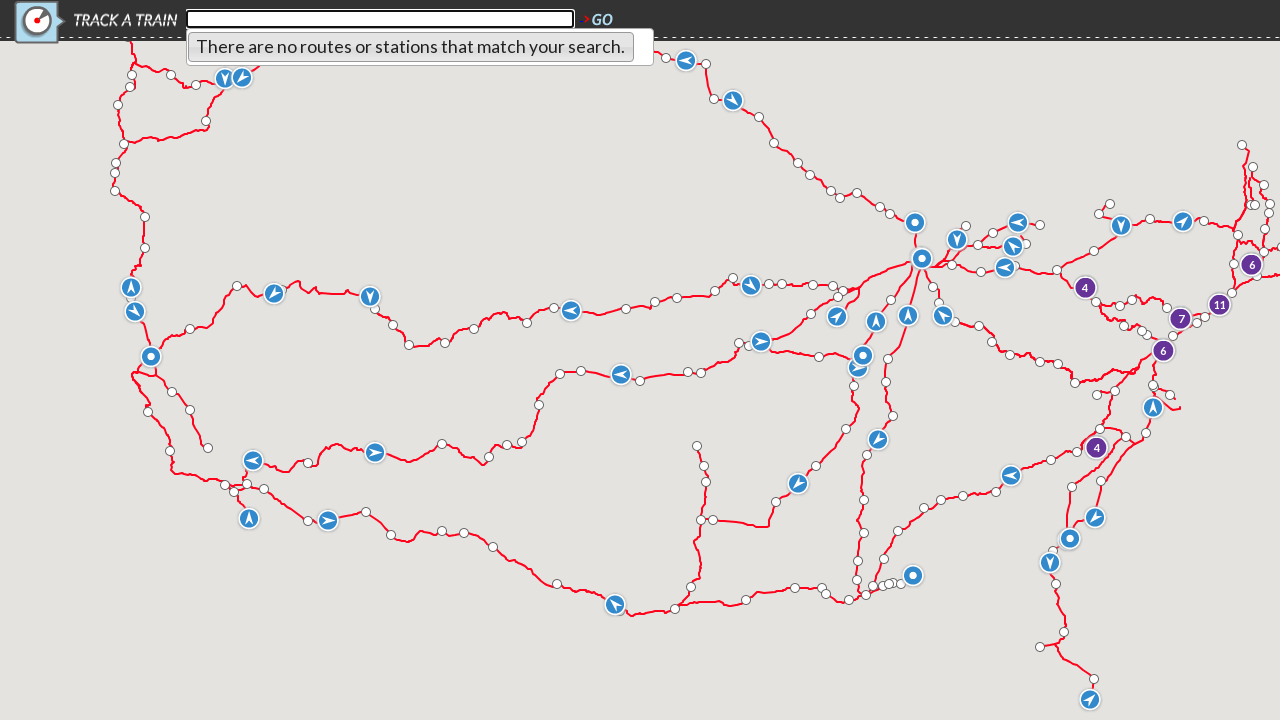

Entered station code 'AAD' in search field on xpath=//*[@id="search_field"]
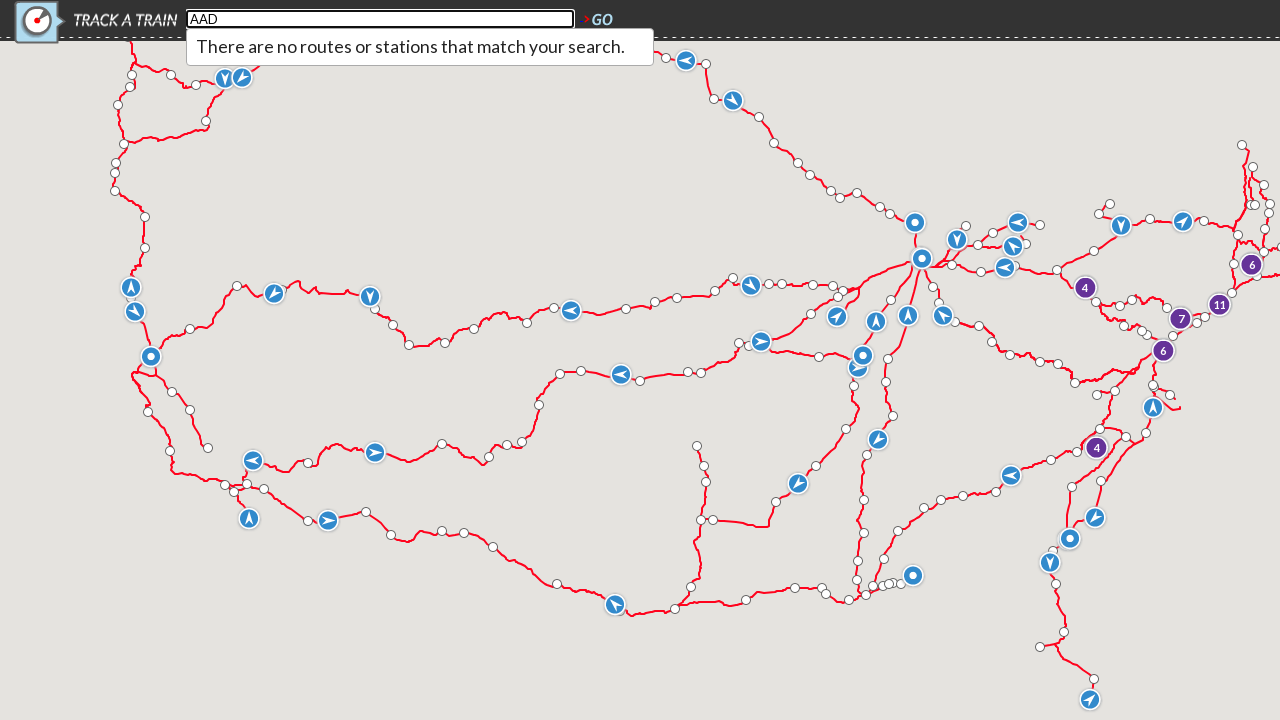

Autocomplete dropdown appeared for station code 'AAD'
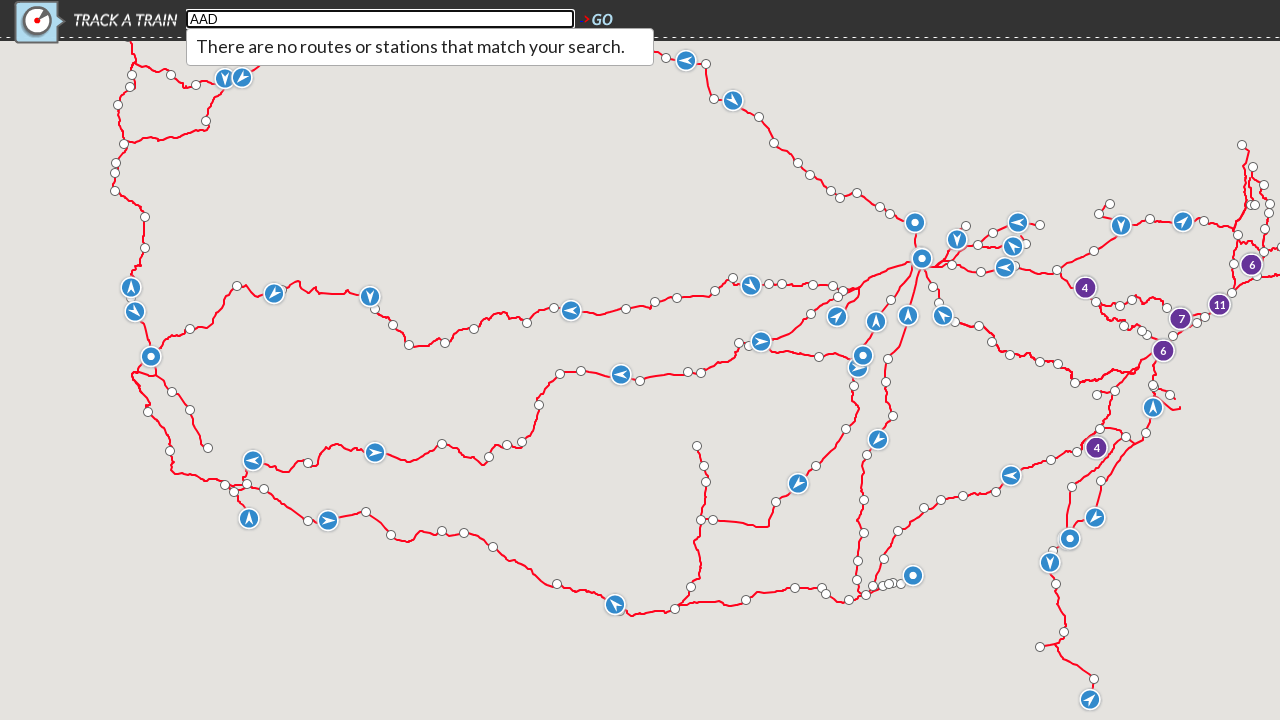

No results found for station code 'AAD'
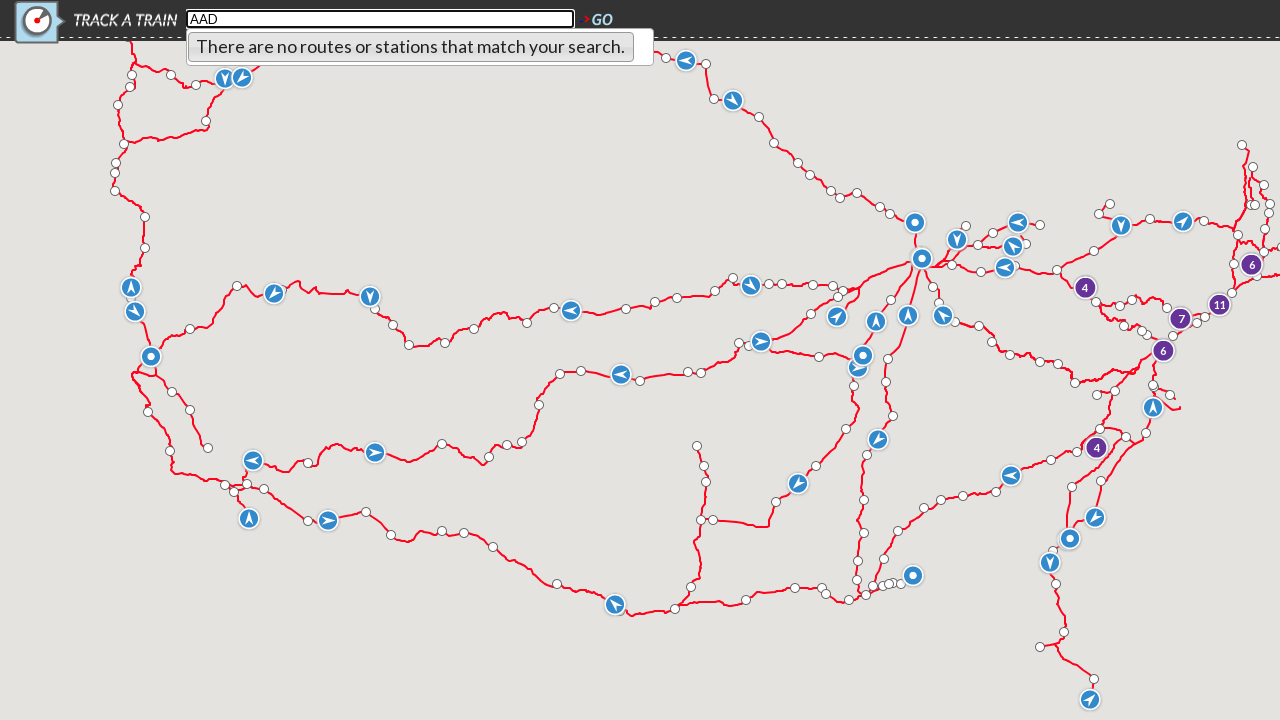

Clicked search field to focus at (380, 19) on xpath=//*[@id="search_field"]
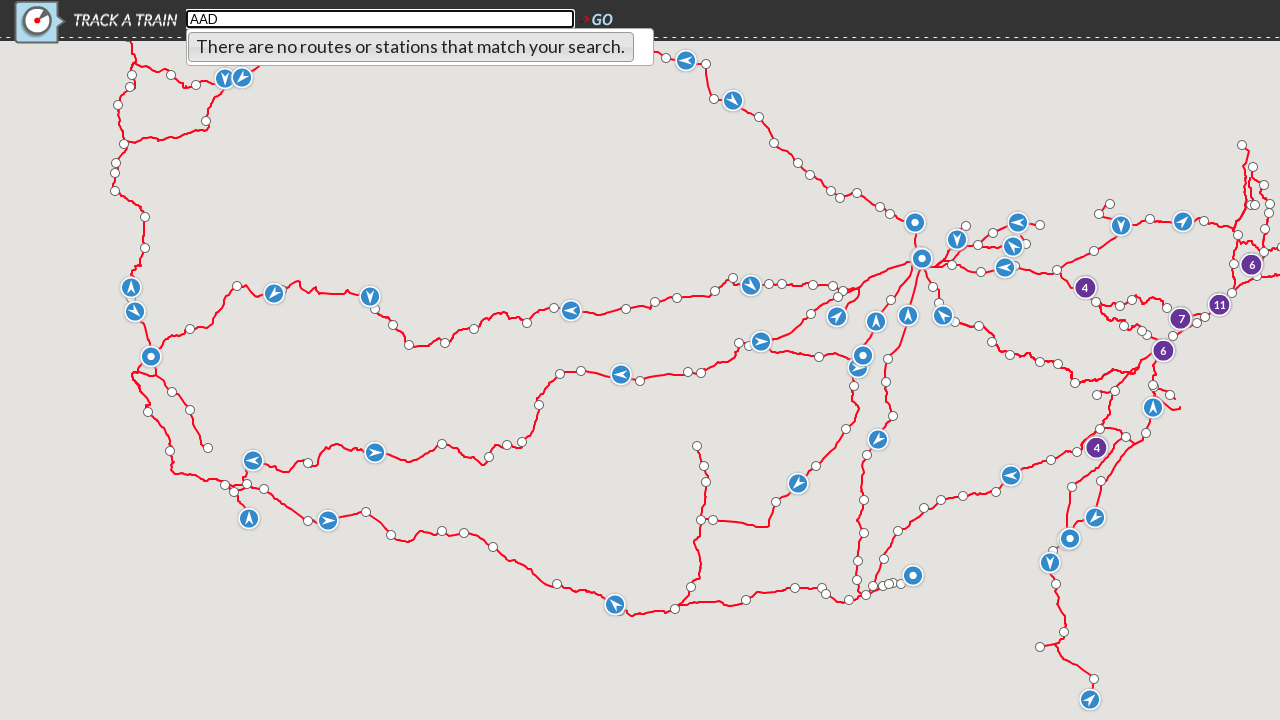

Cleared search field on xpath=//*[@id="search_field"]
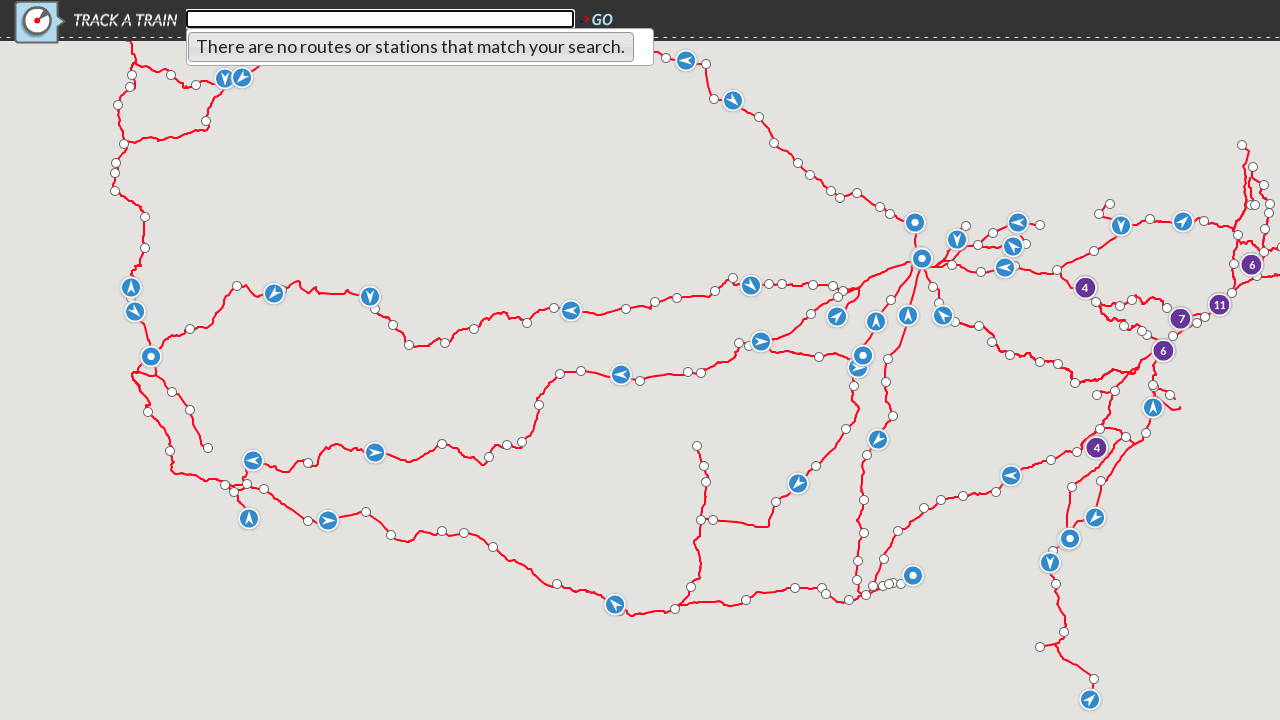

Entered station code 'AAE' in search field on xpath=//*[@id="search_field"]
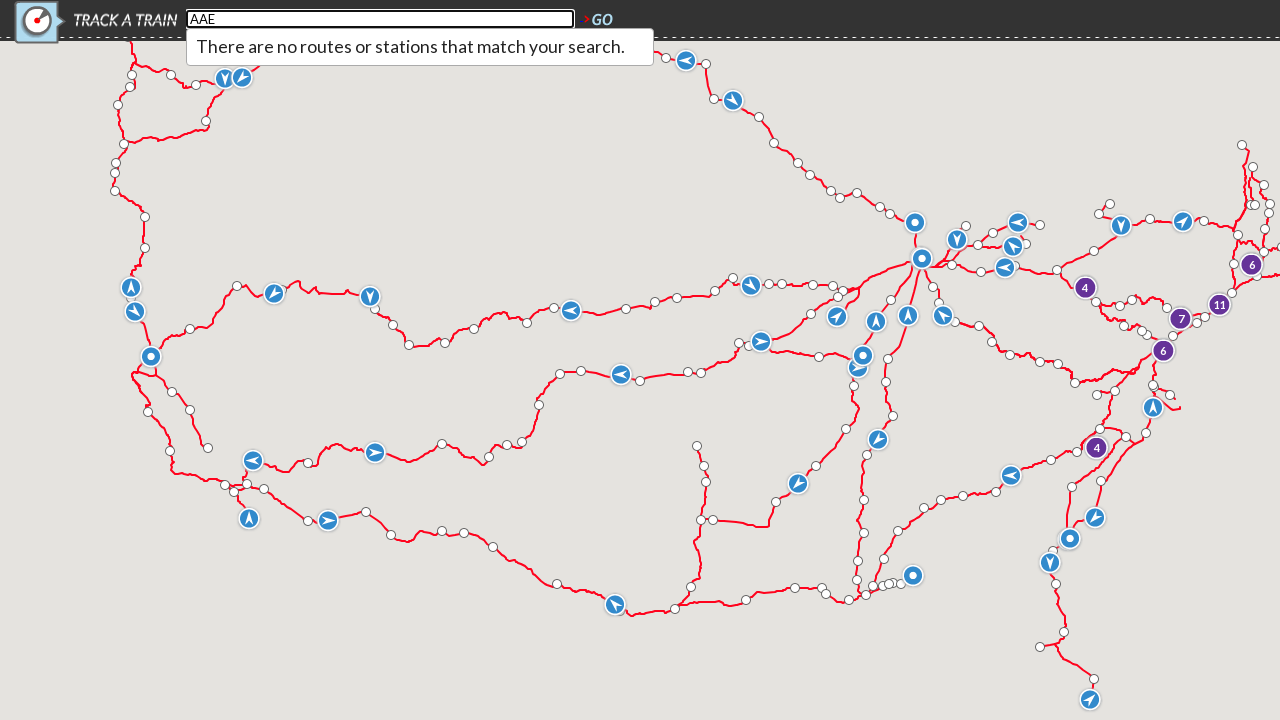

Autocomplete dropdown appeared for station code 'AAE'
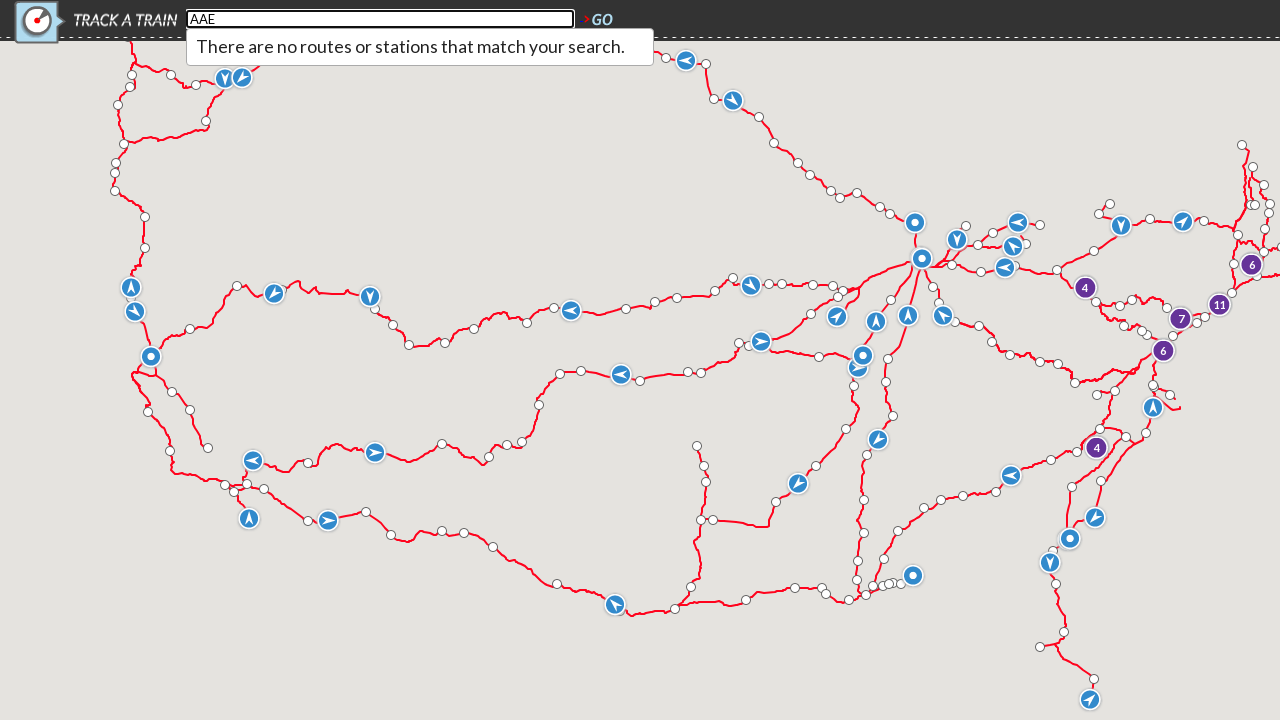

No results found for station code 'AAE'
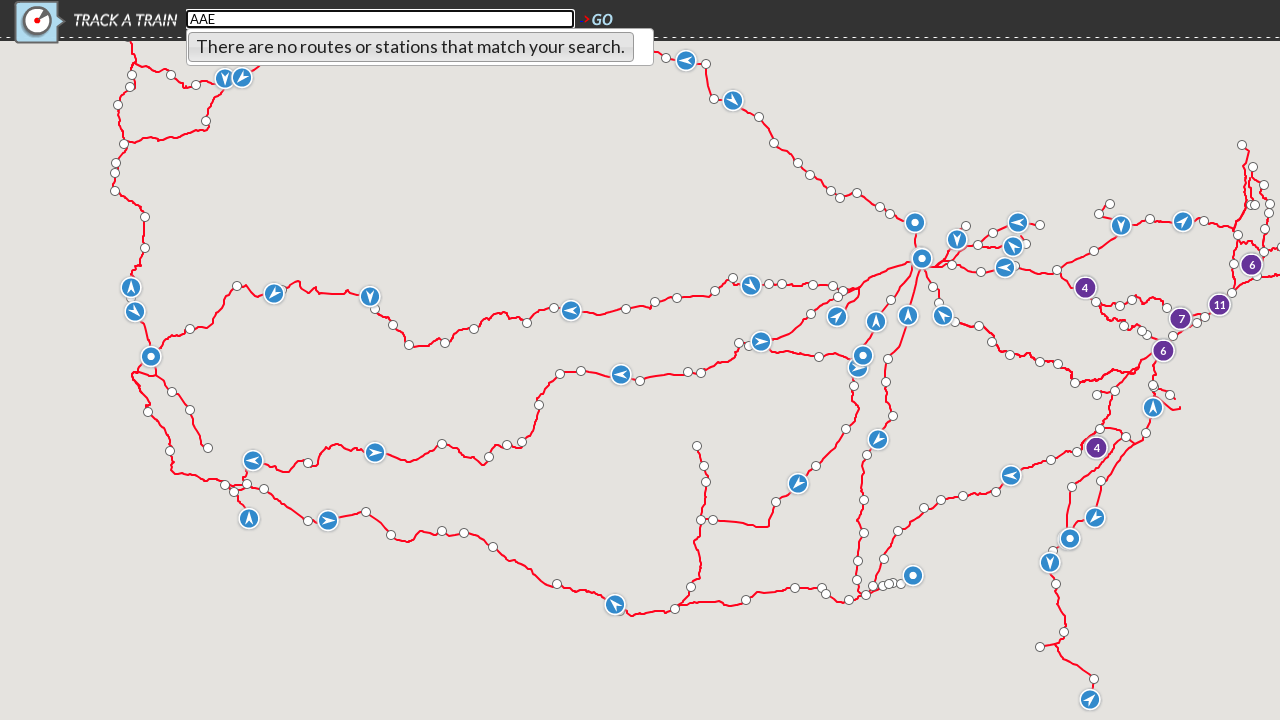

Clicked search field to focus at (380, 19) on xpath=//*[@id="search_field"]
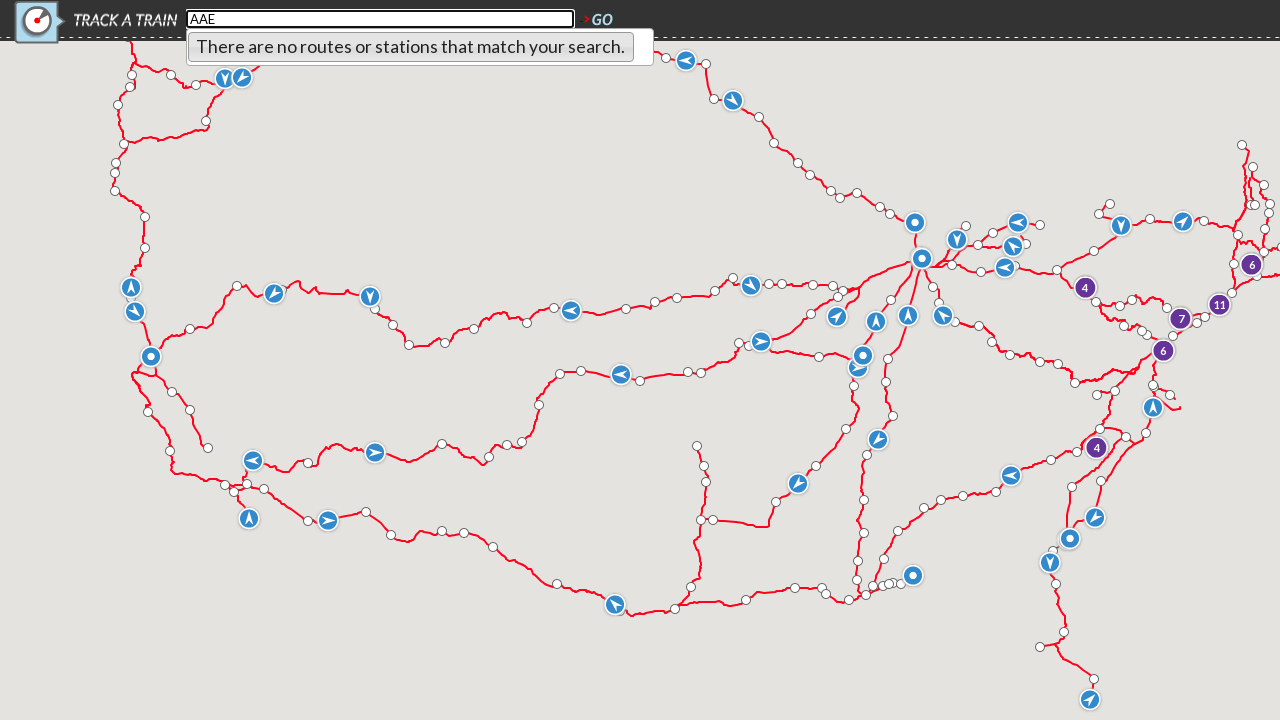

Cleared search field on xpath=//*[@id="search_field"]
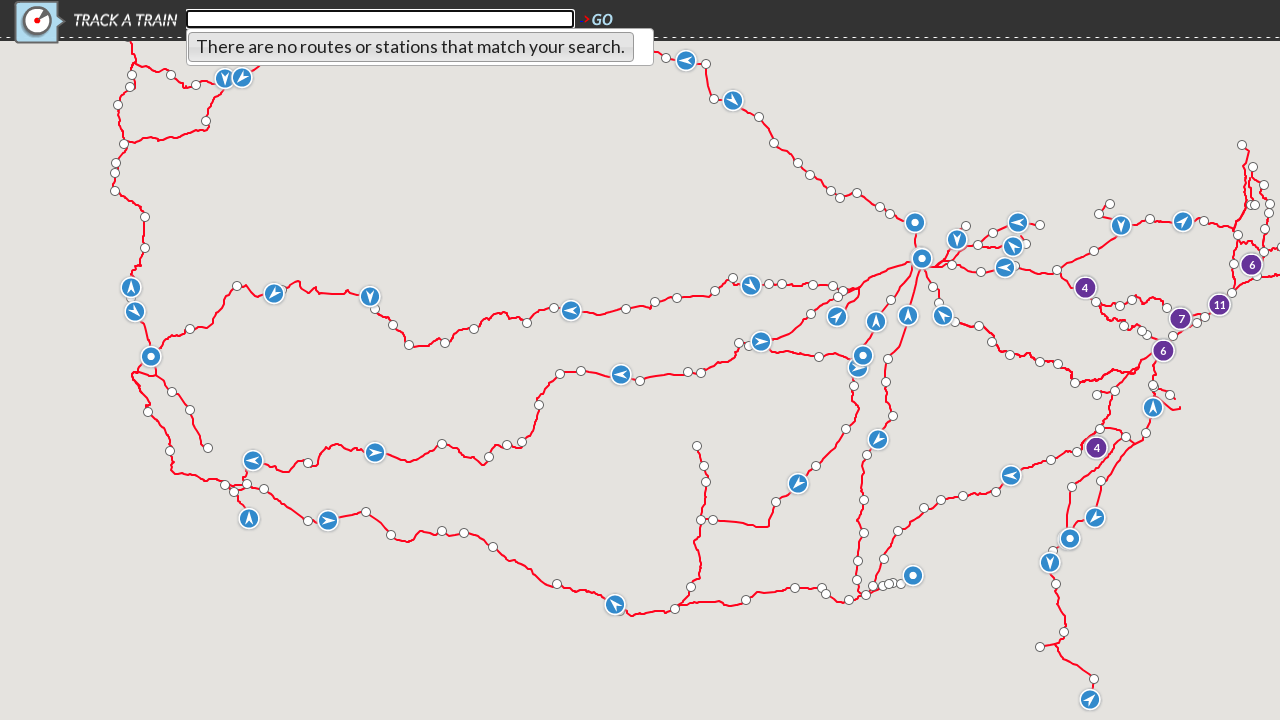

Entered station code 'AAF' in search field on xpath=//*[@id="search_field"]
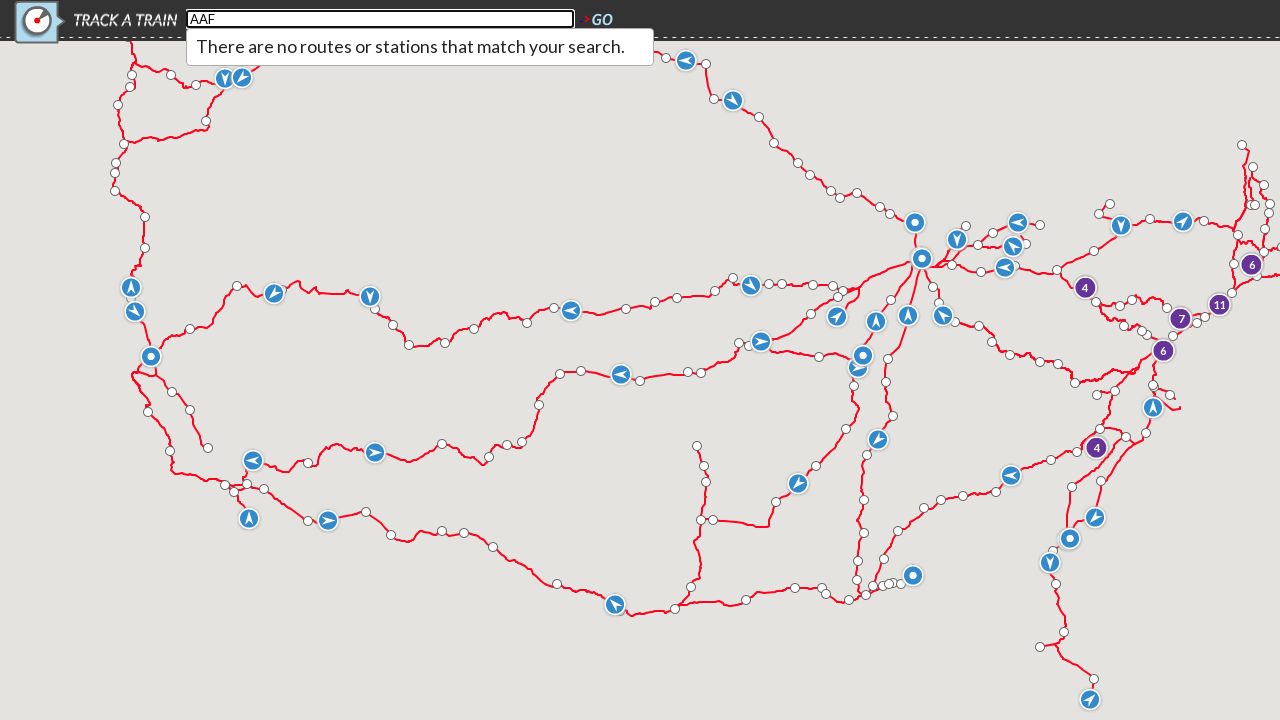

Autocomplete dropdown appeared for station code 'AAF'
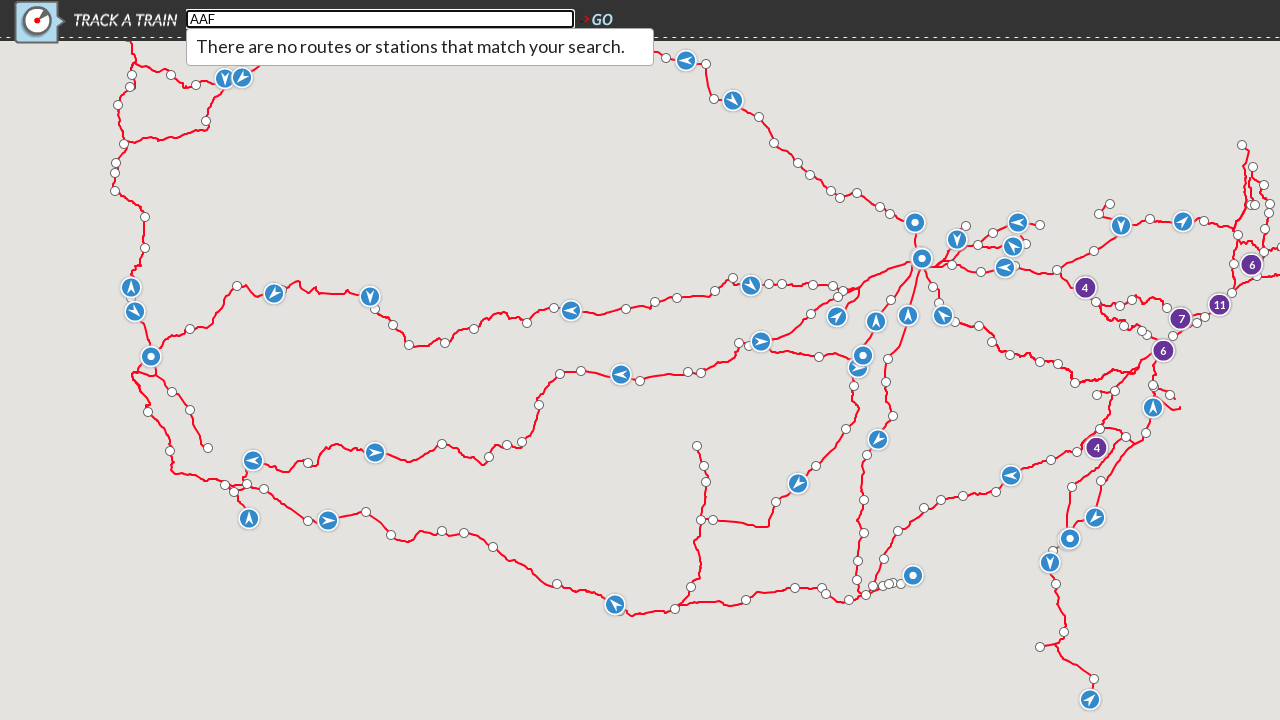

No results found for station code 'AAF'
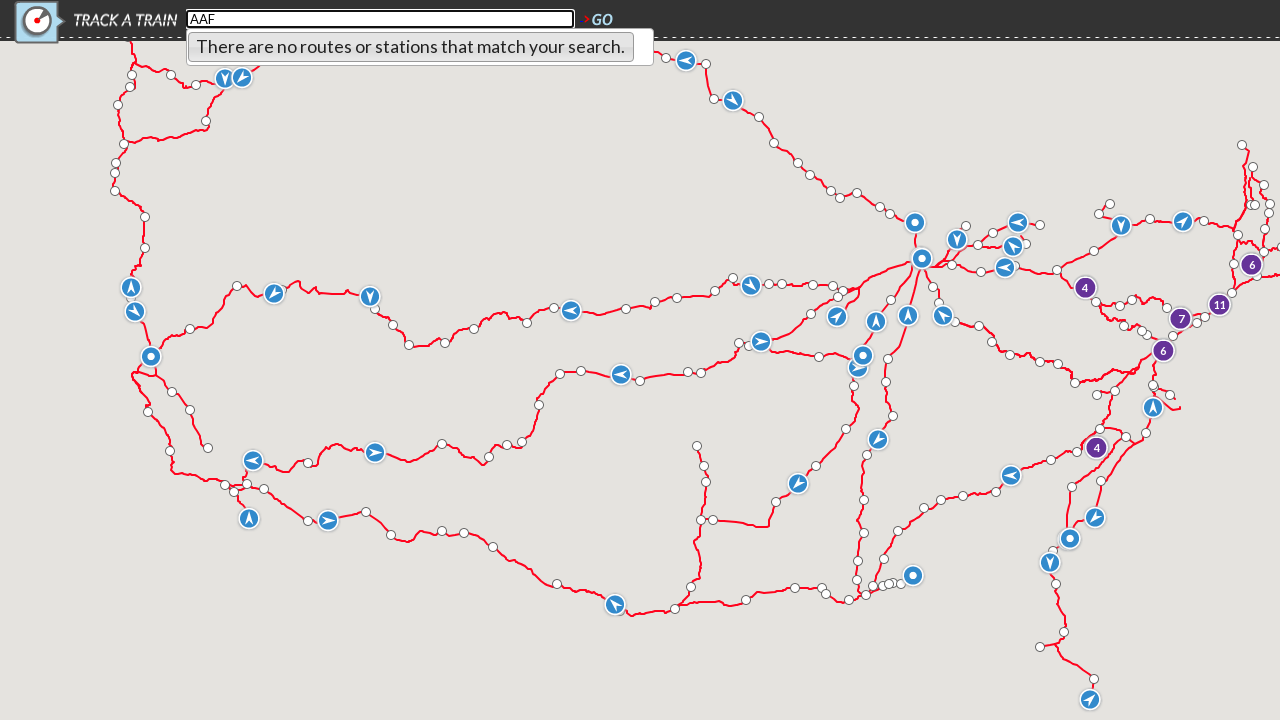

Clicked search field to focus at (380, 19) on xpath=//*[@id="search_field"]
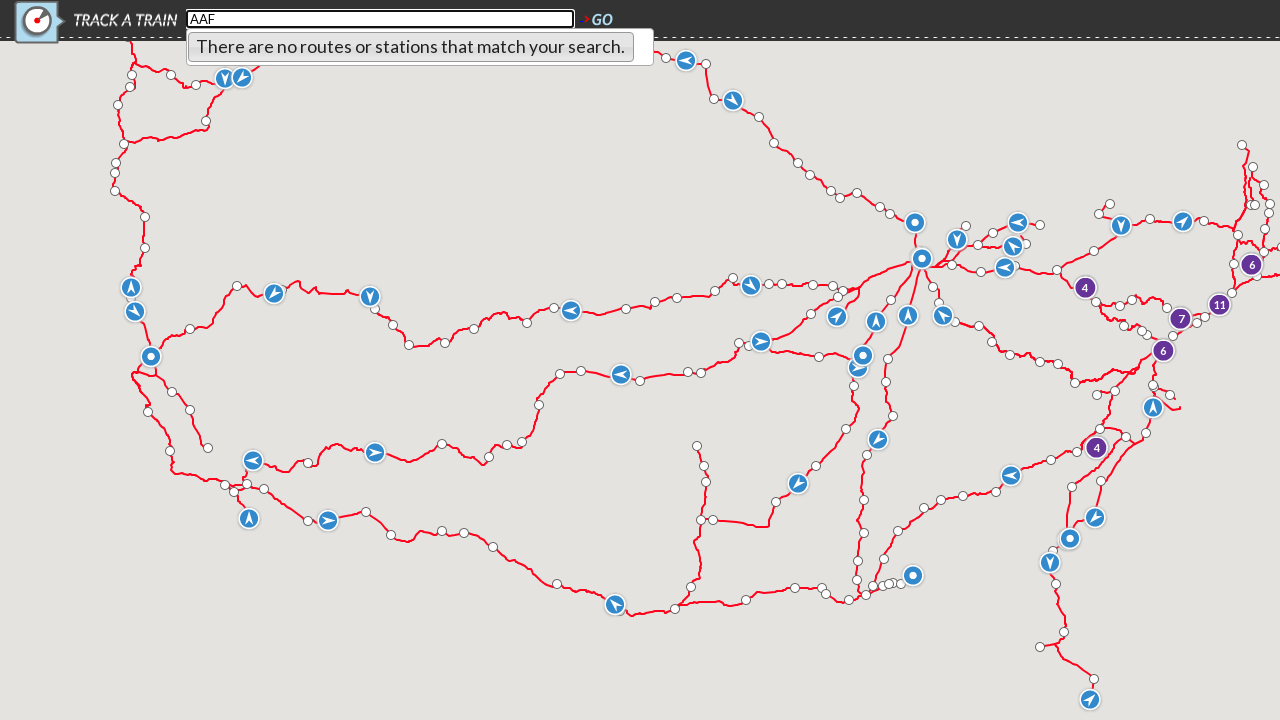

Cleared search field on xpath=//*[@id="search_field"]
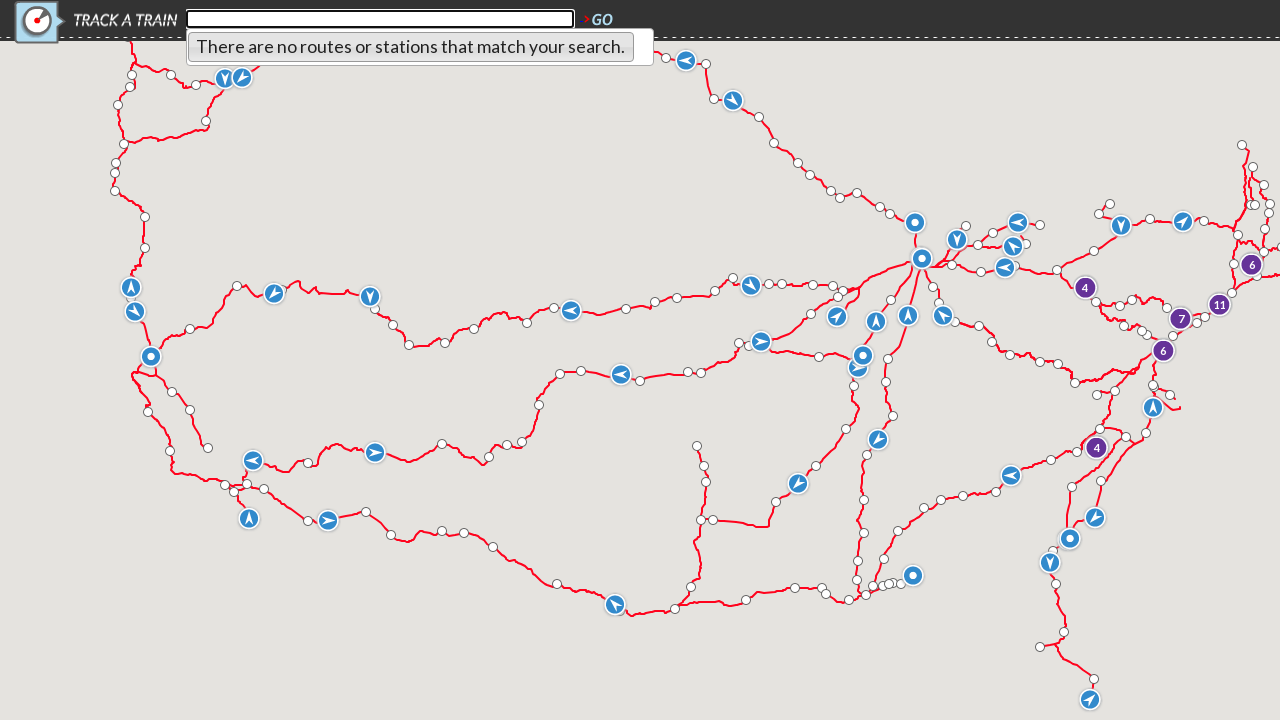

Entered station code 'AAG' in search field on xpath=//*[@id="search_field"]
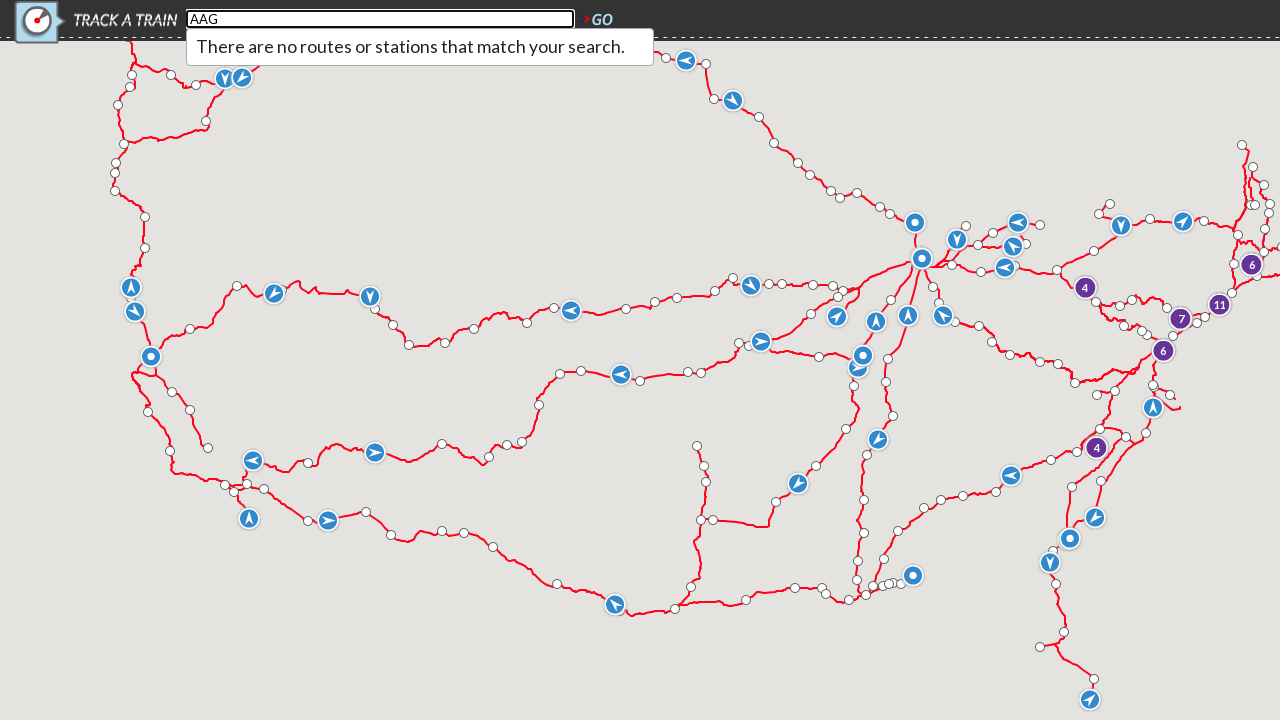

Autocomplete dropdown appeared for station code 'AAG'
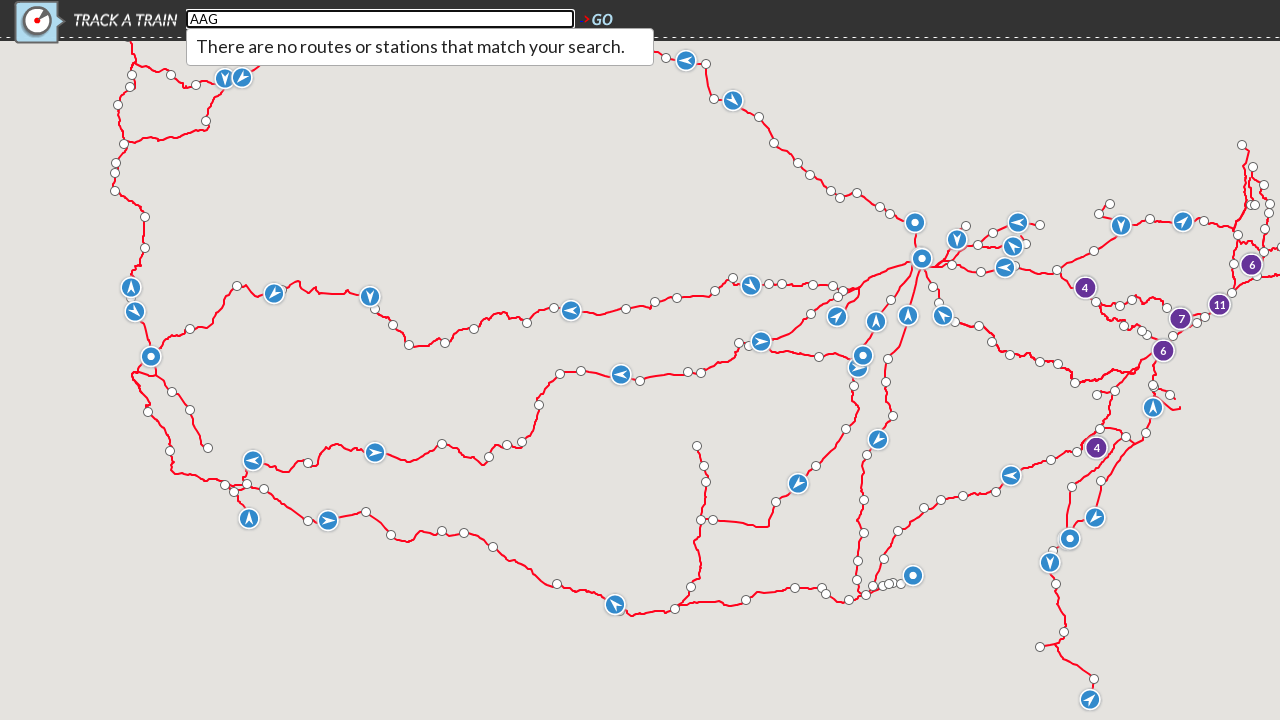

No results found for station code 'AAG'
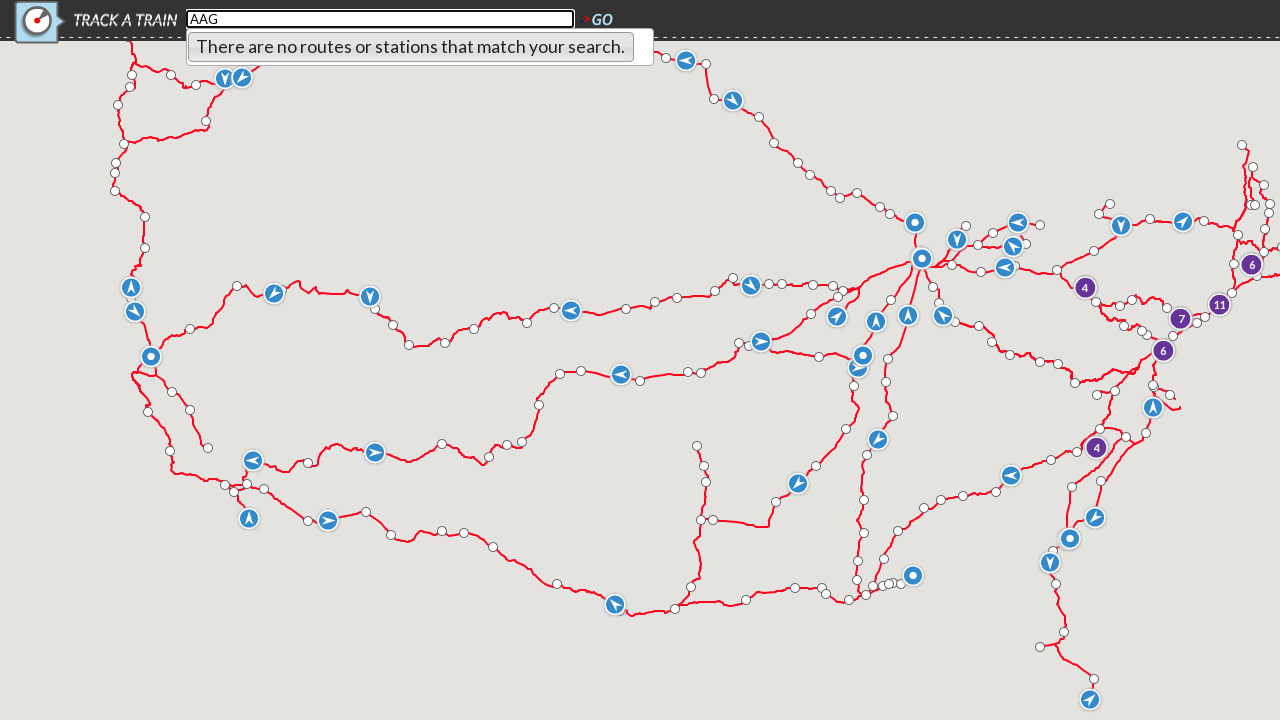

Clicked search field to focus at (380, 19) on xpath=//*[@id="search_field"]
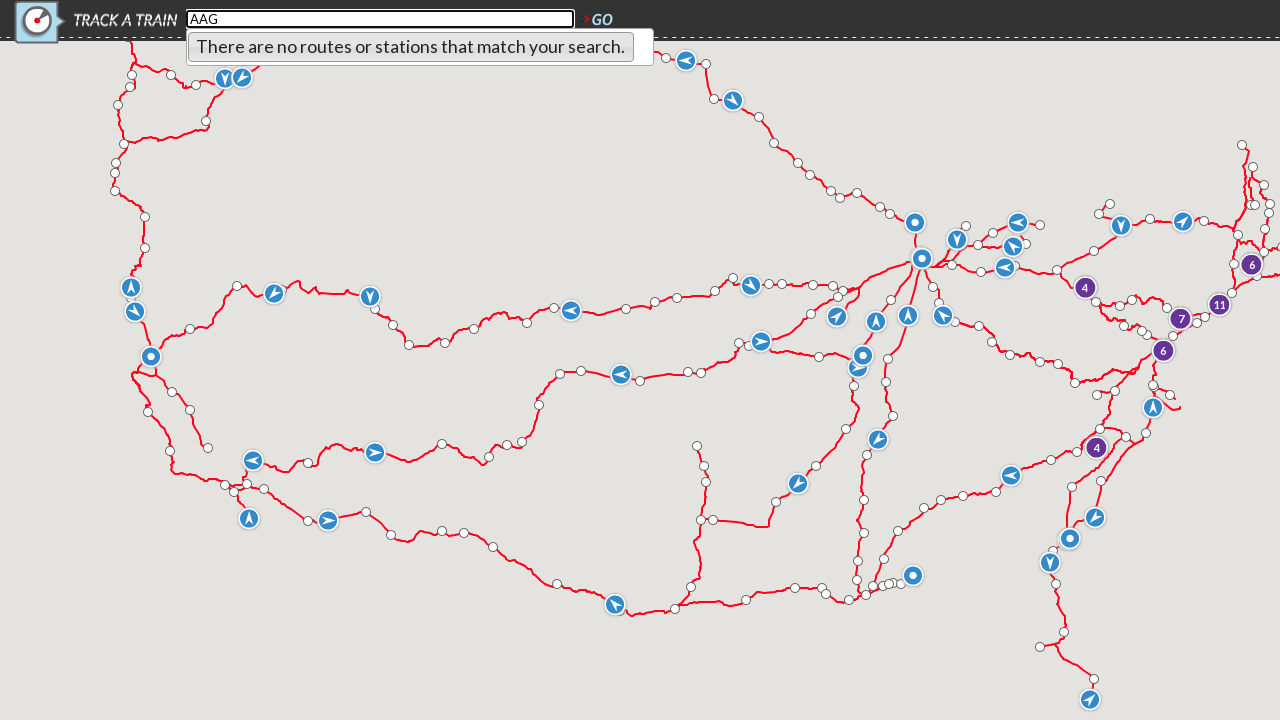

Cleared search field on xpath=//*[@id="search_field"]
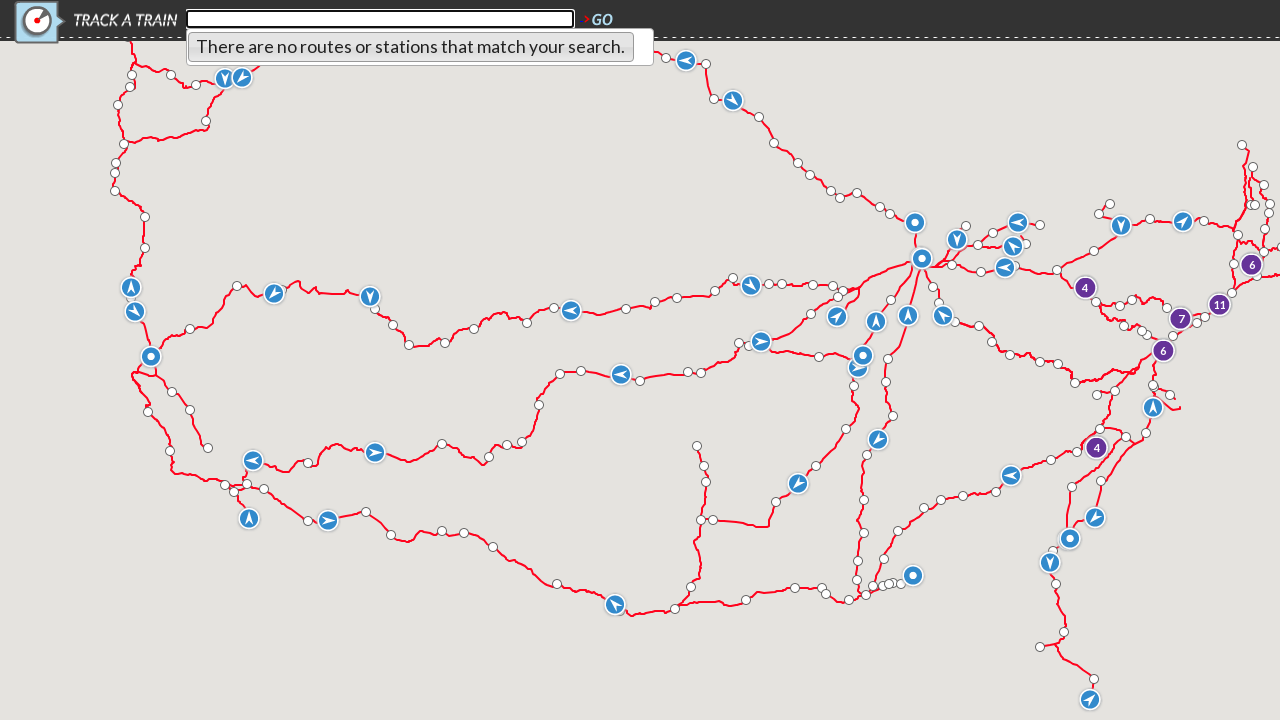

Entered station code 'AAH' in search field on xpath=//*[@id="search_field"]
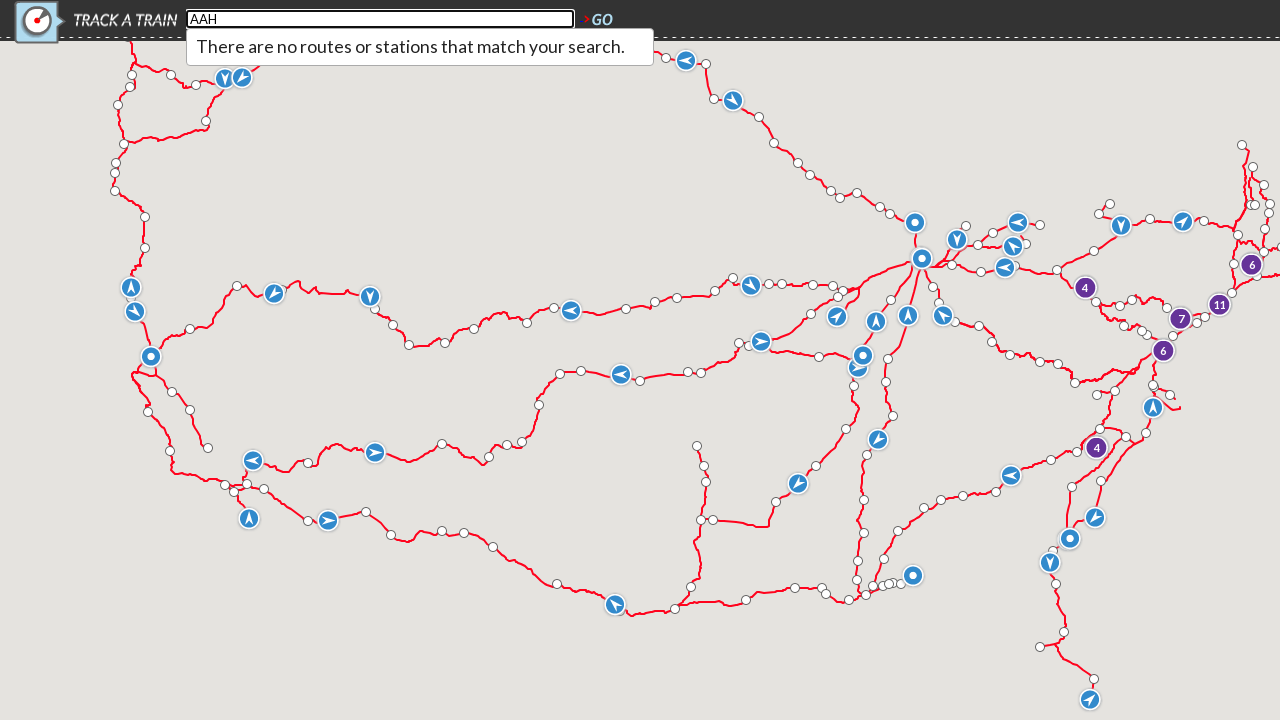

Autocomplete dropdown appeared for station code 'AAH'
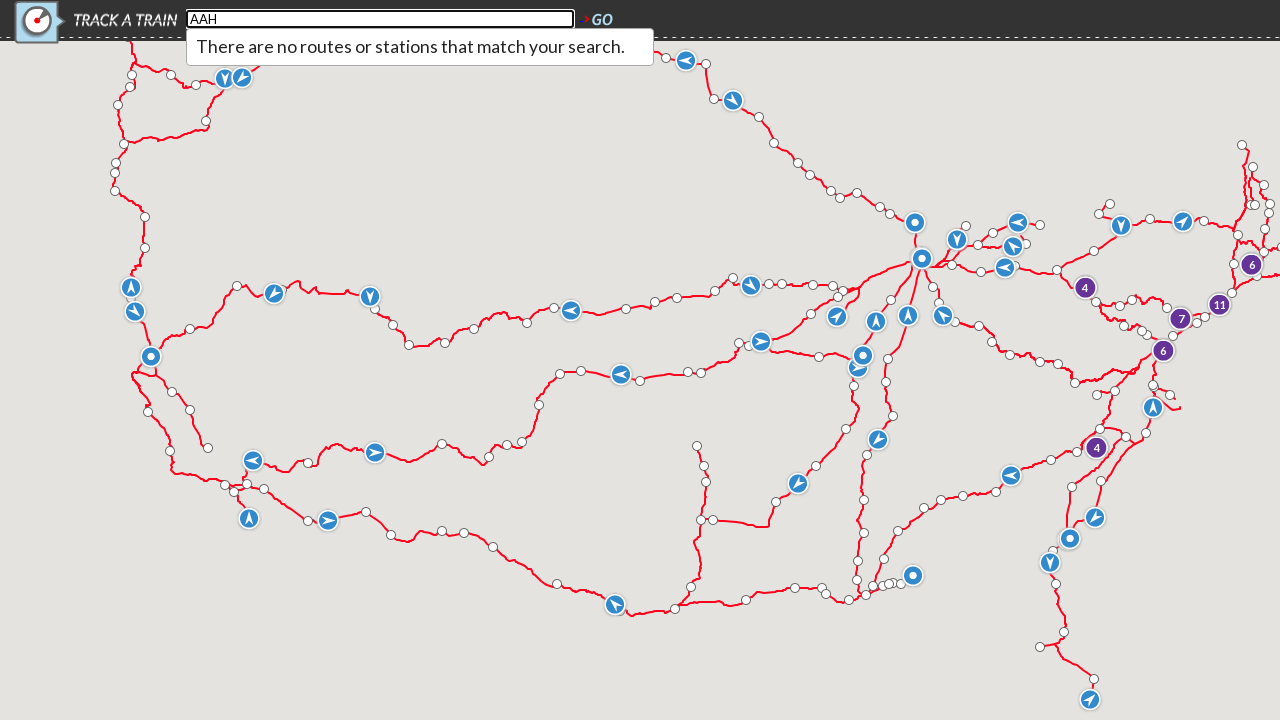

No results found for station code 'AAH'
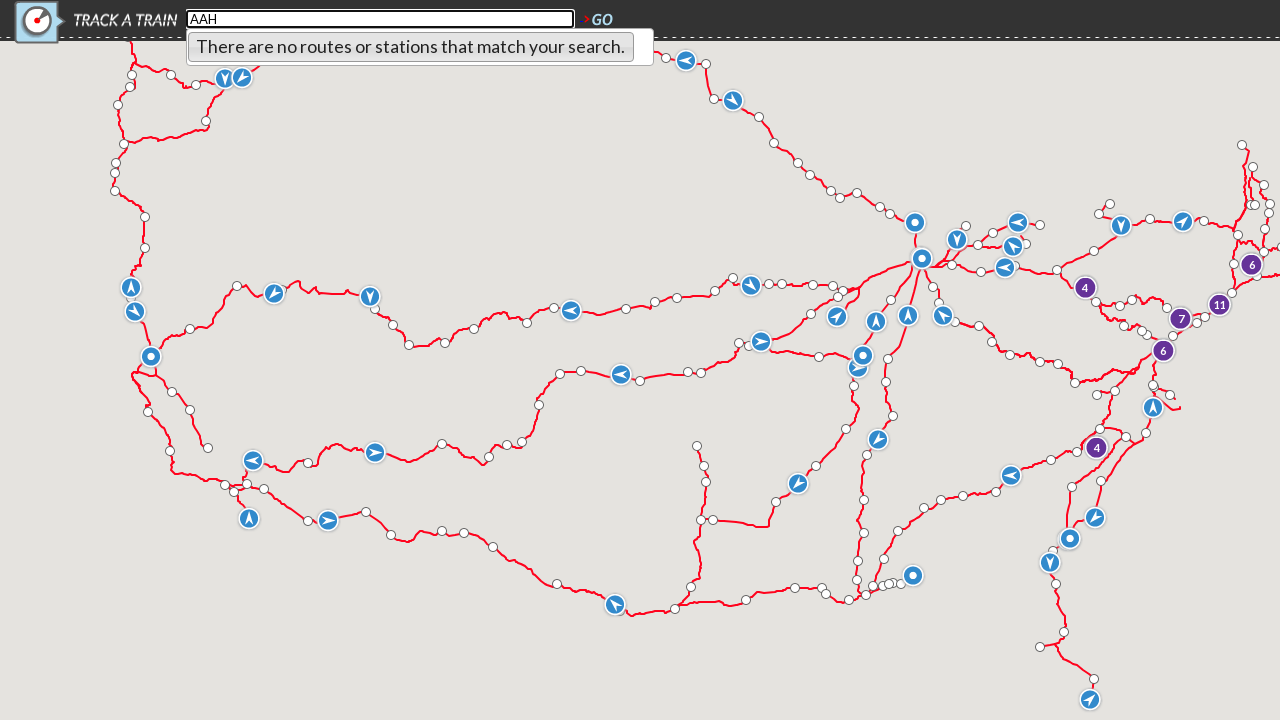

Clicked search field to focus at (380, 19) on xpath=//*[@id="search_field"]
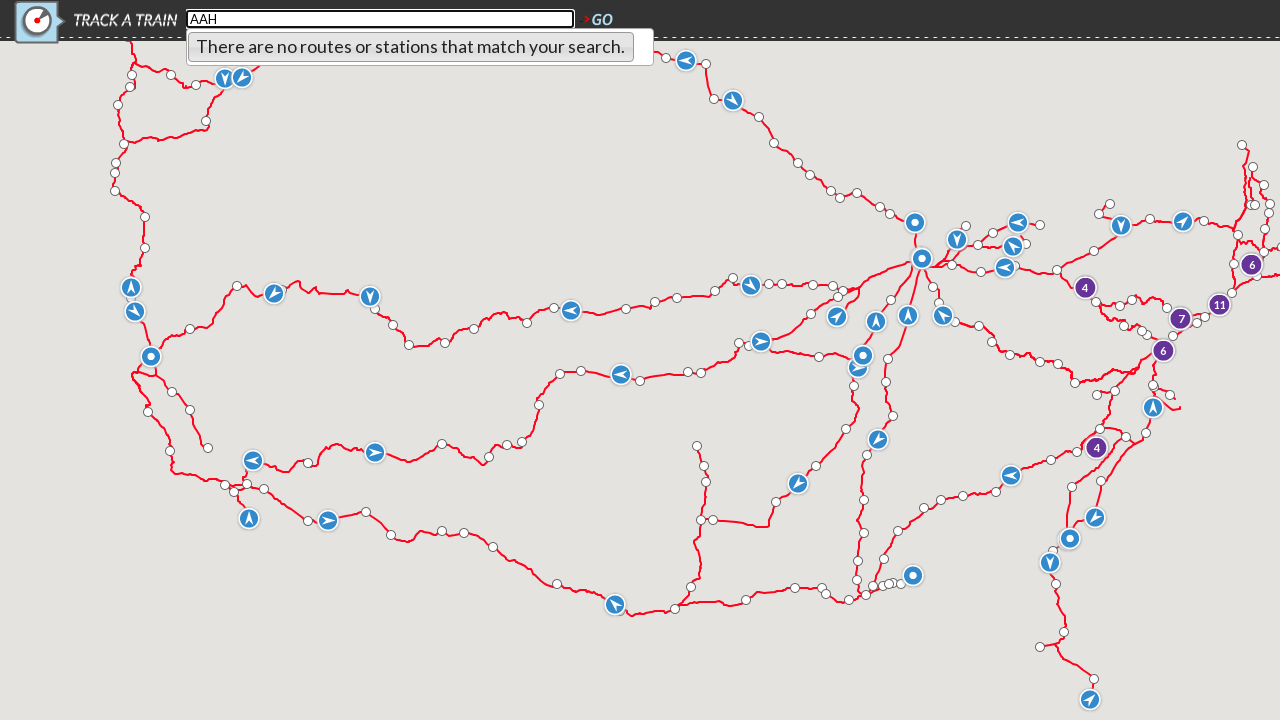

Cleared search field on xpath=//*[@id="search_field"]
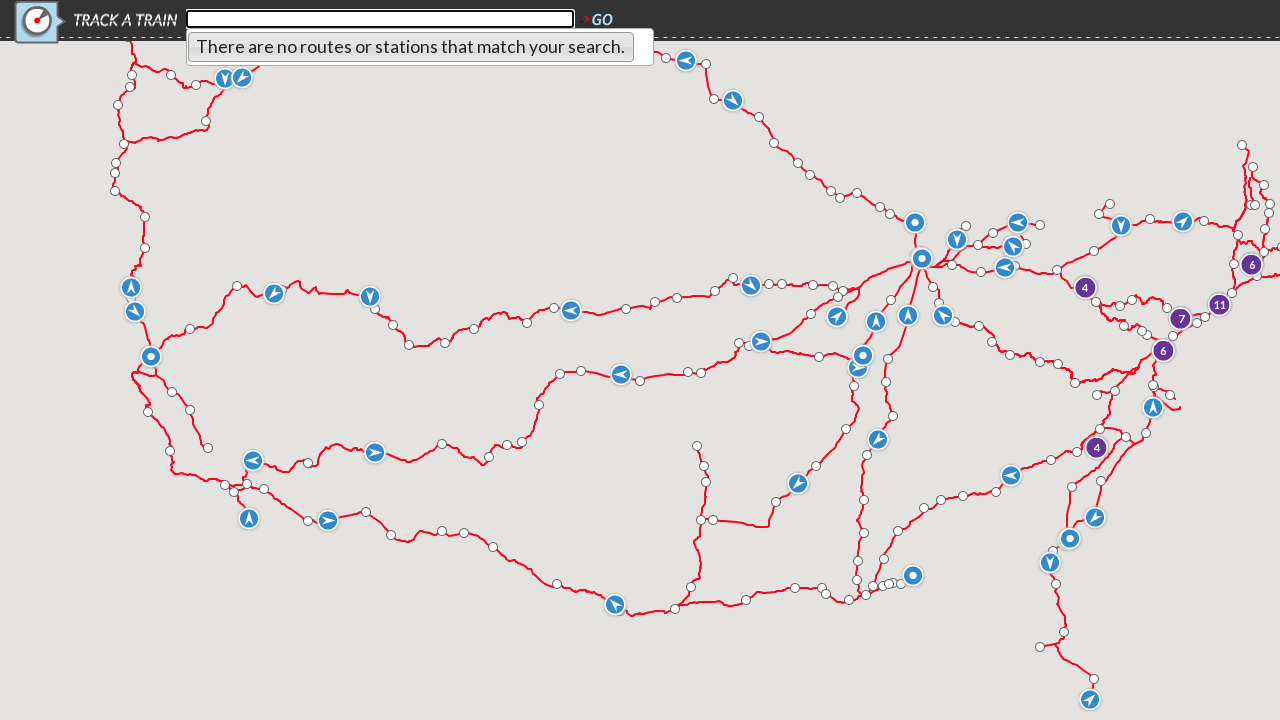

Entered station code 'AAI' in search field on xpath=//*[@id="search_field"]
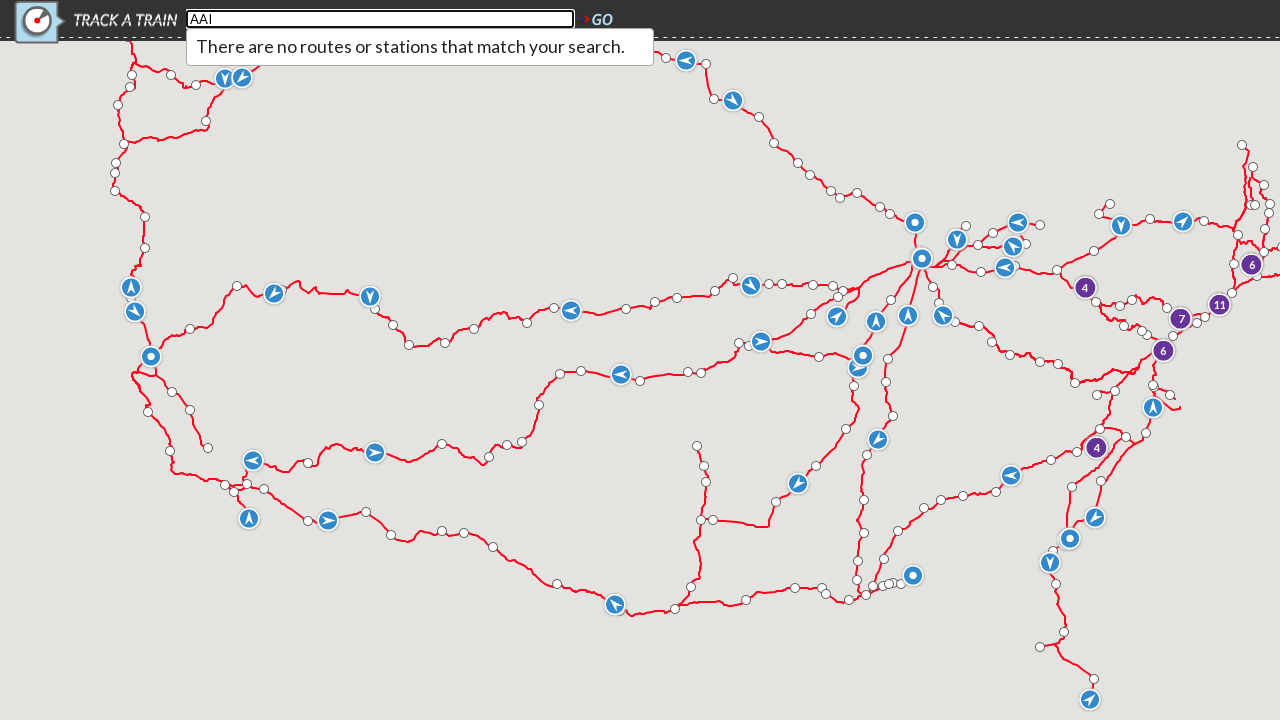

Autocomplete dropdown appeared for station code 'AAI'
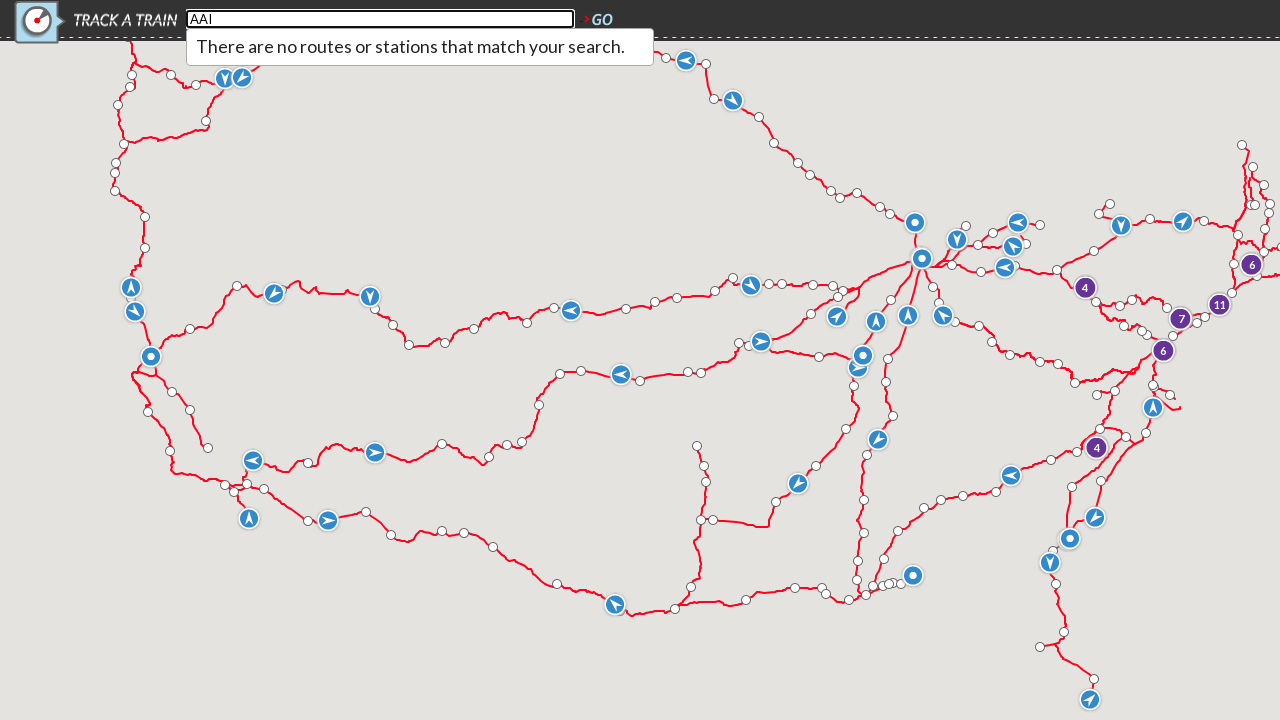

No results found for station code 'AAI'
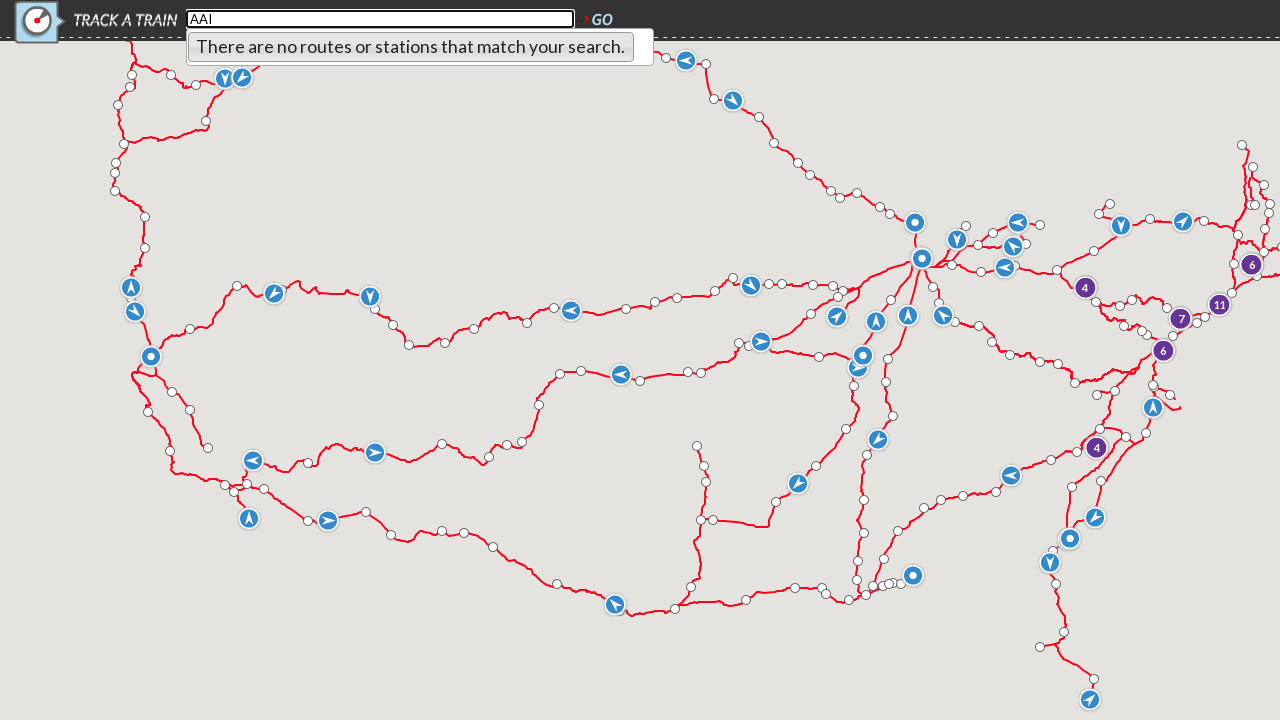

Clicked search field to focus at (380, 19) on xpath=//*[@id="search_field"]
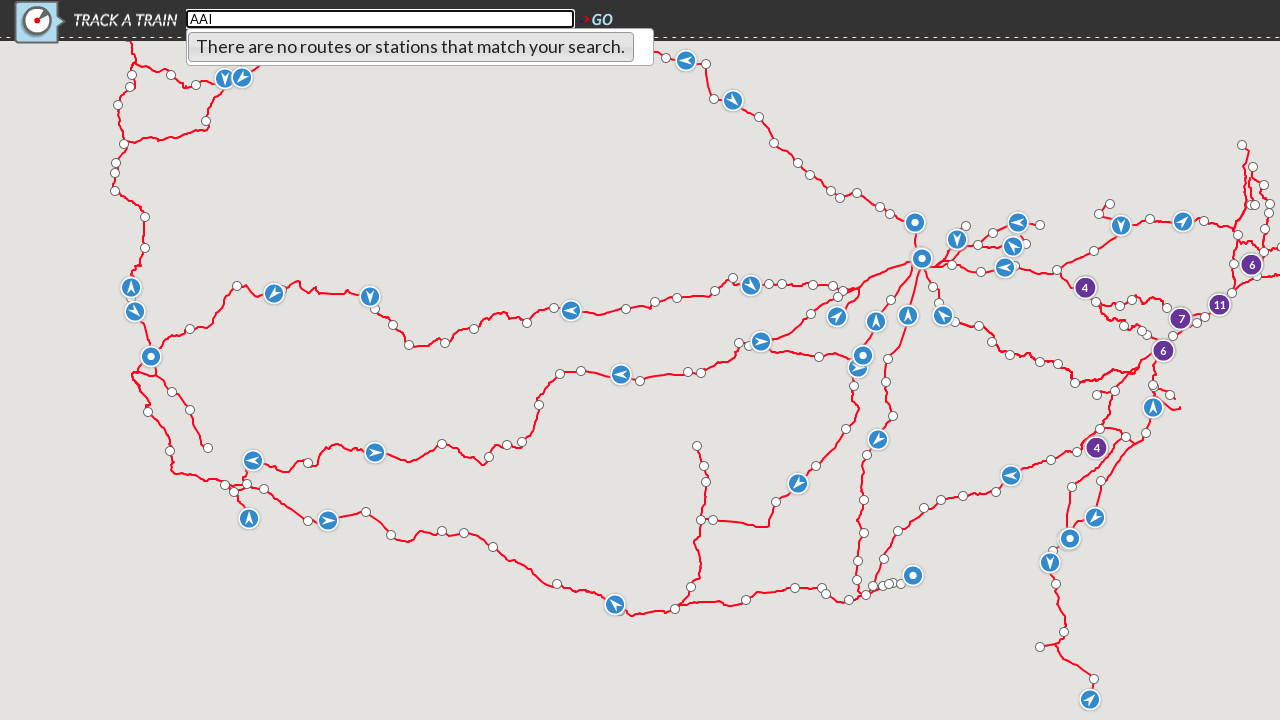

Cleared search field on xpath=//*[@id="search_field"]
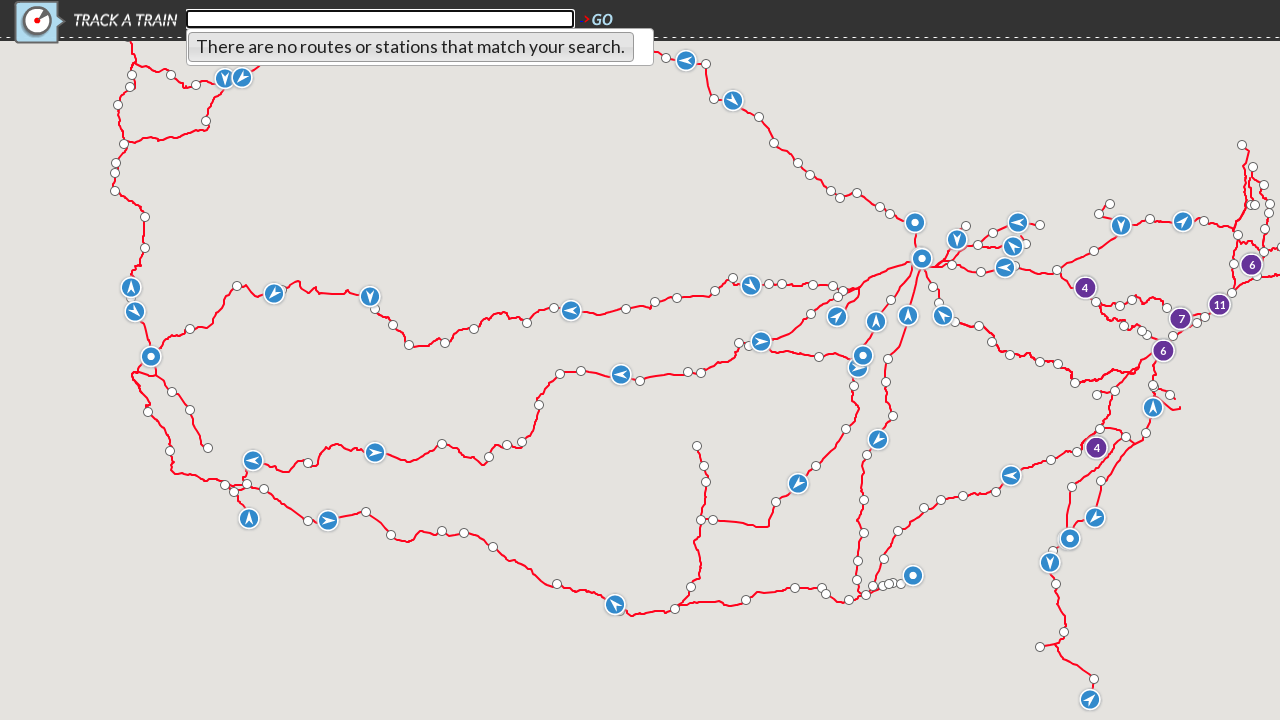

Entered station code 'AAJ' in search field on xpath=//*[@id="search_field"]
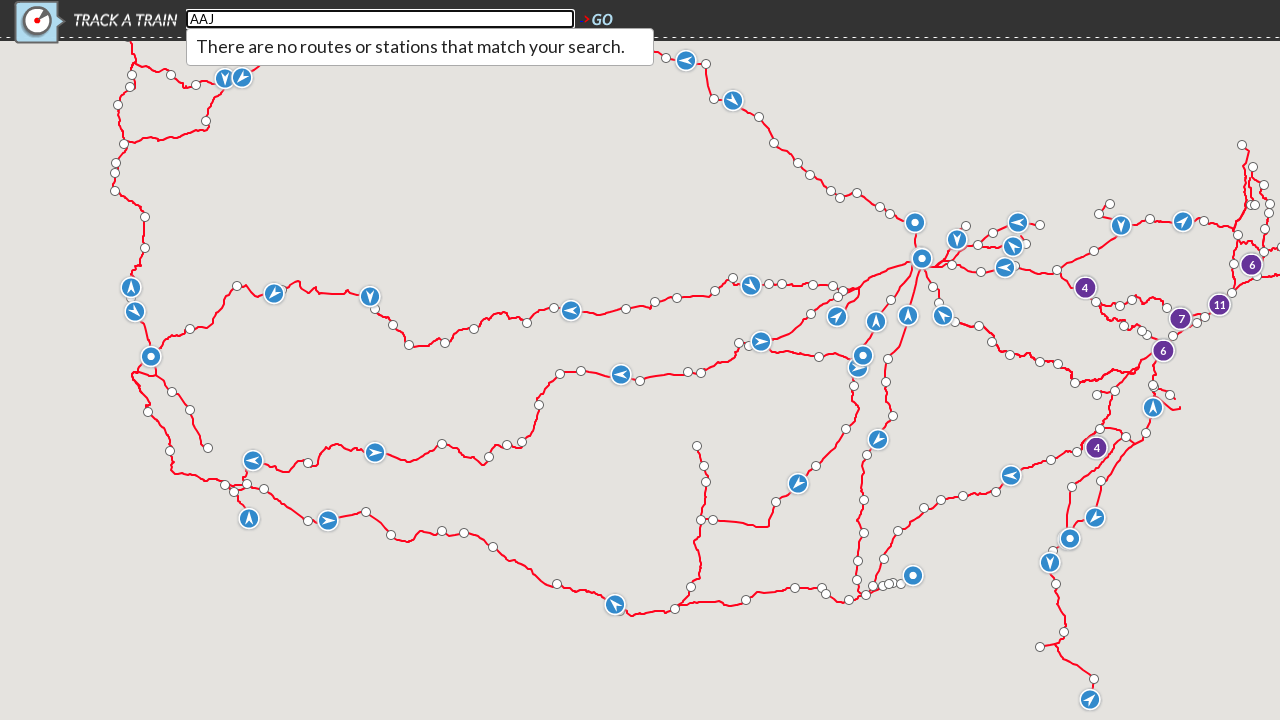

Autocomplete dropdown appeared for station code 'AAJ'
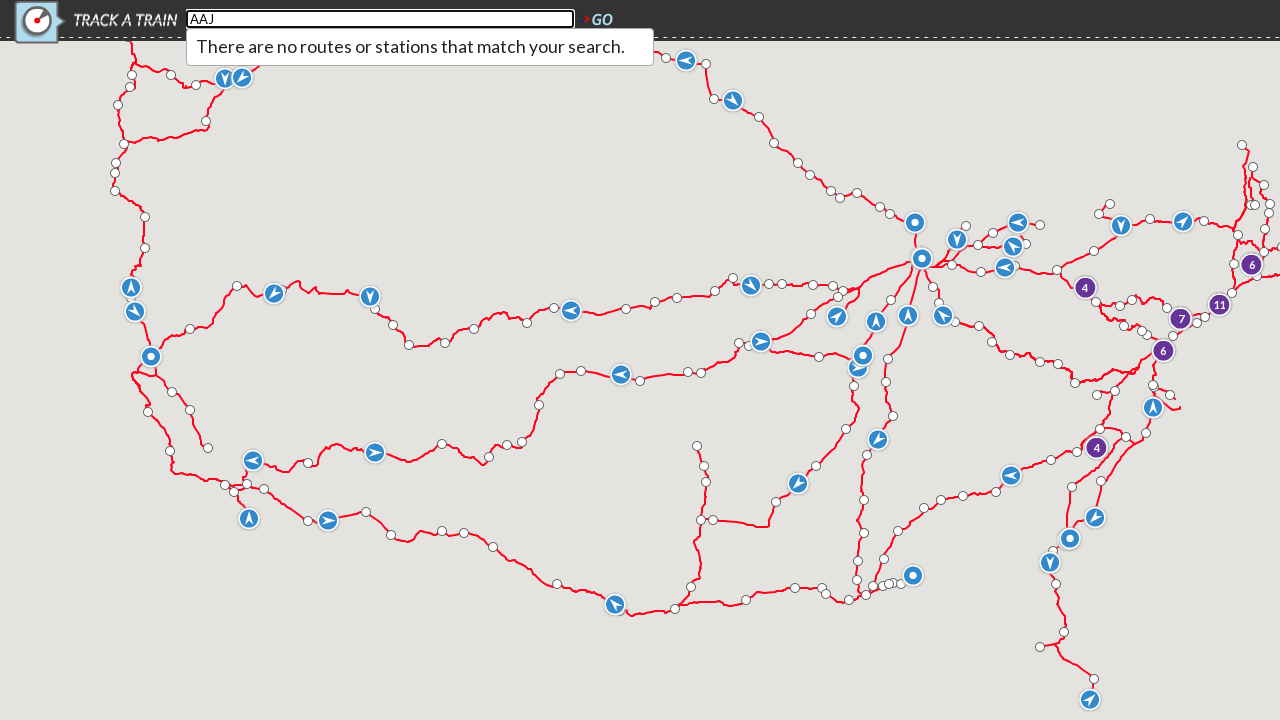

No results found for station code 'AAJ'
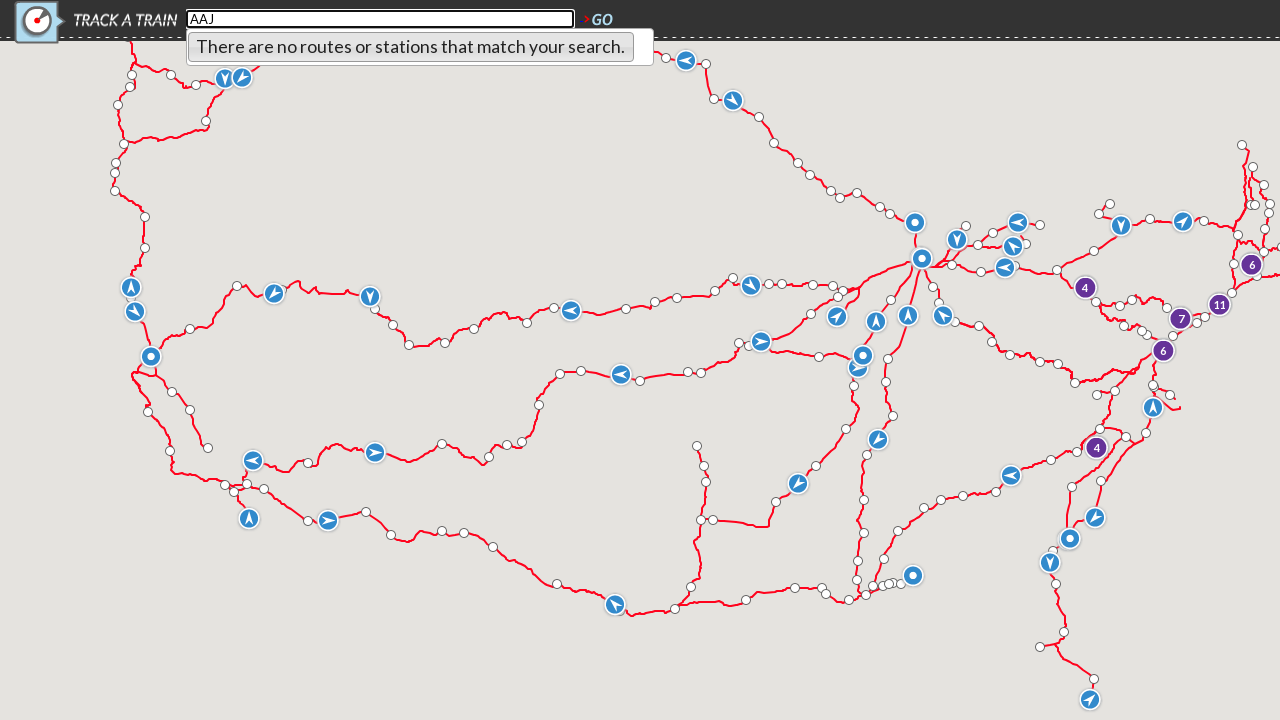

Clicked search field to focus at (380, 19) on xpath=//*[@id="search_field"]
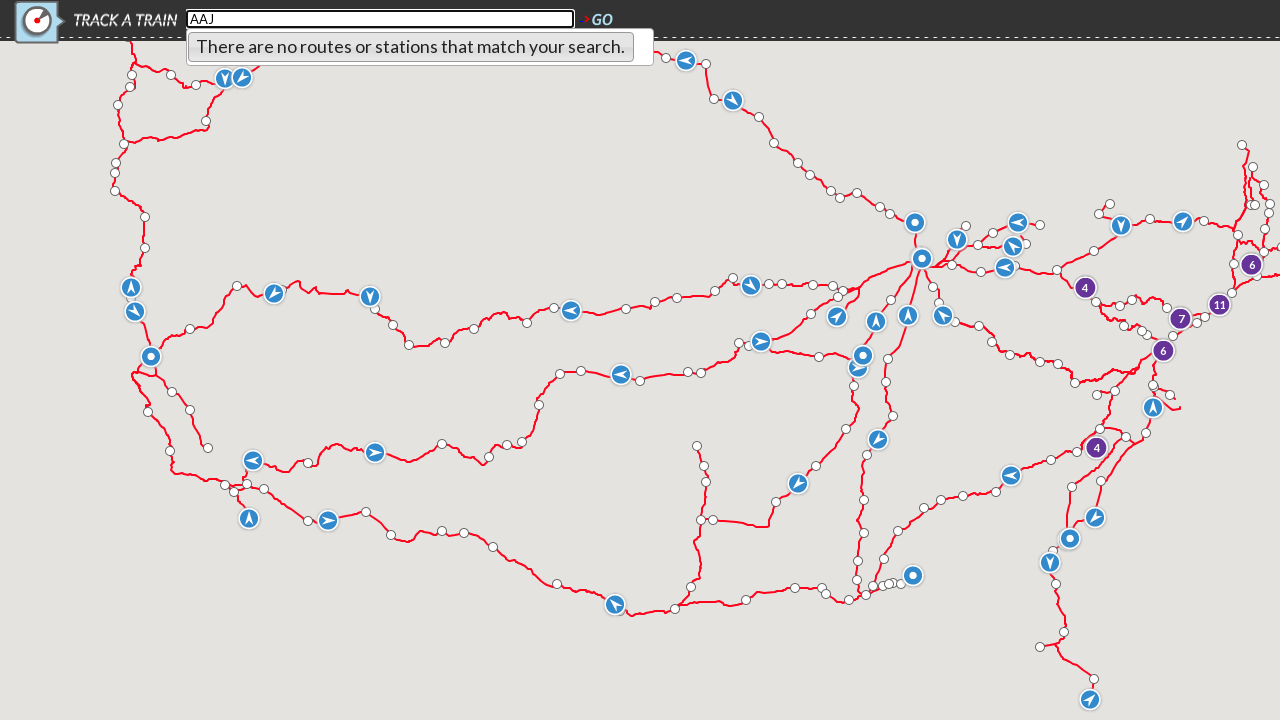

Cleared search field on xpath=//*[@id="search_field"]
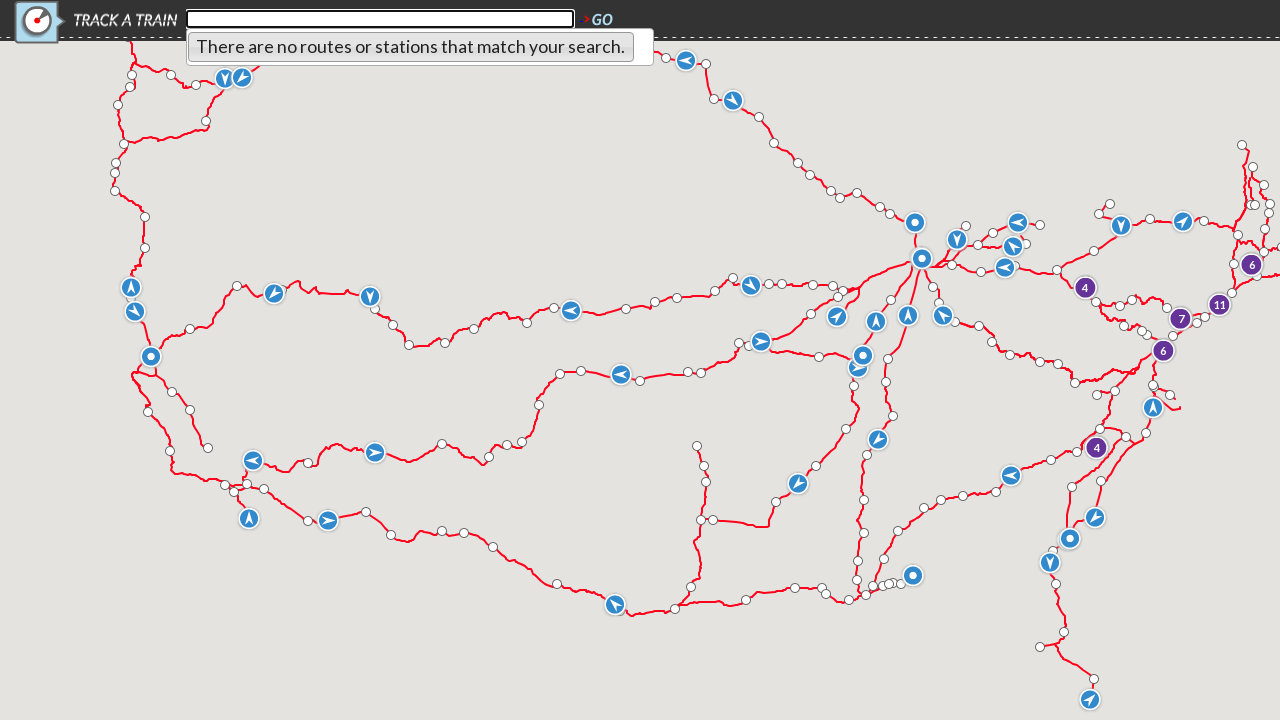

Entered station code 'AAK' in search field on xpath=//*[@id="search_field"]
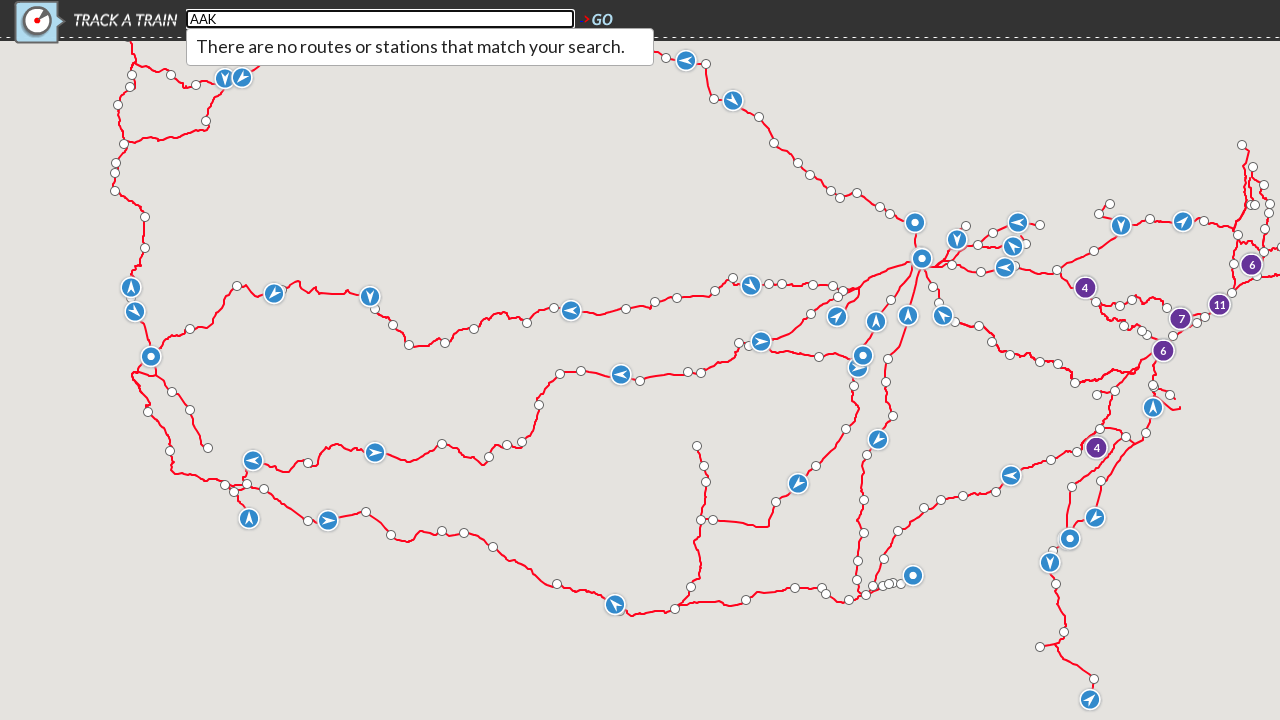

Autocomplete dropdown appeared for station code 'AAK'
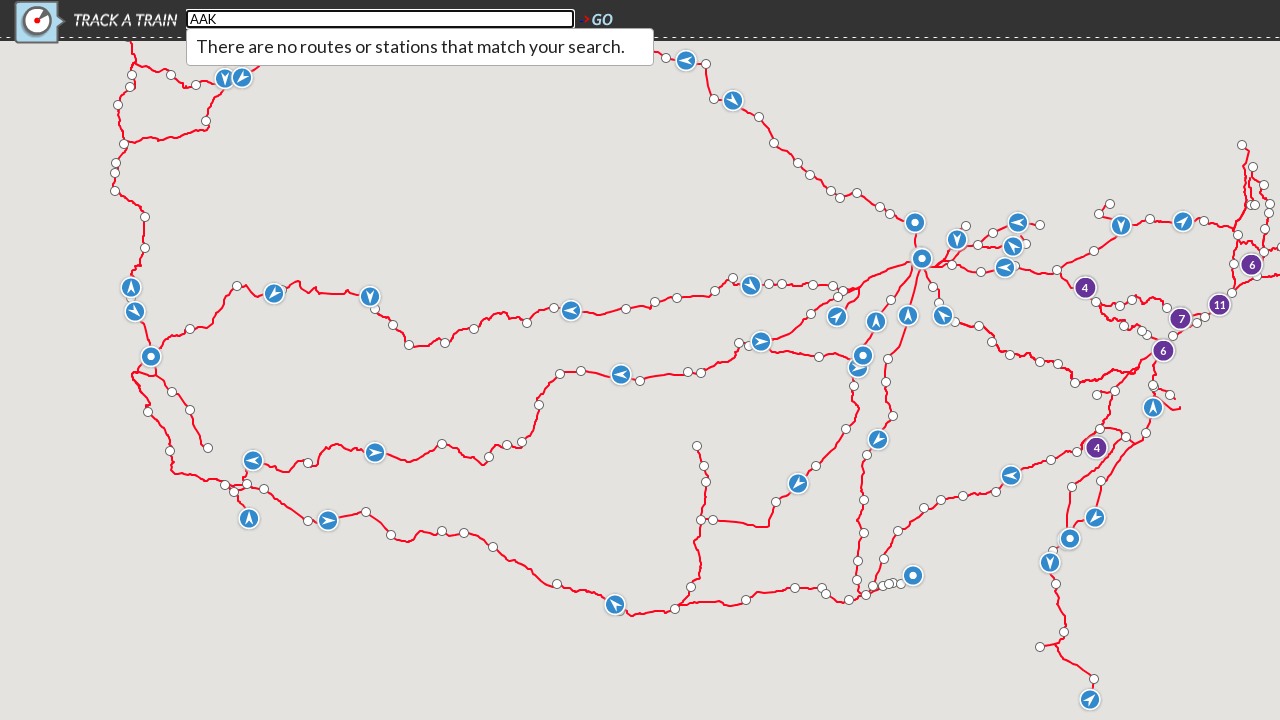

No results found for station code 'AAK'
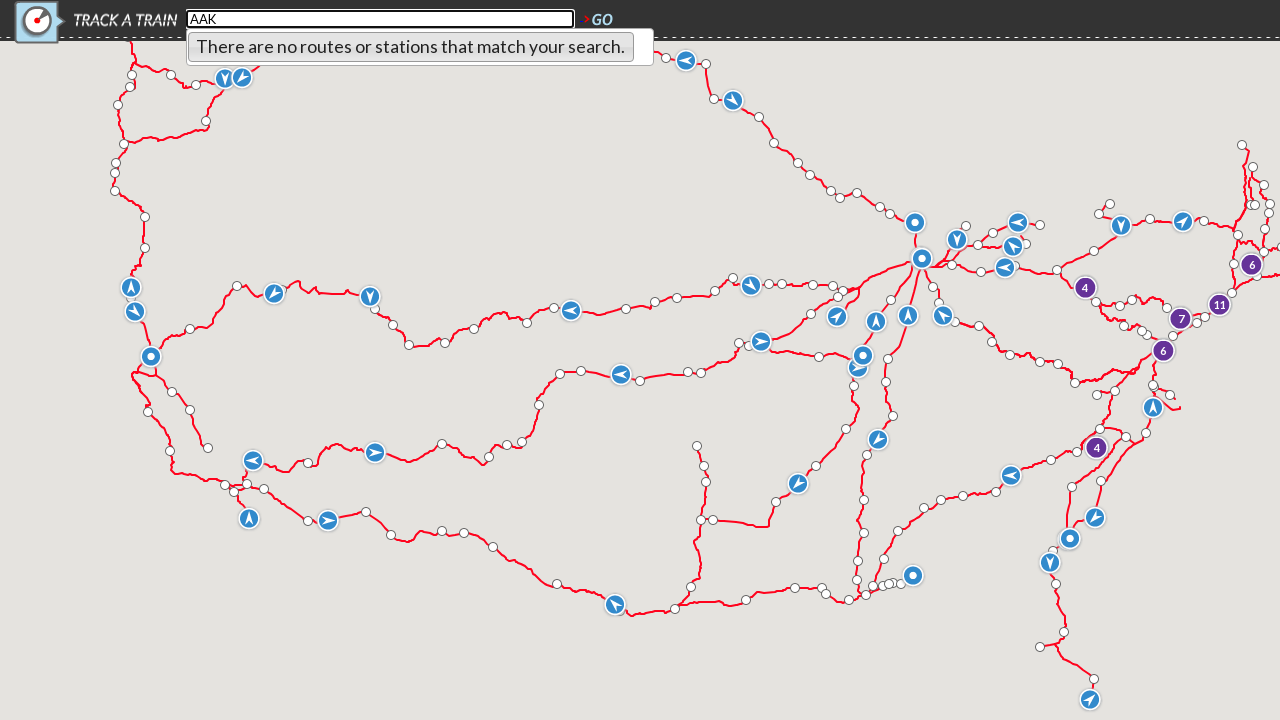

Clicked search field to focus at (380, 19) on xpath=//*[@id="search_field"]
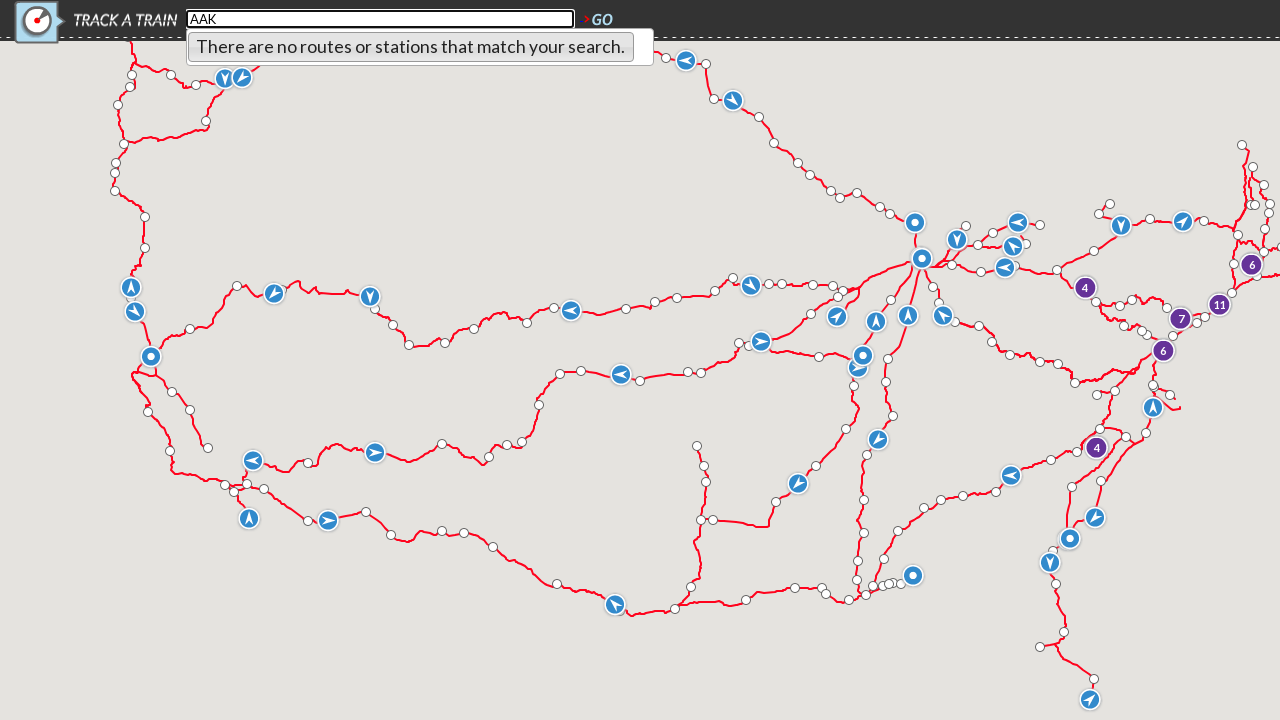

Cleared search field on xpath=//*[@id="search_field"]
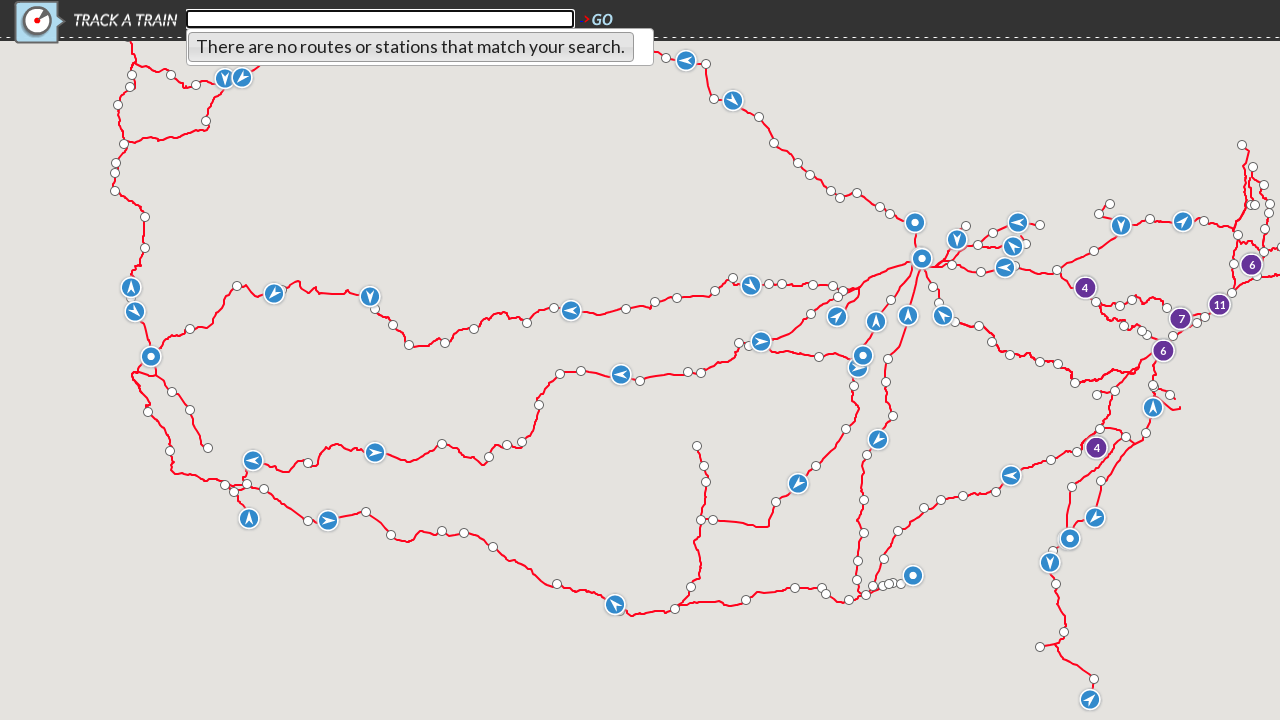

Entered station code 'AAL' in search field on xpath=//*[@id="search_field"]
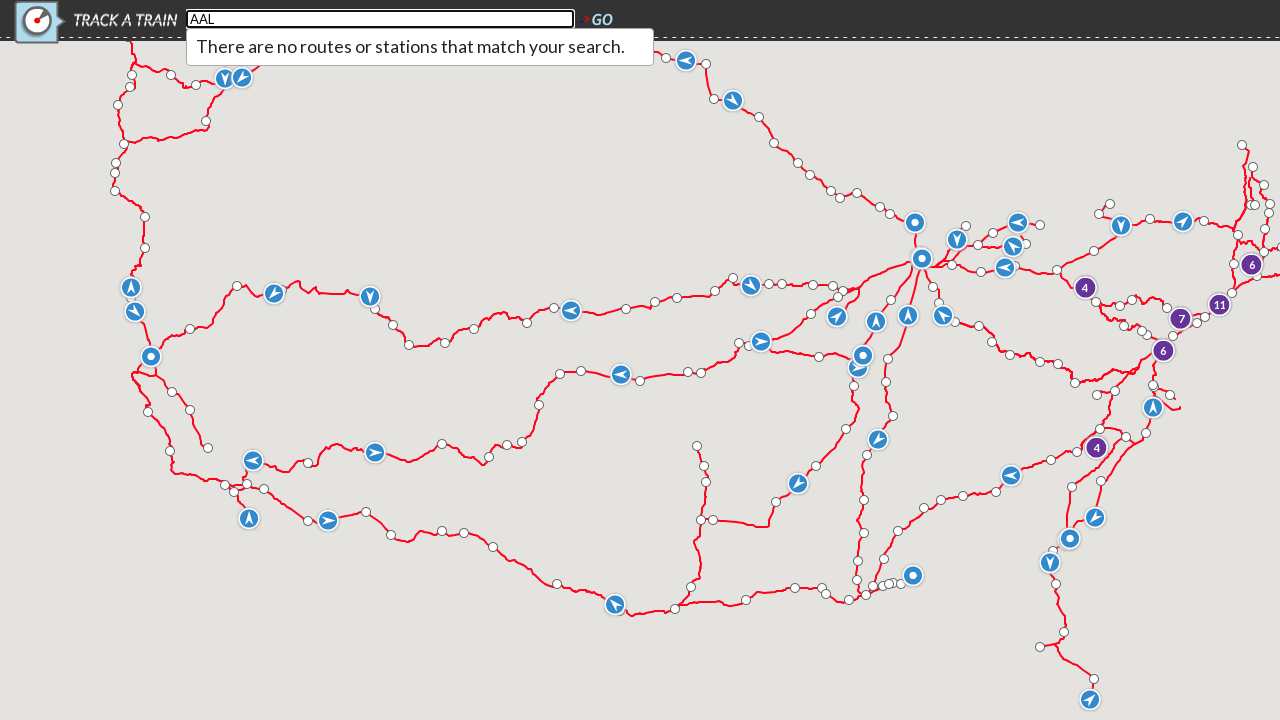

Autocomplete dropdown appeared for station code 'AAL'
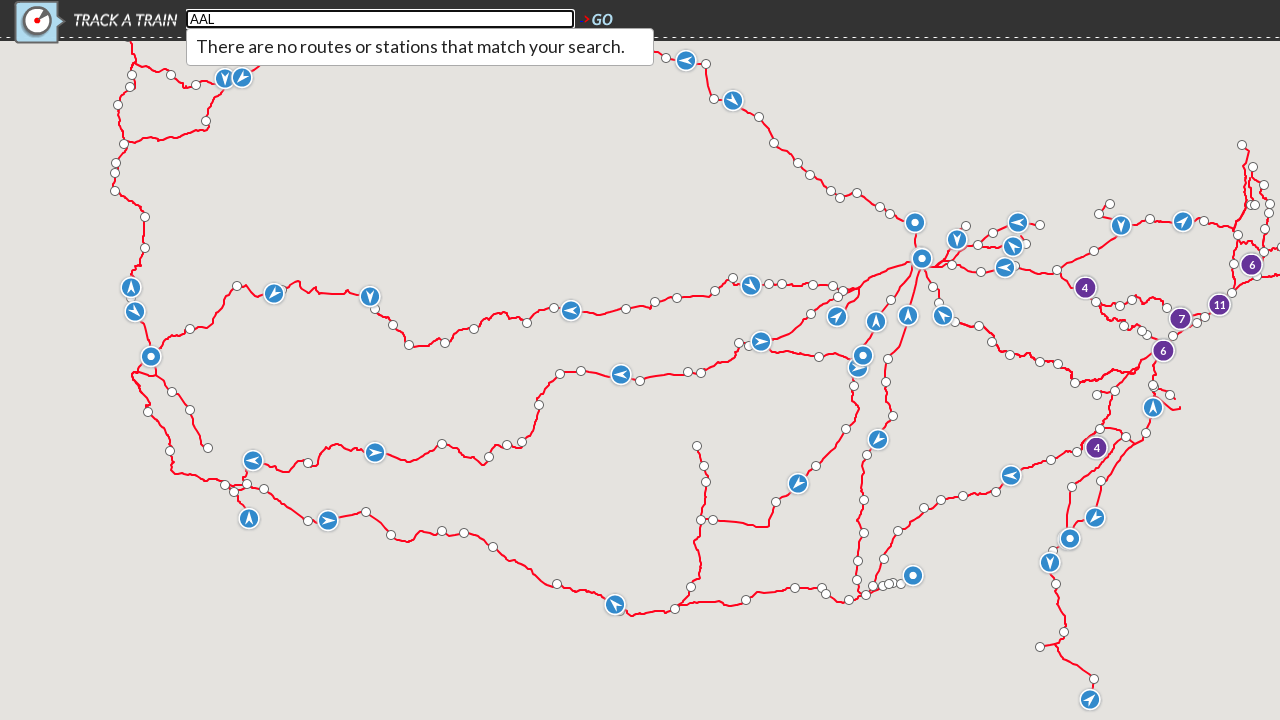

No results found for station code 'AAL'
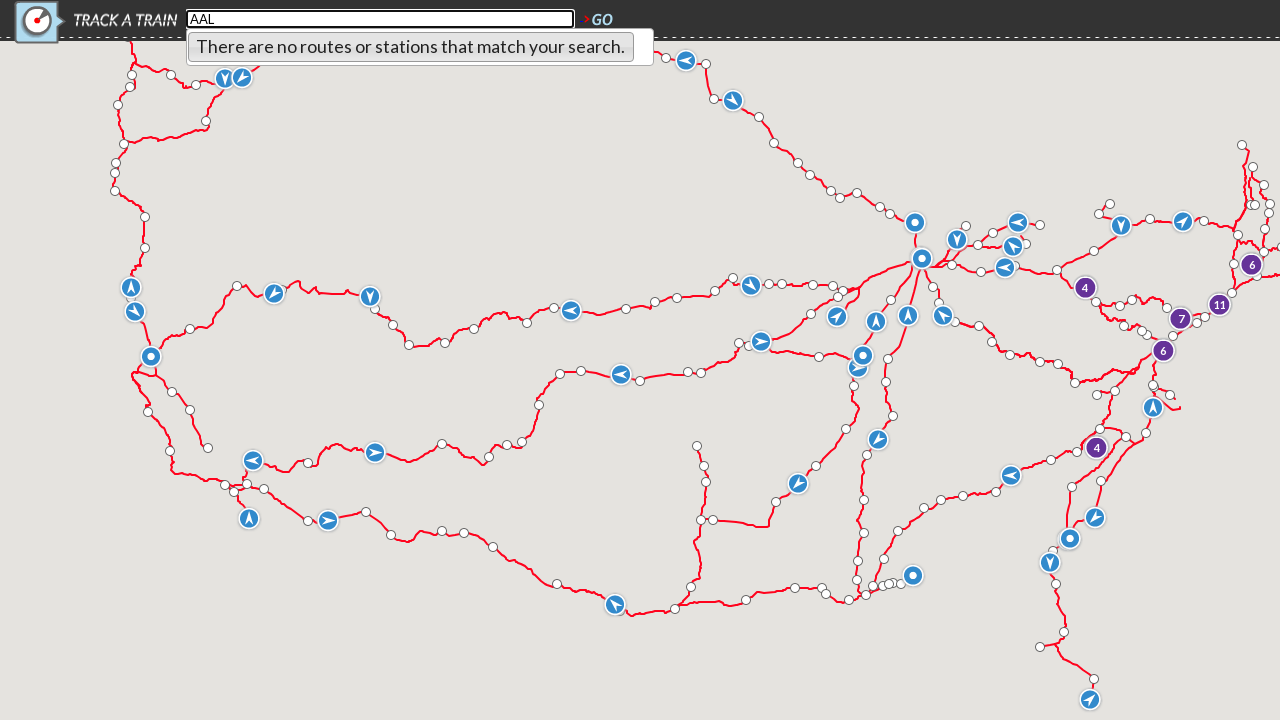

Clicked search field to focus at (380, 19) on xpath=//*[@id="search_field"]
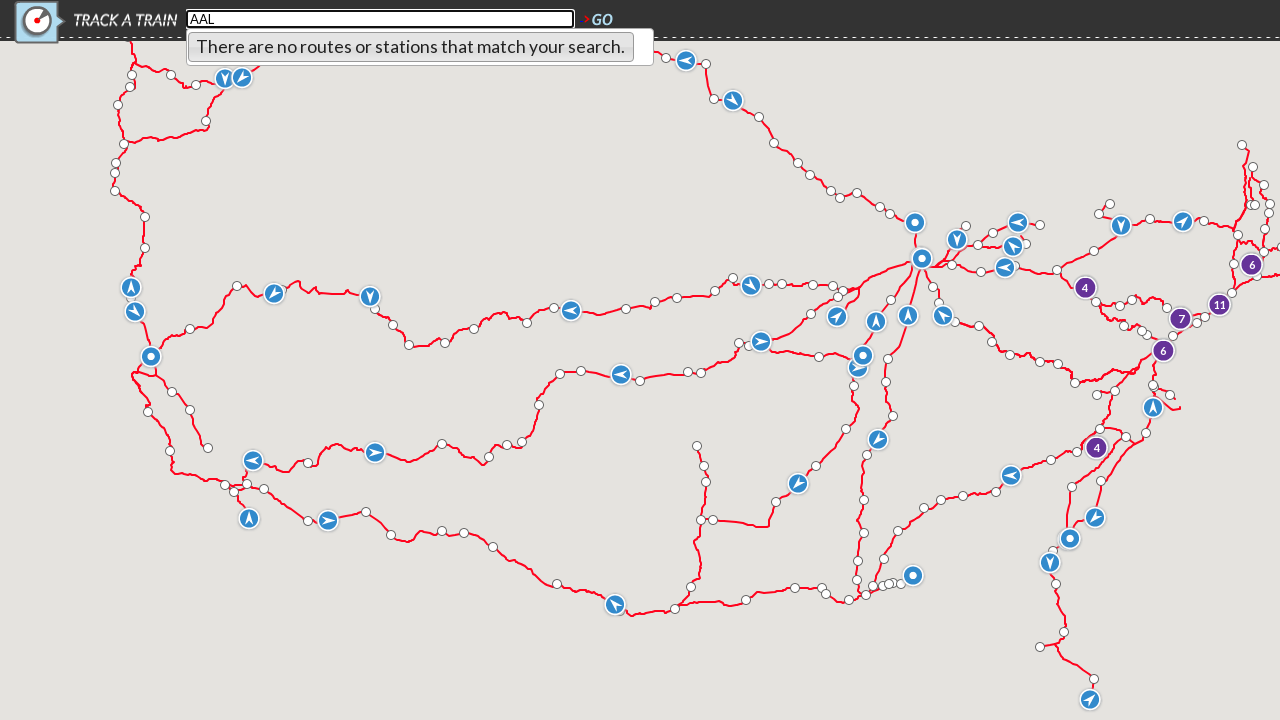

Cleared search field on xpath=//*[@id="search_field"]
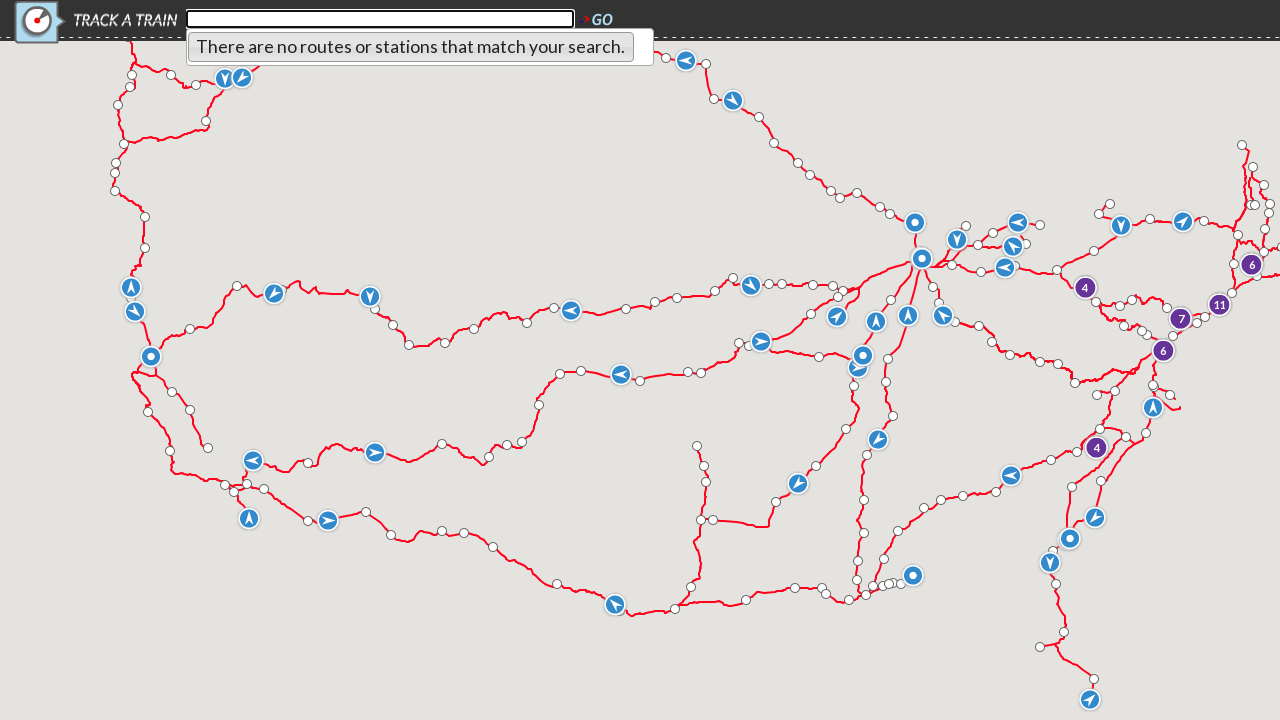

Entered station code 'AAM' in search field on xpath=//*[@id="search_field"]
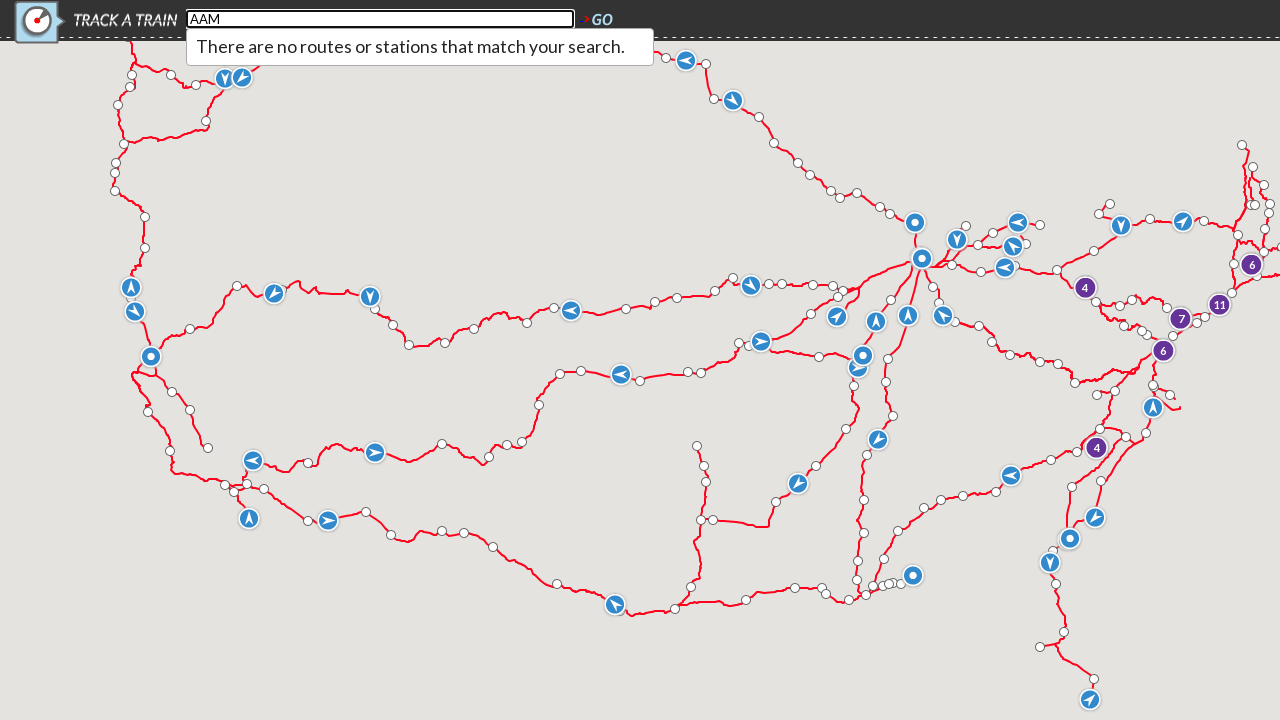

Autocomplete dropdown appeared for station code 'AAM'
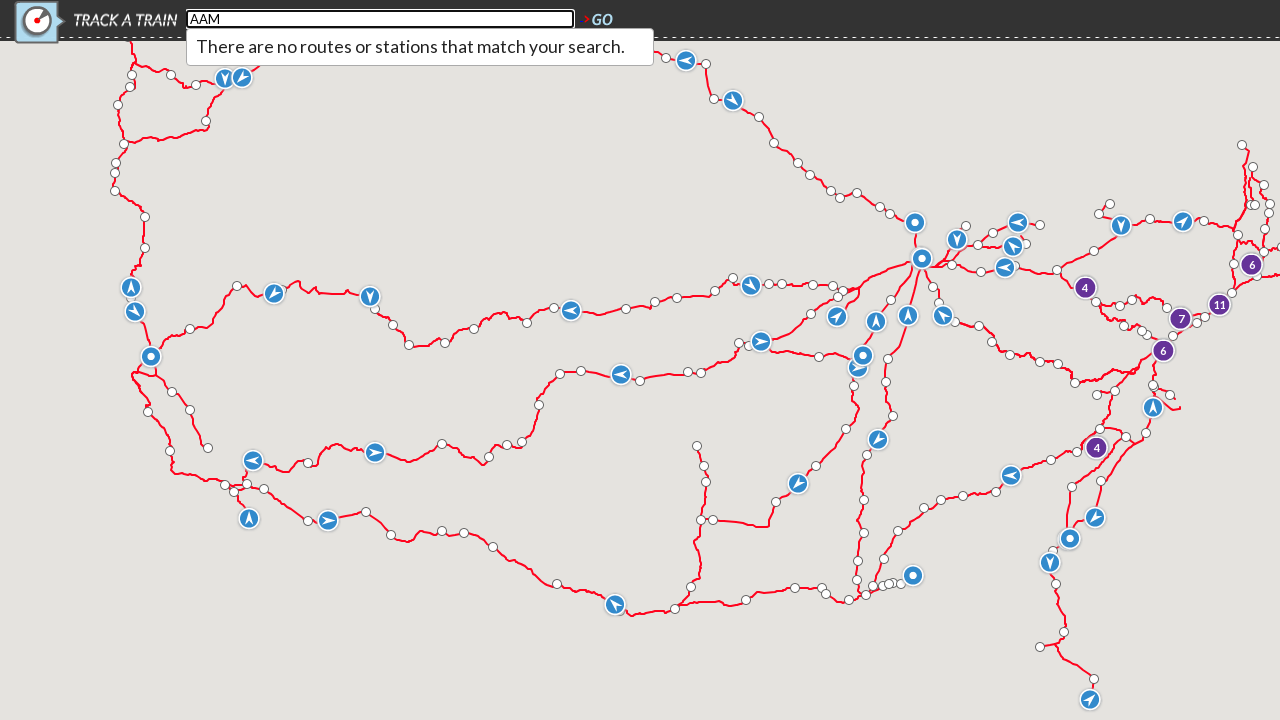

No results found for station code 'AAM'
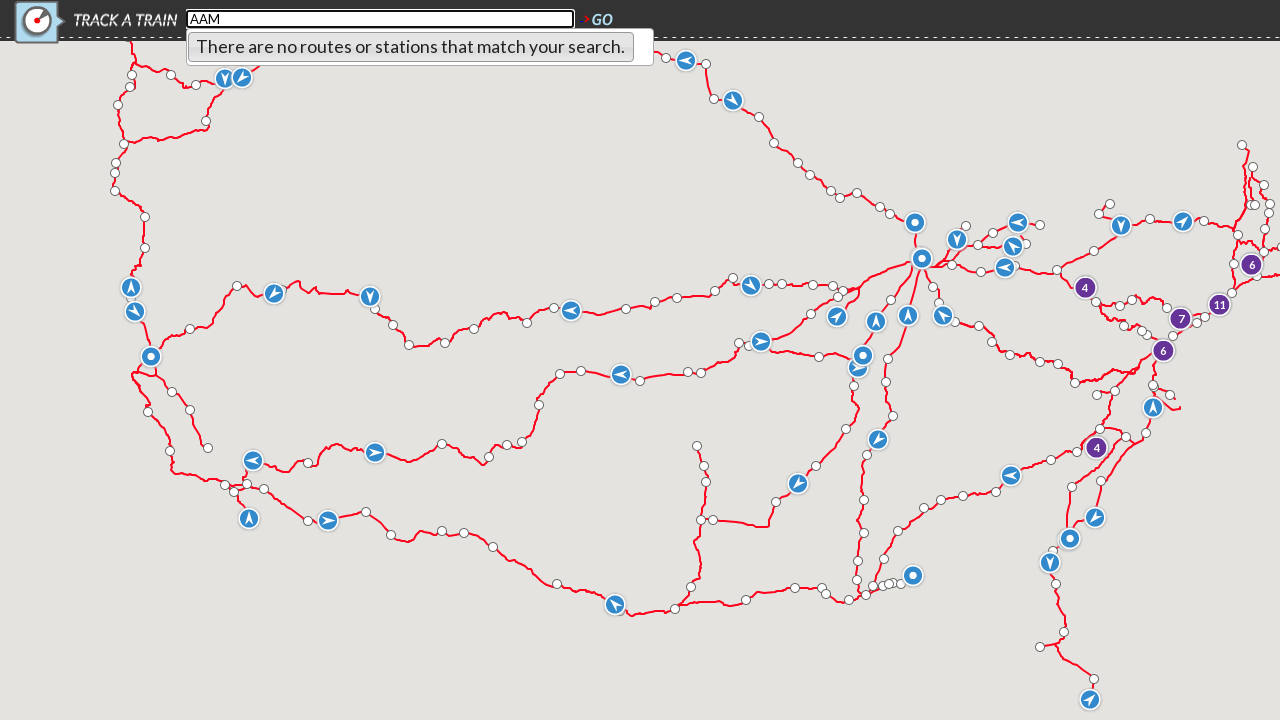

Clicked search field to focus at (380, 19) on xpath=//*[@id="search_field"]
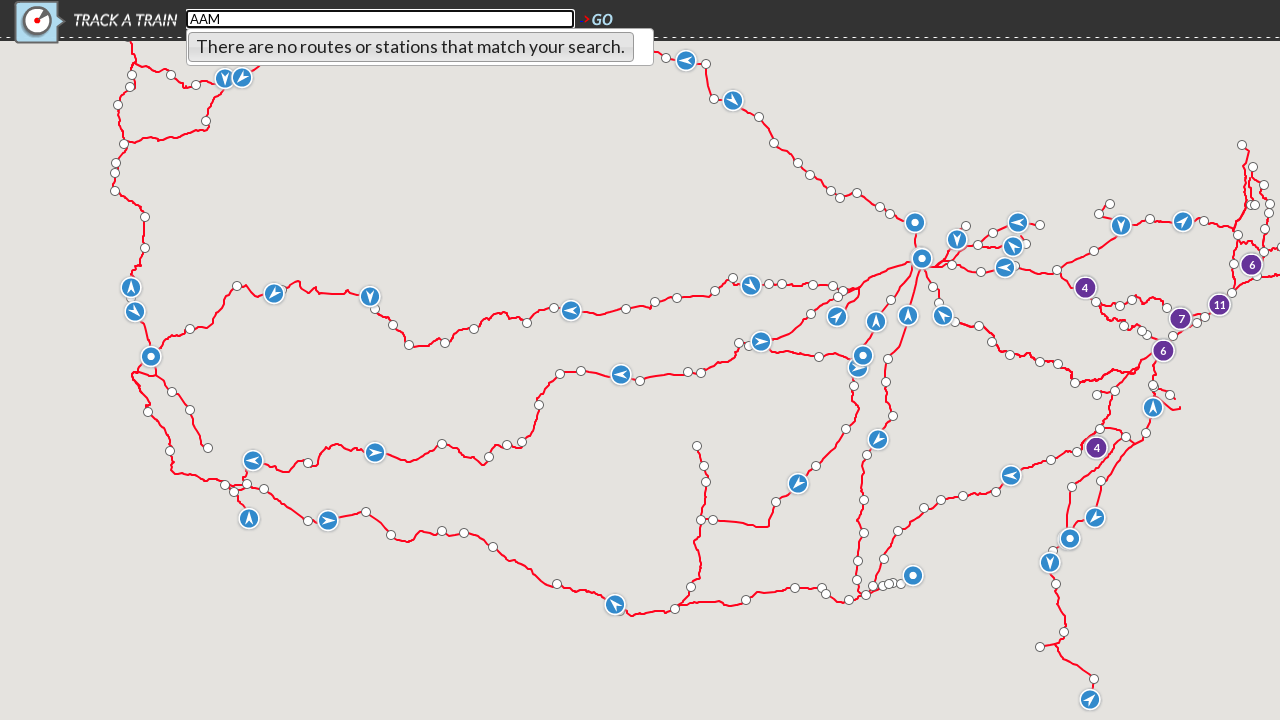

Cleared search field on xpath=//*[@id="search_field"]
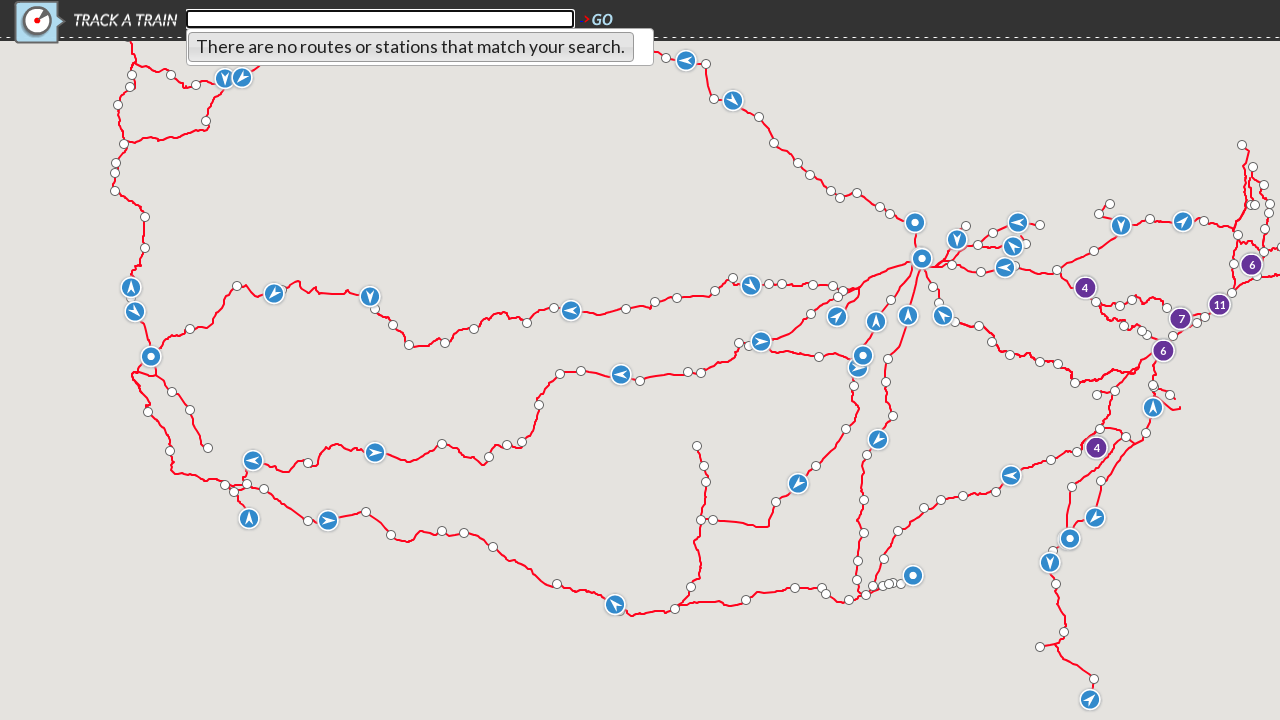

Entered station code 'AAN' in search field on xpath=//*[@id="search_field"]
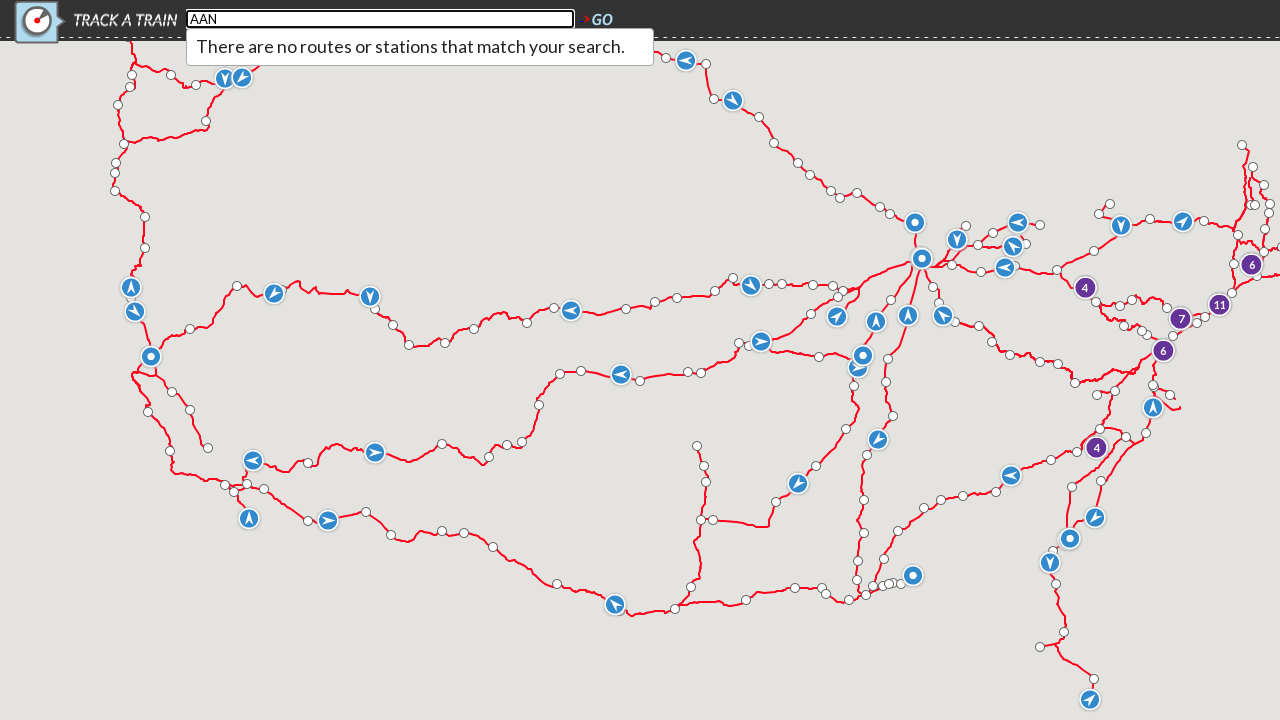

Autocomplete dropdown appeared for station code 'AAN'
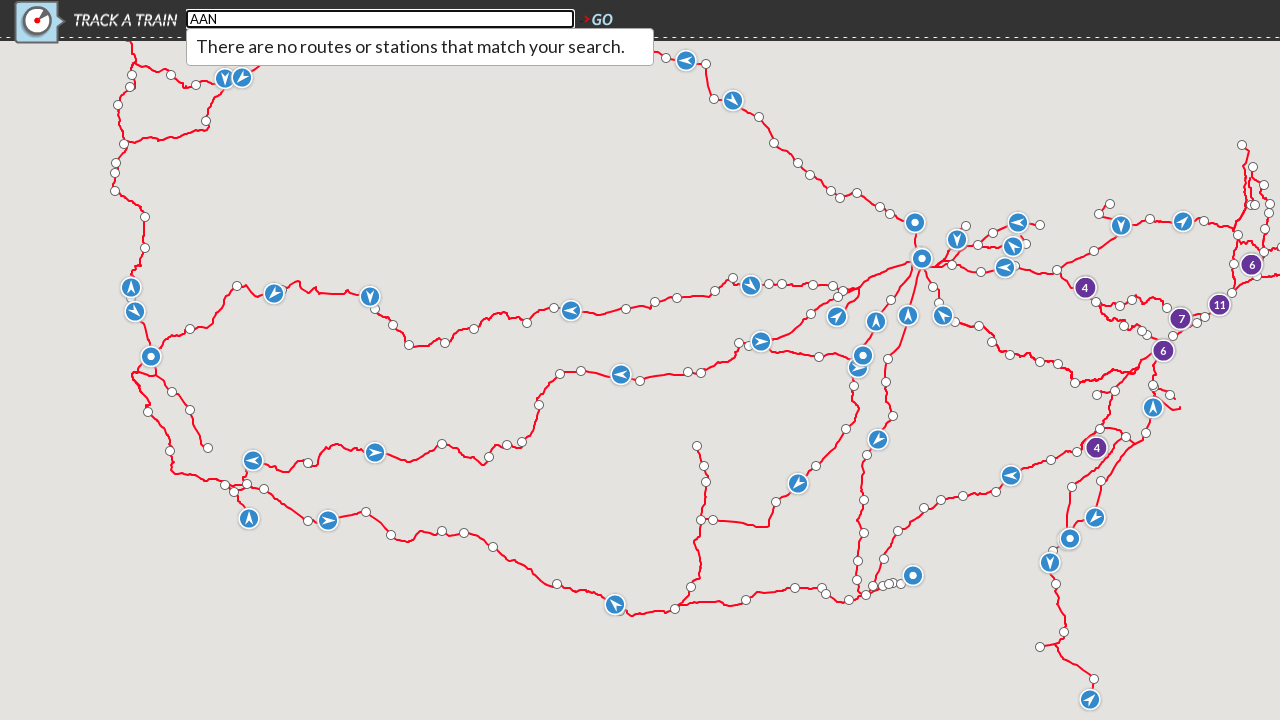

No results found for station code 'AAN'
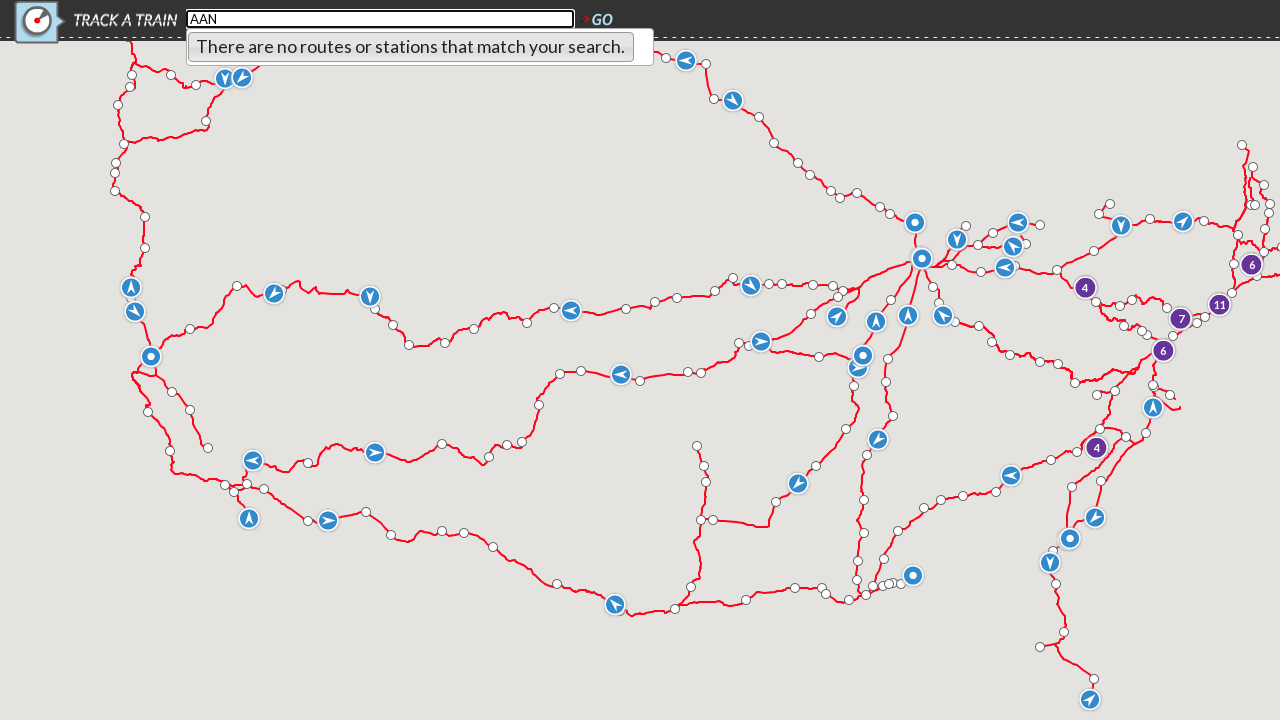

Clicked search field to focus at (380, 19) on xpath=//*[@id="search_field"]
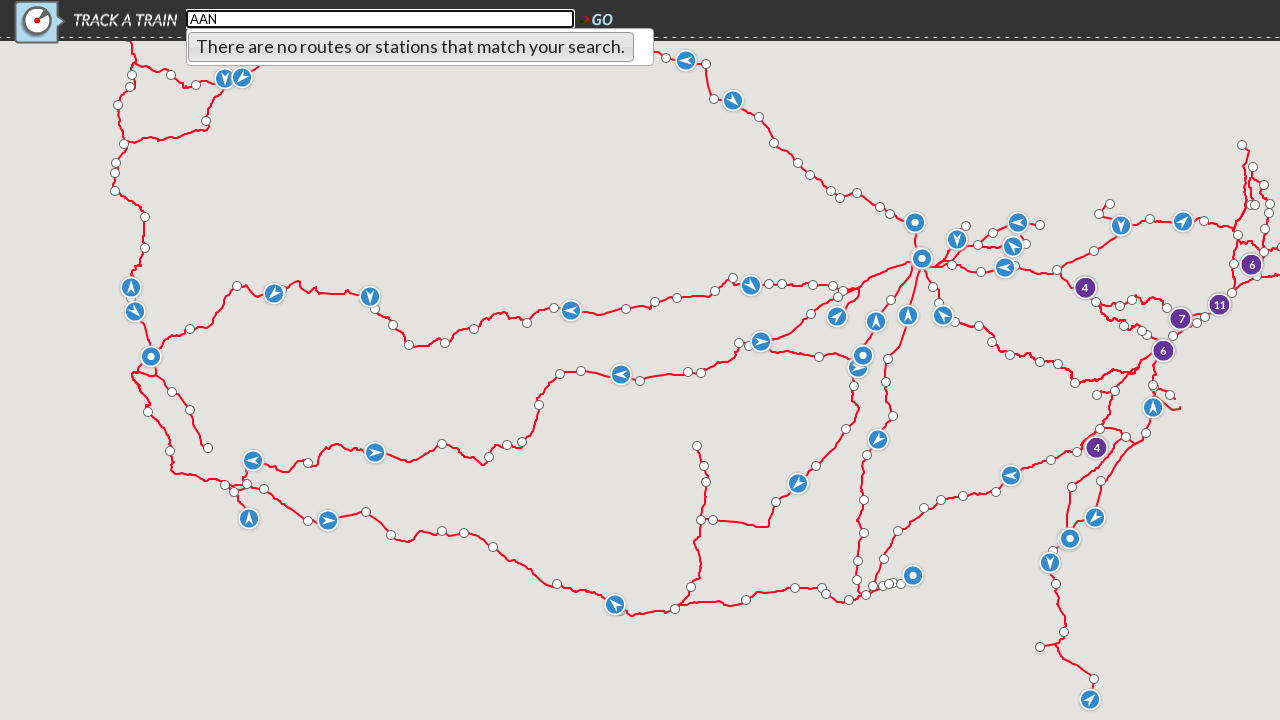

Cleared search field on xpath=//*[@id="search_field"]
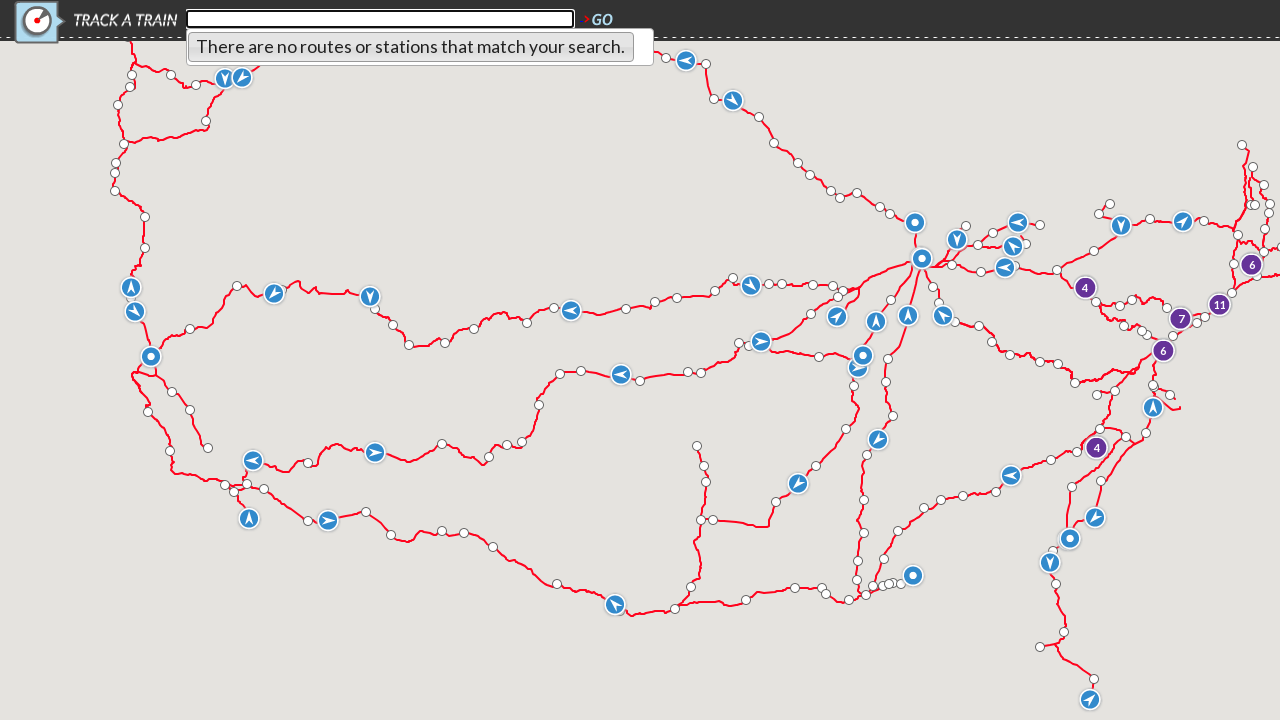

Entered station code 'AAO' in search field on xpath=//*[@id="search_field"]
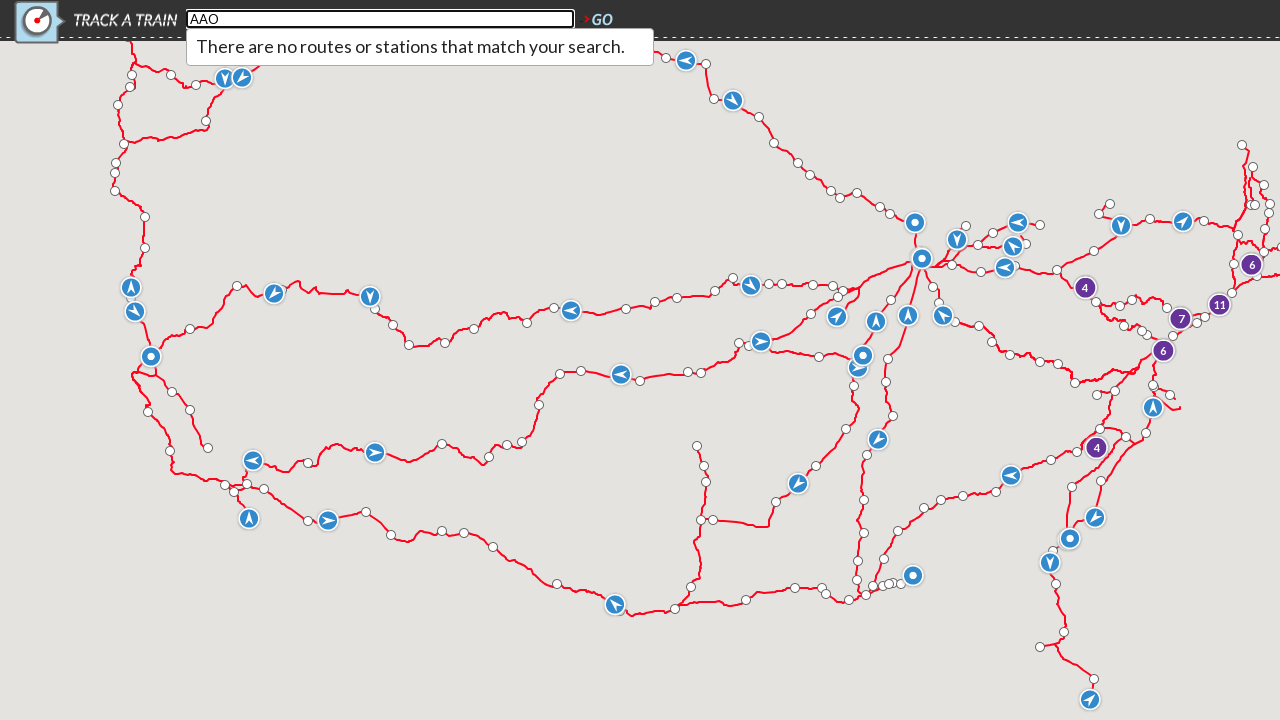

Autocomplete dropdown appeared for station code 'AAO'
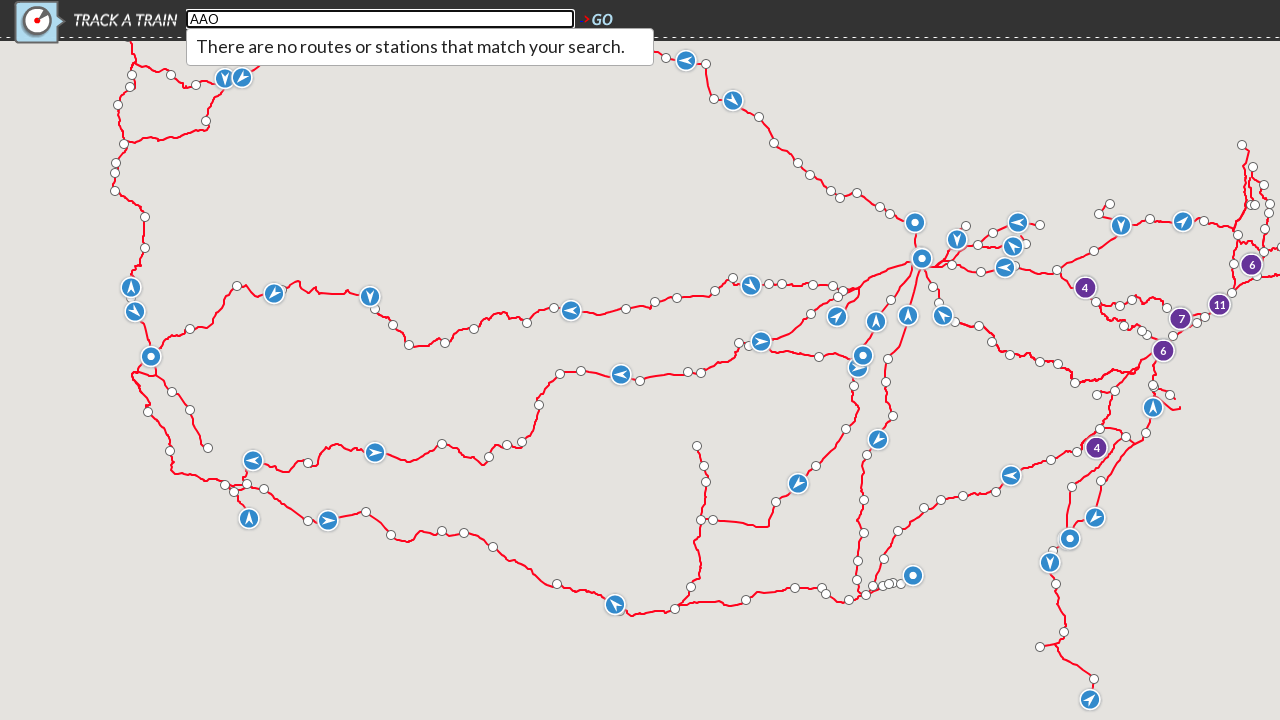

No results found for station code 'AAO'
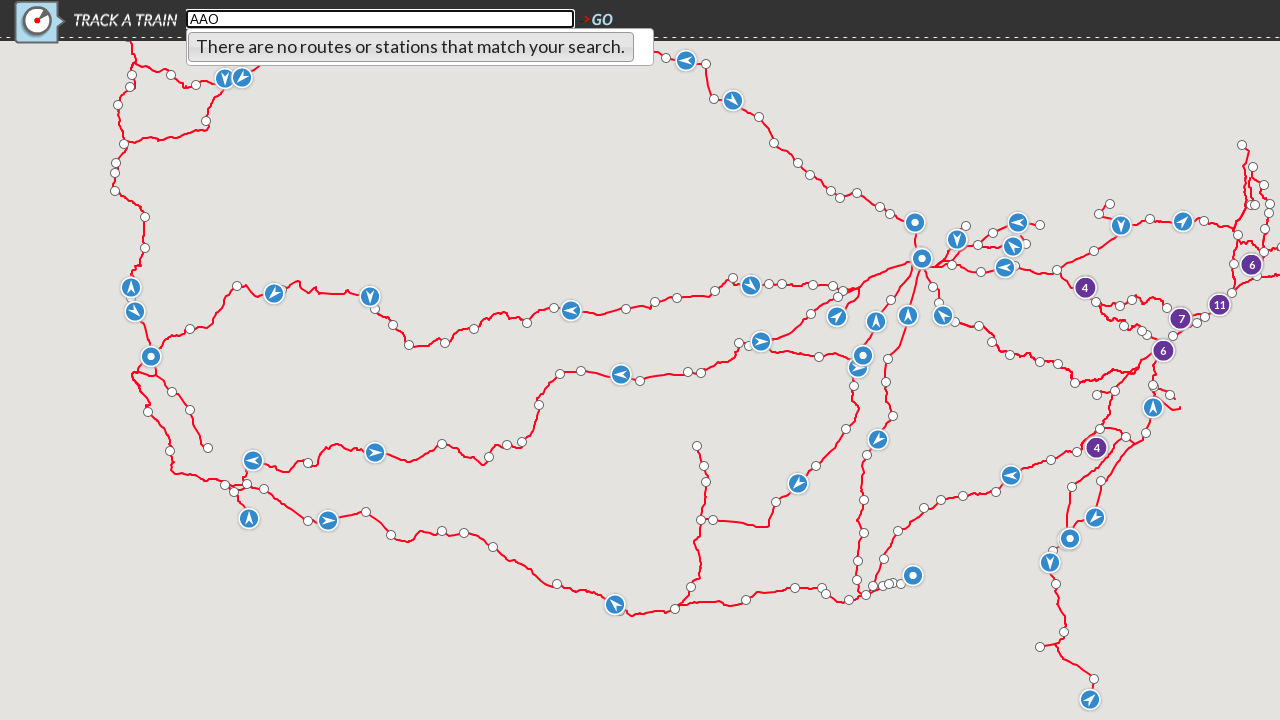

Clicked search field to focus at (380, 19) on xpath=//*[@id="search_field"]
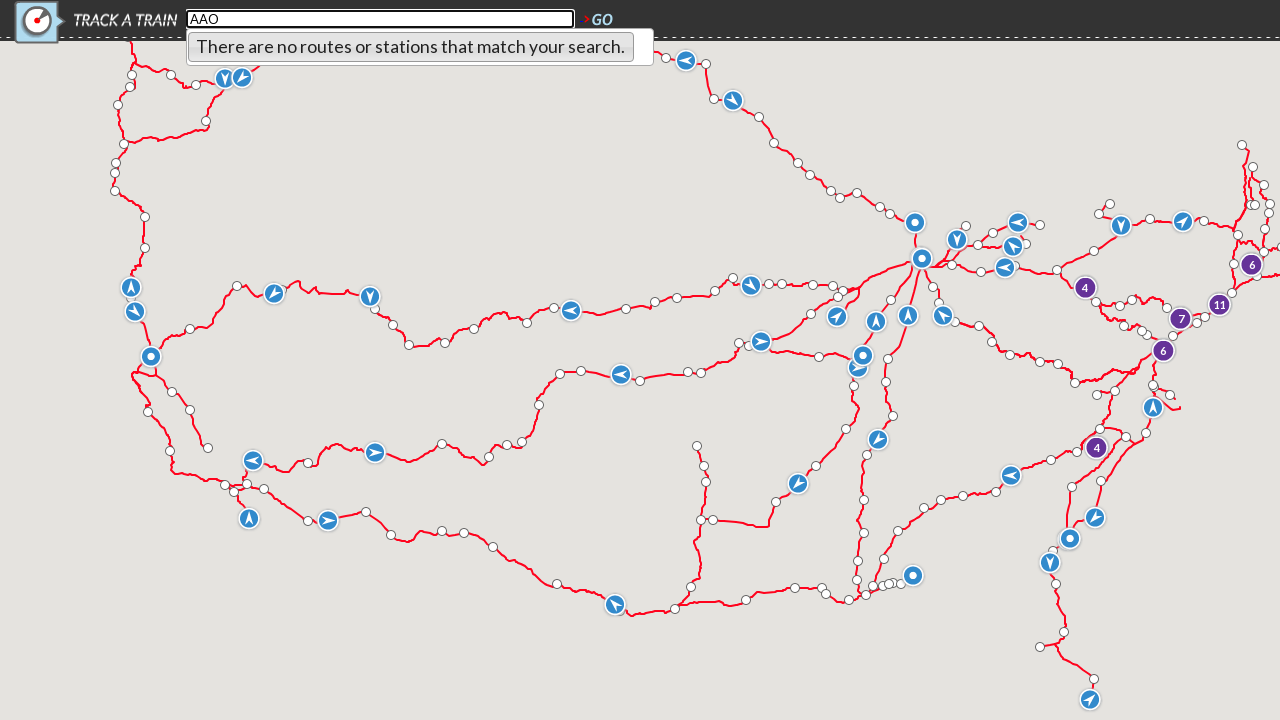

Cleared search field on xpath=//*[@id="search_field"]
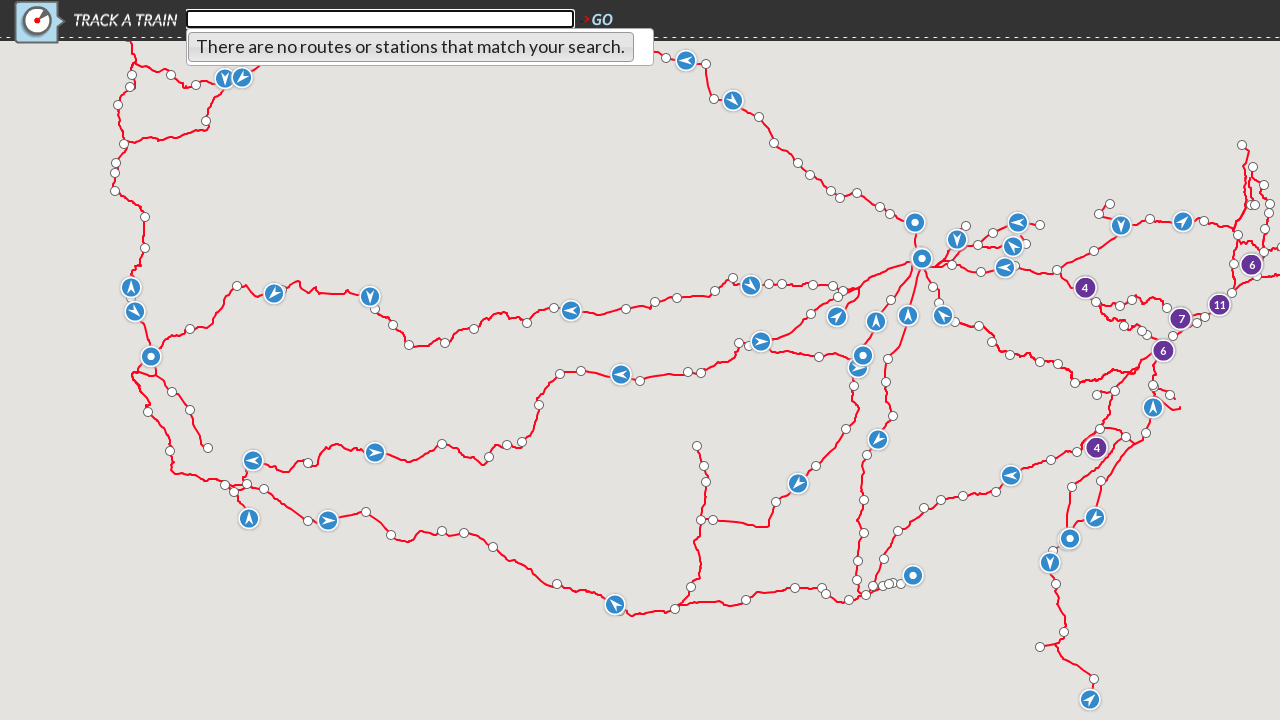

Entered station code 'AAP' in search field on xpath=//*[@id="search_field"]
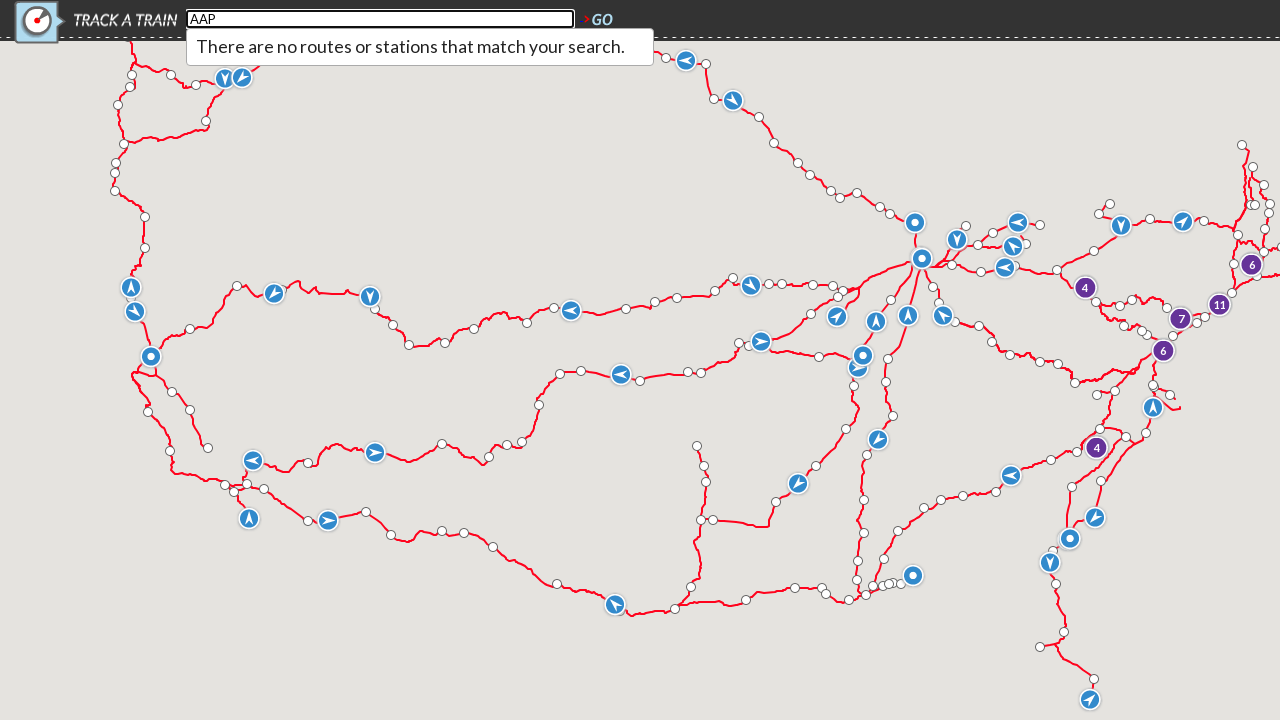

Autocomplete dropdown appeared for station code 'AAP'
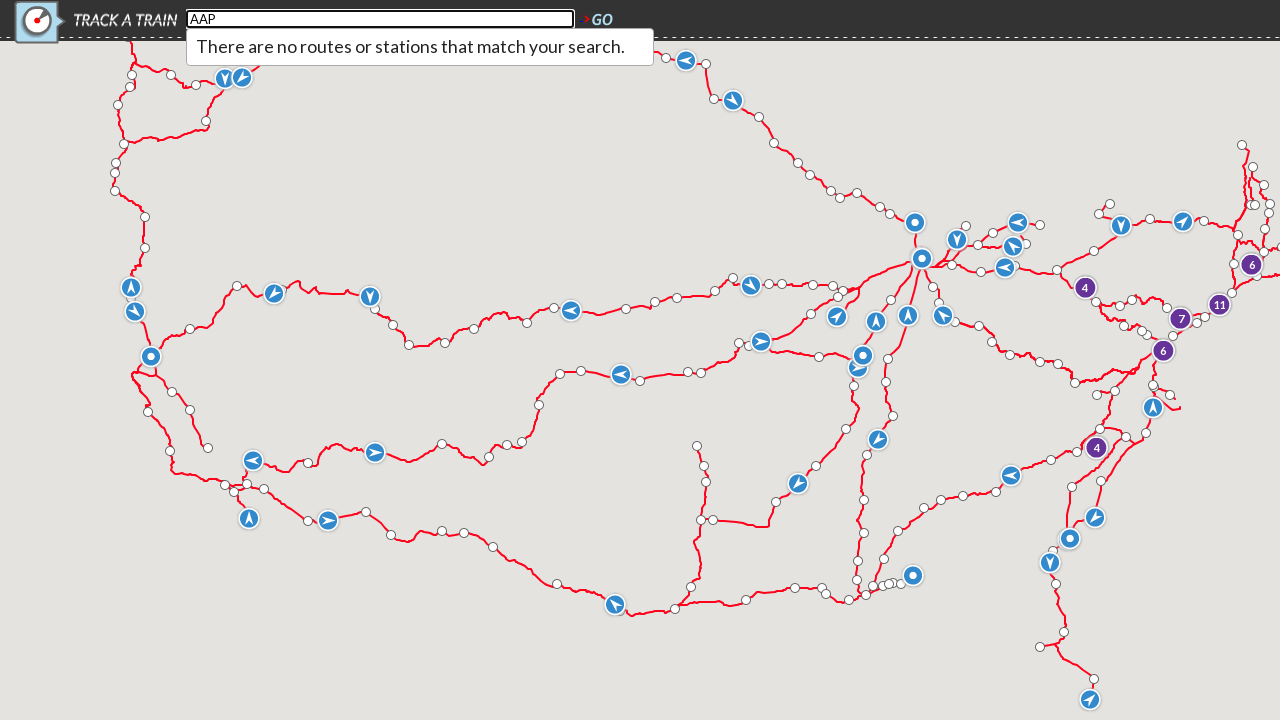

No results found for station code 'AAP'
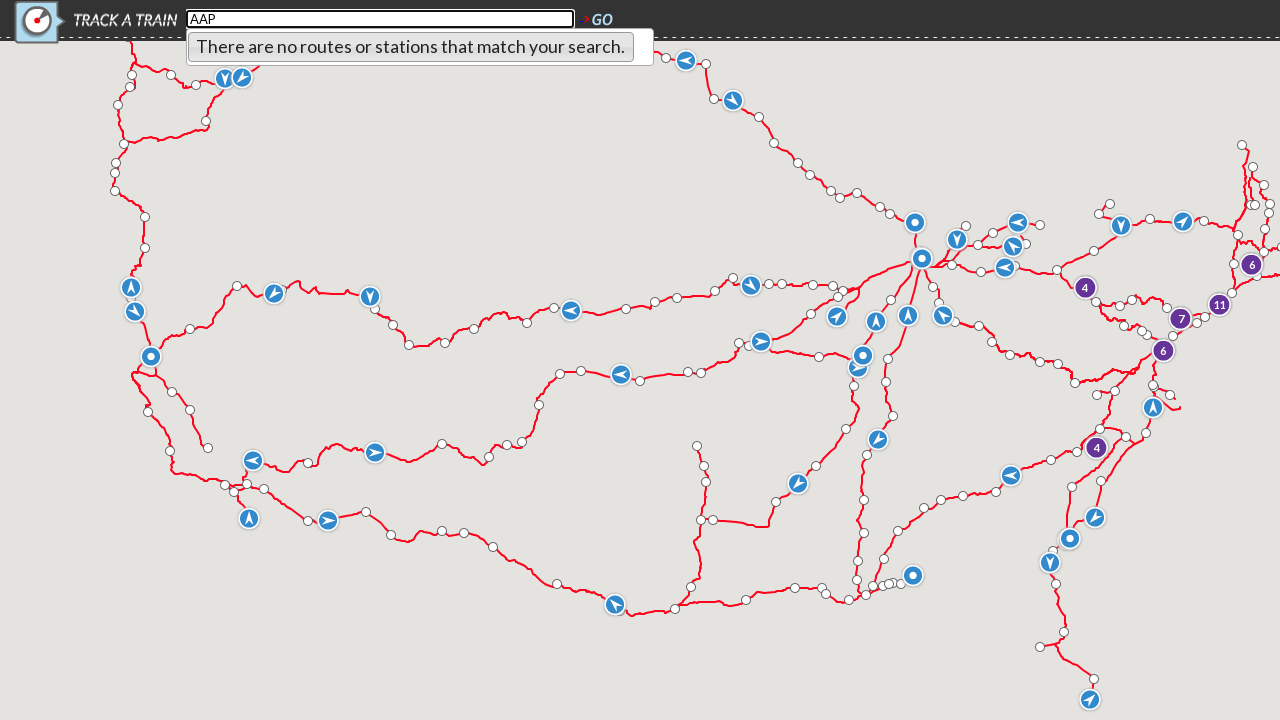

Clicked search field to focus at (380, 19) on xpath=//*[@id="search_field"]
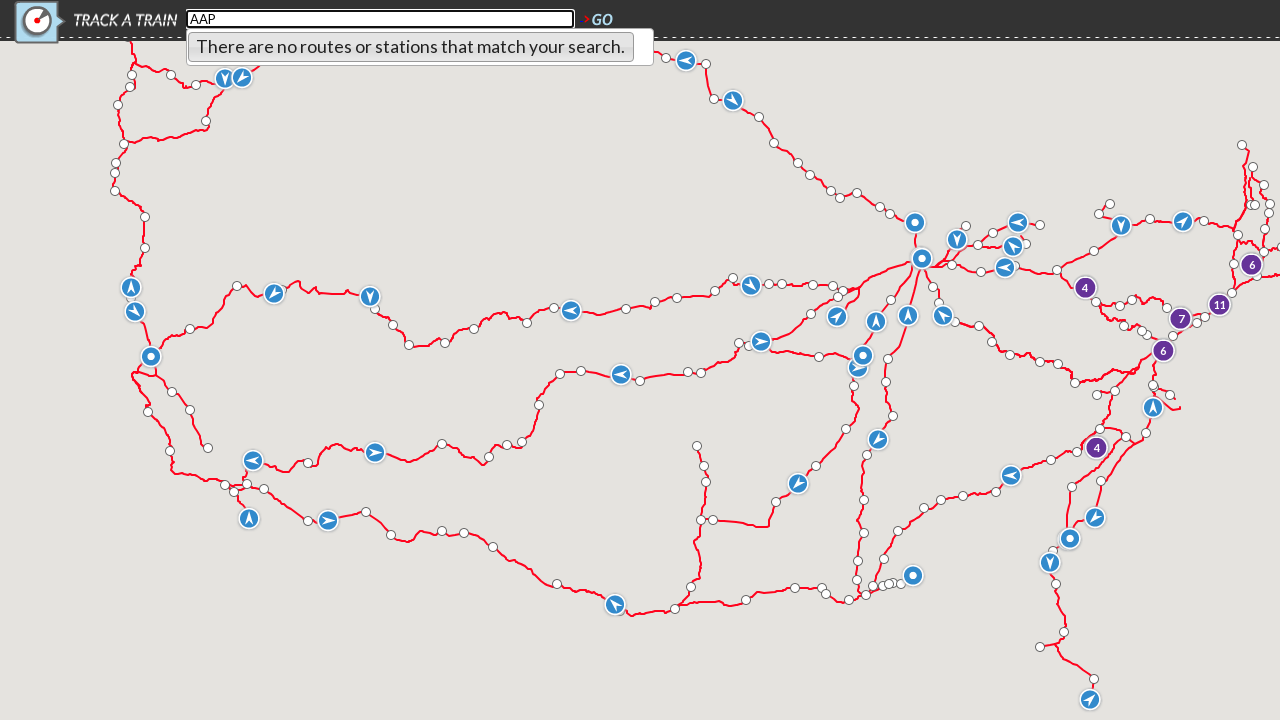

Cleared search field on xpath=//*[@id="search_field"]
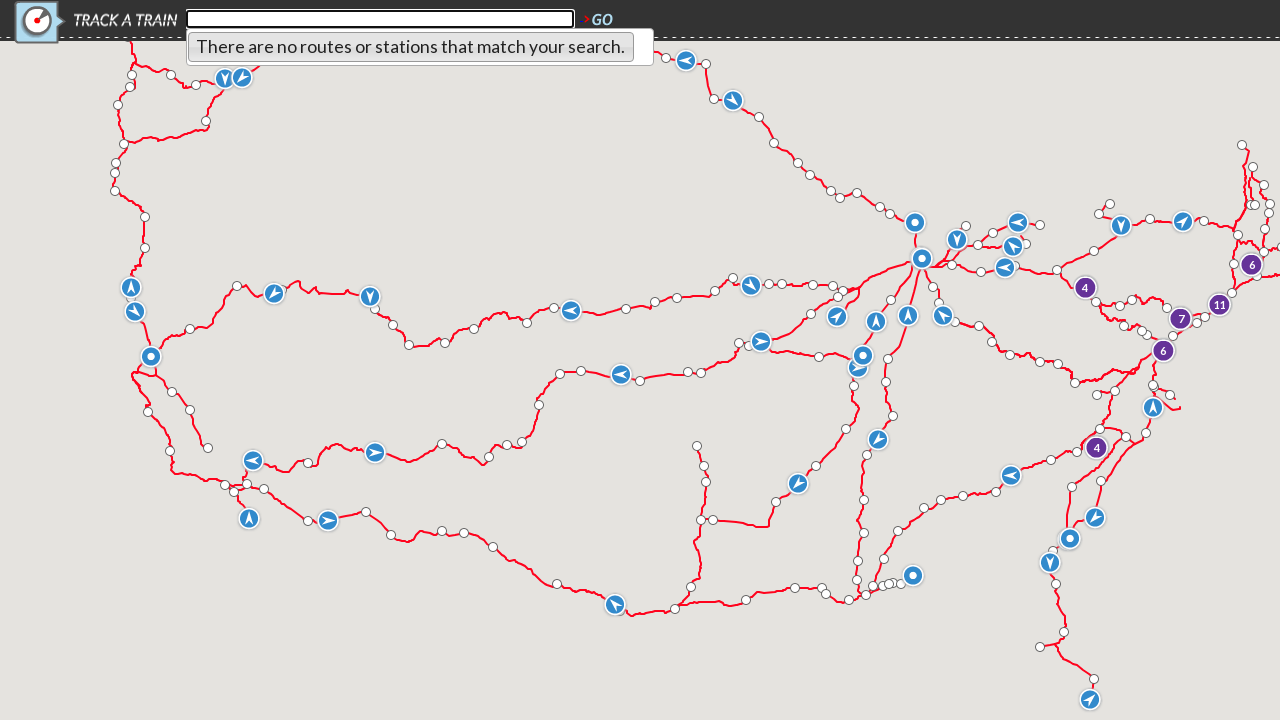

Entered station code 'AAQ' in search field on xpath=//*[@id="search_field"]
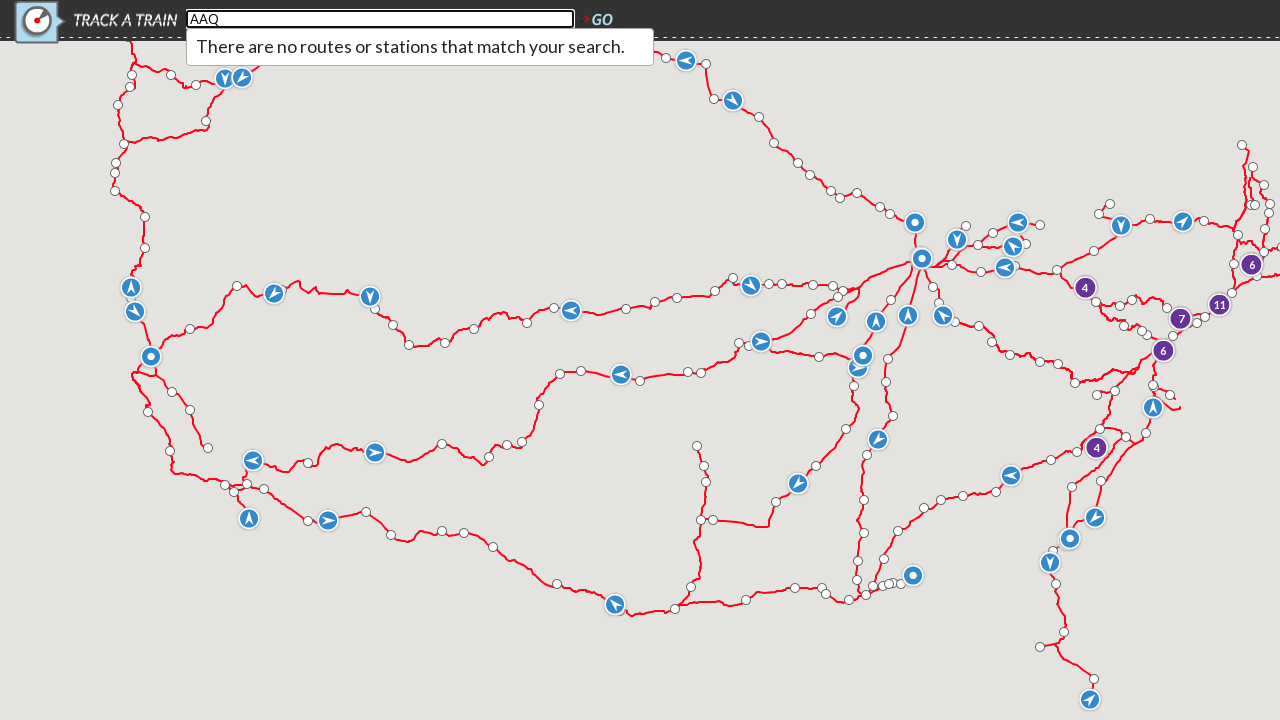

Autocomplete dropdown appeared for station code 'AAQ'
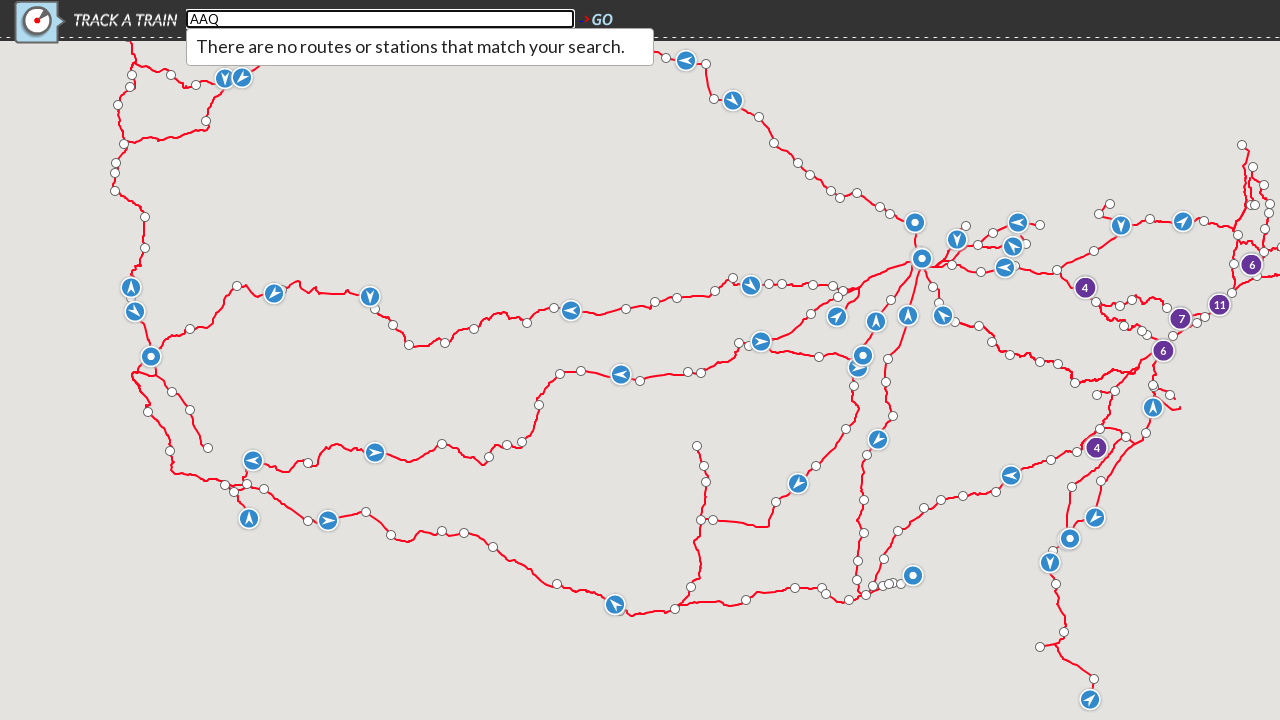

No results found for station code 'AAQ'
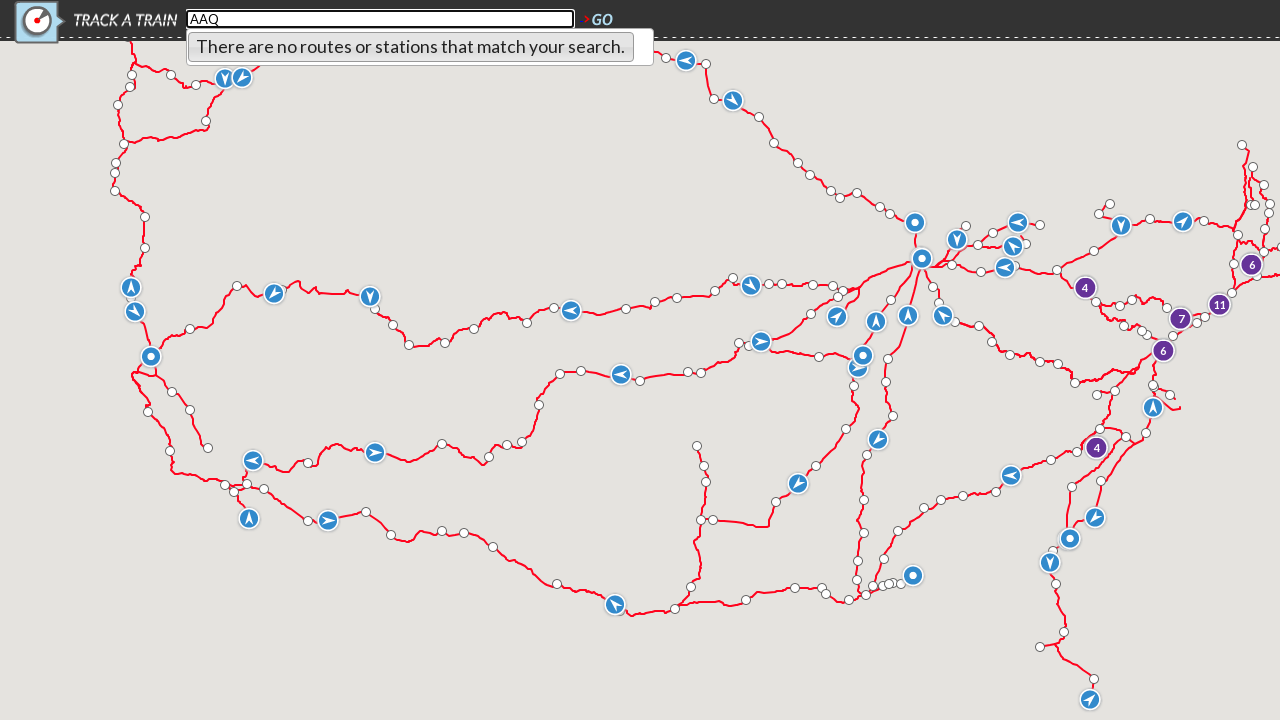

Clicked search field to focus at (380, 19) on xpath=//*[@id="search_field"]
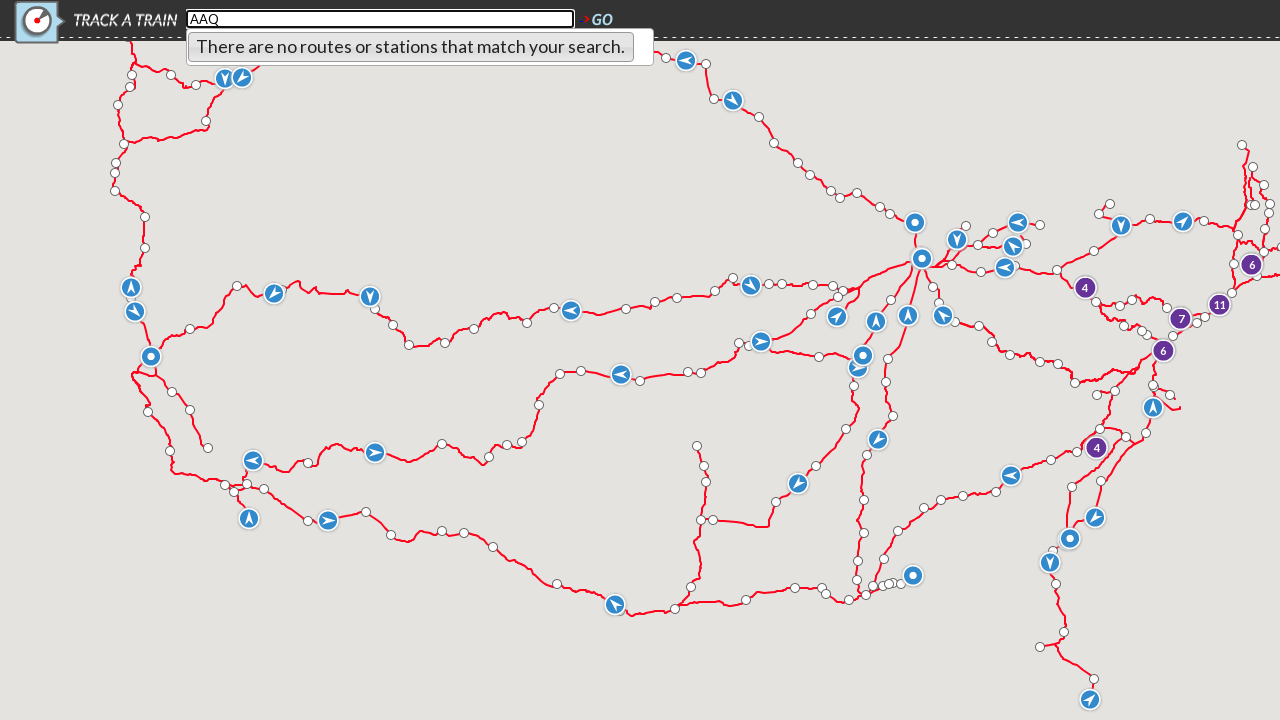

Cleared search field on xpath=//*[@id="search_field"]
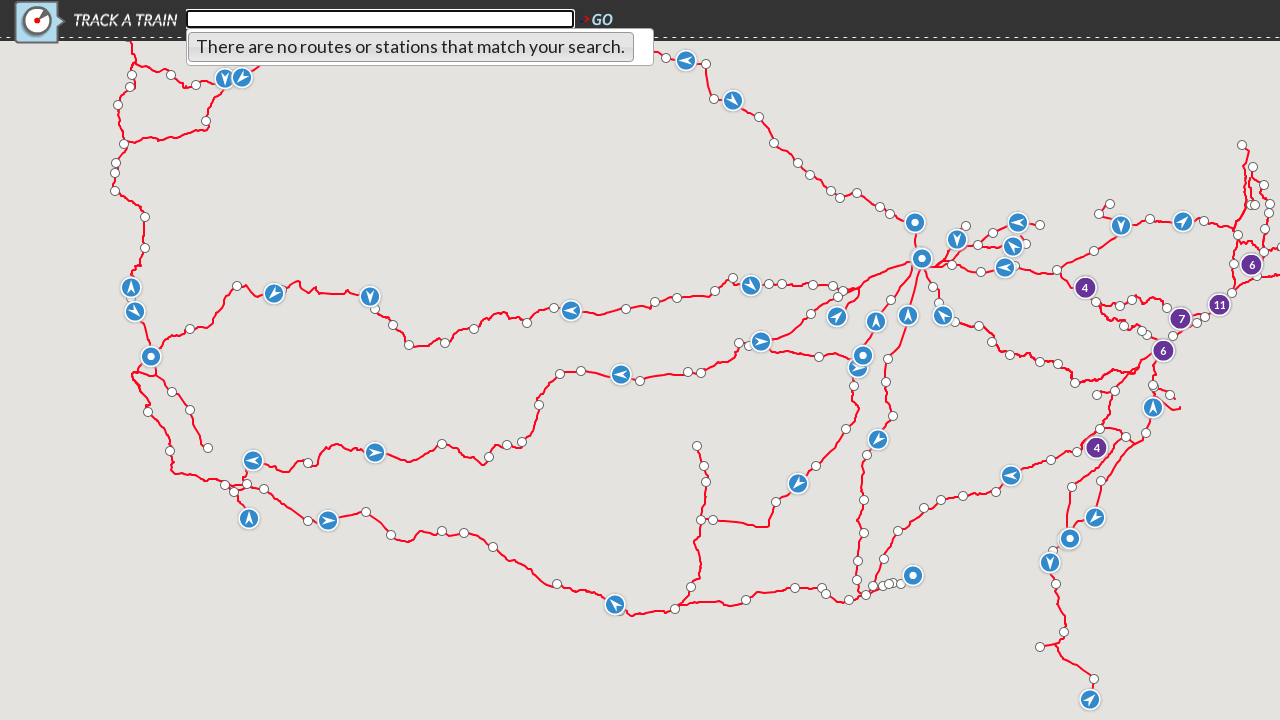

Entered station code 'AAR' in search field on xpath=//*[@id="search_field"]
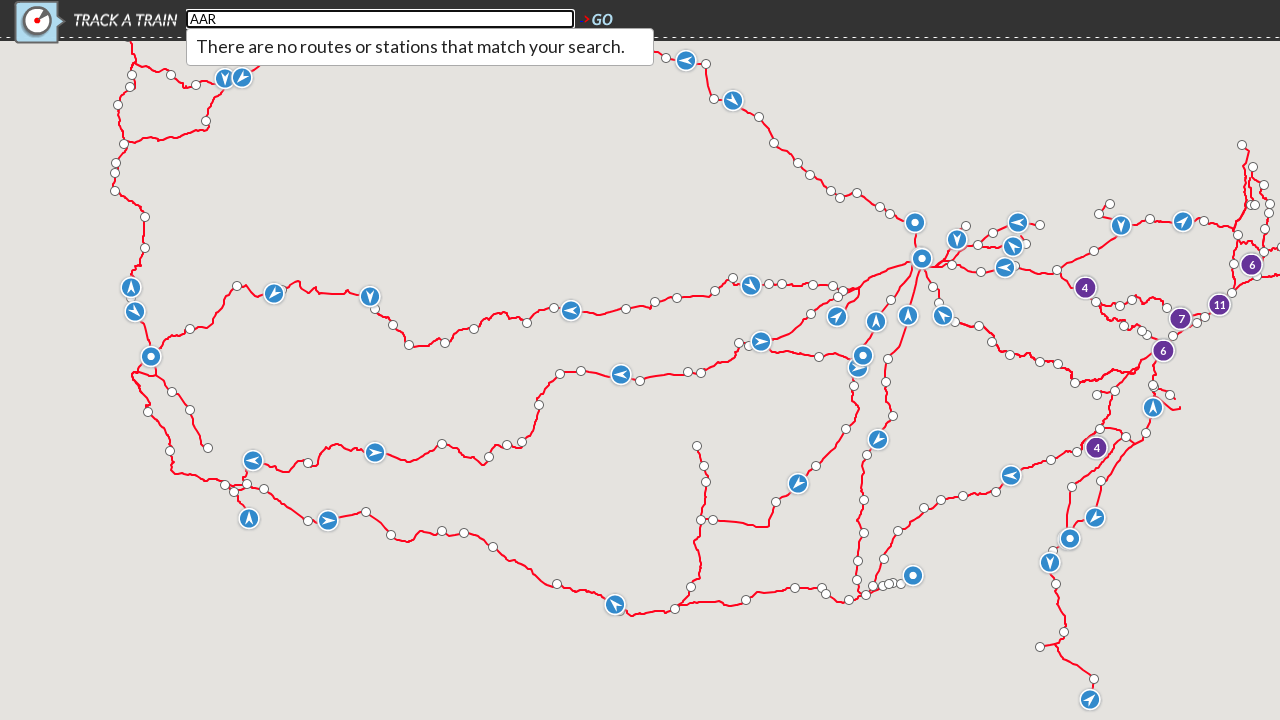

Autocomplete dropdown appeared for station code 'AAR'
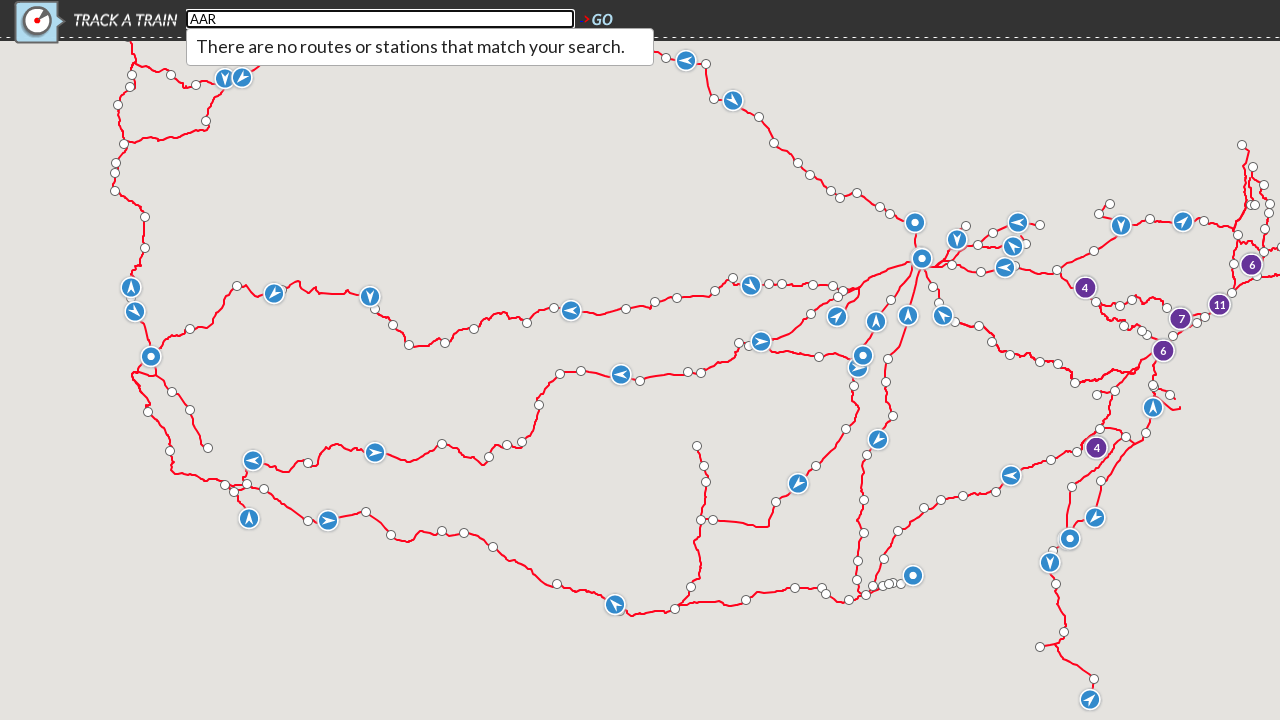

No results found for station code 'AAR'
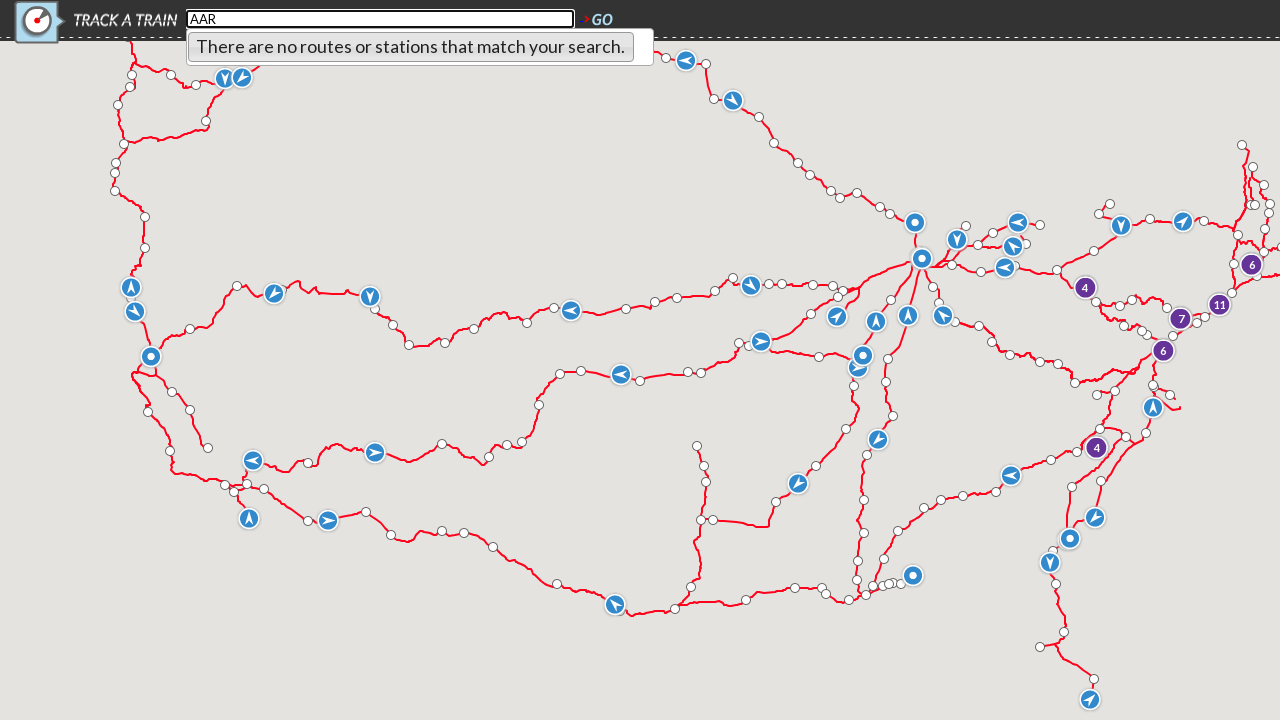

Clicked search field to focus at (380, 19) on xpath=//*[@id="search_field"]
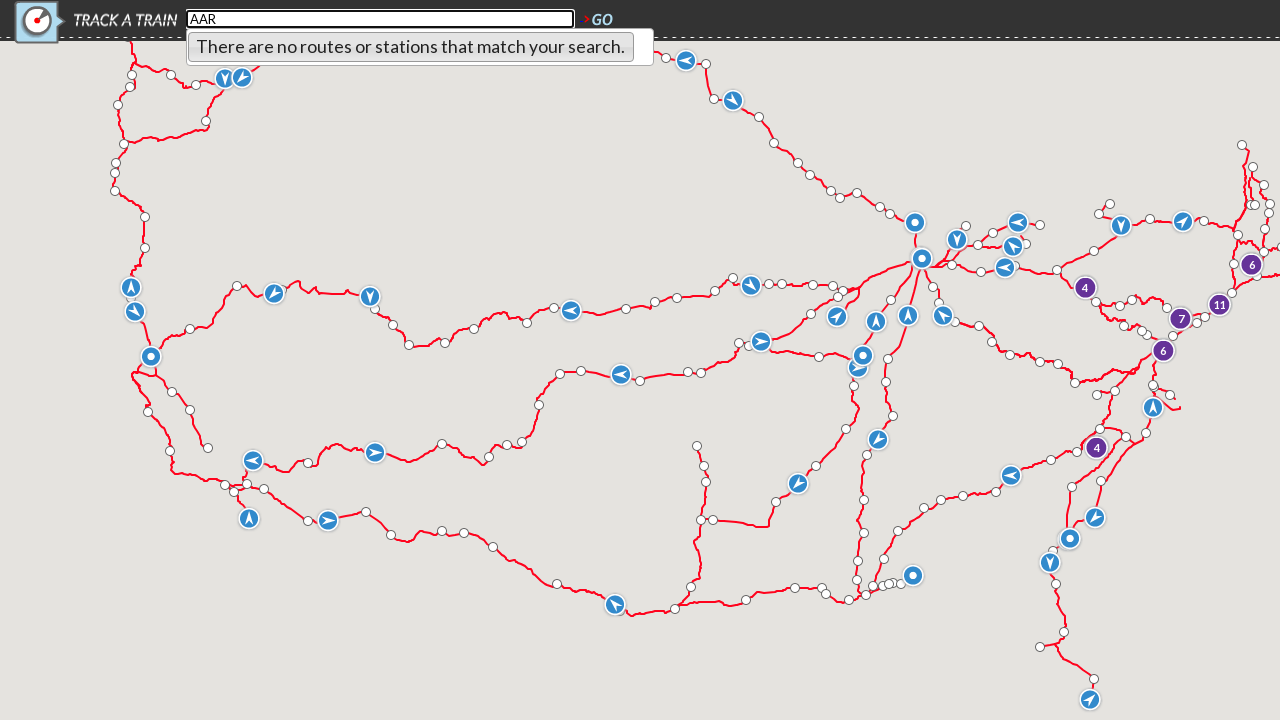

Cleared search field on xpath=//*[@id="search_field"]
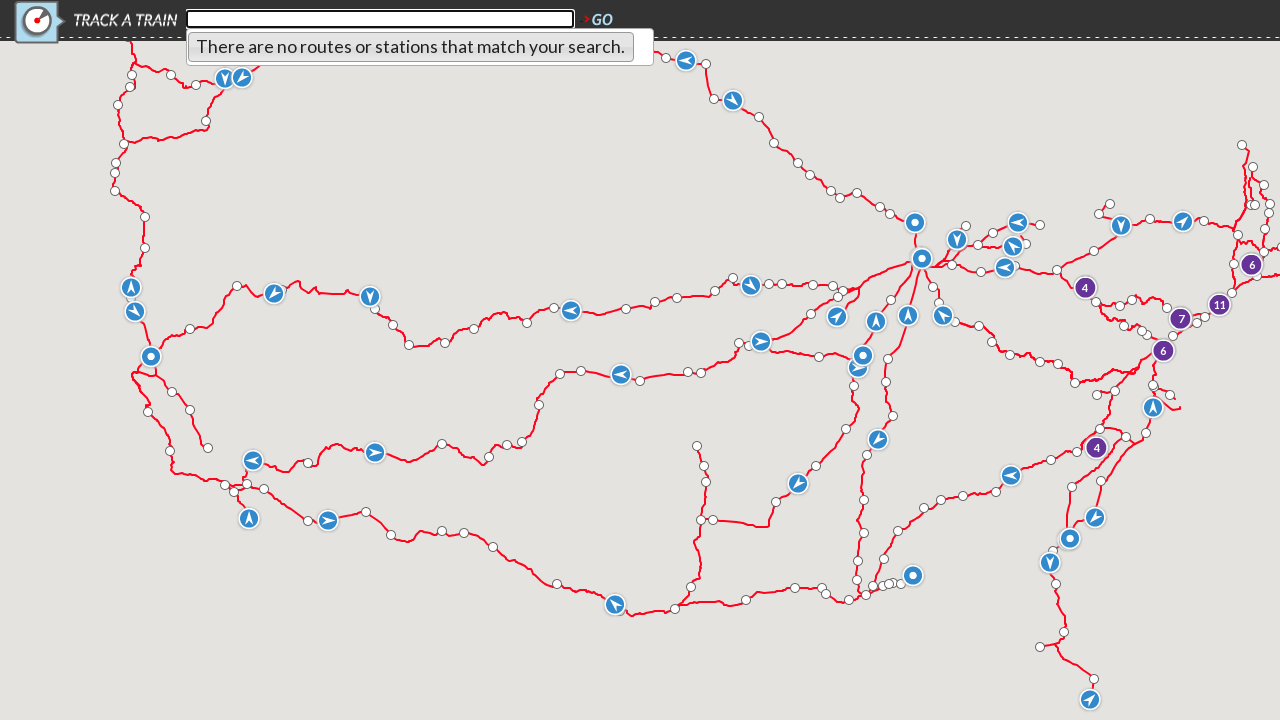

Entered station code 'AAS' in search field on xpath=//*[@id="search_field"]
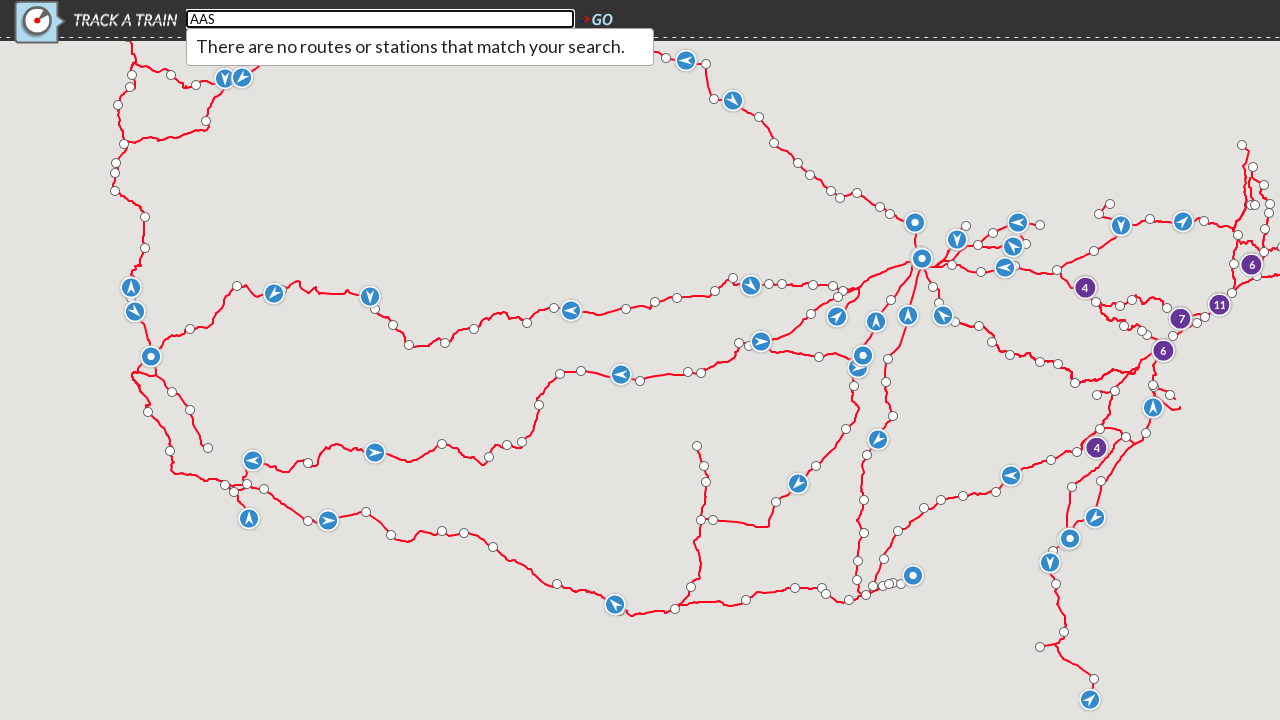

Autocomplete dropdown appeared for station code 'AAS'
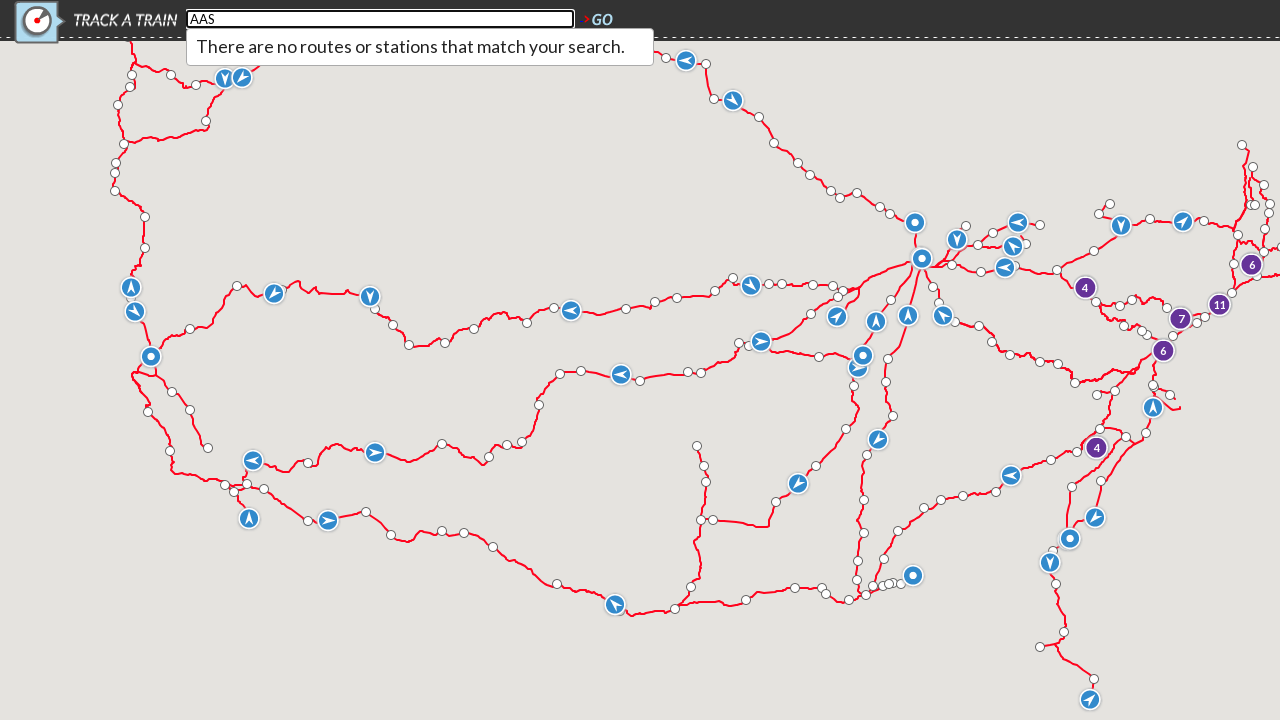

No results found for station code 'AAS'
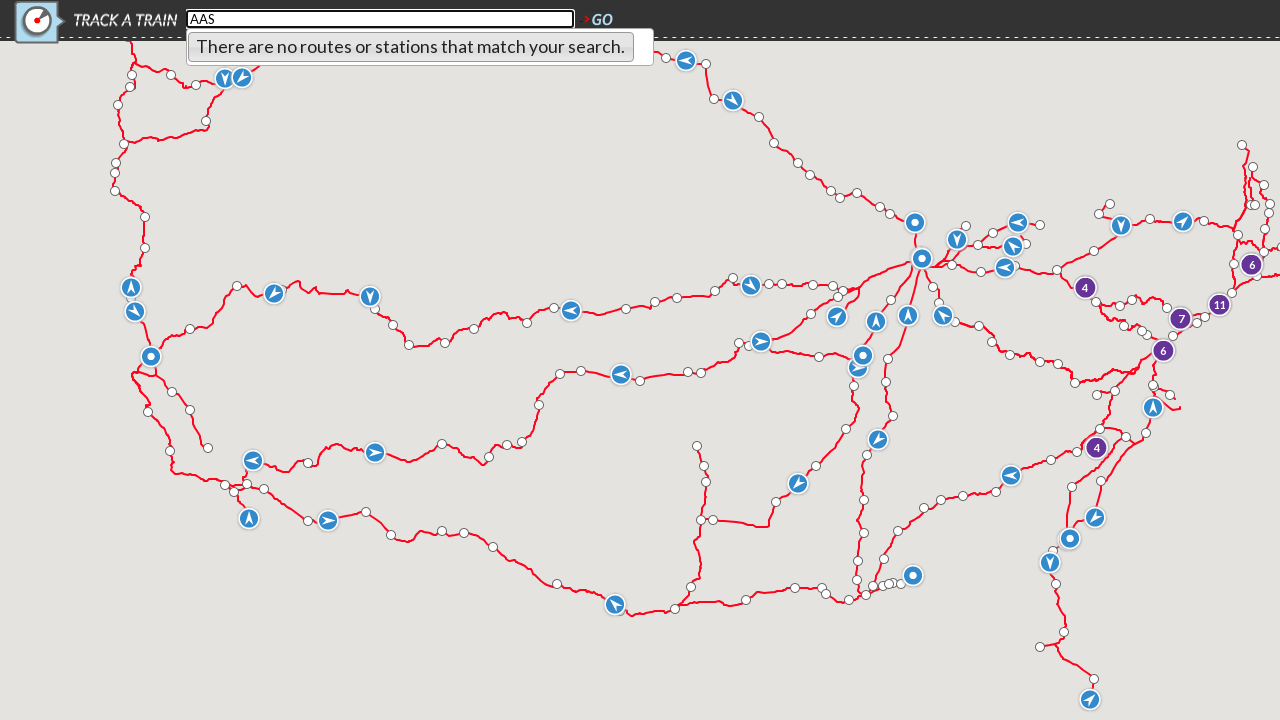

Clicked search field to focus at (380, 19) on xpath=//*[@id="search_field"]
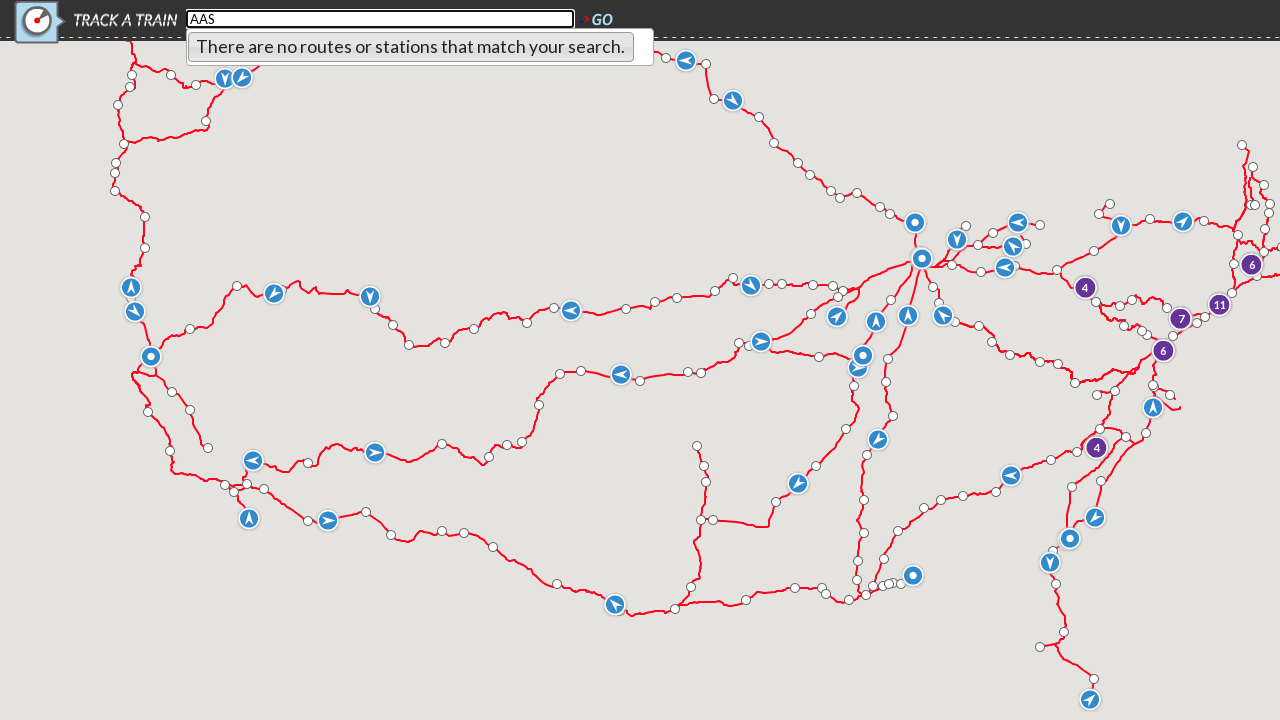

Cleared search field on xpath=//*[@id="search_field"]
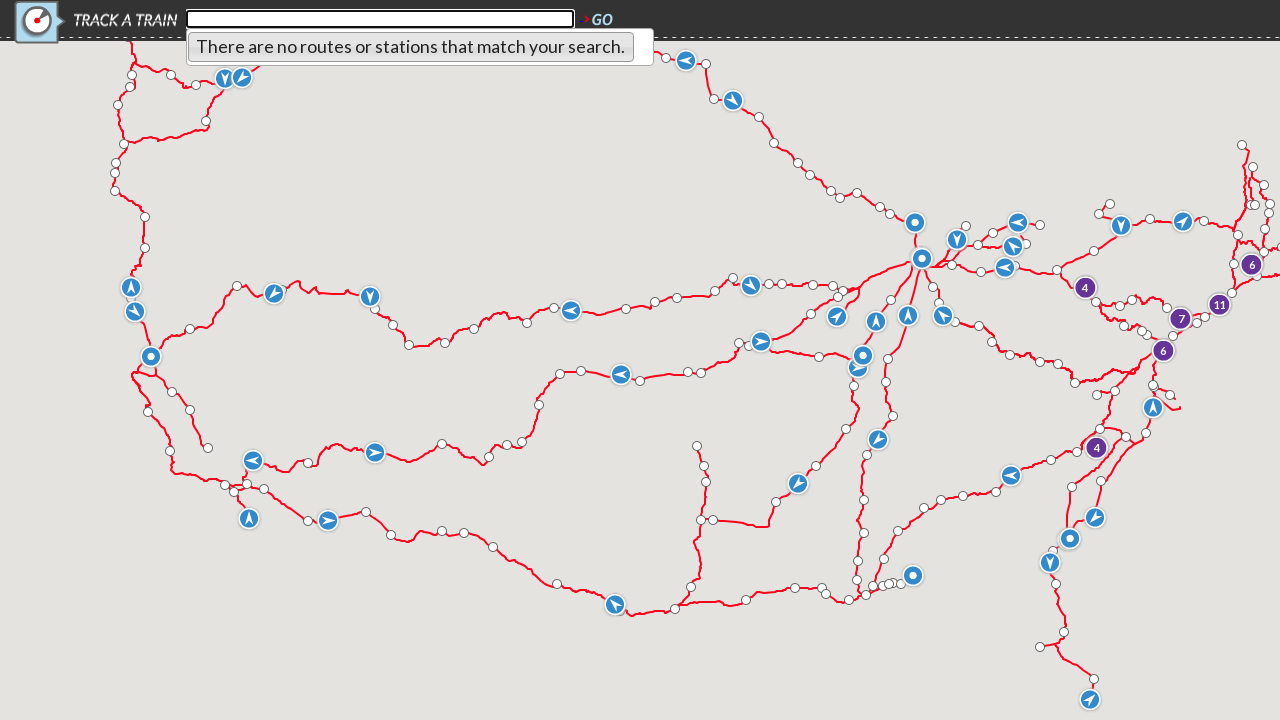

Entered station code 'AAT' in search field on xpath=//*[@id="search_field"]
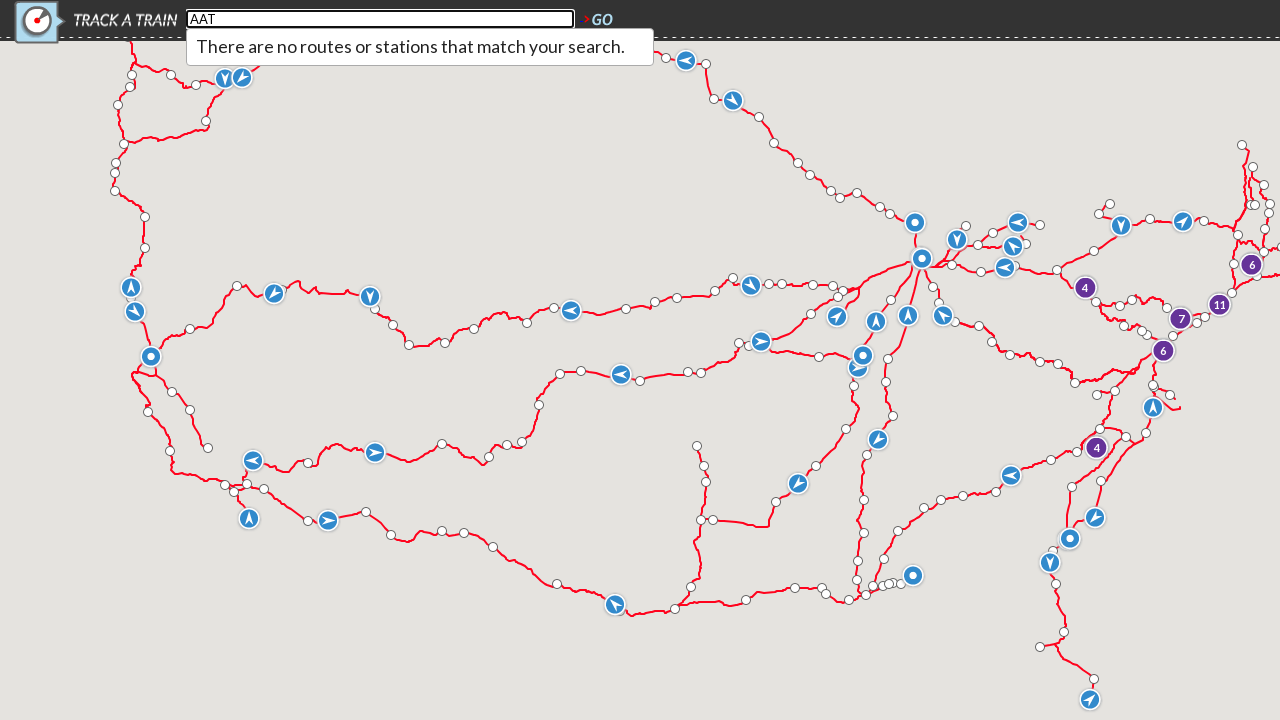

Autocomplete dropdown appeared for station code 'AAT'
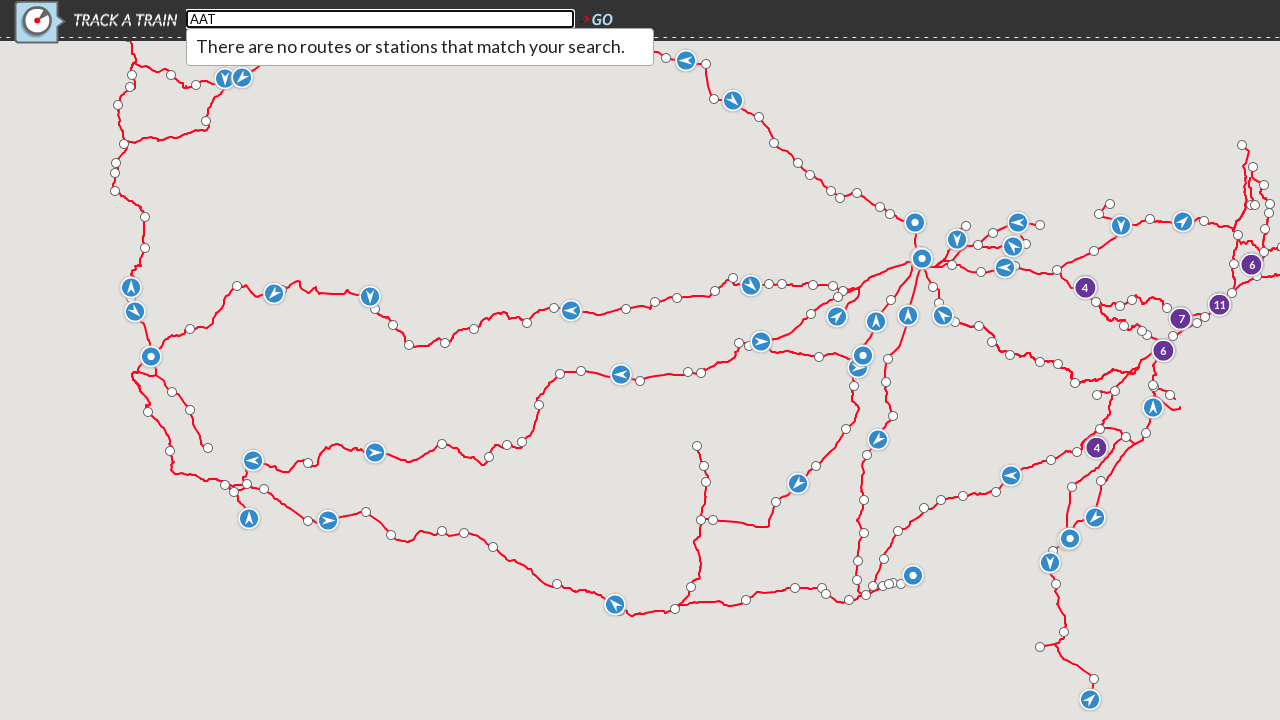

No results found for station code 'AAT'
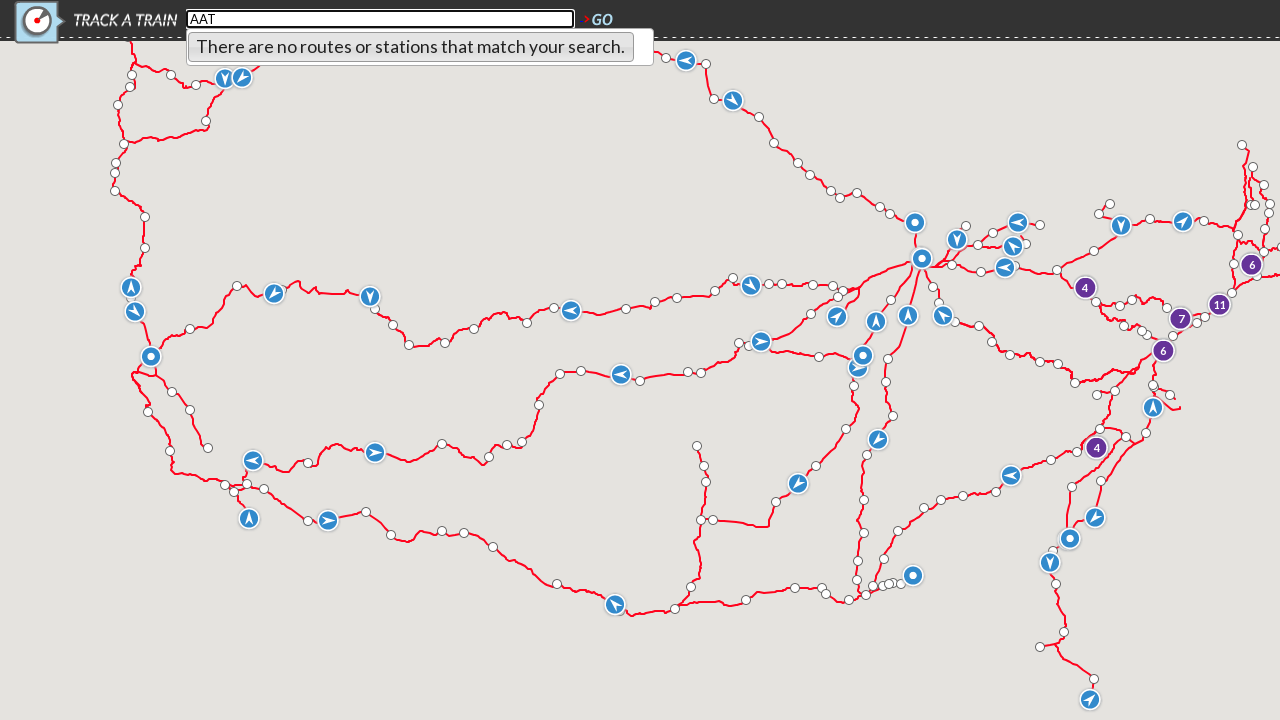

Clicked search field to focus at (380, 19) on xpath=//*[@id="search_field"]
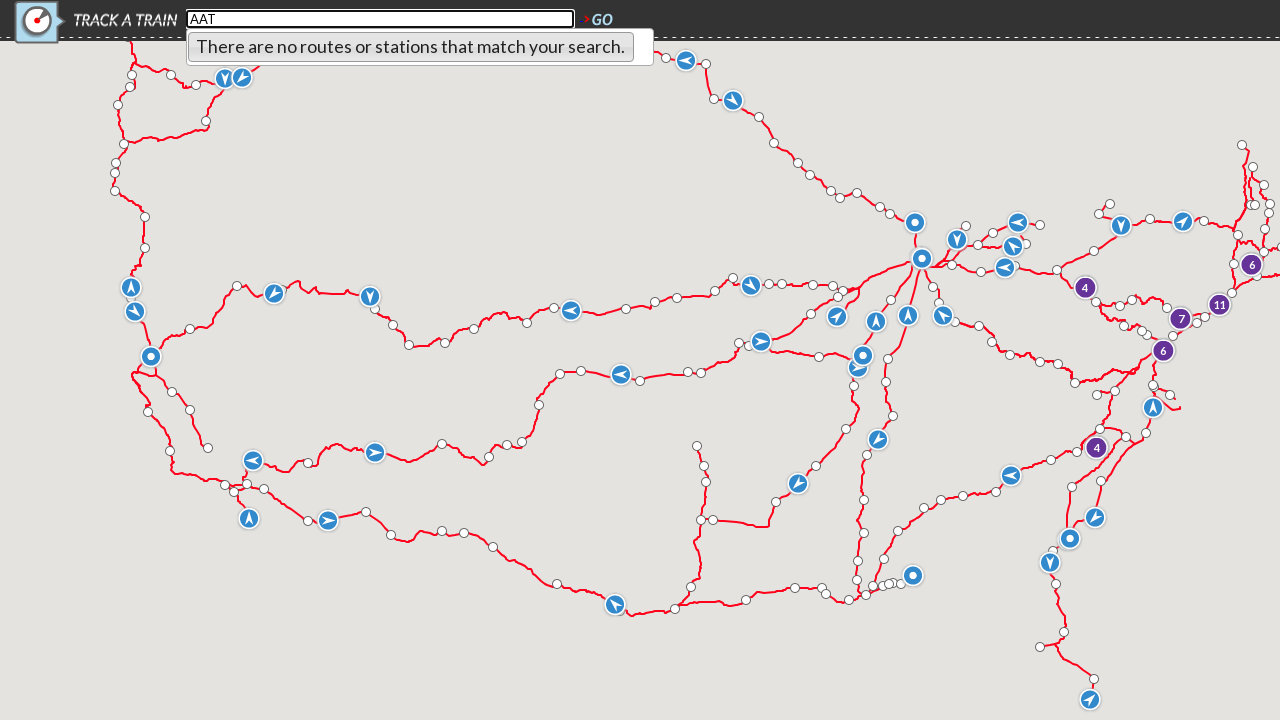

Cleared search field on xpath=//*[@id="search_field"]
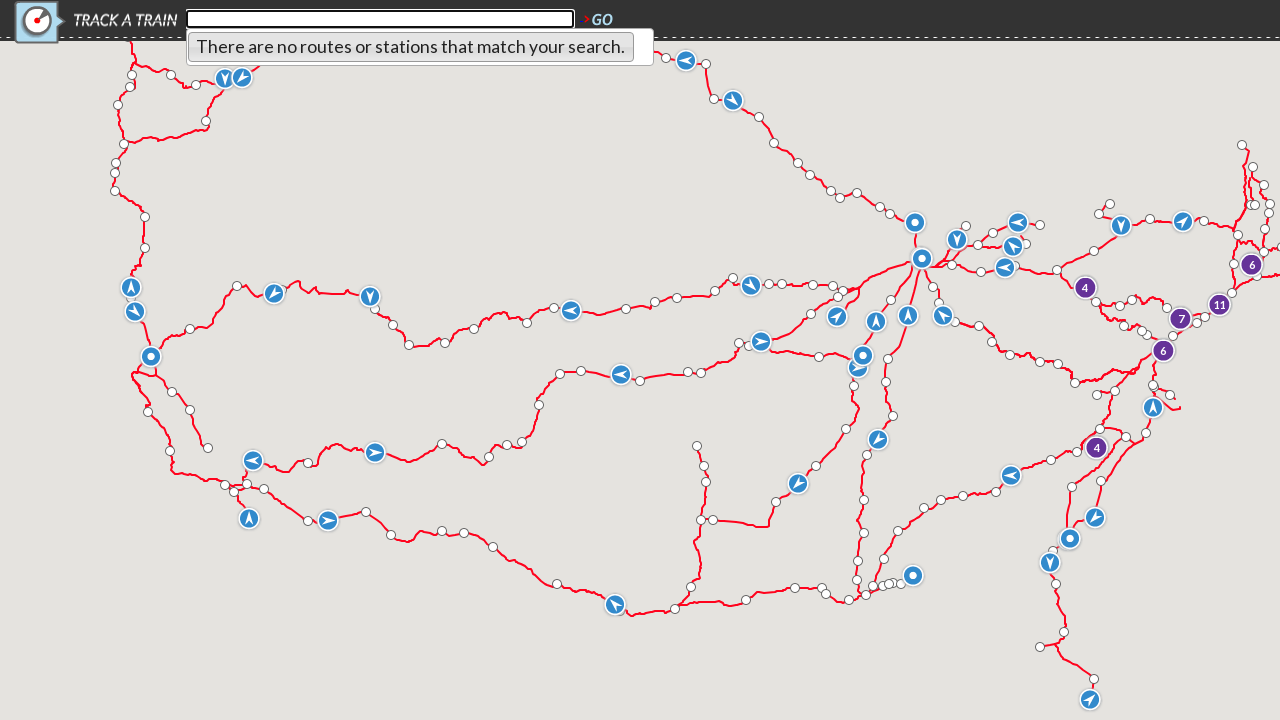

Entered station code 'AAU' in search field on xpath=//*[@id="search_field"]
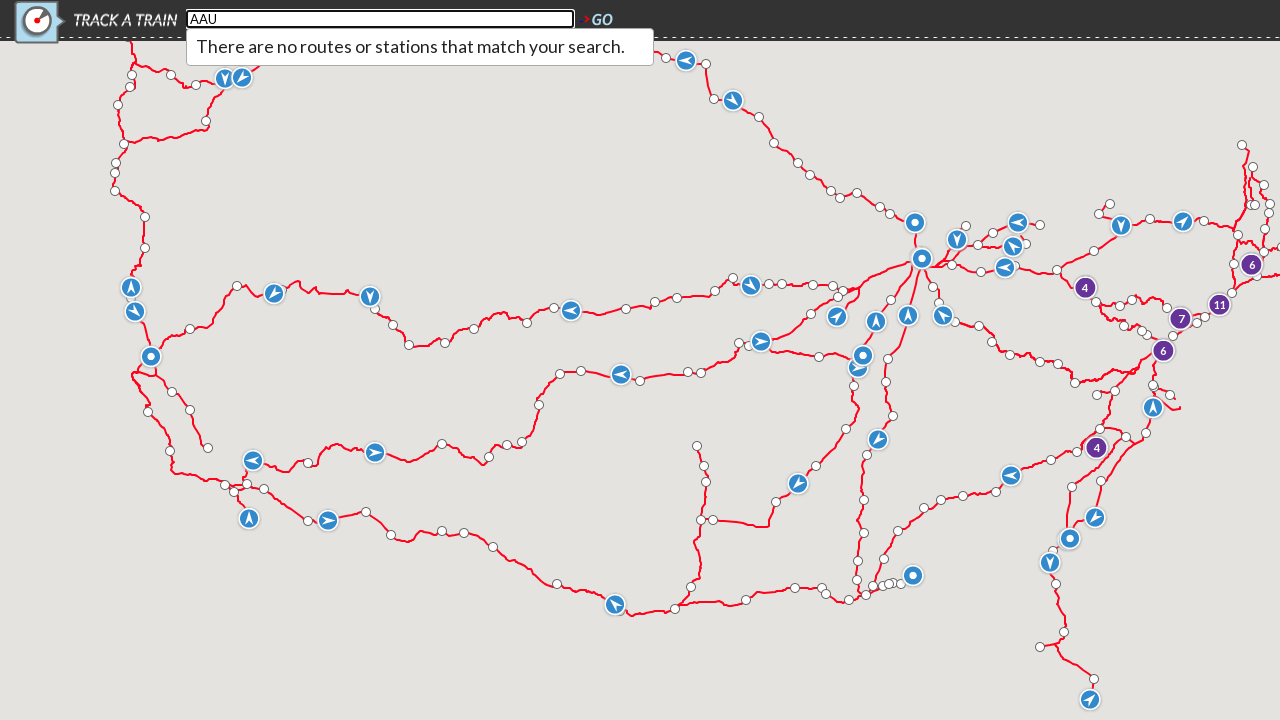

Autocomplete dropdown appeared for station code 'AAU'
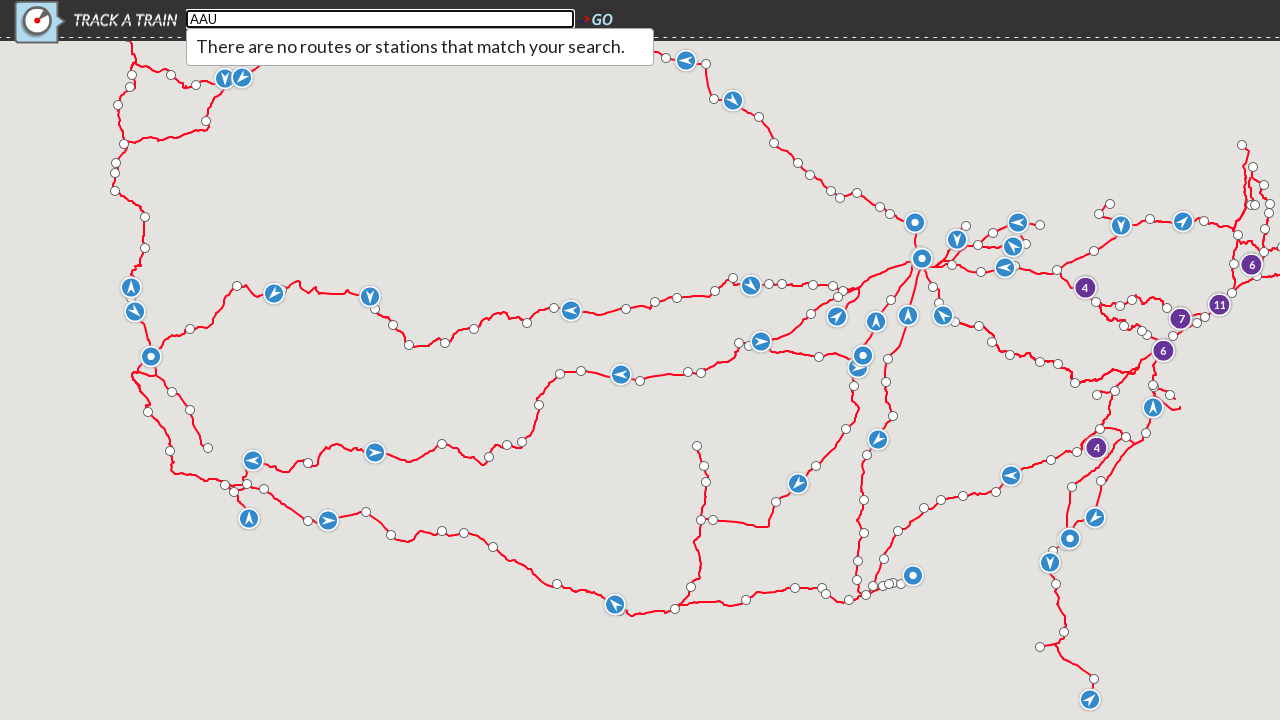

No results found for station code 'AAU'
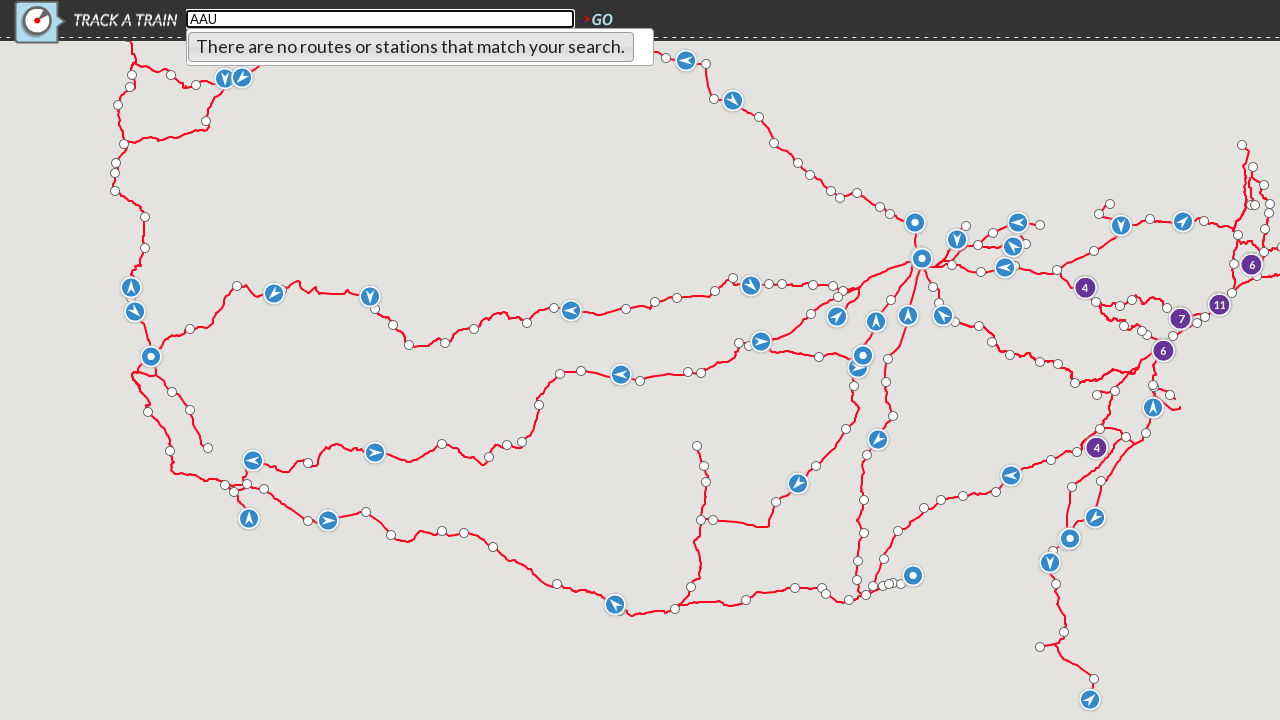

Clicked search field to focus at (380, 19) on xpath=//*[@id="search_field"]
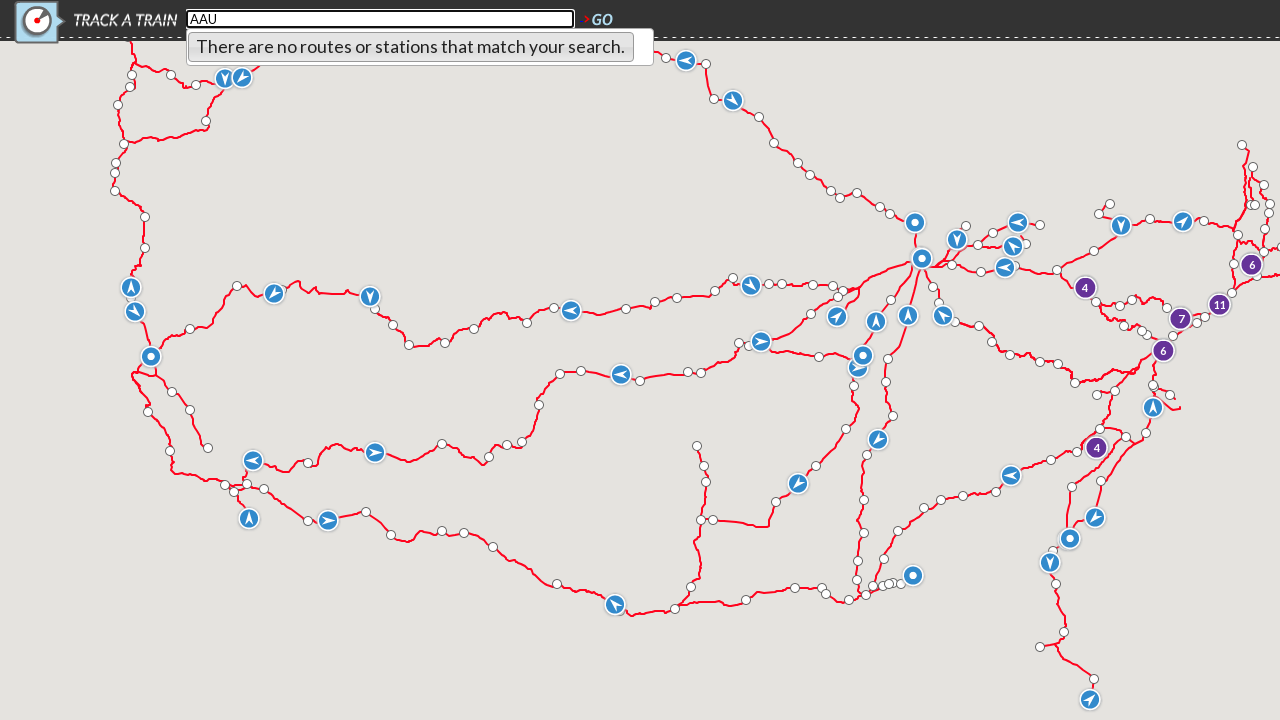

Cleared search field on xpath=//*[@id="search_field"]
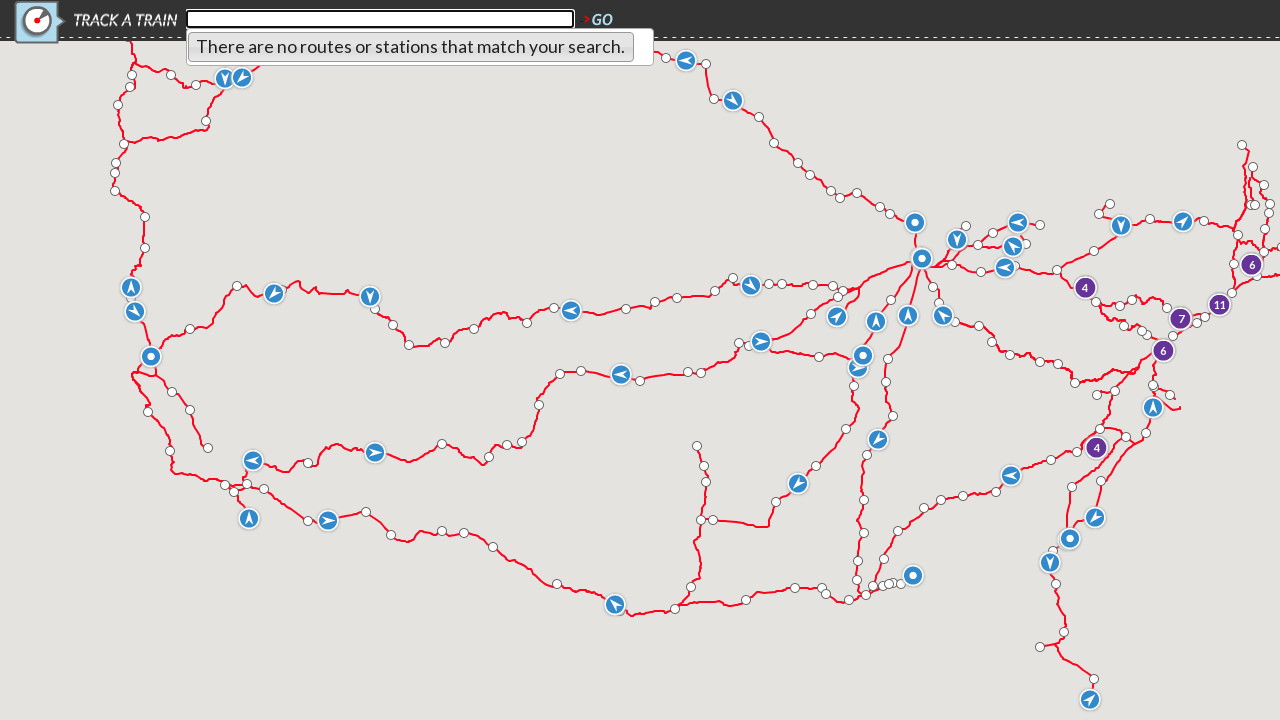

Entered station code 'AAV' in search field on xpath=//*[@id="search_field"]
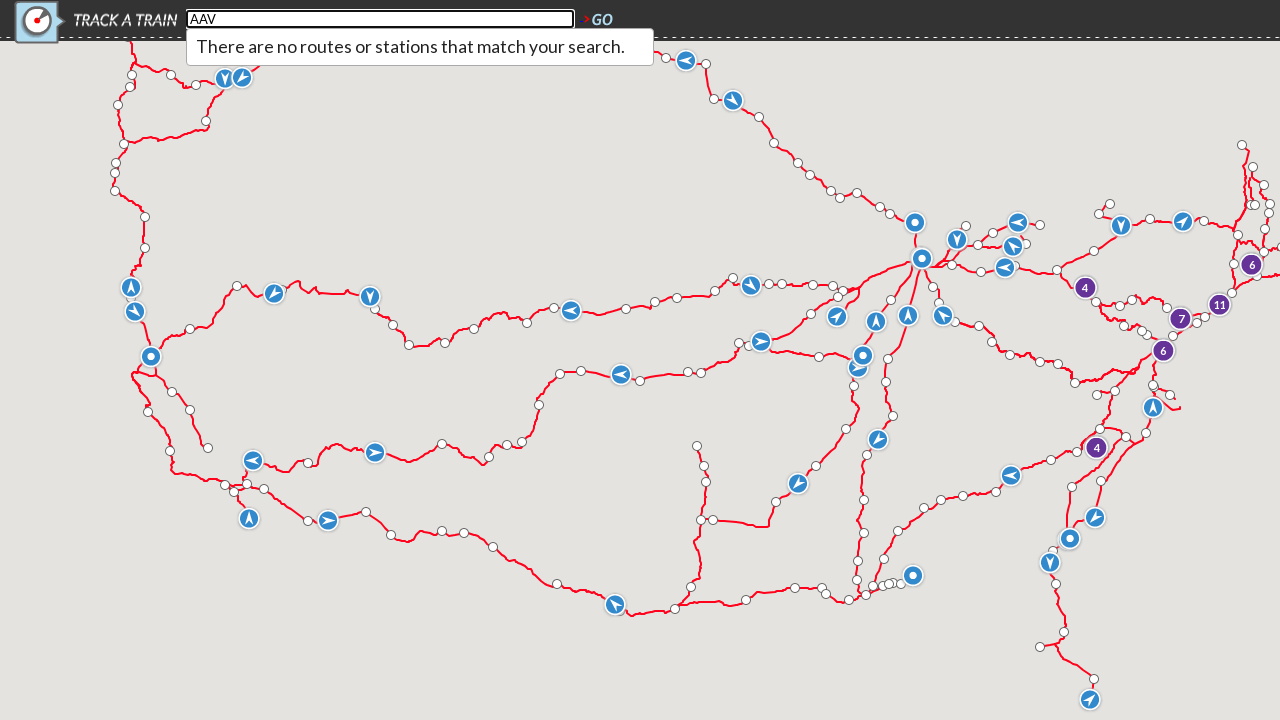

Autocomplete dropdown appeared for station code 'AAV'
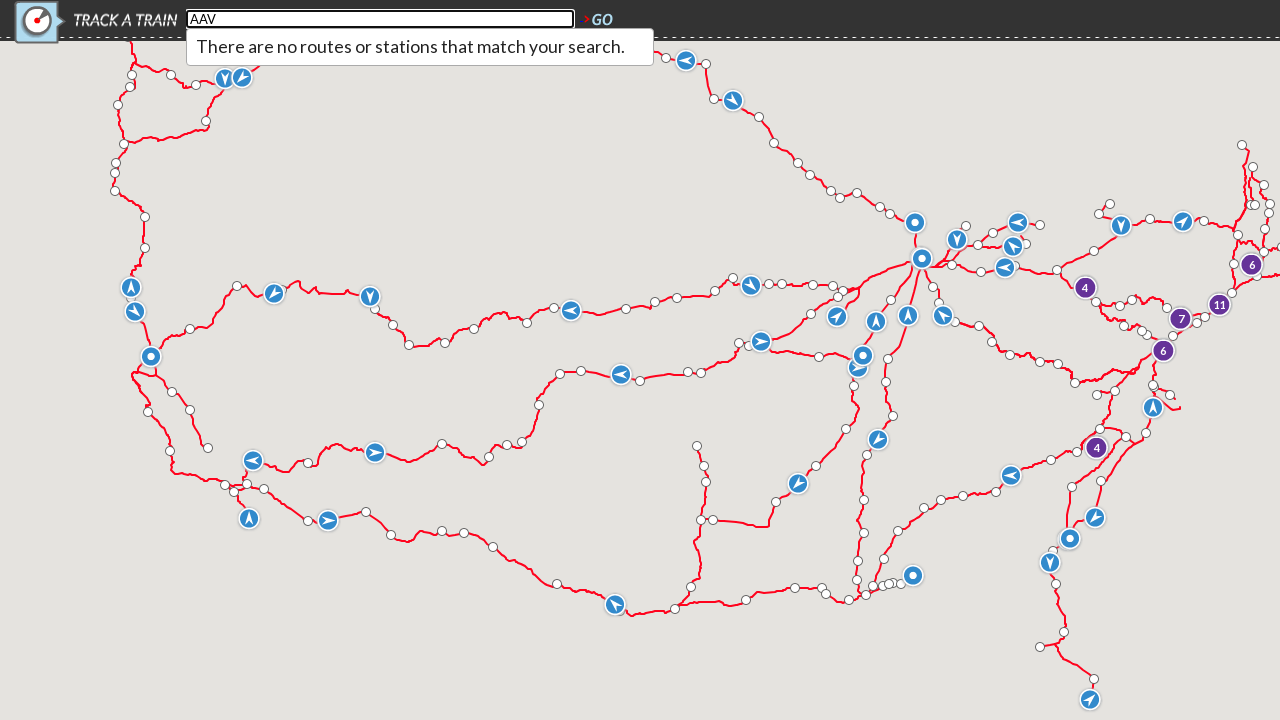

No results found for station code 'AAV'
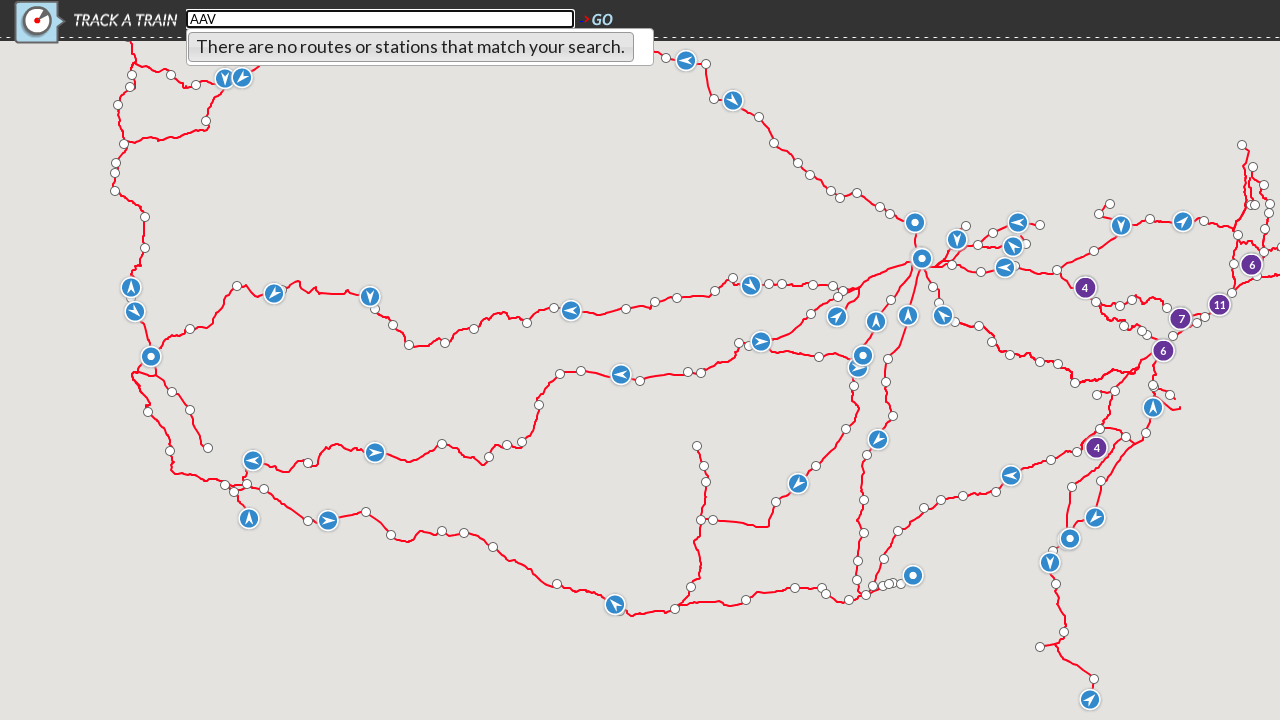

Clicked search field to focus at (380, 19) on xpath=//*[@id="search_field"]
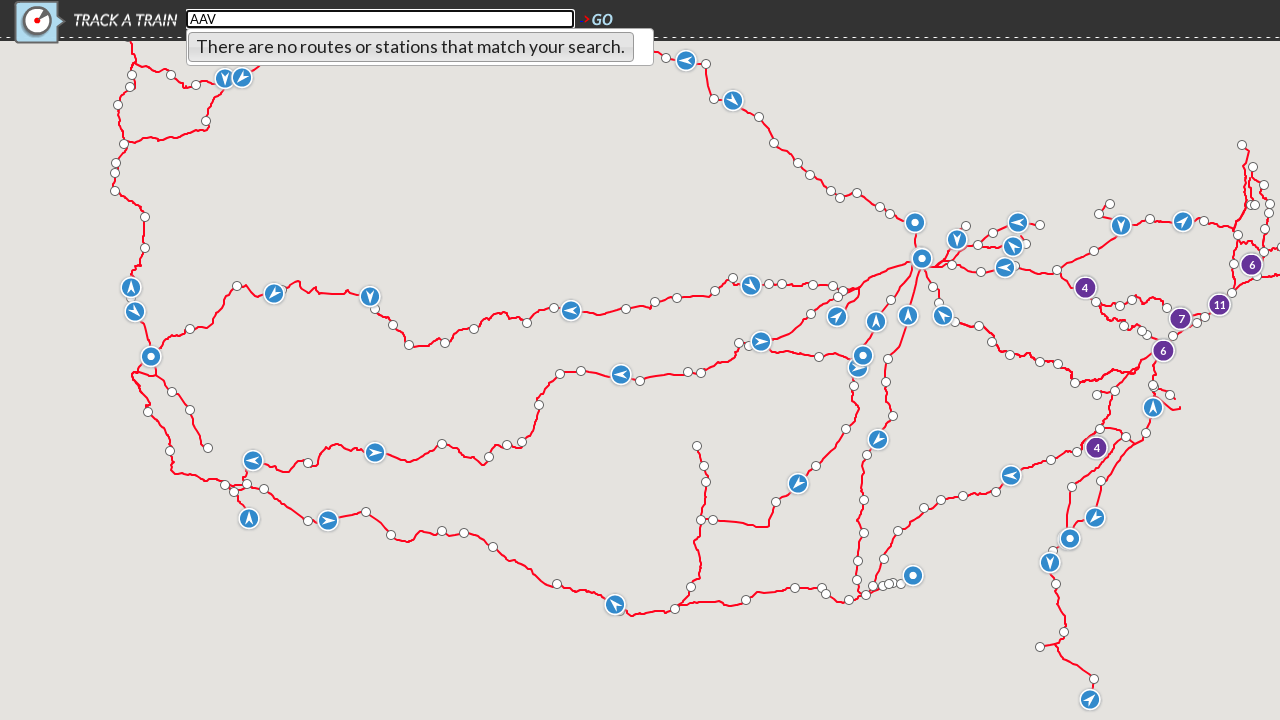

Cleared search field on xpath=//*[@id="search_field"]
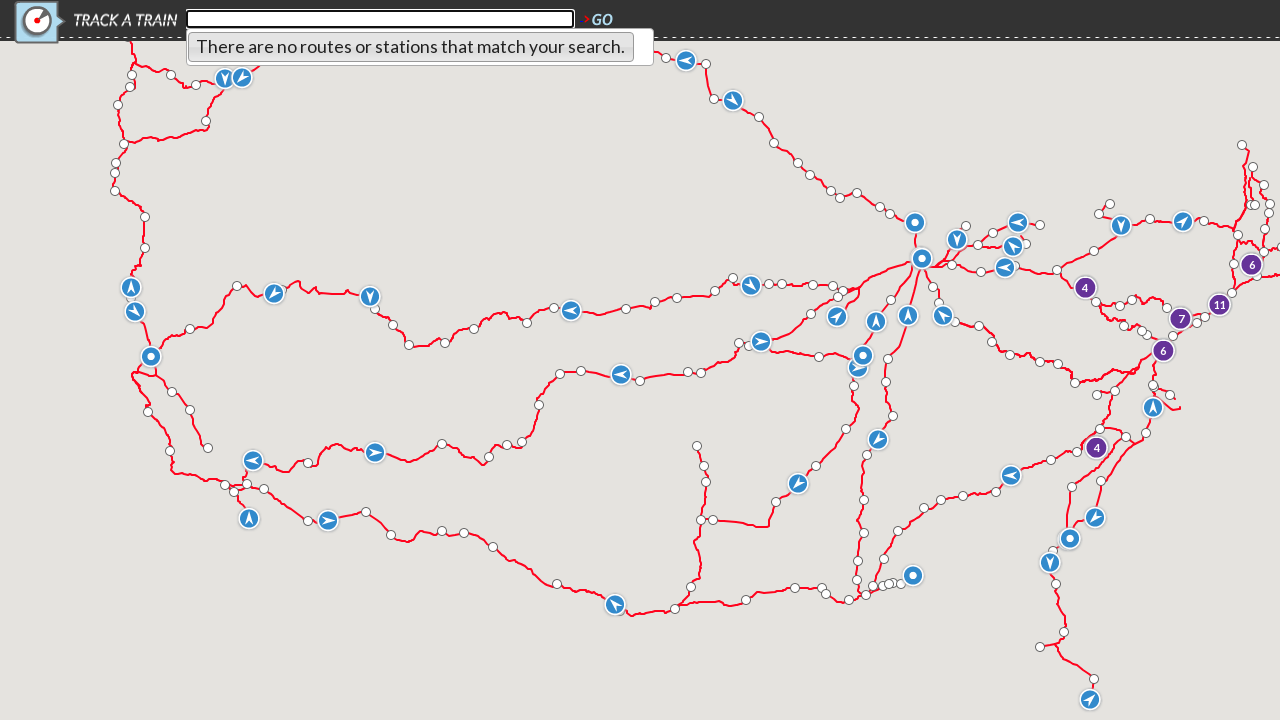

Entered station code 'AAW' in search field on xpath=//*[@id="search_field"]
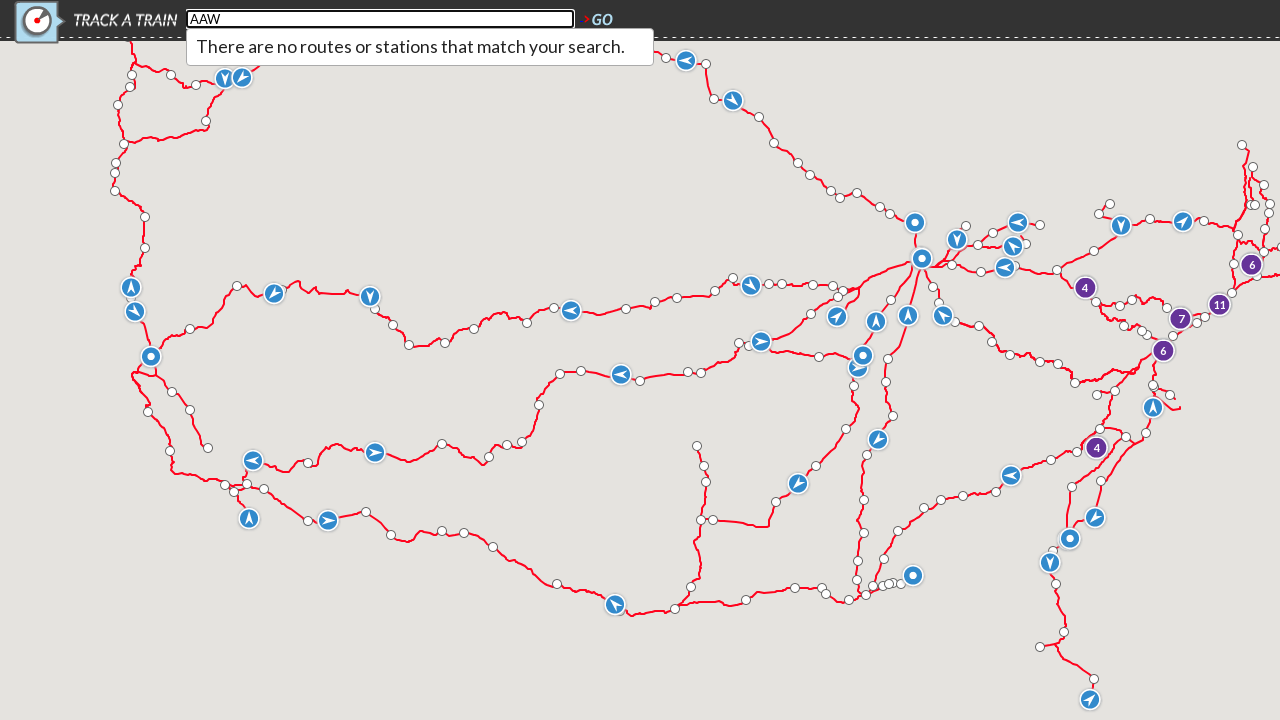

Autocomplete dropdown appeared for station code 'AAW'
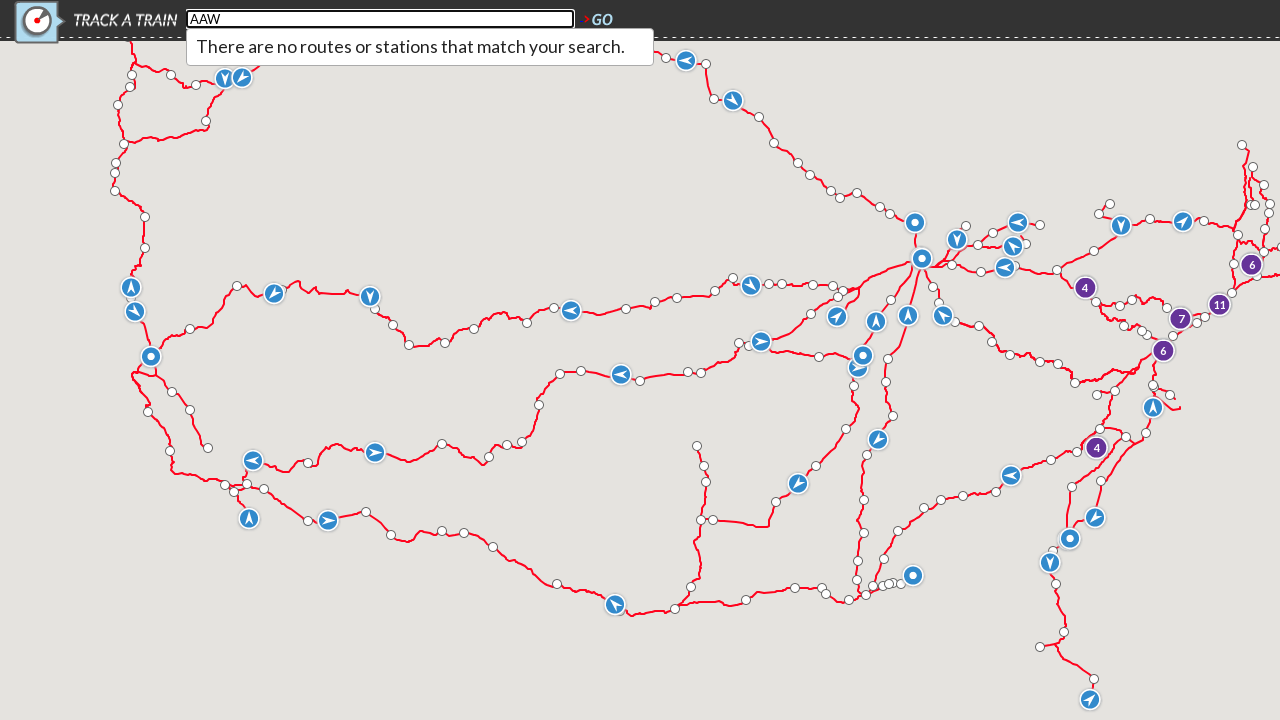

No results found for station code 'AAW'
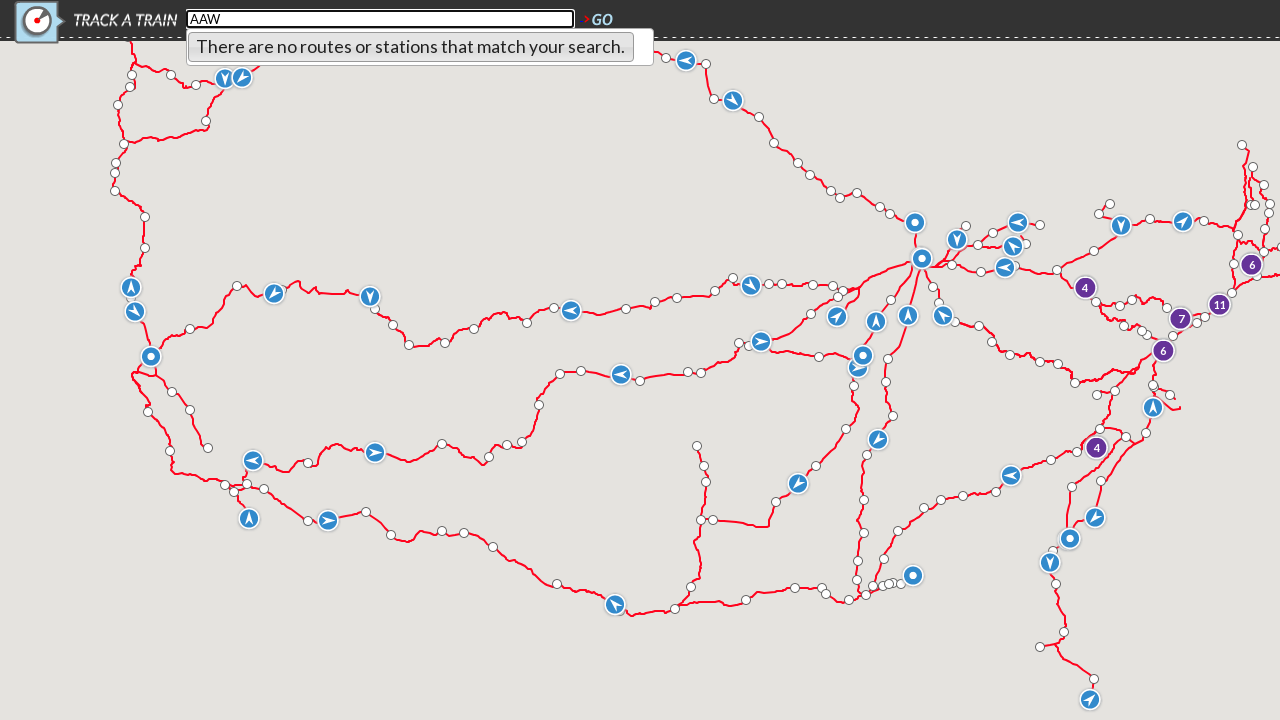

Clicked search field to focus at (380, 19) on xpath=//*[@id="search_field"]
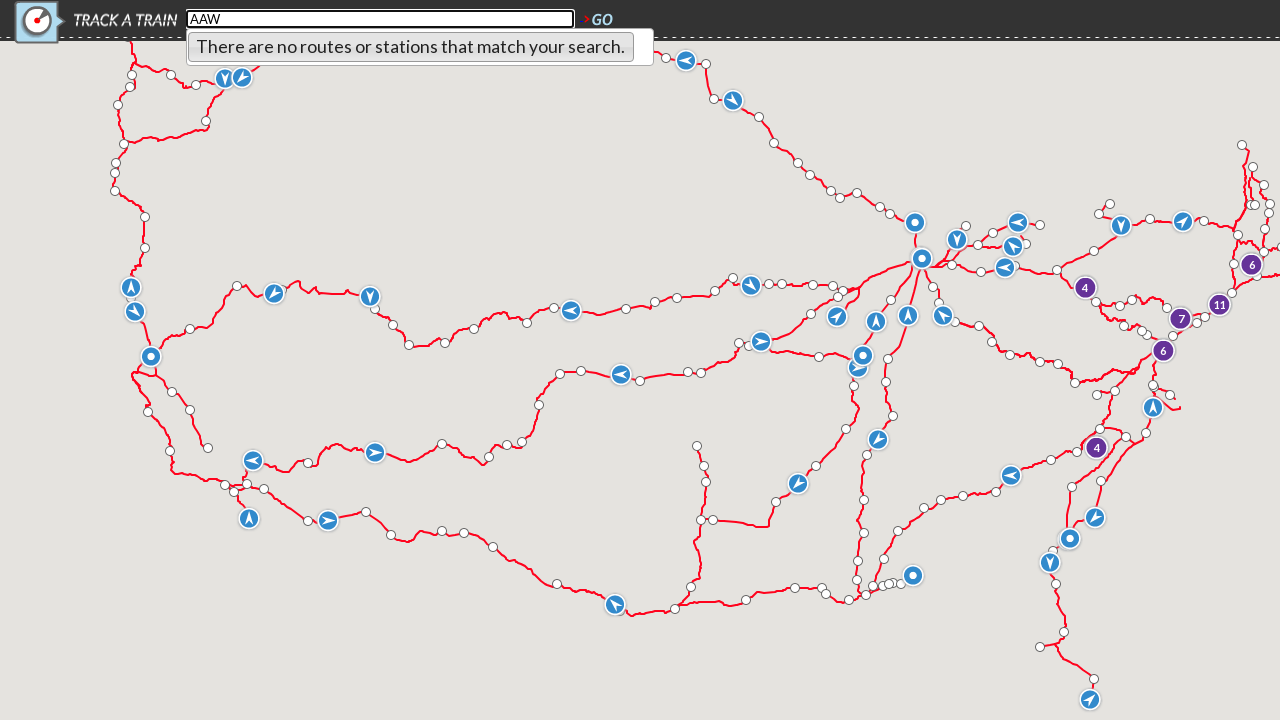

Cleared search field on xpath=//*[@id="search_field"]
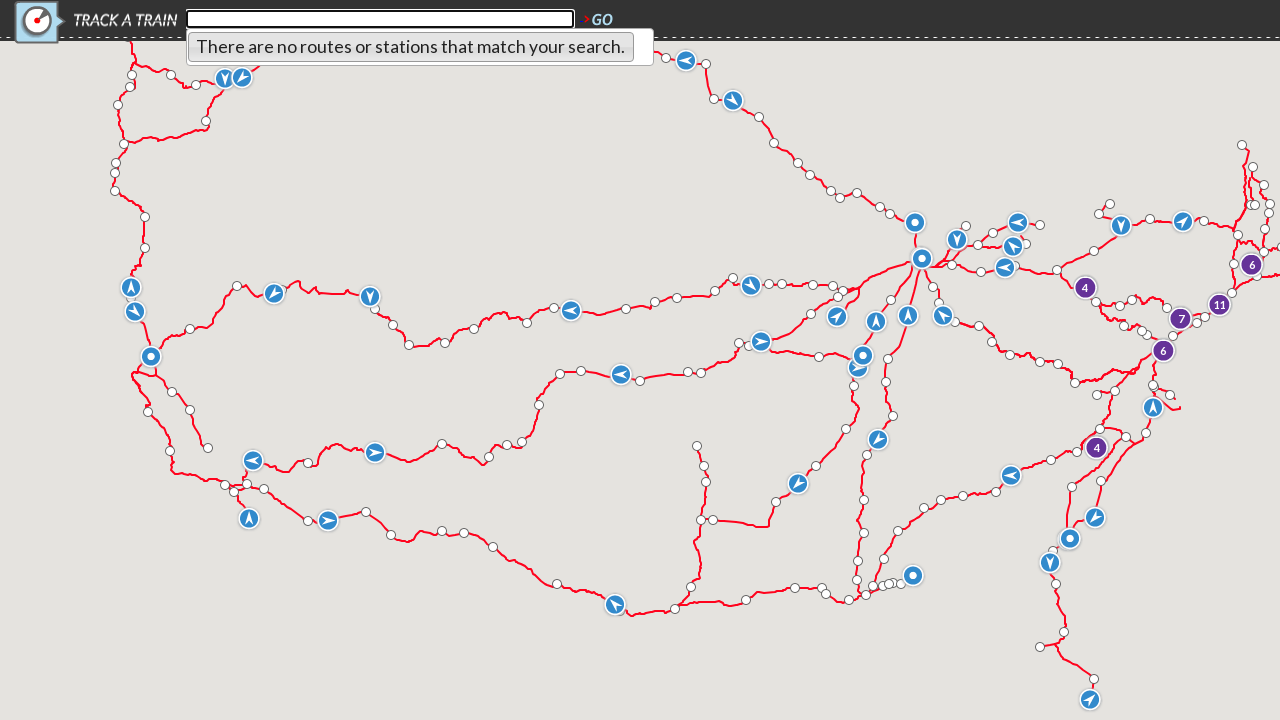

Entered station code 'AAX' in search field on xpath=//*[@id="search_field"]
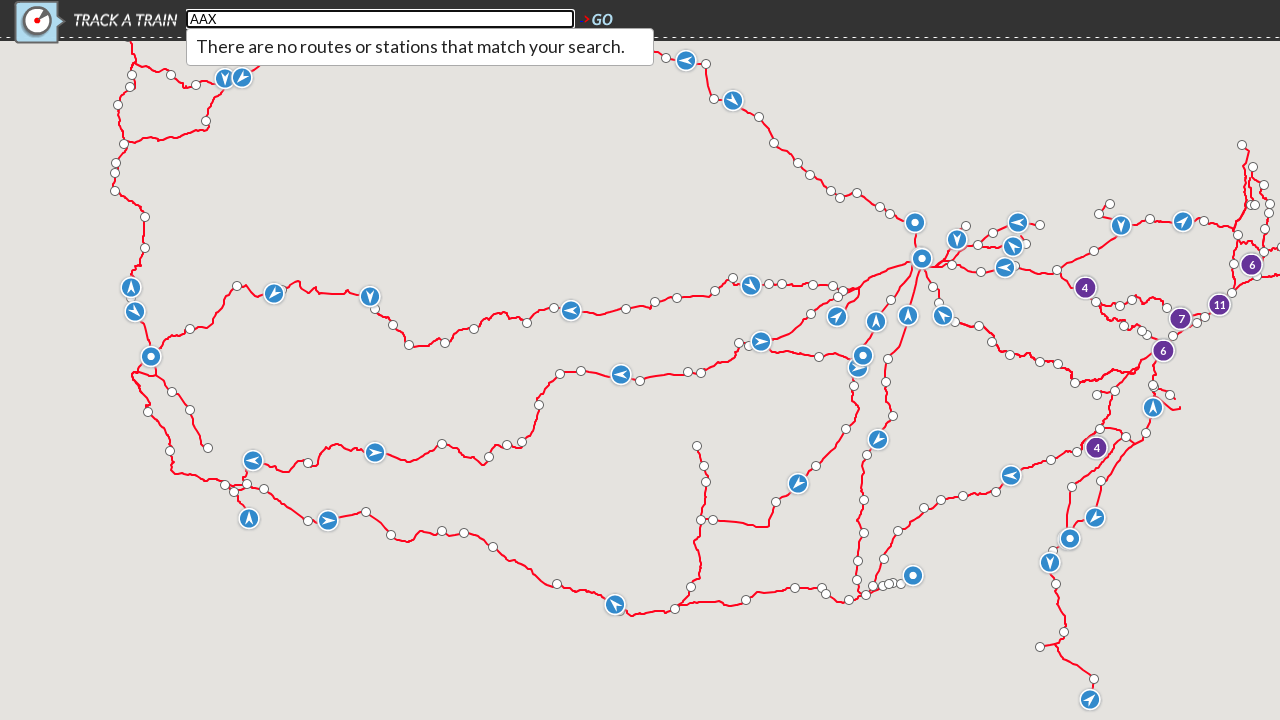

Autocomplete dropdown appeared for station code 'AAX'
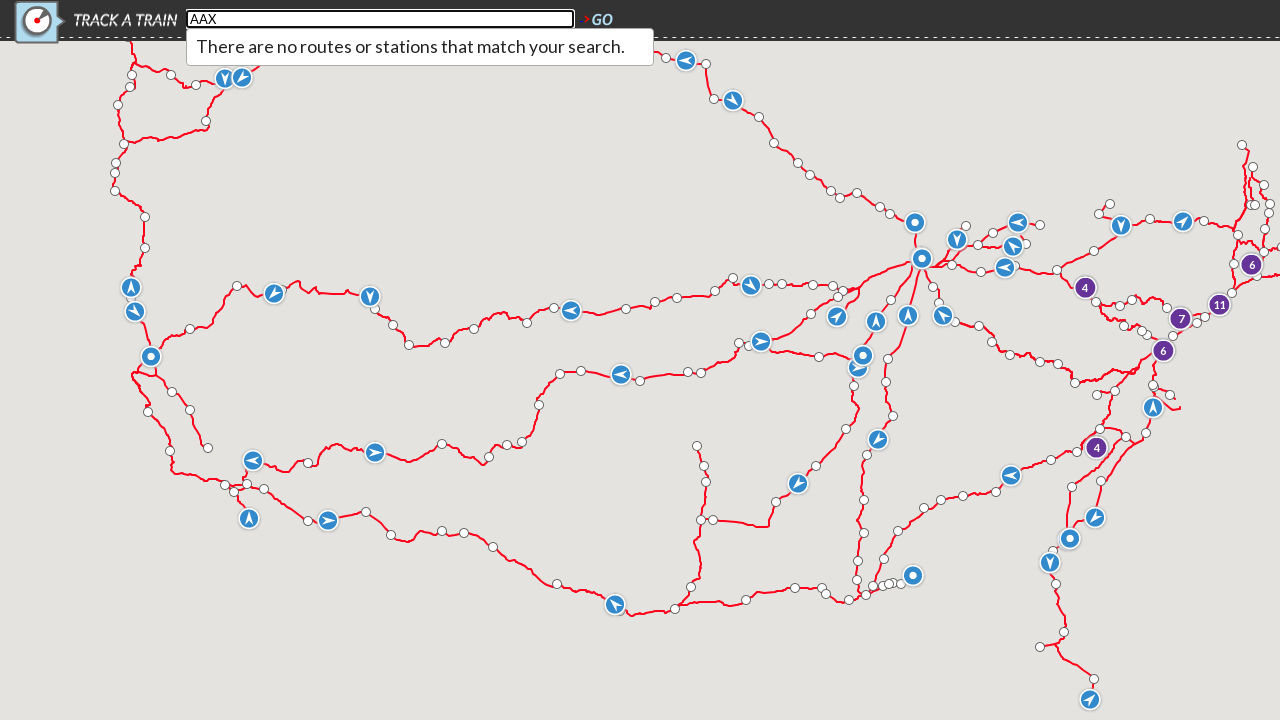

No results found for station code 'AAX'
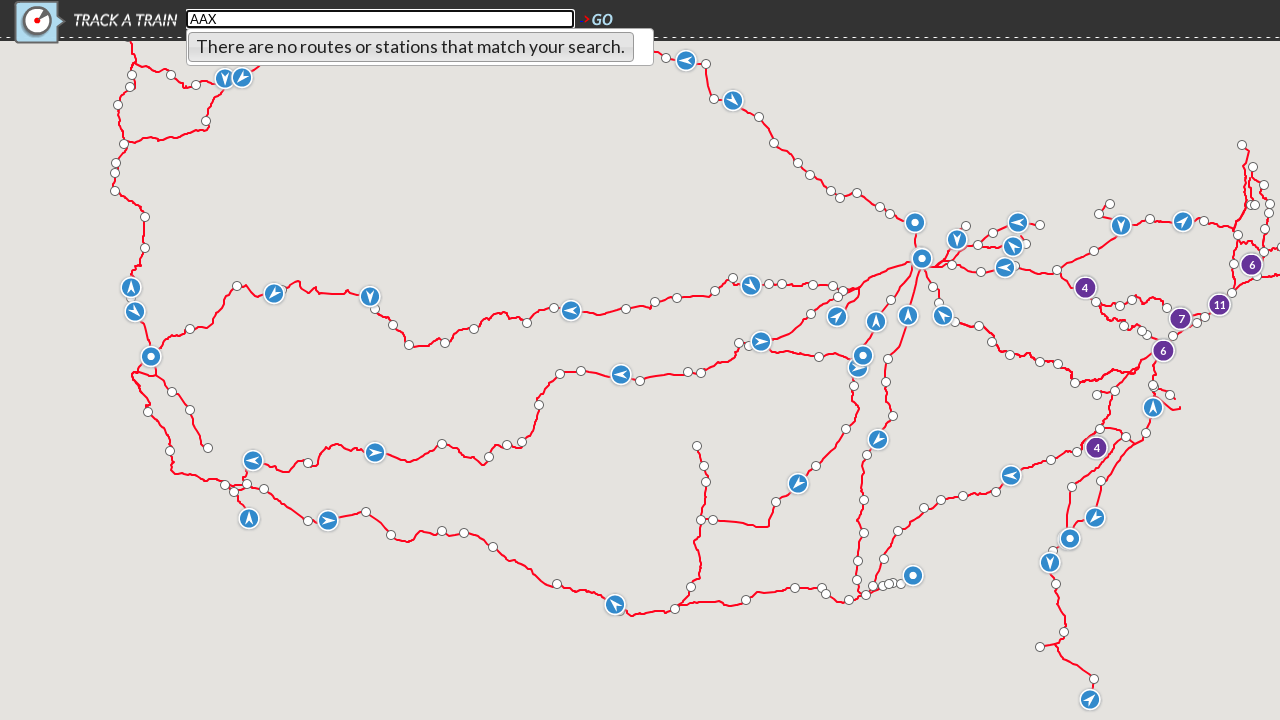

Clicked search field to focus at (380, 19) on xpath=//*[@id="search_field"]
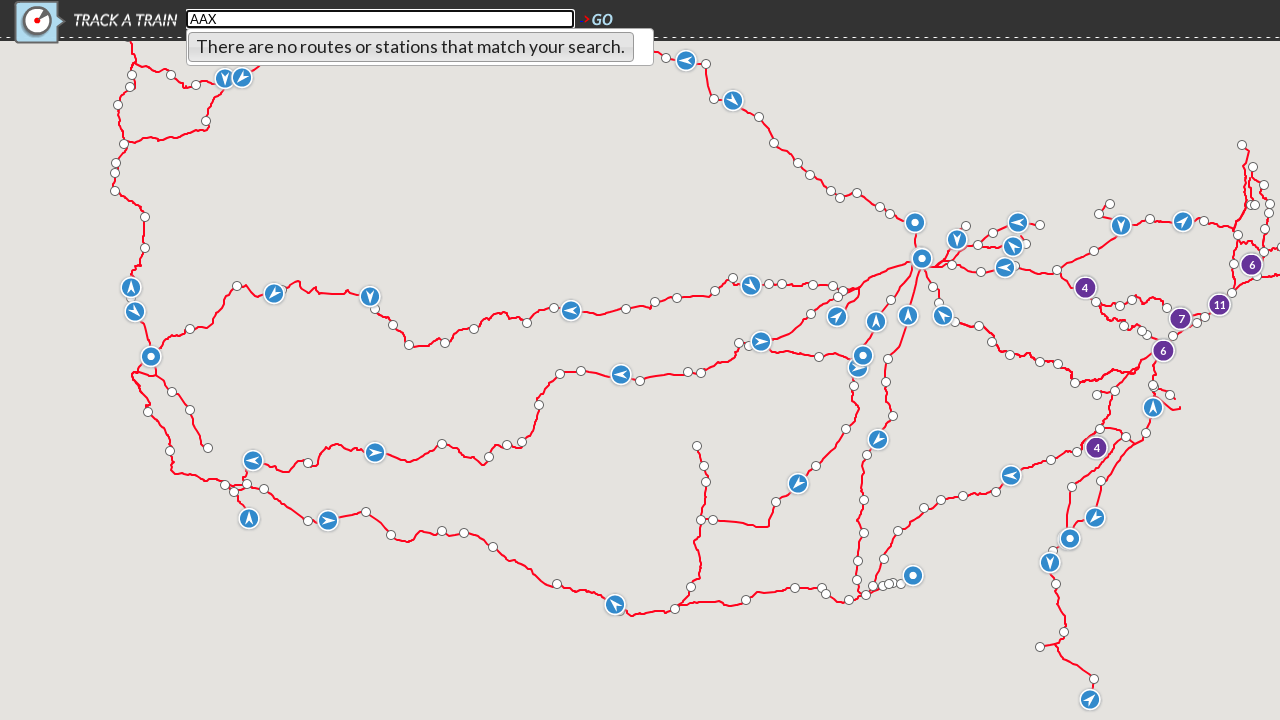

Cleared search field on xpath=//*[@id="search_field"]
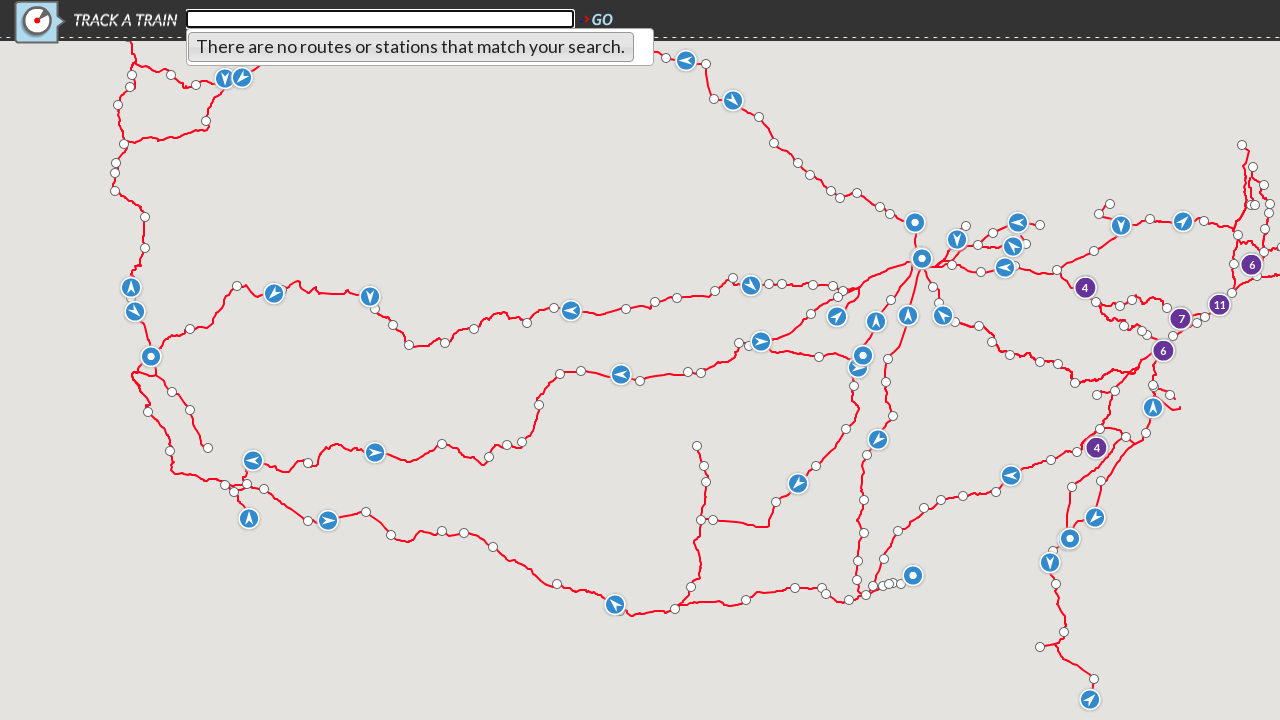

Entered station code 'AAY' in search field on xpath=//*[@id="search_field"]
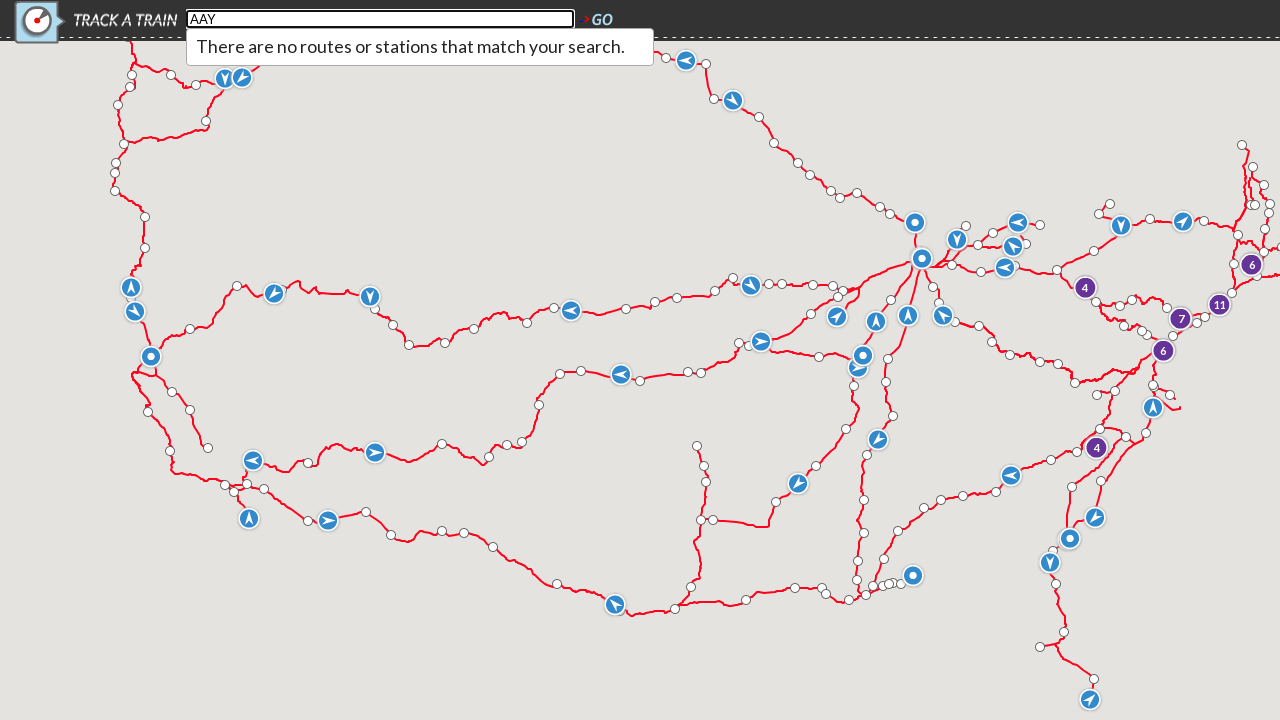

Autocomplete dropdown appeared for station code 'AAY'
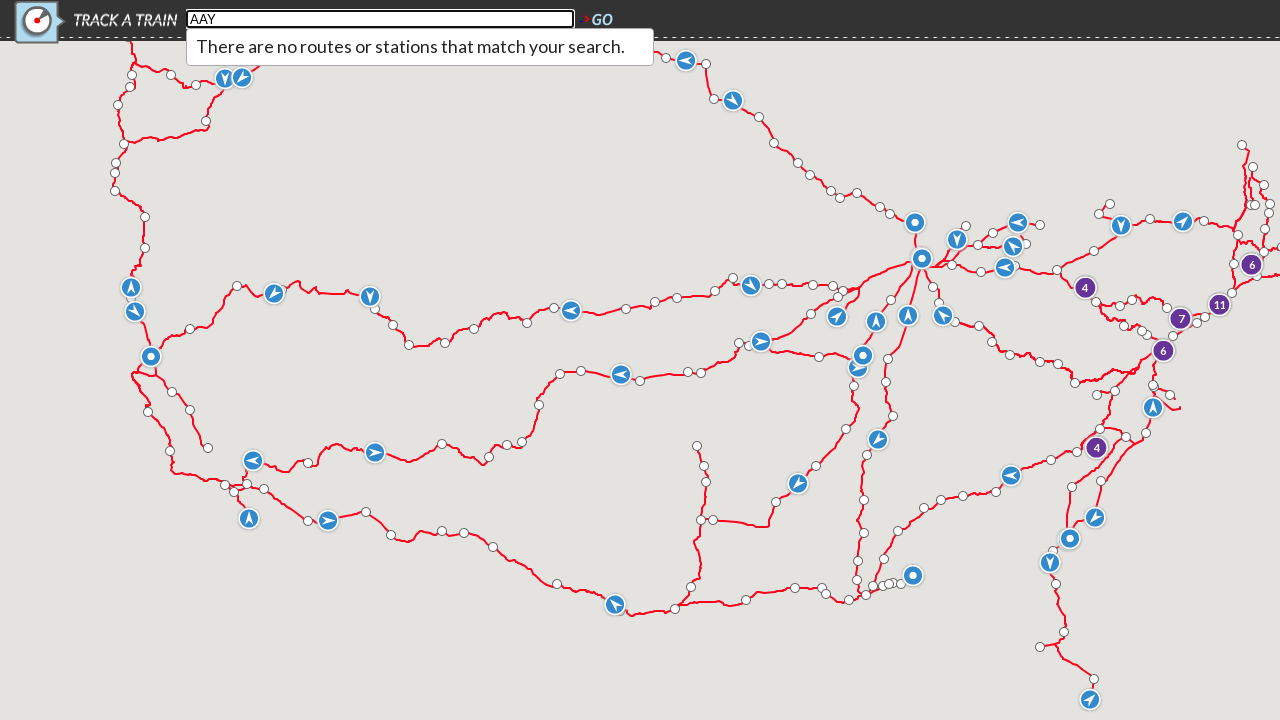

No results found for station code 'AAY'
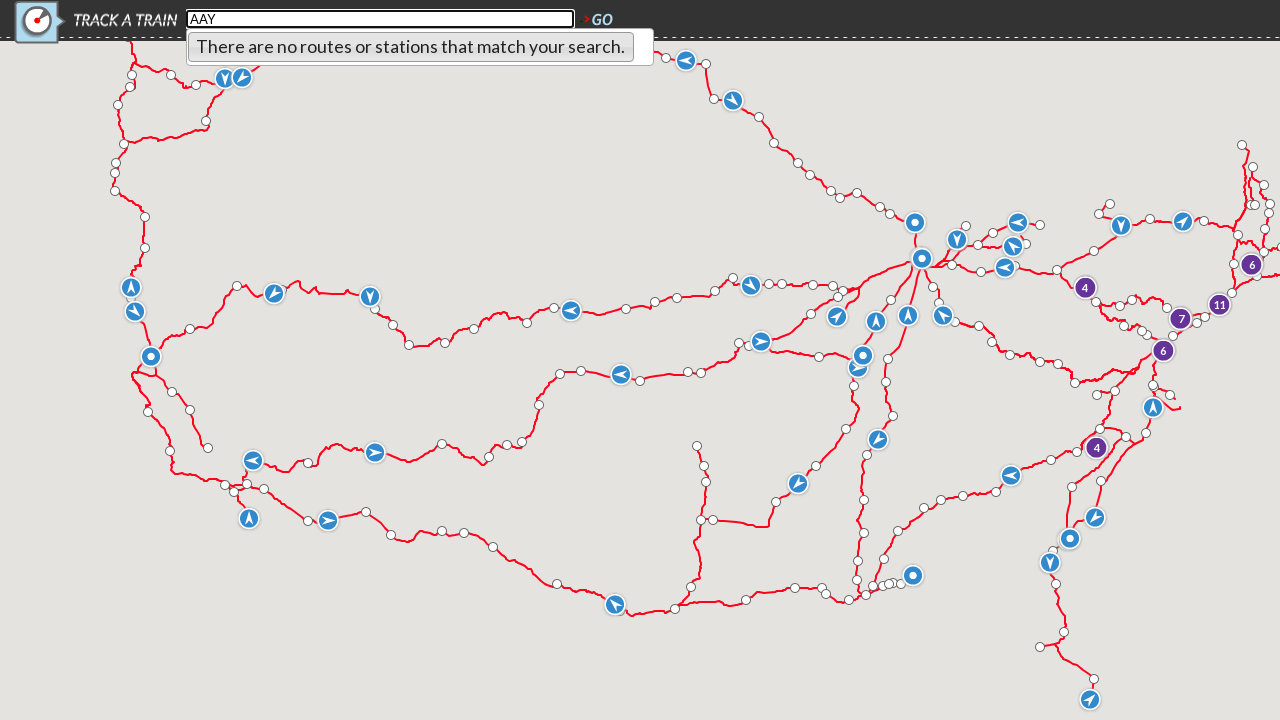

Clicked search field to focus at (380, 19) on xpath=//*[@id="search_field"]
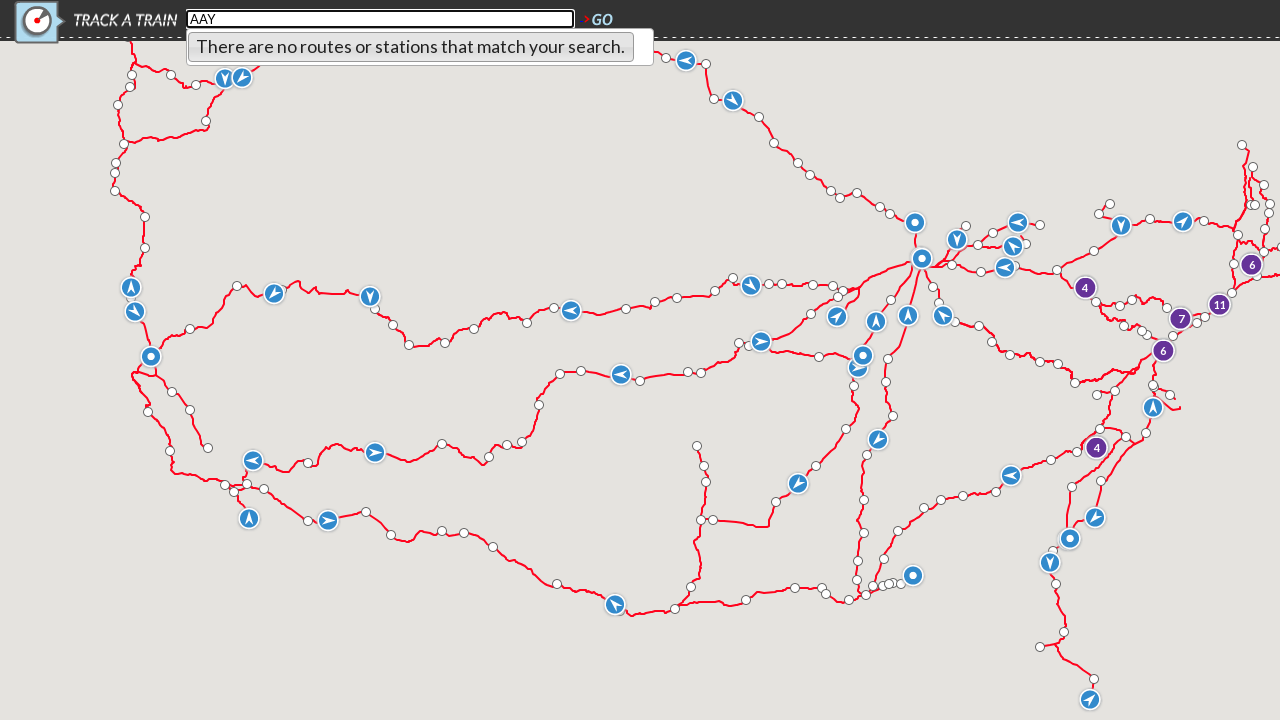

Cleared search field on xpath=//*[@id="search_field"]
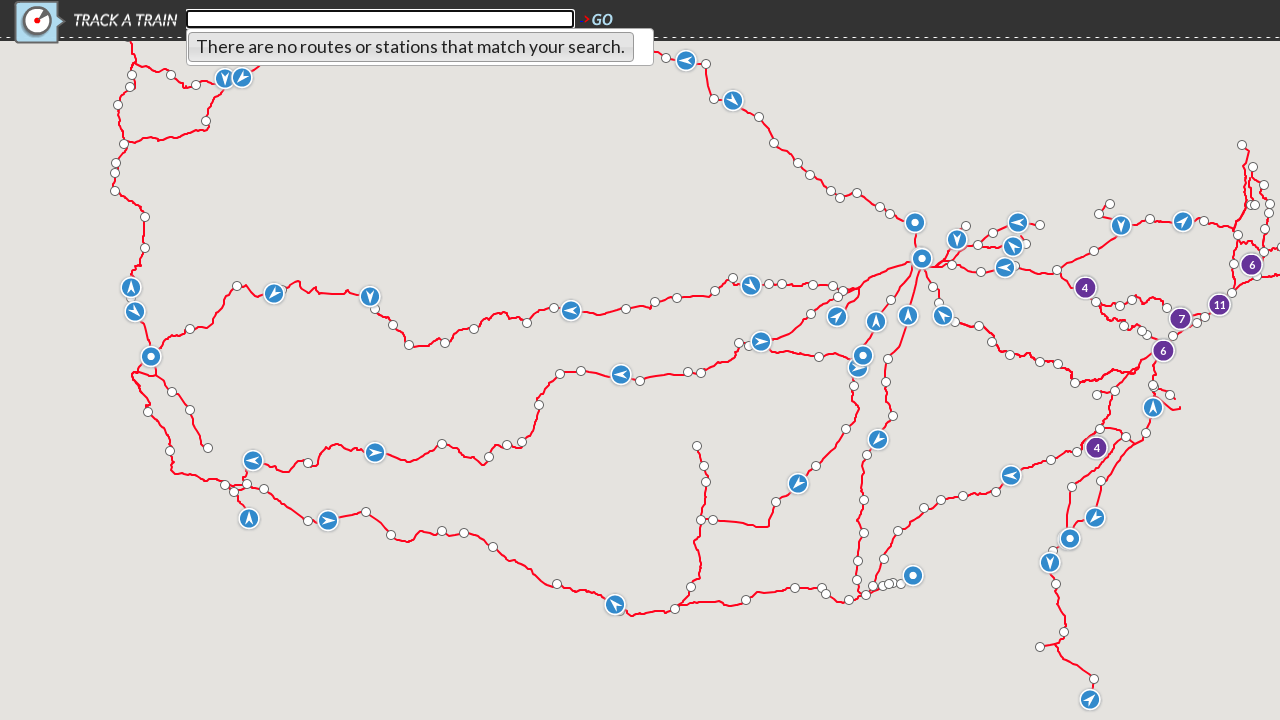

Entered station code 'AAZ' in search field on xpath=//*[@id="search_field"]
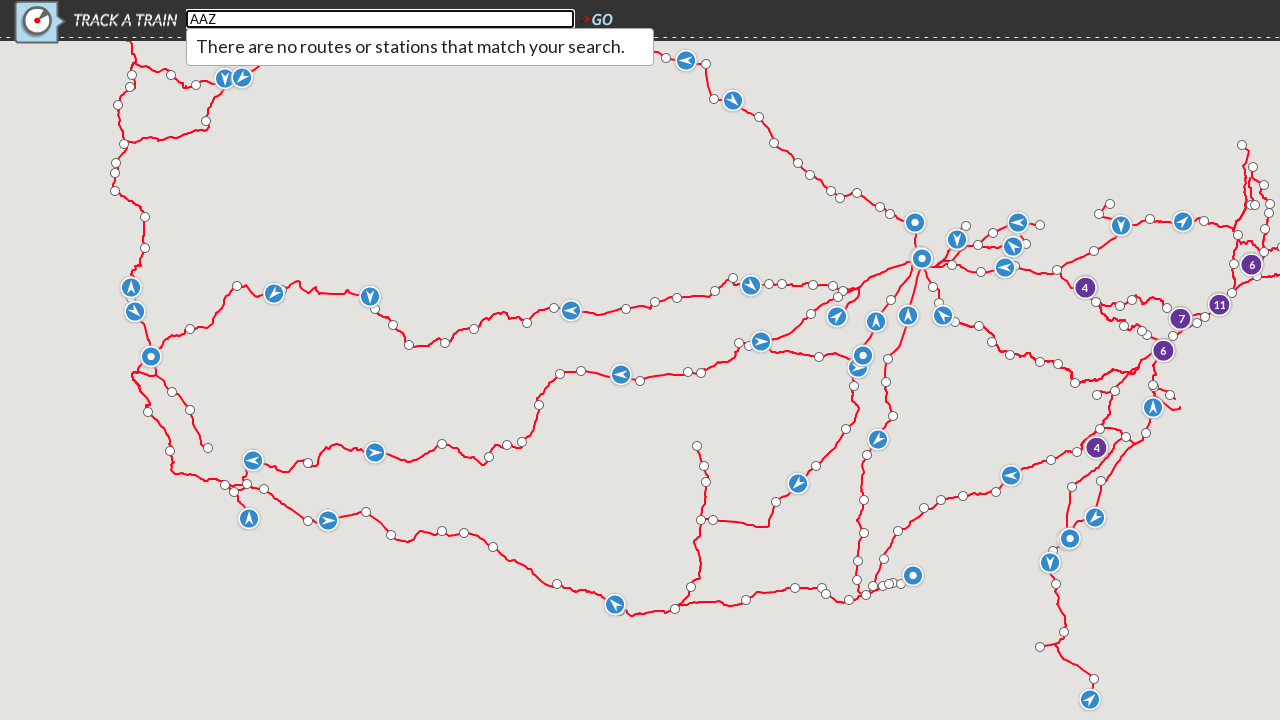

Autocomplete dropdown appeared for station code 'AAZ'
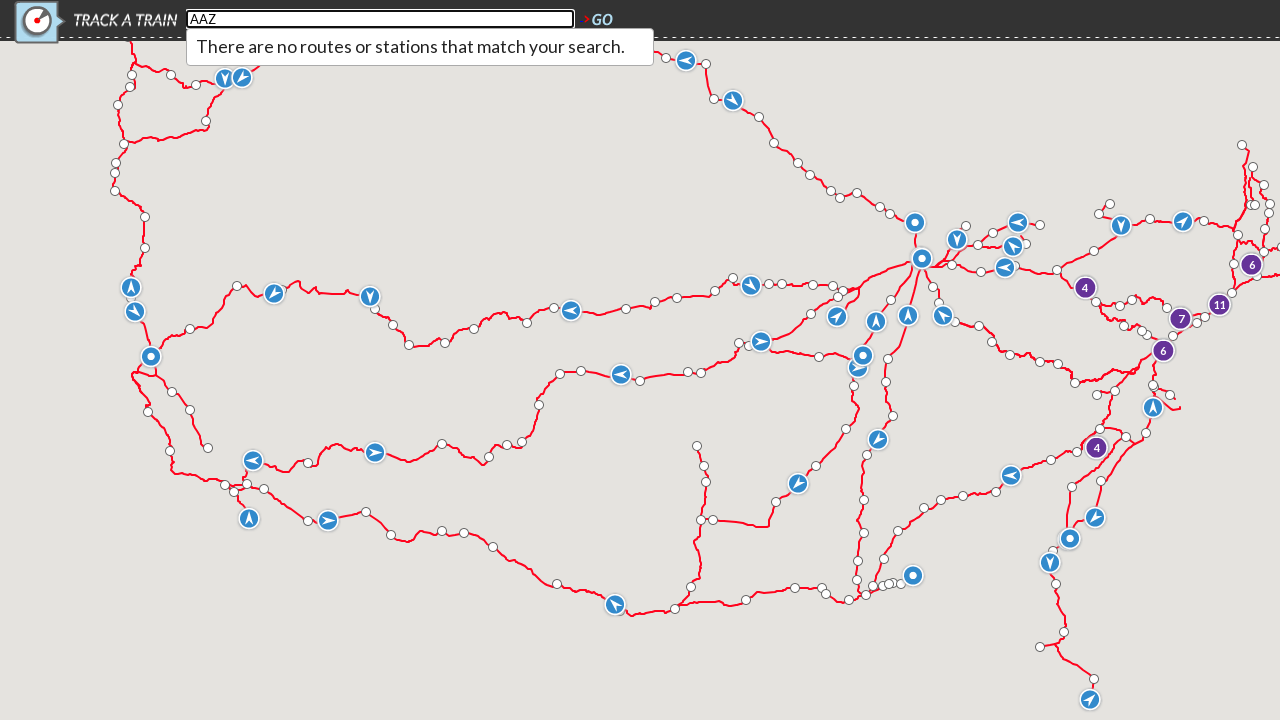

No results found for station code 'AAZ'
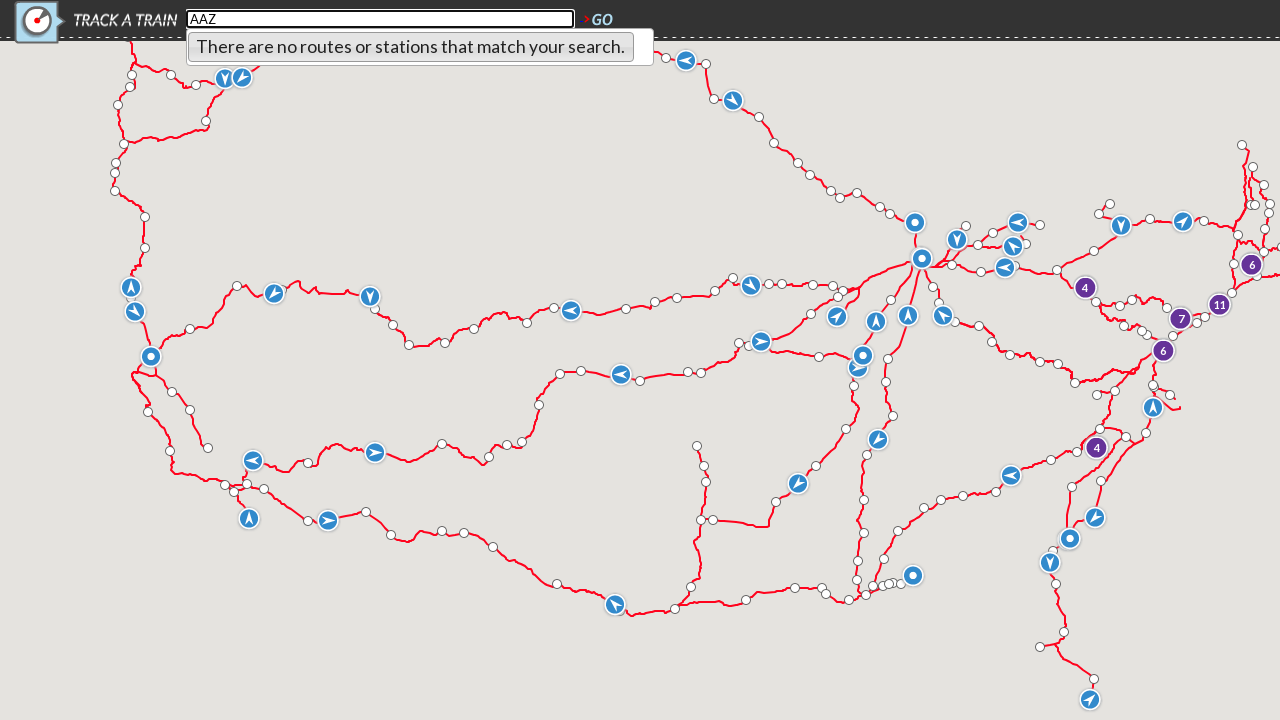

Clicked search field to focus at (380, 19) on xpath=//*[@id="search_field"]
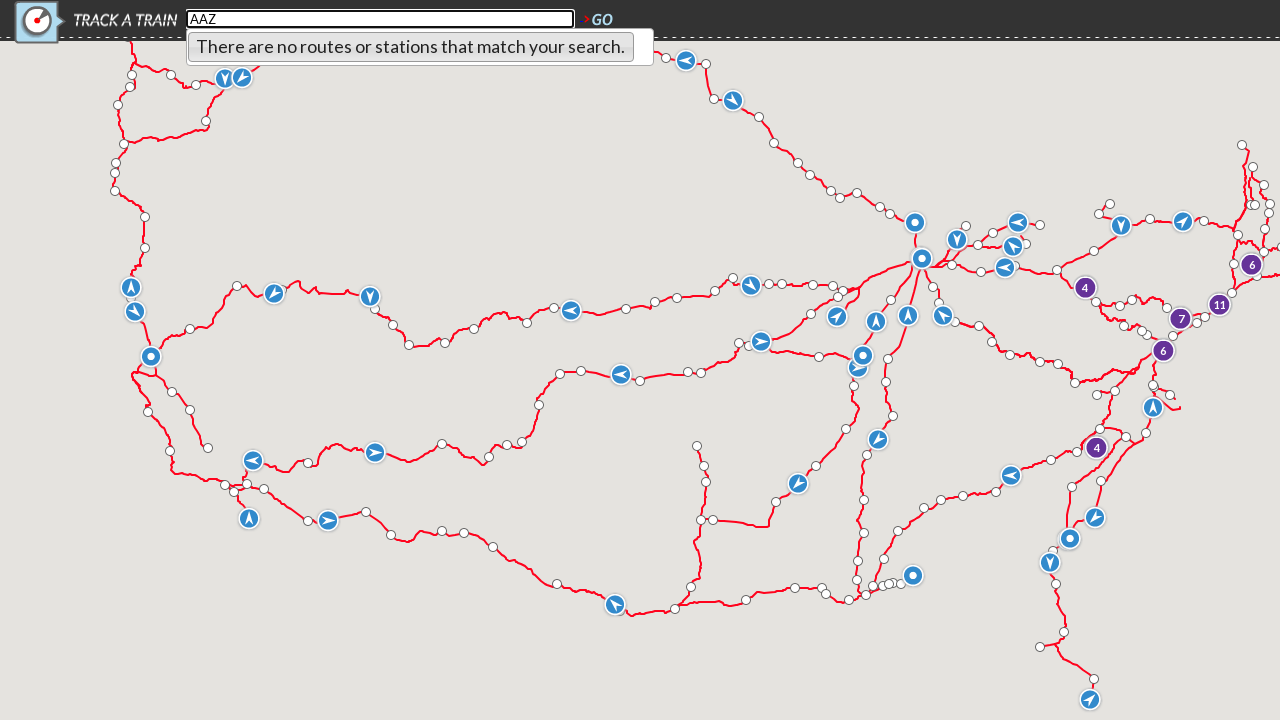

Cleared search field on xpath=//*[@id="search_field"]
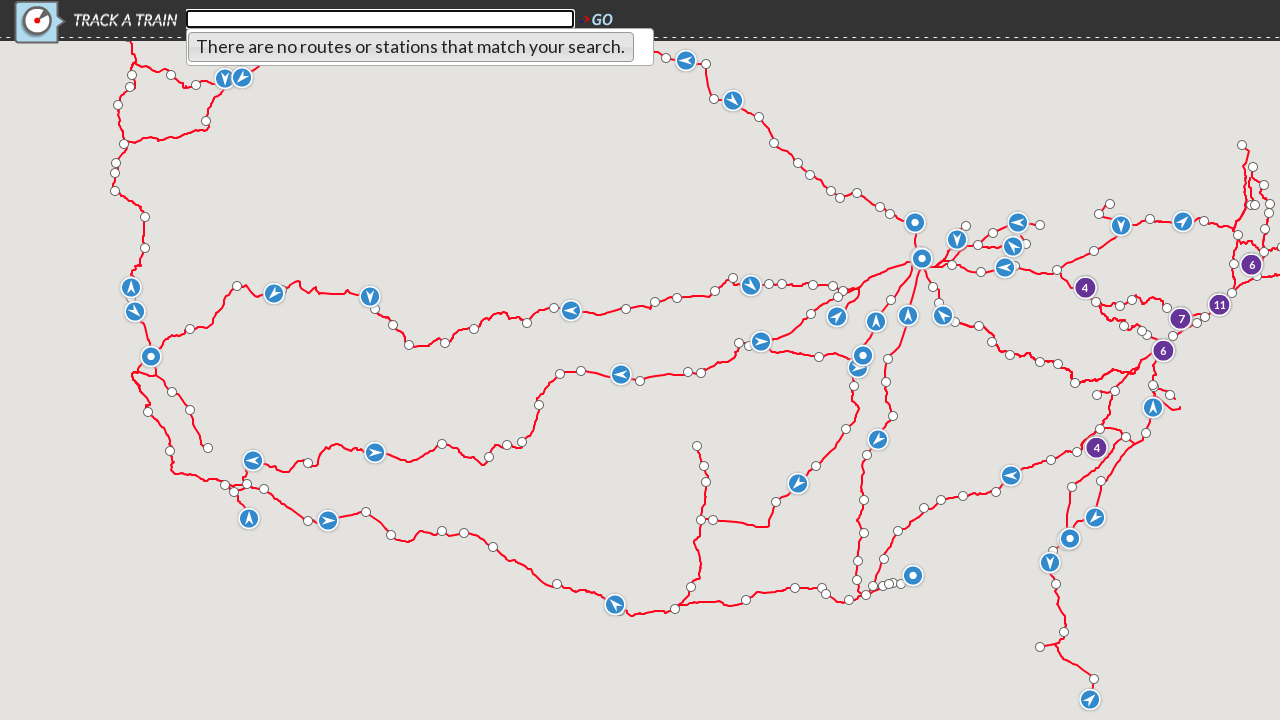

Entered station code 'ABA' in search field on xpath=//*[@id="search_field"]
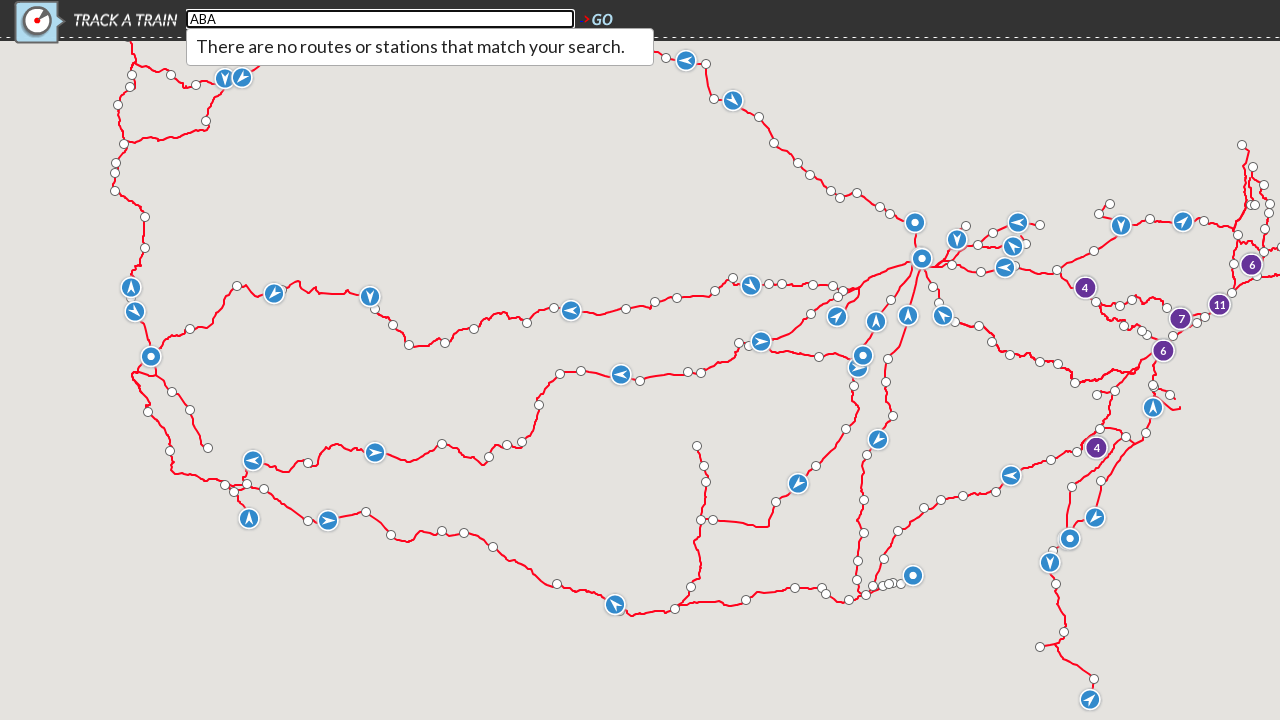

Autocomplete dropdown appeared for station code 'ABA'
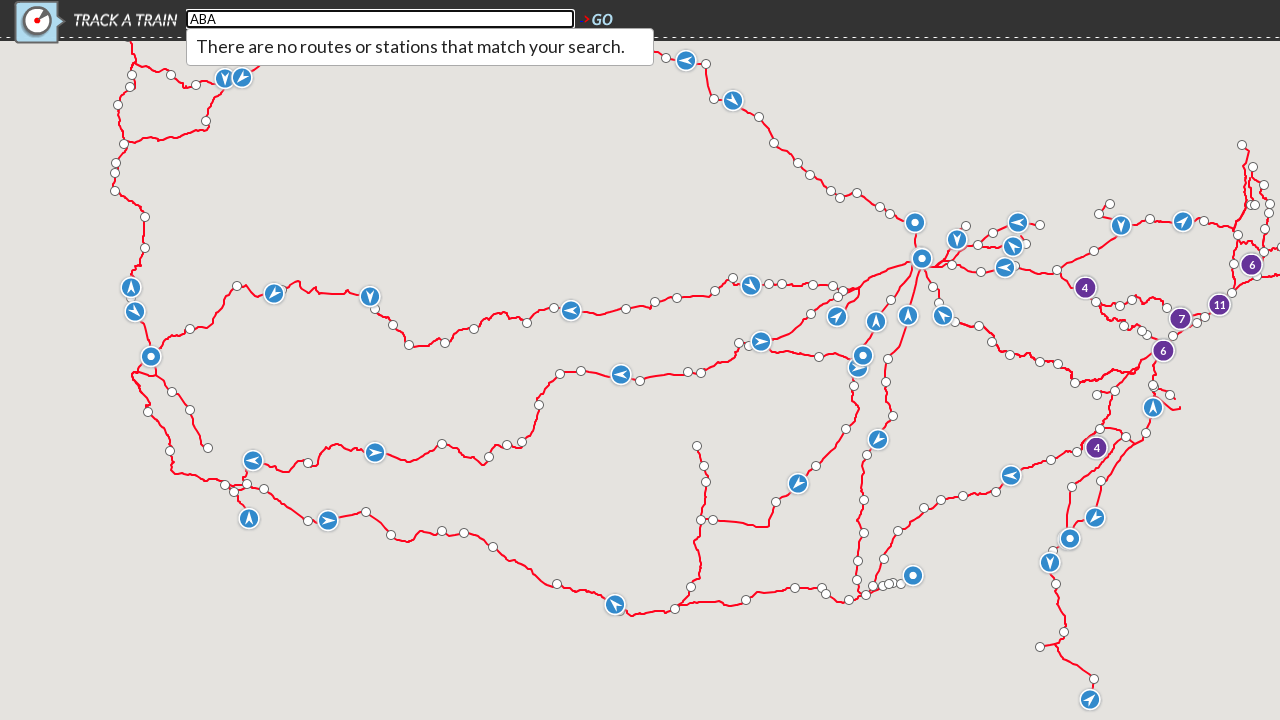

No results found for station code 'ABA'
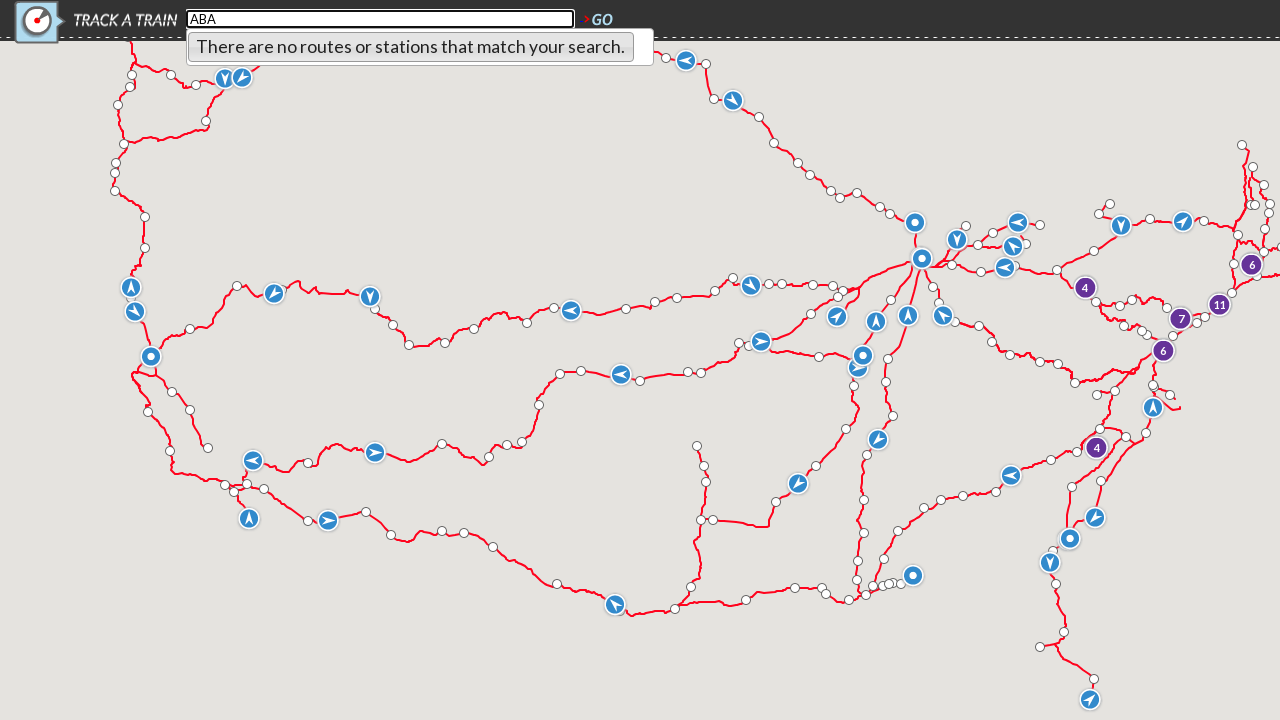

Clicked search field to focus at (380, 19) on xpath=//*[@id="search_field"]
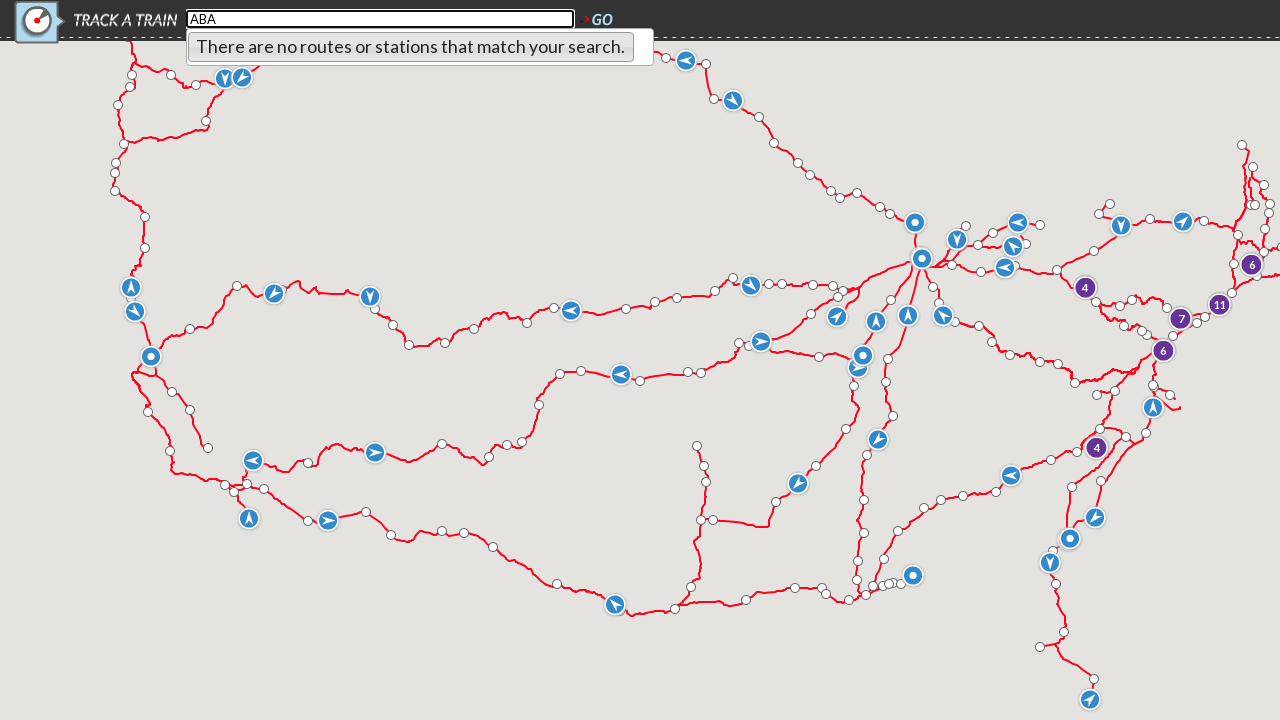

Cleared search field on xpath=//*[@id="search_field"]
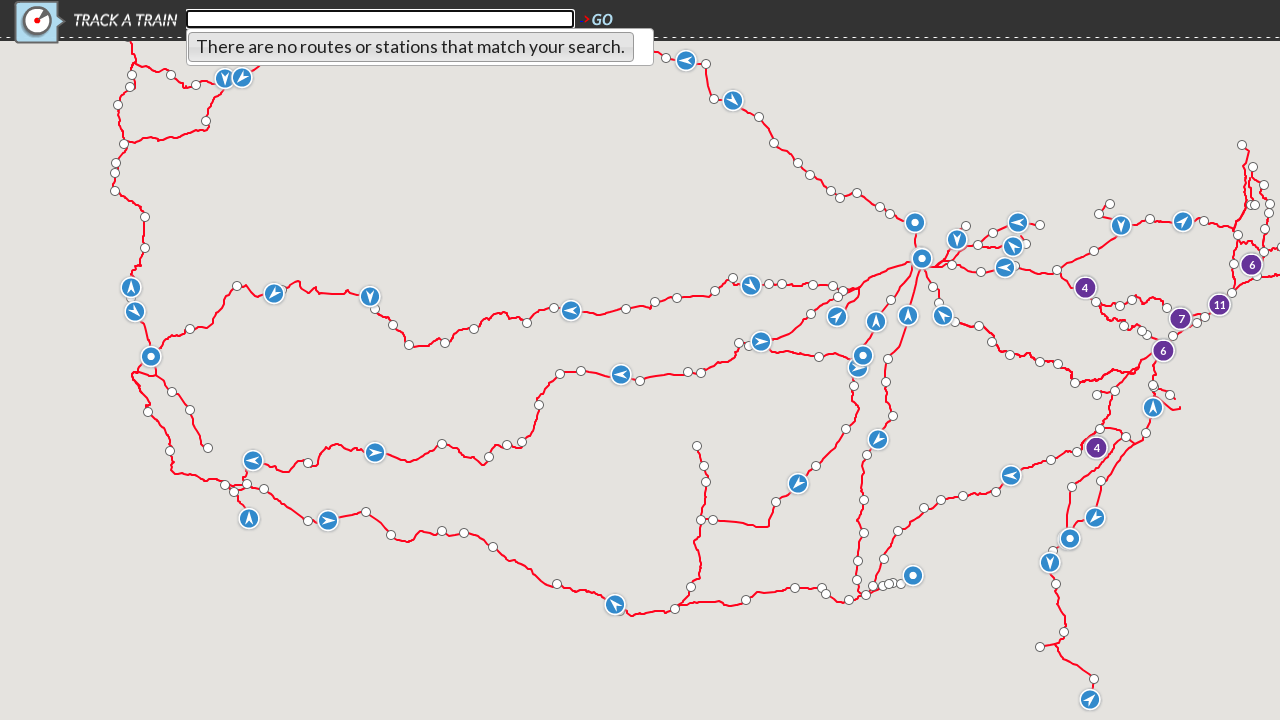

Entered station code 'ABB' in search field on xpath=//*[@id="search_field"]
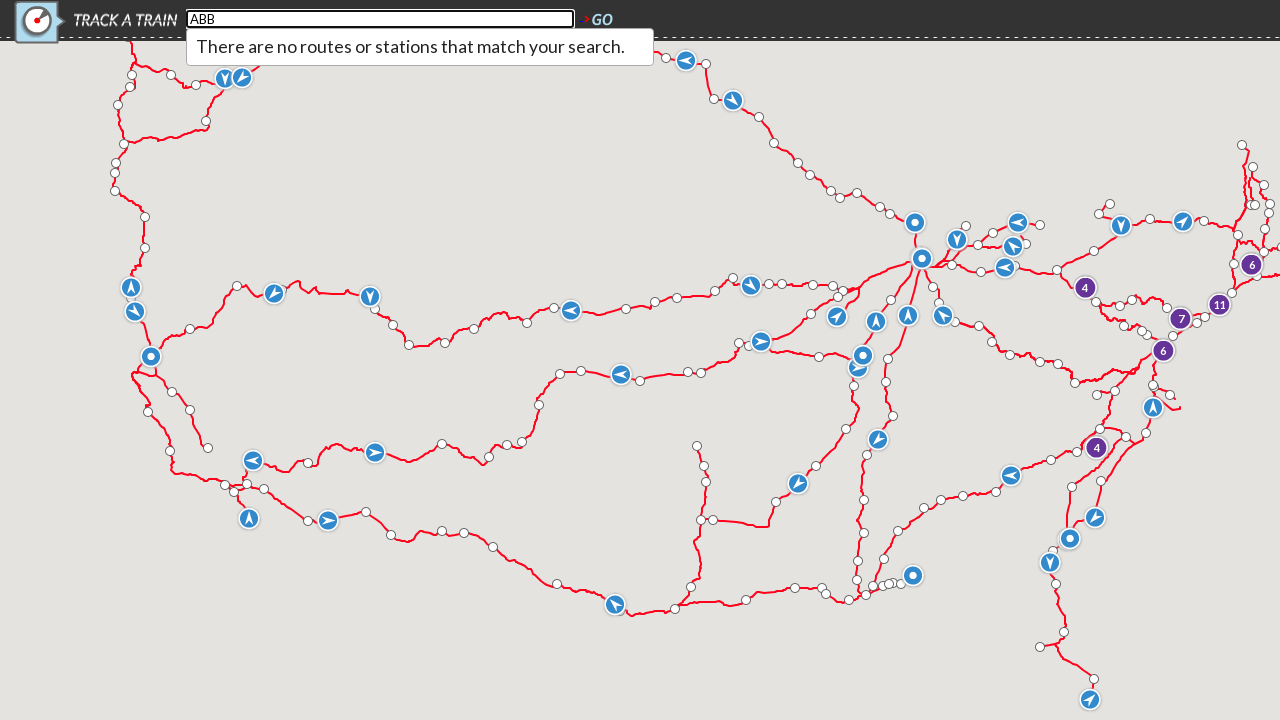

Autocomplete dropdown appeared for station code 'ABB'
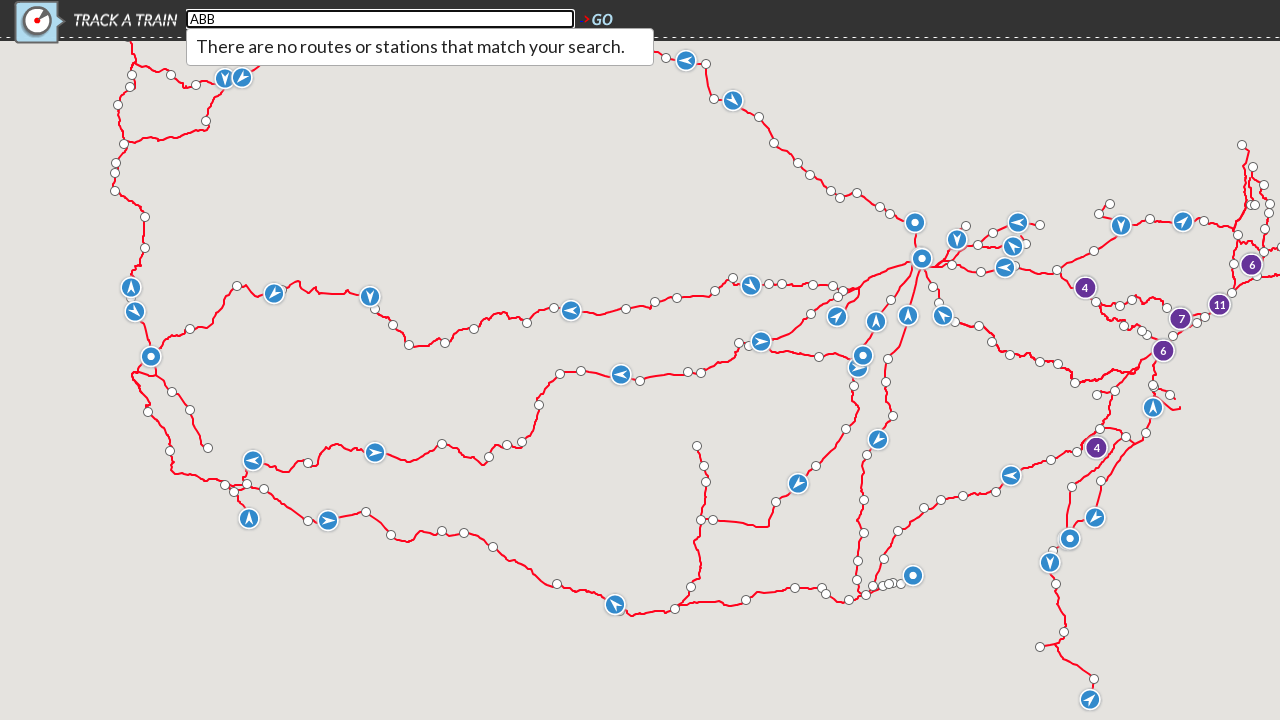

No results found for station code 'ABB'
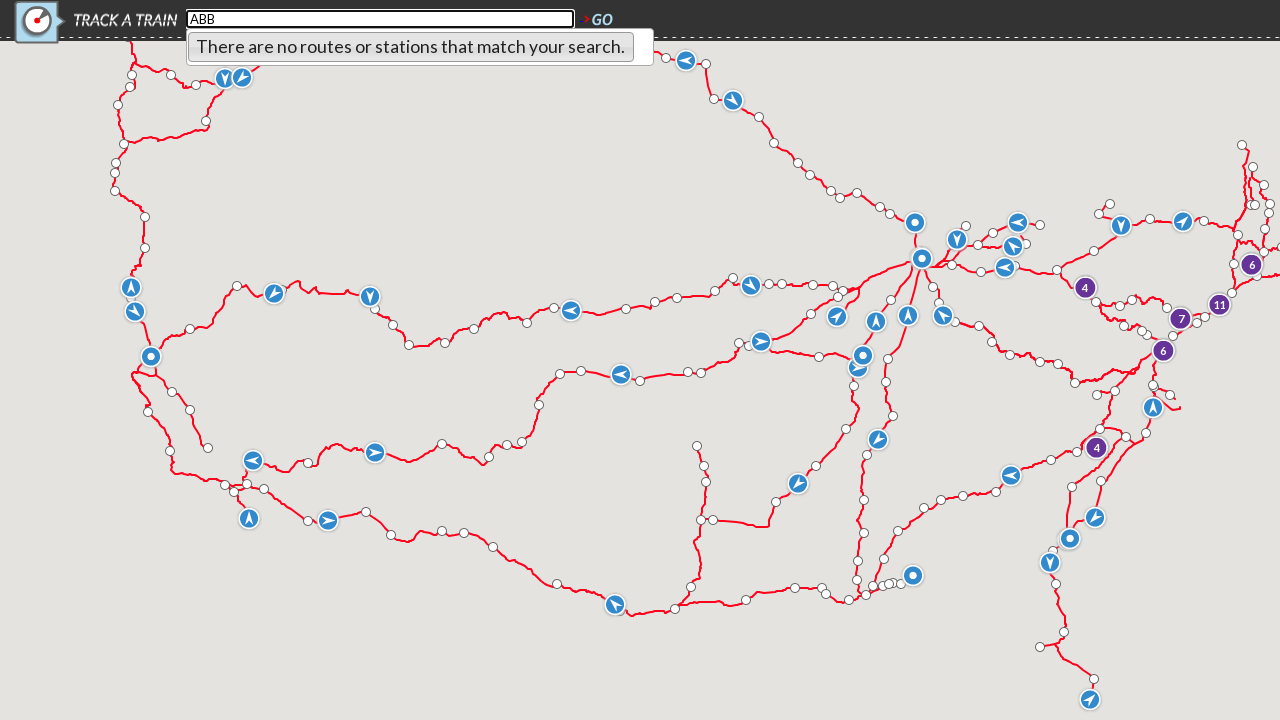

Clicked search field to focus at (380, 19) on xpath=//*[@id="search_field"]
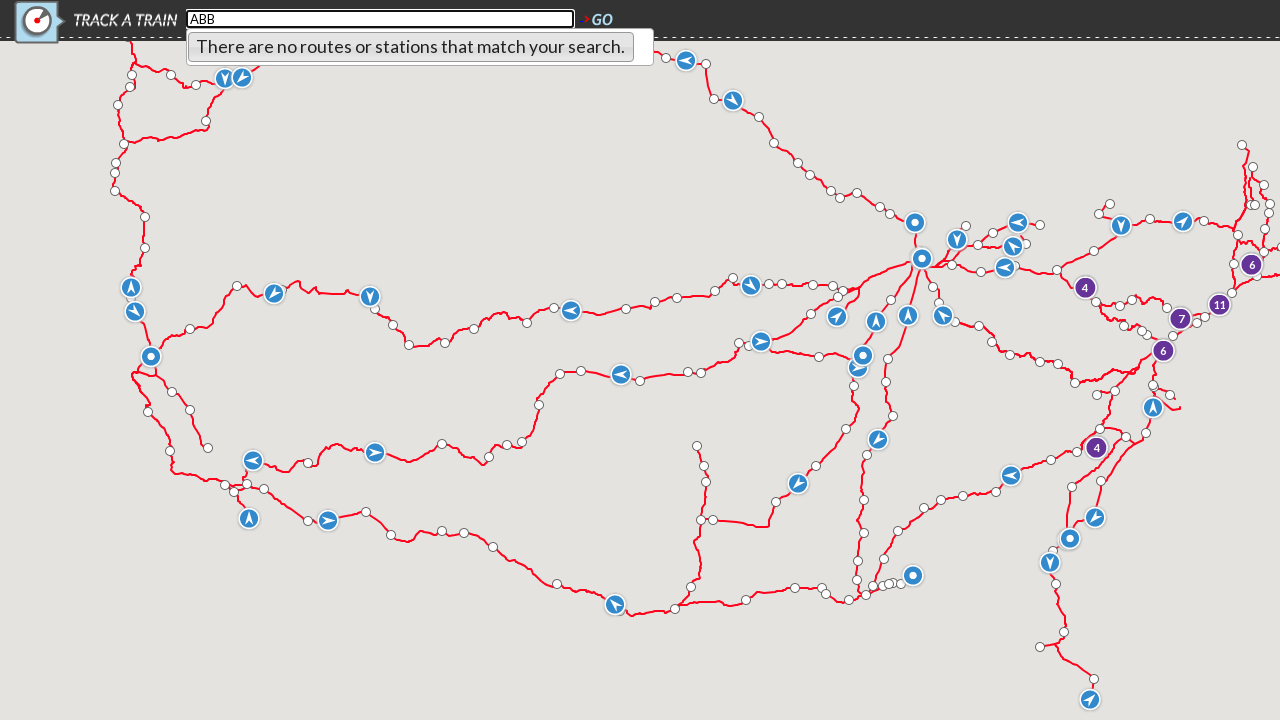

Cleared search field on xpath=//*[@id="search_field"]
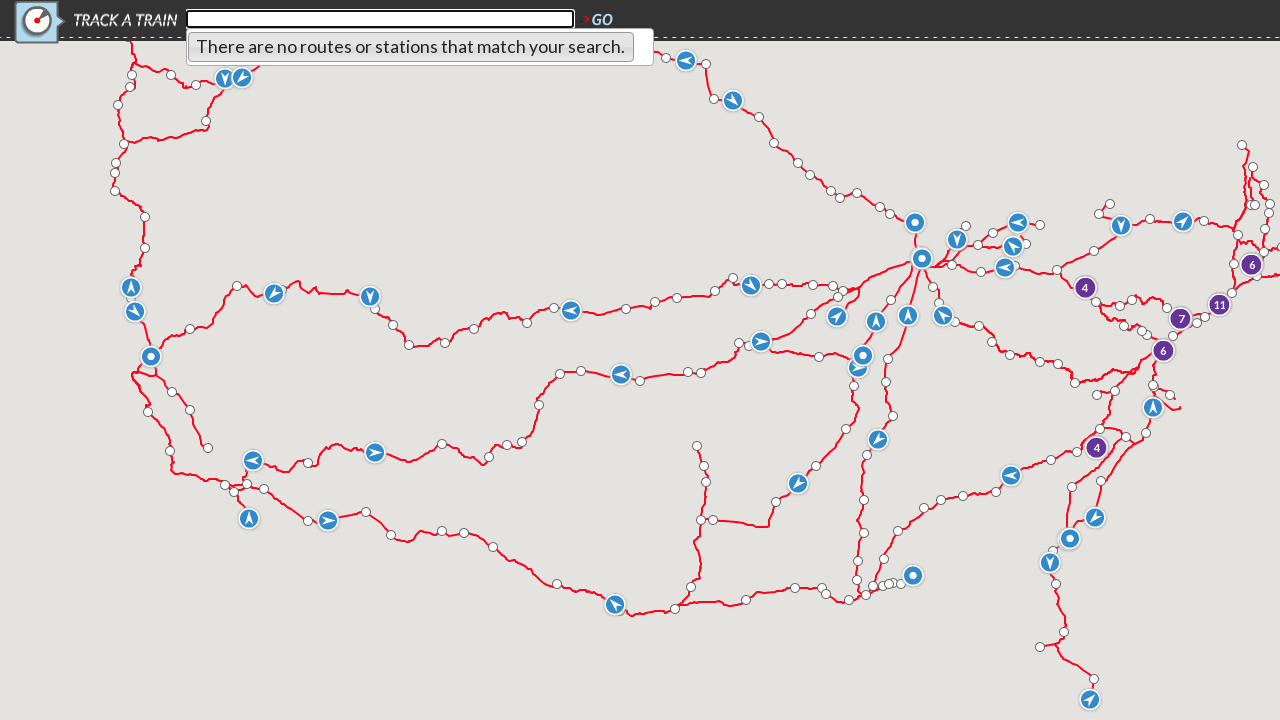

Entered station code 'ABC' in search field on xpath=//*[@id="search_field"]
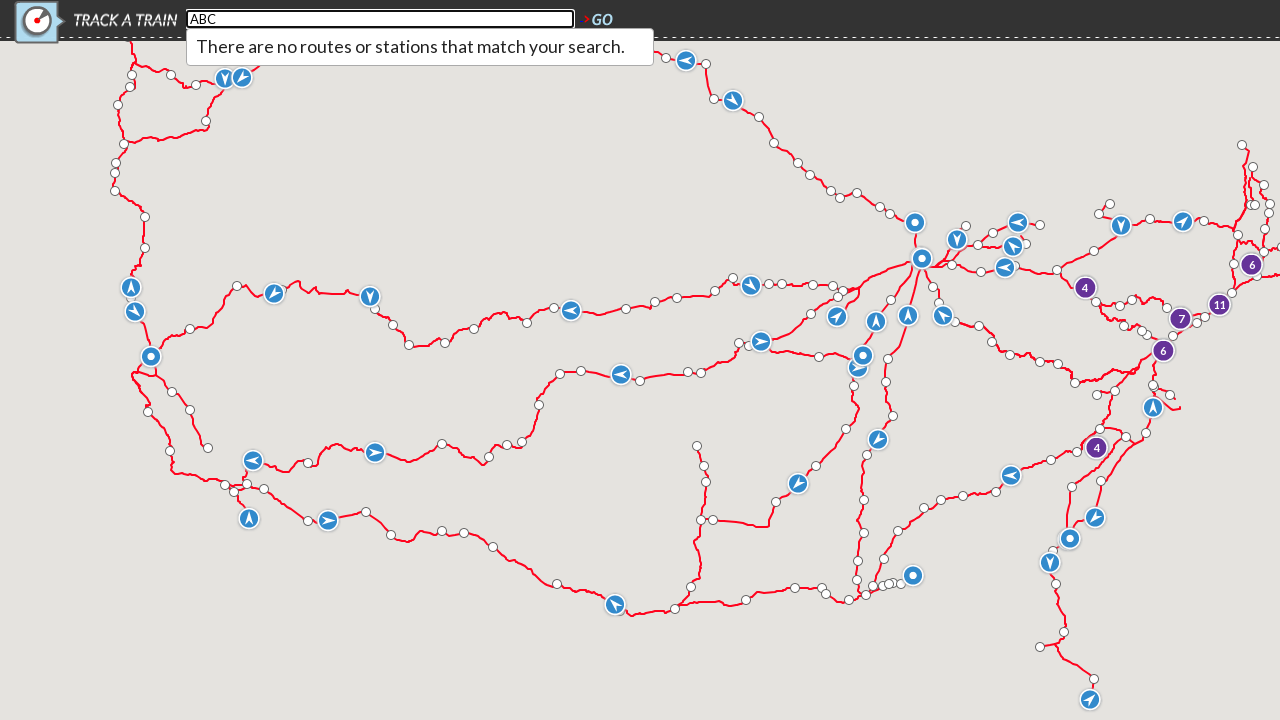

Autocomplete dropdown appeared for station code 'ABC'
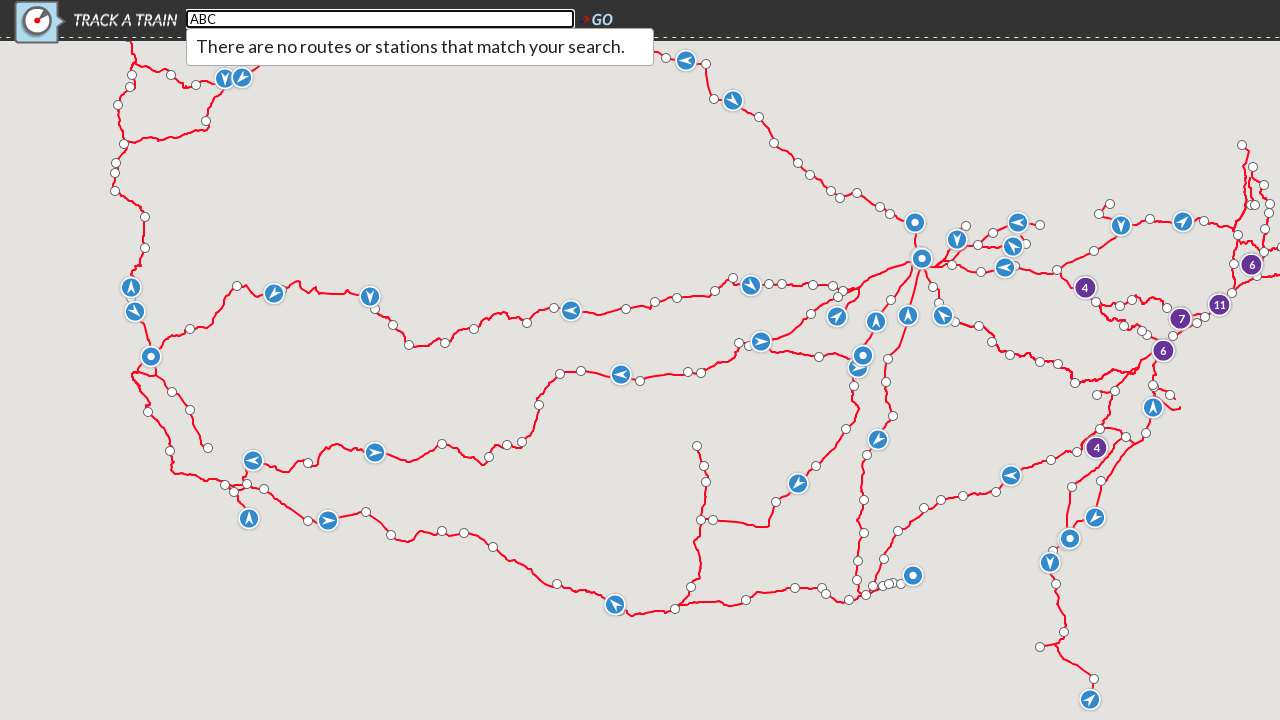

No results found for station code 'ABC'
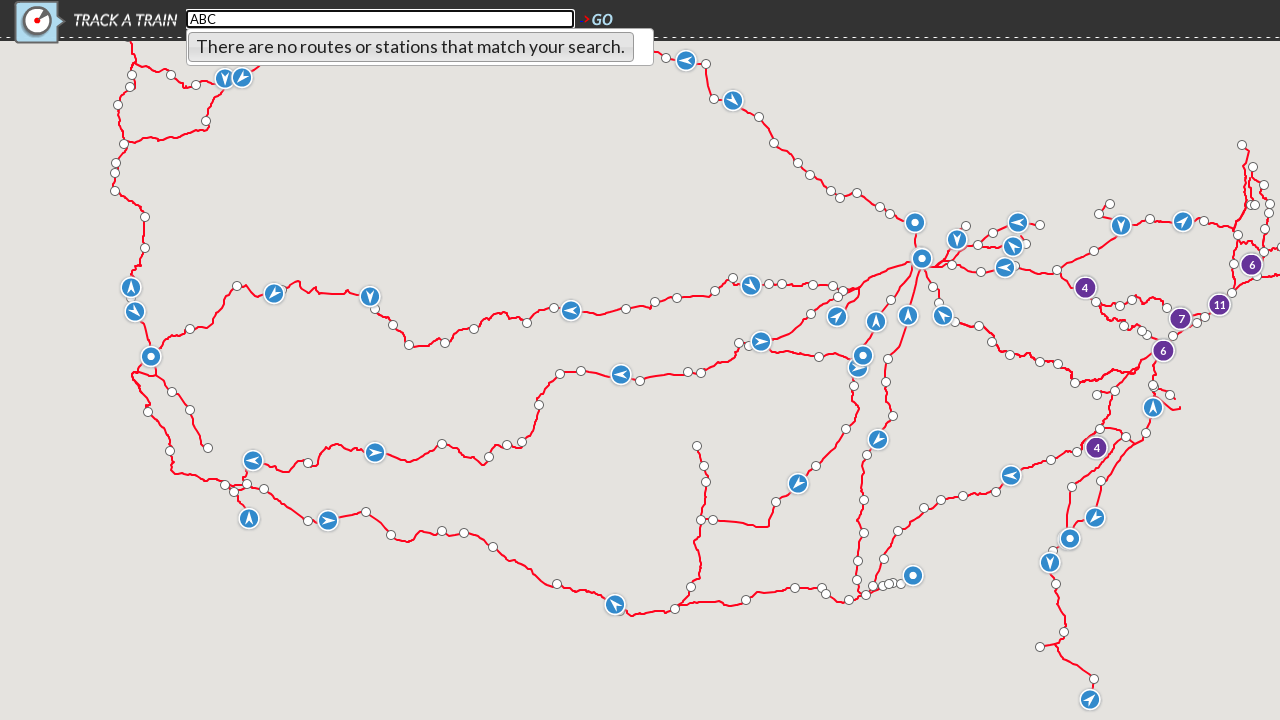

Clicked search field to focus at (380, 19) on xpath=//*[@id="search_field"]
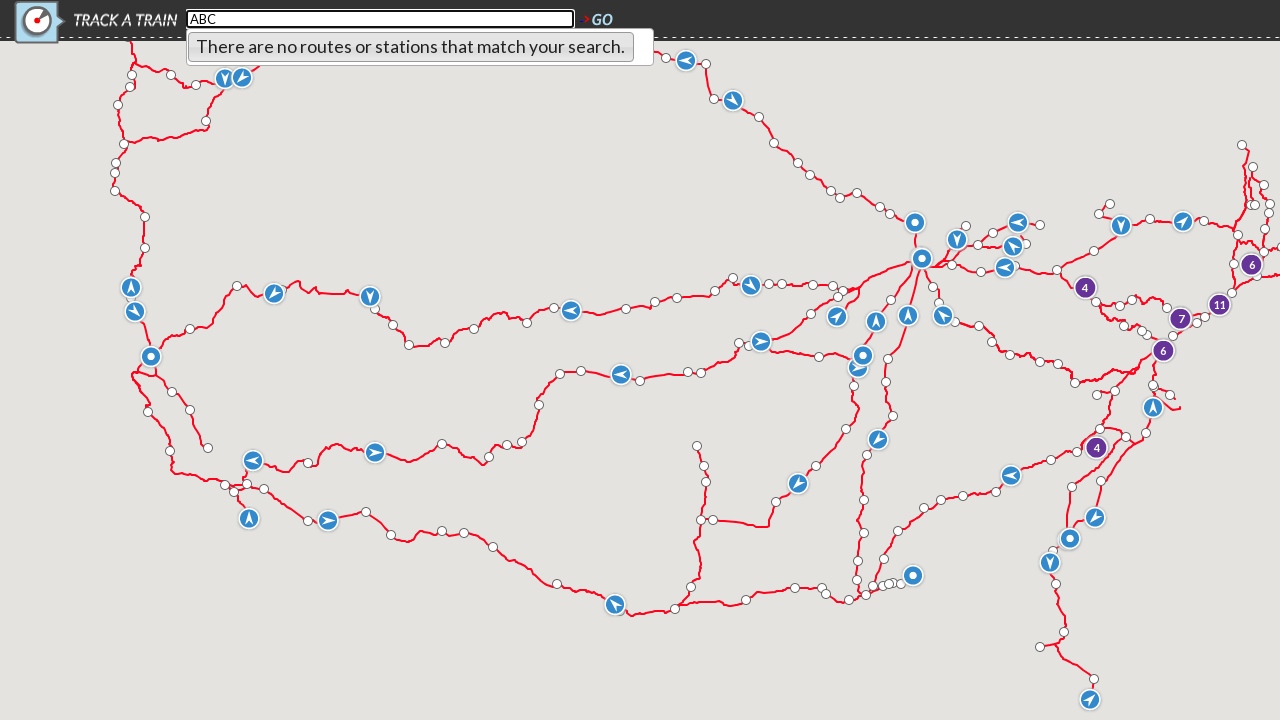

Cleared search field on xpath=//*[@id="search_field"]
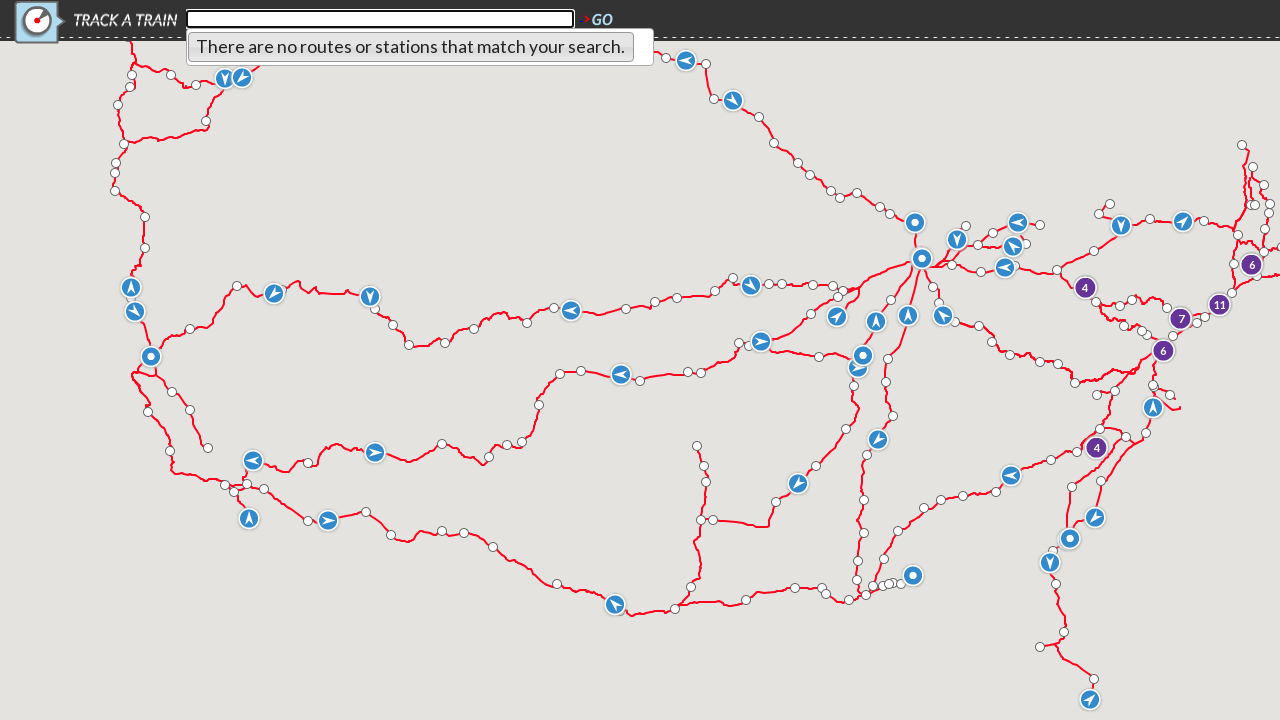

Entered station code 'ABD' in search field on xpath=//*[@id="search_field"]
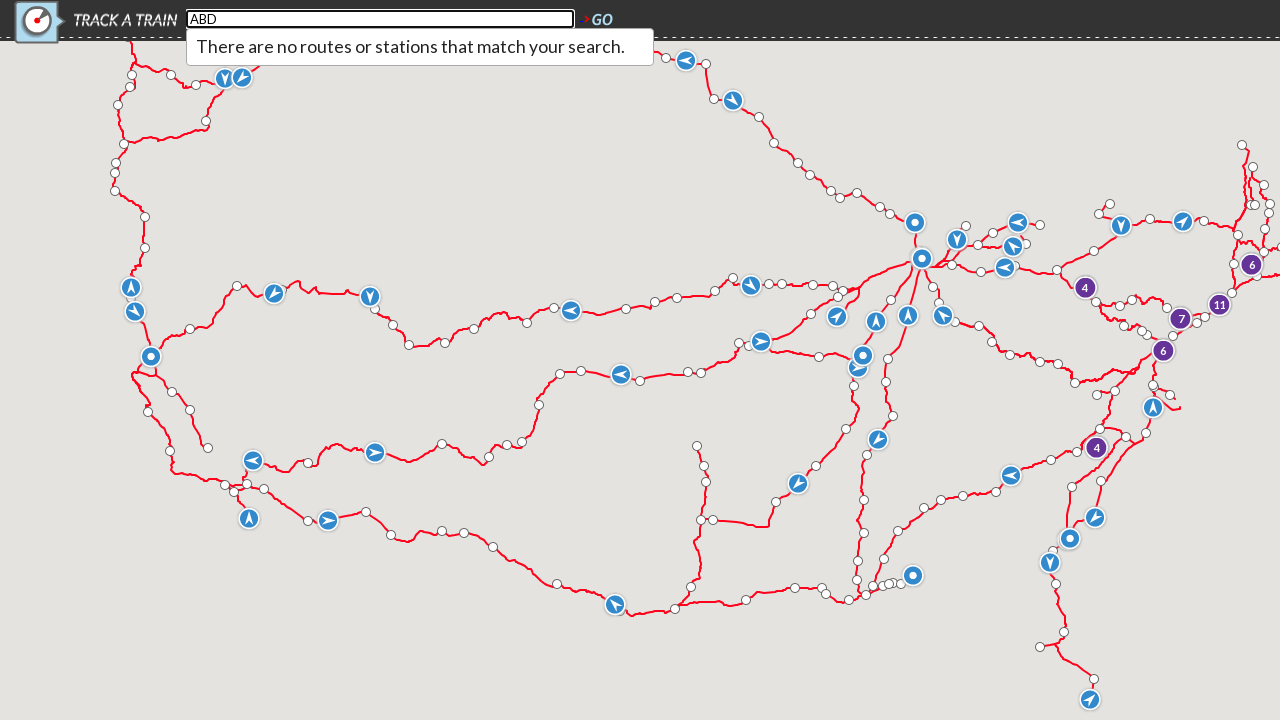

Autocomplete dropdown appeared for station code 'ABD'
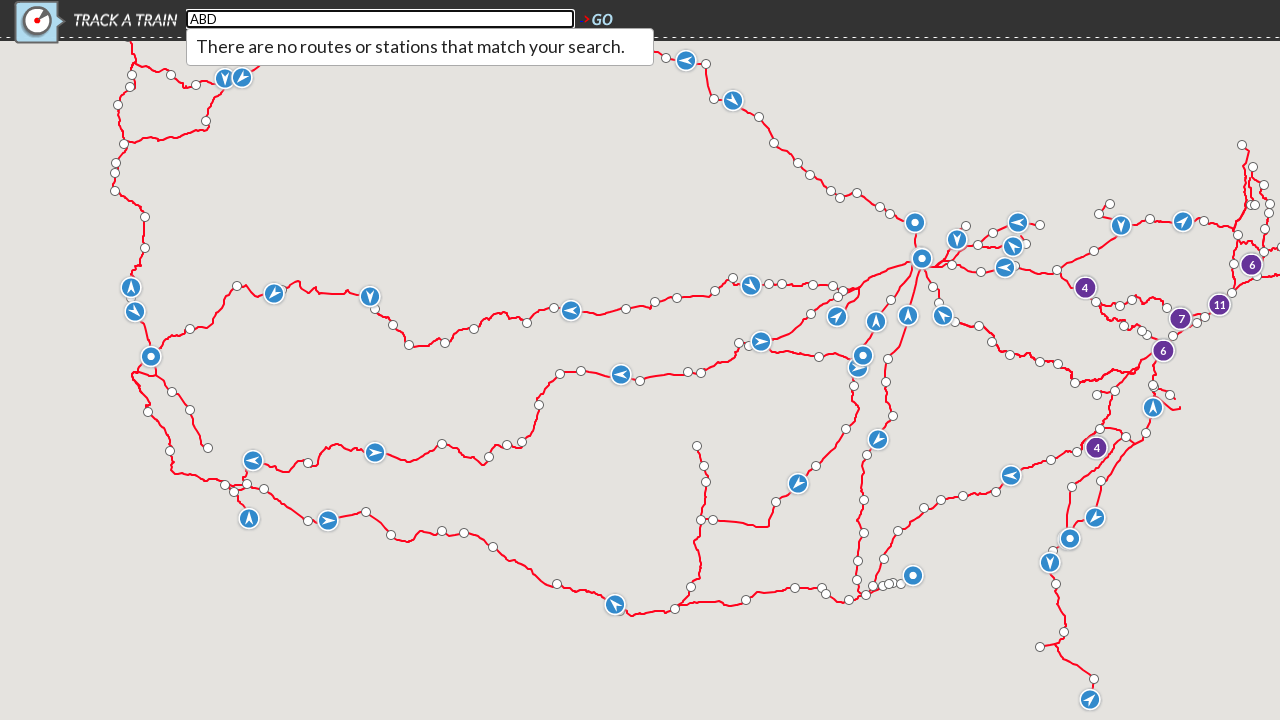

No results found for station code 'ABD'
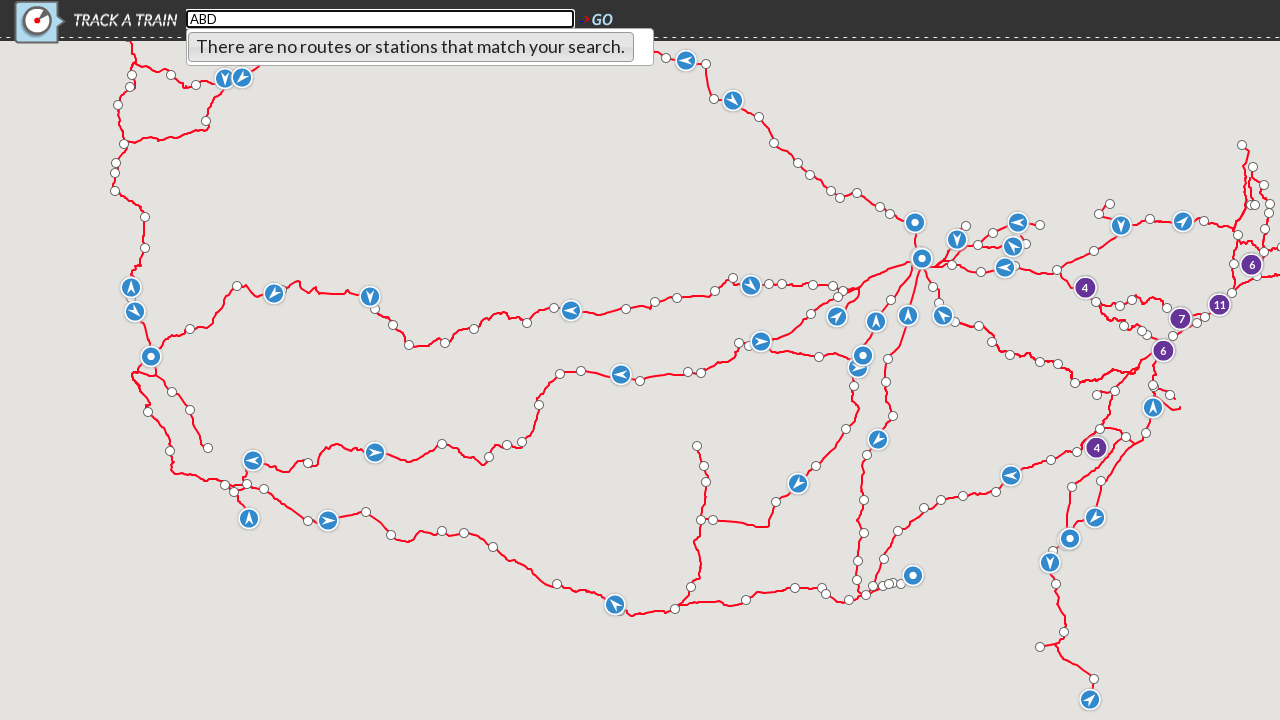

Clicked search field to focus at (380, 19) on xpath=//*[@id="search_field"]
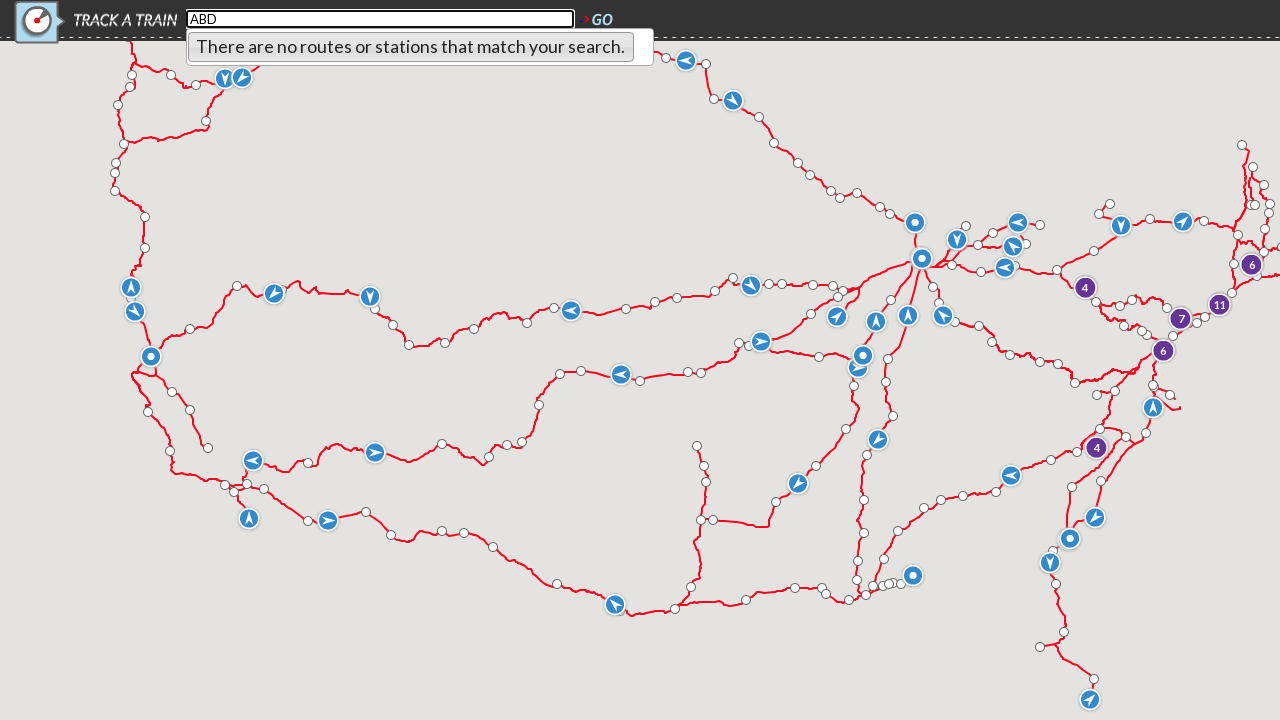

Cleared search field on xpath=//*[@id="search_field"]
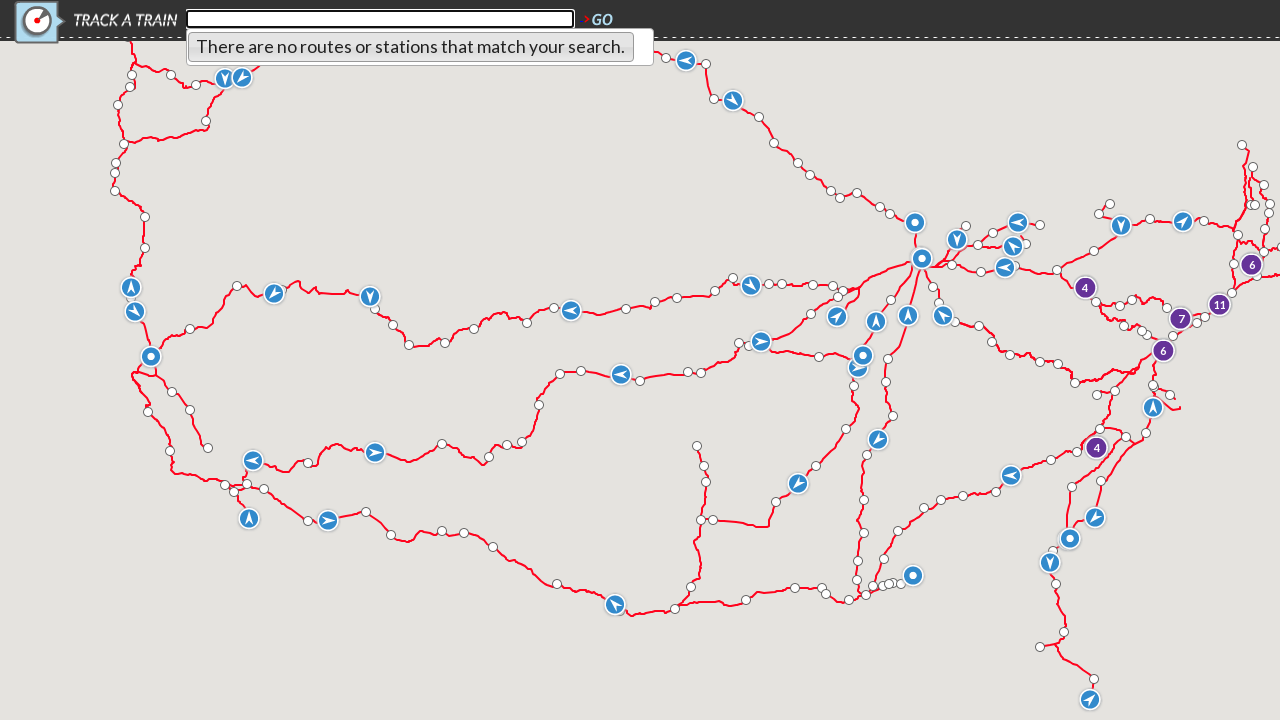

Entered station code 'ABE' in search field on xpath=//*[@id="search_field"]
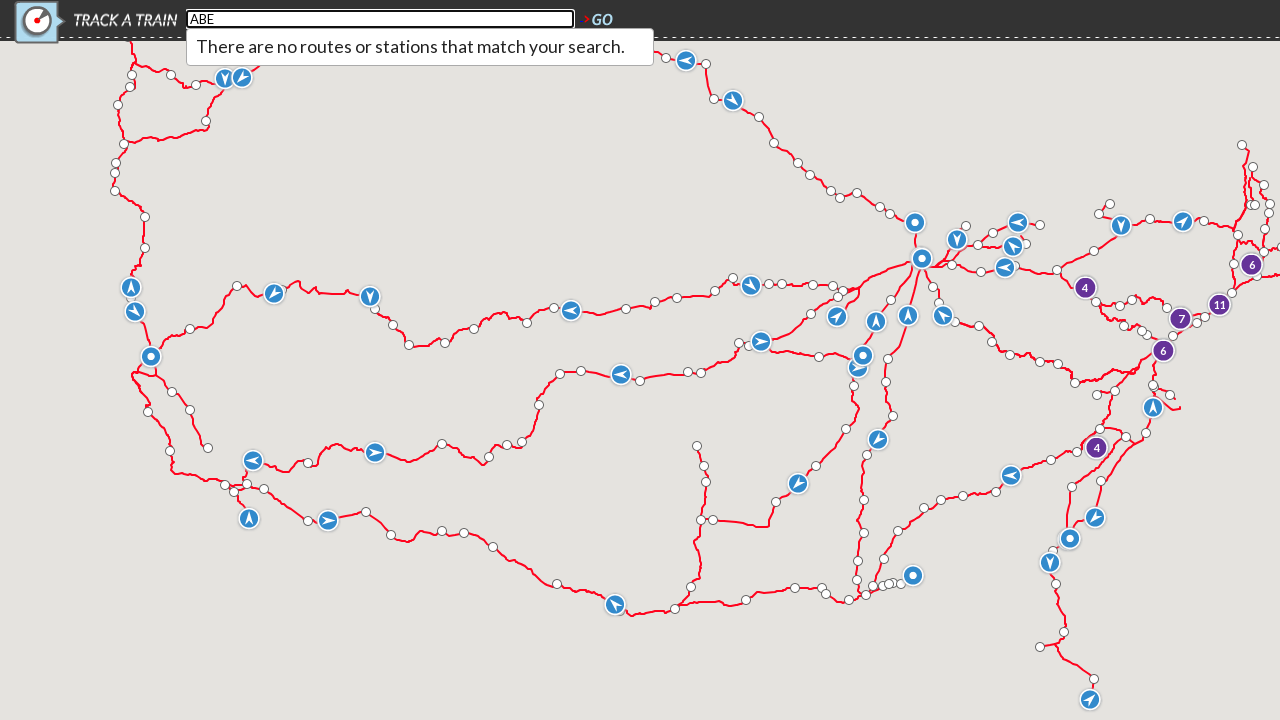

Autocomplete dropdown appeared for station code 'ABE'
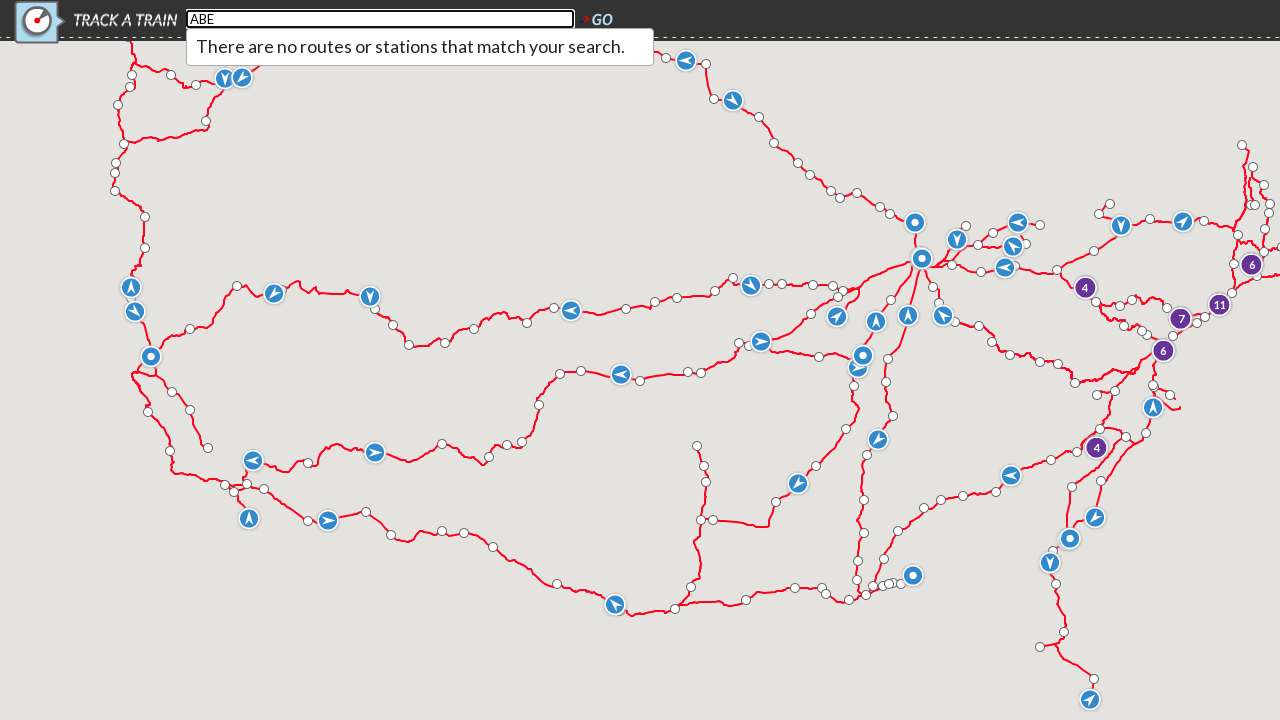

Valid search results found for station code 'ABE': 2 items
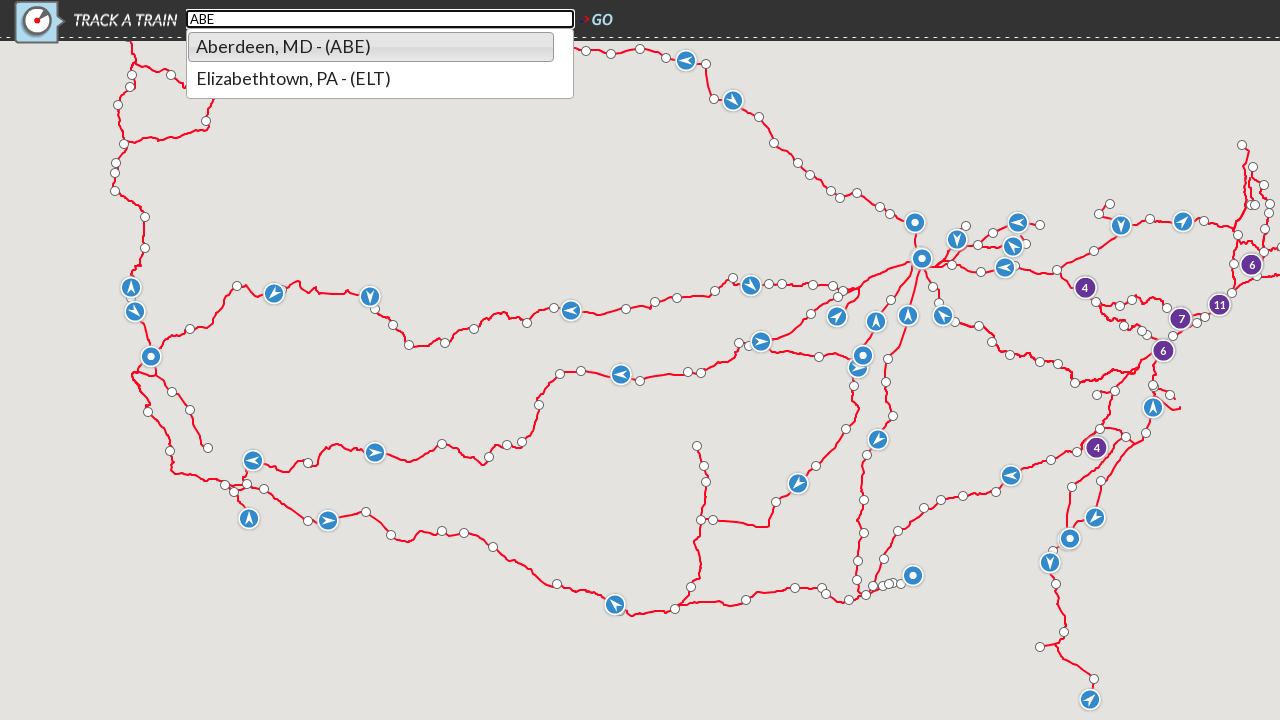

Clicked search field to focus at (380, 19) on xpath=//*[@id="search_field"]
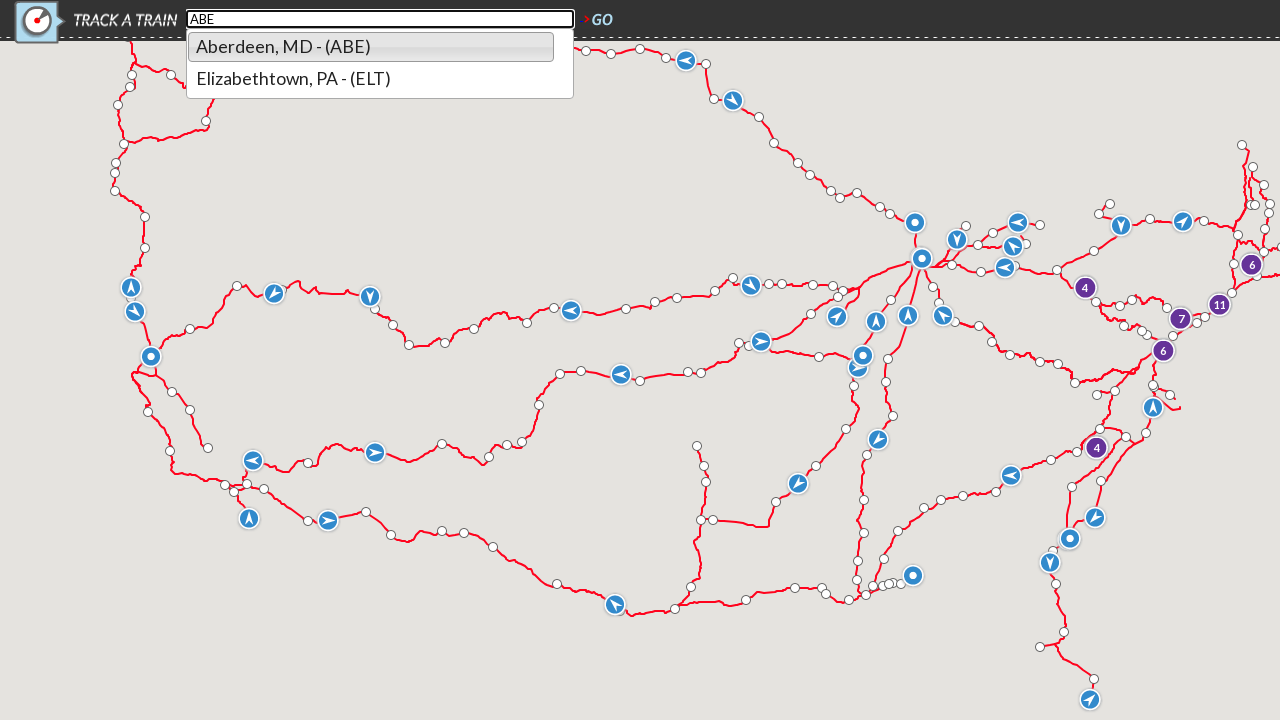

Cleared search field on xpath=//*[@id="search_field"]
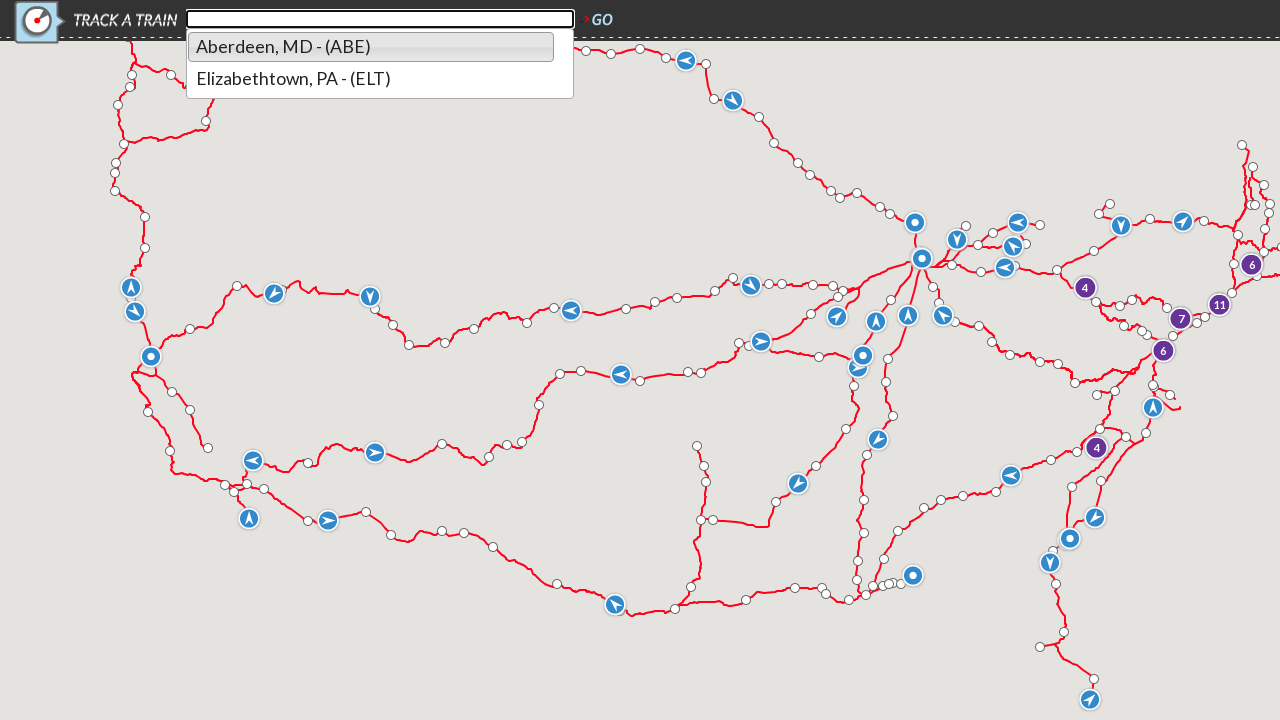

Entered station code 'ABF' in search field on xpath=//*[@id="search_field"]
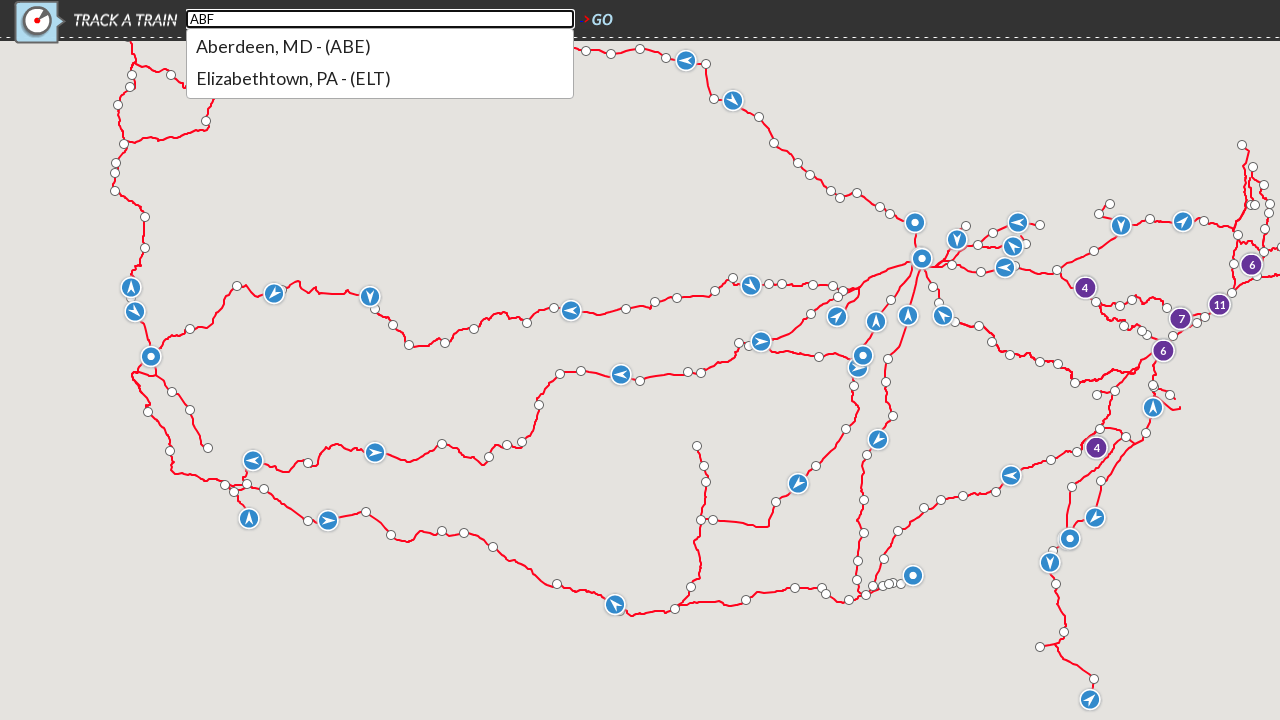

Autocomplete dropdown appeared for station code 'ABF'
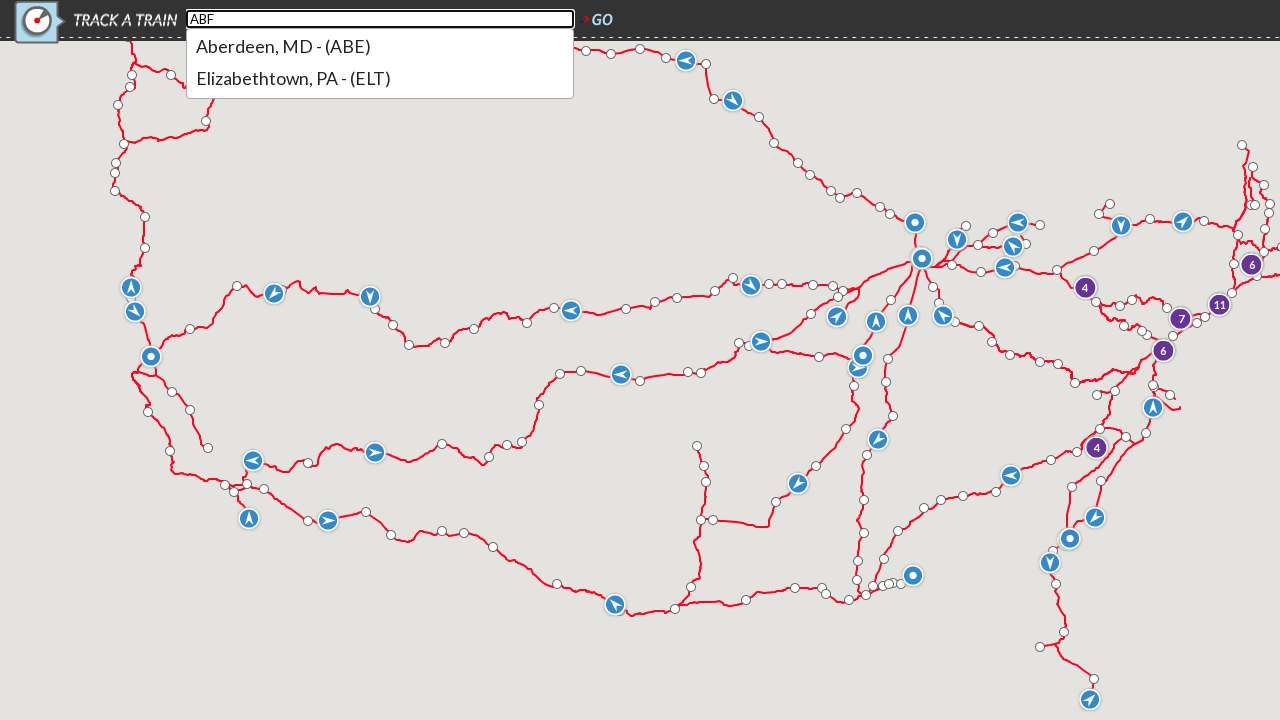

No results found for station code 'ABF'
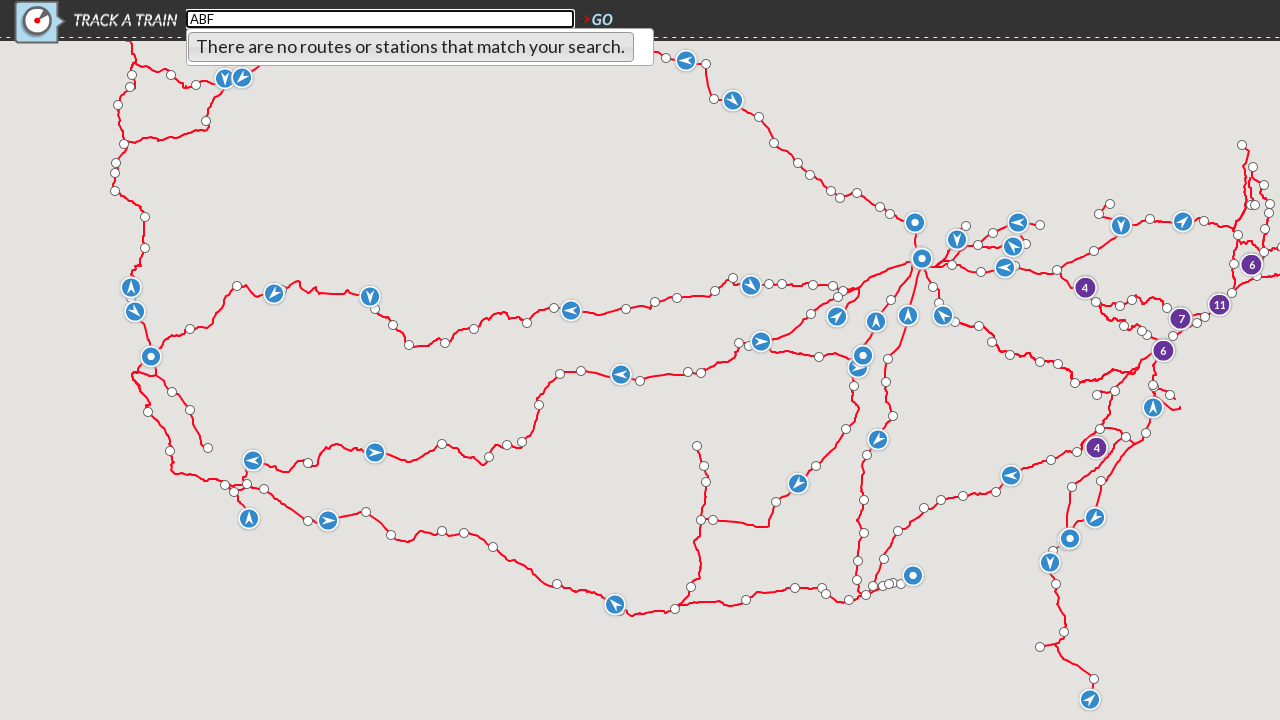

Clicked search field to focus at (380, 19) on xpath=//*[@id="search_field"]
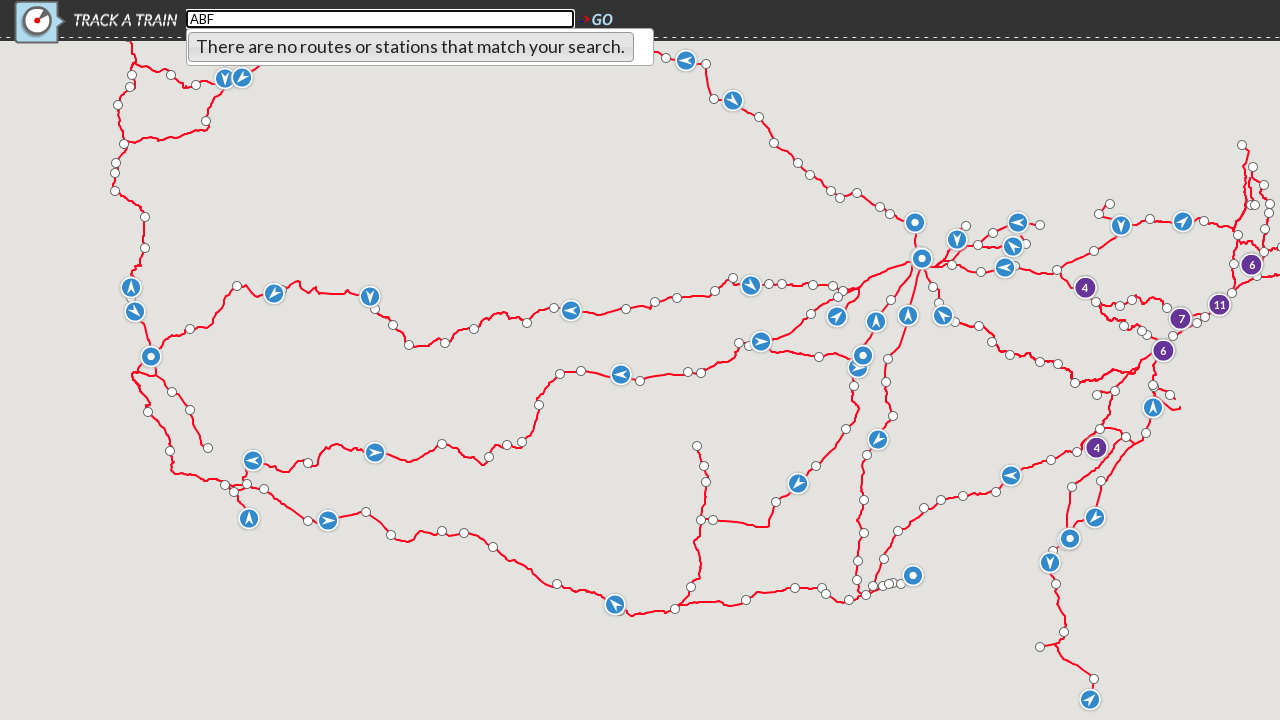

Cleared search field on xpath=//*[@id="search_field"]
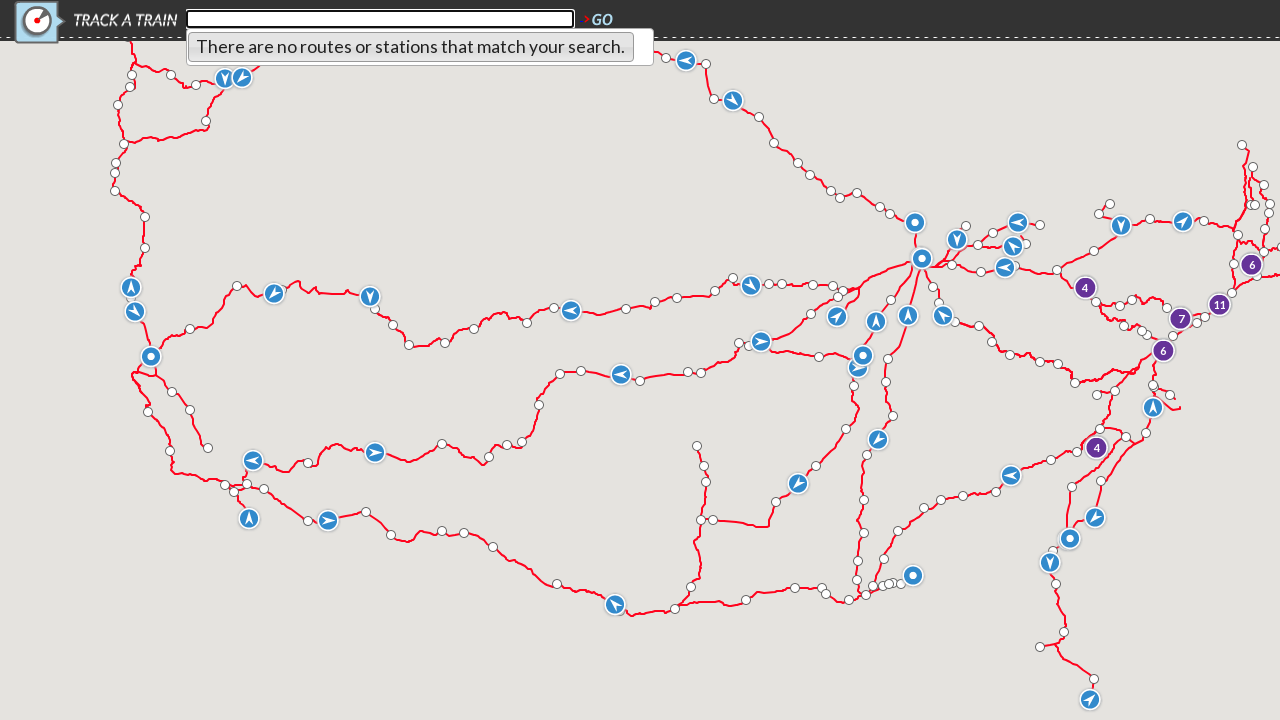

Entered station code 'ABG' in search field on xpath=//*[@id="search_field"]
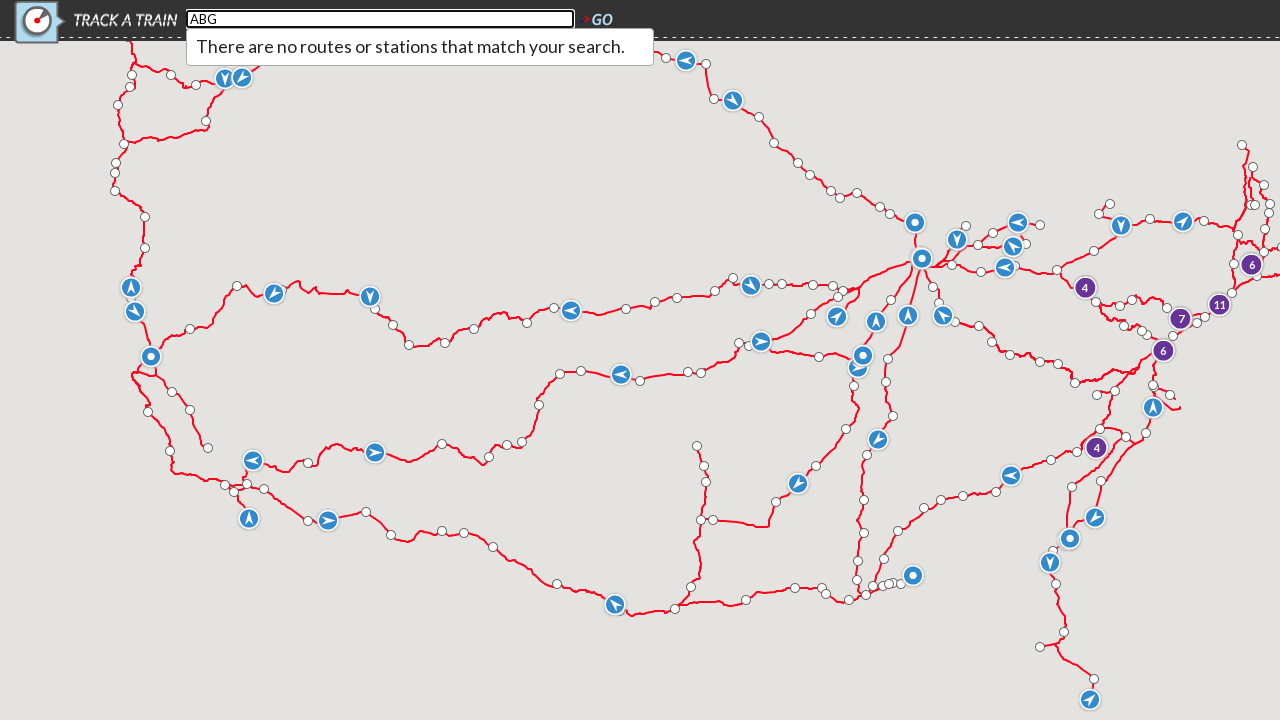

Autocomplete dropdown appeared for station code 'ABG'
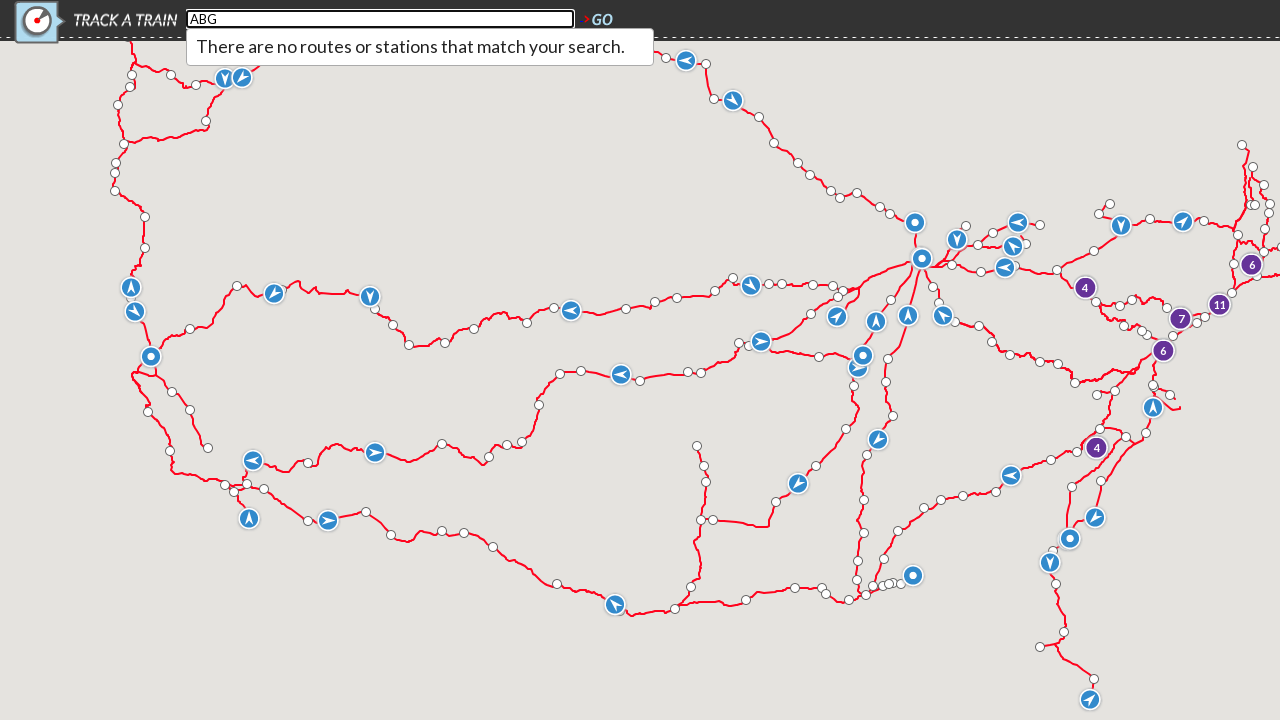

No results found for station code 'ABG'
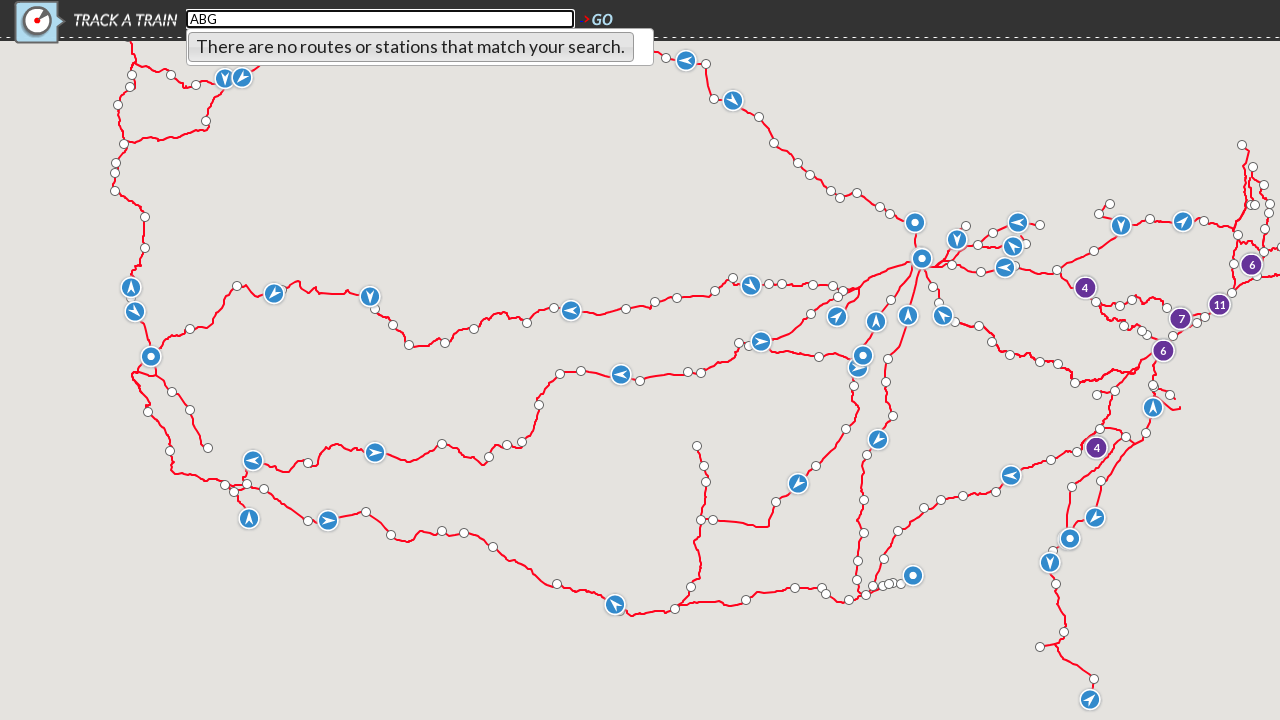

Clicked search field to focus at (380, 19) on xpath=//*[@id="search_field"]
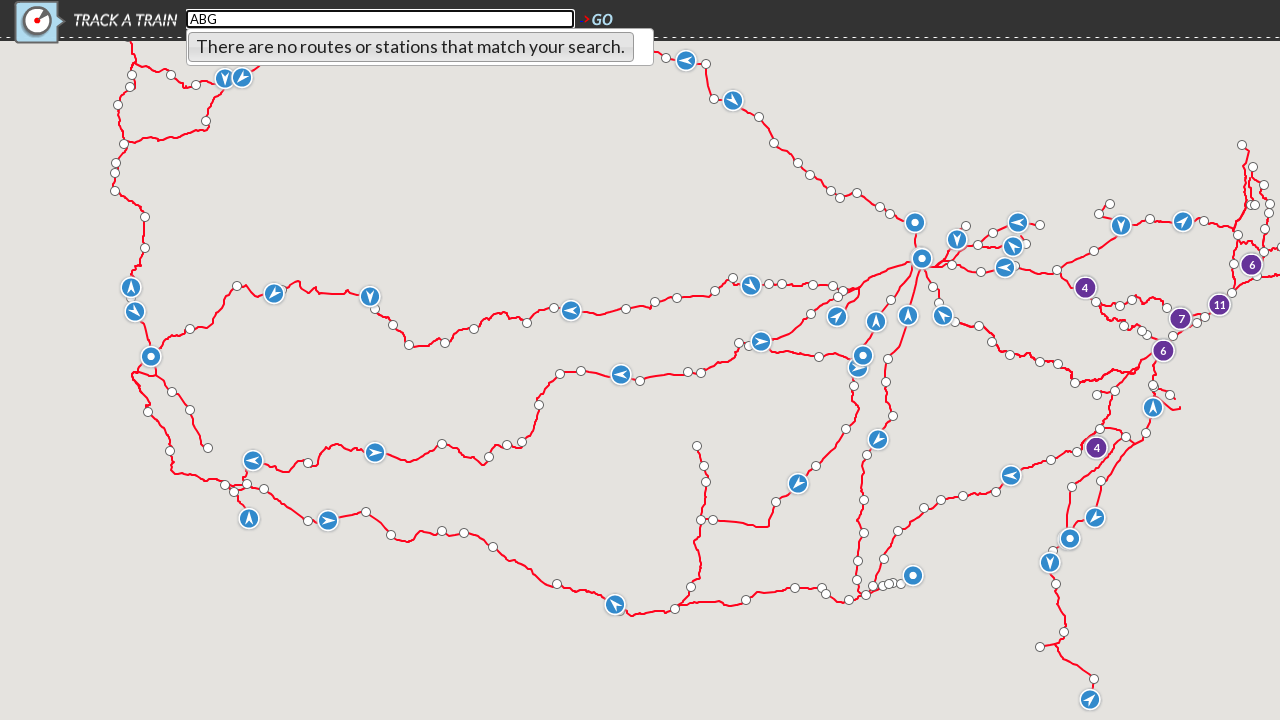

Cleared search field on xpath=//*[@id="search_field"]
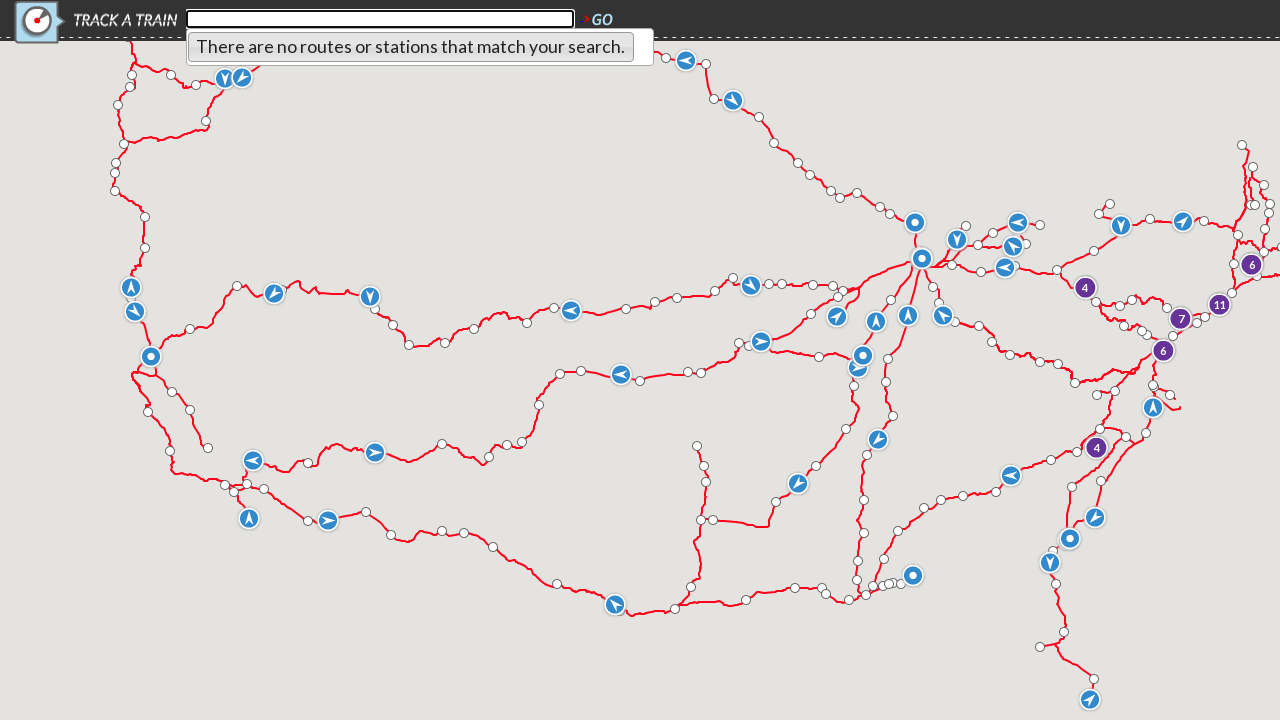

Entered station code 'ABH' in search field on xpath=//*[@id="search_field"]
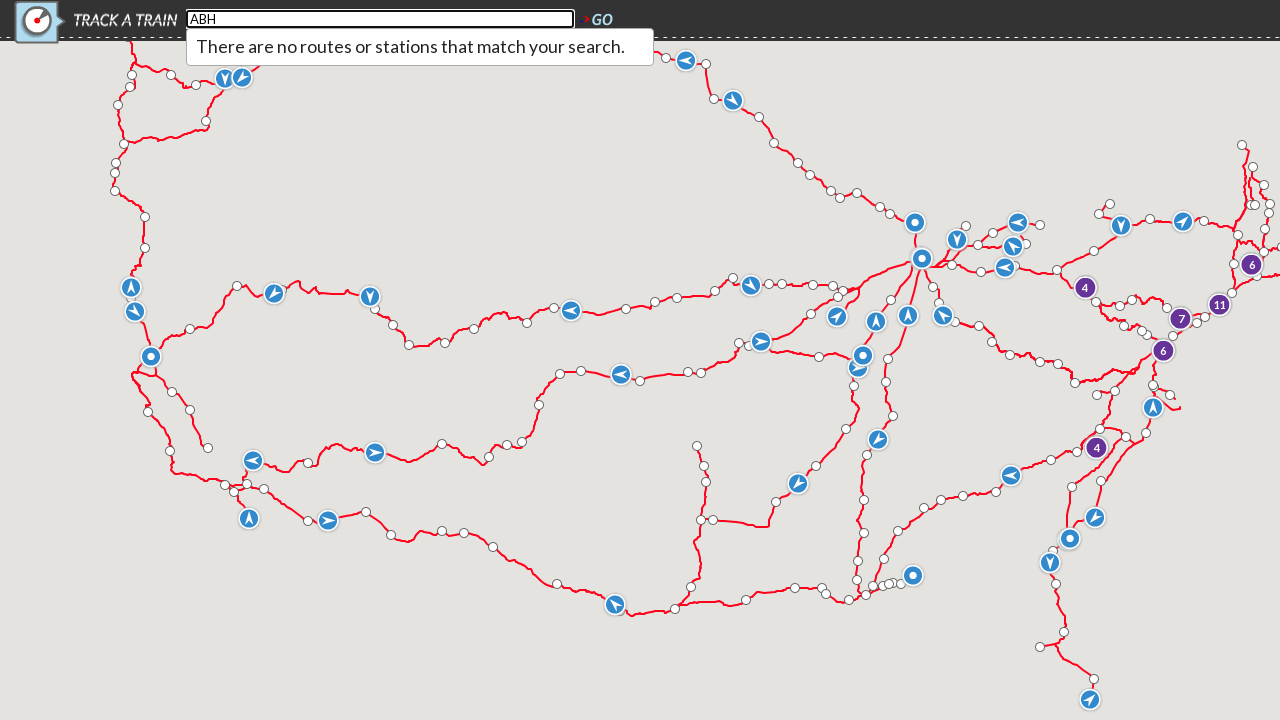

Autocomplete dropdown appeared for station code 'ABH'
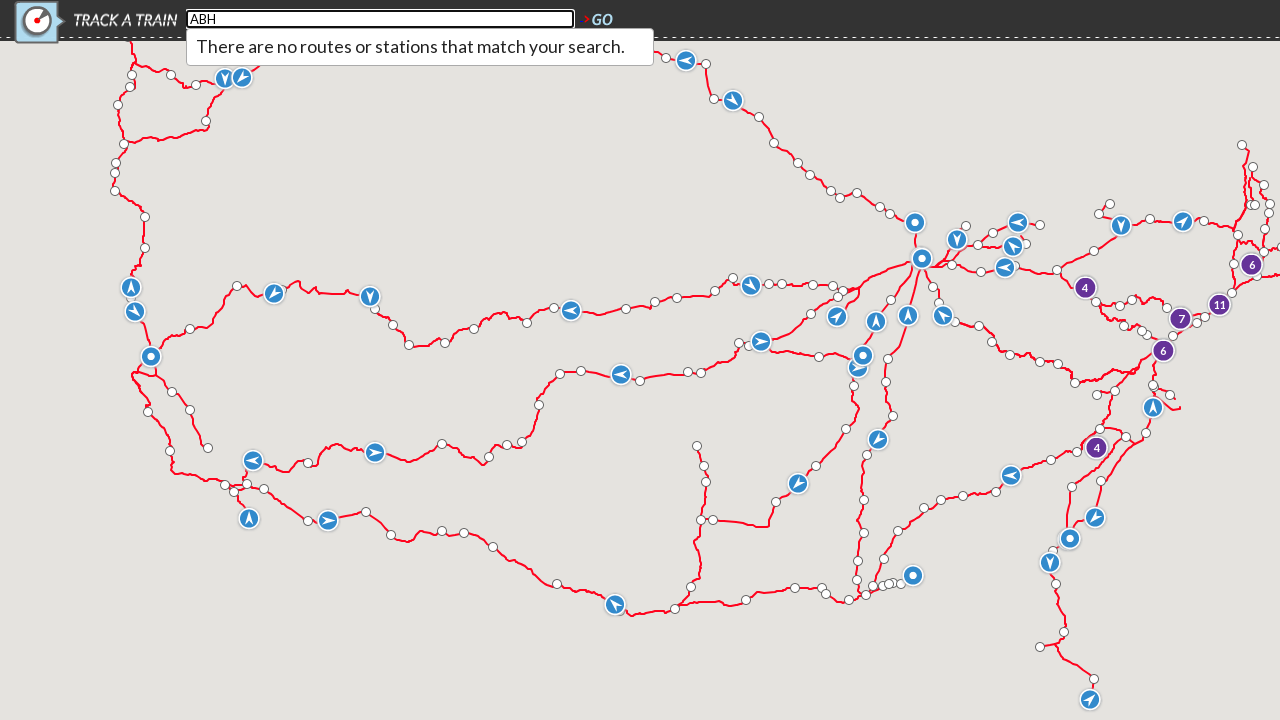

No results found for station code 'ABH'
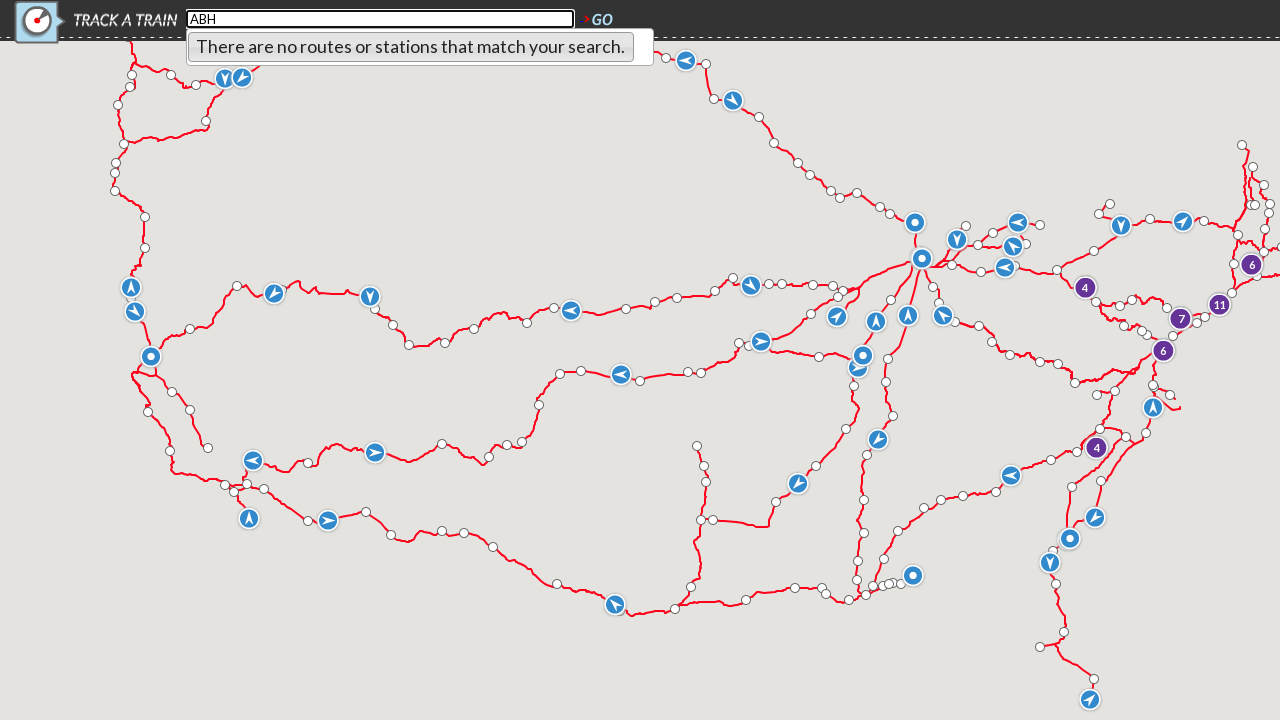

Clicked search field to focus at (380, 19) on xpath=//*[@id="search_field"]
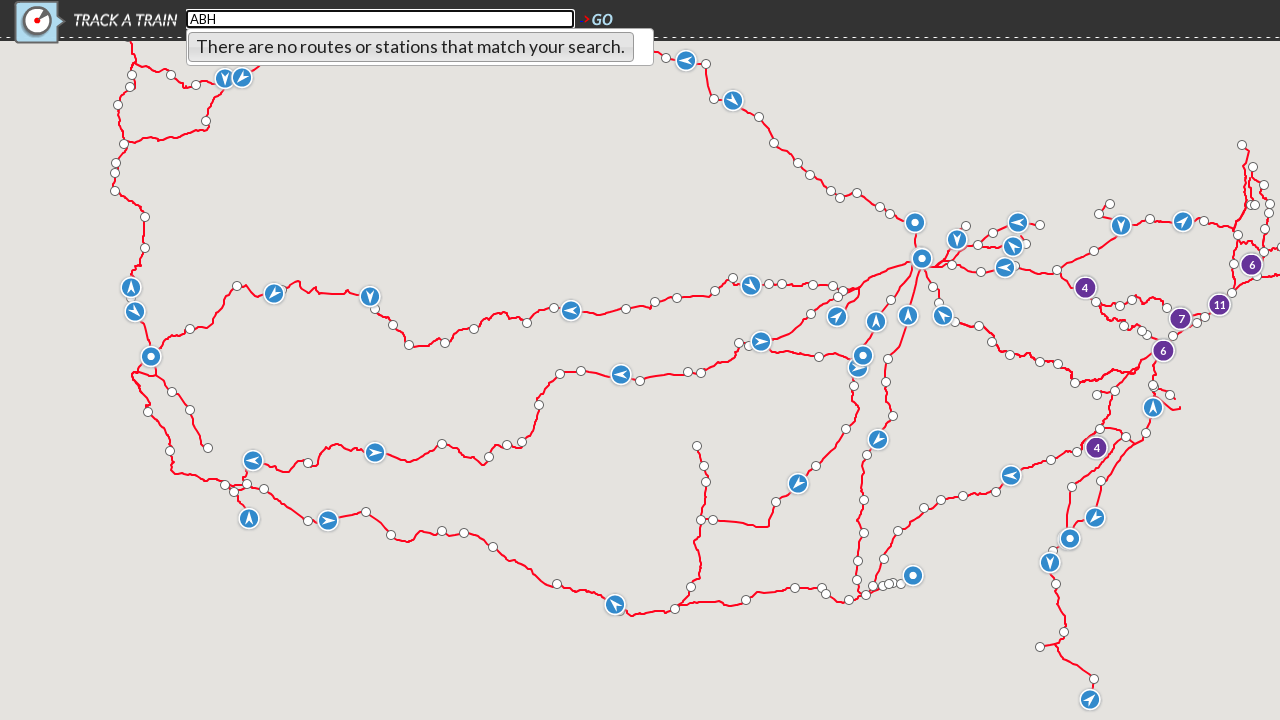

Cleared search field on xpath=//*[@id="search_field"]
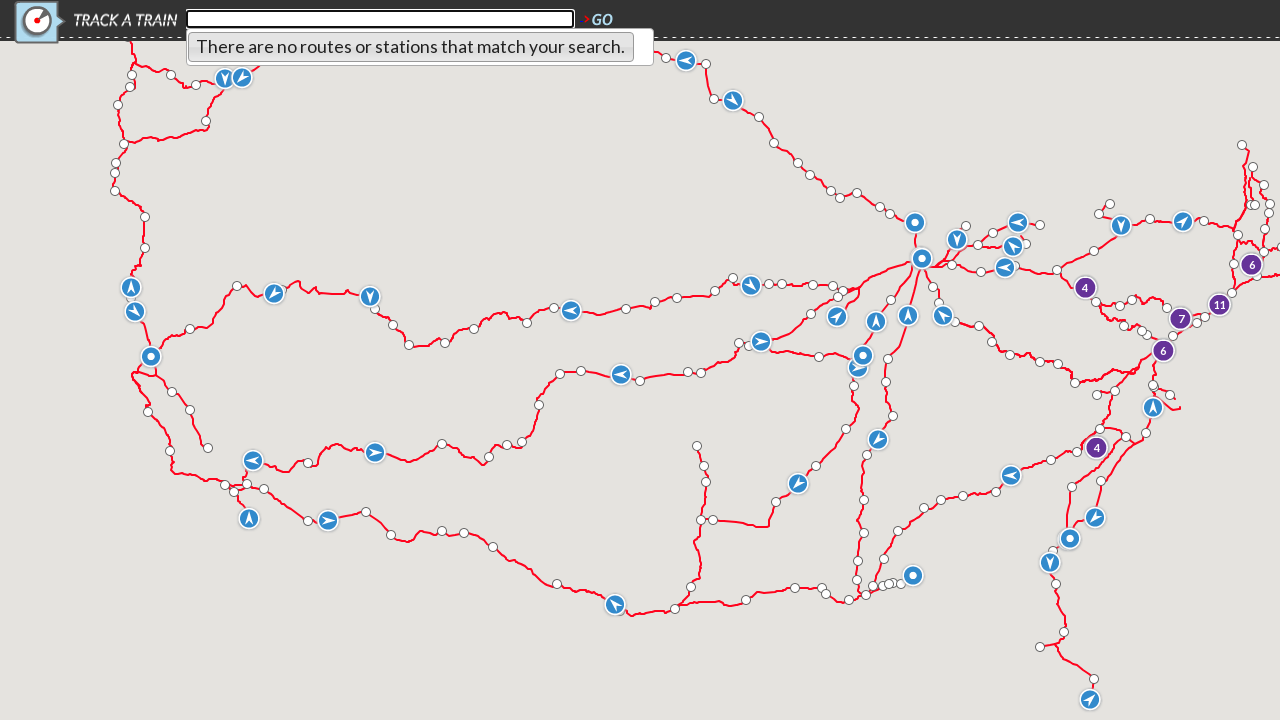

Entered station code 'ABI' in search field on xpath=//*[@id="search_field"]
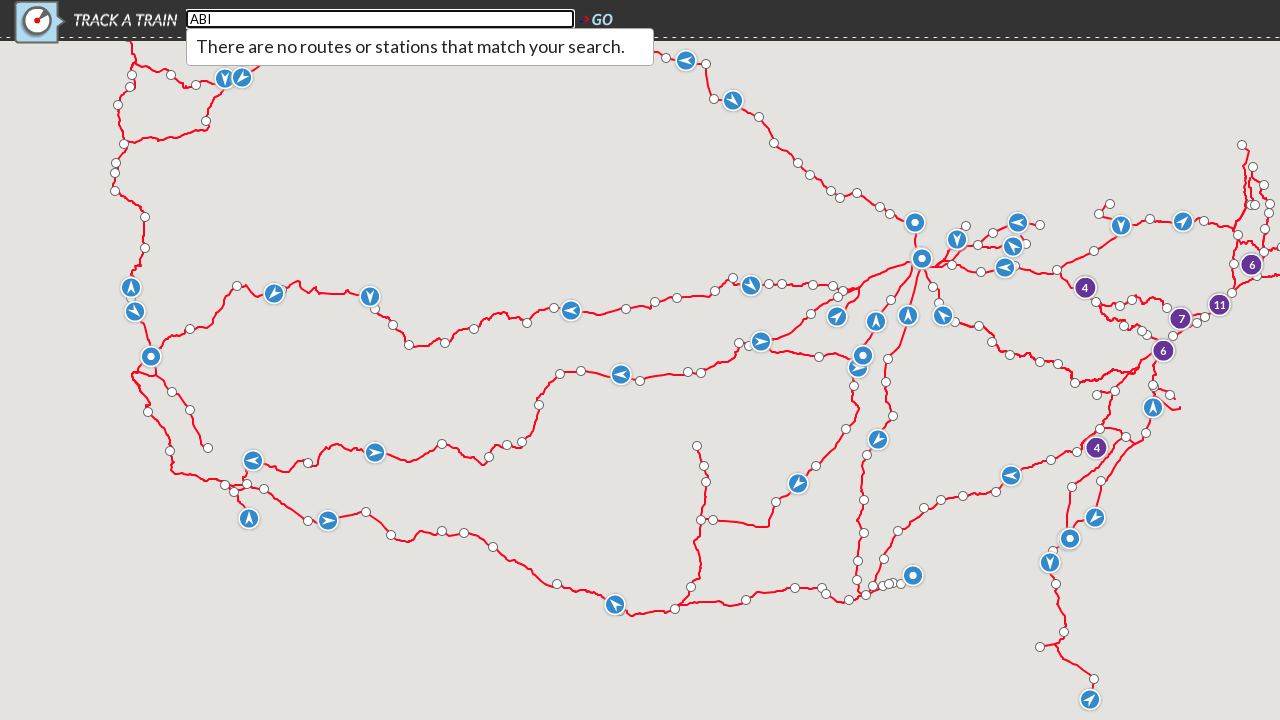

Autocomplete dropdown appeared for station code 'ABI'
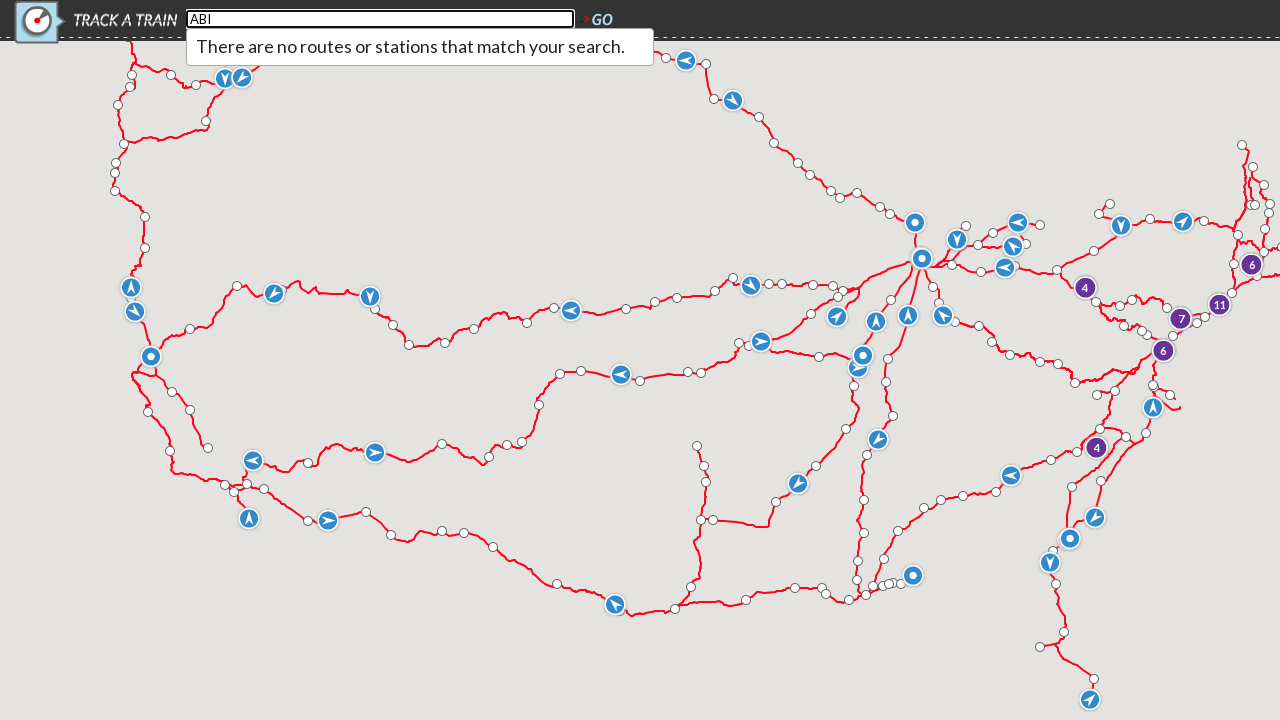

No results found for station code 'ABI'
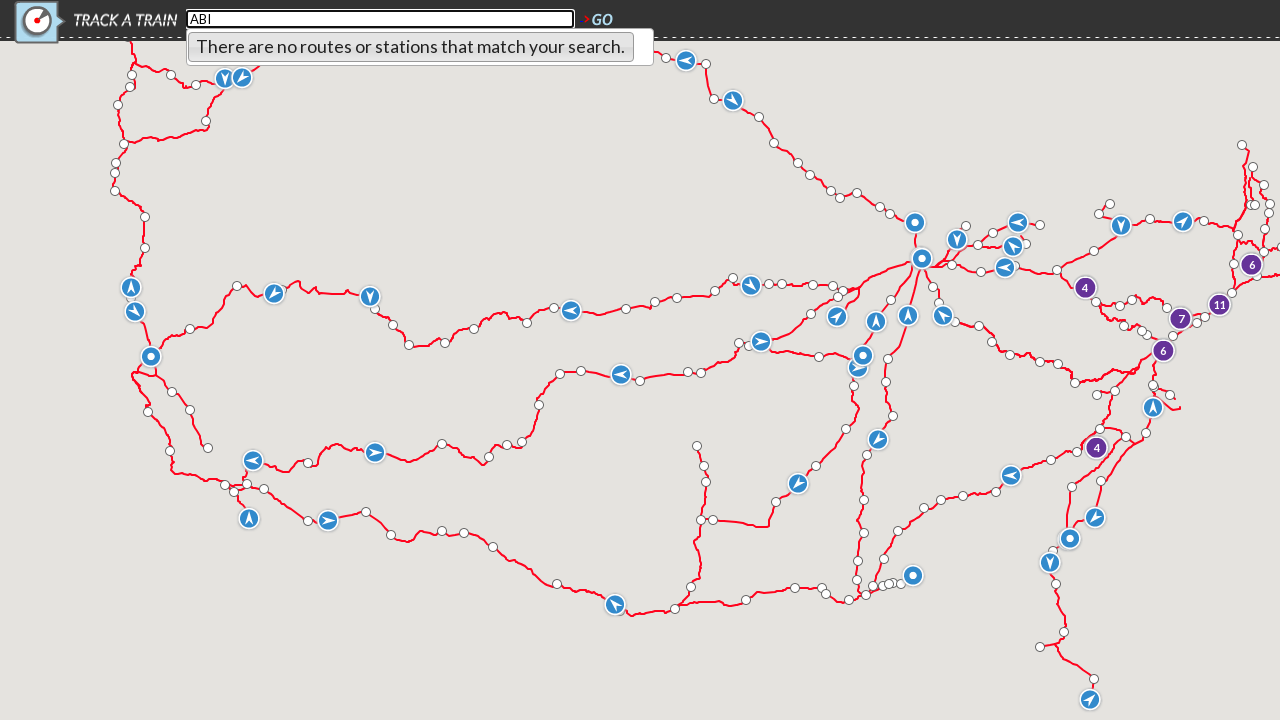

Clicked search field to focus at (380, 19) on xpath=//*[@id="search_field"]
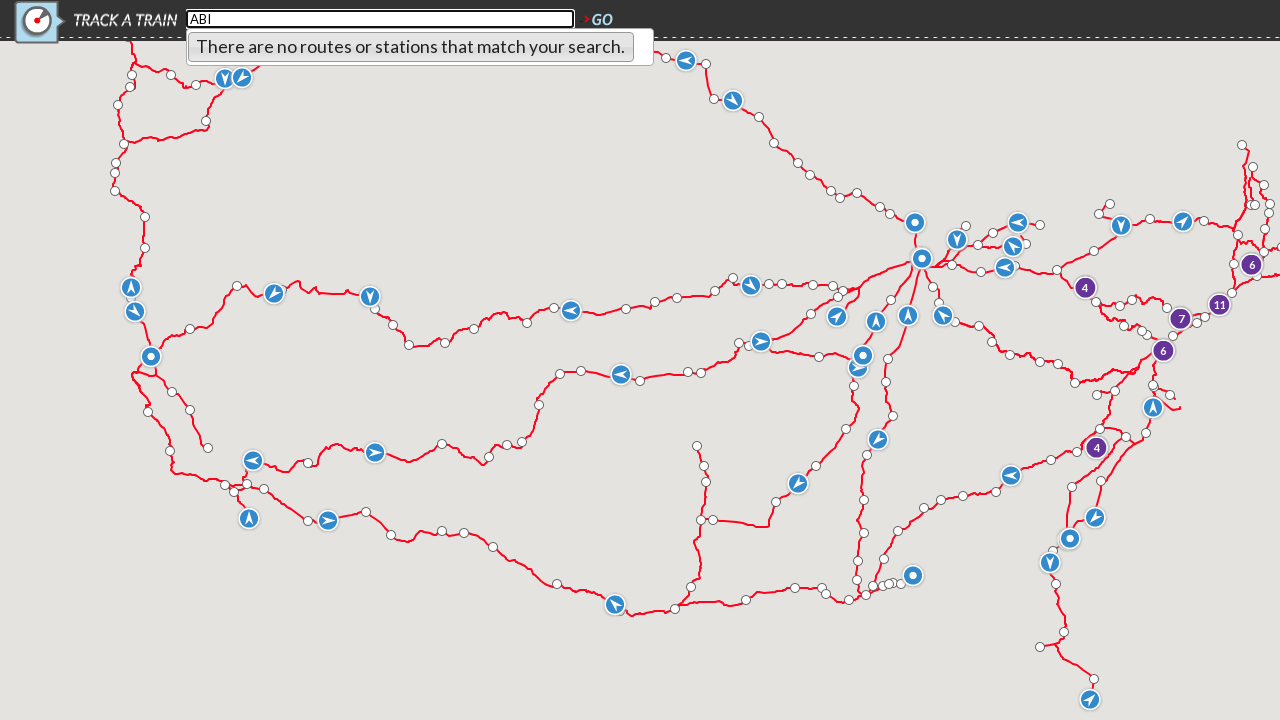

Cleared search field on xpath=//*[@id="search_field"]
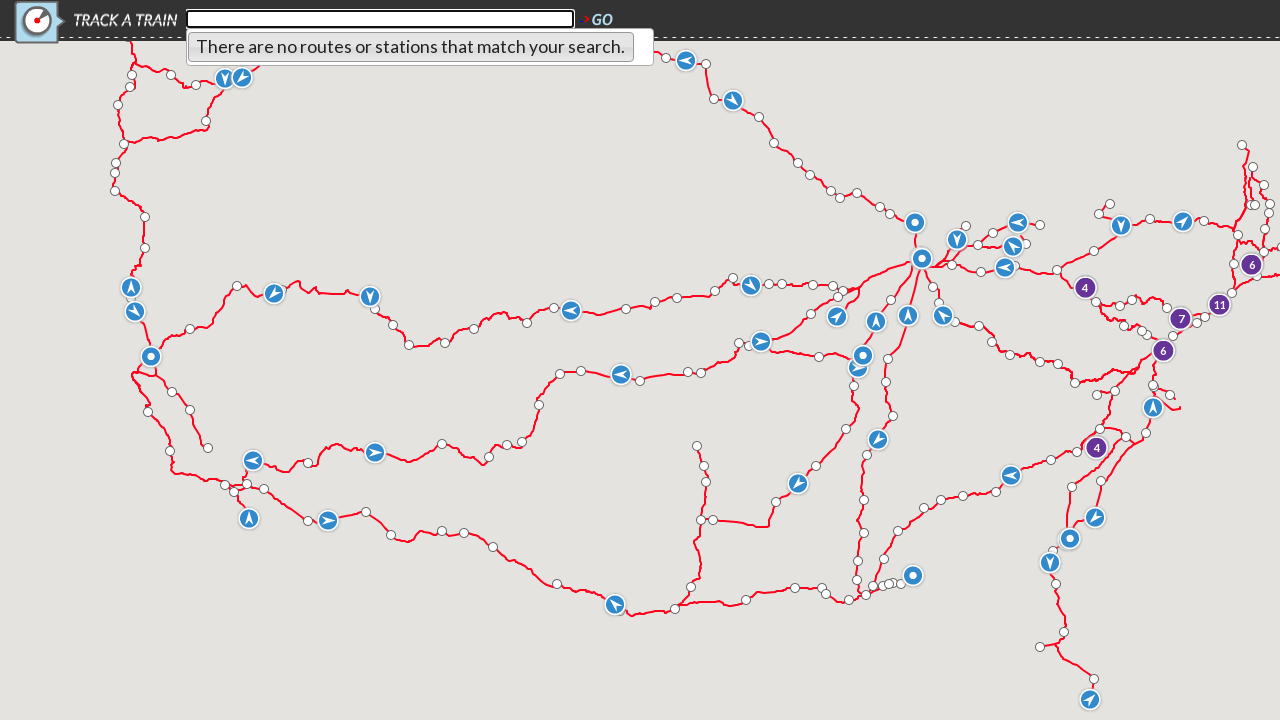

Entered station code 'ABJ' in search field on xpath=//*[@id="search_field"]
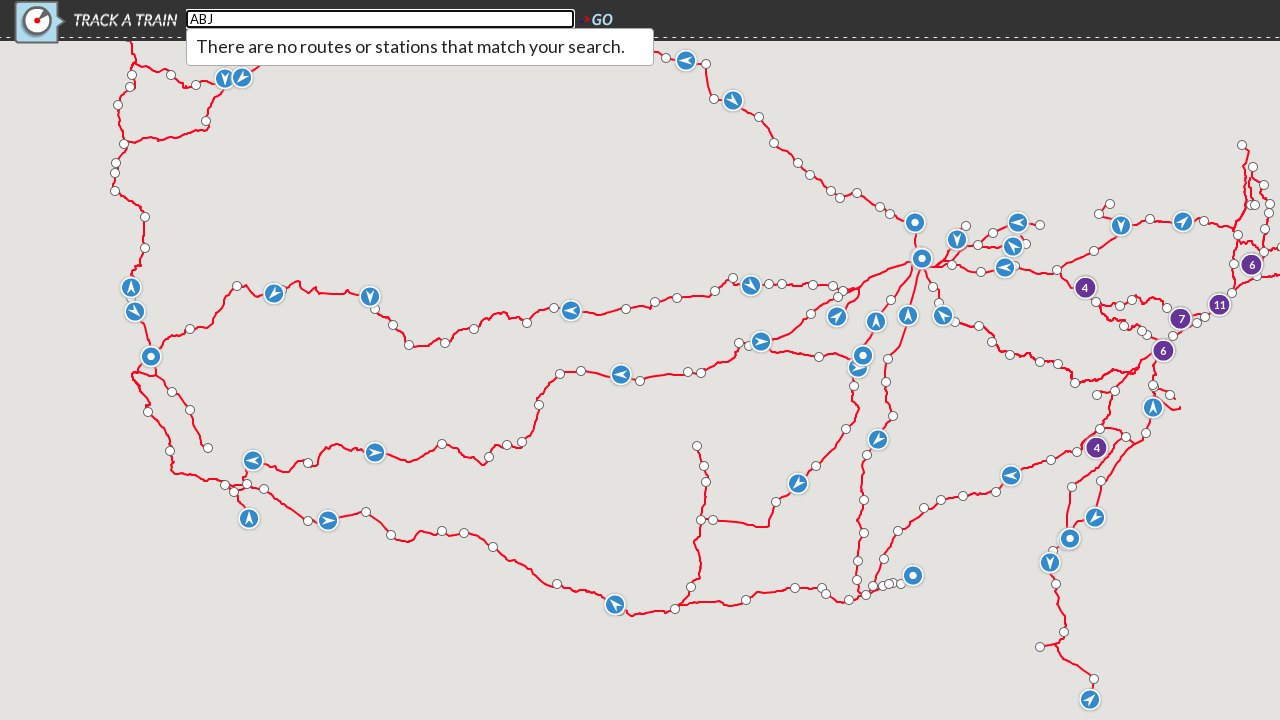

Autocomplete dropdown appeared for station code 'ABJ'
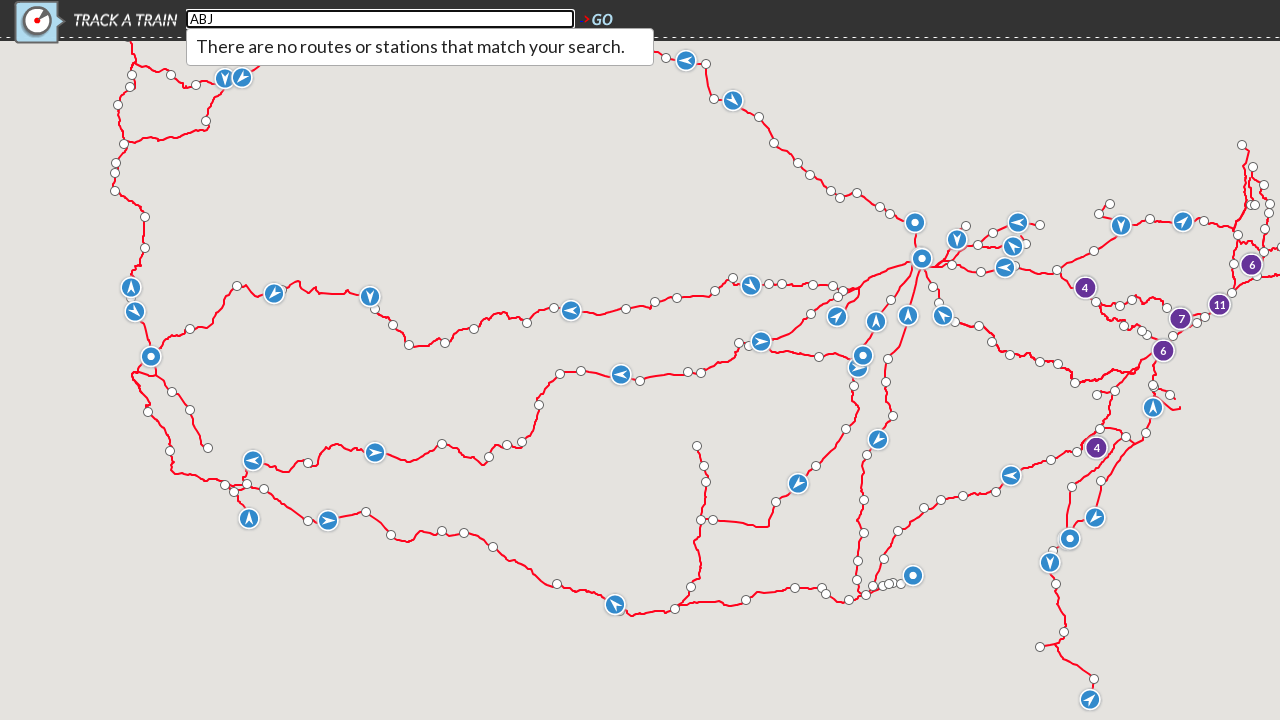

No results found for station code 'ABJ'
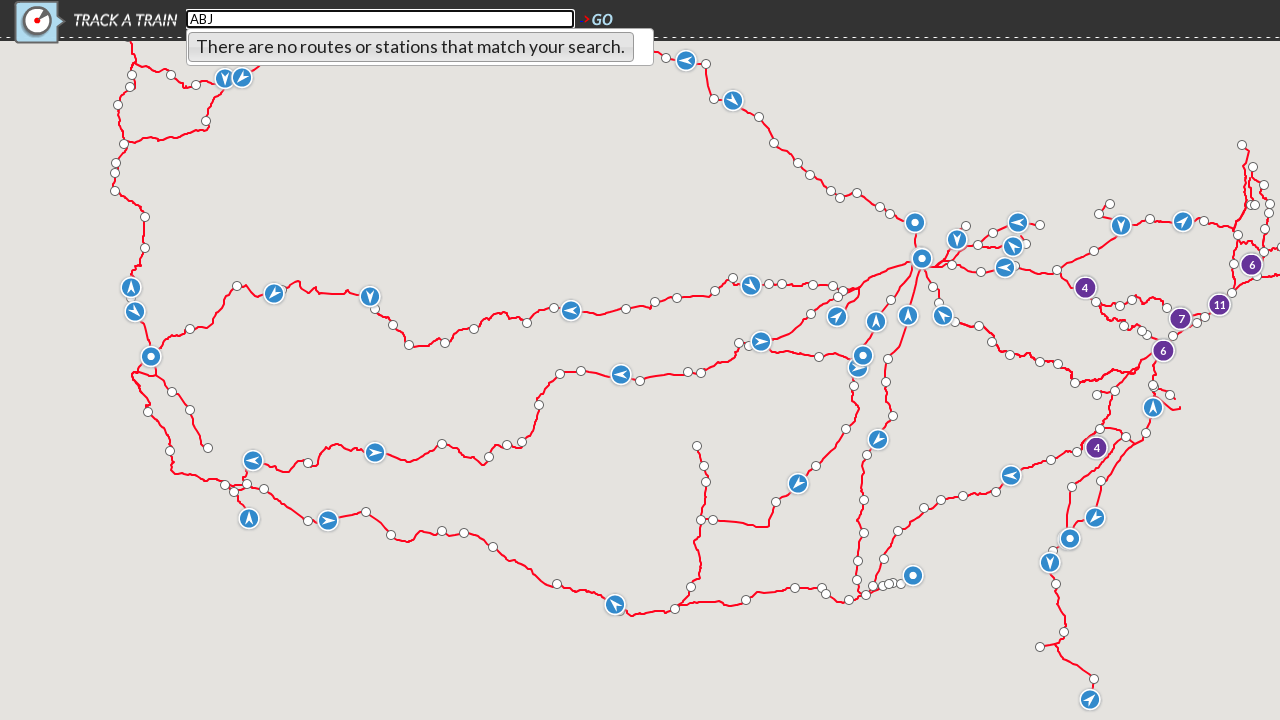

Clicked search field to focus at (380, 19) on xpath=//*[@id="search_field"]
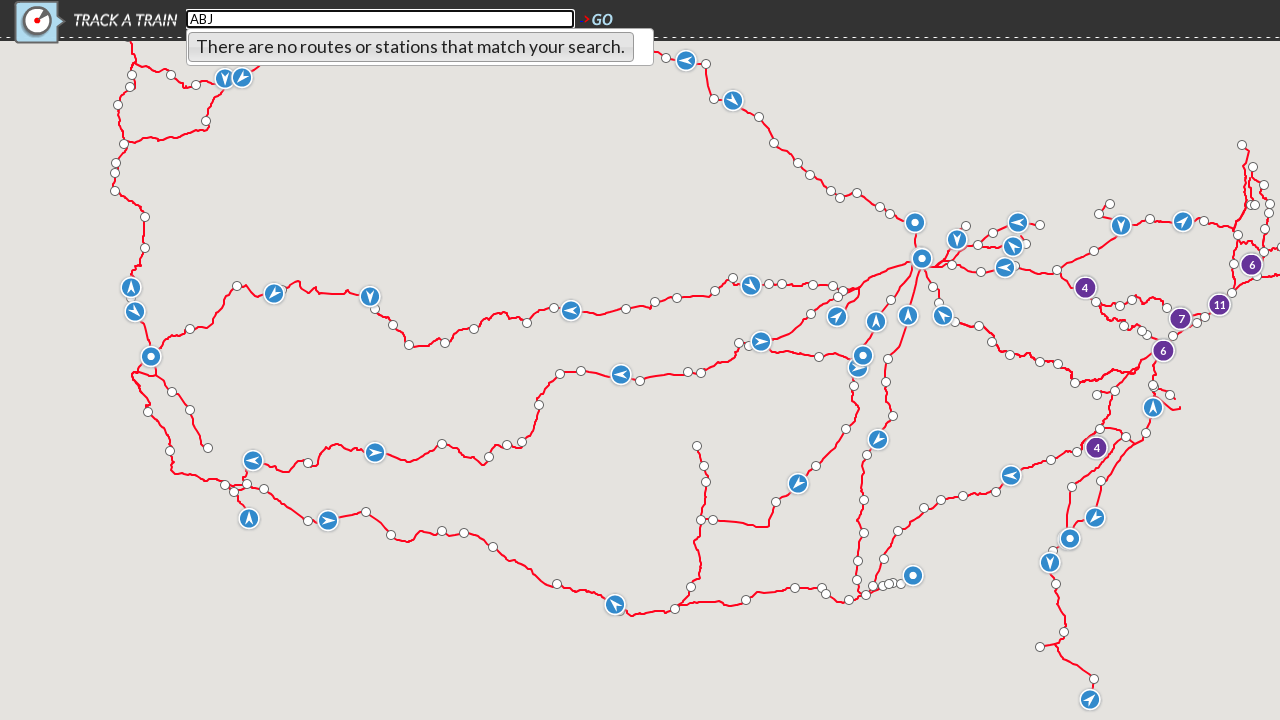

Cleared search field on xpath=//*[@id="search_field"]
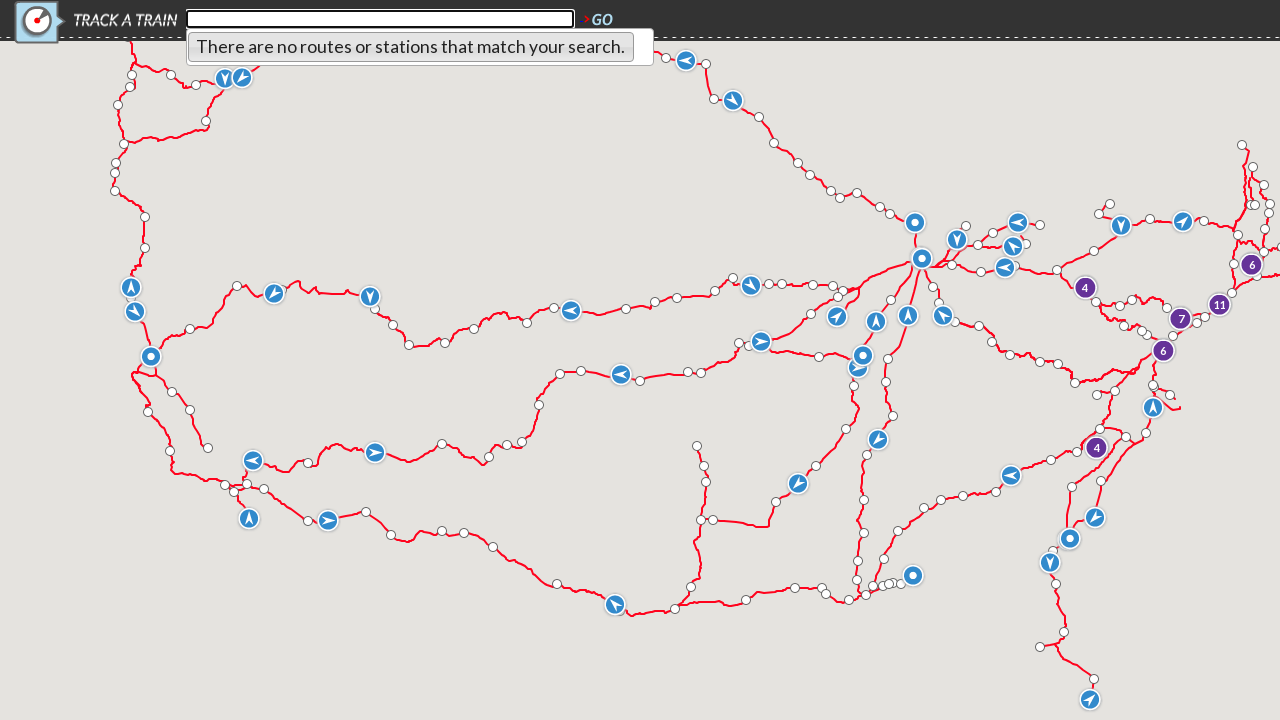

Entered station code 'ABK' in search field on xpath=//*[@id="search_field"]
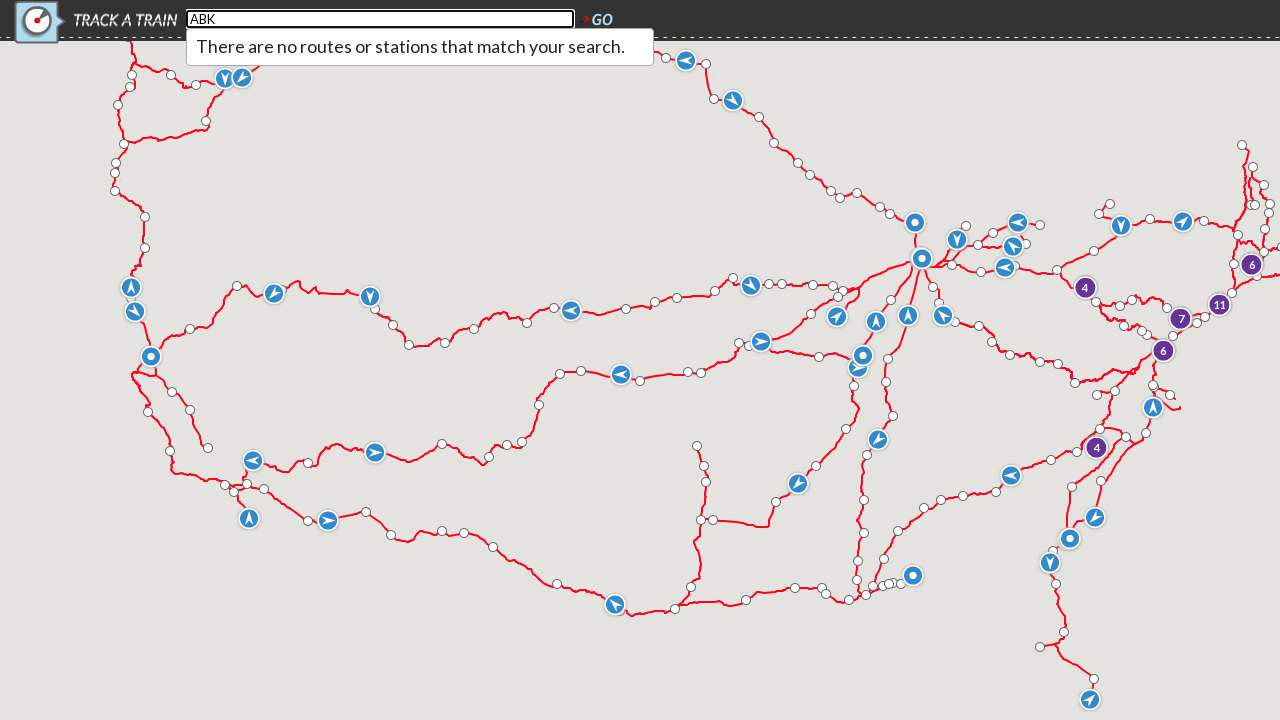

Autocomplete dropdown appeared for station code 'ABK'
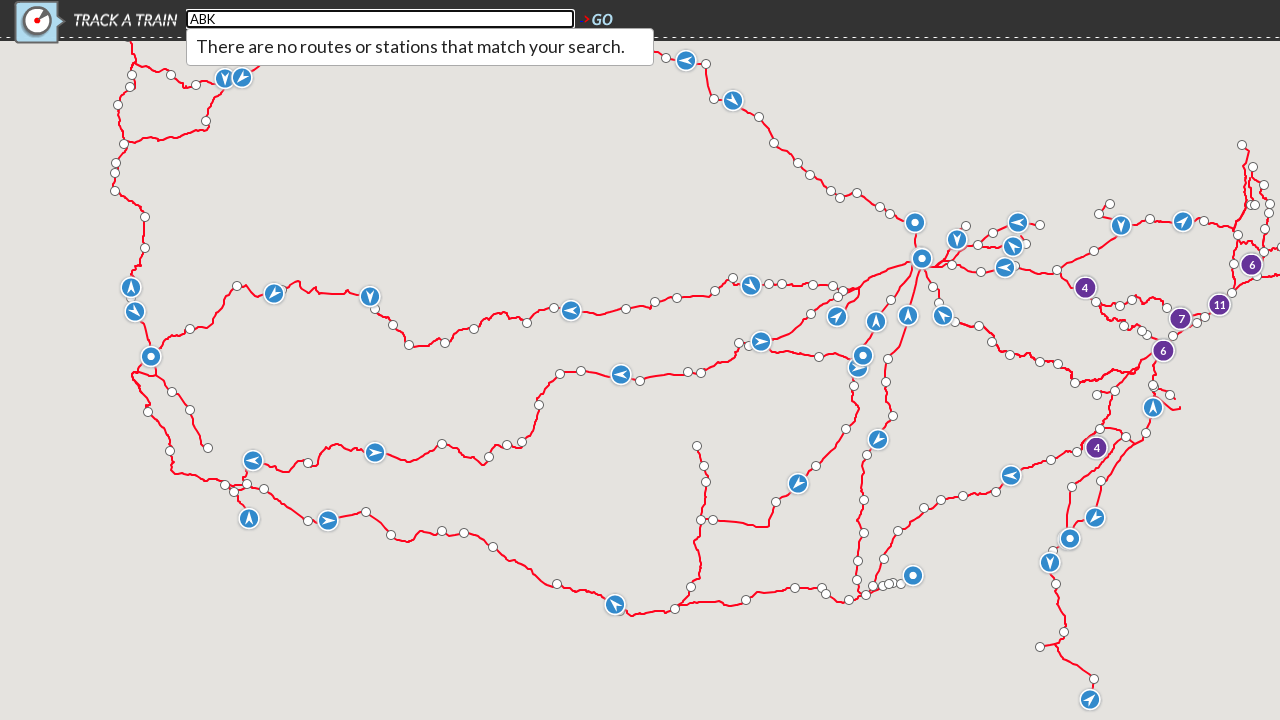

No results found for station code 'ABK'
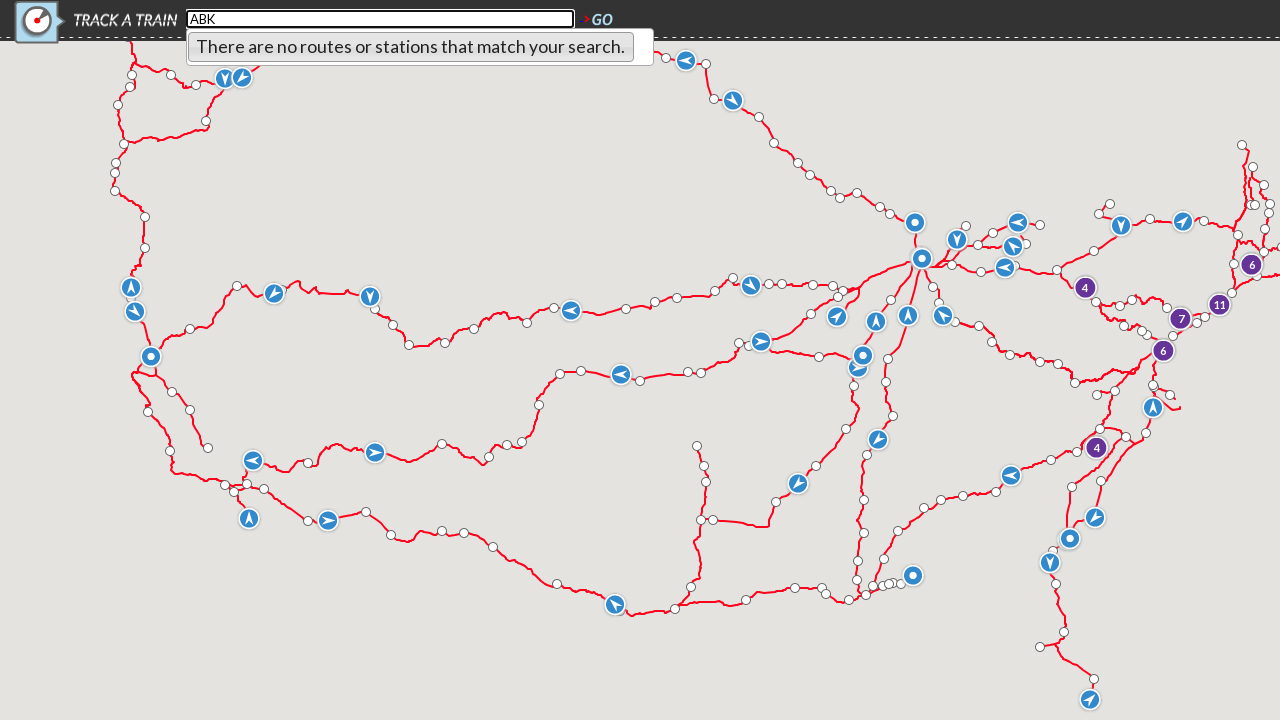

Clicked search field to focus at (380, 19) on xpath=//*[@id="search_field"]
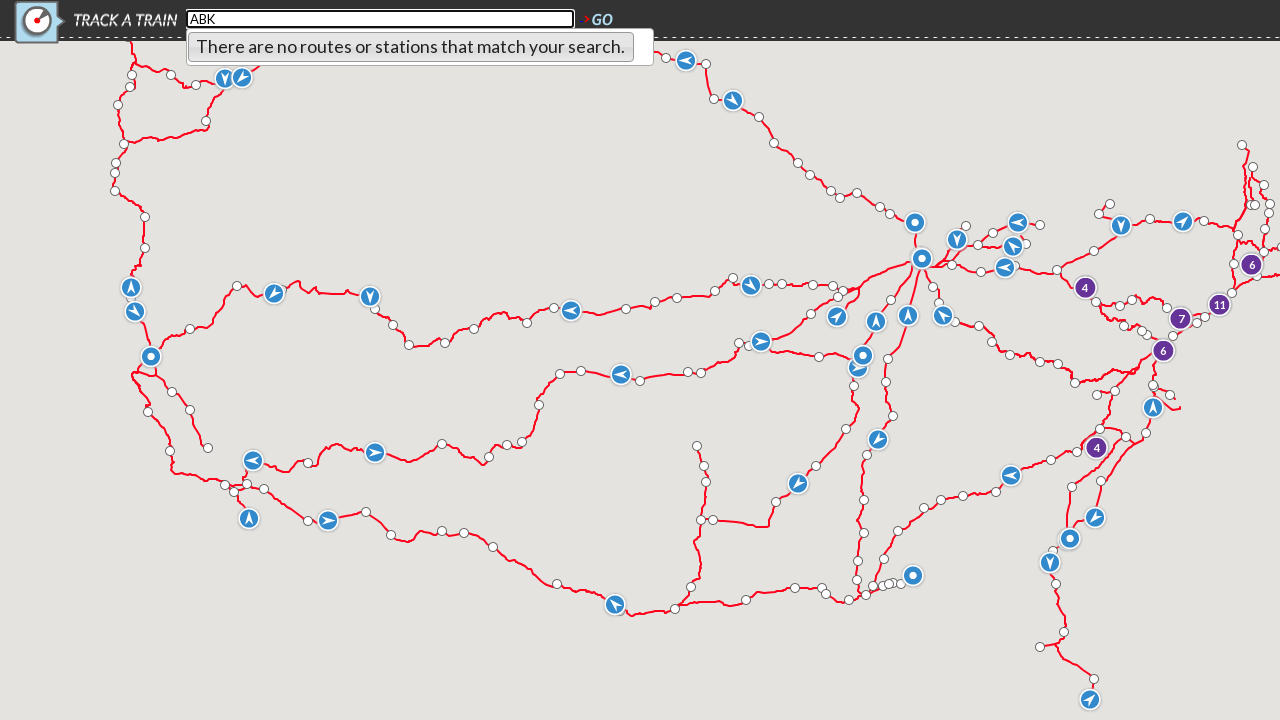

Cleared search field on xpath=//*[@id="search_field"]
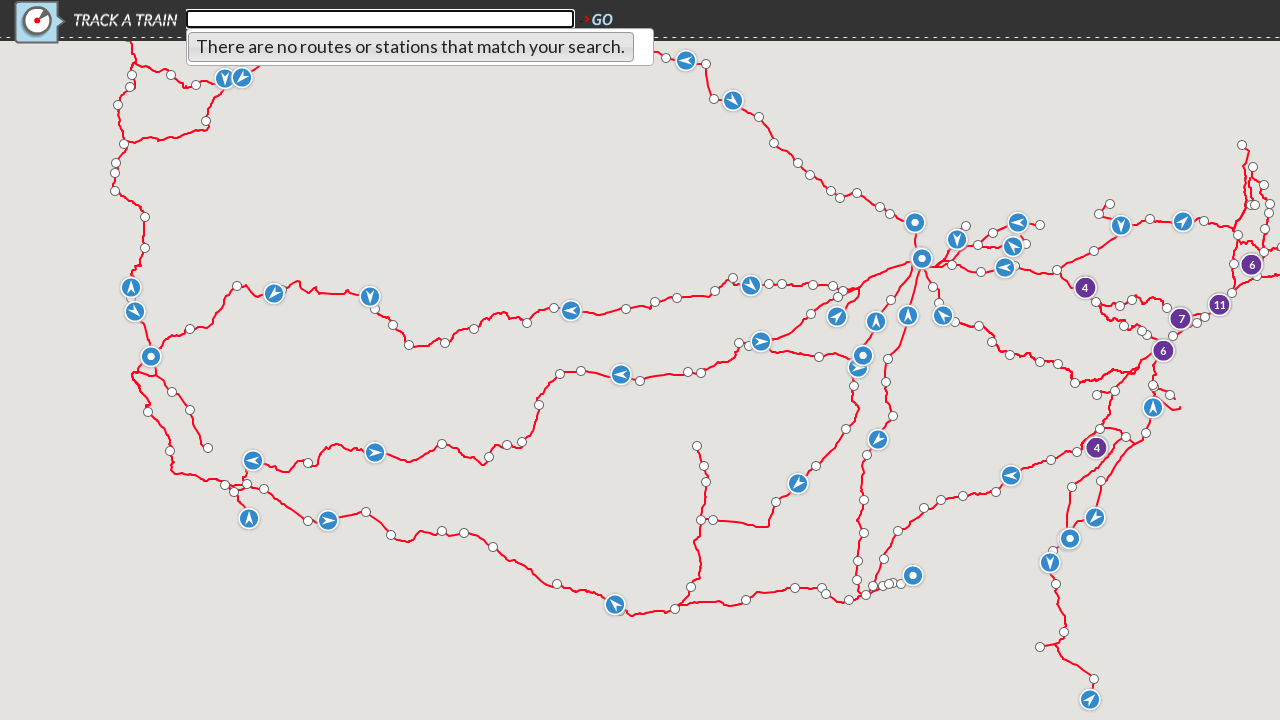

Entered station code 'ABL' in search field on xpath=//*[@id="search_field"]
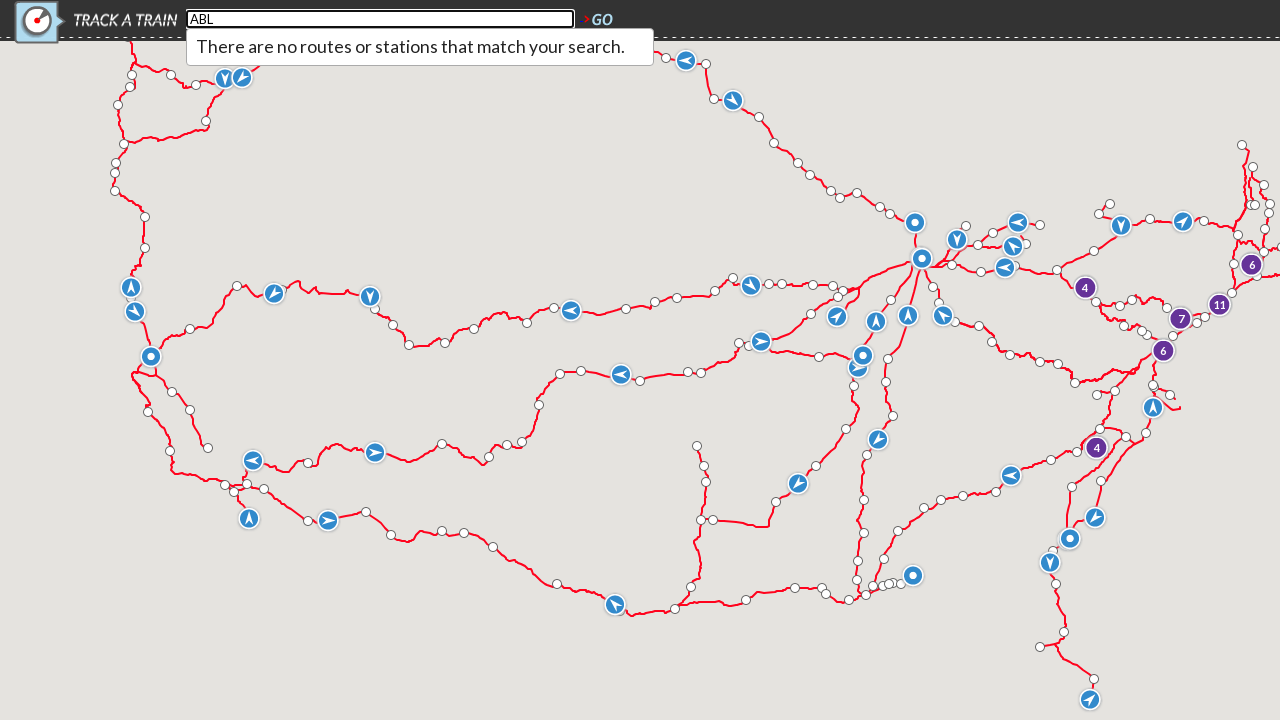

Autocomplete dropdown appeared for station code 'ABL'
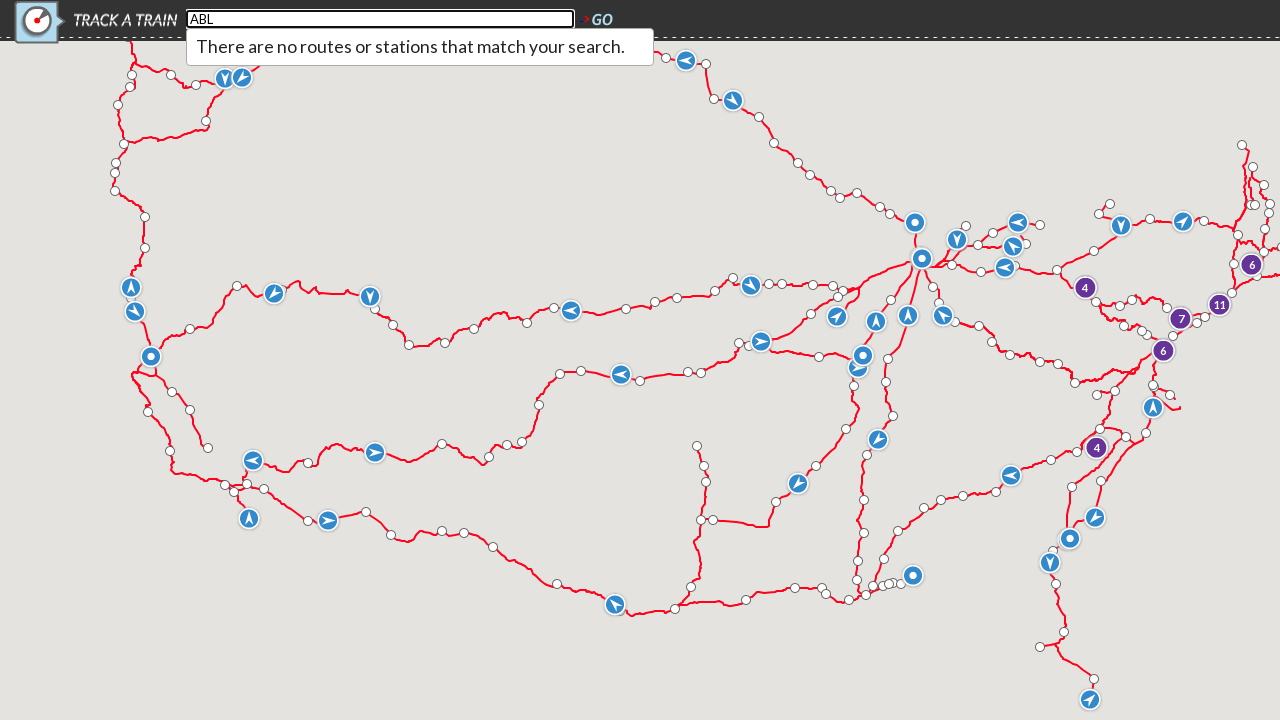

No results found for station code 'ABL'
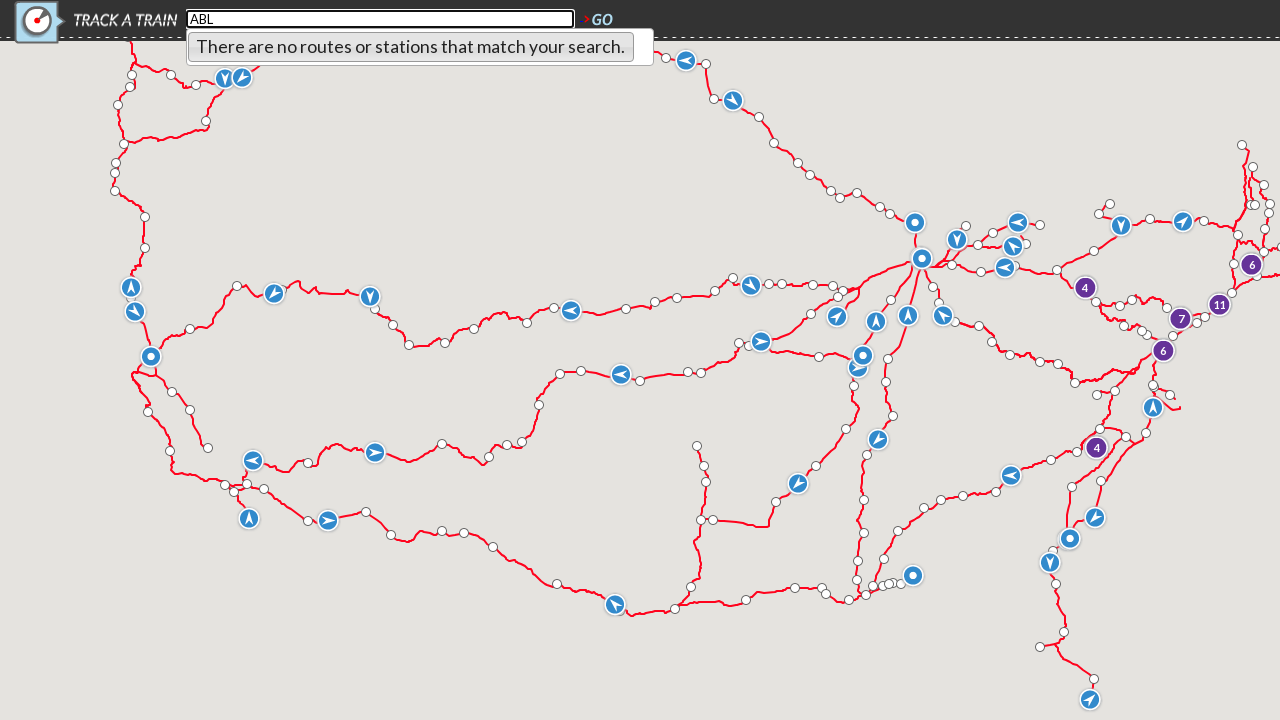

Clicked search field to focus at (380, 19) on xpath=//*[@id="search_field"]
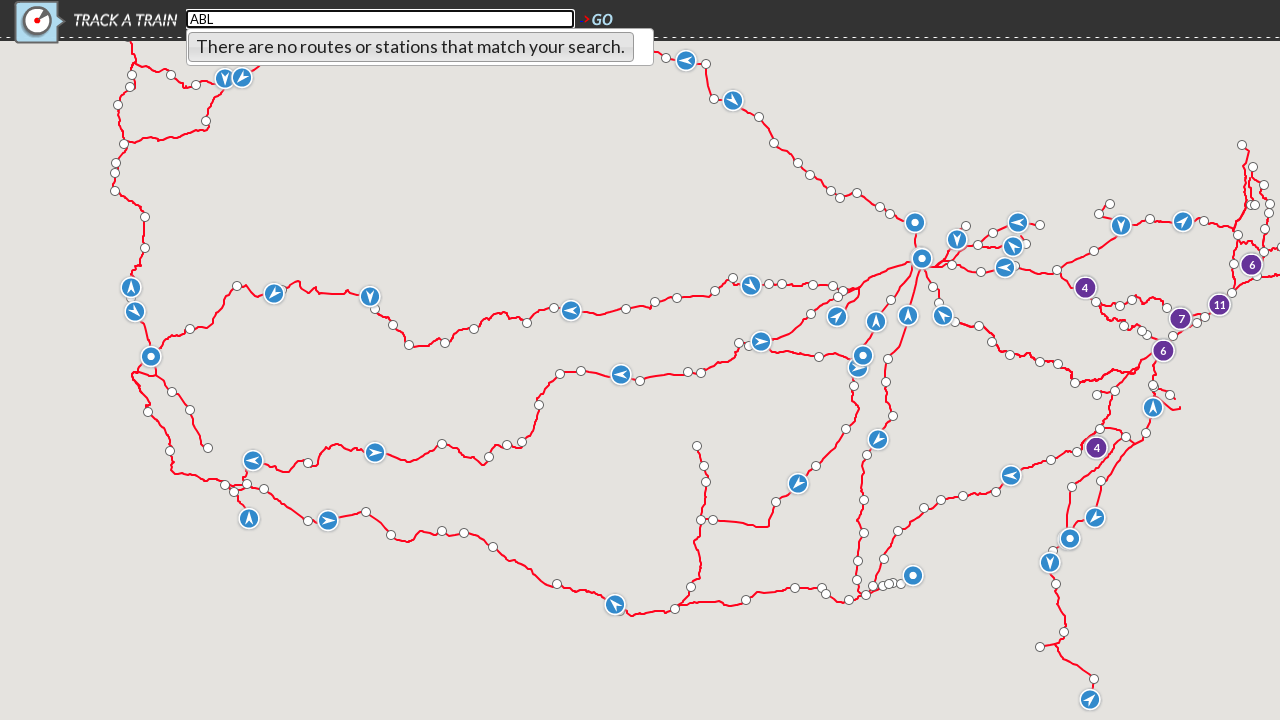

Cleared search field on xpath=//*[@id="search_field"]
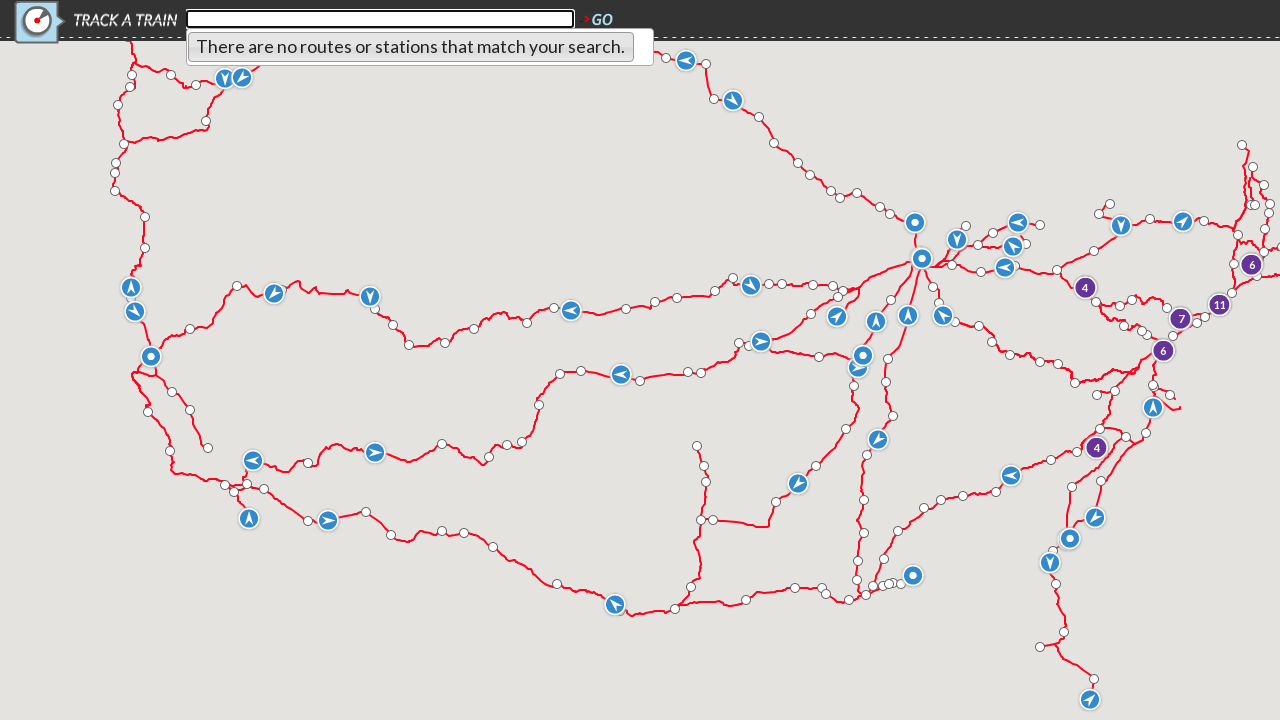

Entered station code 'ABM' in search field on xpath=//*[@id="search_field"]
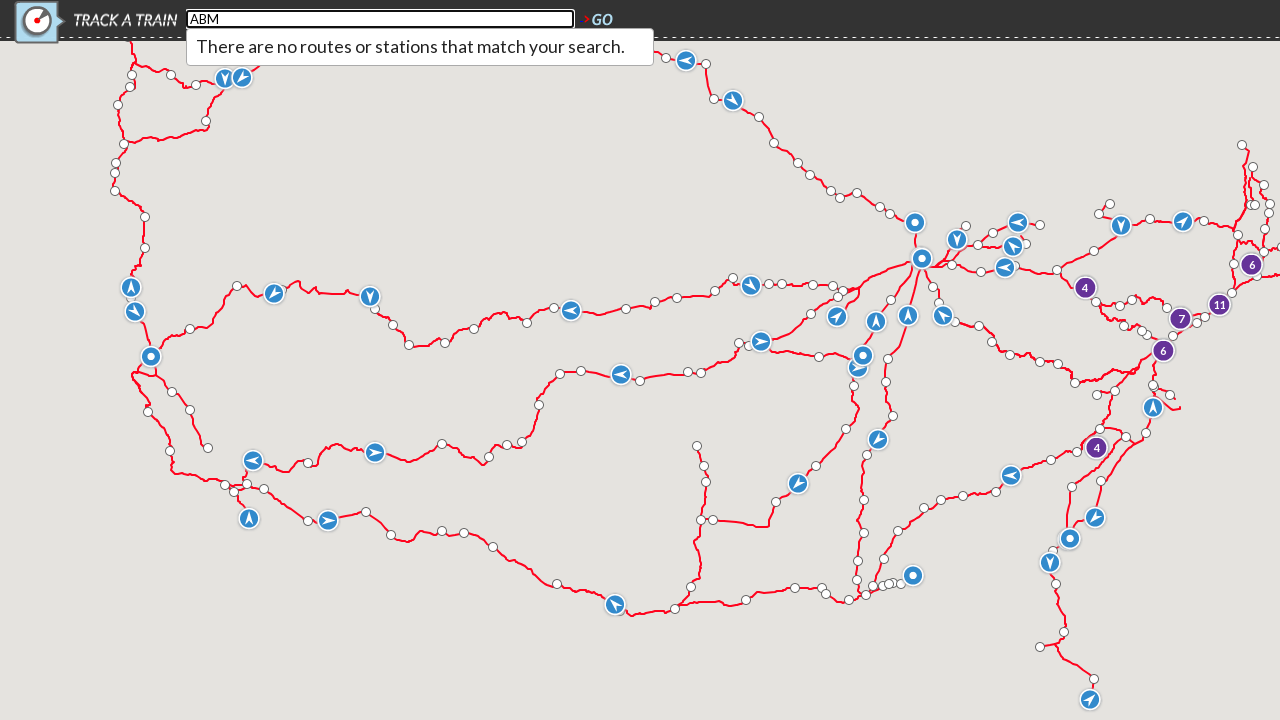

Autocomplete dropdown appeared for station code 'ABM'
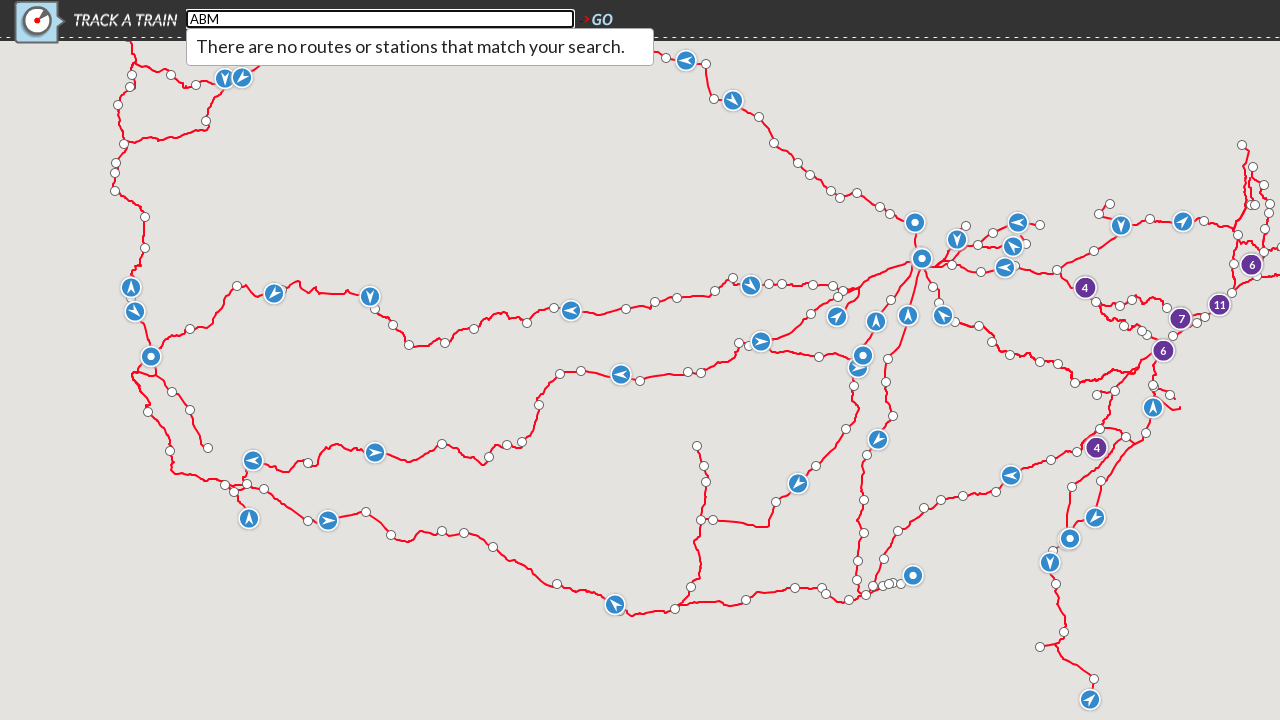

No results found for station code 'ABM'
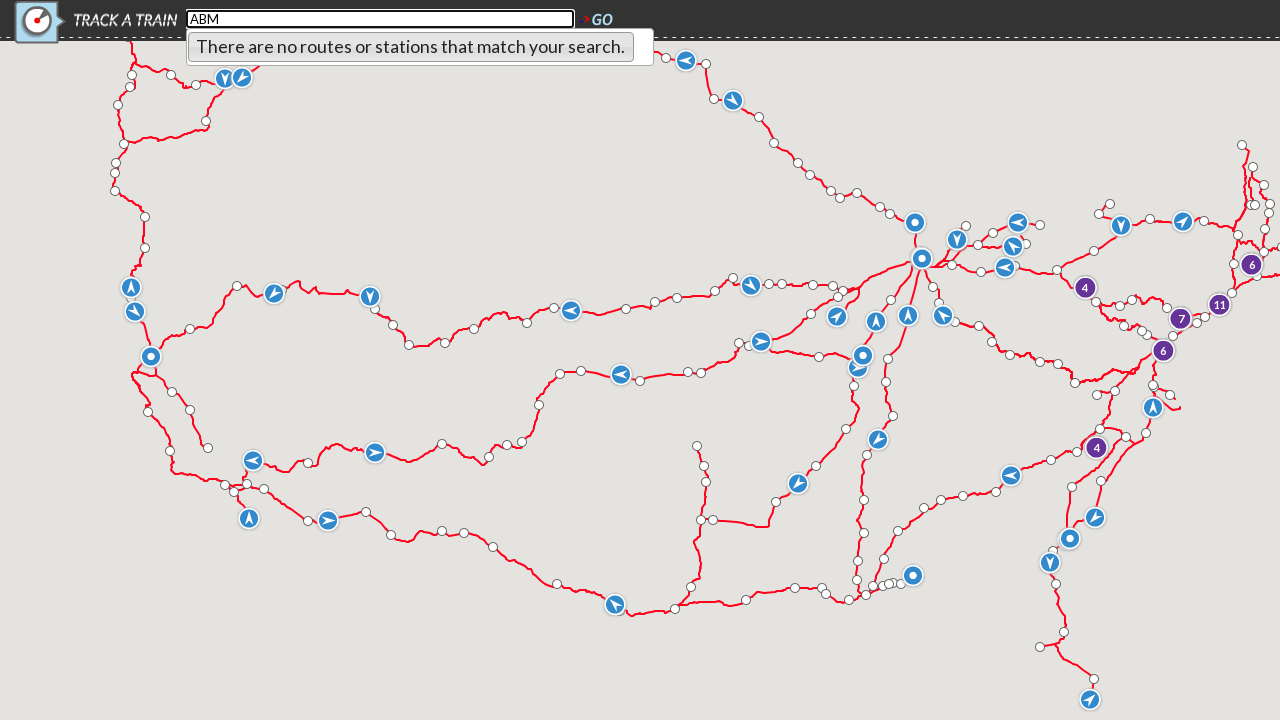

Clicked search field to focus at (380, 19) on xpath=//*[@id="search_field"]
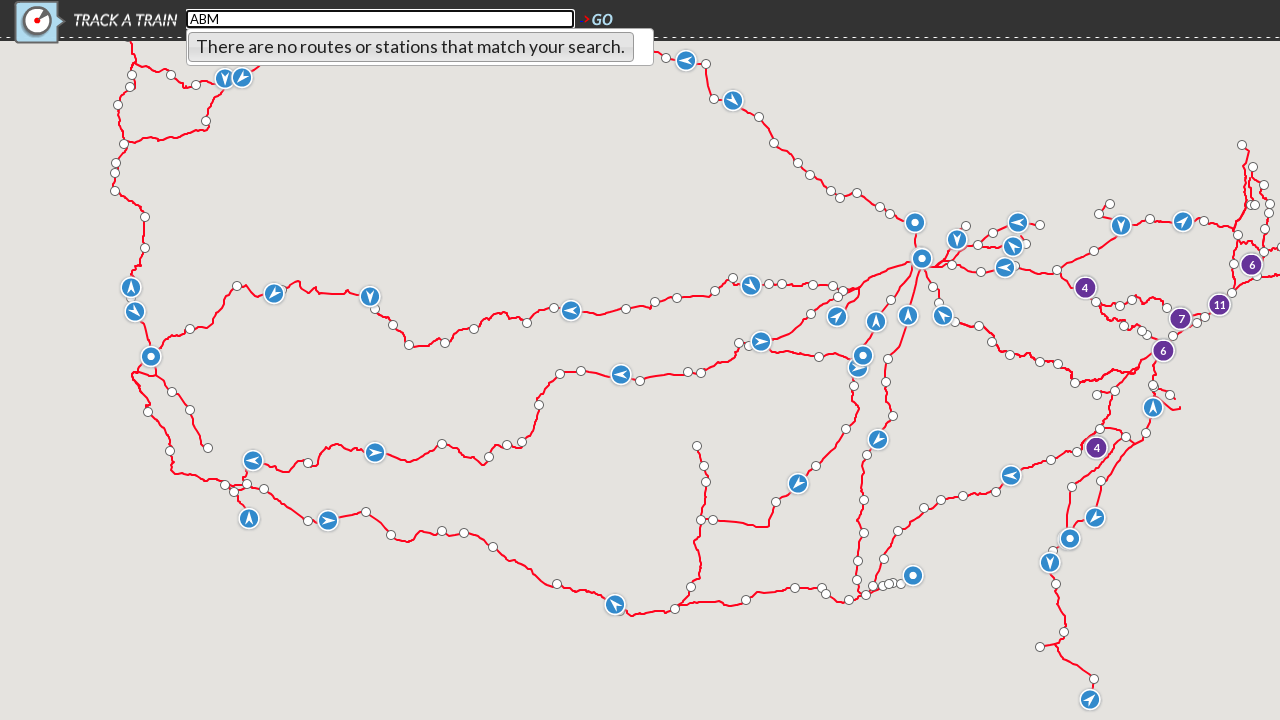

Cleared search field on xpath=//*[@id="search_field"]
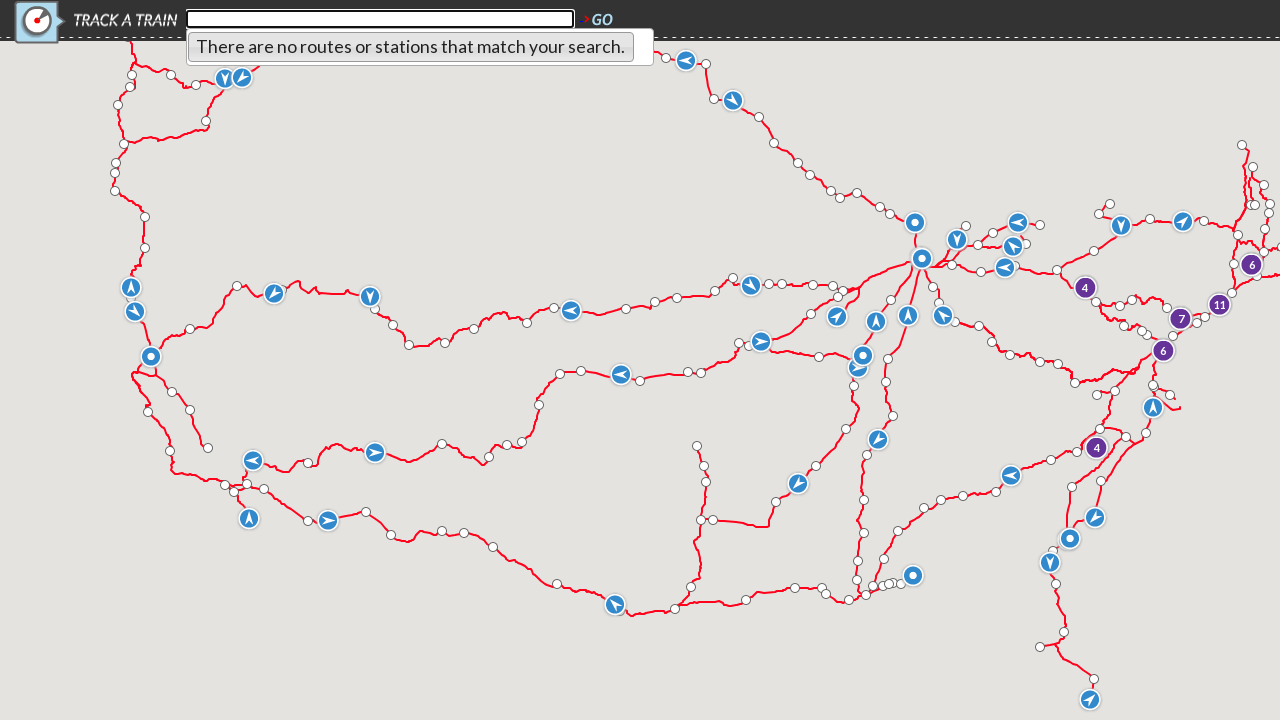

Entered station code 'ABN' in search field on xpath=//*[@id="search_field"]
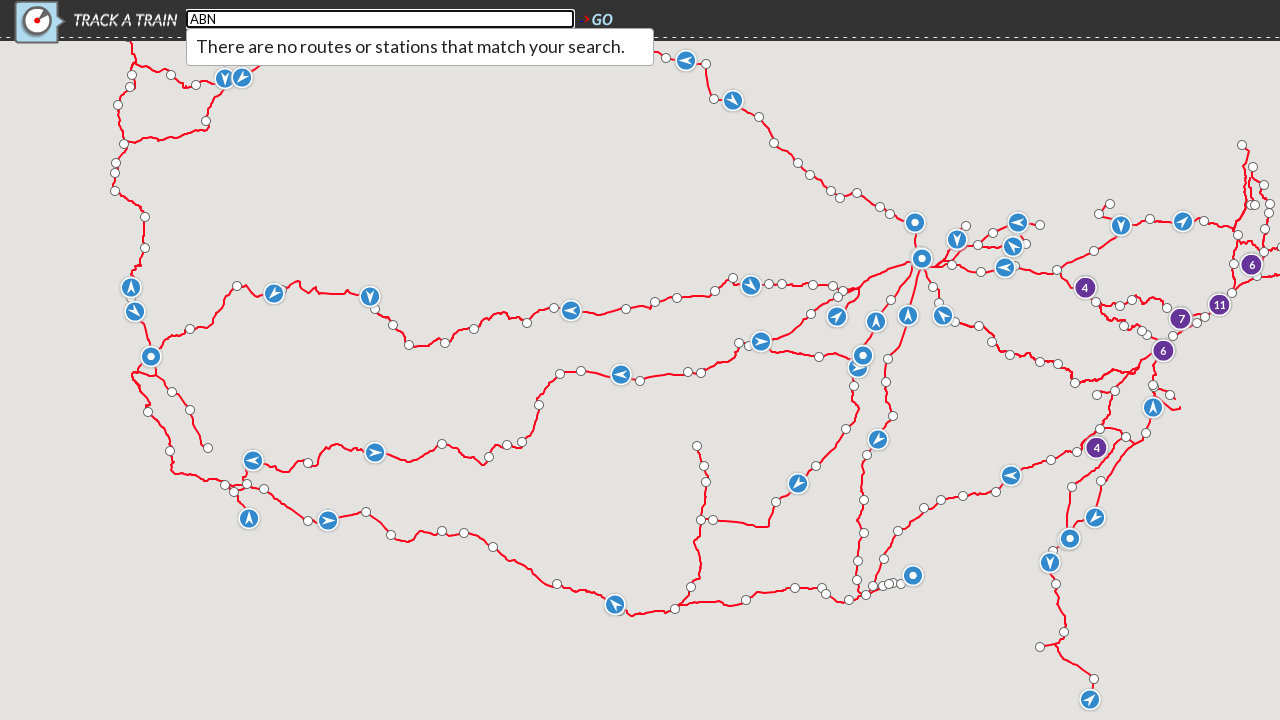

Autocomplete dropdown appeared for station code 'ABN'
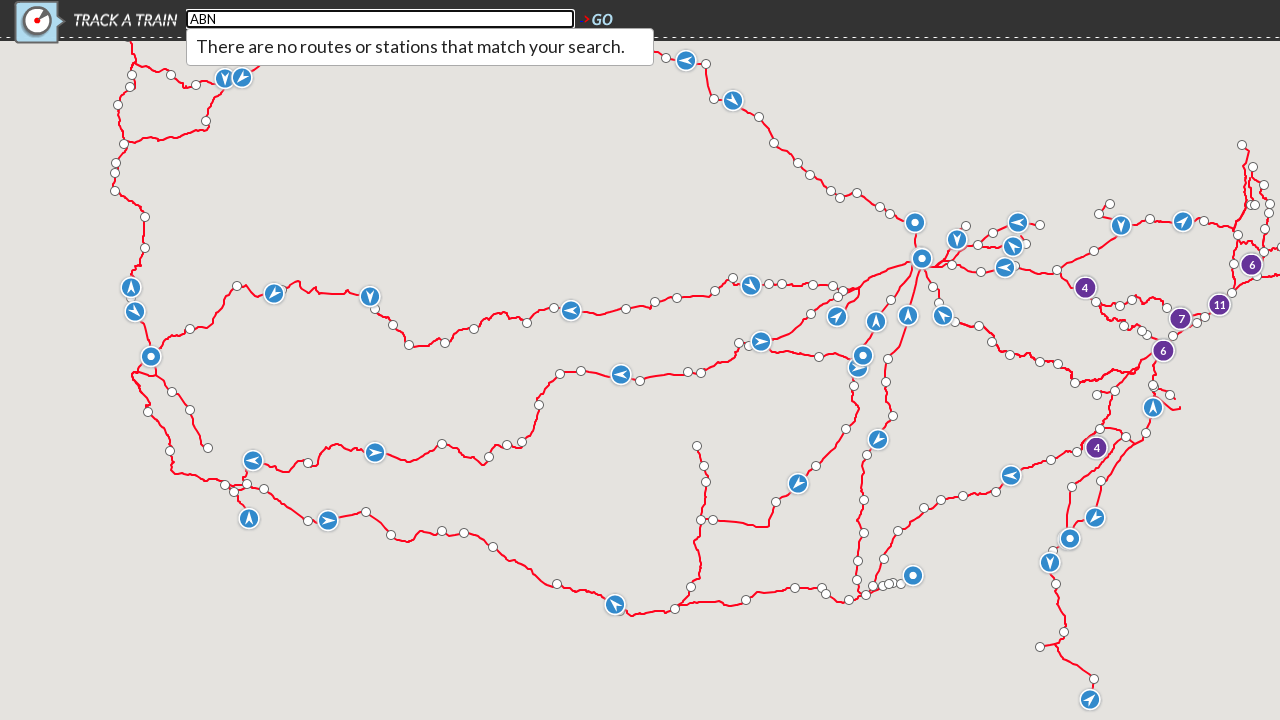

Valid search results found for station code 'ABN': 1 items
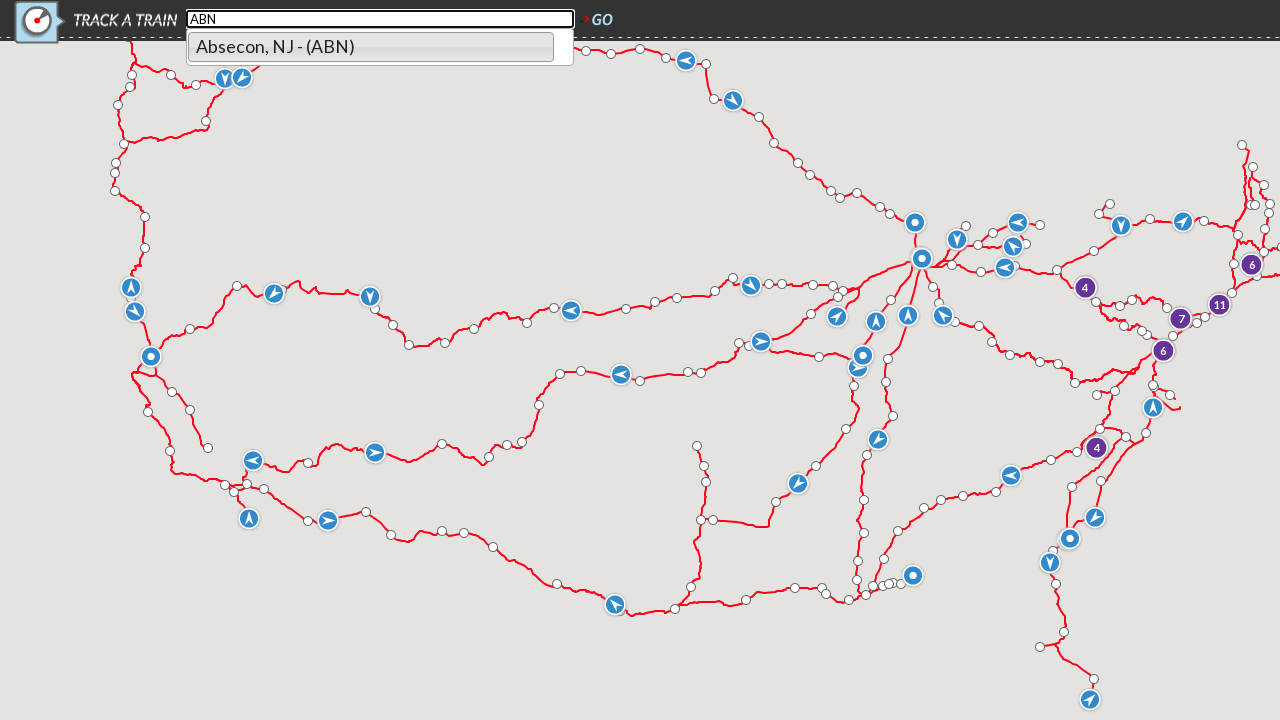

Clicked search field to focus at (380, 19) on xpath=//*[@id="search_field"]
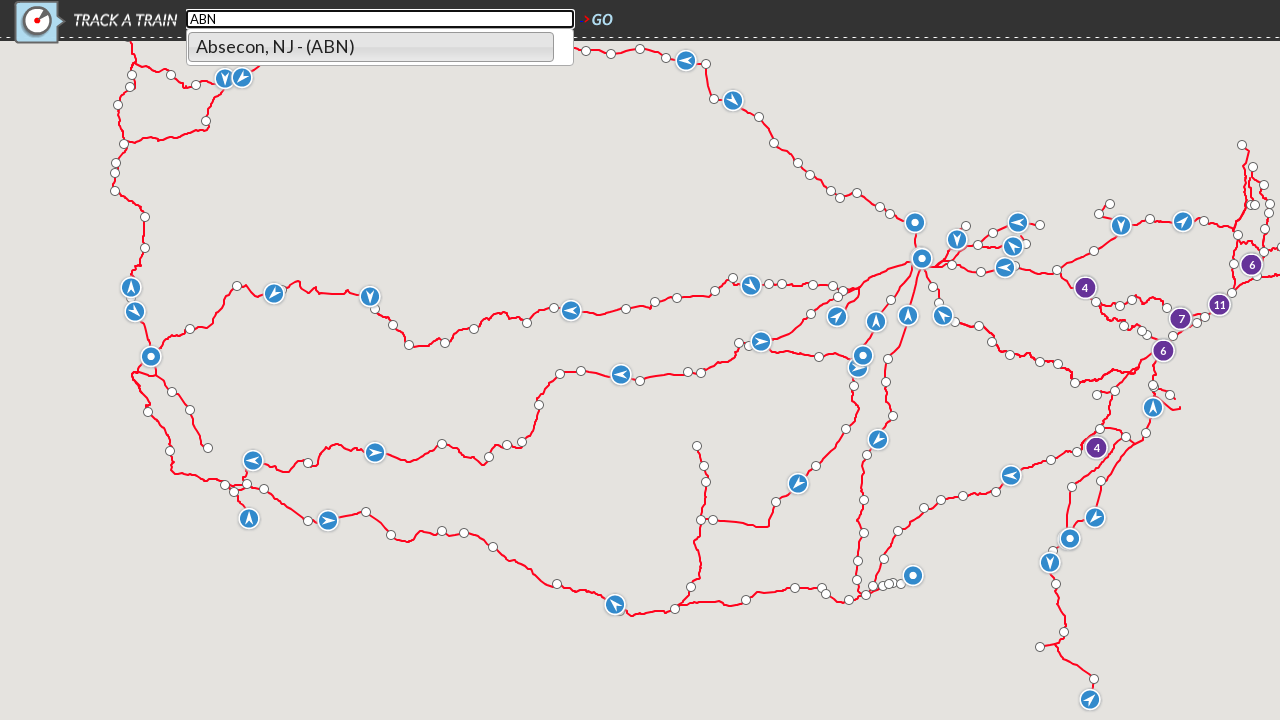

Cleared search field on xpath=//*[@id="search_field"]
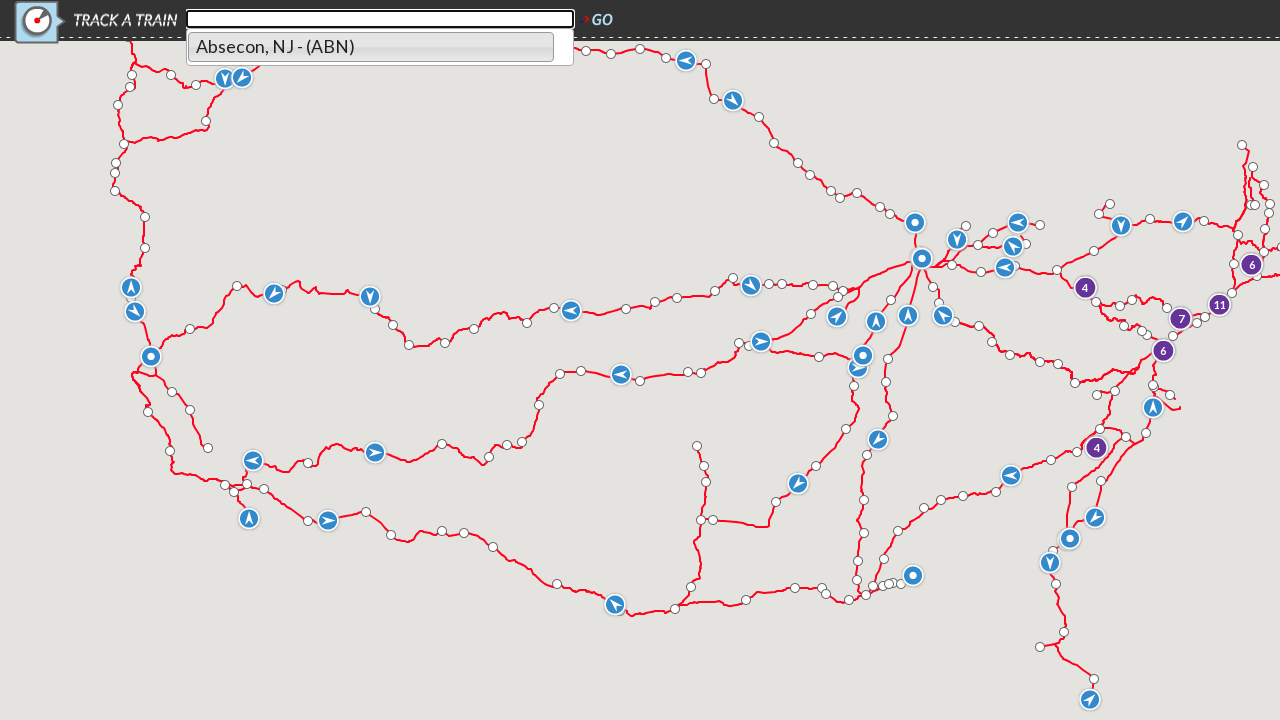

Entered station code 'ABO' in search field on xpath=//*[@id="search_field"]
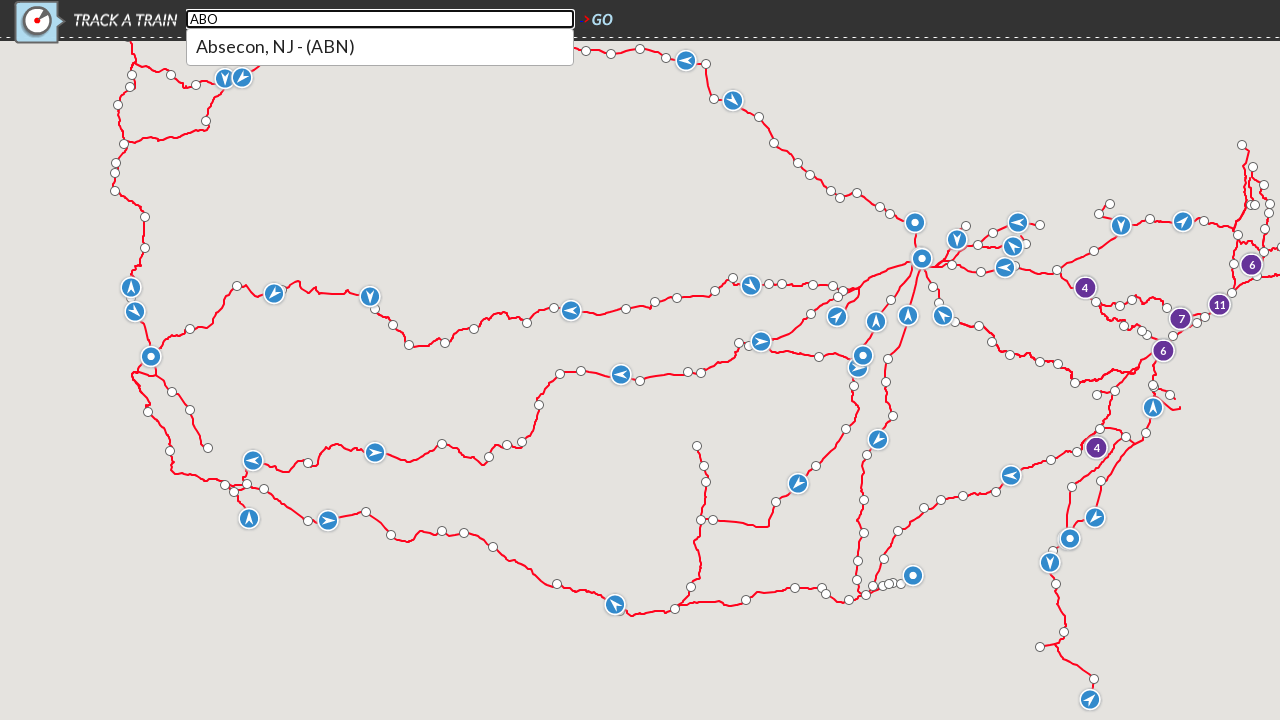

Autocomplete dropdown appeared for station code 'ABO'
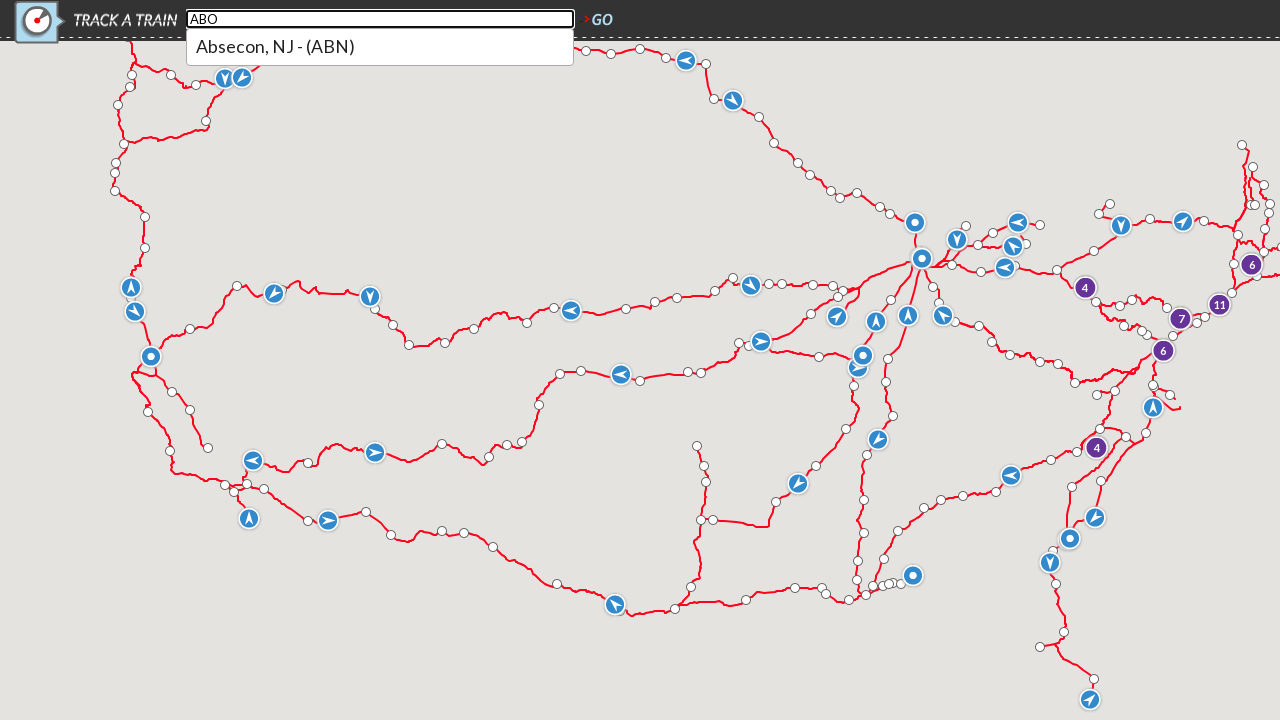

Valid search results found for station code 'ABO': 1 items
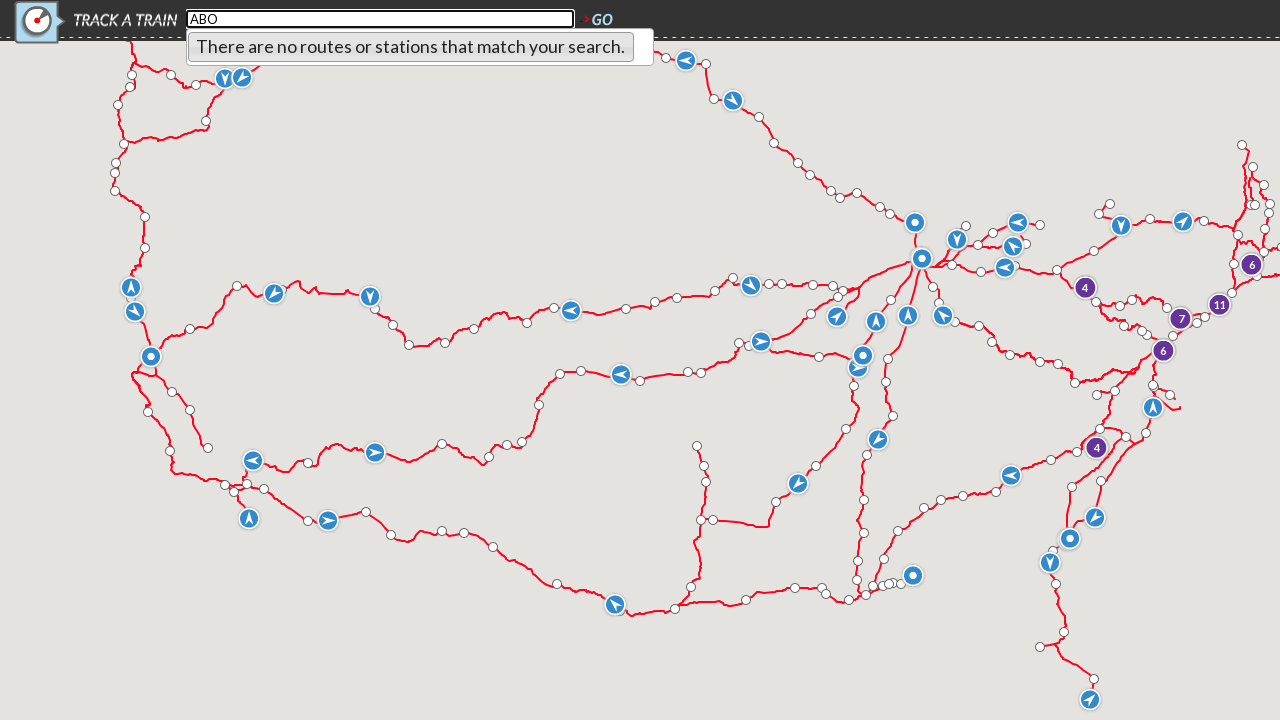

Clicked search field to focus at (380, 19) on xpath=//*[@id="search_field"]
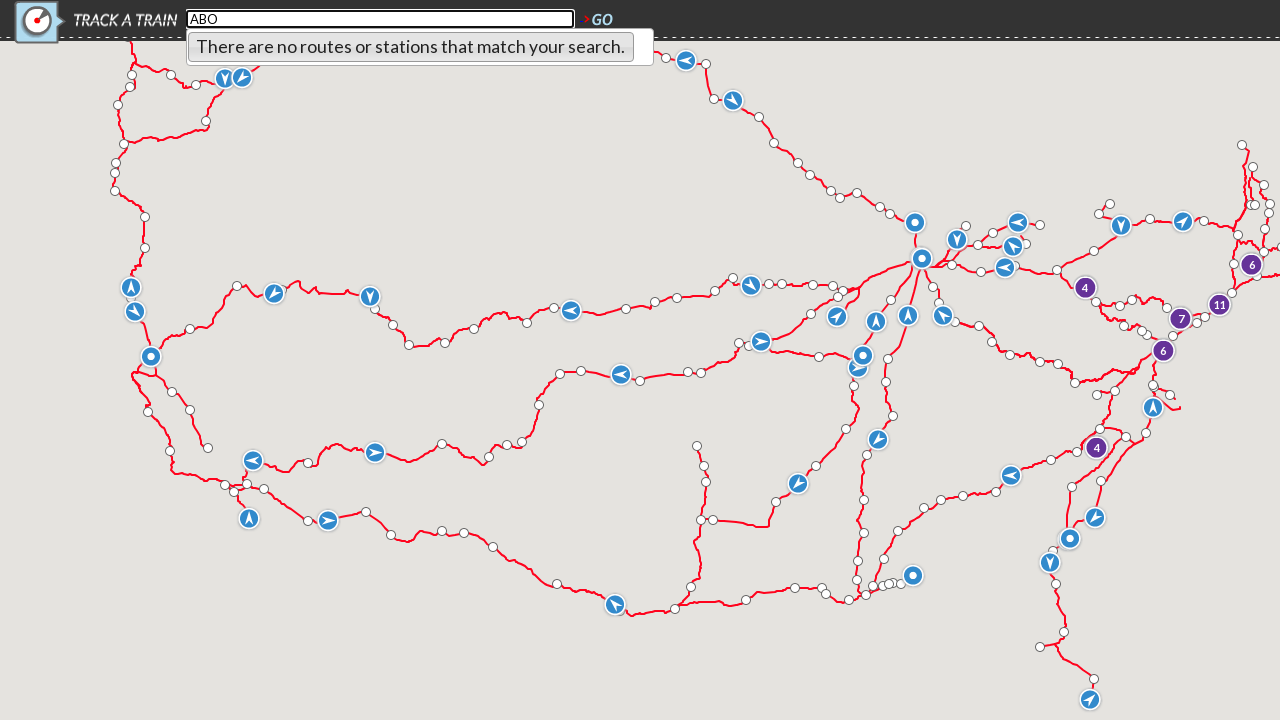

Cleared search field on xpath=//*[@id="search_field"]
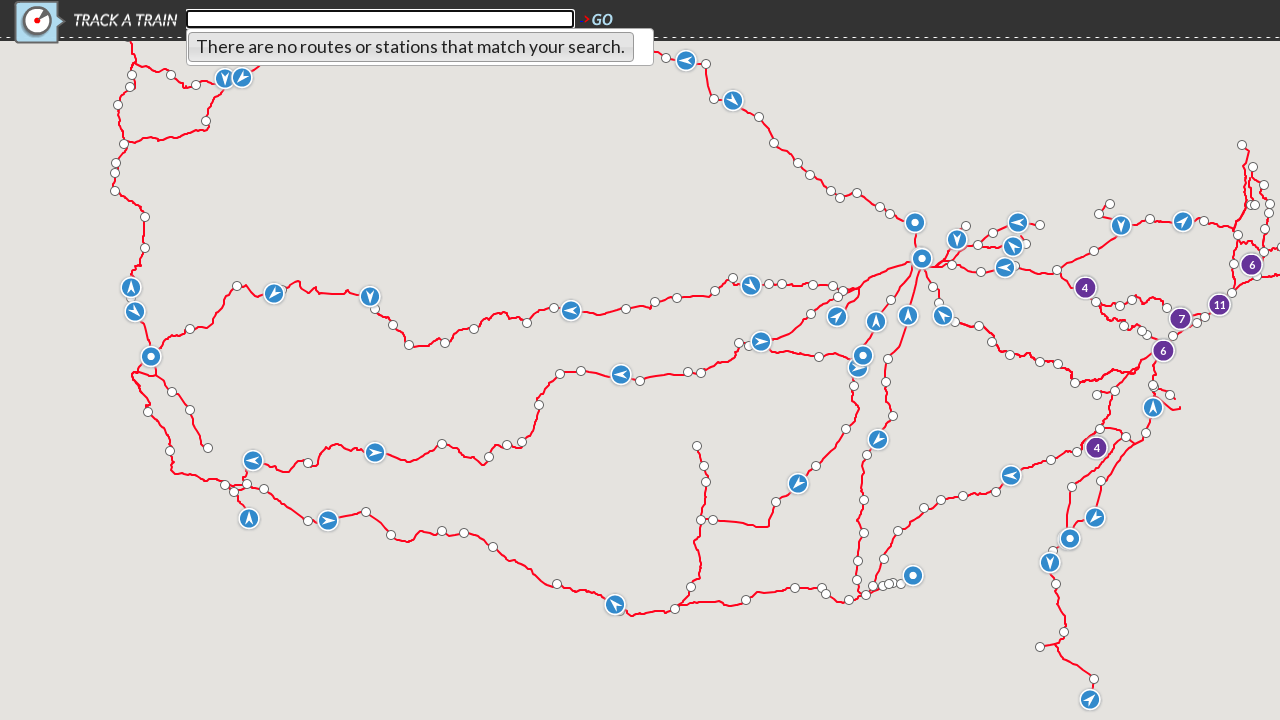

Entered station code 'ABP' in search field on xpath=//*[@id="search_field"]
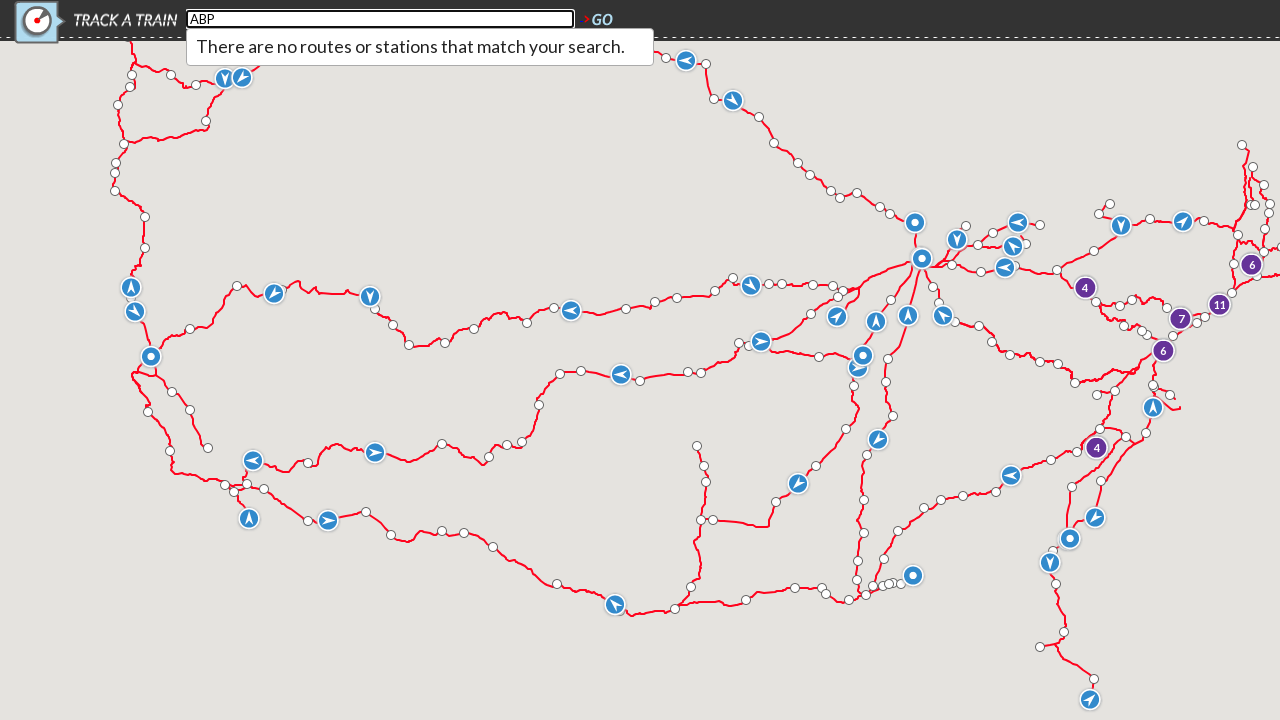

Autocomplete dropdown appeared for station code 'ABP'
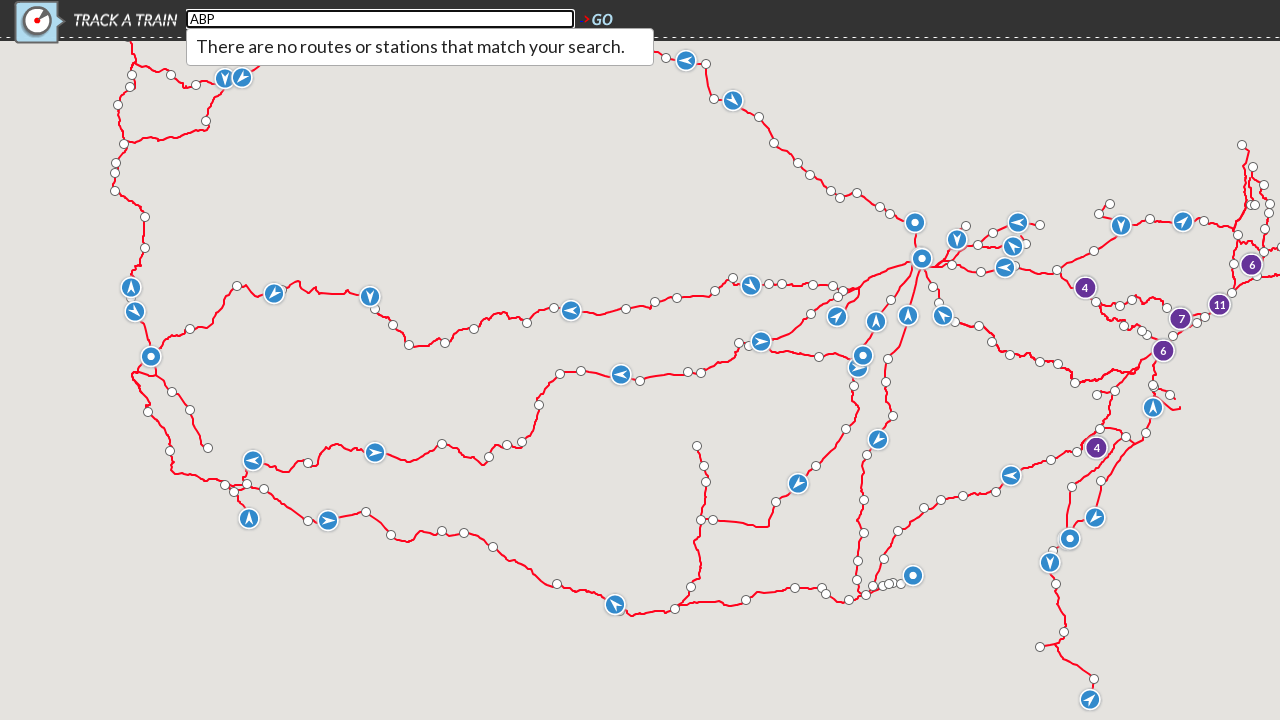

No results found for station code 'ABP'
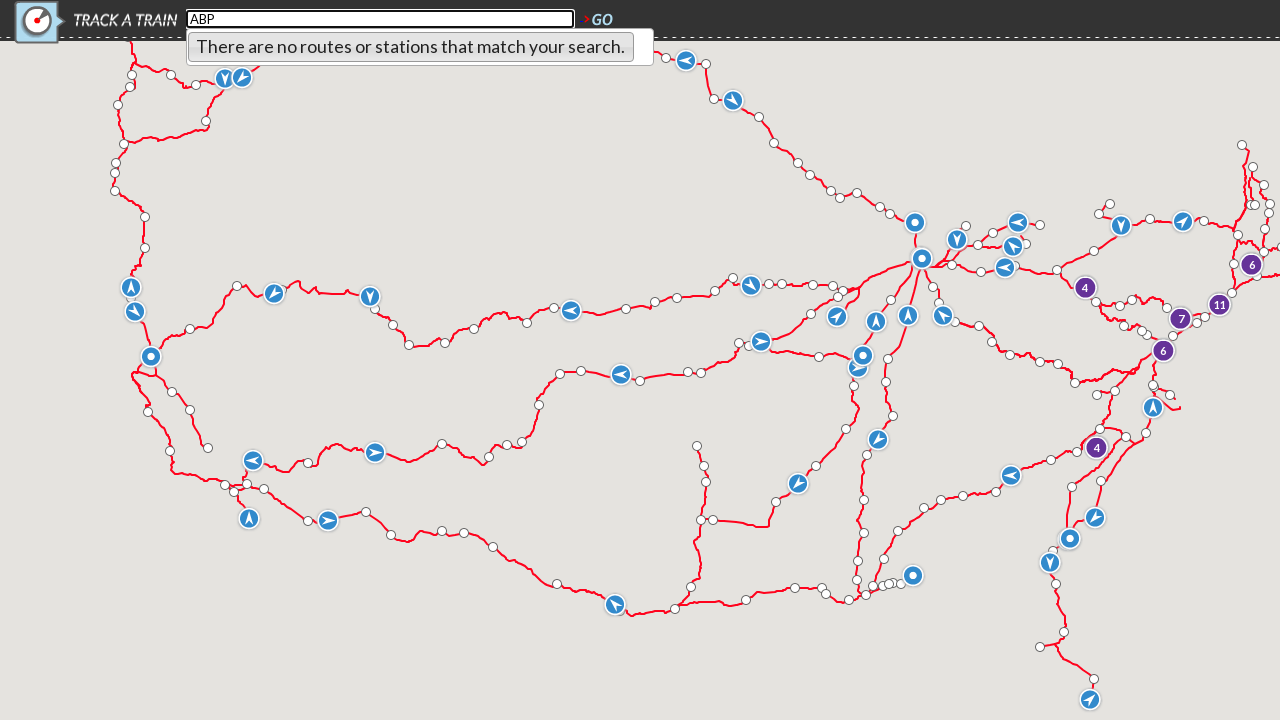

Clicked search field to focus at (380, 19) on xpath=//*[@id="search_field"]
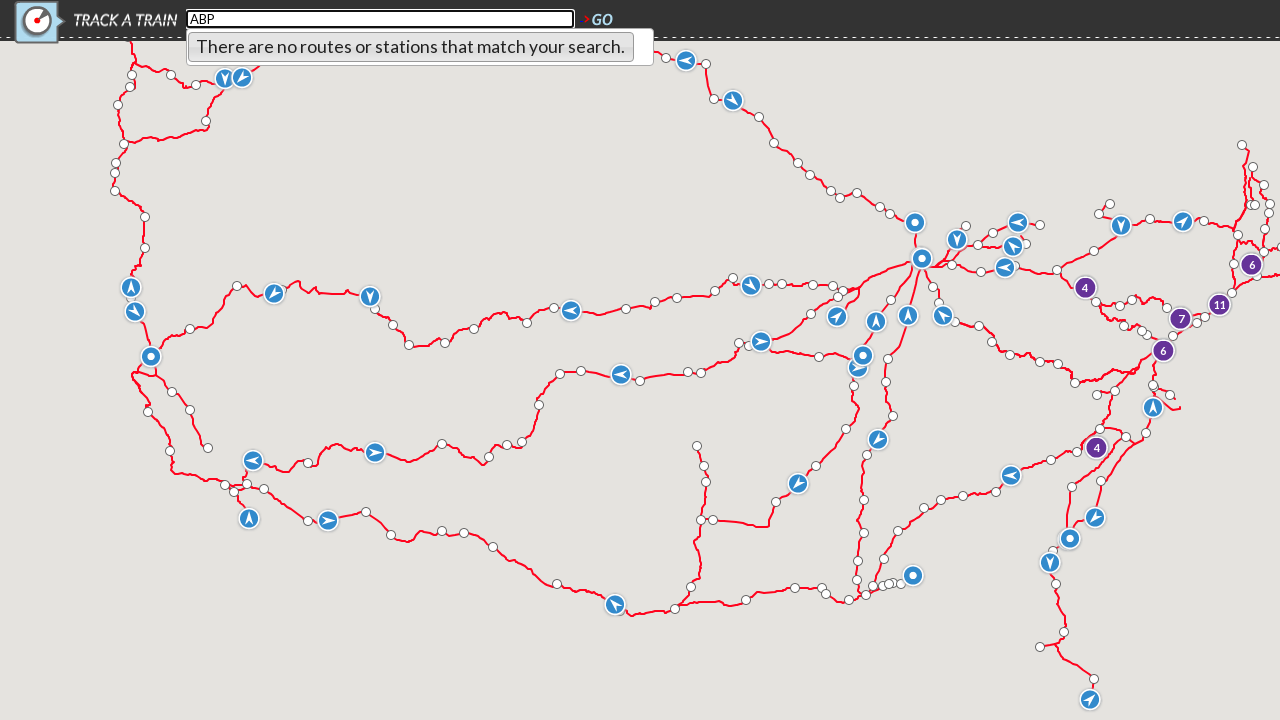

Cleared search field on xpath=//*[@id="search_field"]
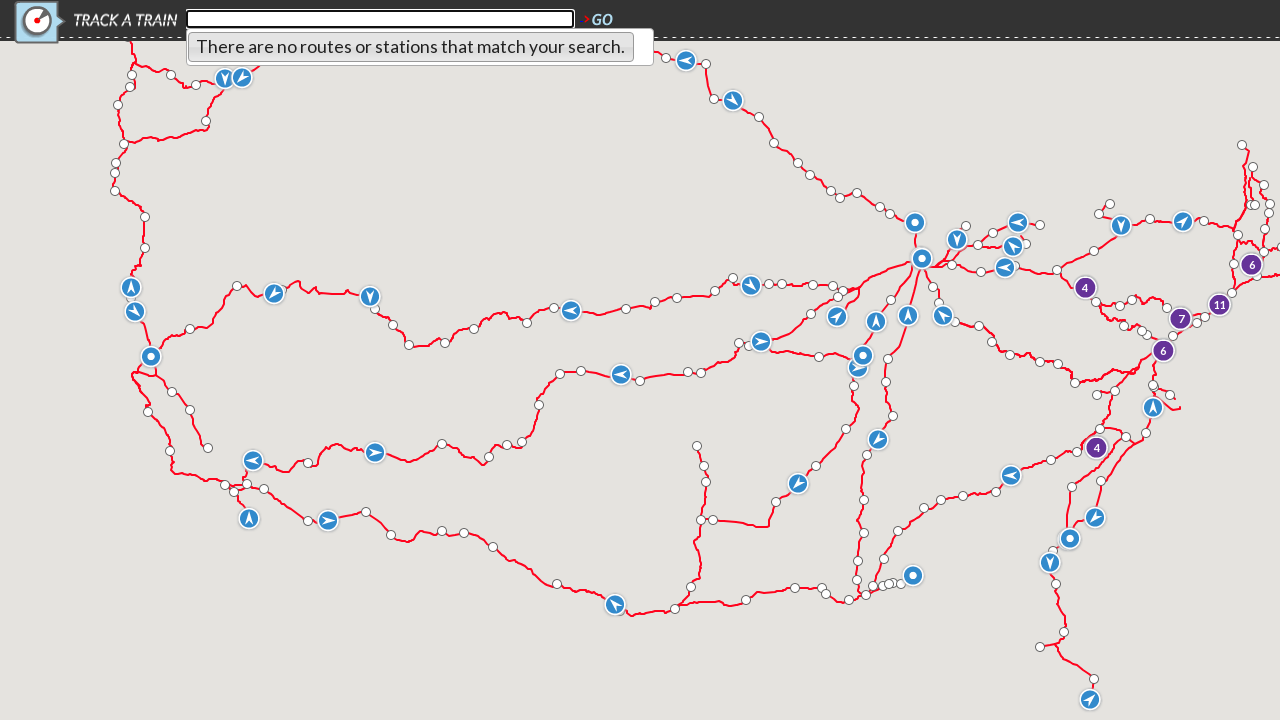

Entered station code 'ABQ' in search field on xpath=//*[@id="search_field"]
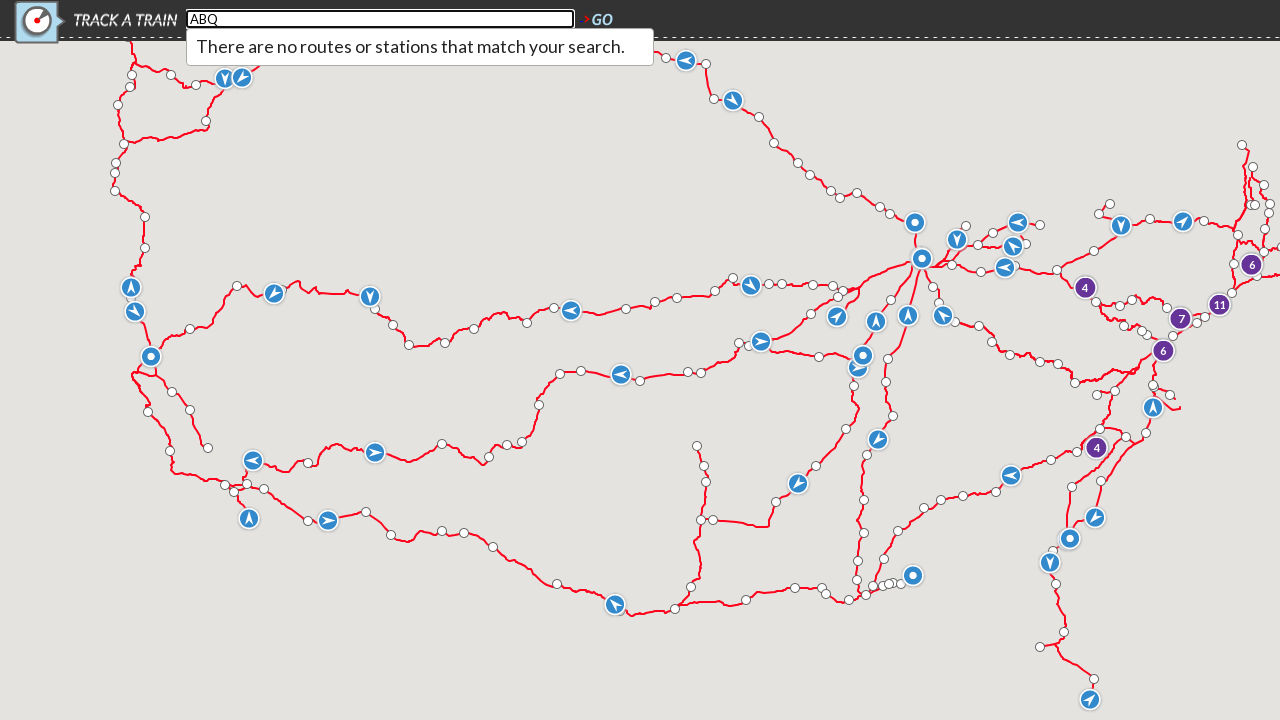

Autocomplete dropdown appeared for station code 'ABQ'
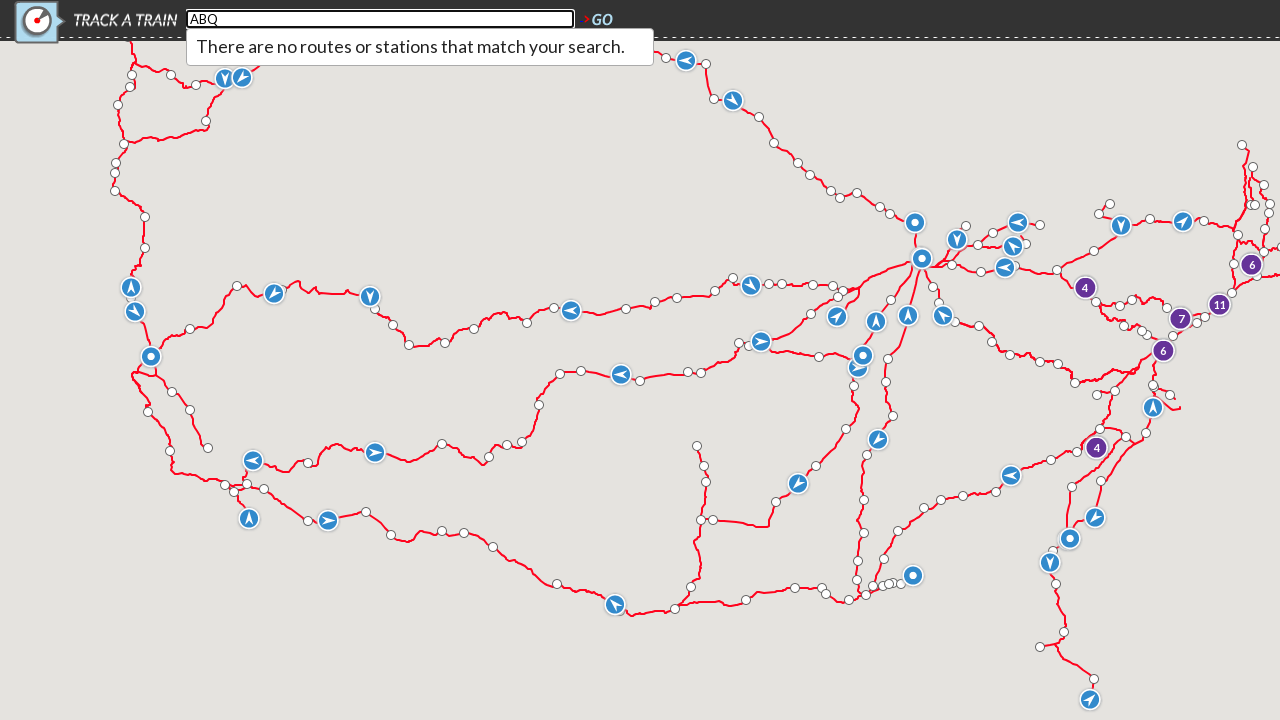

Valid search results found for station code 'ABQ': 1 items
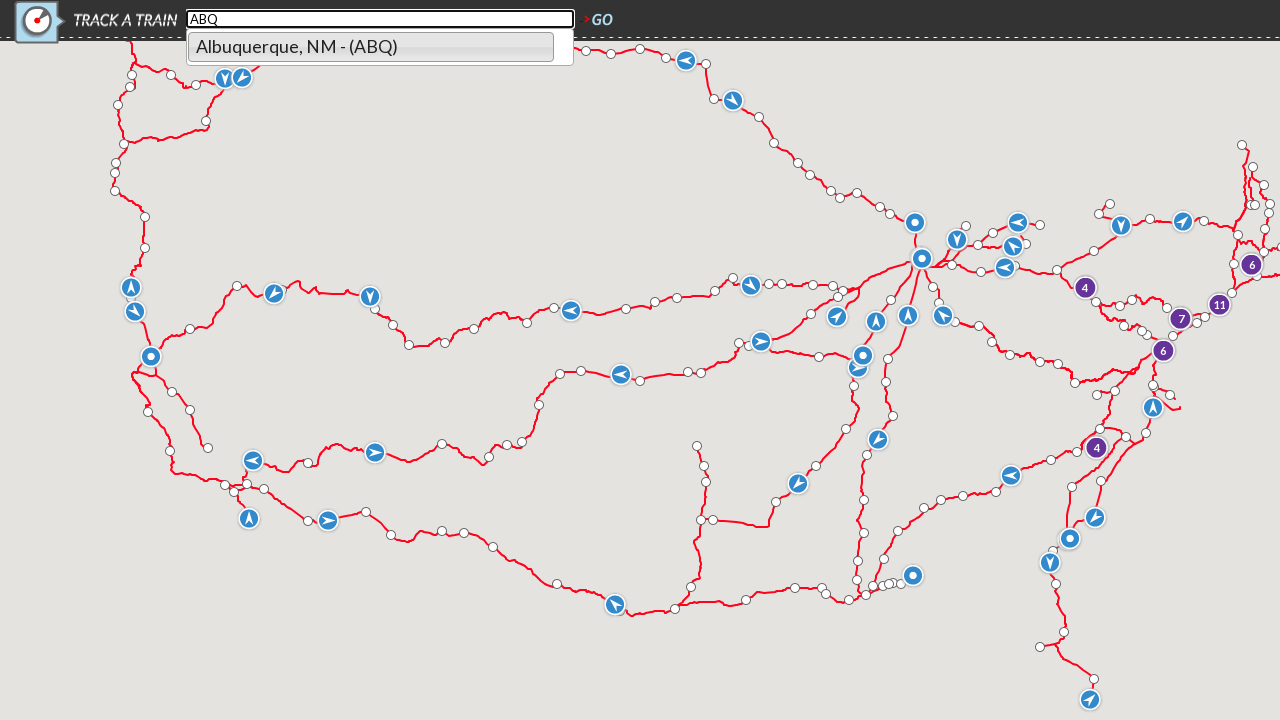

Clicked search field to focus at (380, 19) on xpath=//*[@id="search_field"]
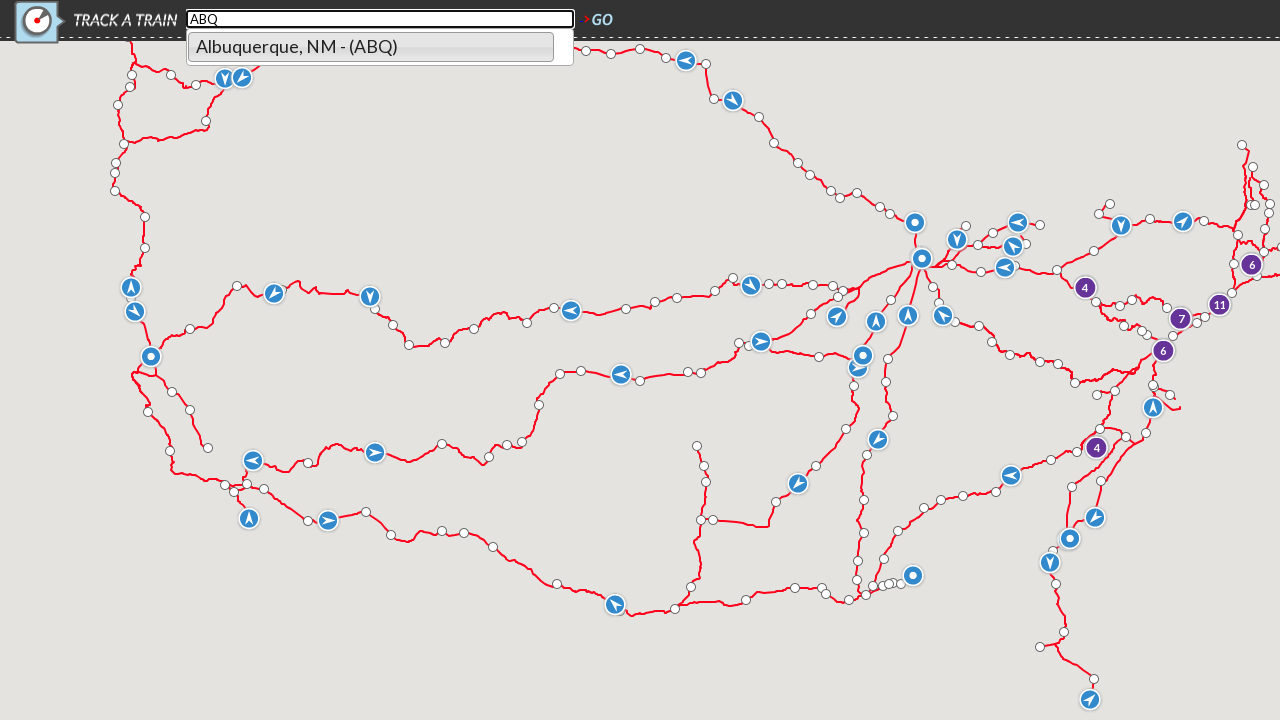

Cleared search field on xpath=//*[@id="search_field"]
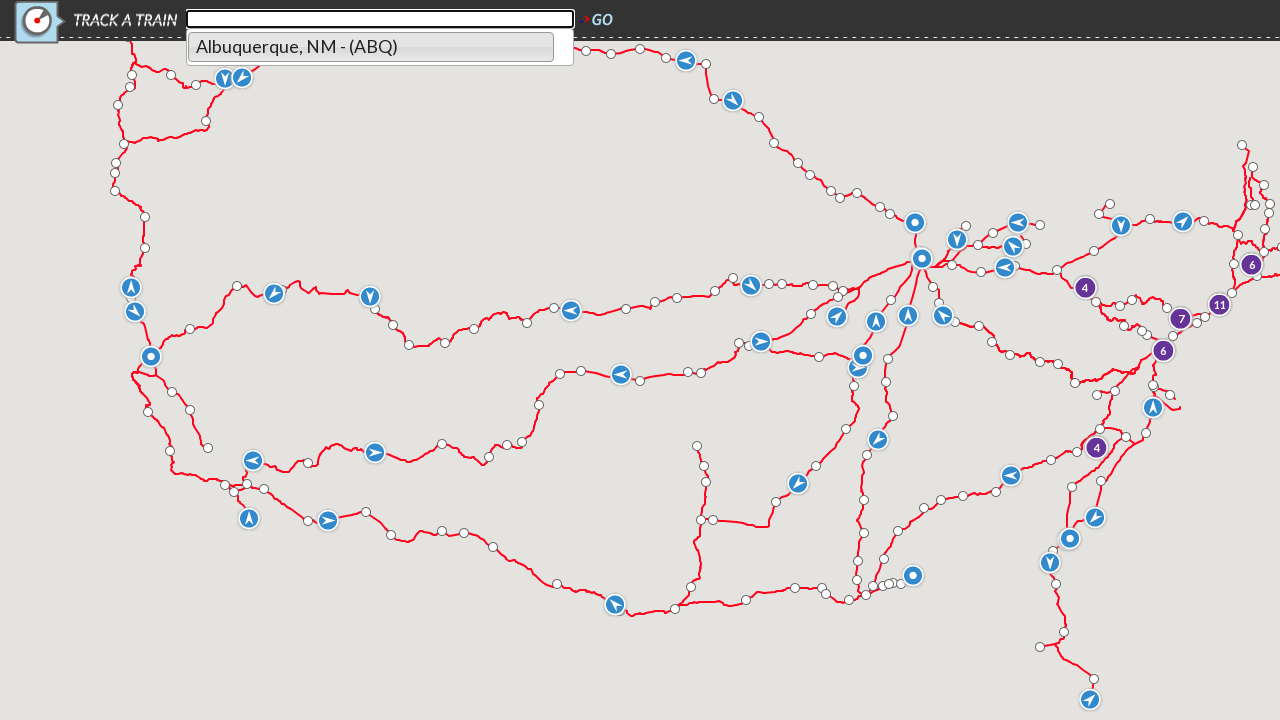

Entered station code 'ABR' in search field on xpath=//*[@id="search_field"]
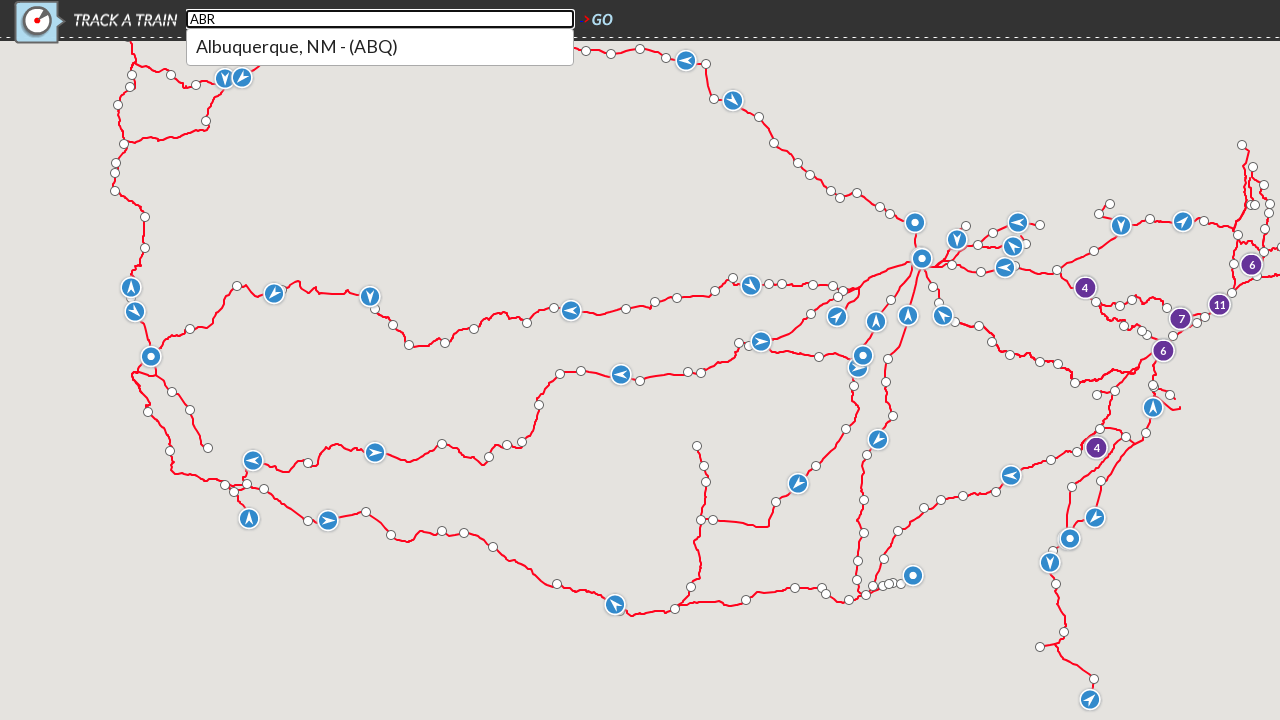

Autocomplete dropdown appeared for station code 'ABR'
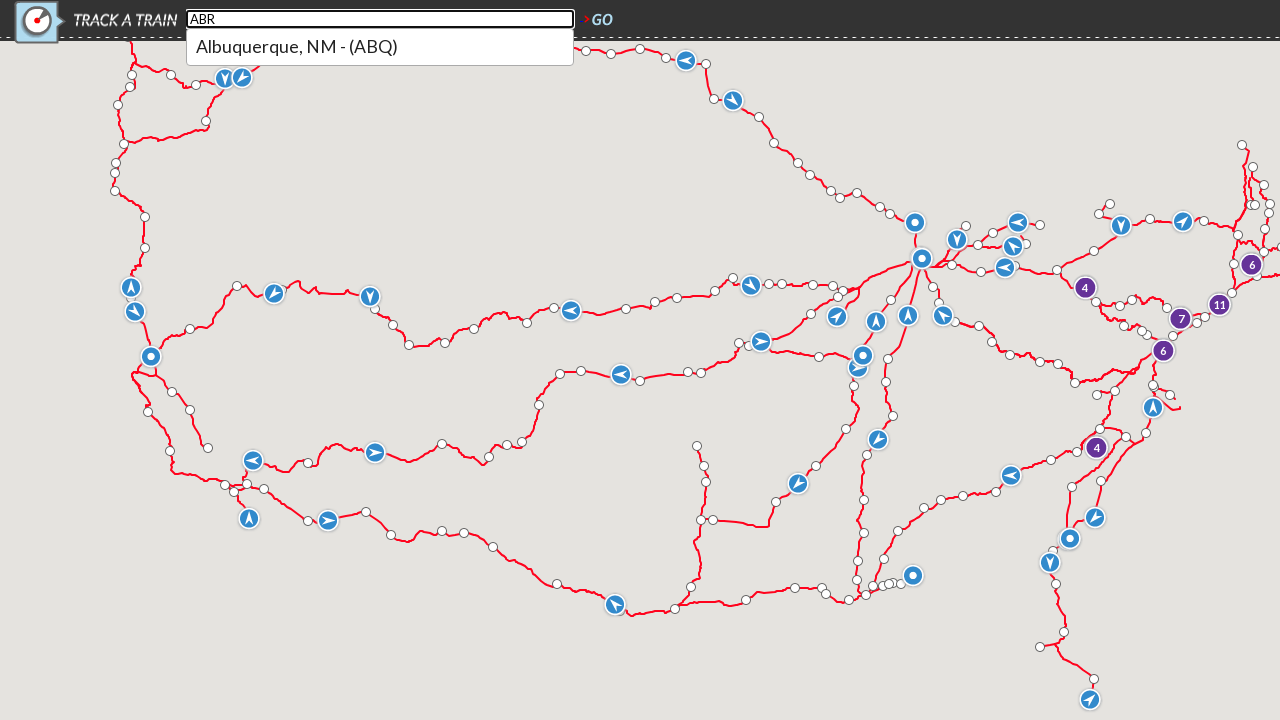

Valid search results found for station code 'ABR': 1 items
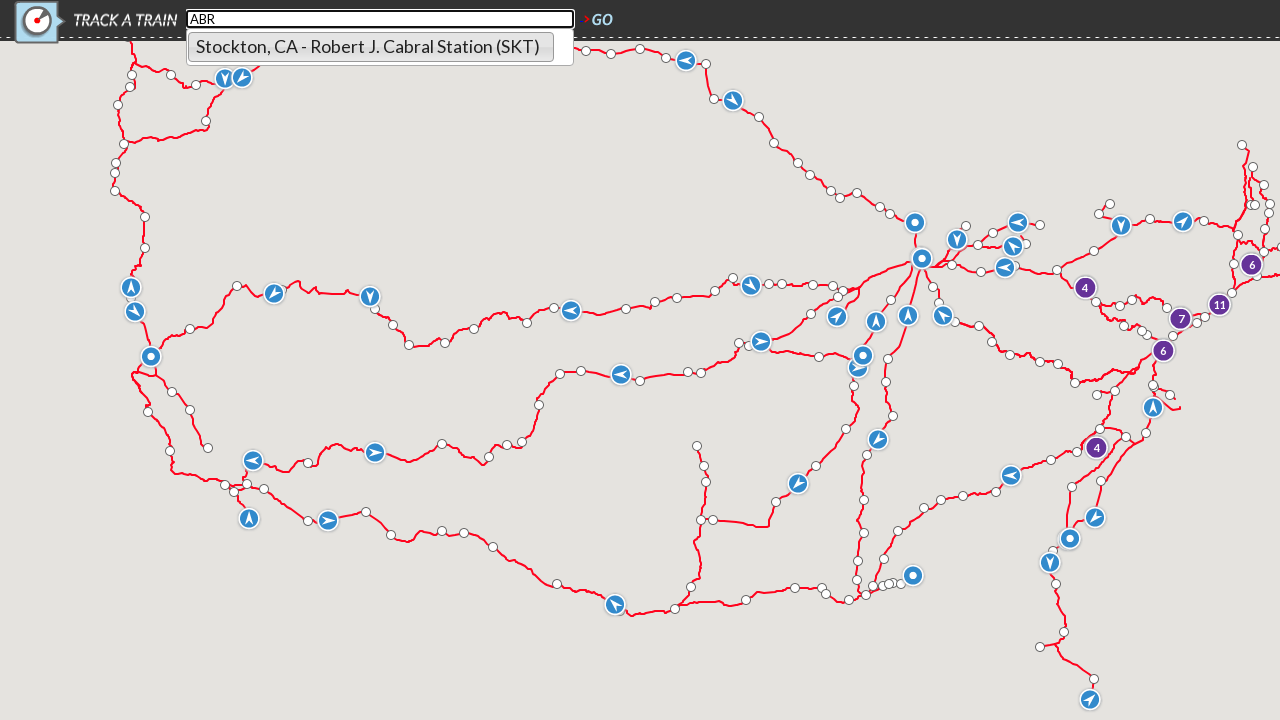

Clicked search field to focus at (380, 19) on xpath=//*[@id="search_field"]
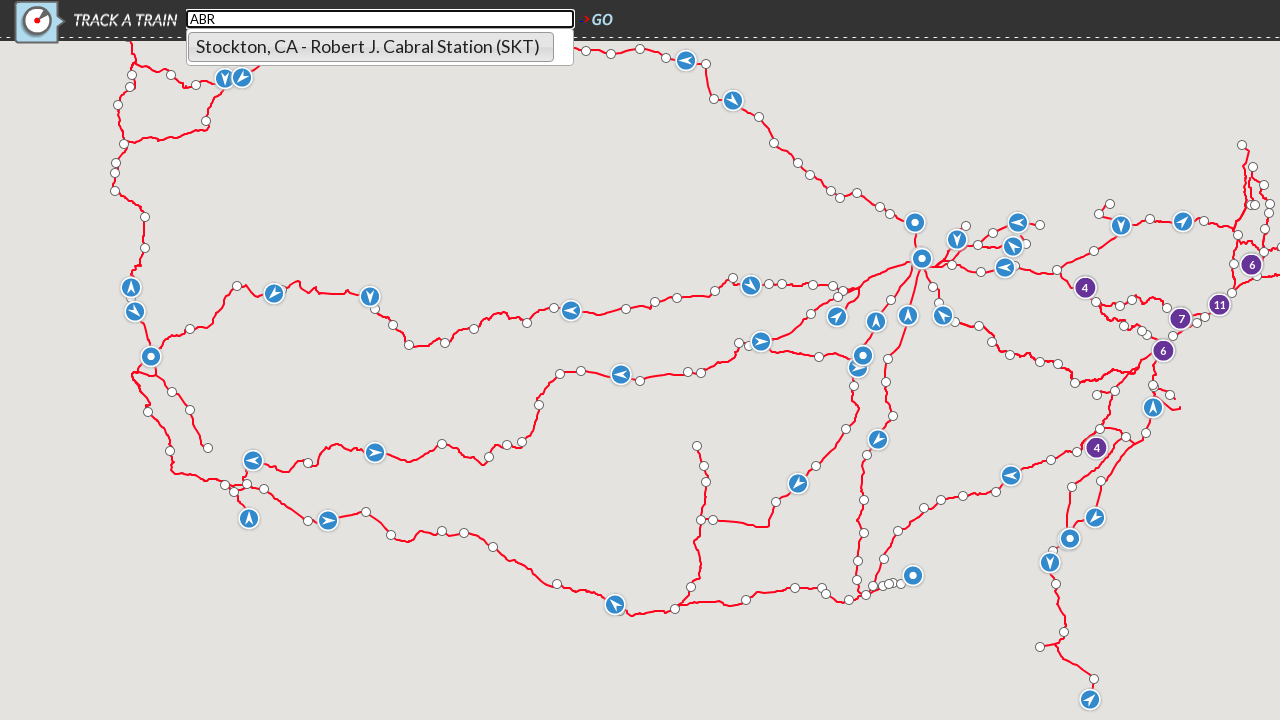

Cleared search field on xpath=//*[@id="search_field"]
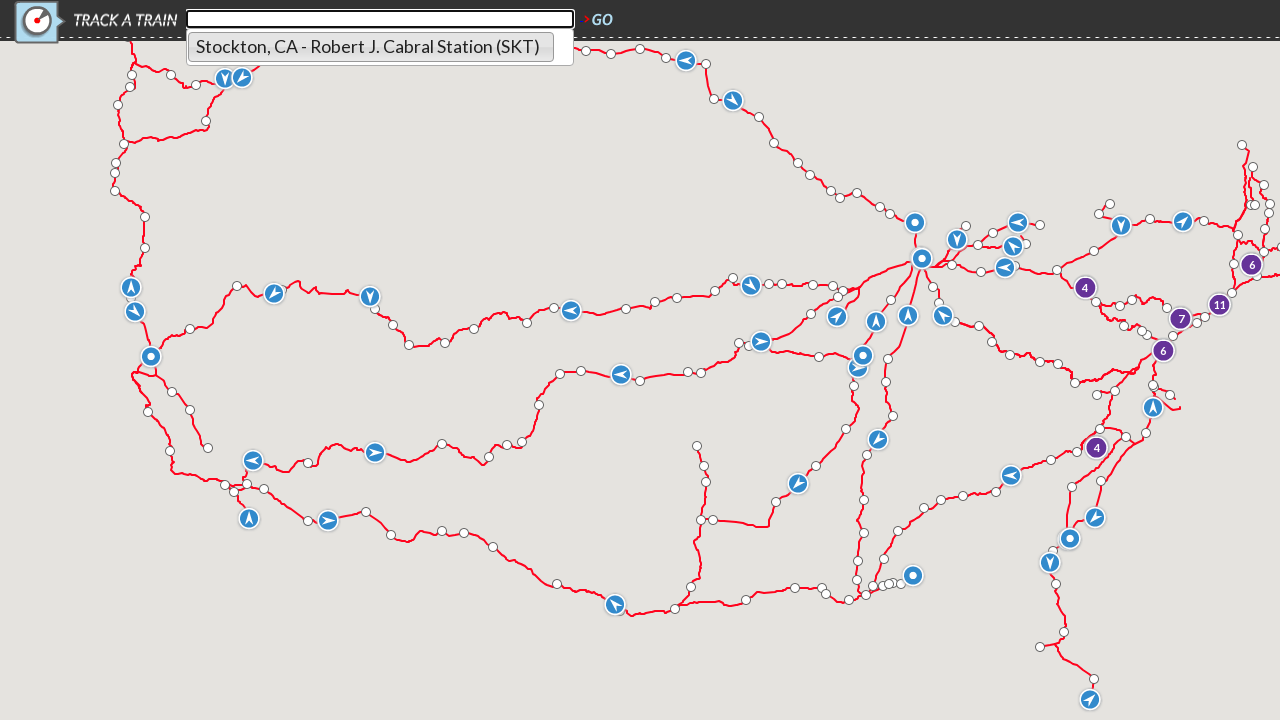

Entered station code 'ABS' in search field on xpath=//*[@id="search_field"]
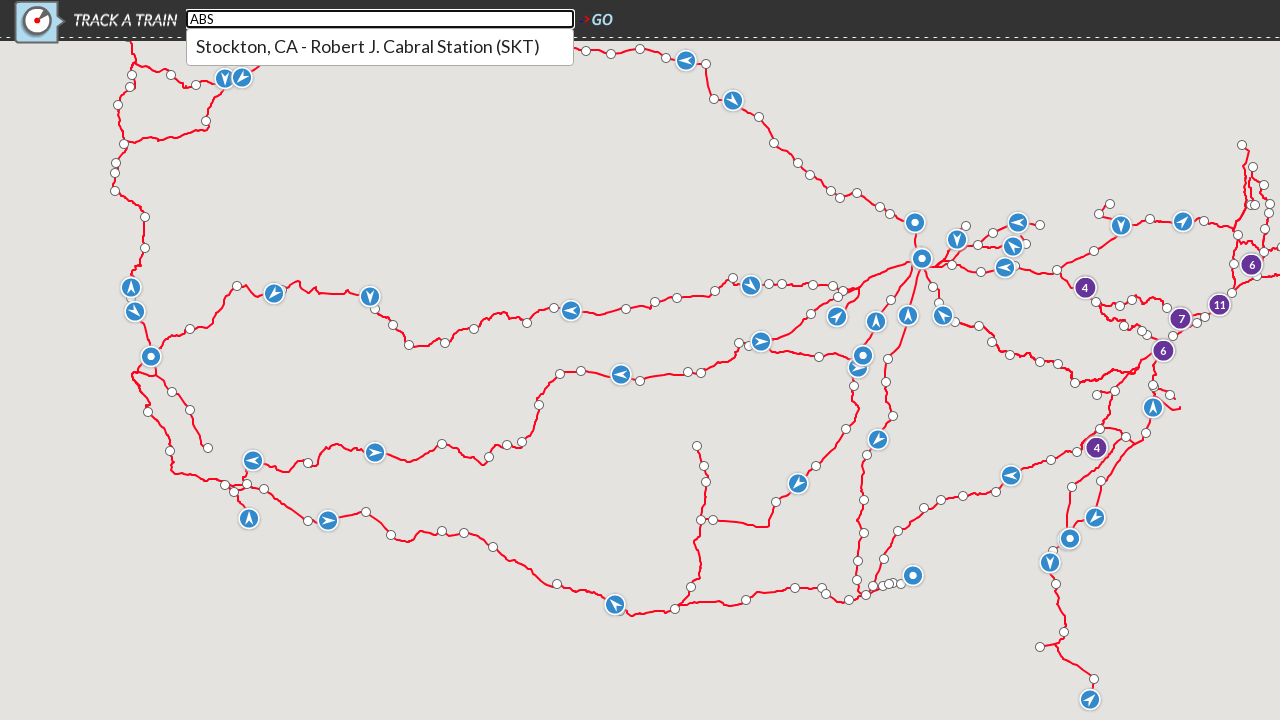

Autocomplete dropdown appeared for station code 'ABS'
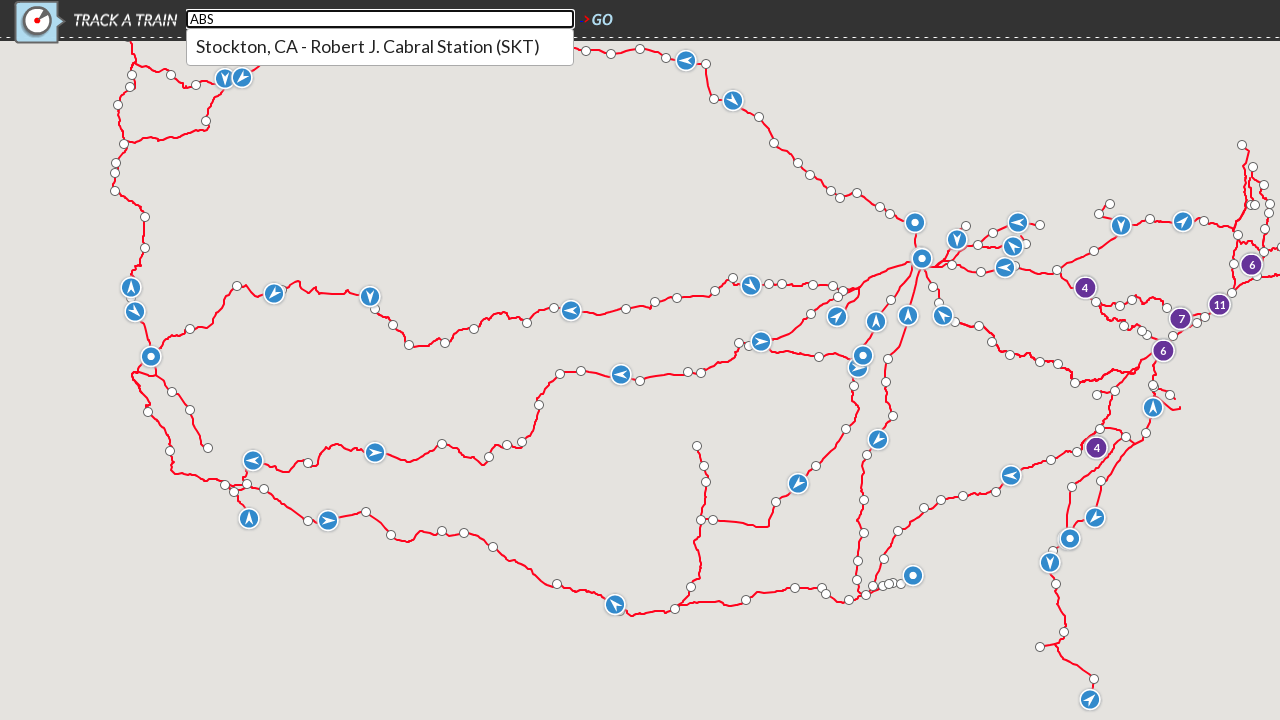

Valid search results found for station code 'ABS': 1 items
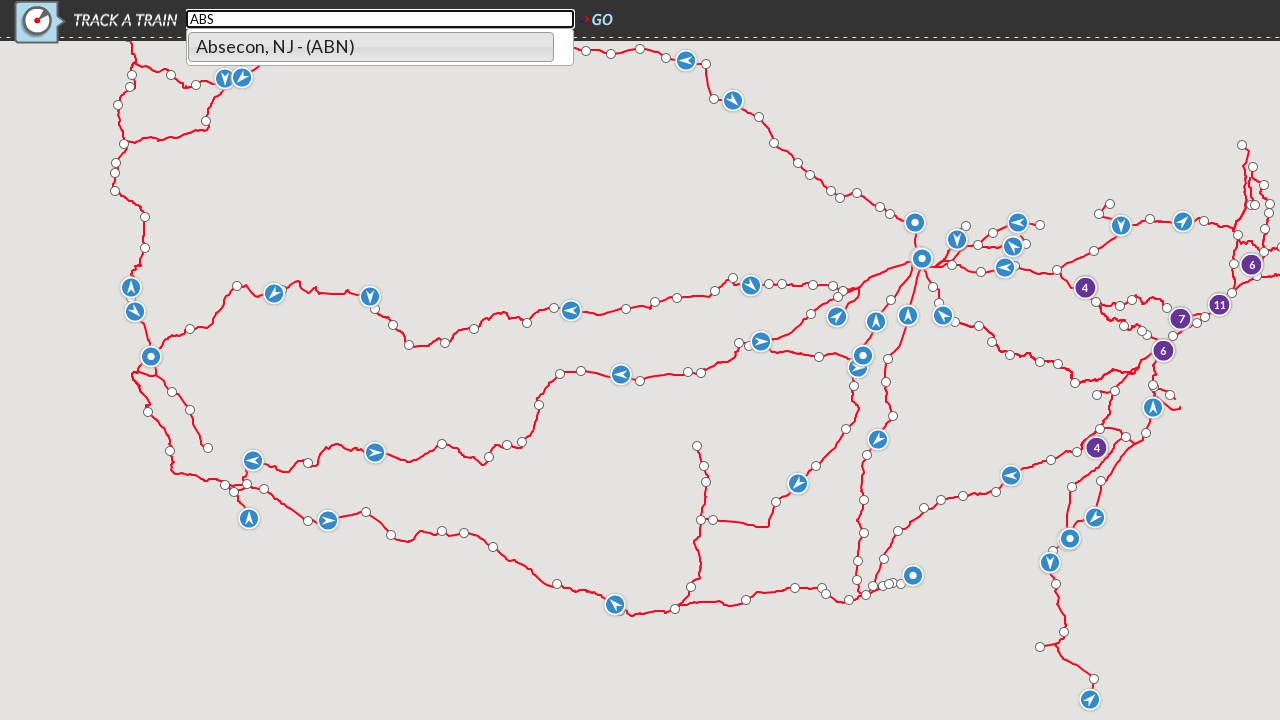

Clicked search field to focus at (380, 19) on xpath=//*[@id="search_field"]
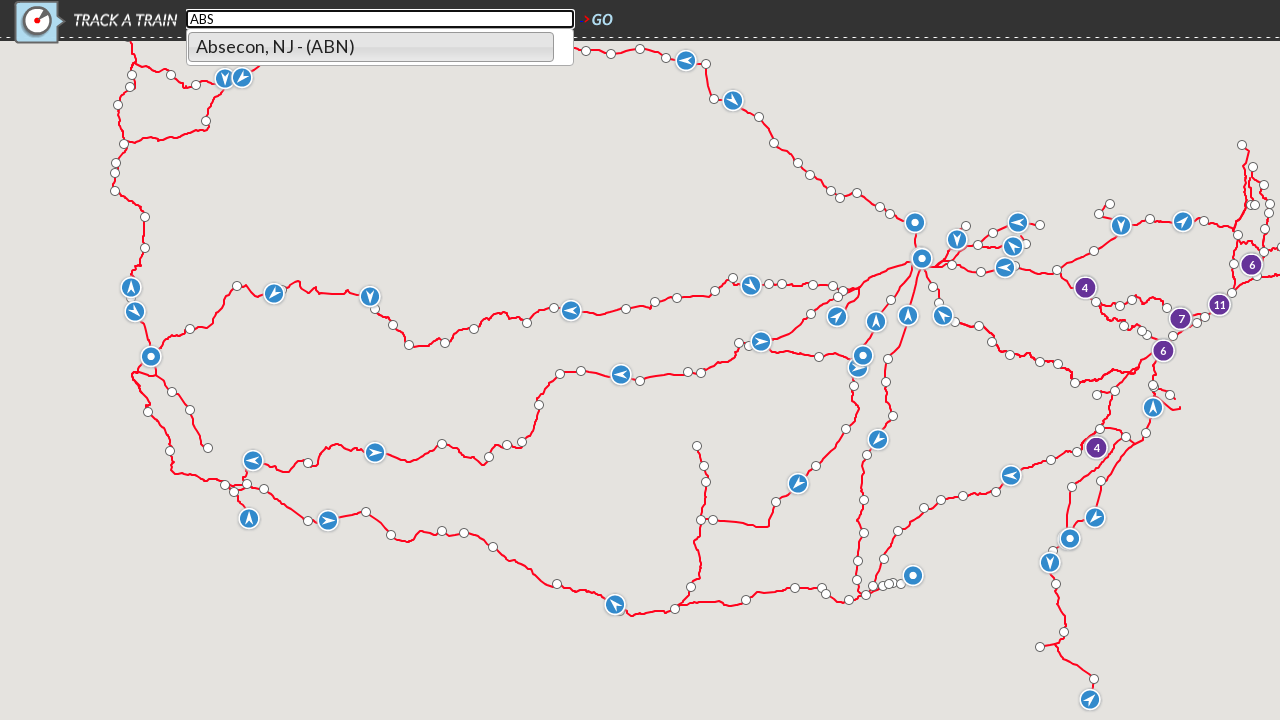

Cleared search field on xpath=//*[@id="search_field"]
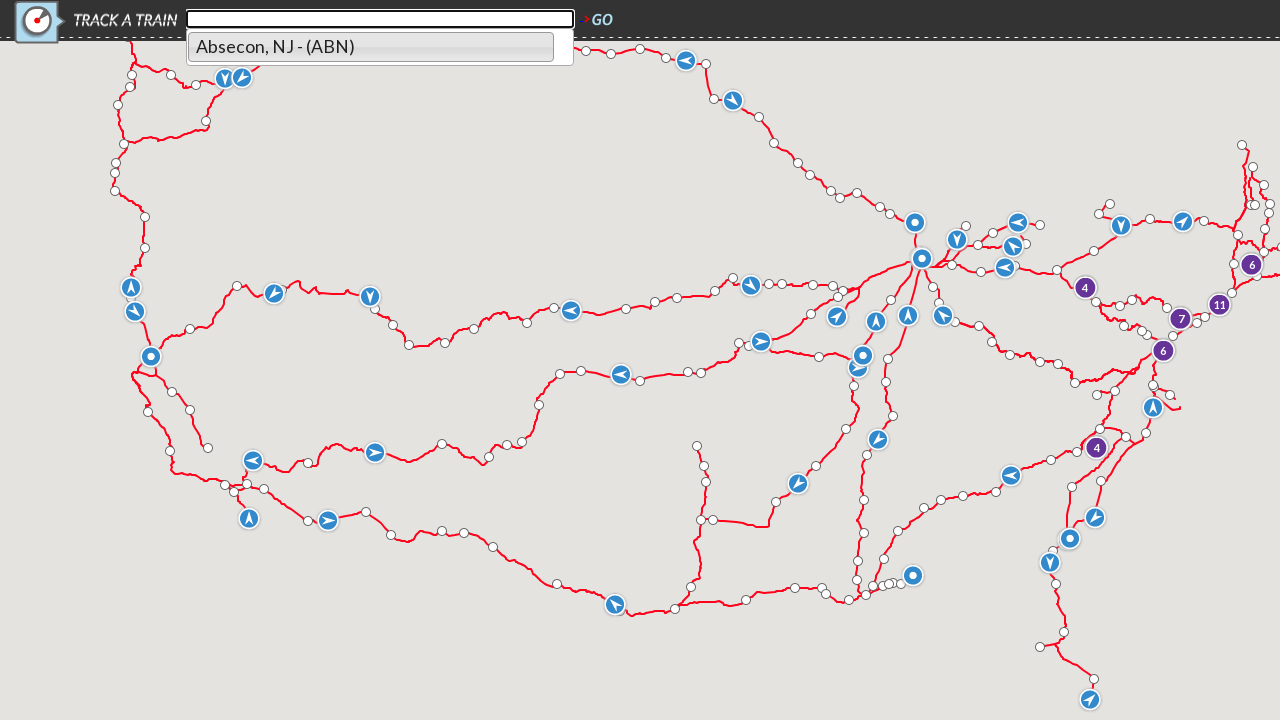

Entered station code 'ABT' in search field on xpath=//*[@id="search_field"]
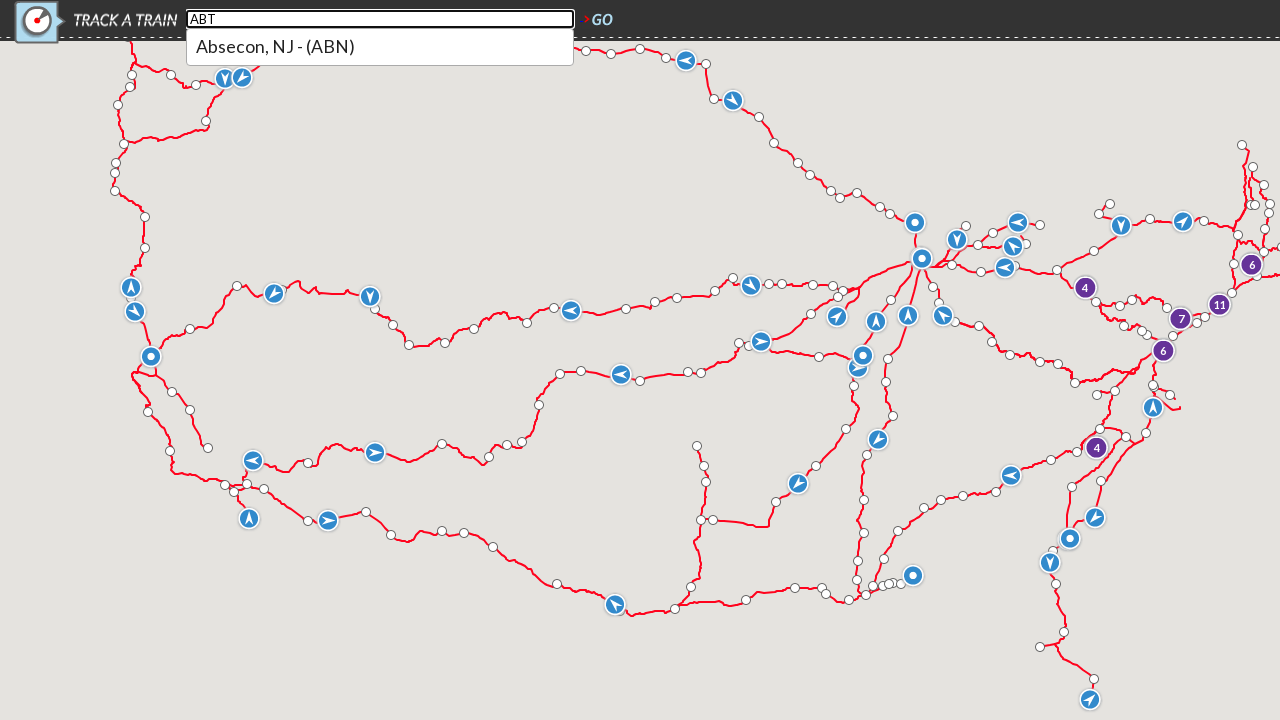

Autocomplete dropdown appeared for station code 'ABT'
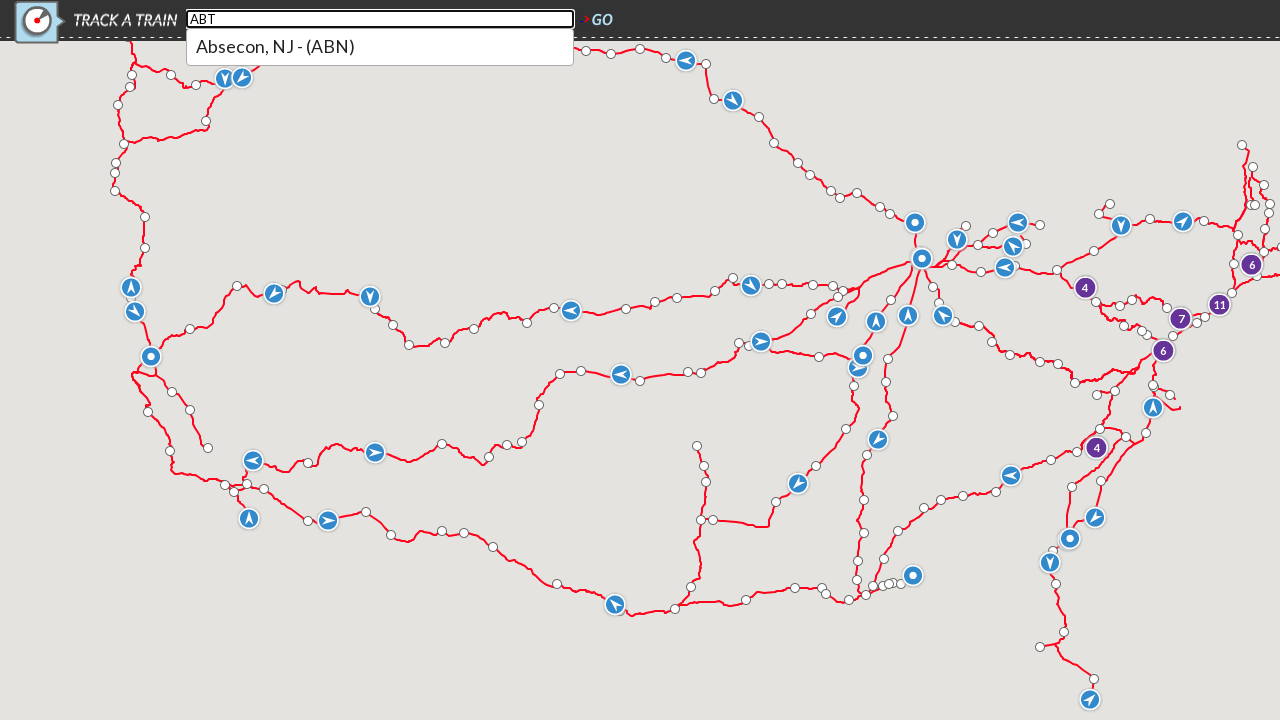

No results found for station code 'ABT'
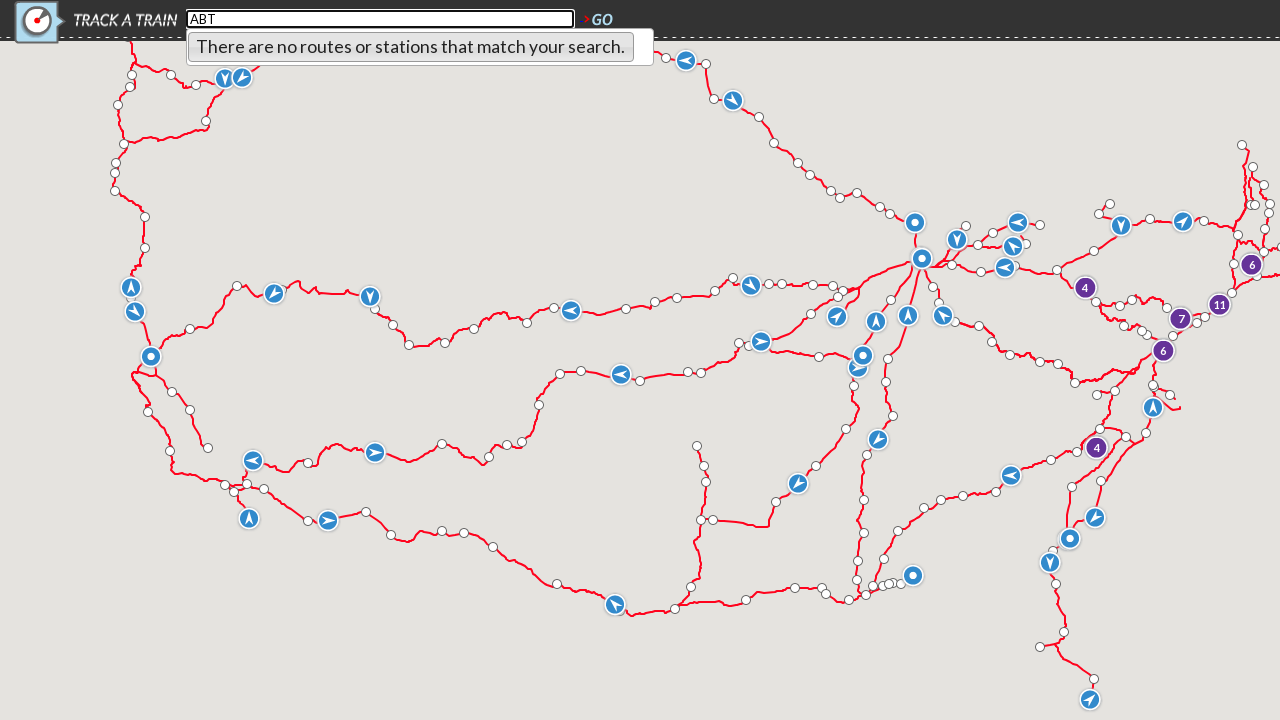

Clicked search field to focus at (380, 19) on xpath=//*[@id="search_field"]
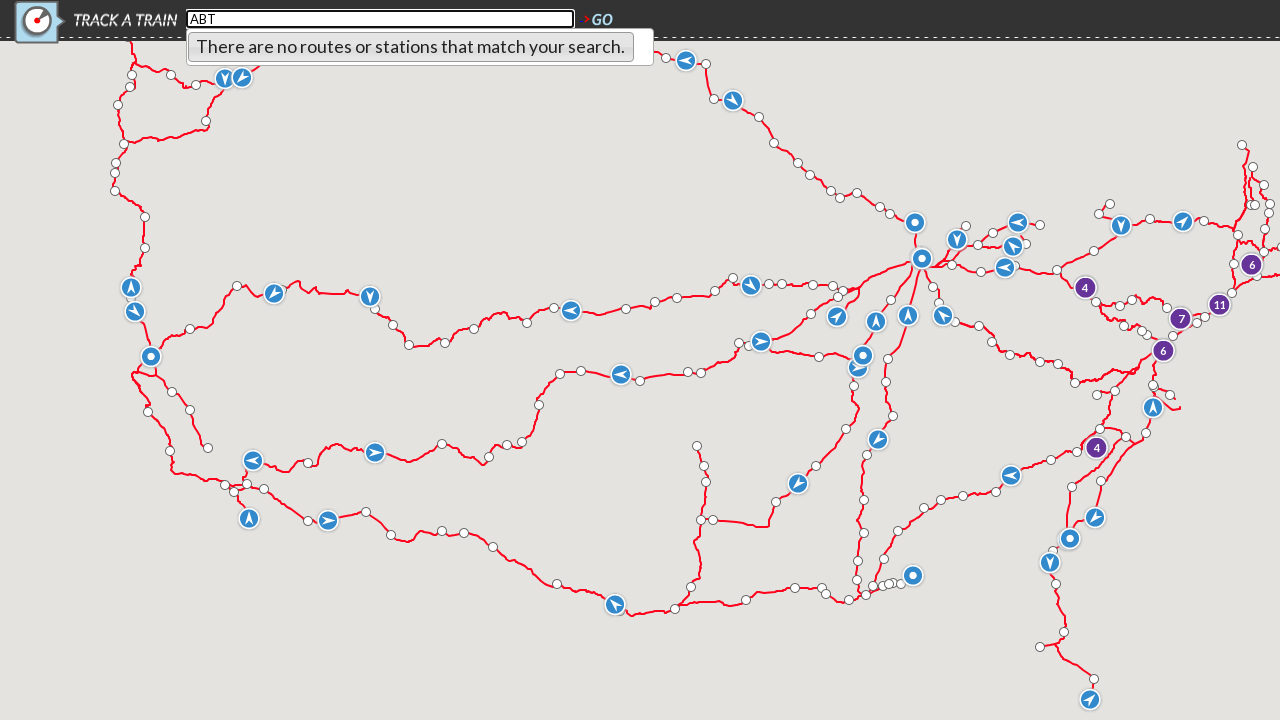

Cleared search field on xpath=//*[@id="search_field"]
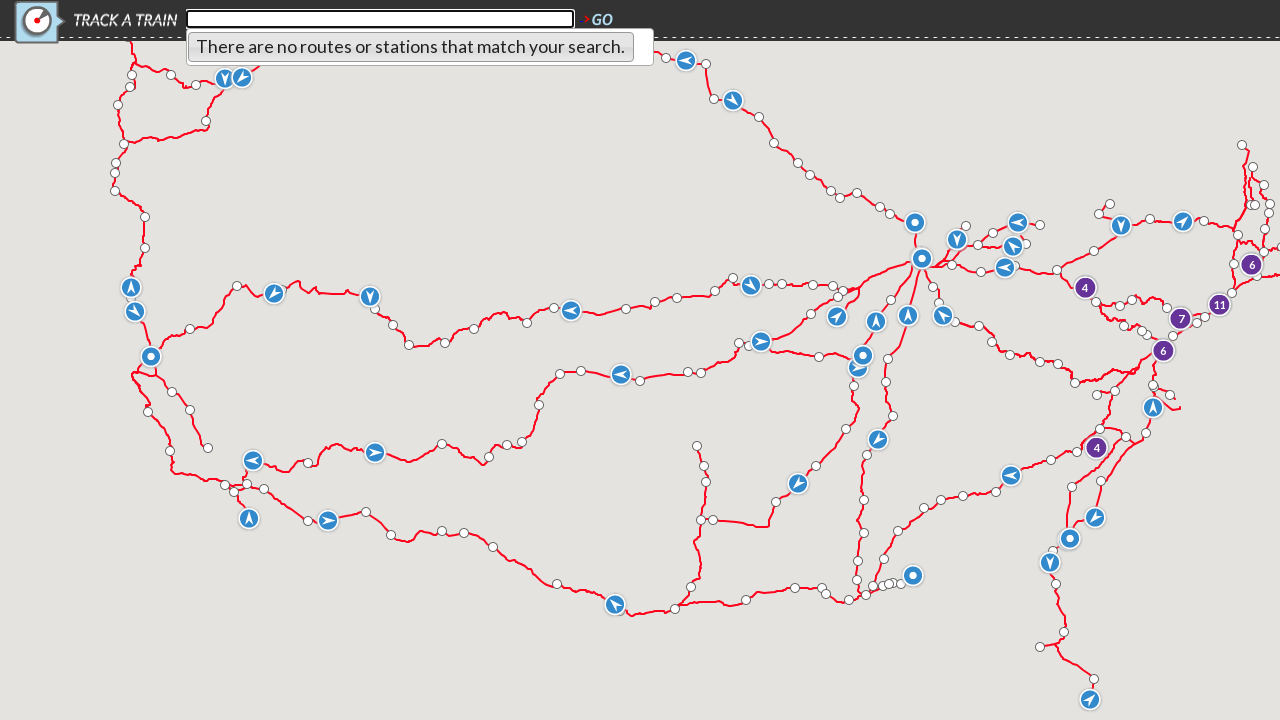

Entered station code 'ABU' in search field on xpath=//*[@id="search_field"]
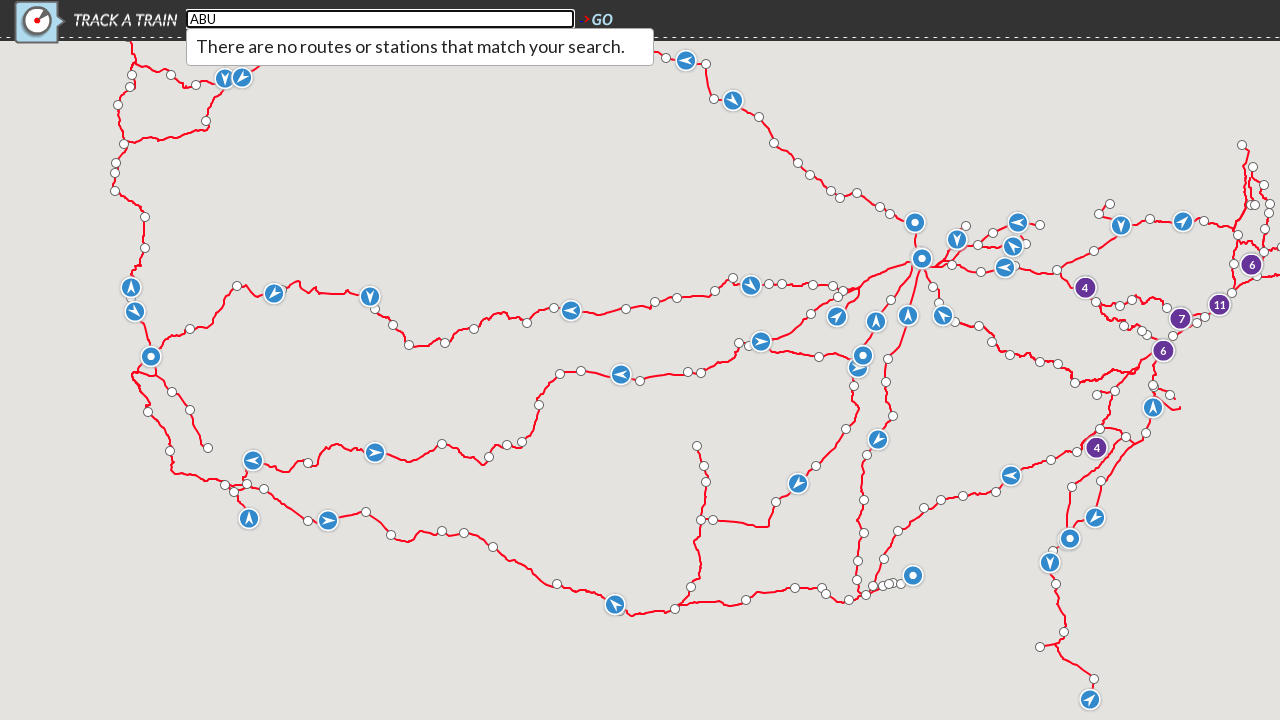

Autocomplete dropdown appeared for station code 'ABU'
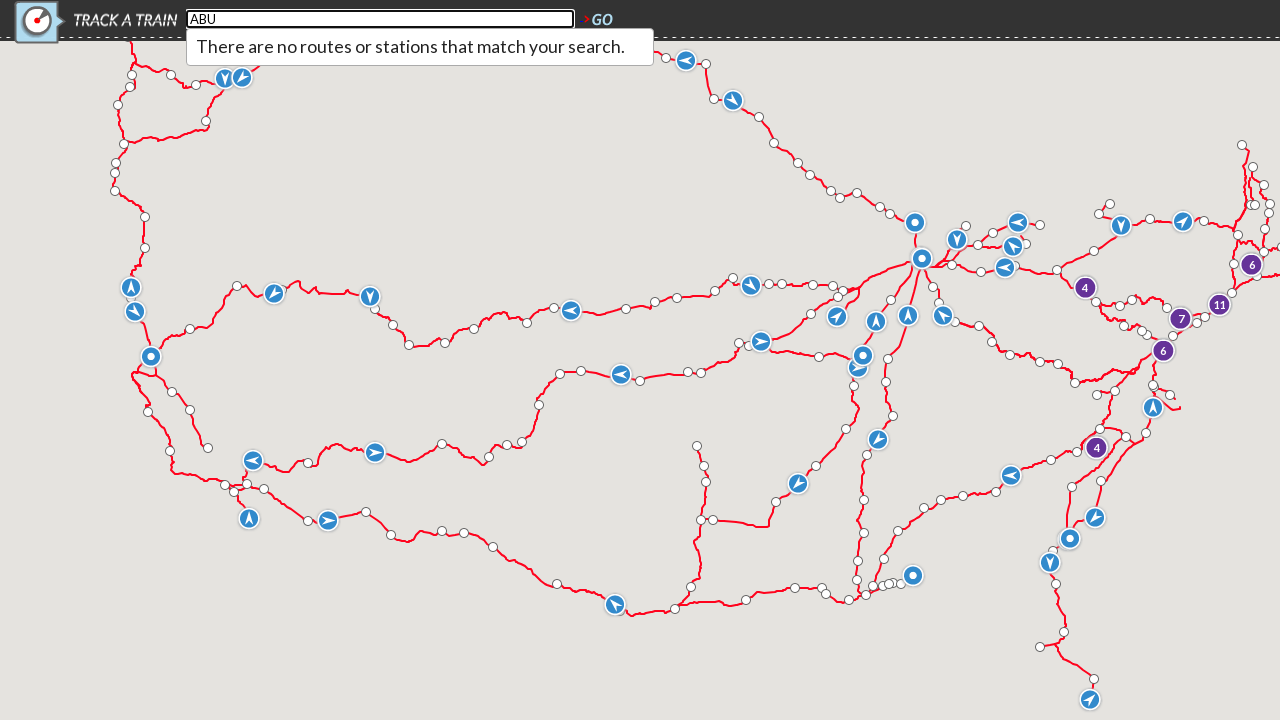

No results found for station code 'ABU'
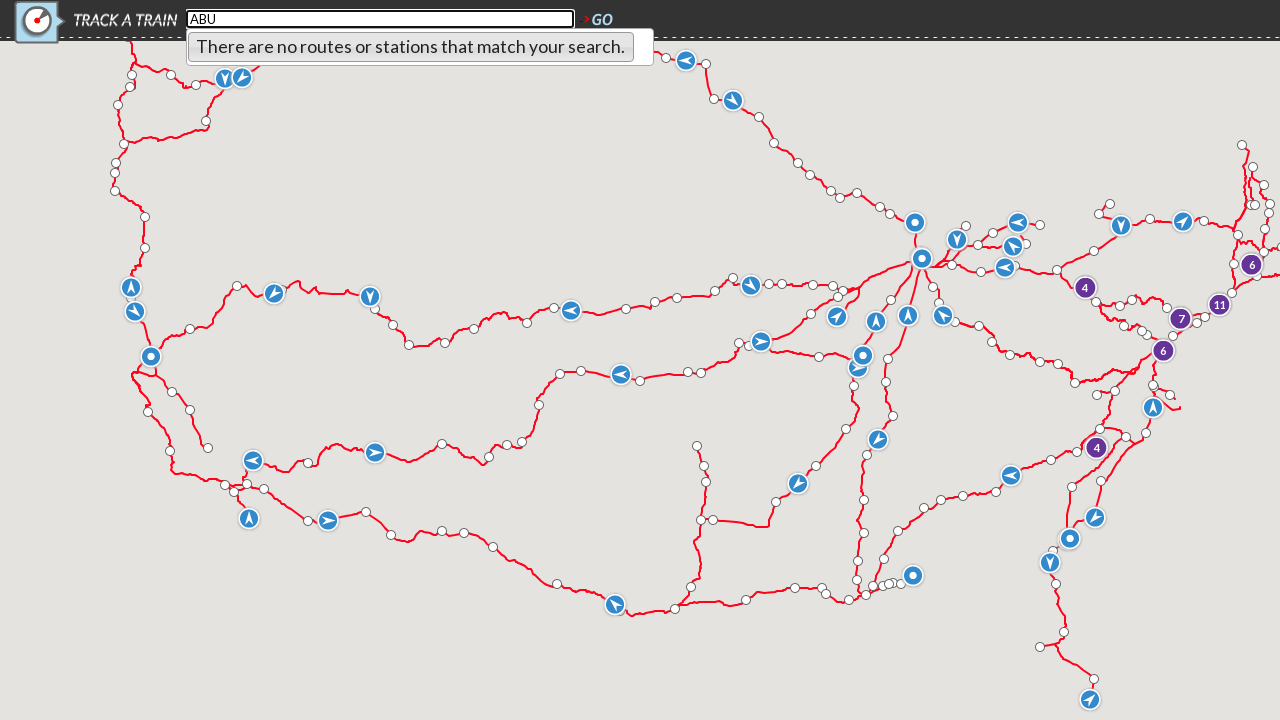

Clicked search field to focus at (380, 19) on xpath=//*[@id="search_field"]
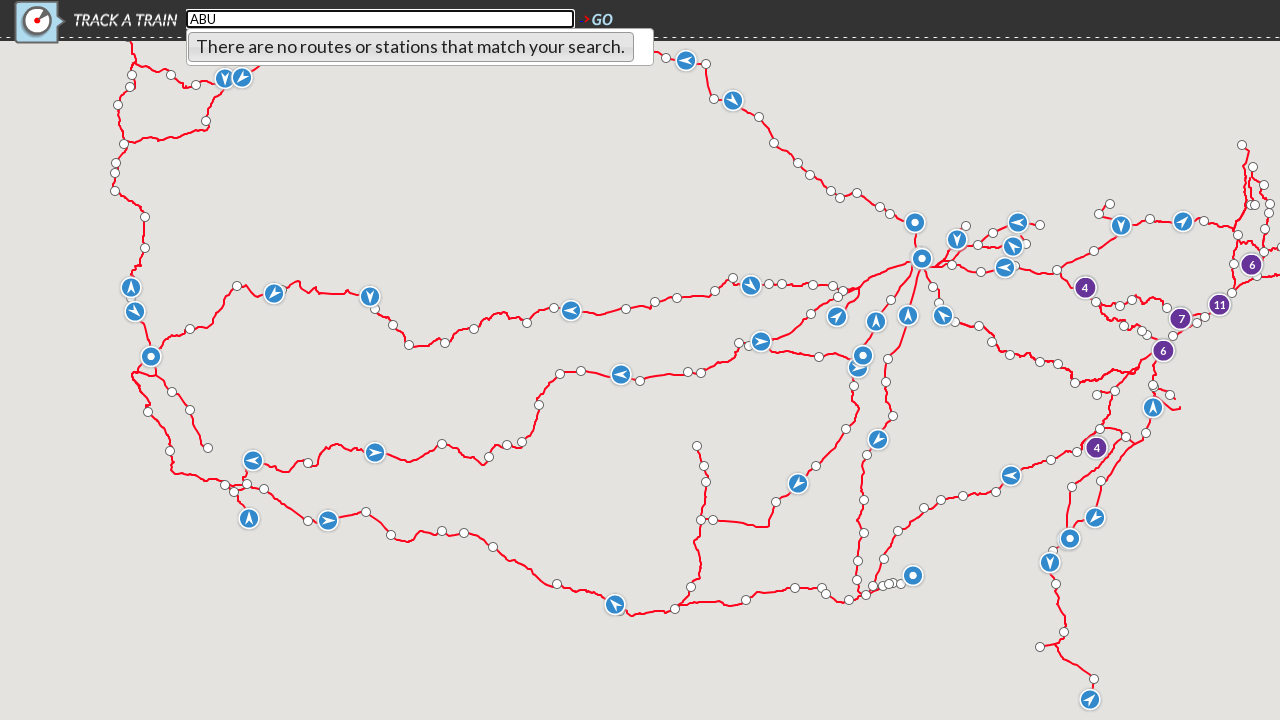

Cleared search field on xpath=//*[@id="search_field"]
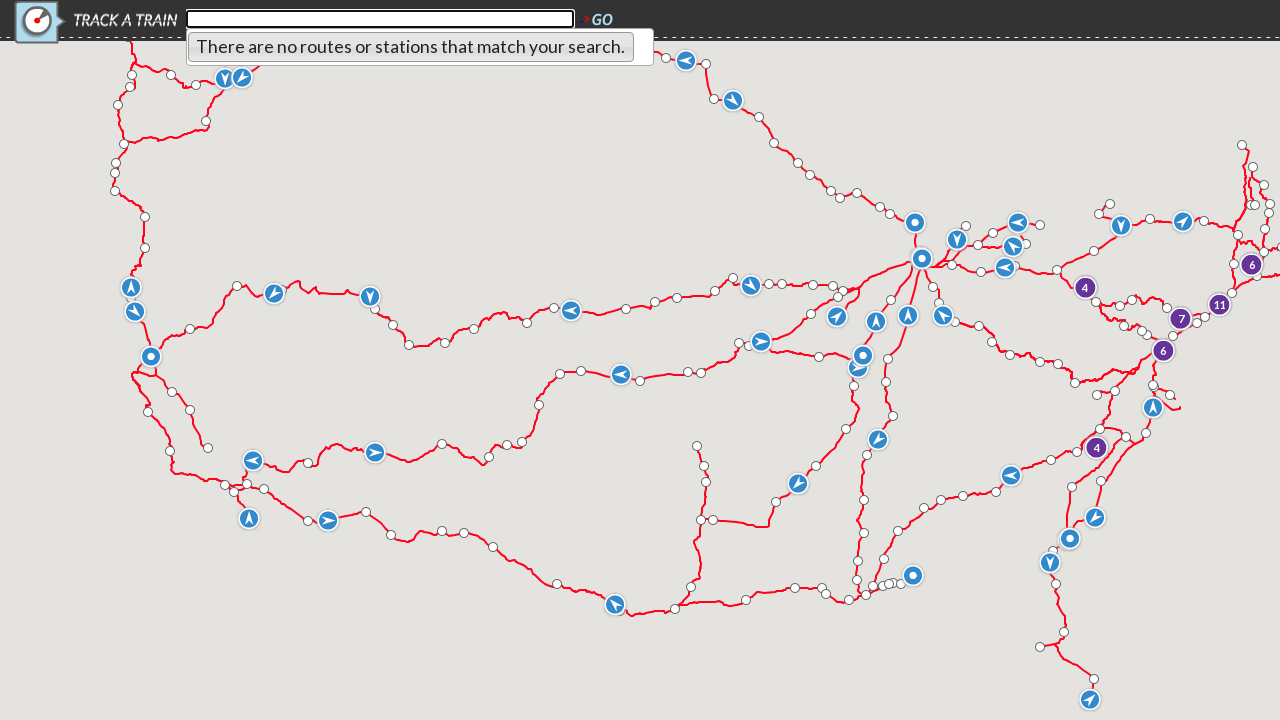

Entered station code 'ABV' in search field on xpath=//*[@id="search_field"]
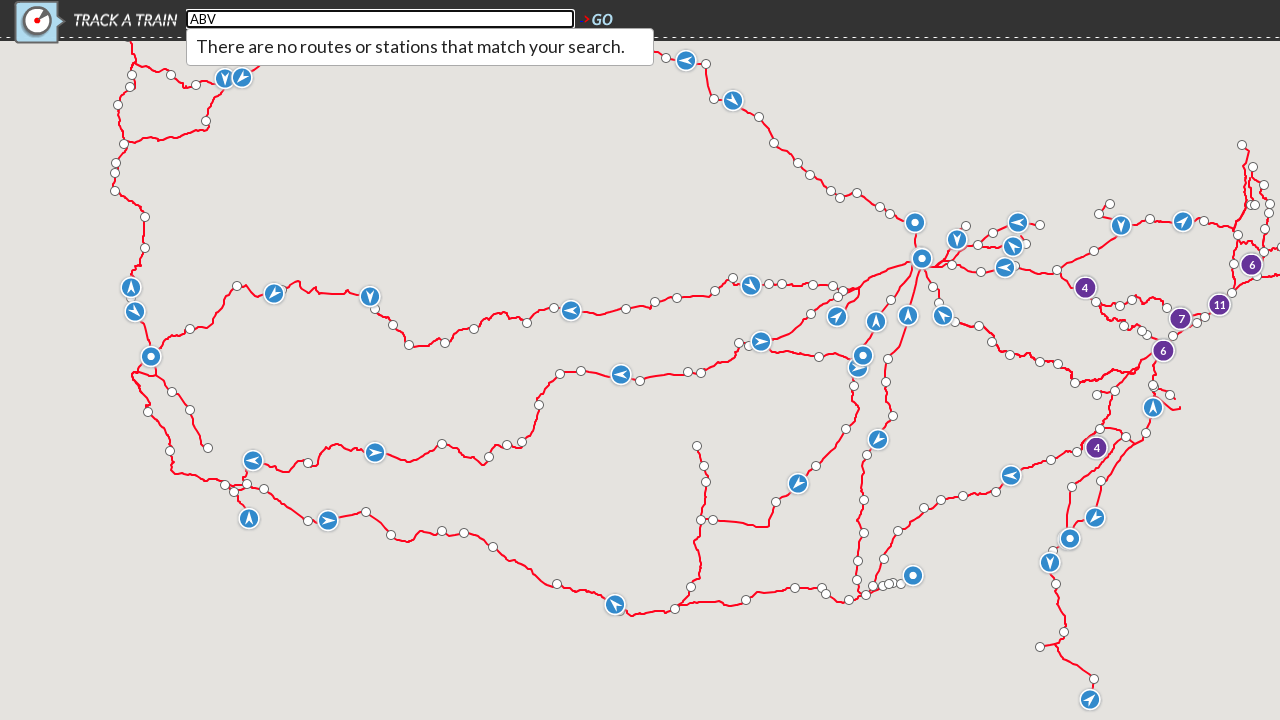

Autocomplete dropdown appeared for station code 'ABV'
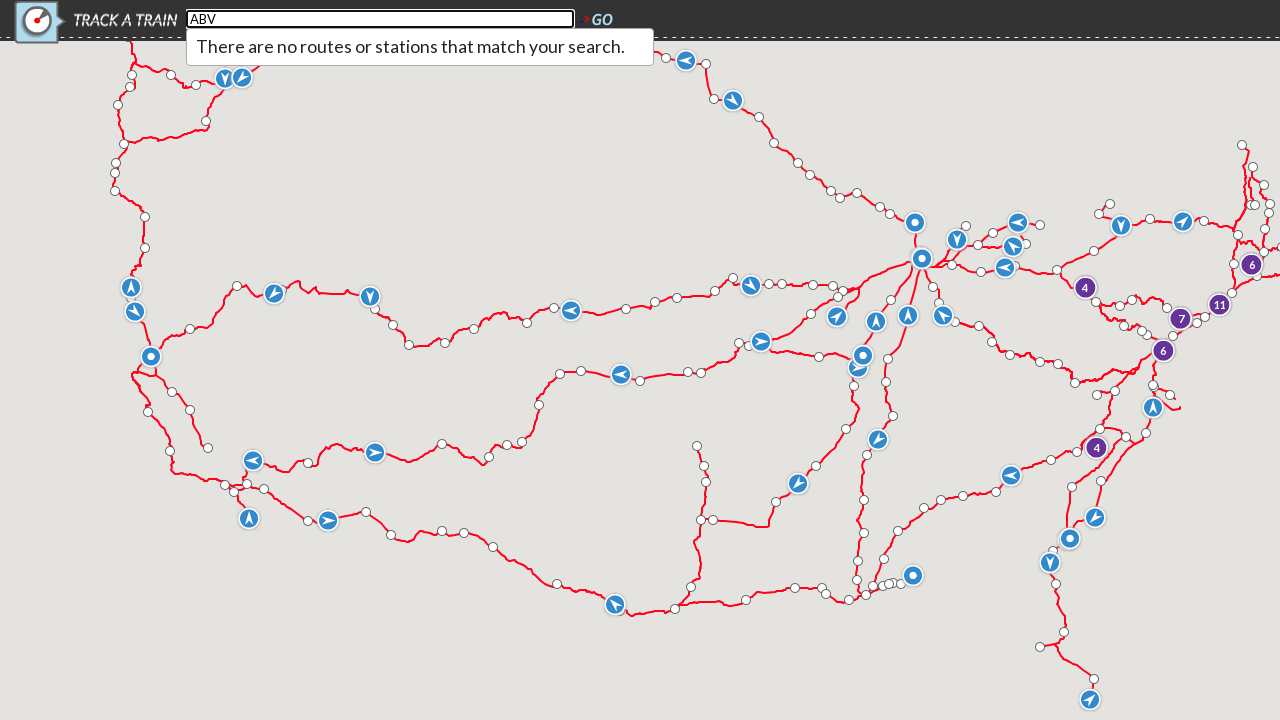

No results found for station code 'ABV'
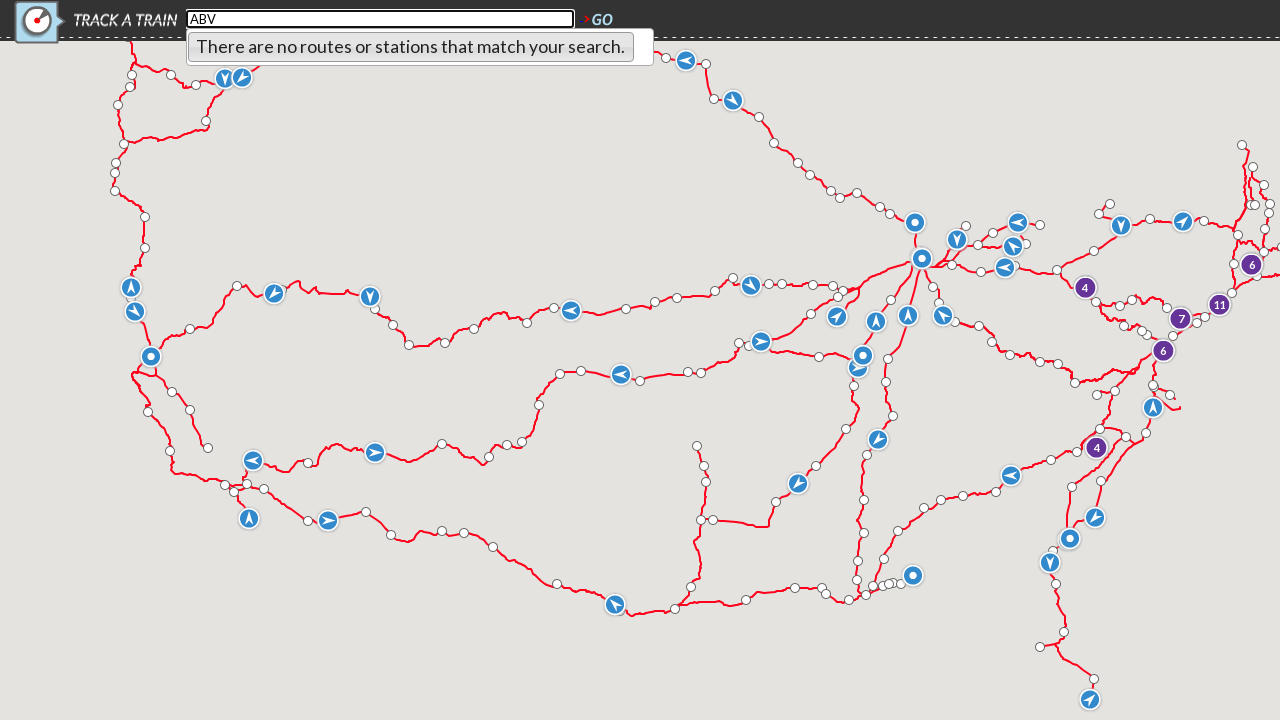

Clicked search field to focus at (380, 19) on xpath=//*[@id="search_field"]
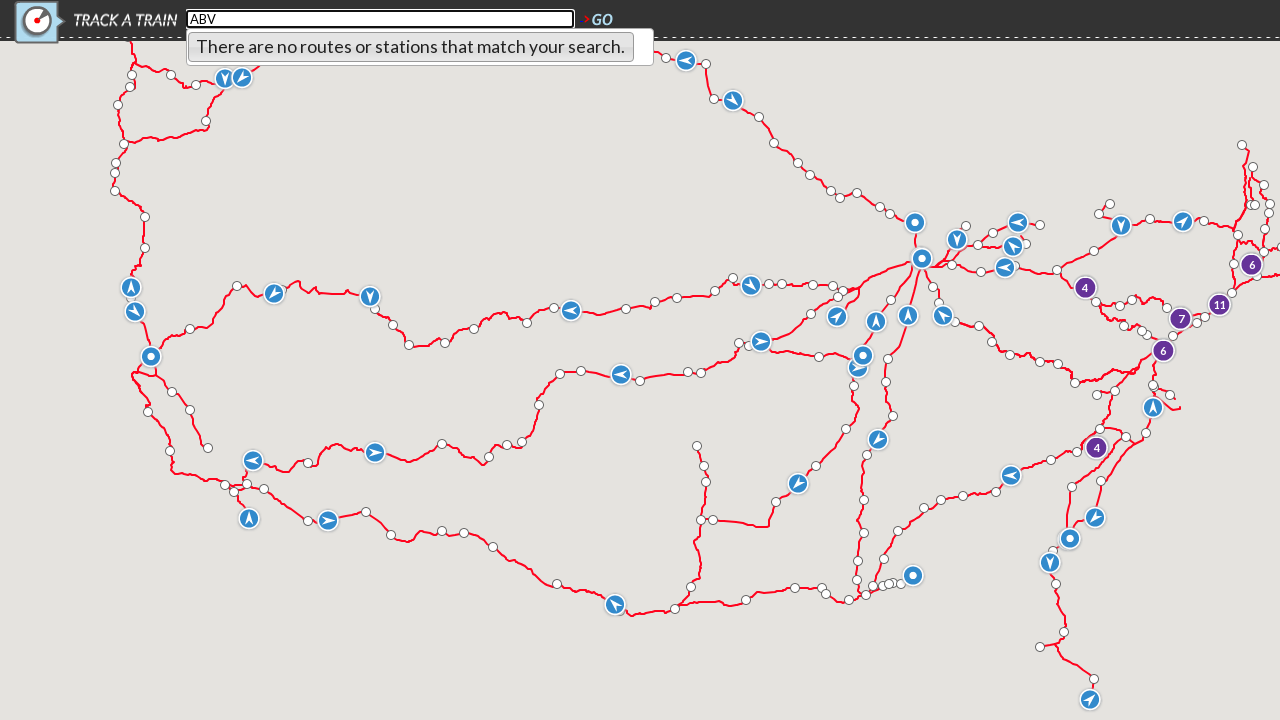

Cleared search field on xpath=//*[@id="search_field"]
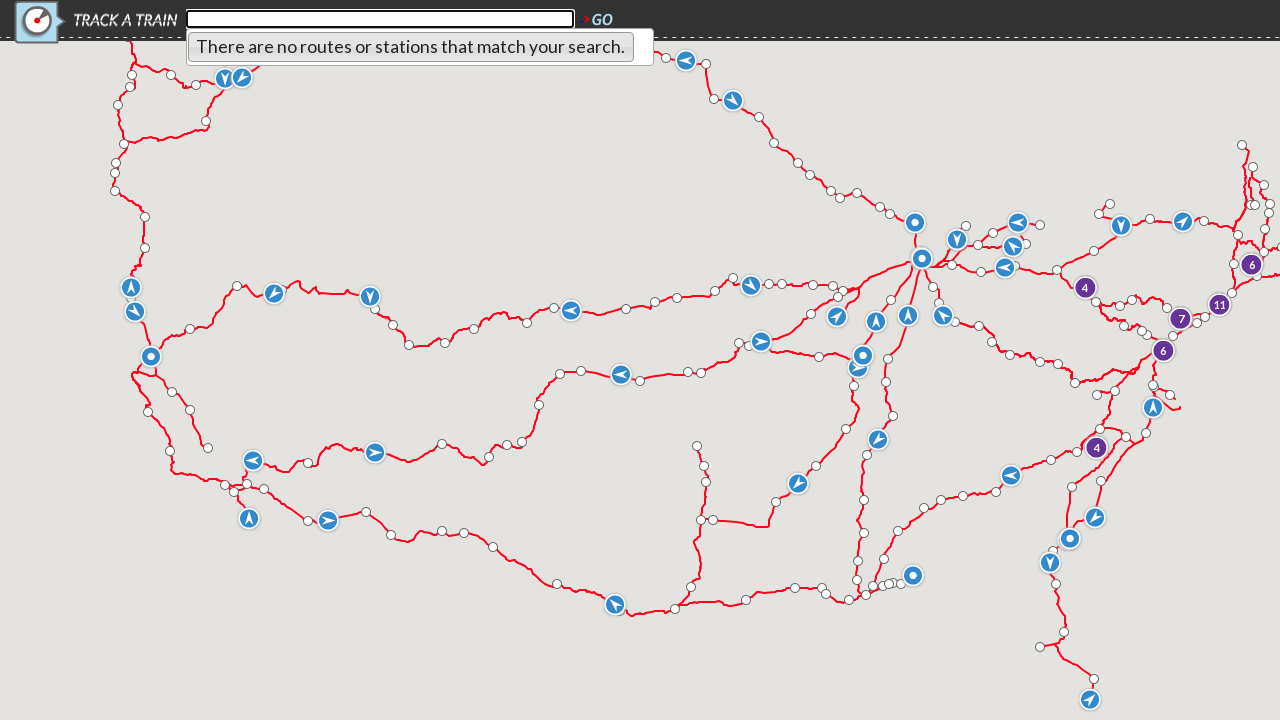

Entered station code 'ABW' in search field on xpath=//*[@id="search_field"]
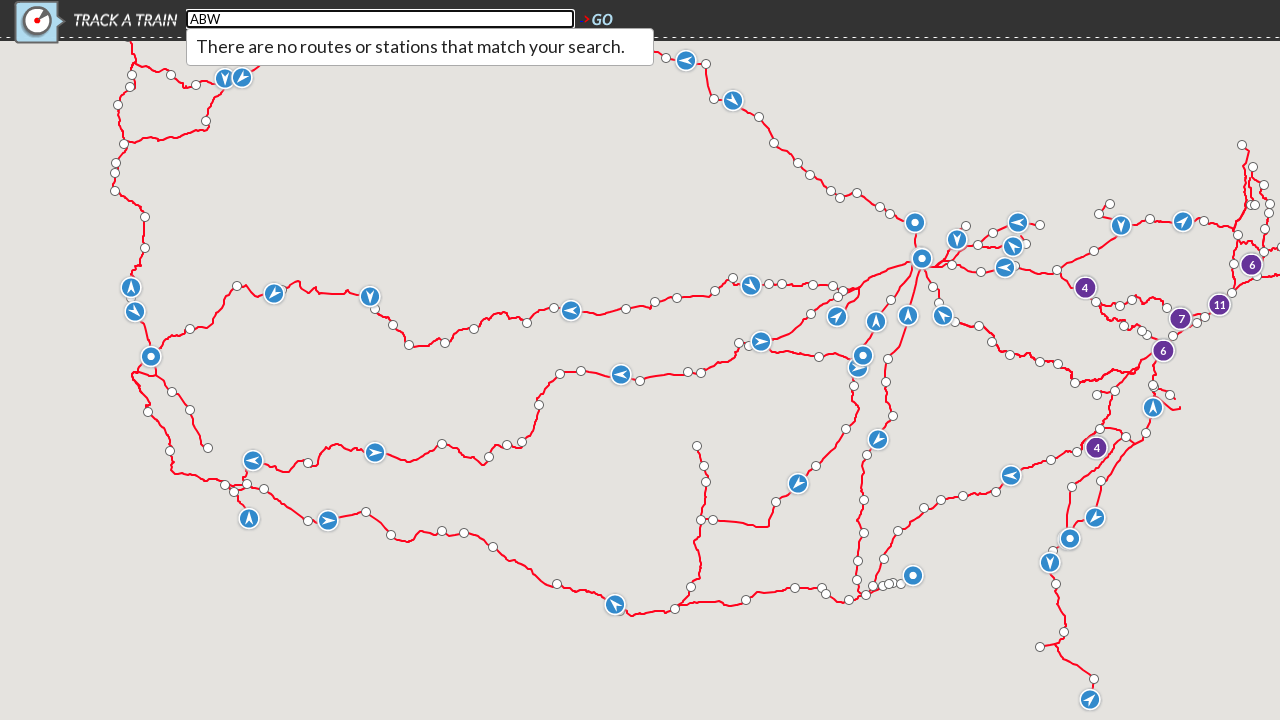

Autocomplete dropdown appeared for station code 'ABW'
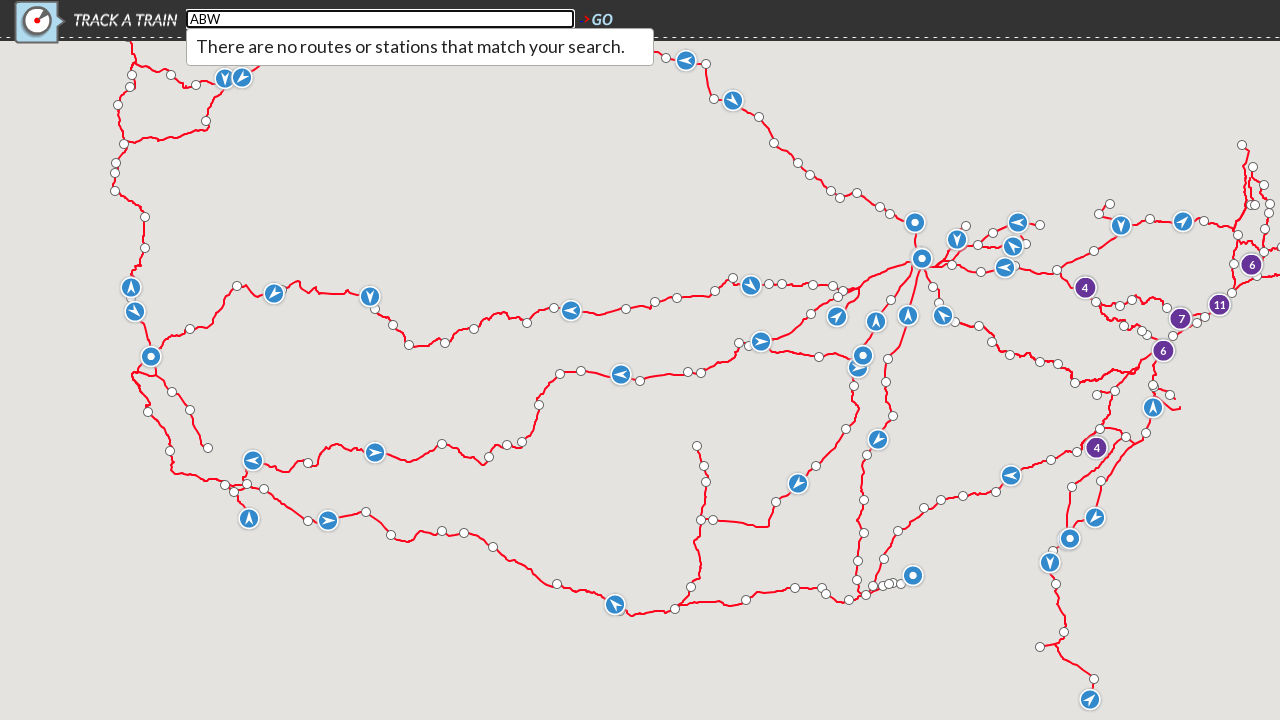

No results found for station code 'ABW'
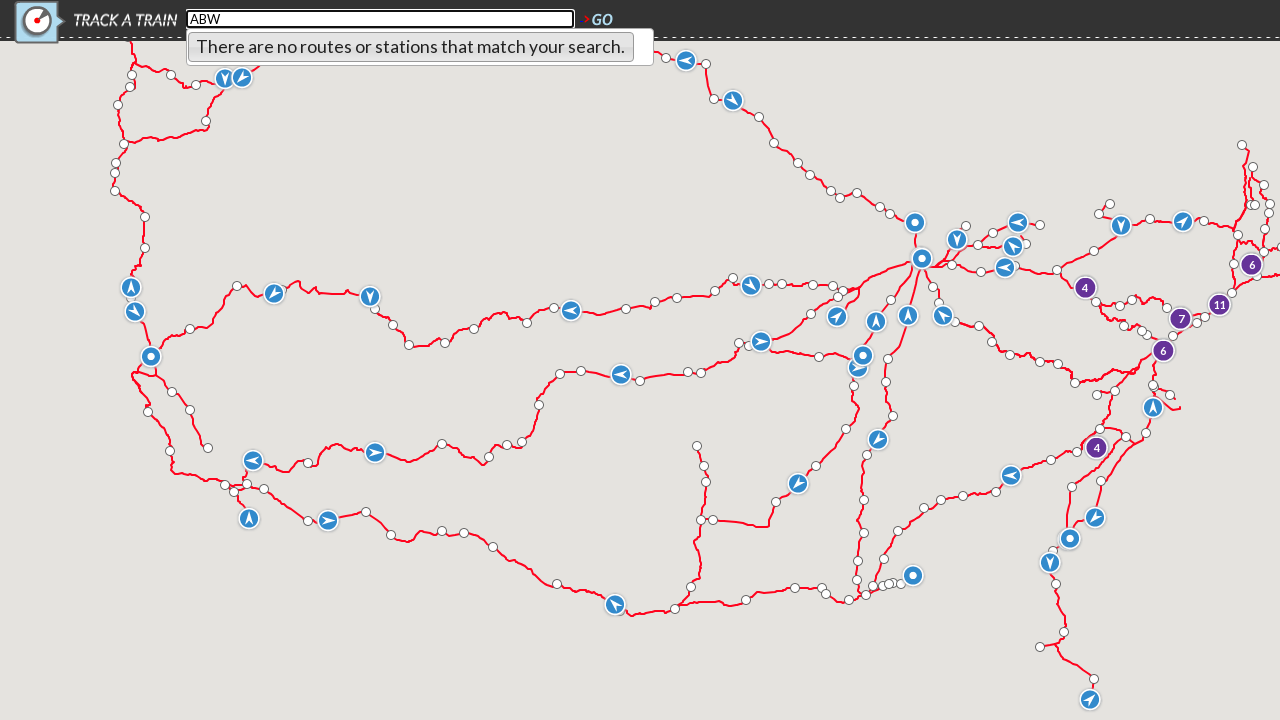

Clicked search field to focus at (380, 19) on xpath=//*[@id="search_field"]
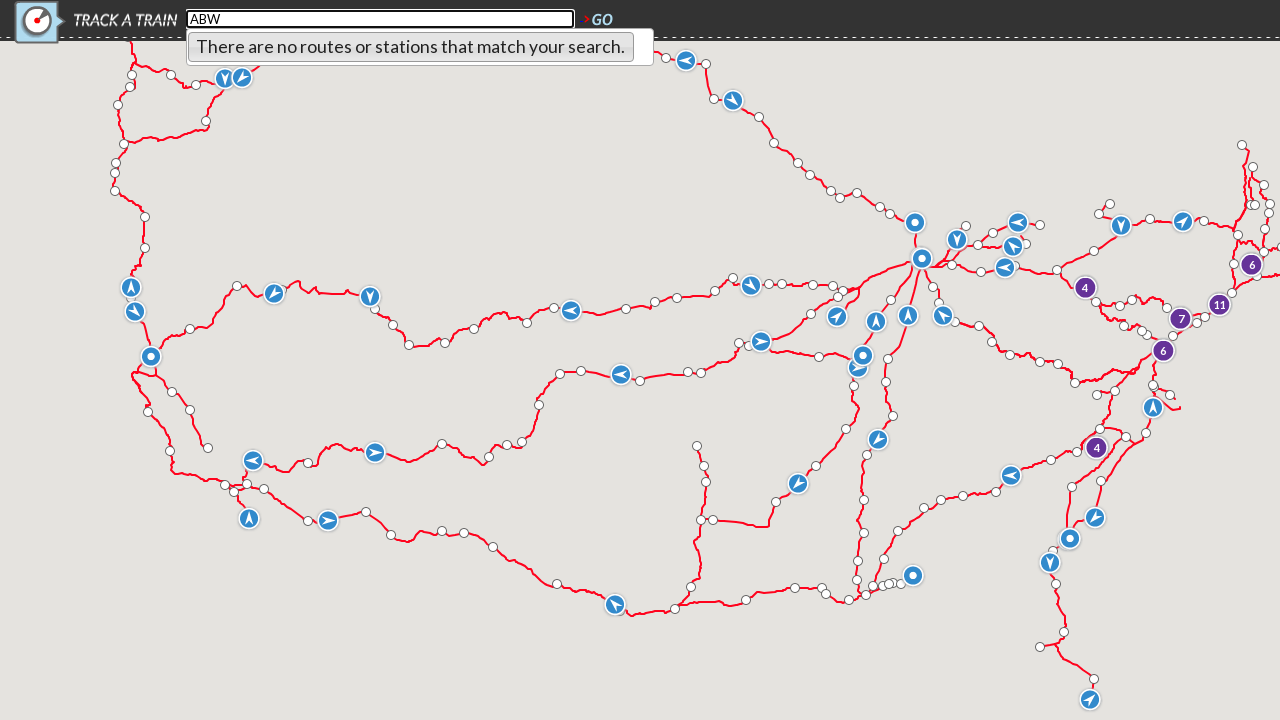

Cleared search field on xpath=//*[@id="search_field"]
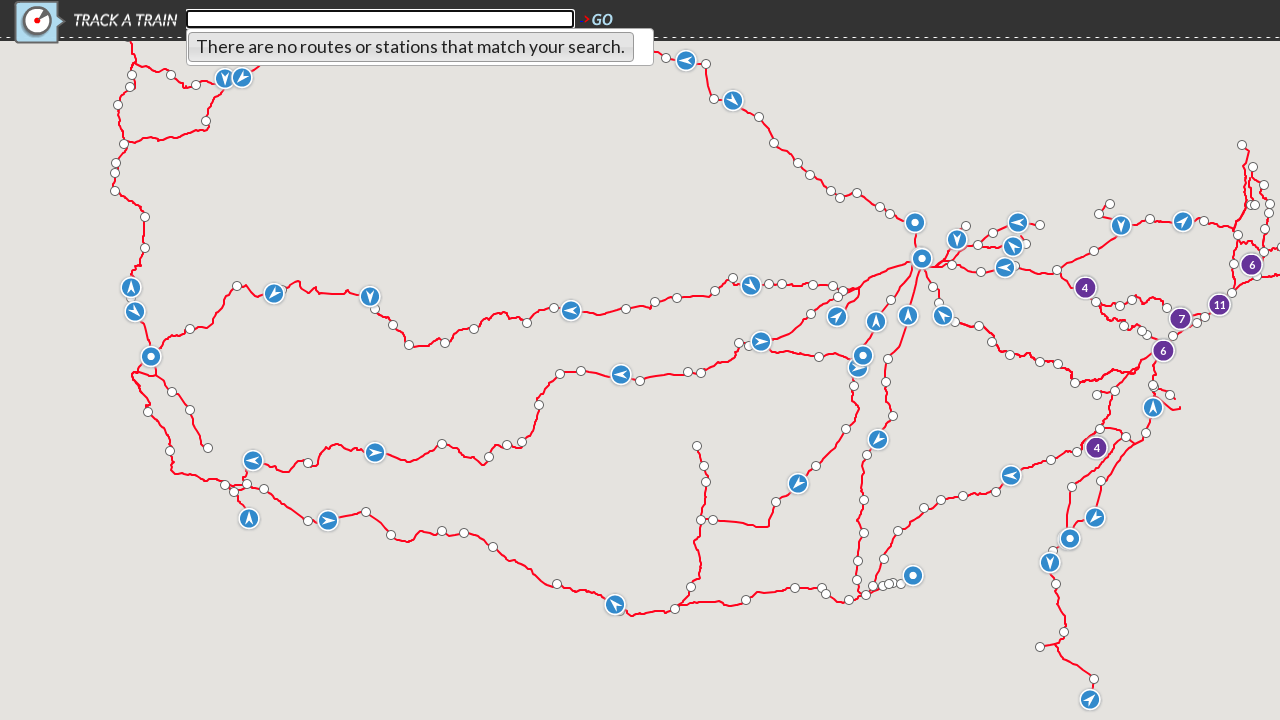

Entered station code 'ABX' in search field on xpath=//*[@id="search_field"]
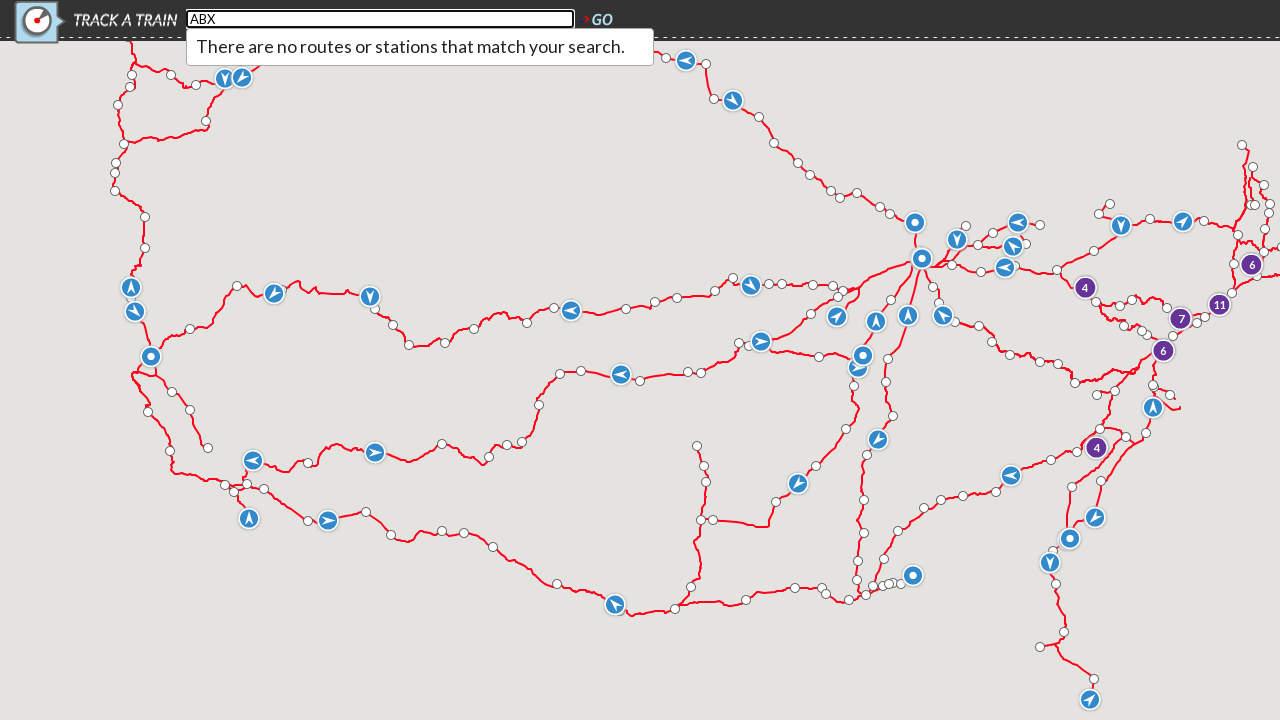

Autocomplete dropdown appeared for station code 'ABX'
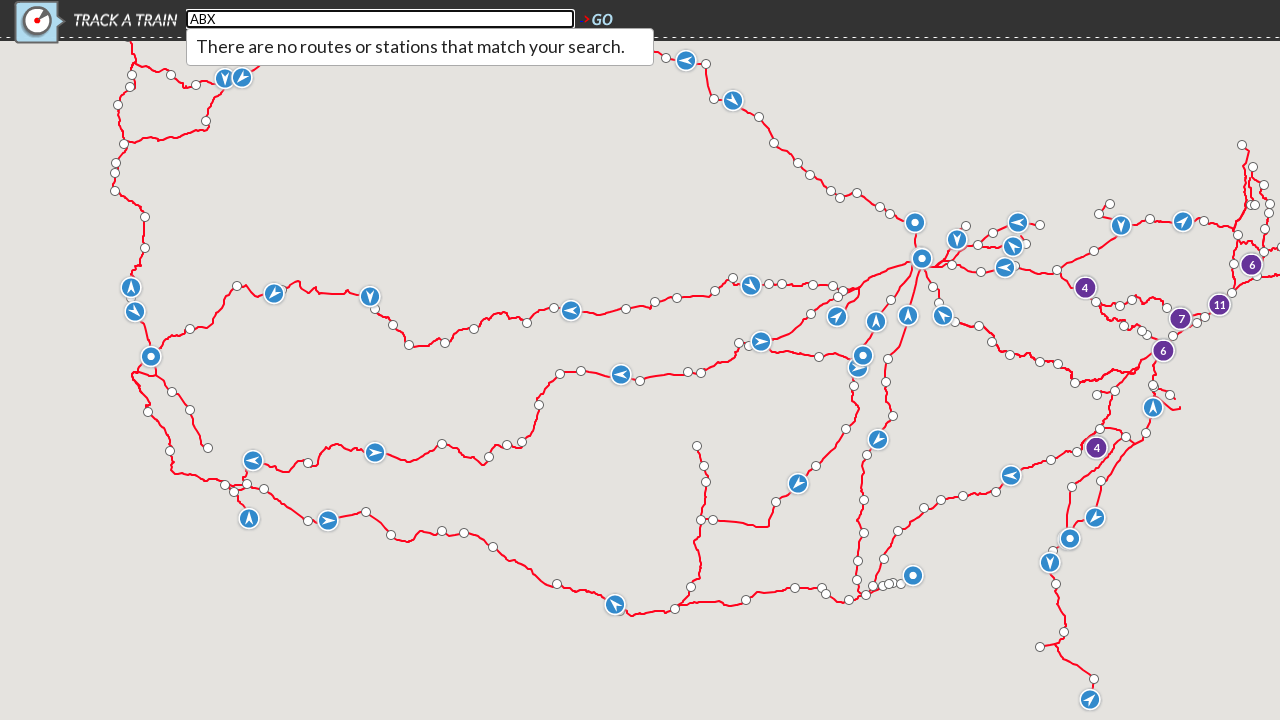

No results found for station code 'ABX'
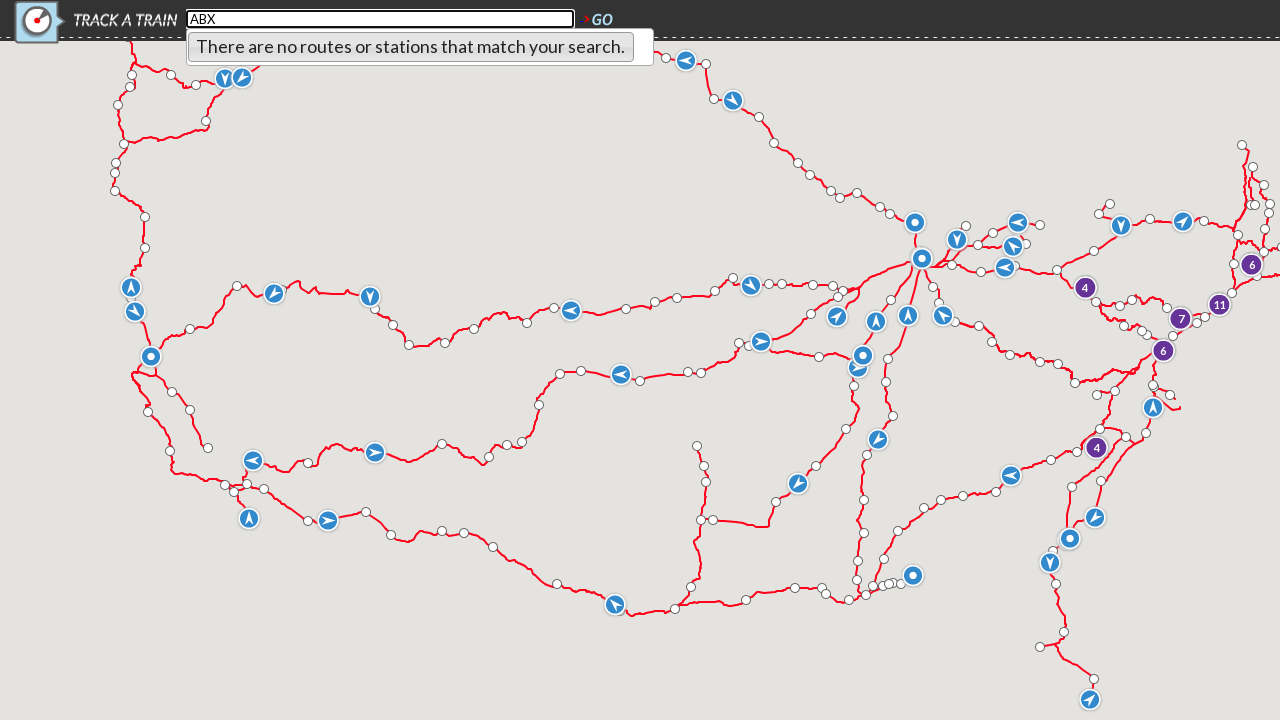

Clicked search field to focus at (380, 19) on xpath=//*[@id="search_field"]
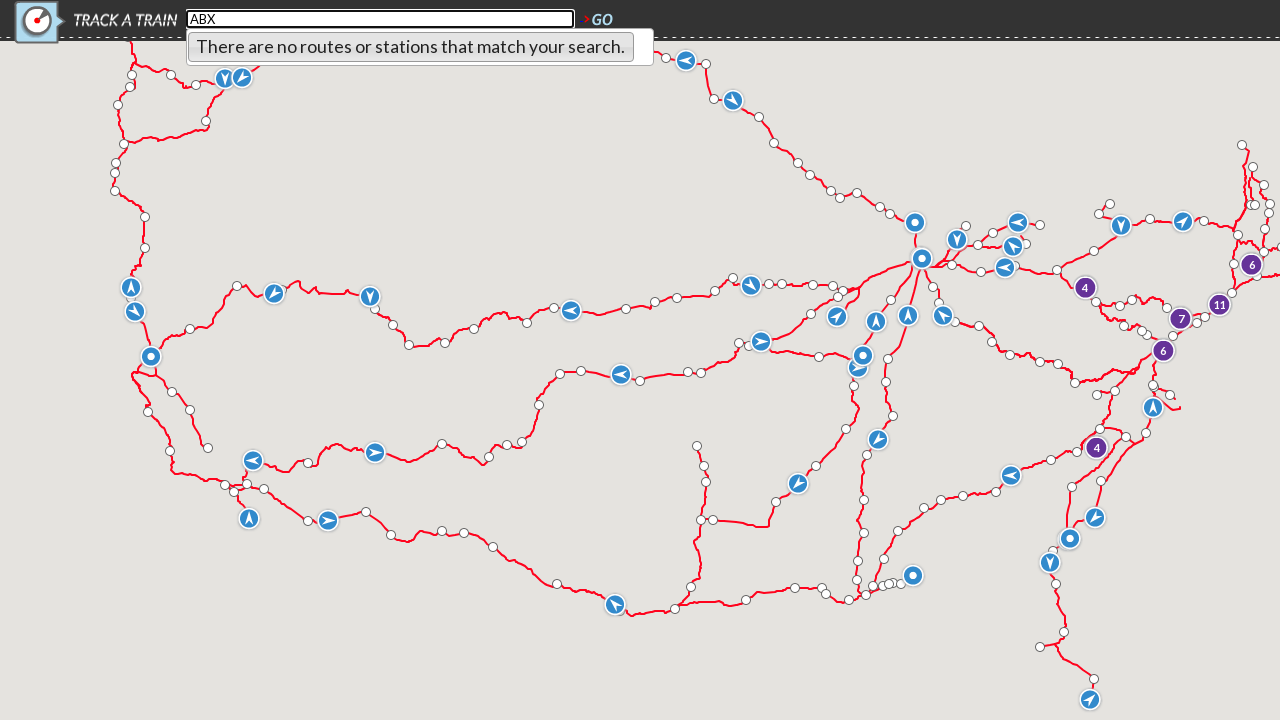

Cleared search field on xpath=//*[@id="search_field"]
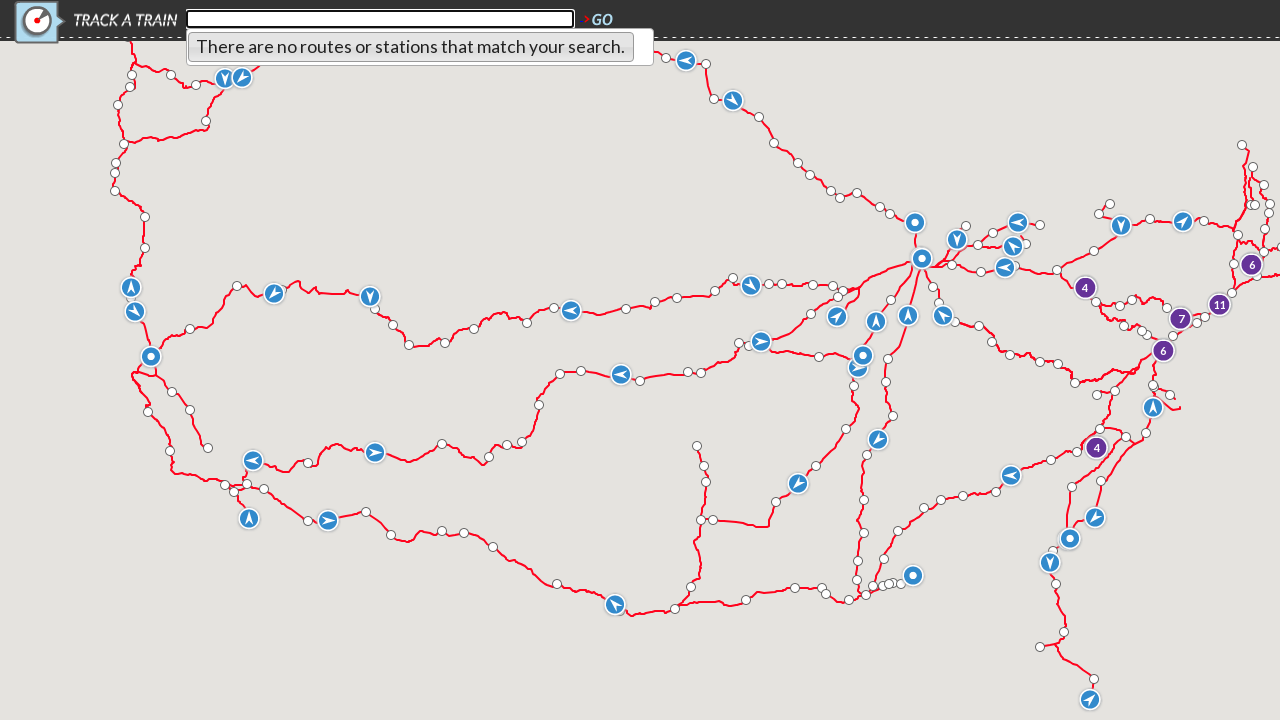

Entered station code 'ABY' in search field on xpath=//*[@id="search_field"]
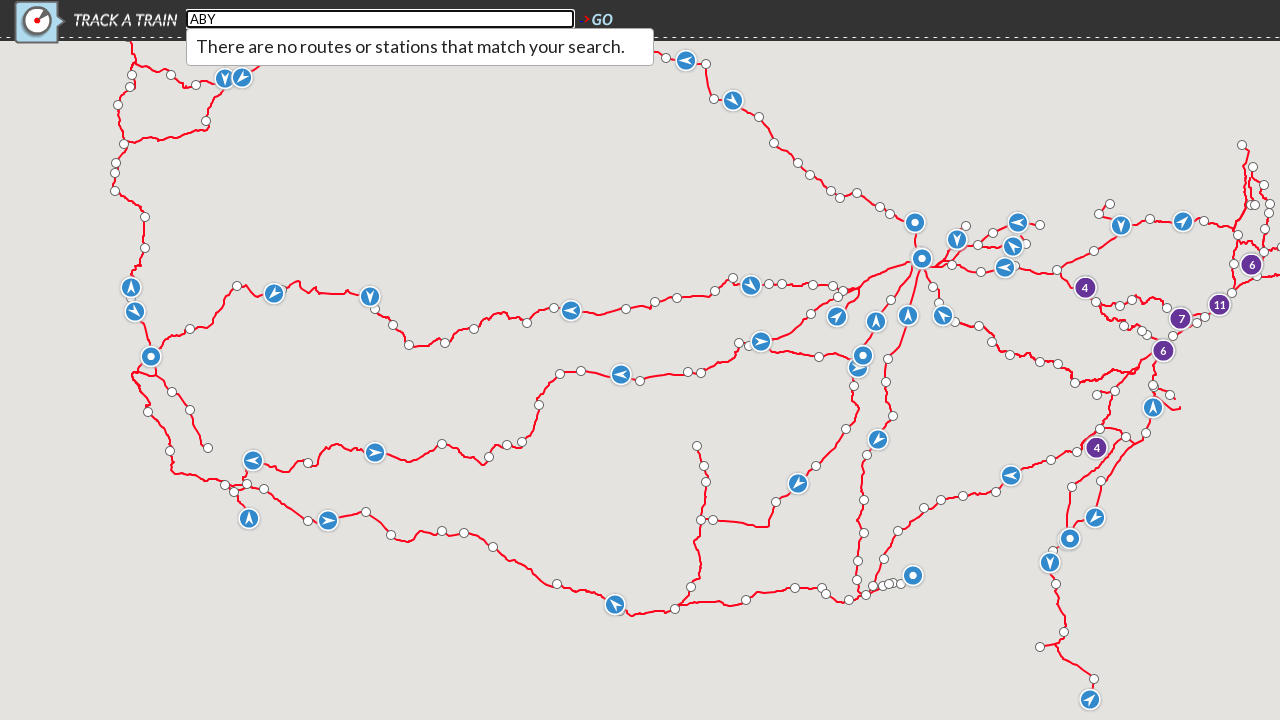

Autocomplete dropdown appeared for station code 'ABY'
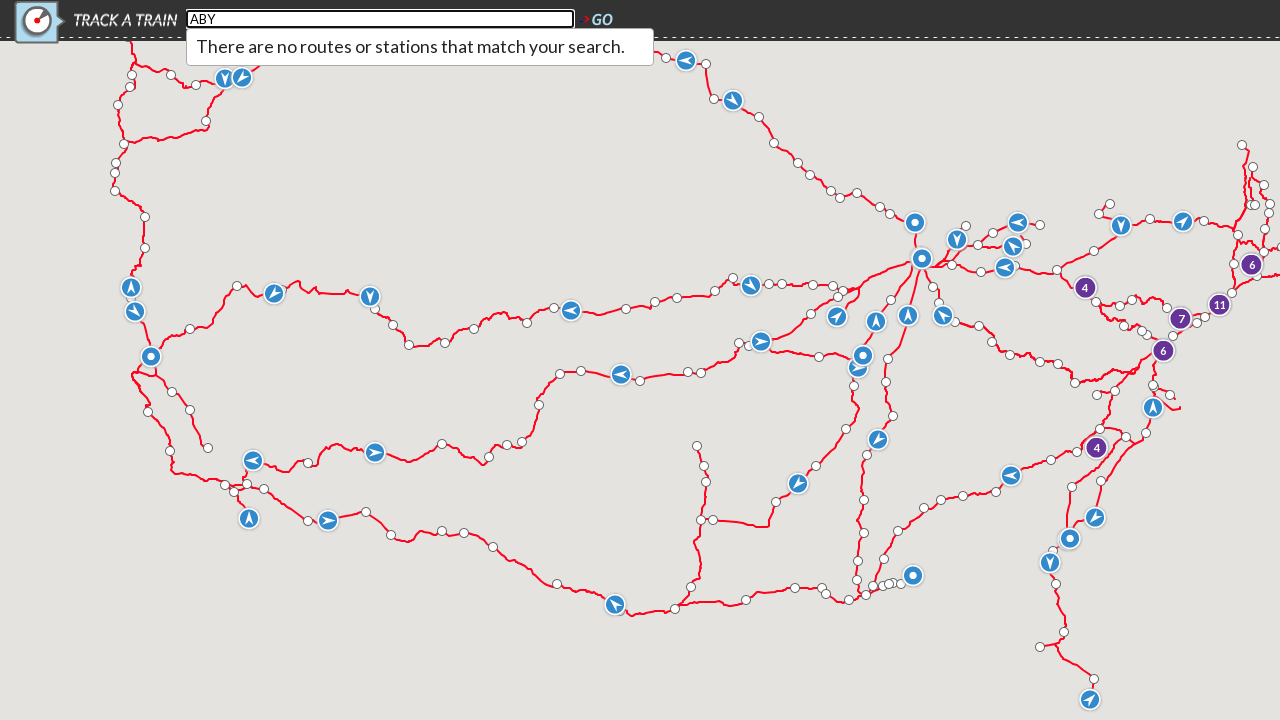

No results found for station code 'ABY'
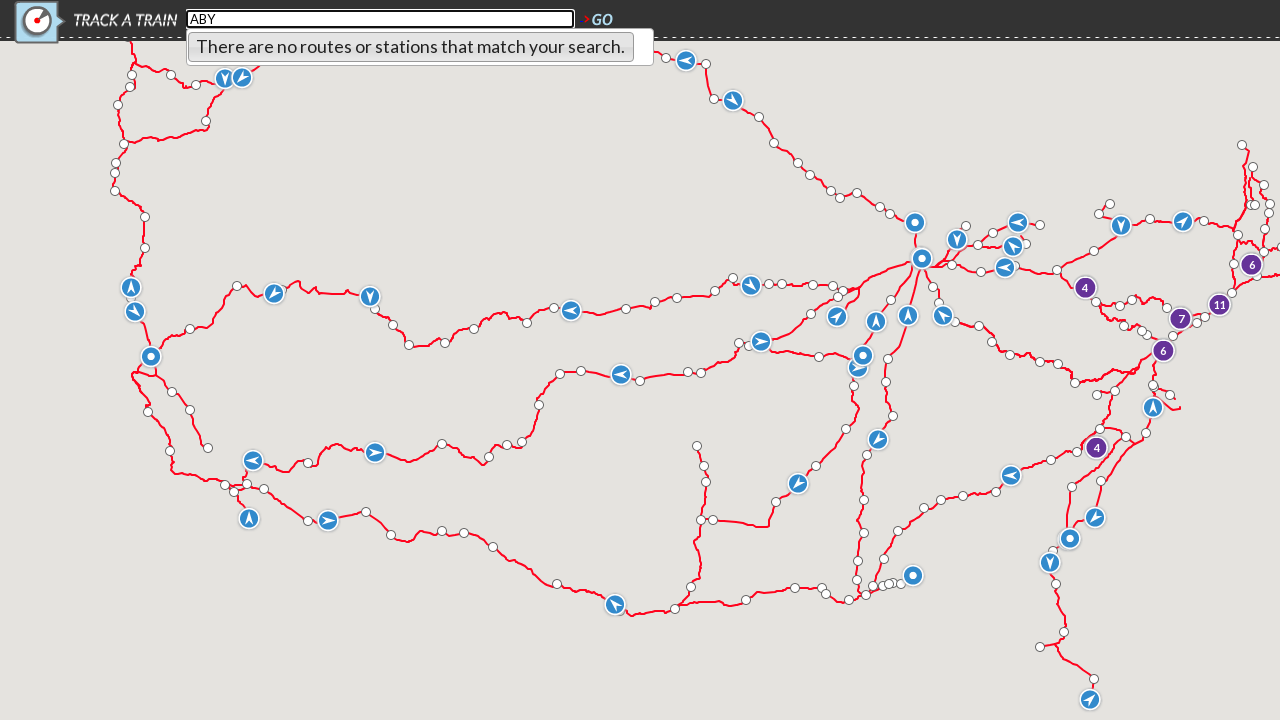

Clicked search field to focus at (380, 19) on xpath=//*[@id="search_field"]
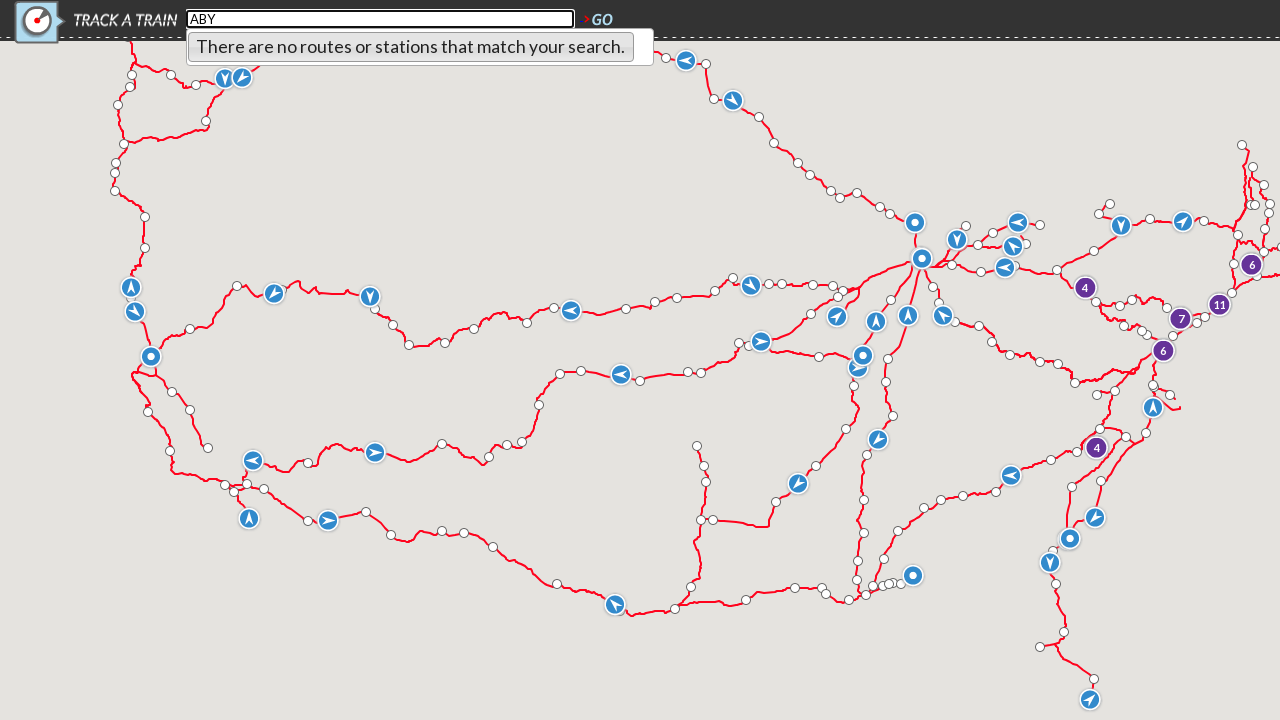

Cleared search field on xpath=//*[@id="search_field"]
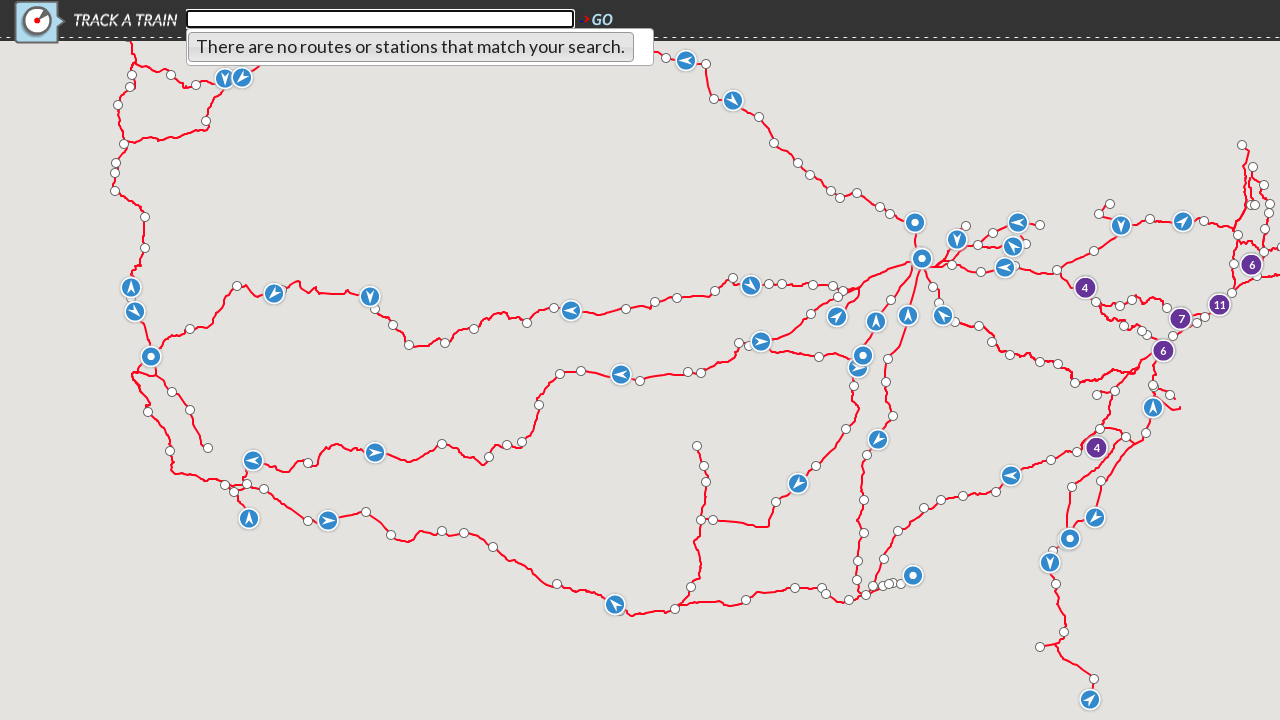

Entered station code 'ABZ' in search field on xpath=//*[@id="search_field"]
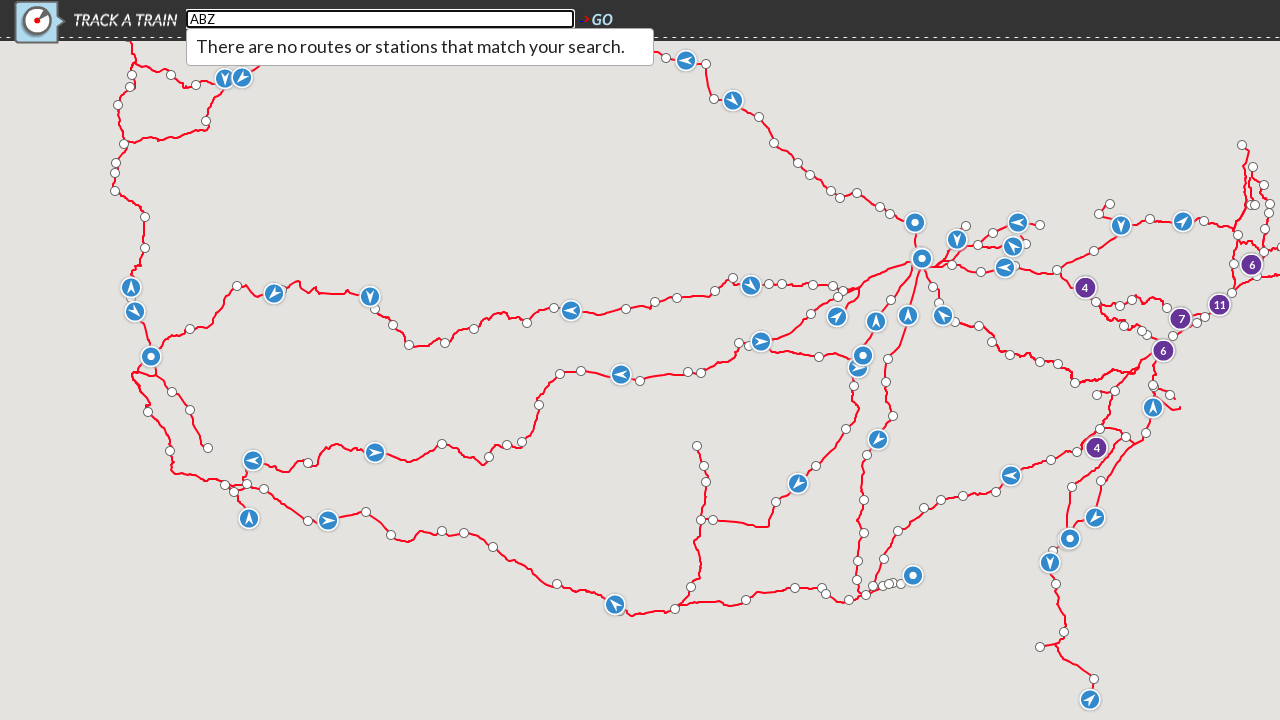

Autocomplete dropdown appeared for station code 'ABZ'
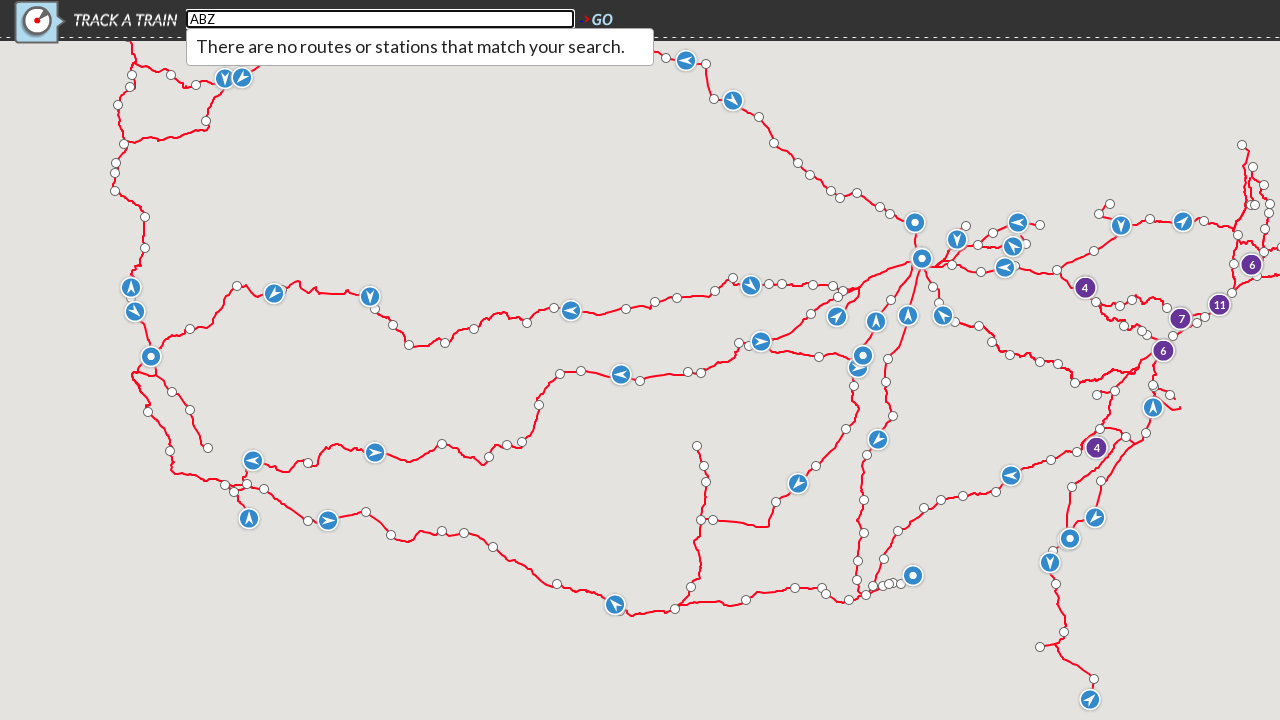

No results found for station code 'ABZ'
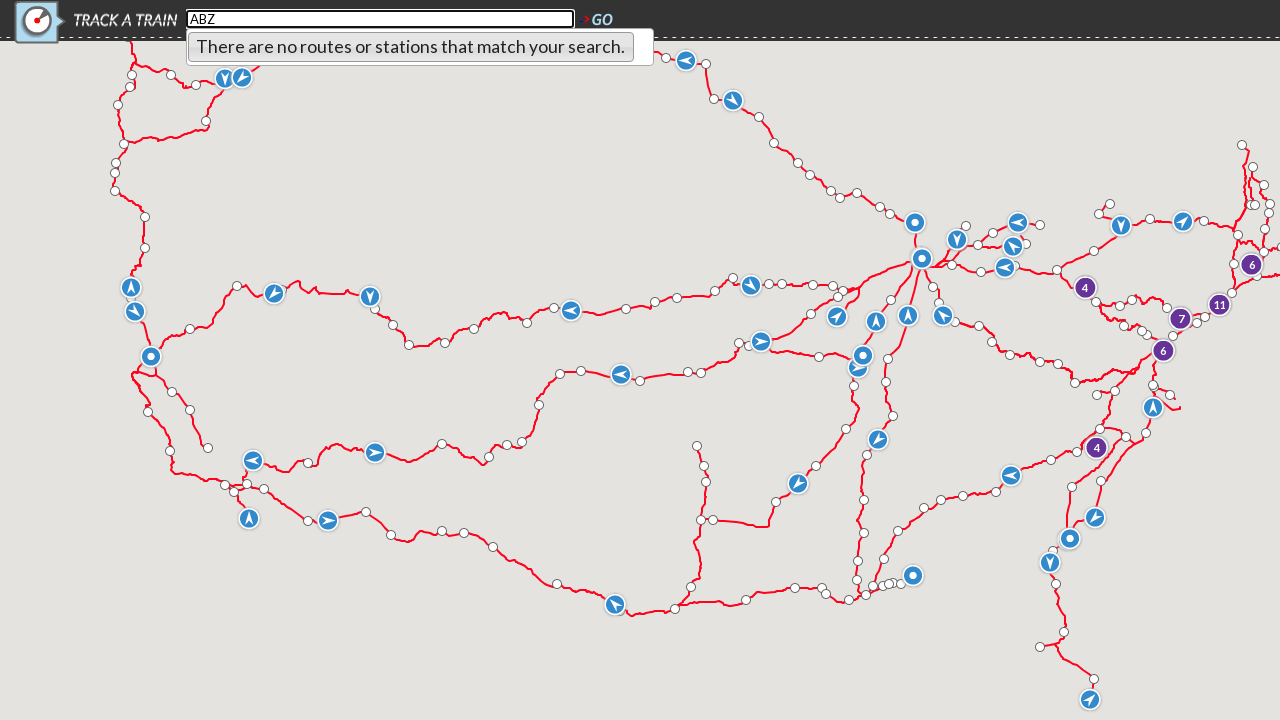

Clicked search field to focus at (380, 19) on xpath=//*[@id="search_field"]
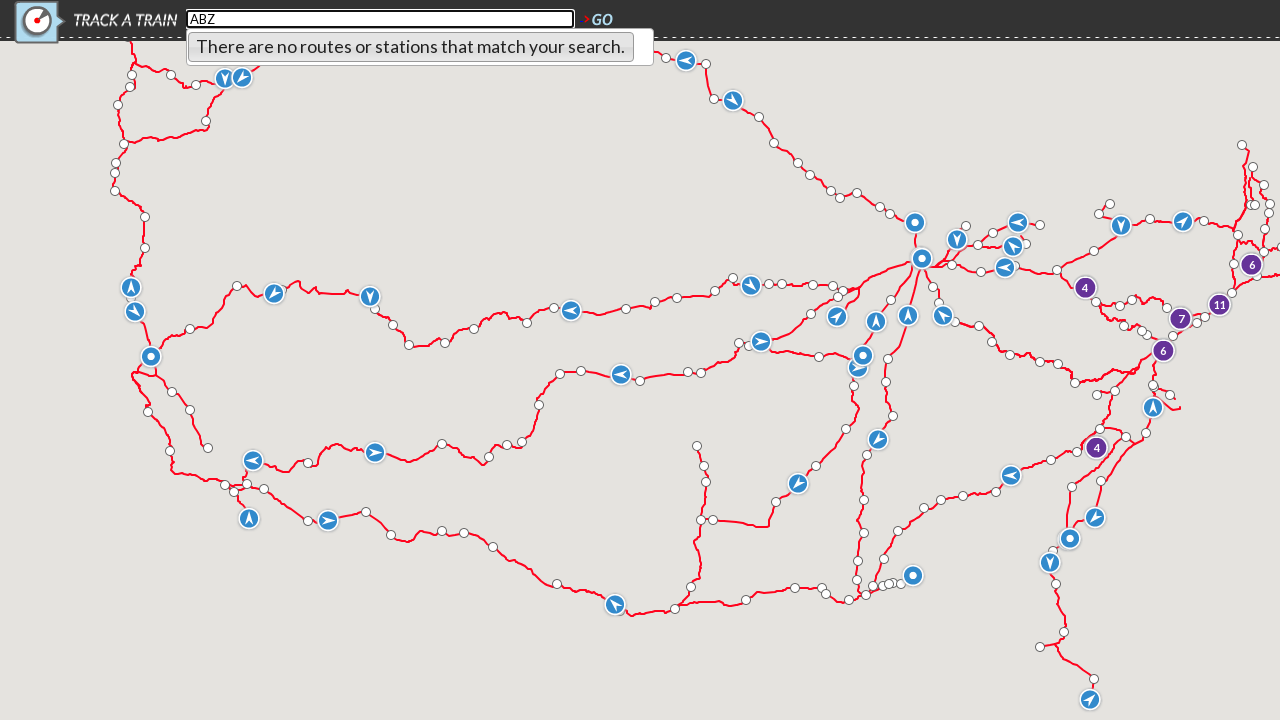

Cleared search field on xpath=//*[@id="search_field"]
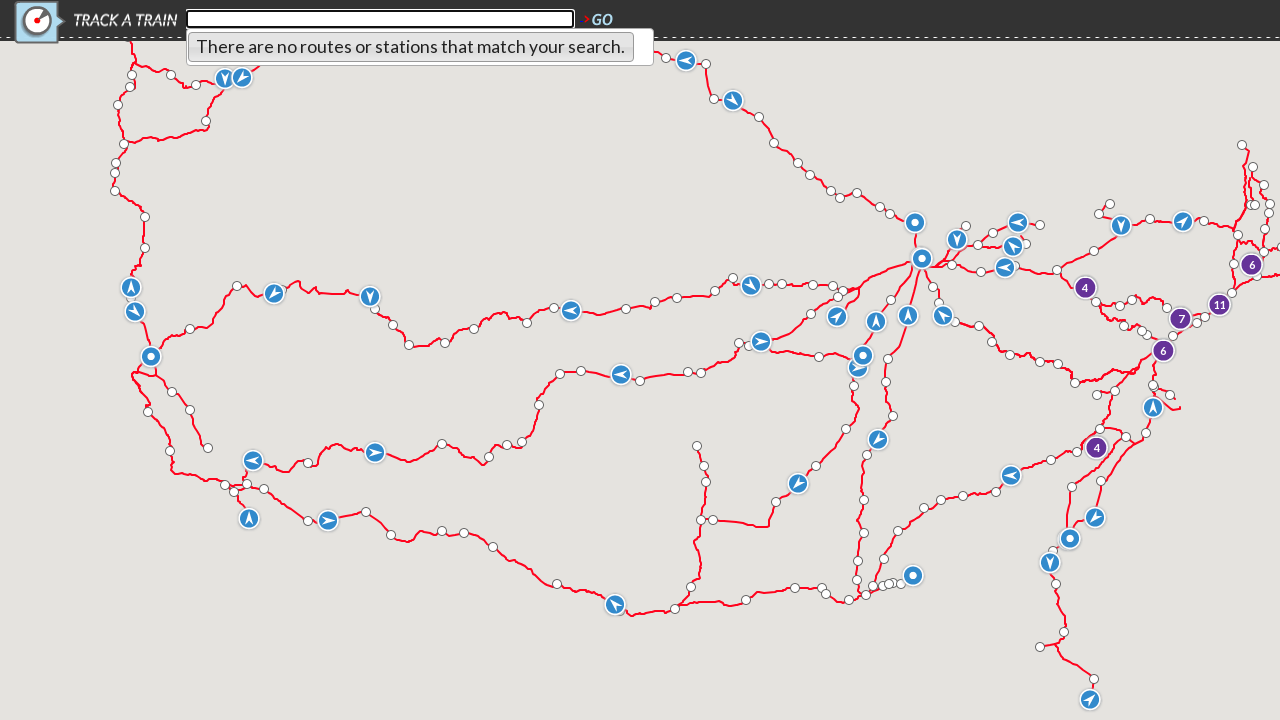

Entered station code 'ACA' in search field on xpath=//*[@id="search_field"]
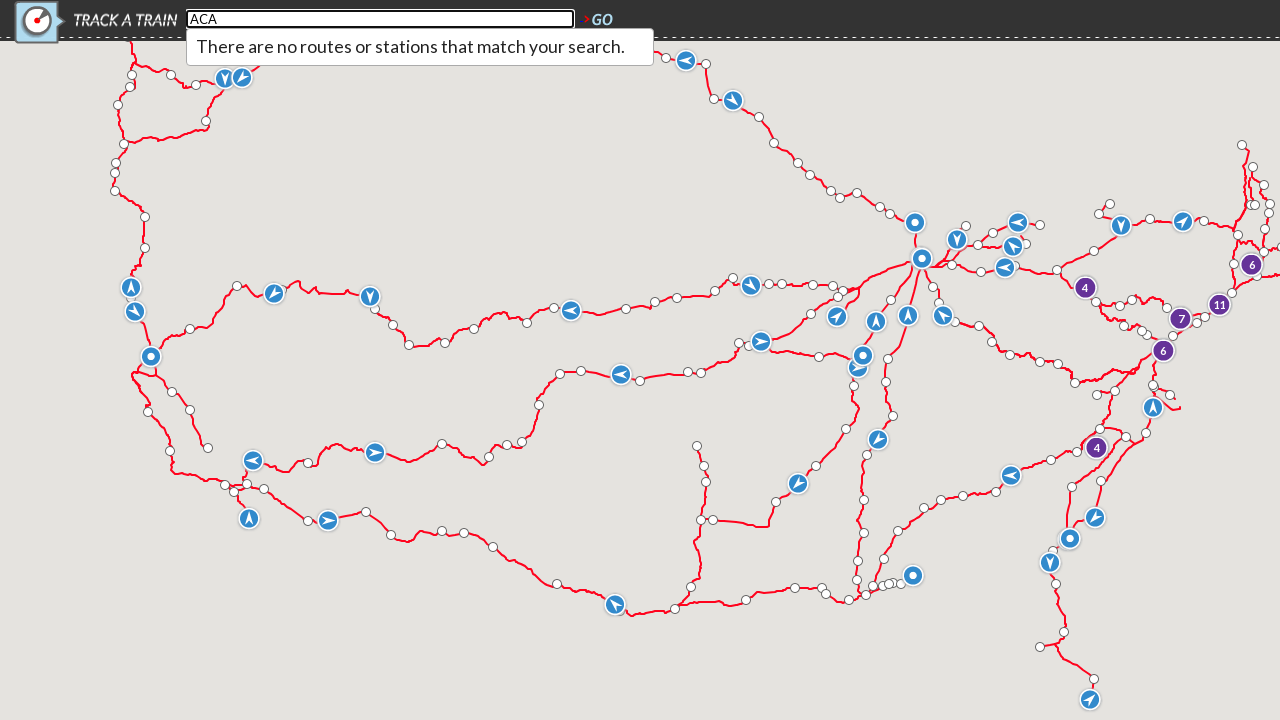

Autocomplete dropdown appeared for station code 'ACA'
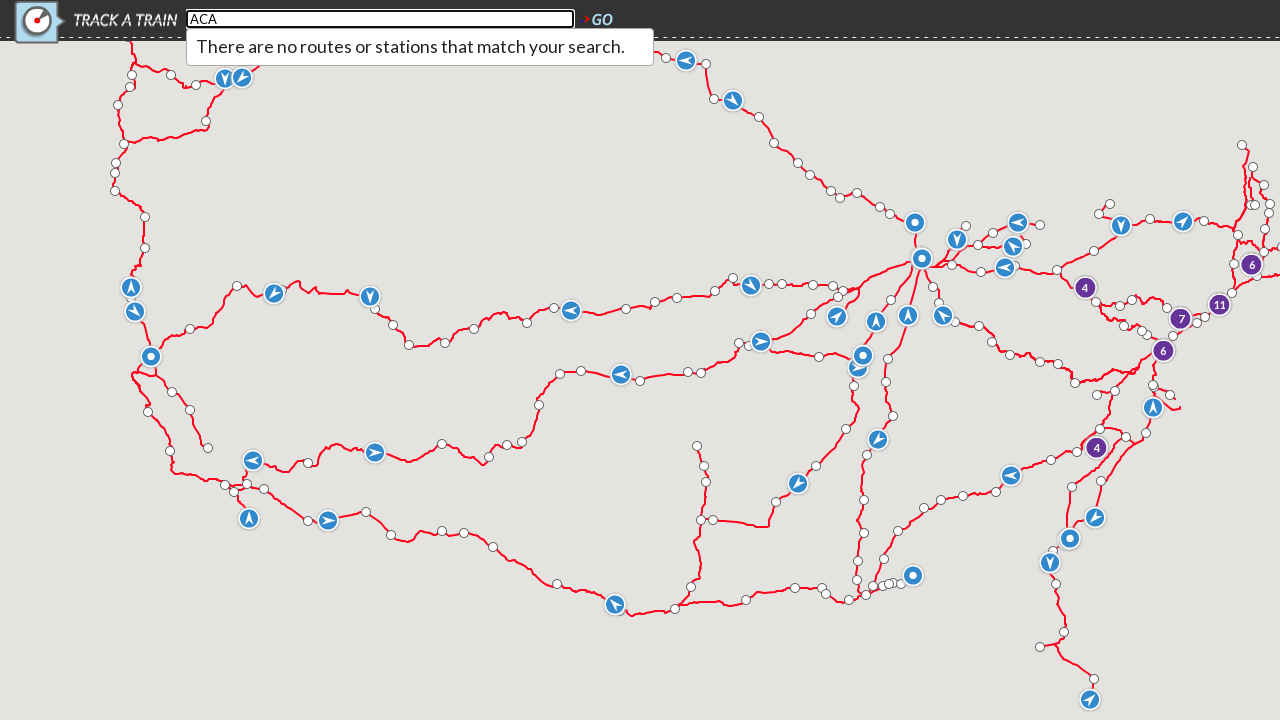

Valid search results found for station code 'ACA': 1 items
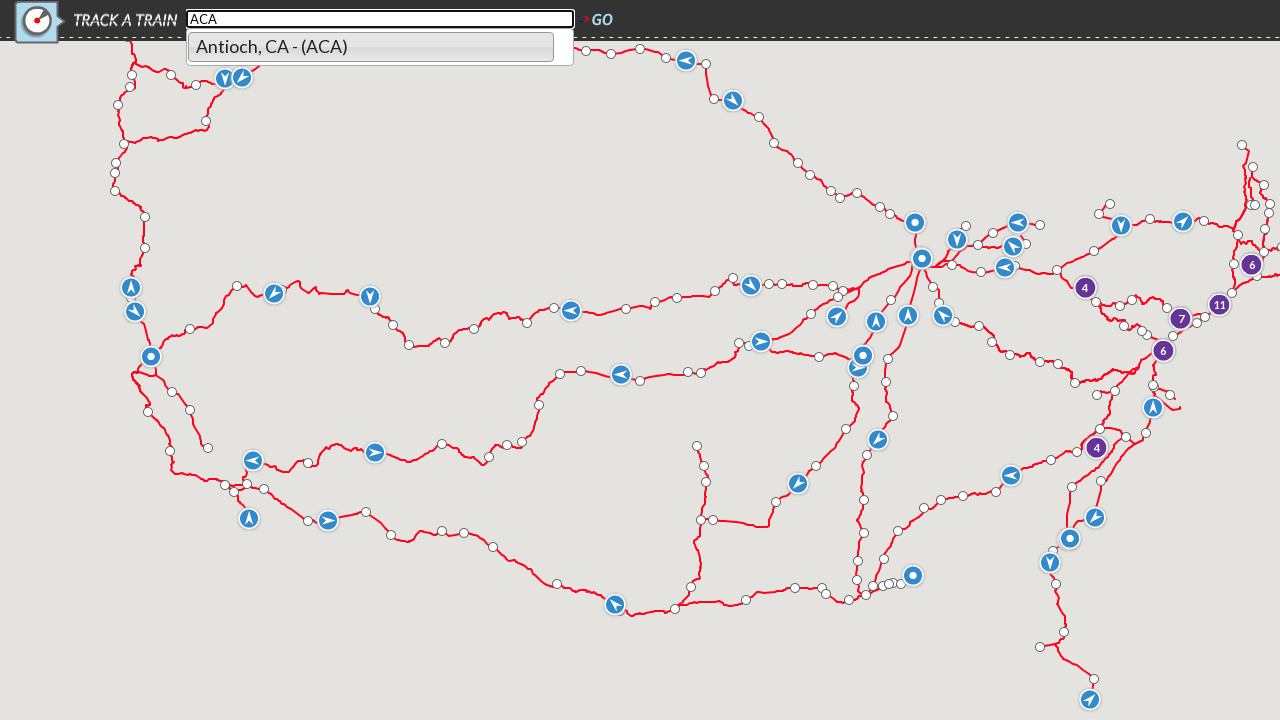

Clicked search field to focus at (380, 19) on xpath=//*[@id="search_field"]
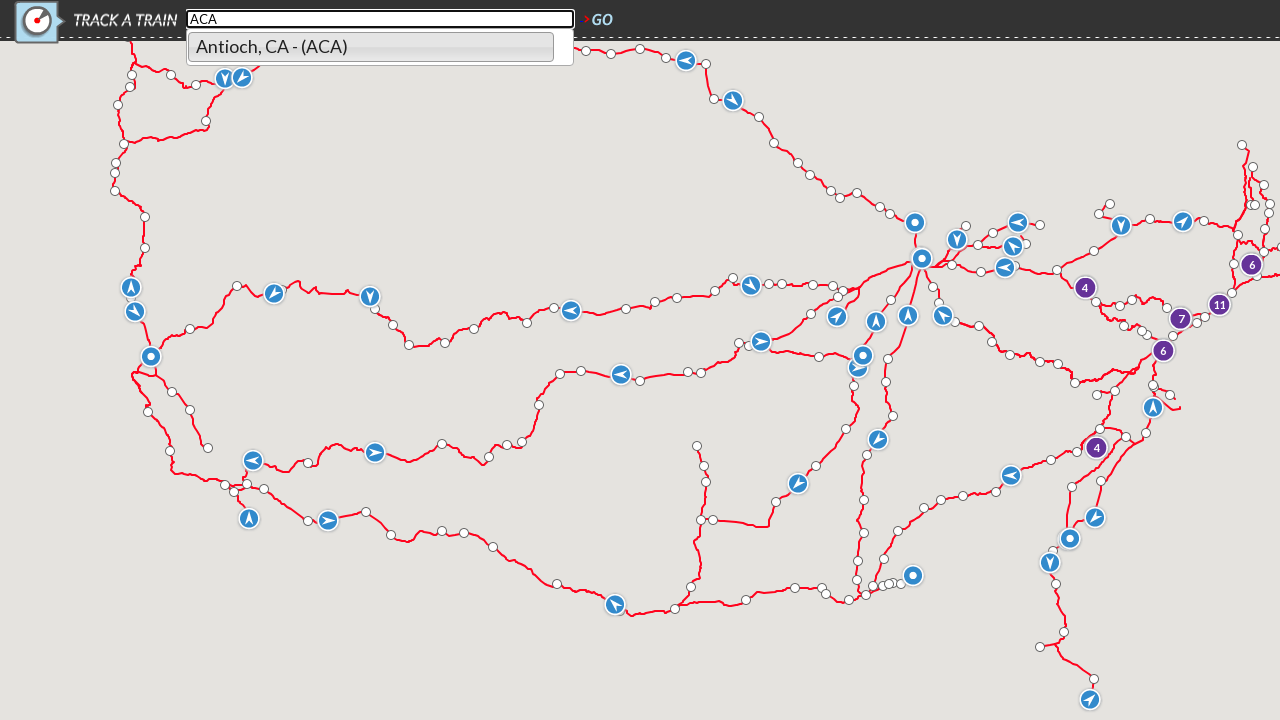

Cleared search field on xpath=//*[@id="search_field"]
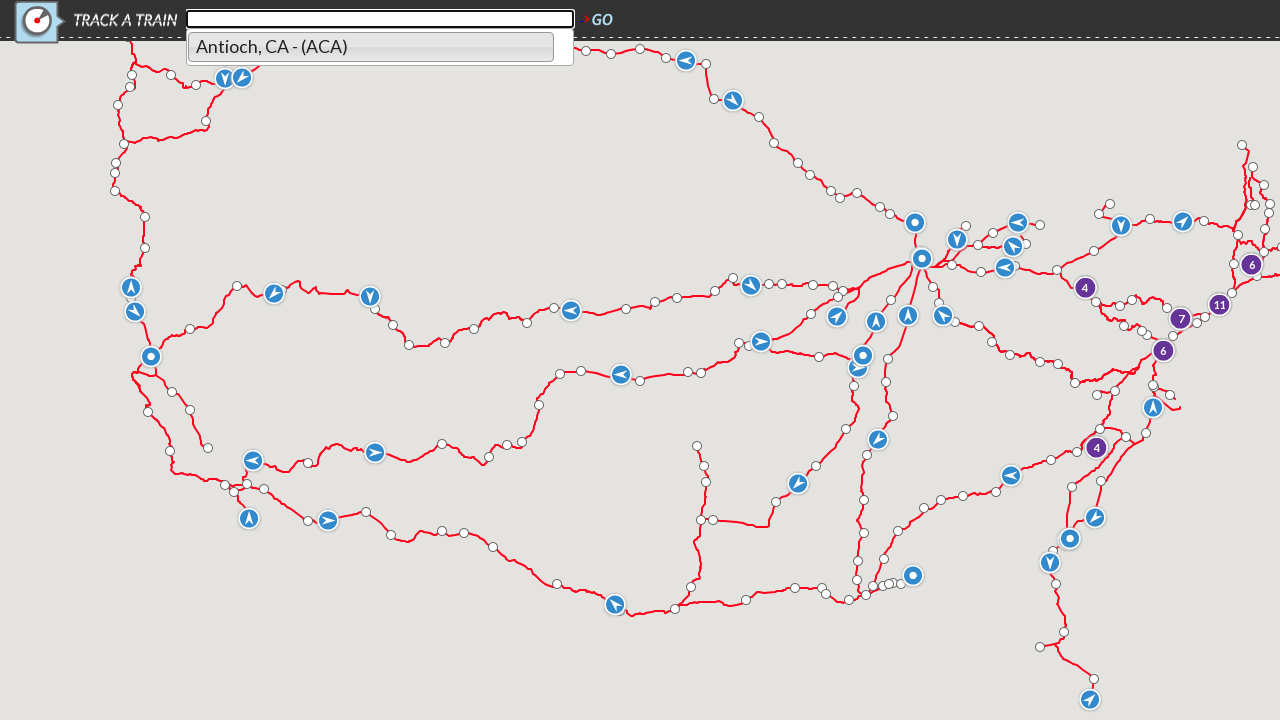

Entered station code 'ACB' in search field on xpath=//*[@id="search_field"]
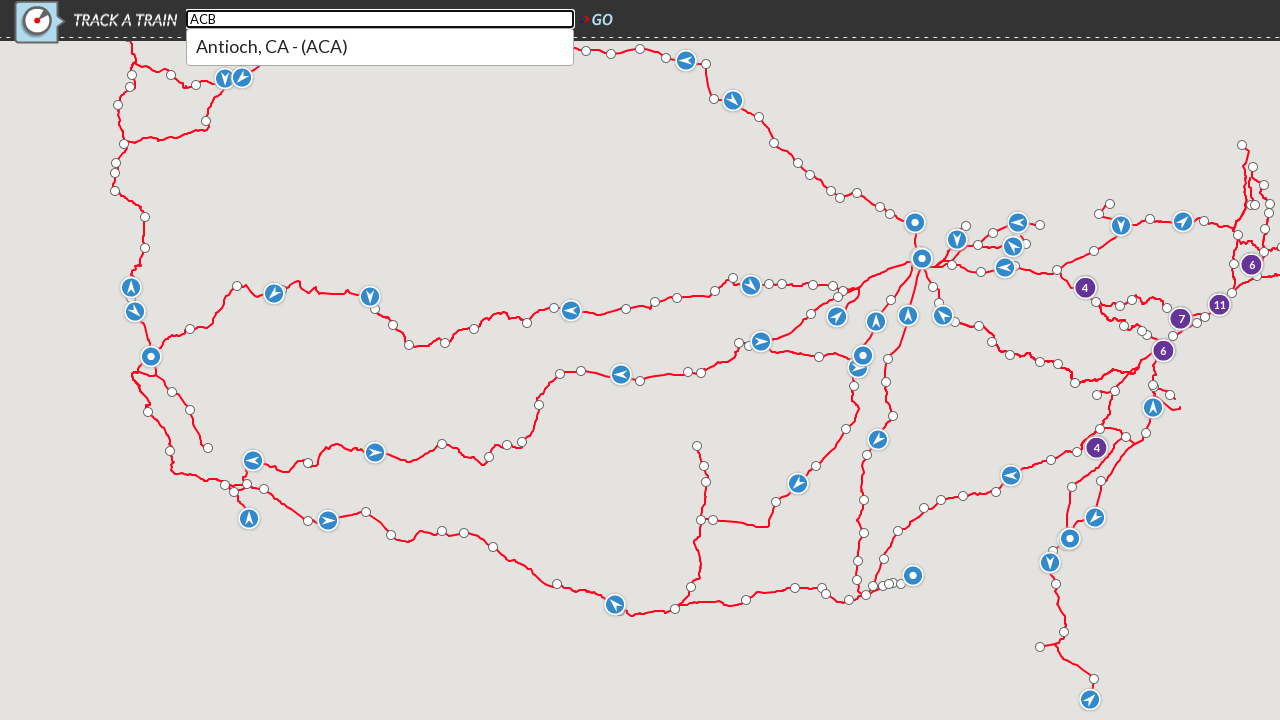

Autocomplete dropdown appeared for station code 'ACB'
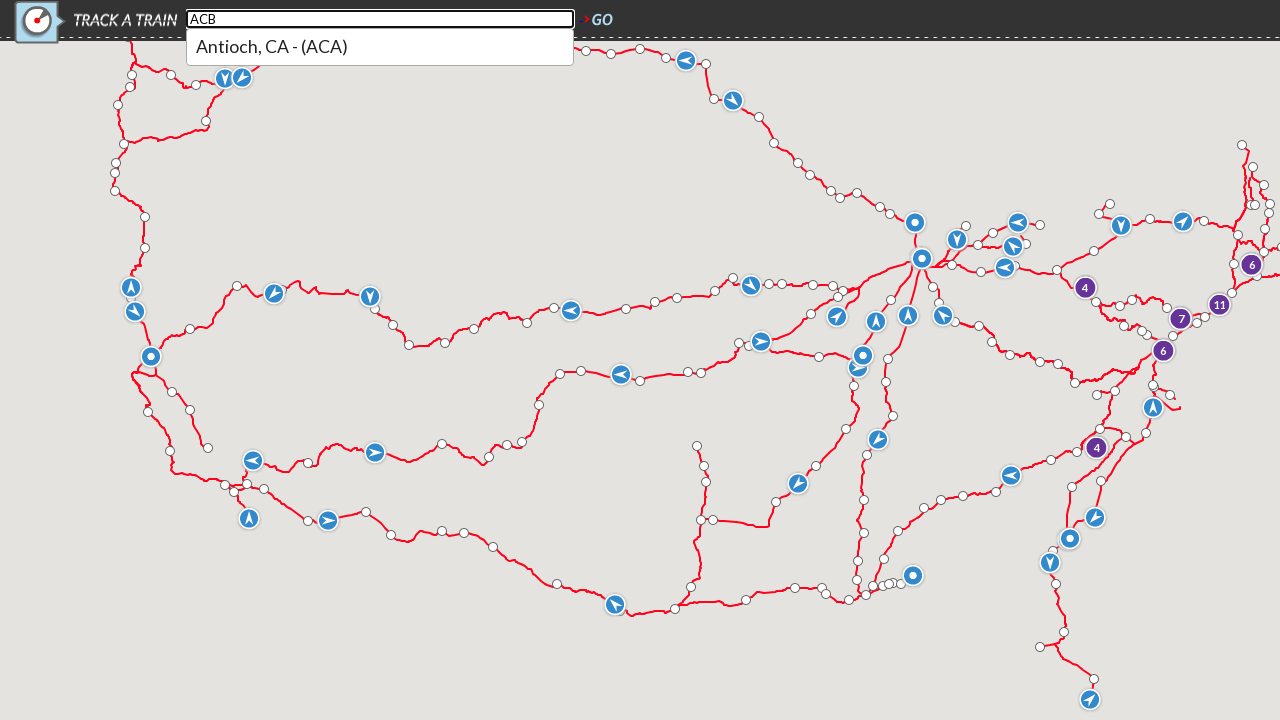

No results found for station code 'ACB'
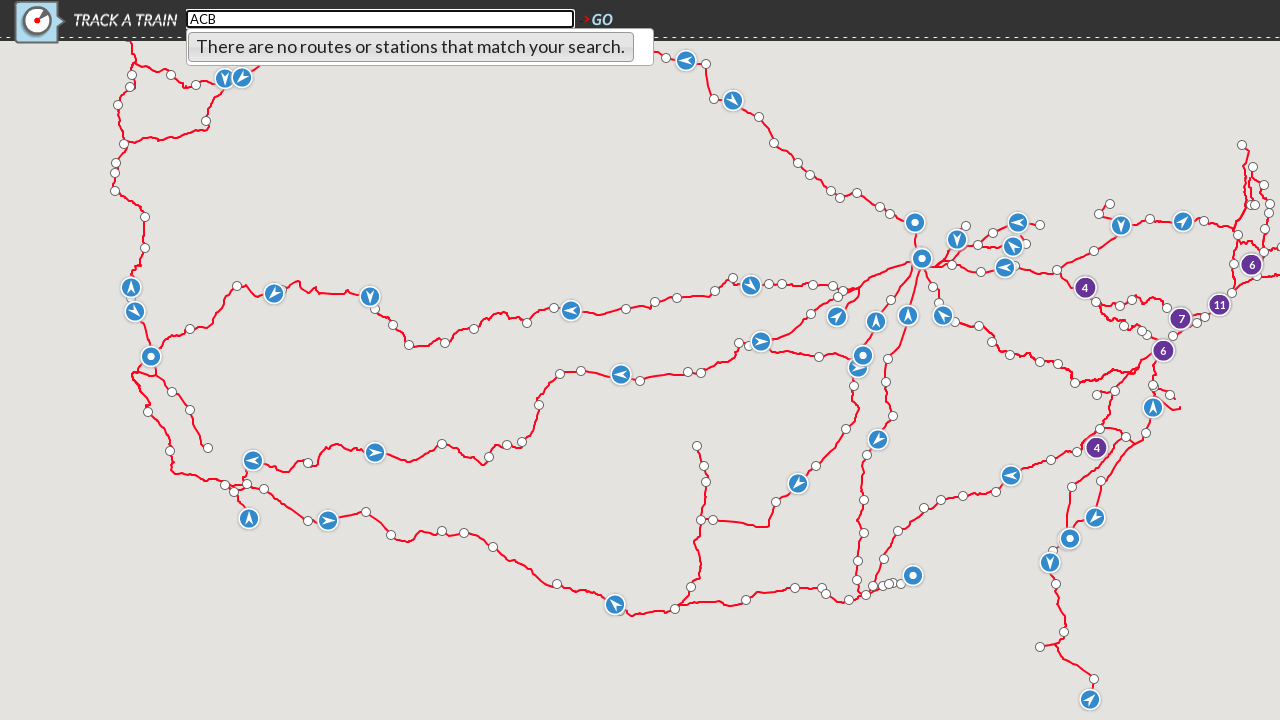

Clicked search field to focus at (380, 19) on xpath=//*[@id="search_field"]
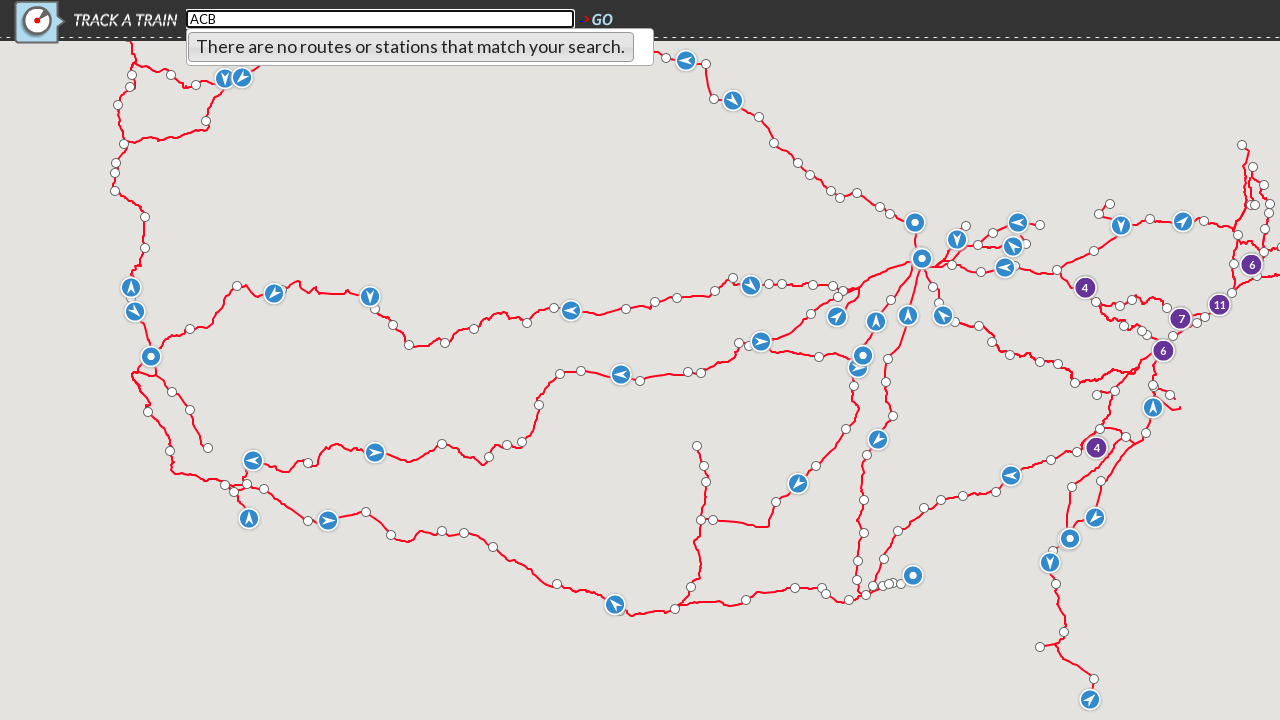

Cleared search field on xpath=//*[@id="search_field"]
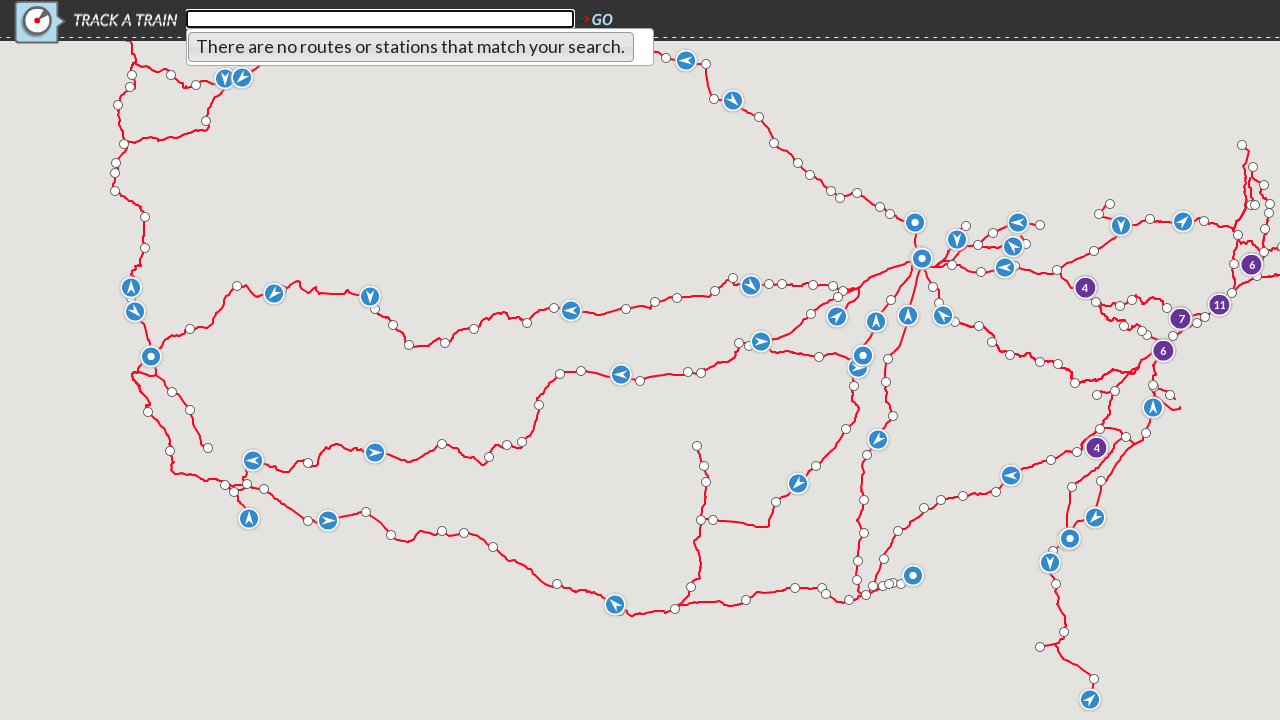

Entered station code 'ACC' in search field on xpath=//*[@id="search_field"]
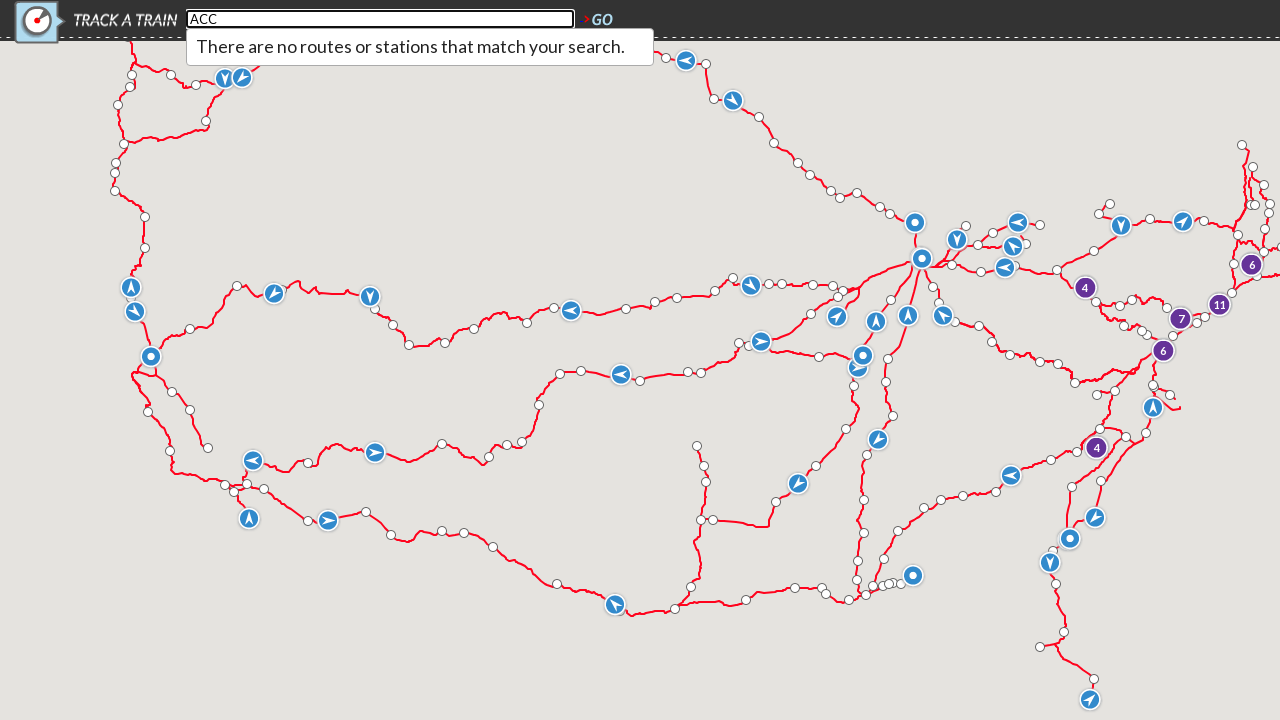

Autocomplete dropdown appeared for station code 'ACC'
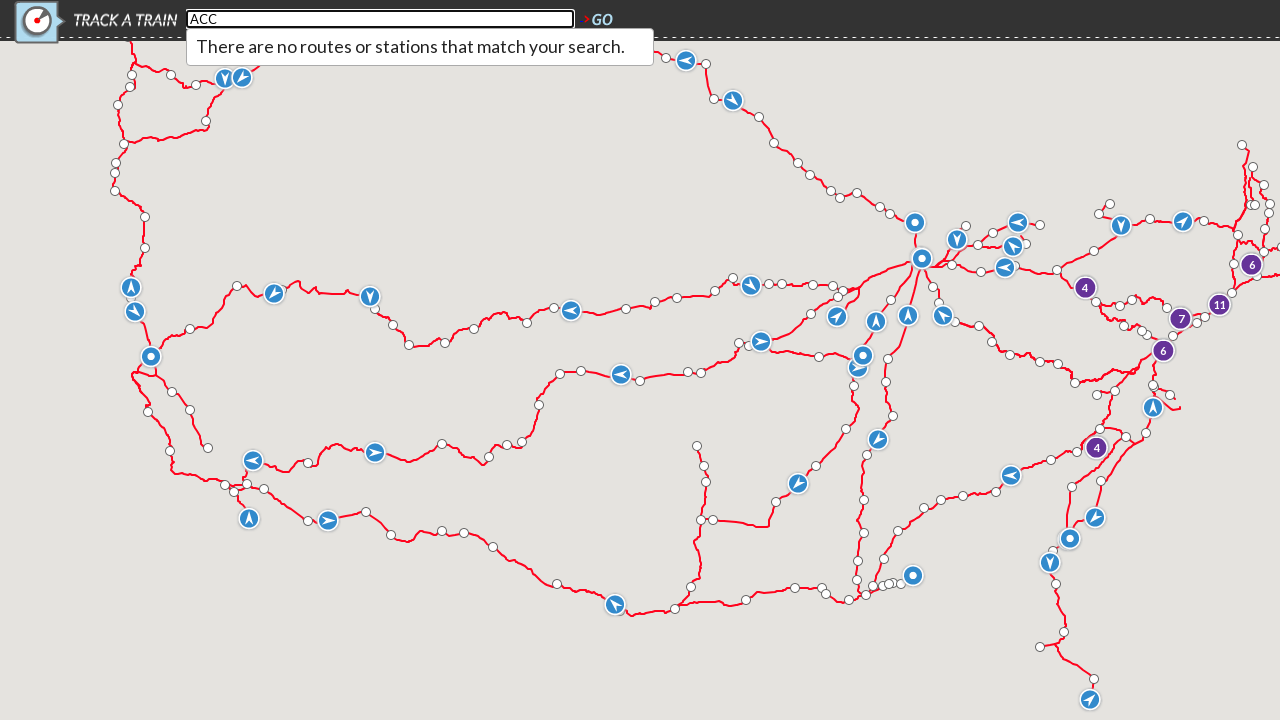

No results found for station code 'ACC'
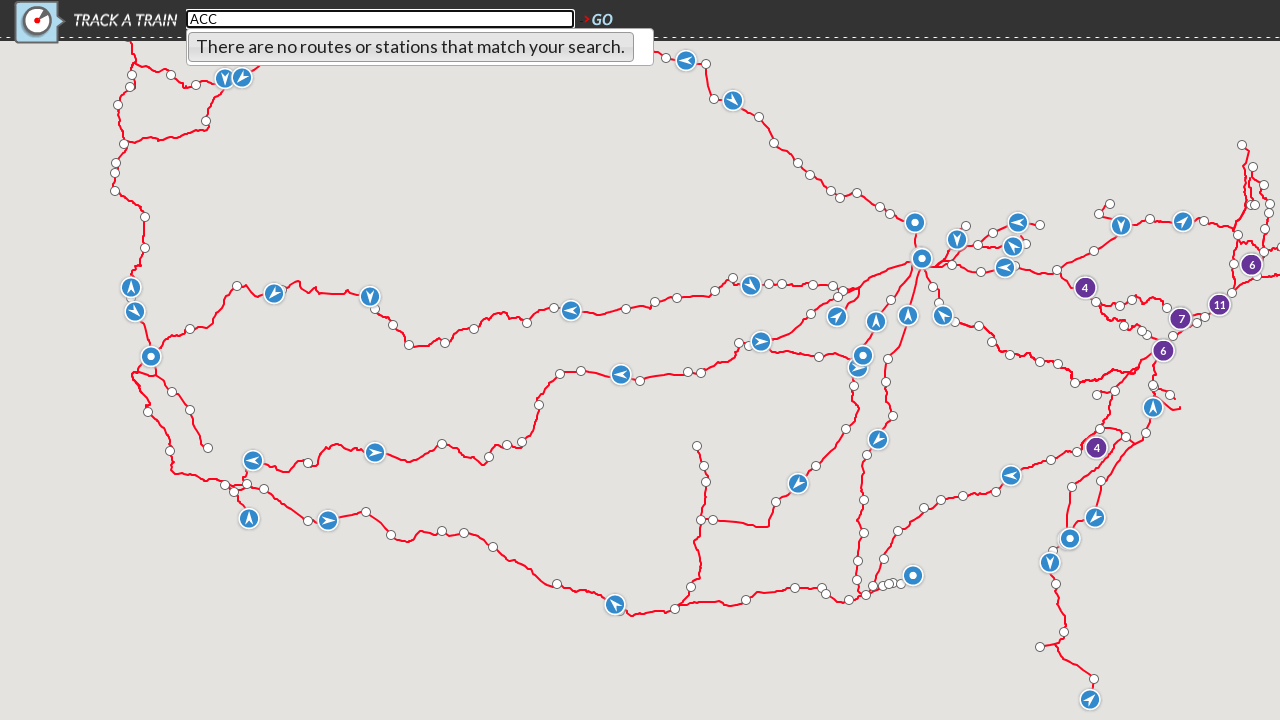

Clicked search field to focus at (380, 19) on xpath=//*[@id="search_field"]
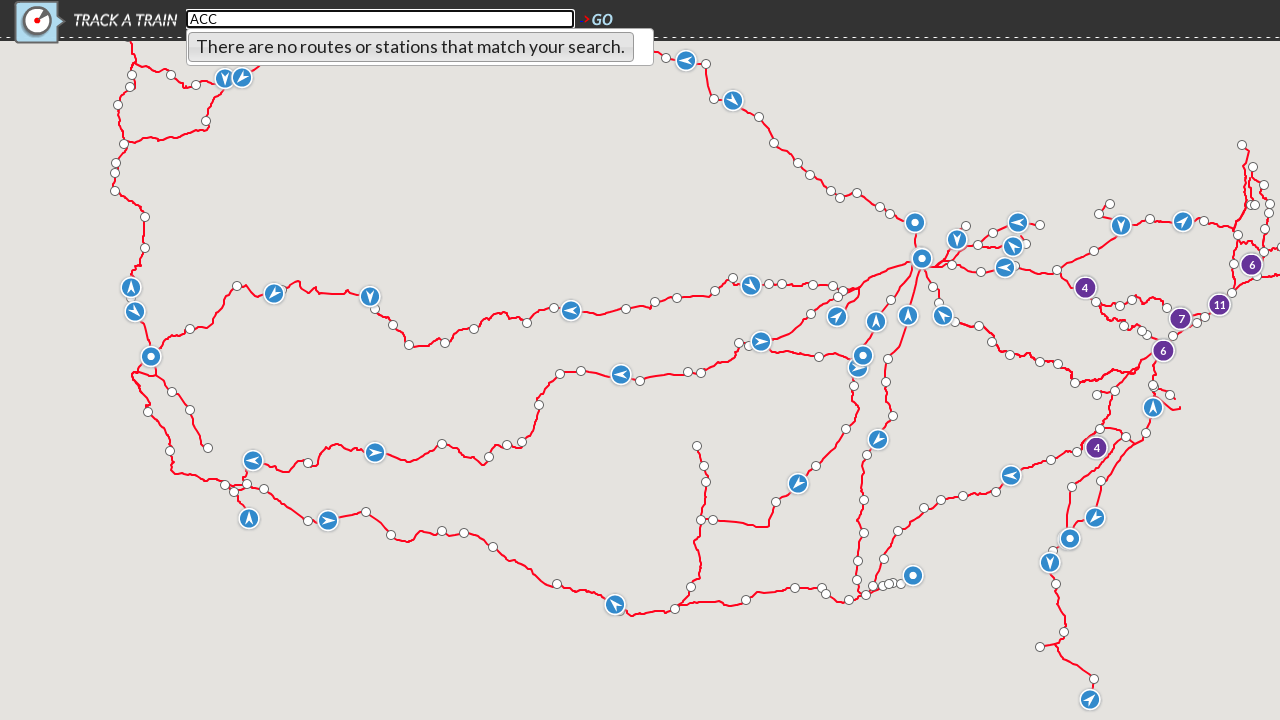

Cleared search field on xpath=//*[@id="search_field"]
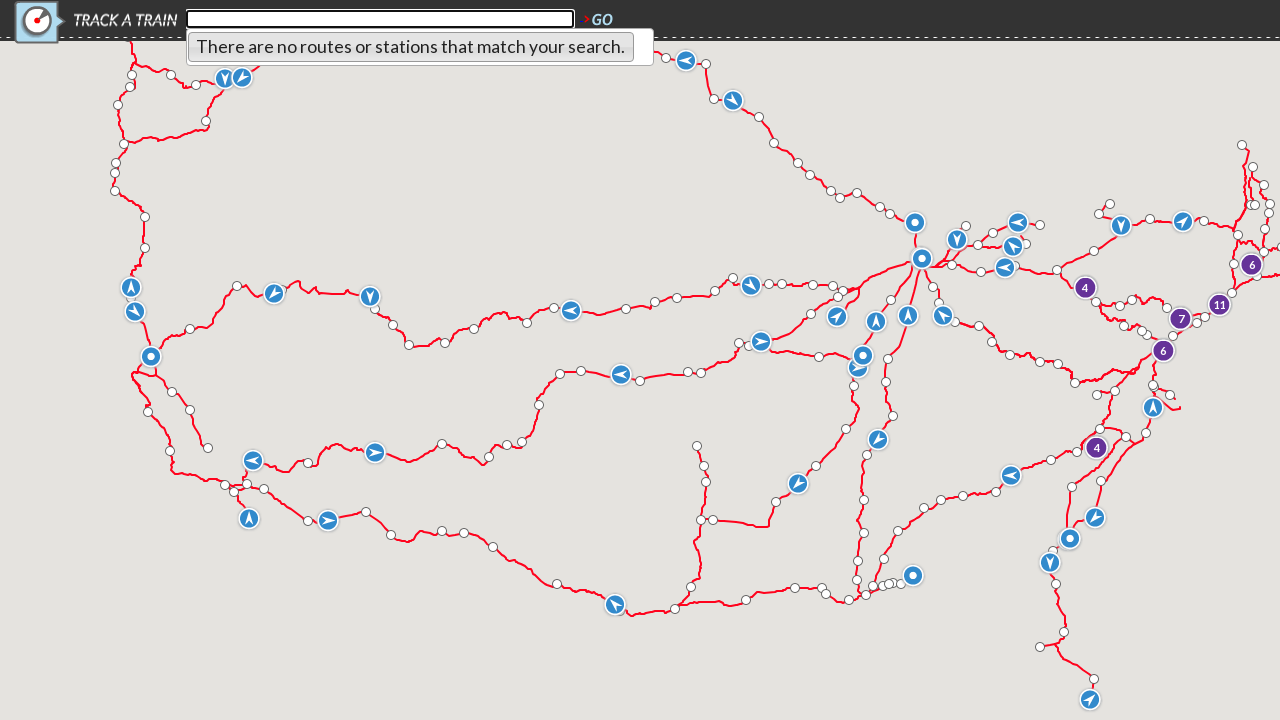

Entered station code 'ACD' in search field on xpath=//*[@id="search_field"]
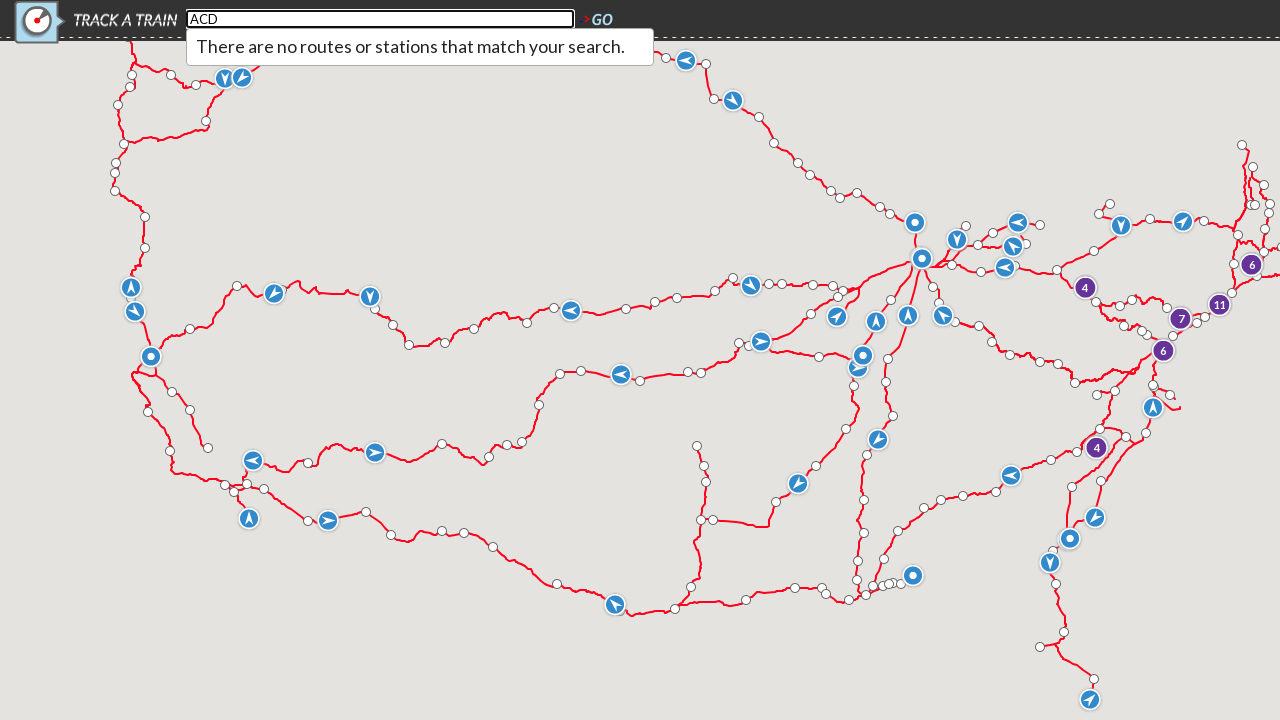

Autocomplete dropdown appeared for station code 'ACD'
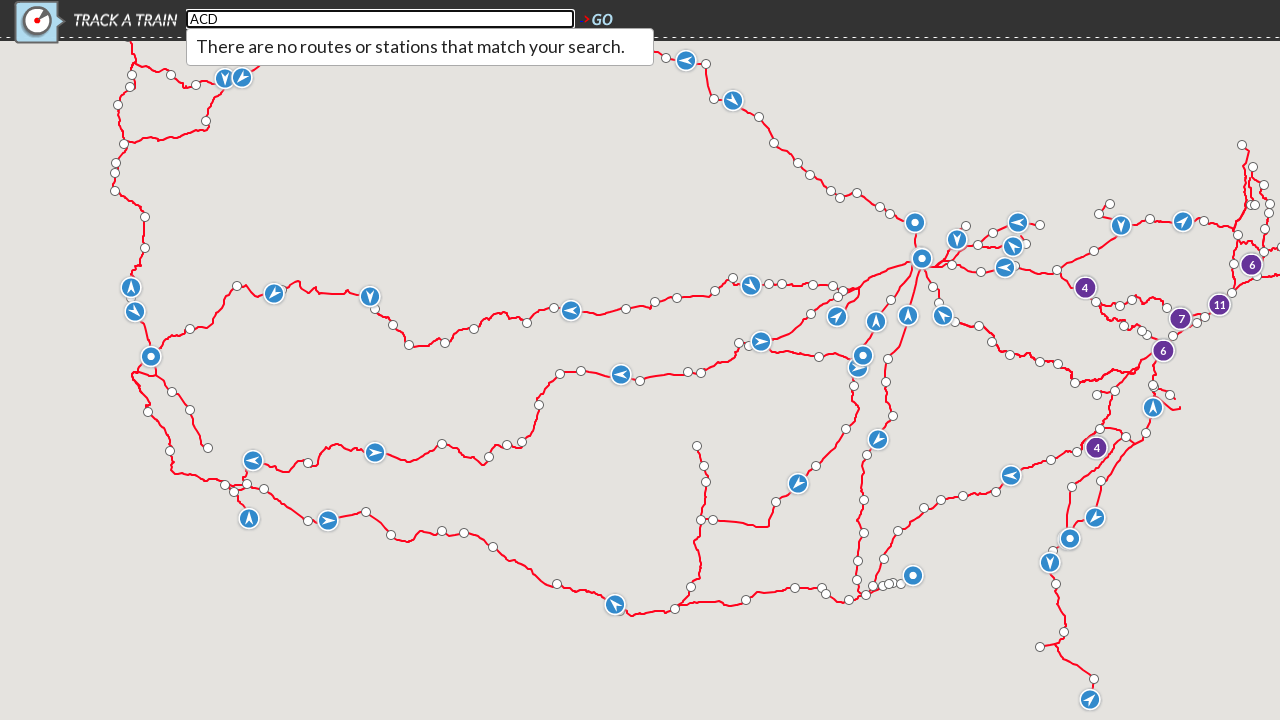

Valid search results found for station code 'ACD': 1 items
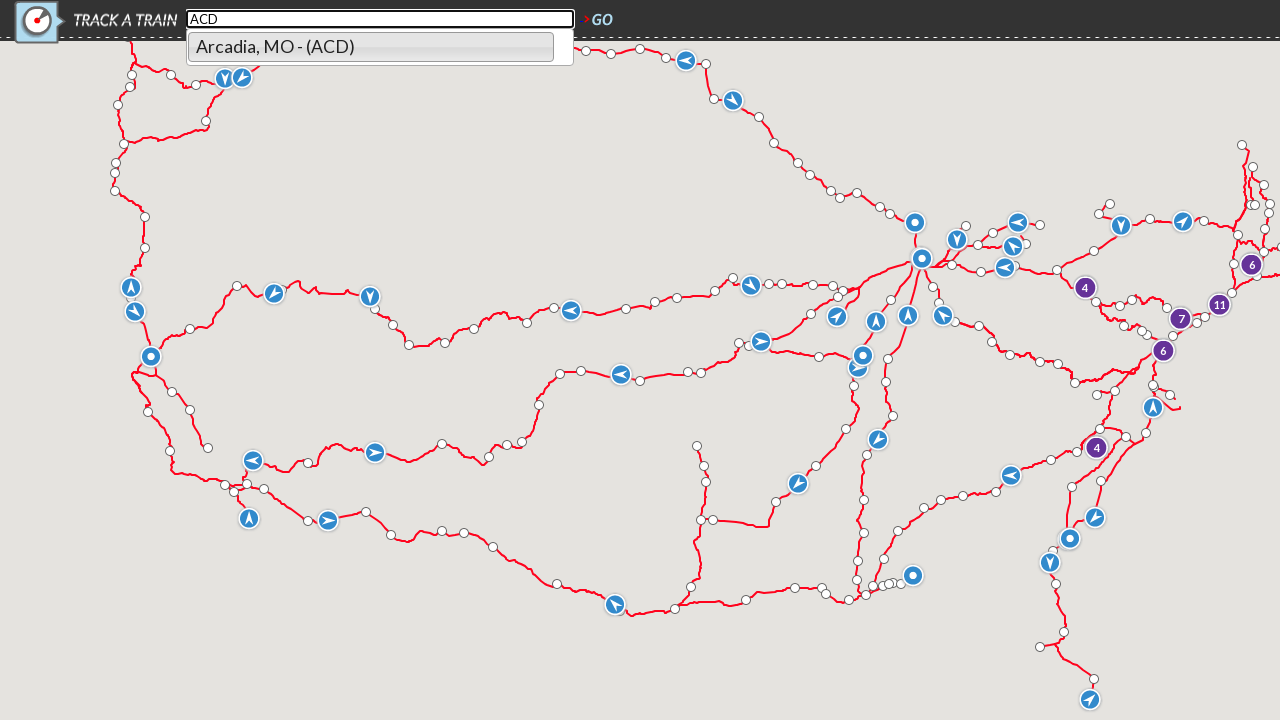

Clicked search field to focus at (380, 19) on xpath=//*[@id="search_field"]
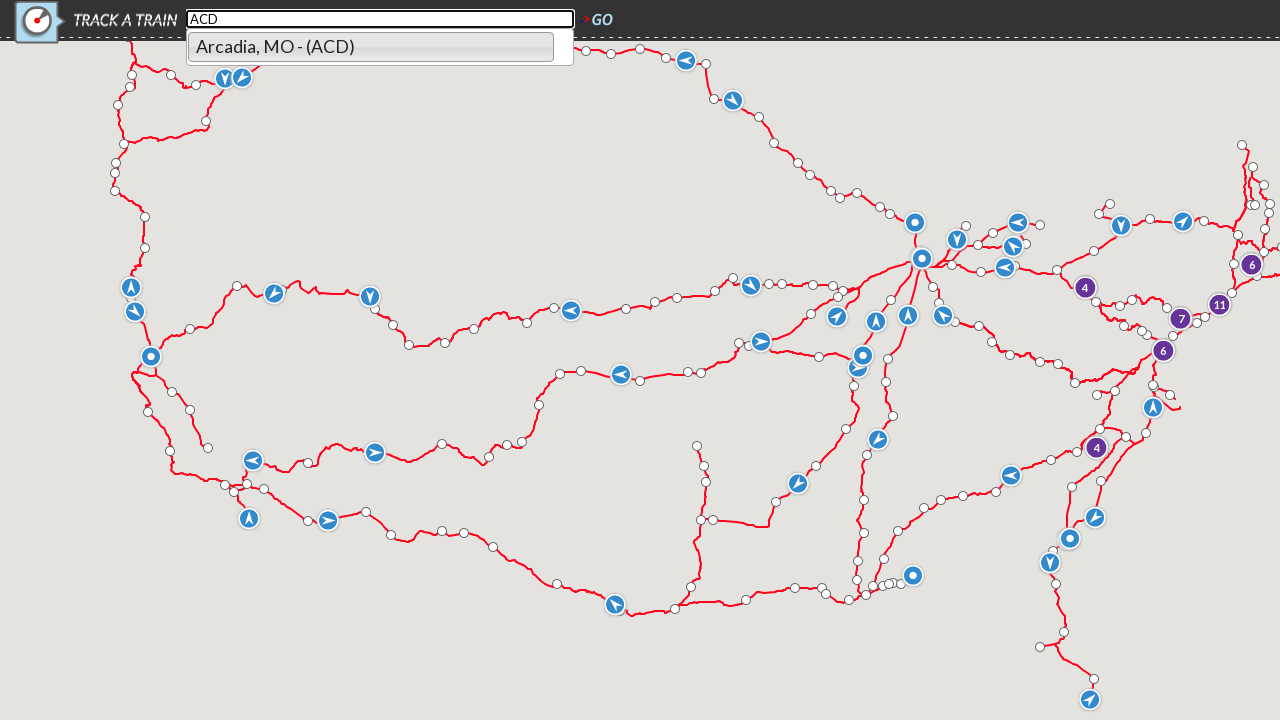

Cleared search field on xpath=//*[@id="search_field"]
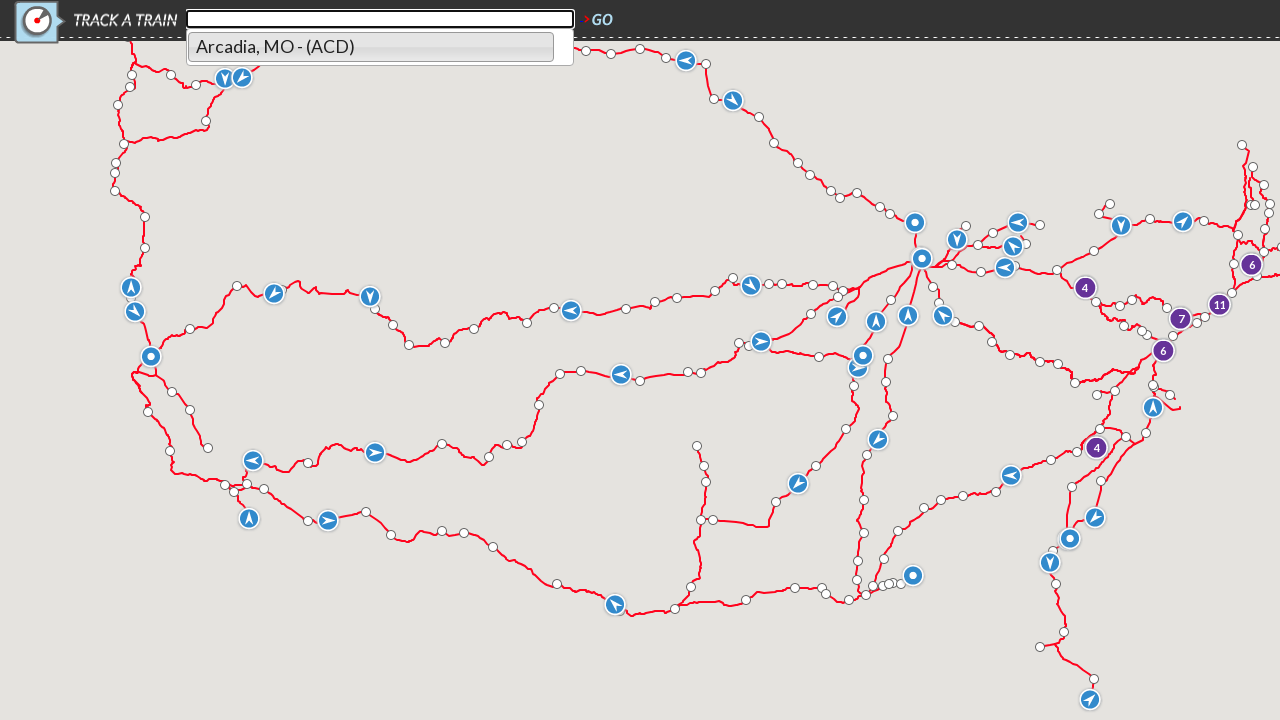

Entered station code 'ACE' in search field on xpath=//*[@id="search_field"]
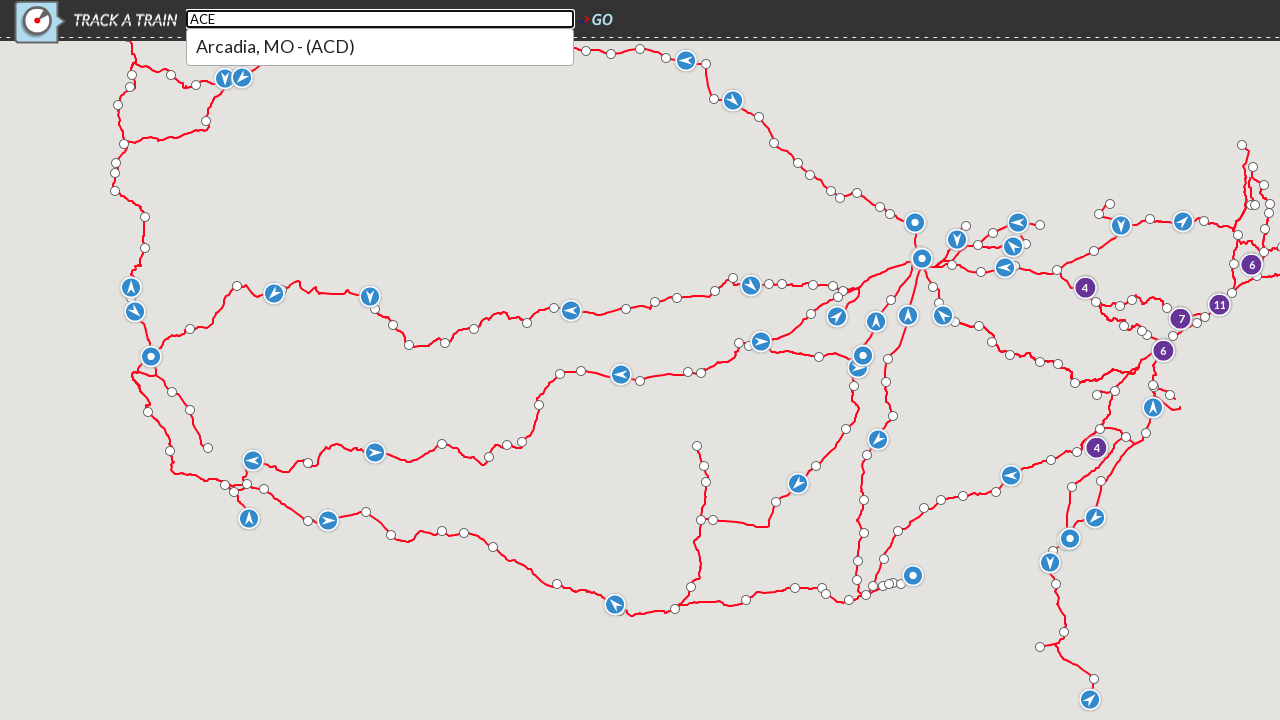

Autocomplete dropdown appeared for station code 'ACE'
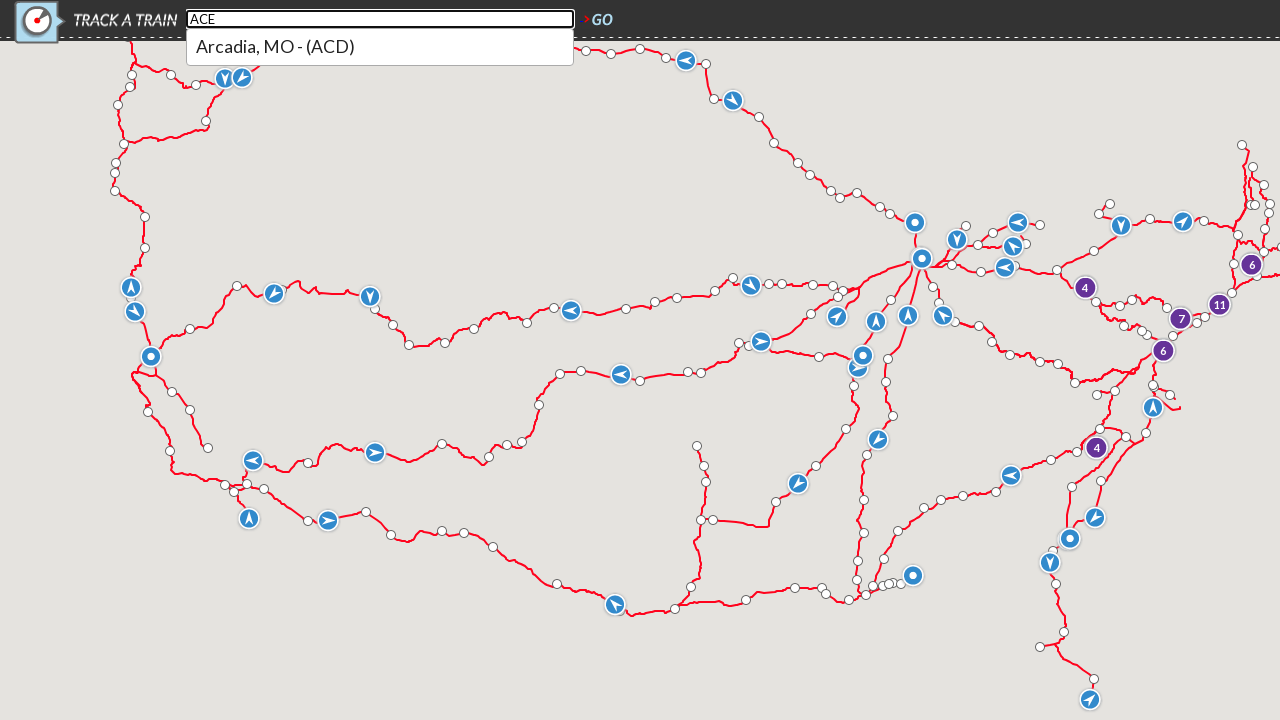

Valid search results found for station code 'ACE': 5 items
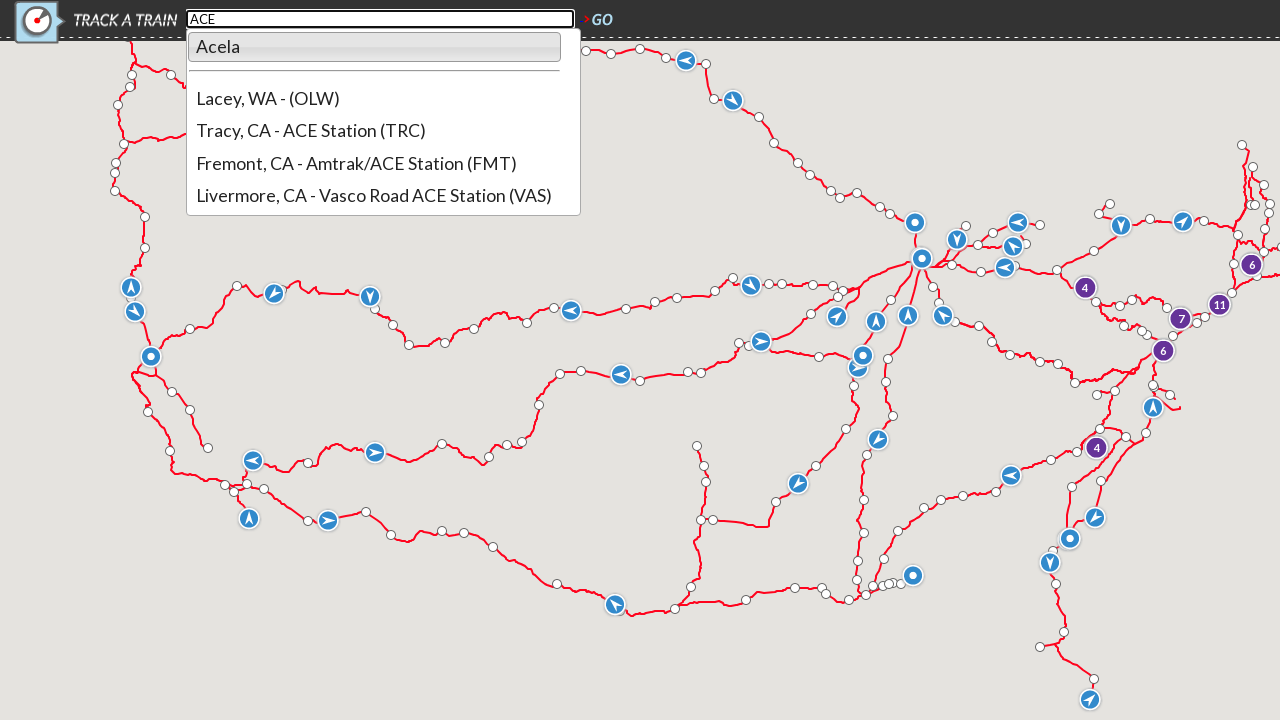

Clicked search field to focus at (380, 19) on xpath=//*[@id="search_field"]
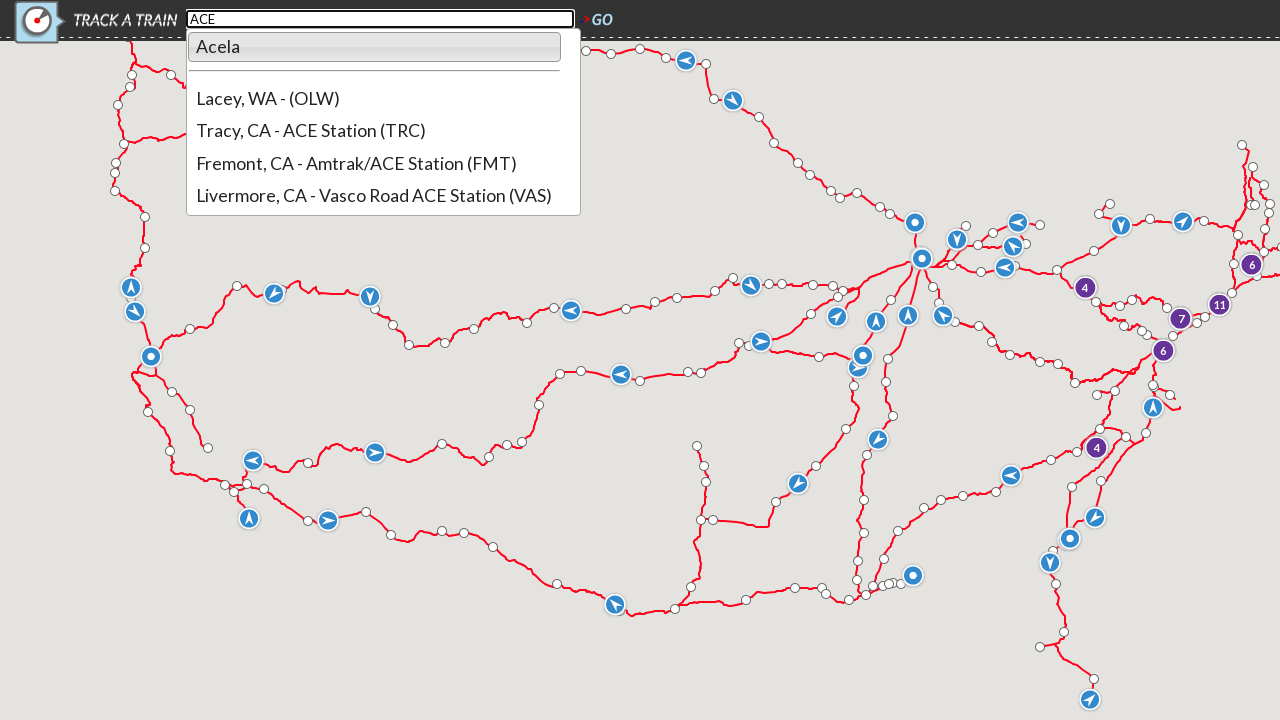

Cleared search field on xpath=//*[@id="search_field"]
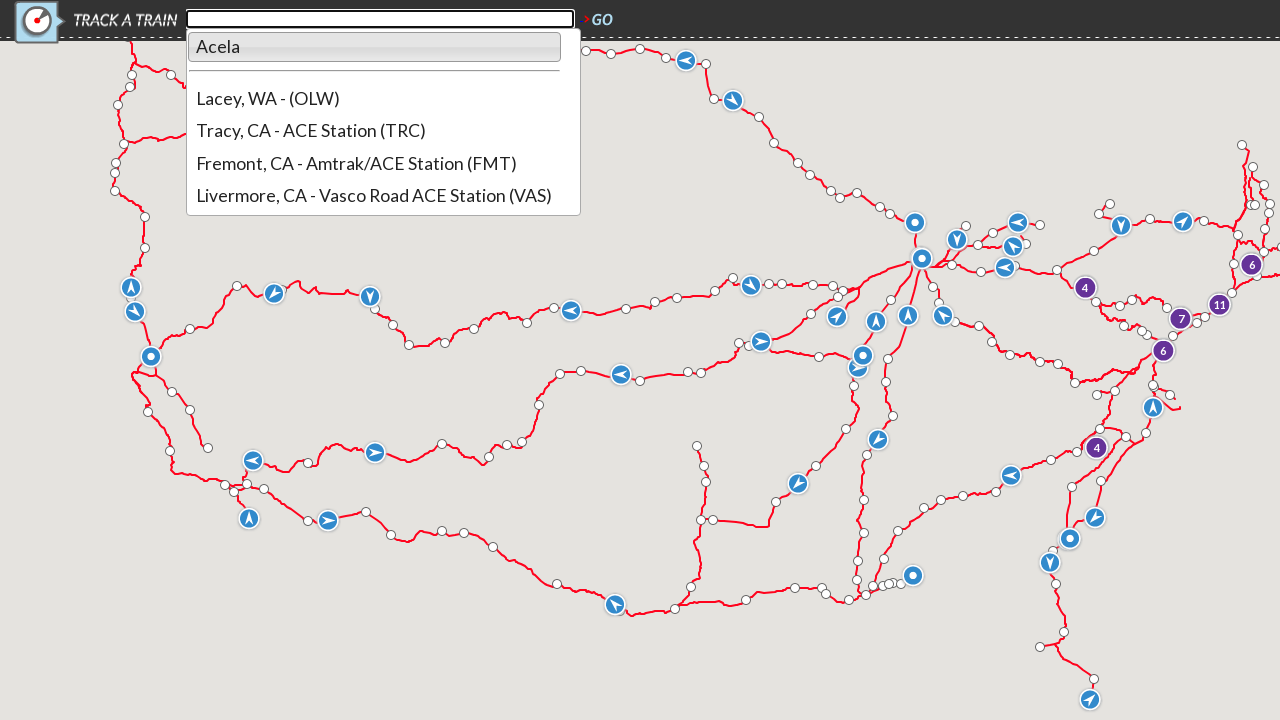

Entered station code 'ACF' in search field on xpath=//*[@id="search_field"]
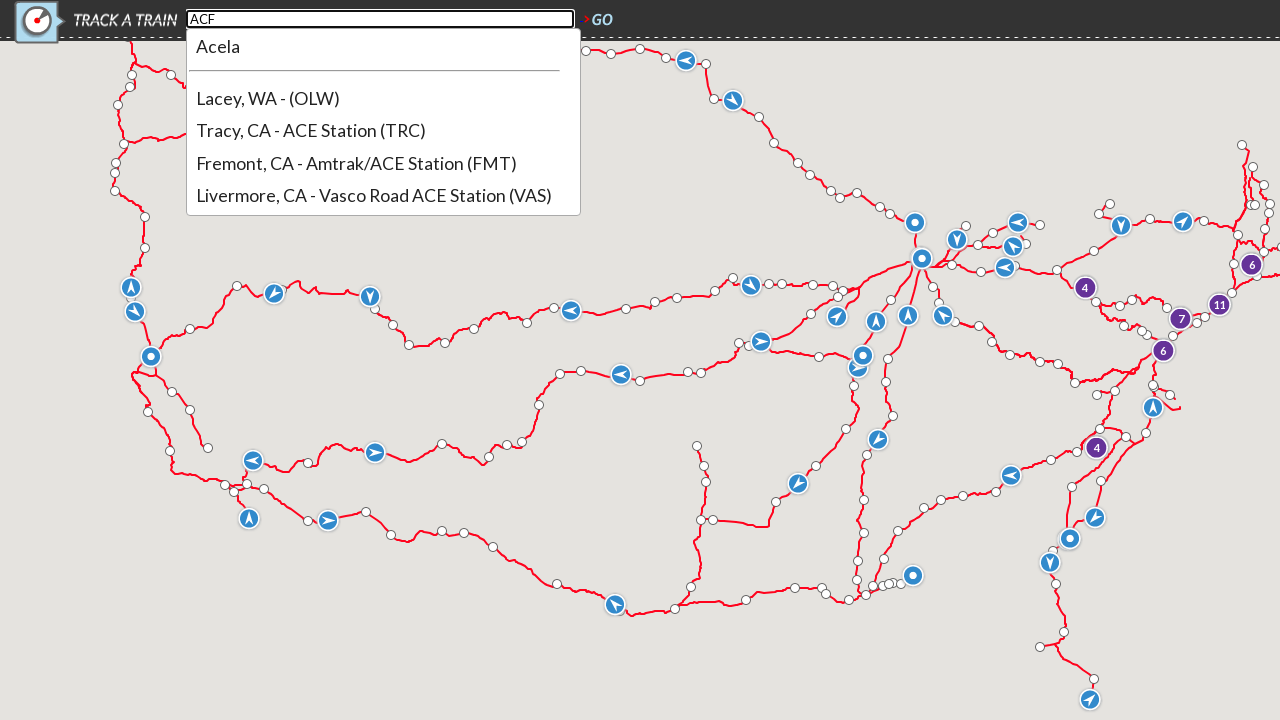

Autocomplete dropdown appeared for station code 'ACF'
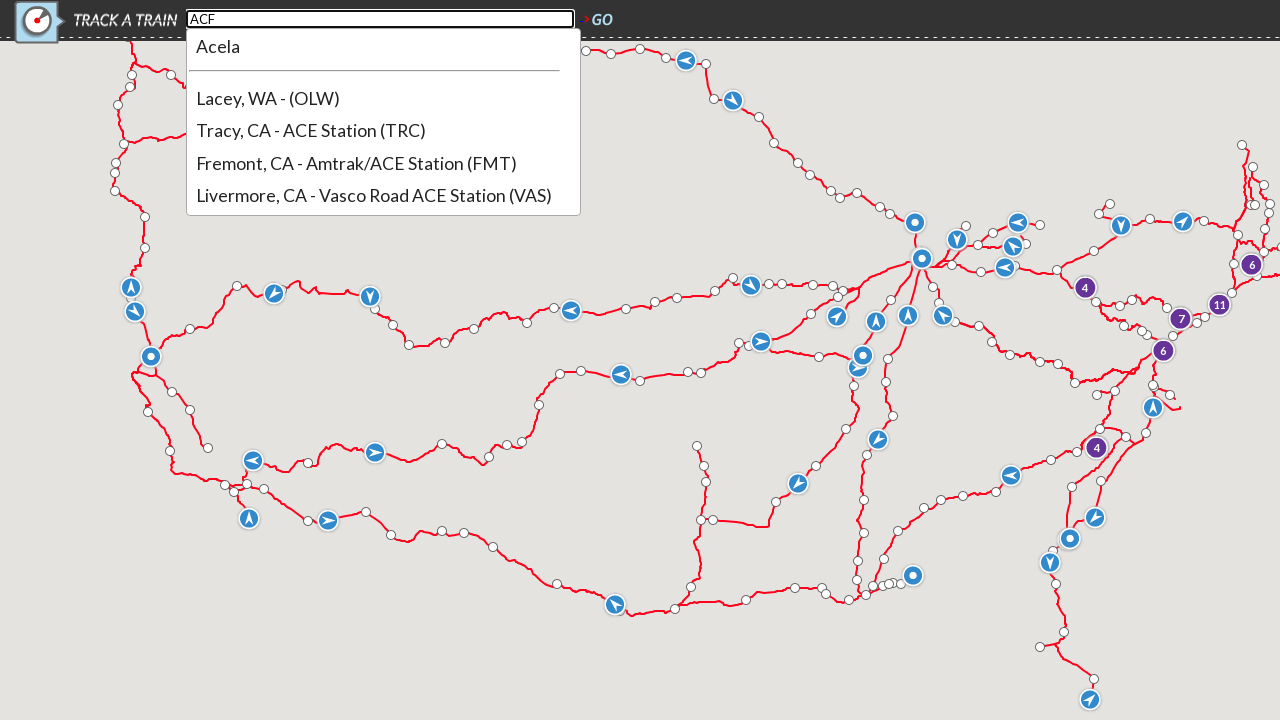

No results found for station code 'ACF'
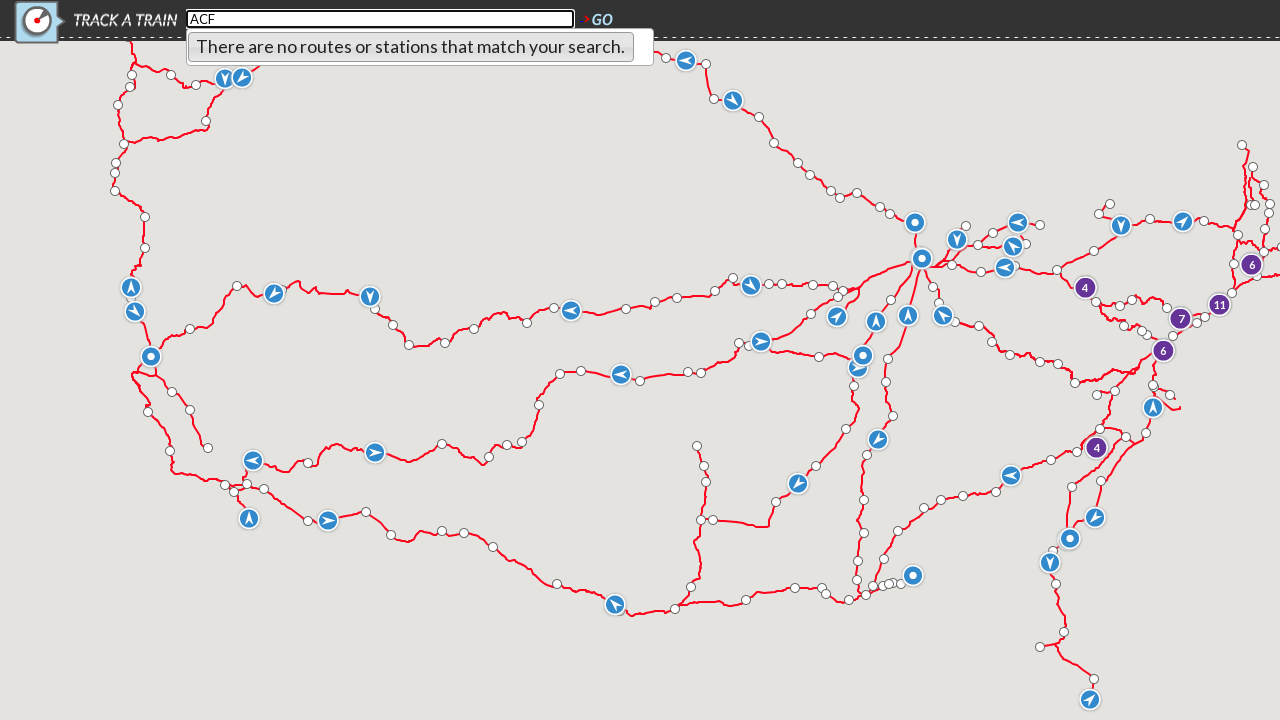

Clicked search field to focus at (380, 19) on xpath=//*[@id="search_field"]
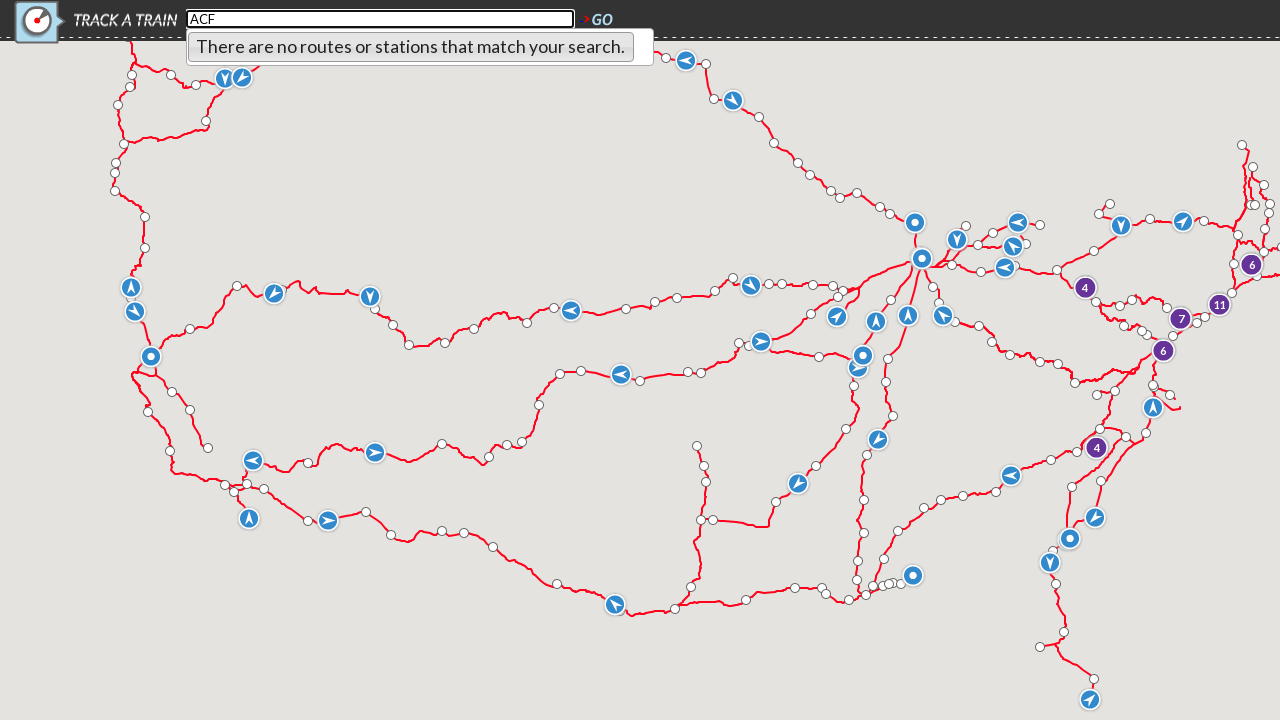

Cleared search field on xpath=//*[@id="search_field"]
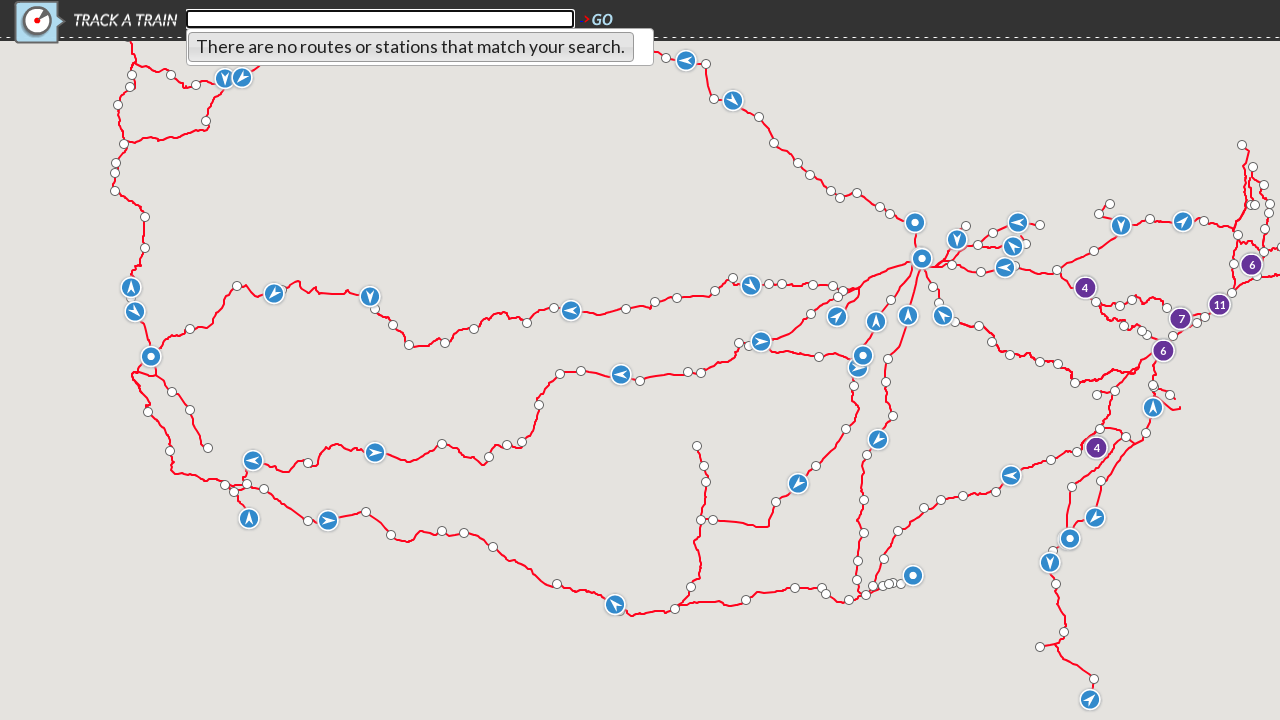

Entered station code 'ACG' in search field on xpath=//*[@id="search_field"]
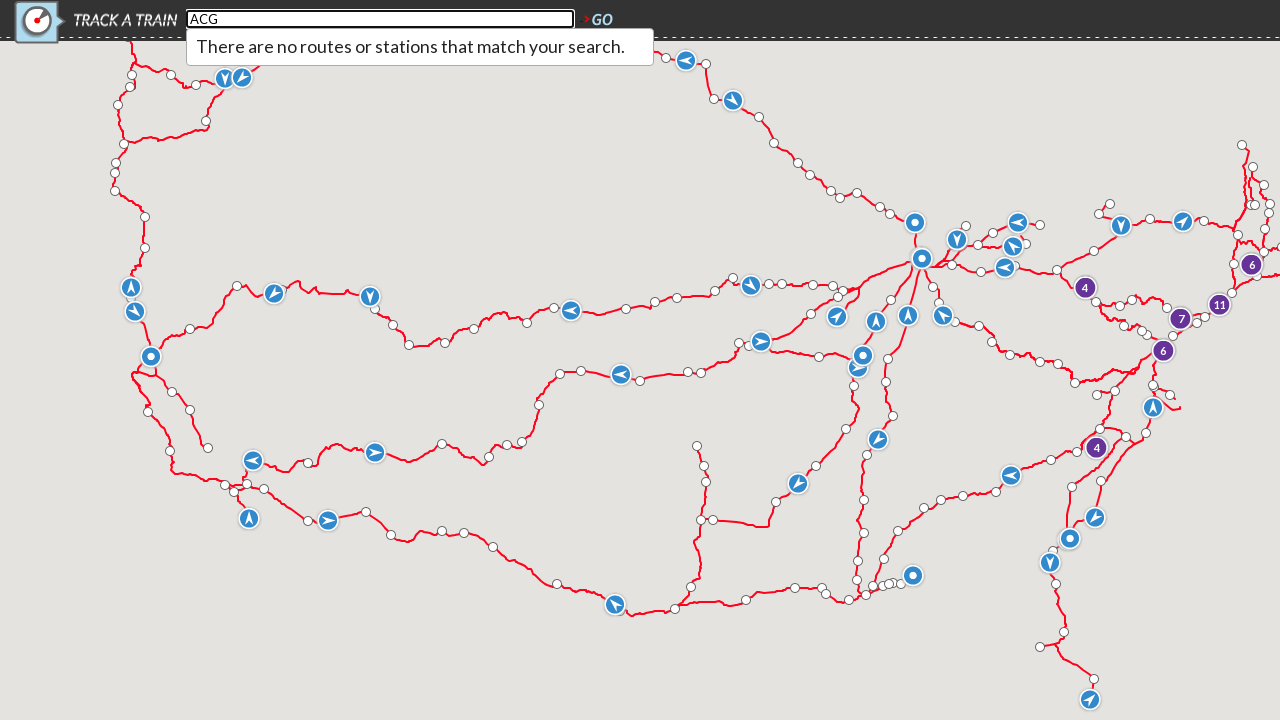

Autocomplete dropdown appeared for station code 'ACG'
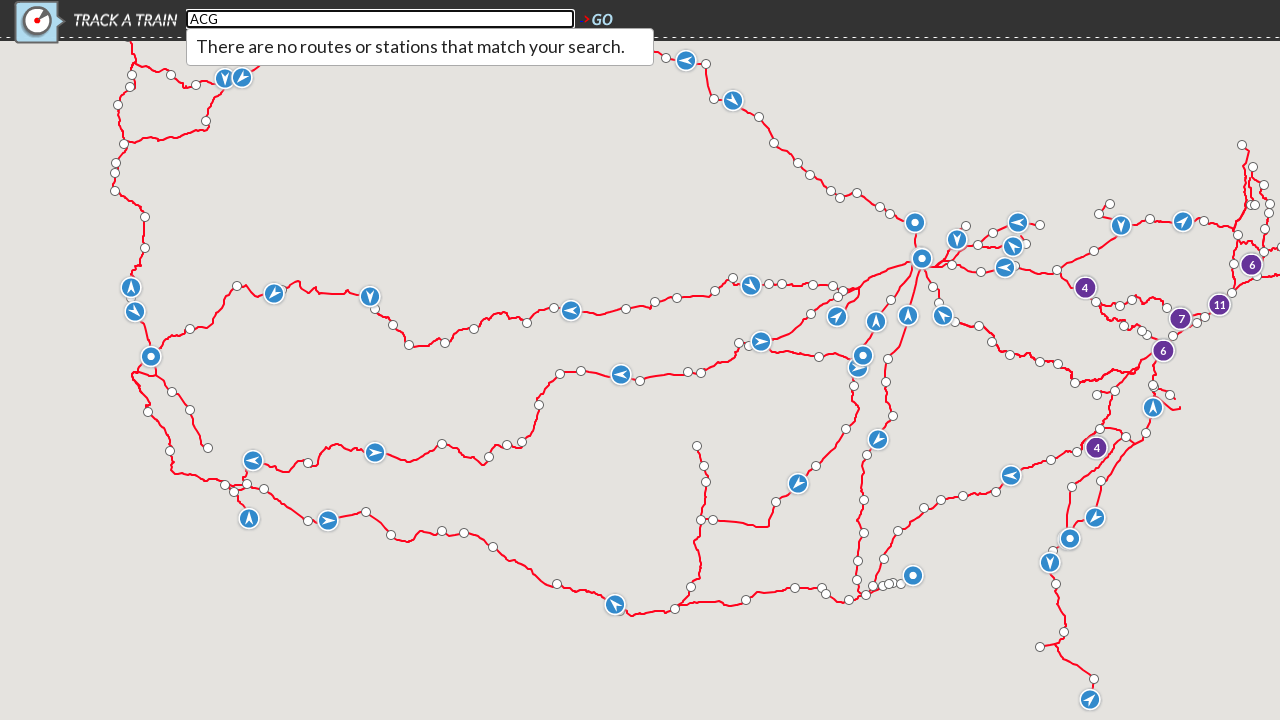

No results found for station code 'ACG'
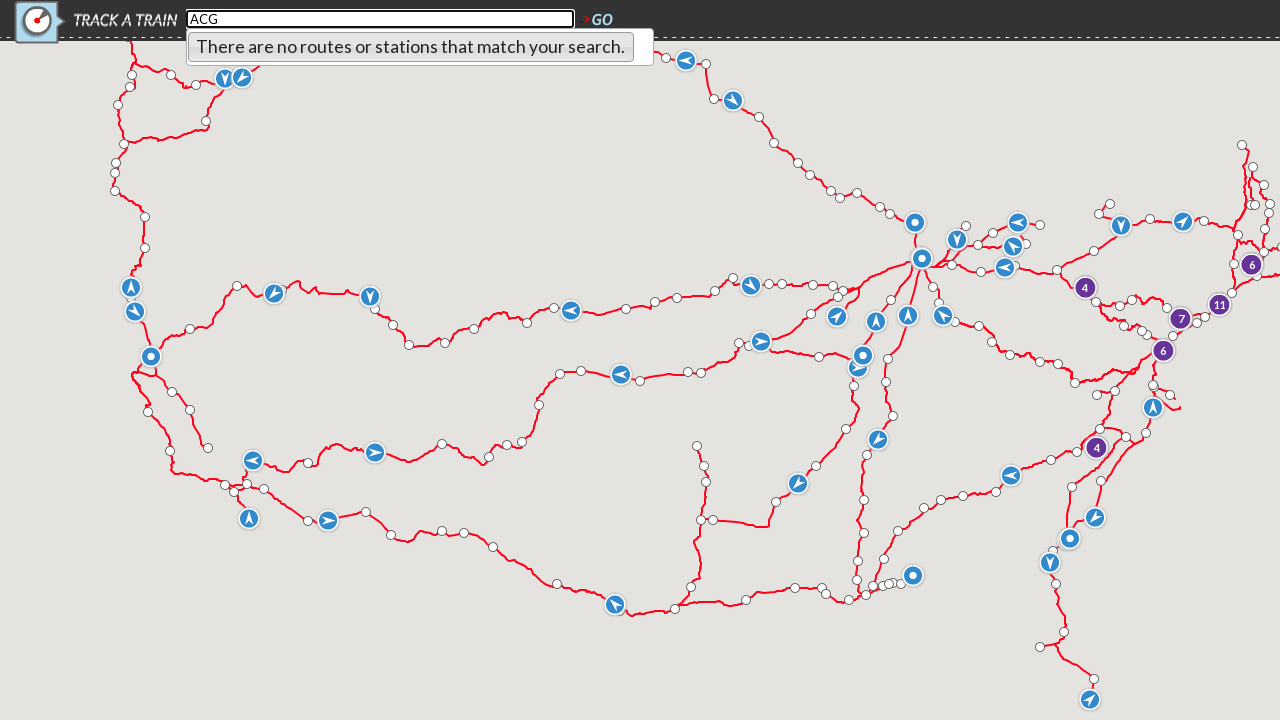

Clicked search field to focus at (380, 19) on xpath=//*[@id="search_field"]
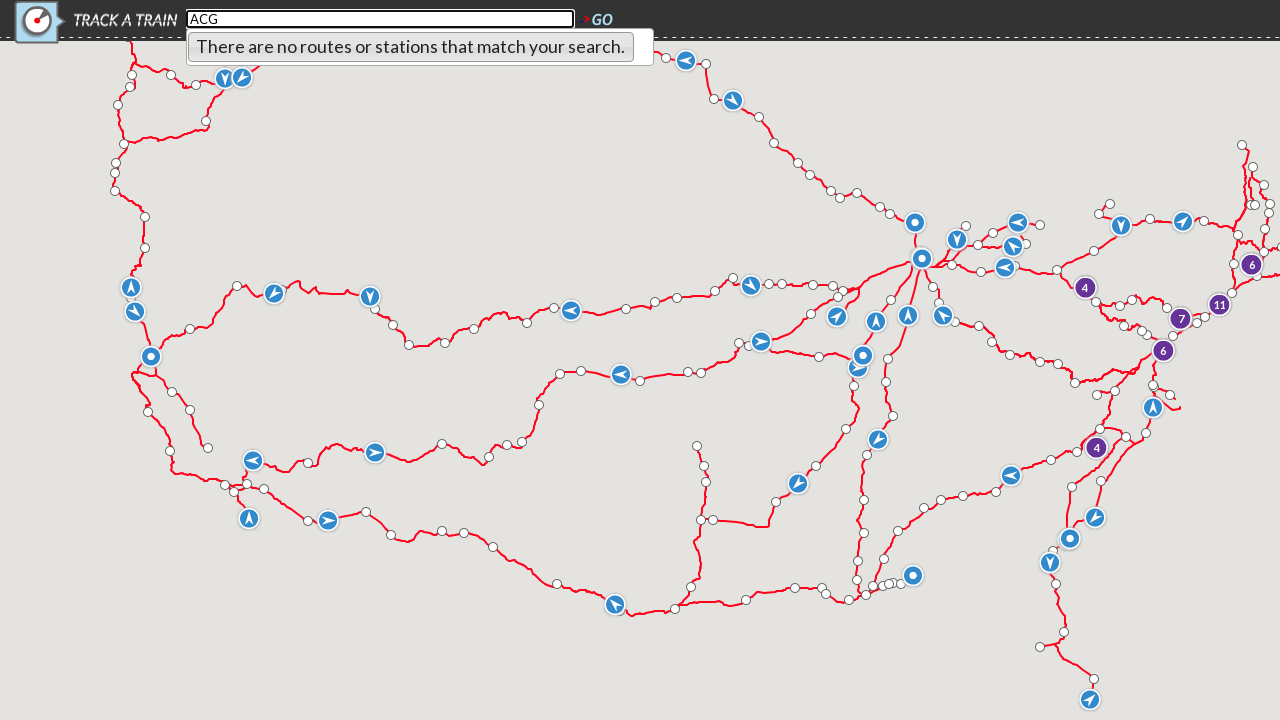

Cleared search field on xpath=//*[@id="search_field"]
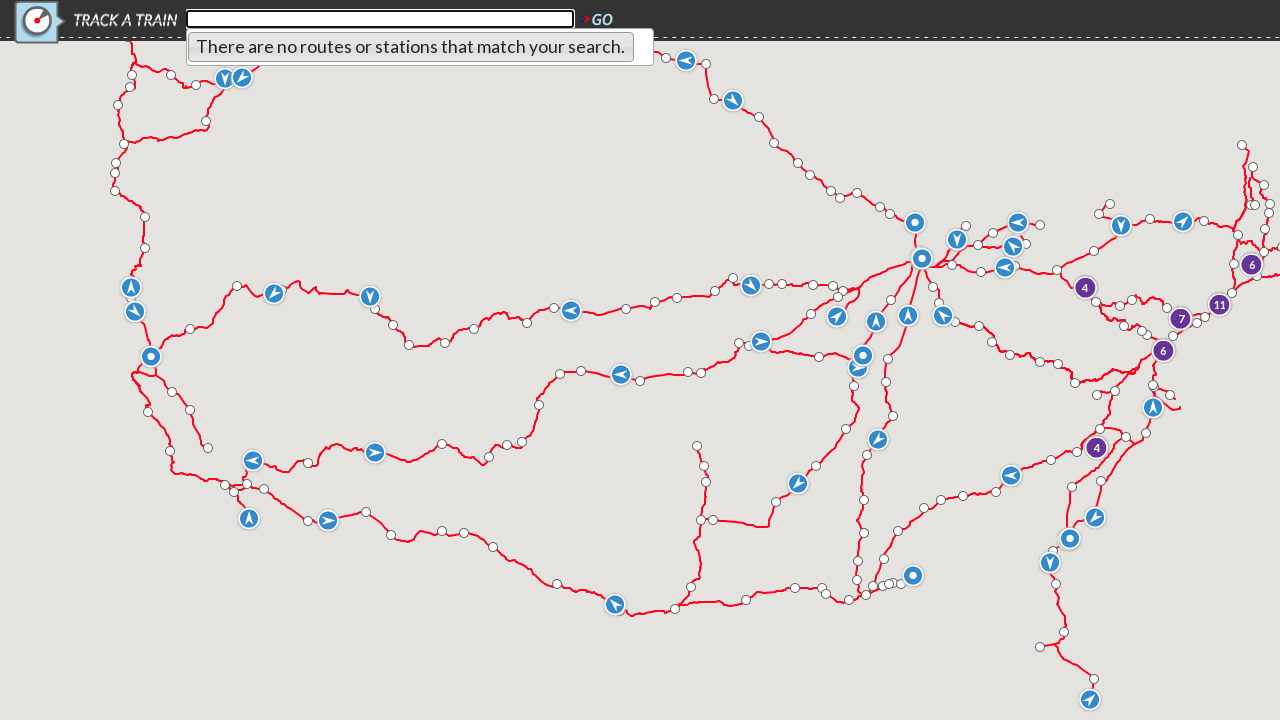

Entered station code 'ACH' in search field on xpath=//*[@id="search_field"]
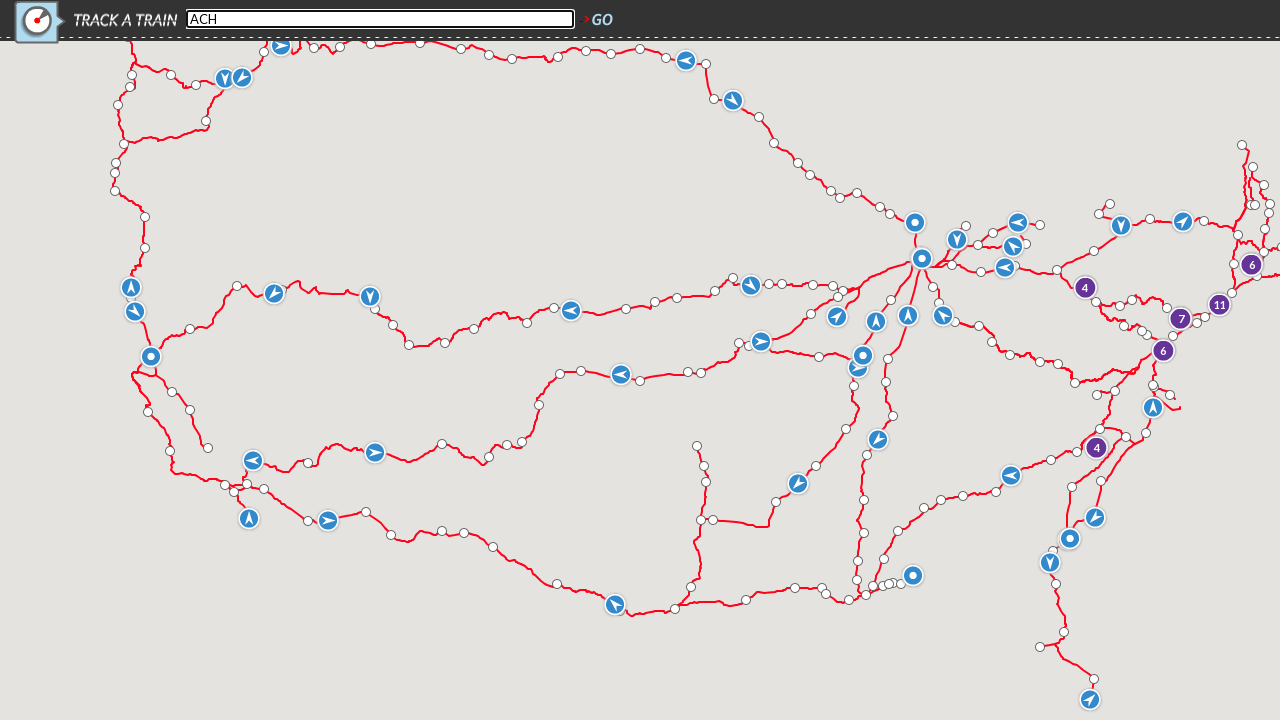

Autocomplete dropdown appeared for station code 'ACH'
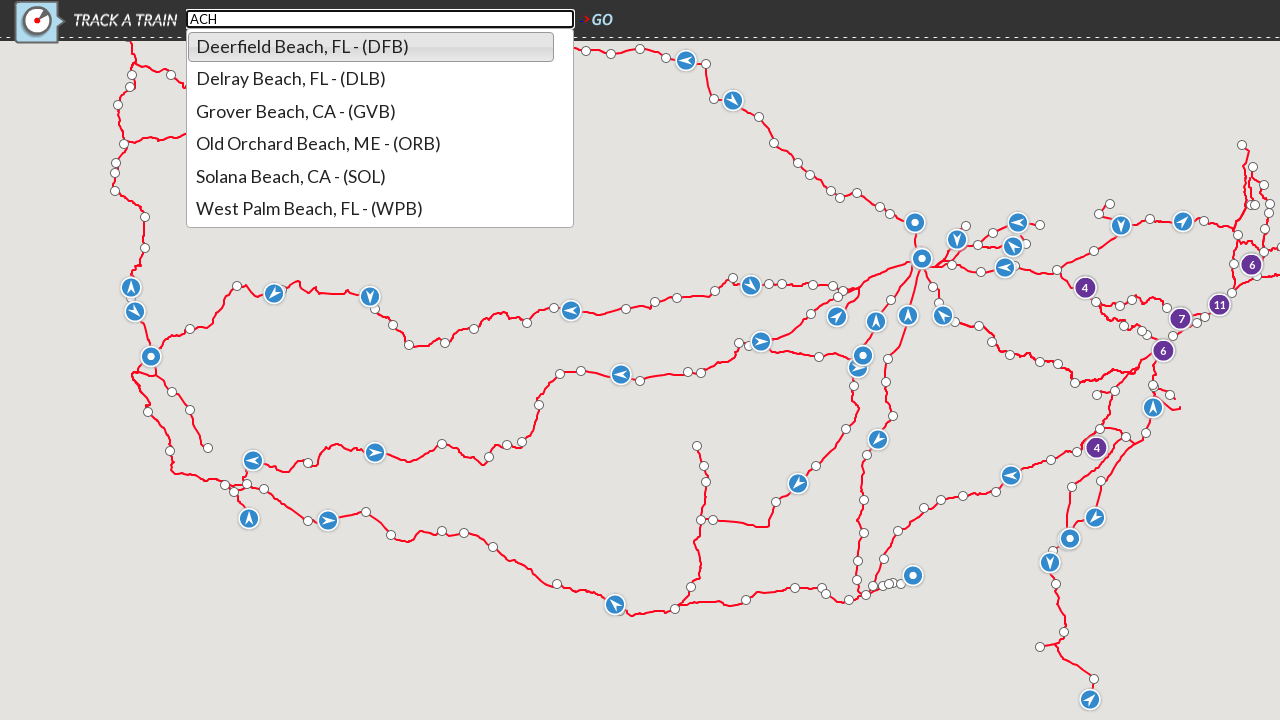

Valid search results found for station code 'ACH': 6 items
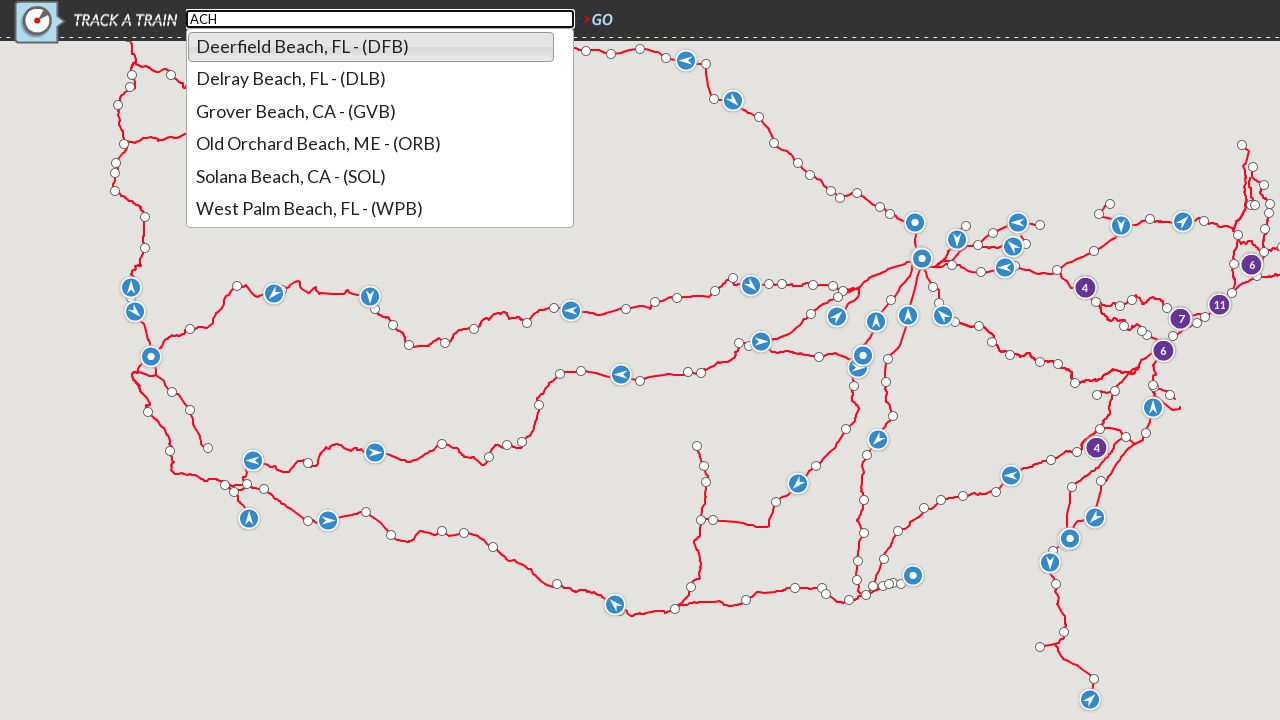

Clicked search field to focus at (380, 19) on xpath=//*[@id="search_field"]
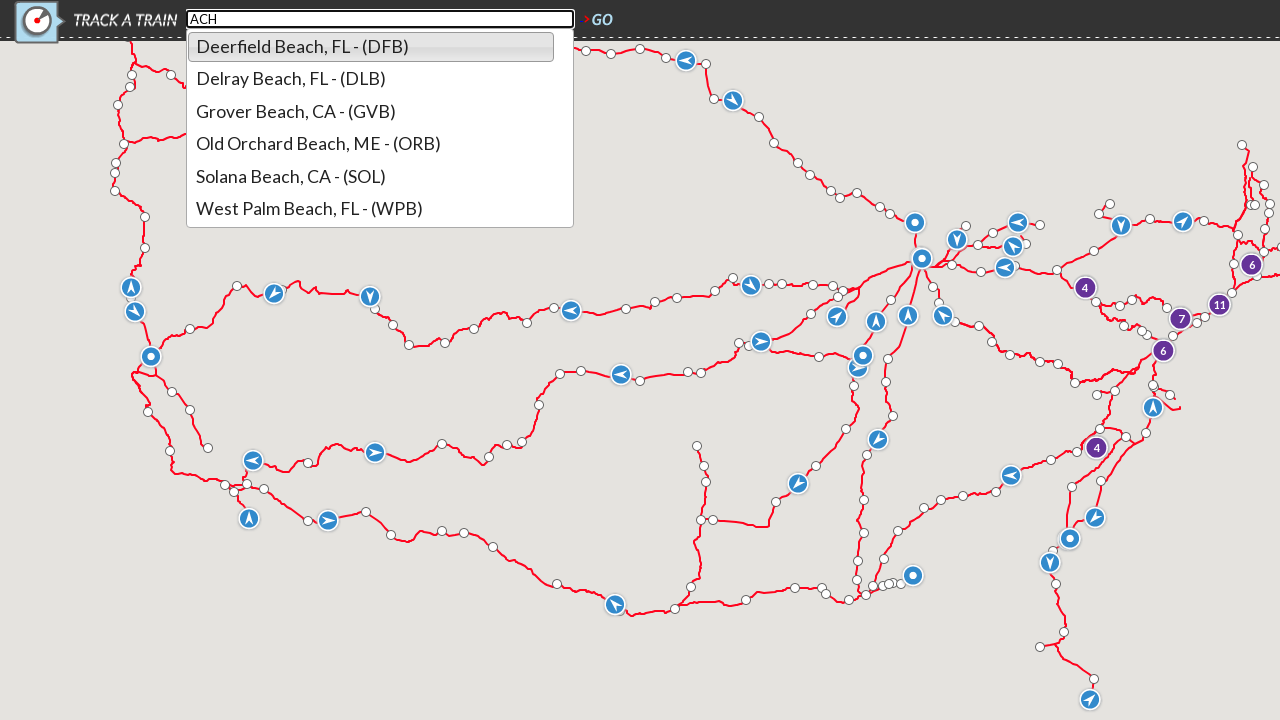

Cleared search field on xpath=//*[@id="search_field"]
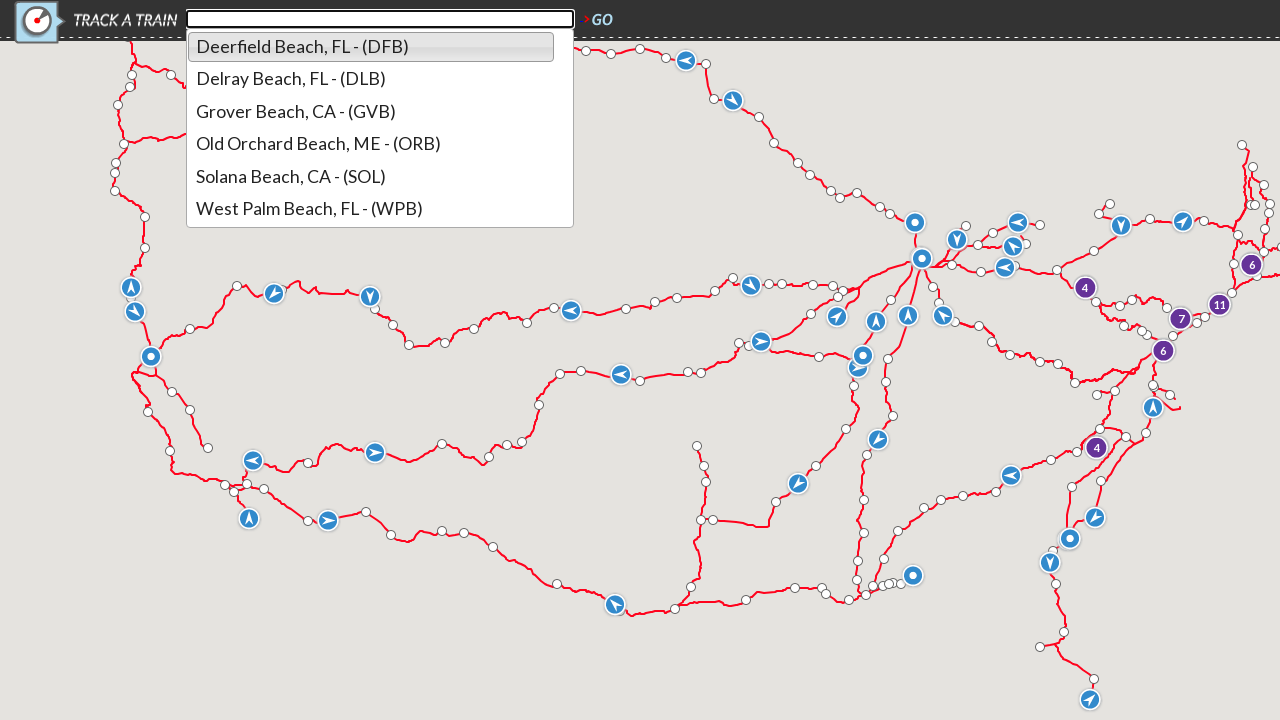

Entered station code 'ACI' in search field on xpath=//*[@id="search_field"]
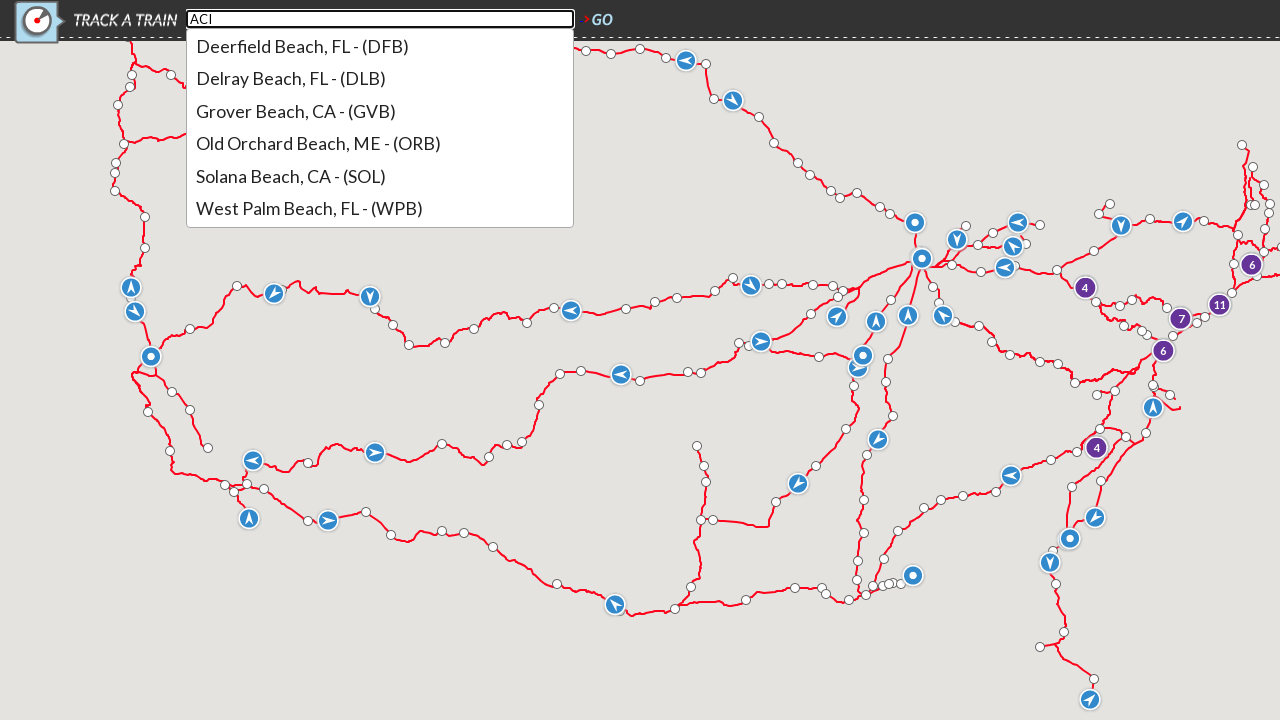

Autocomplete dropdown appeared for station code 'ACI'
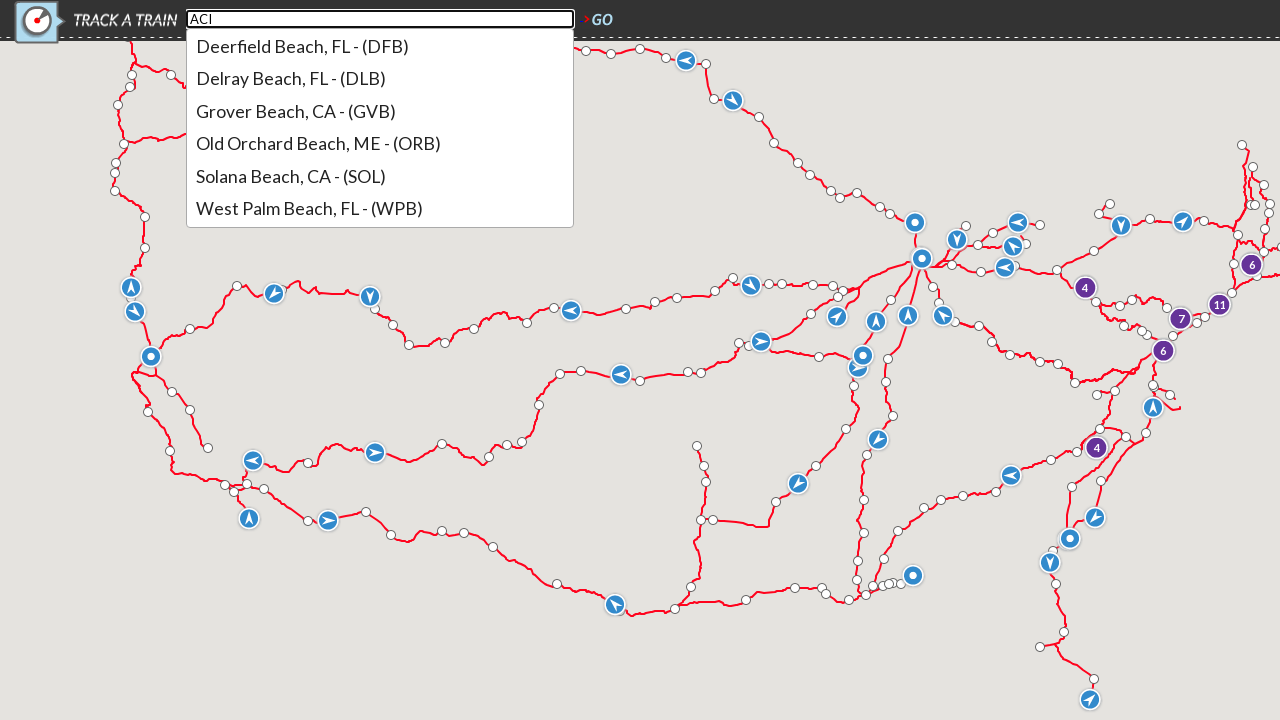

Valid search results found for station code 'ACI': 4 items
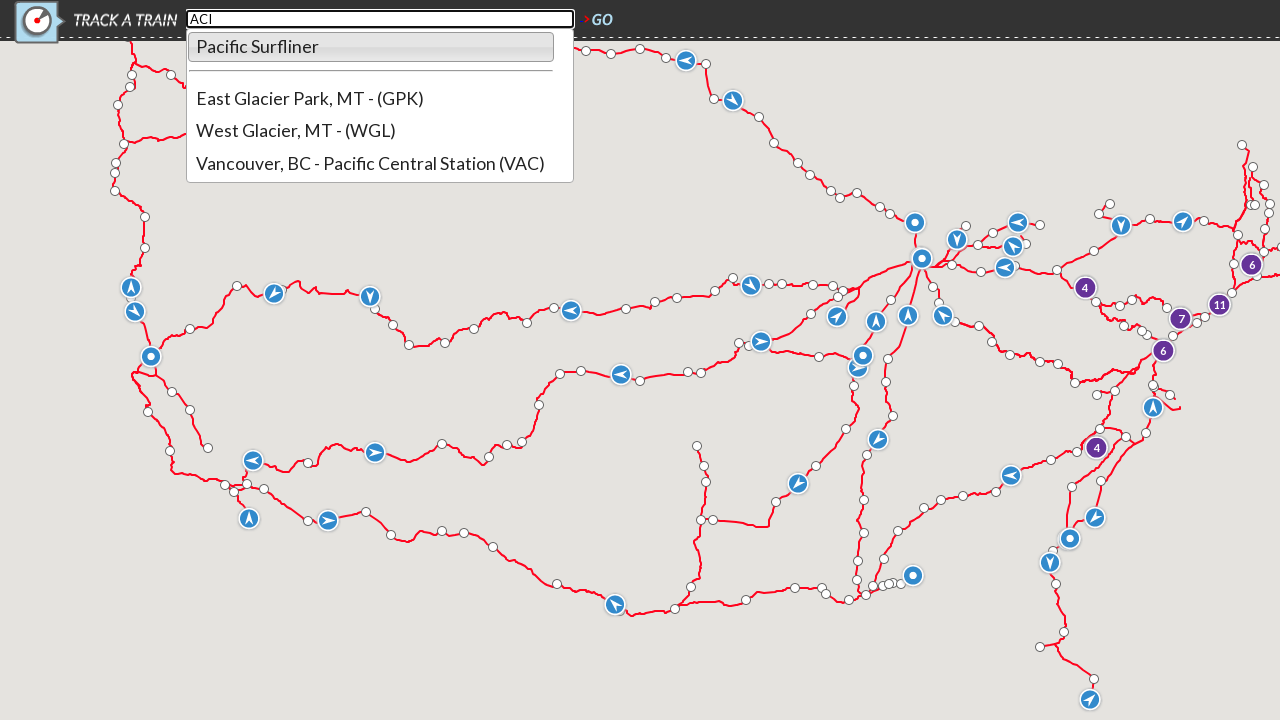

Clicked search field to focus at (380, 19) on xpath=//*[@id="search_field"]
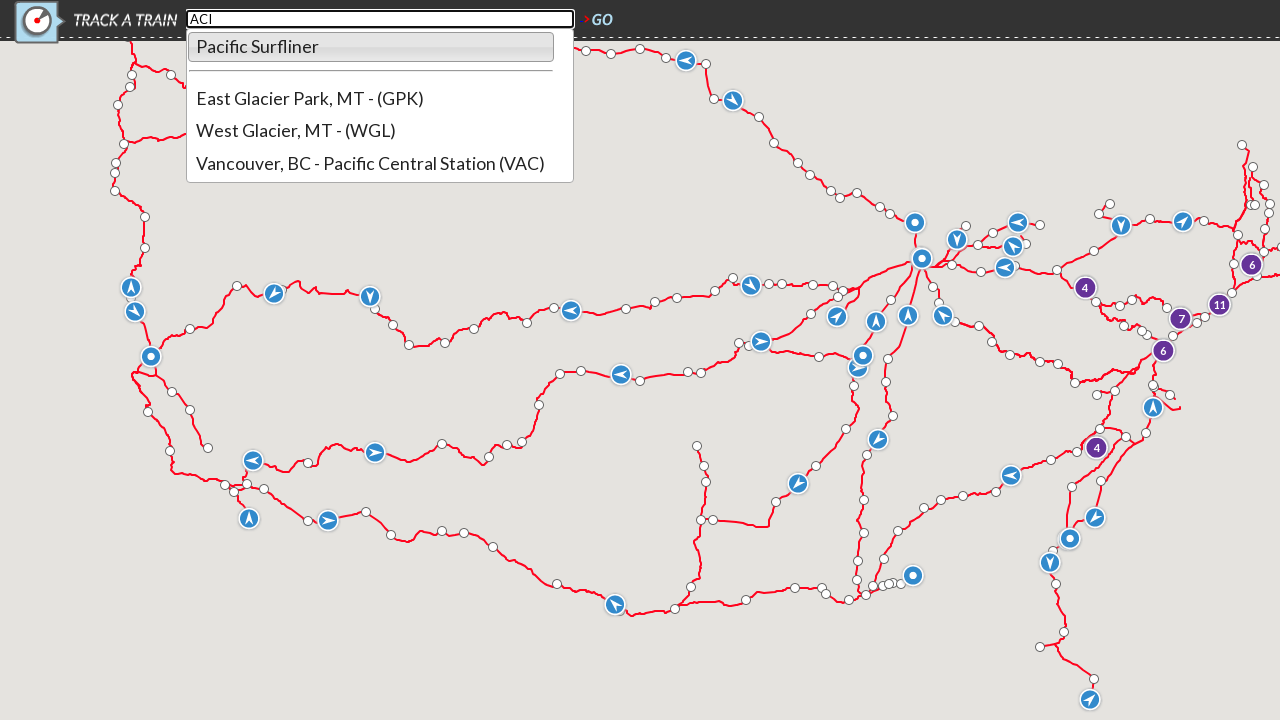

Cleared search field on xpath=//*[@id="search_field"]
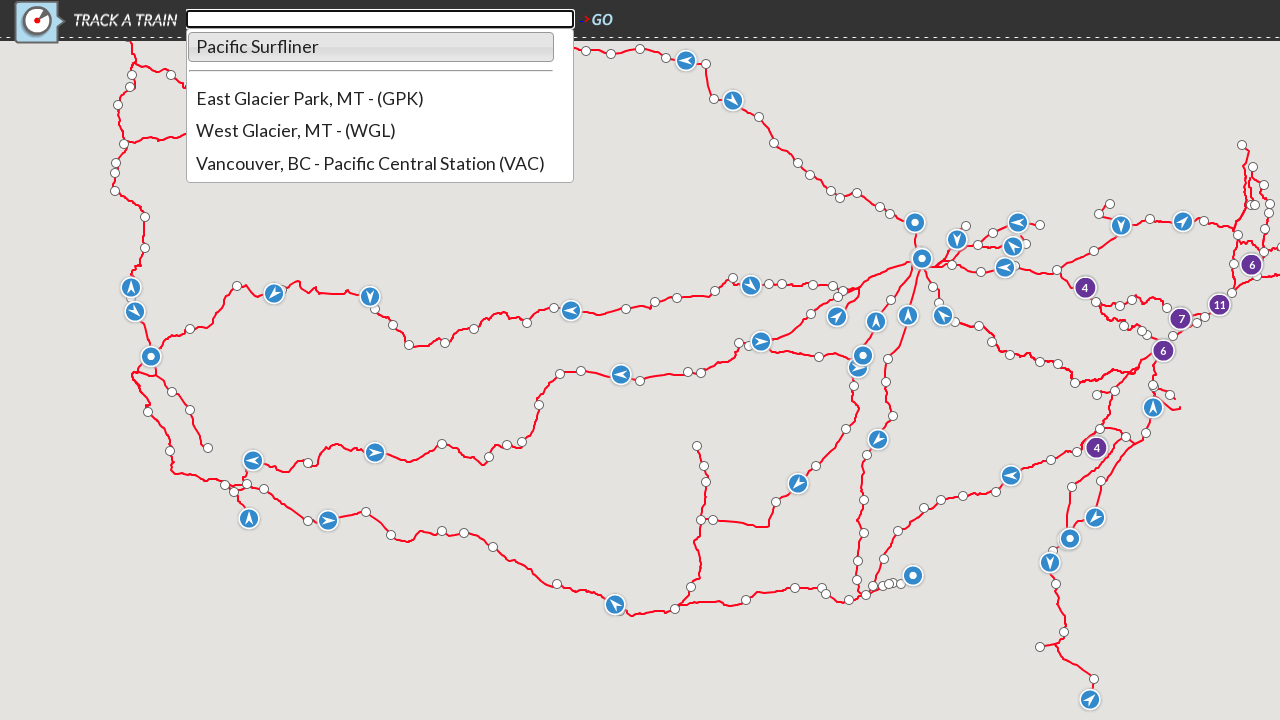

Entered station code 'ACJ' in search field on xpath=//*[@id="search_field"]
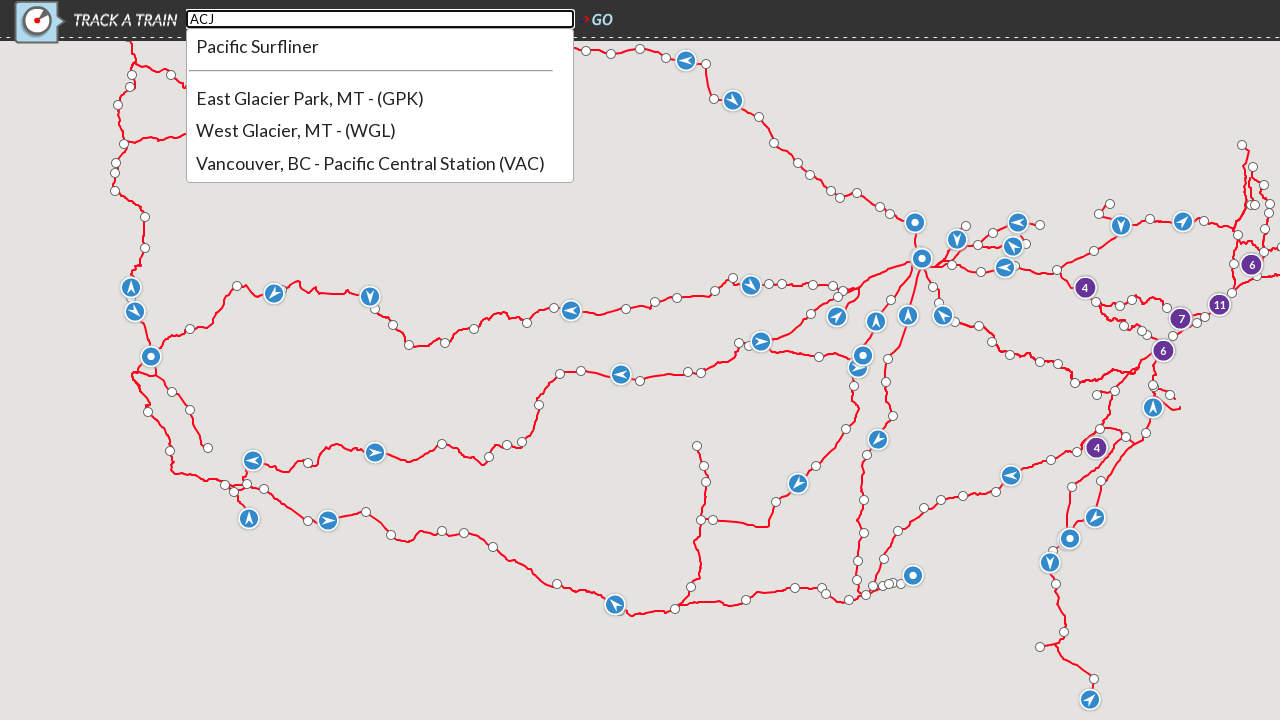

Autocomplete dropdown appeared for station code 'ACJ'
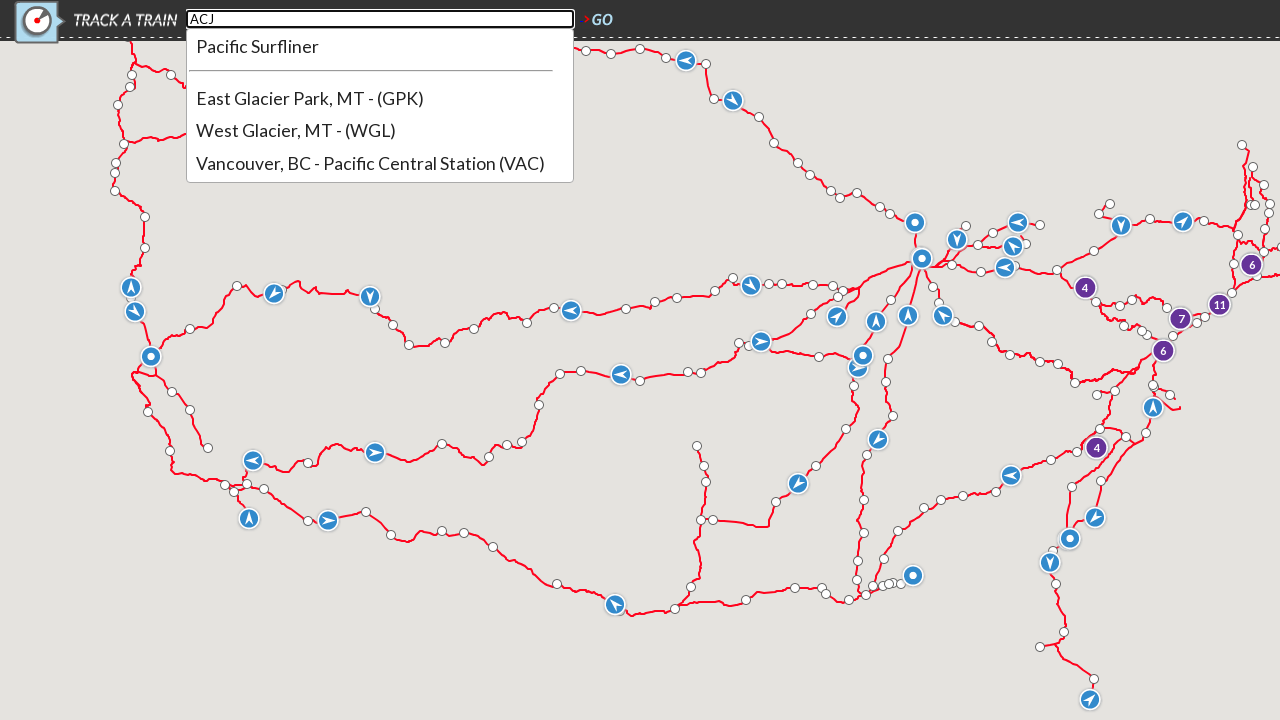

No results found for station code 'ACJ'
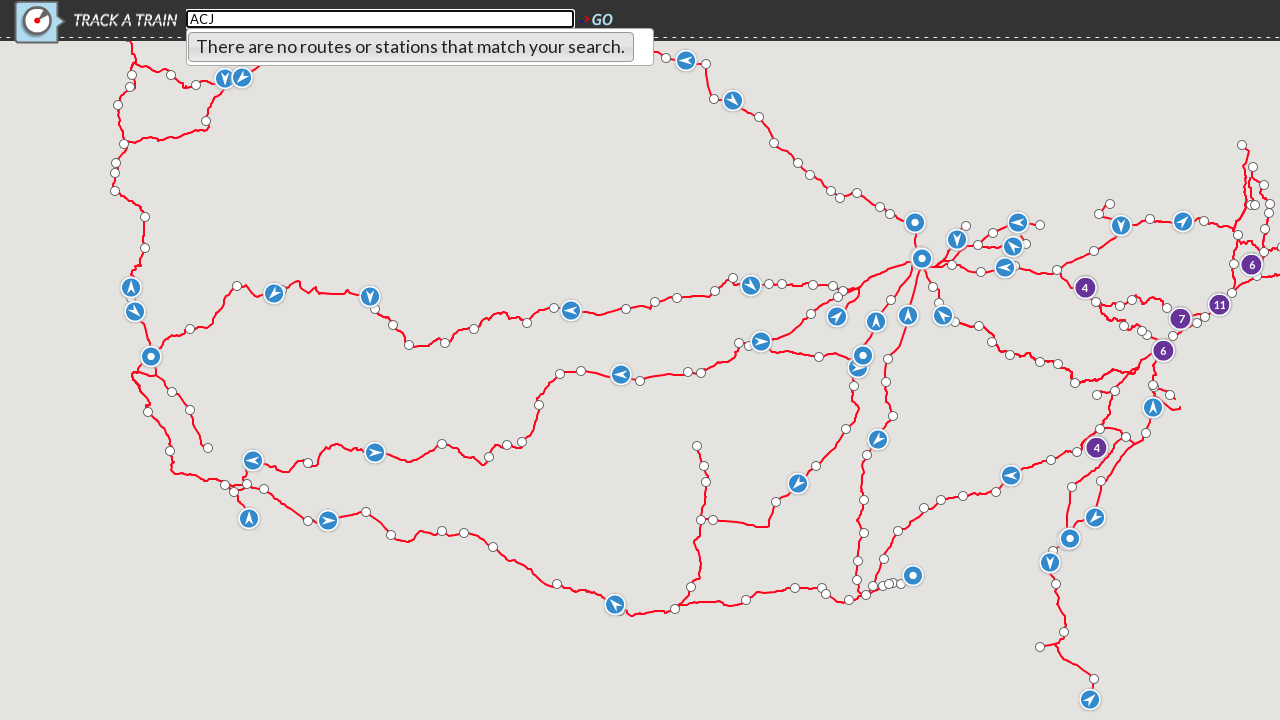

Clicked search field to focus at (380, 19) on xpath=//*[@id="search_field"]
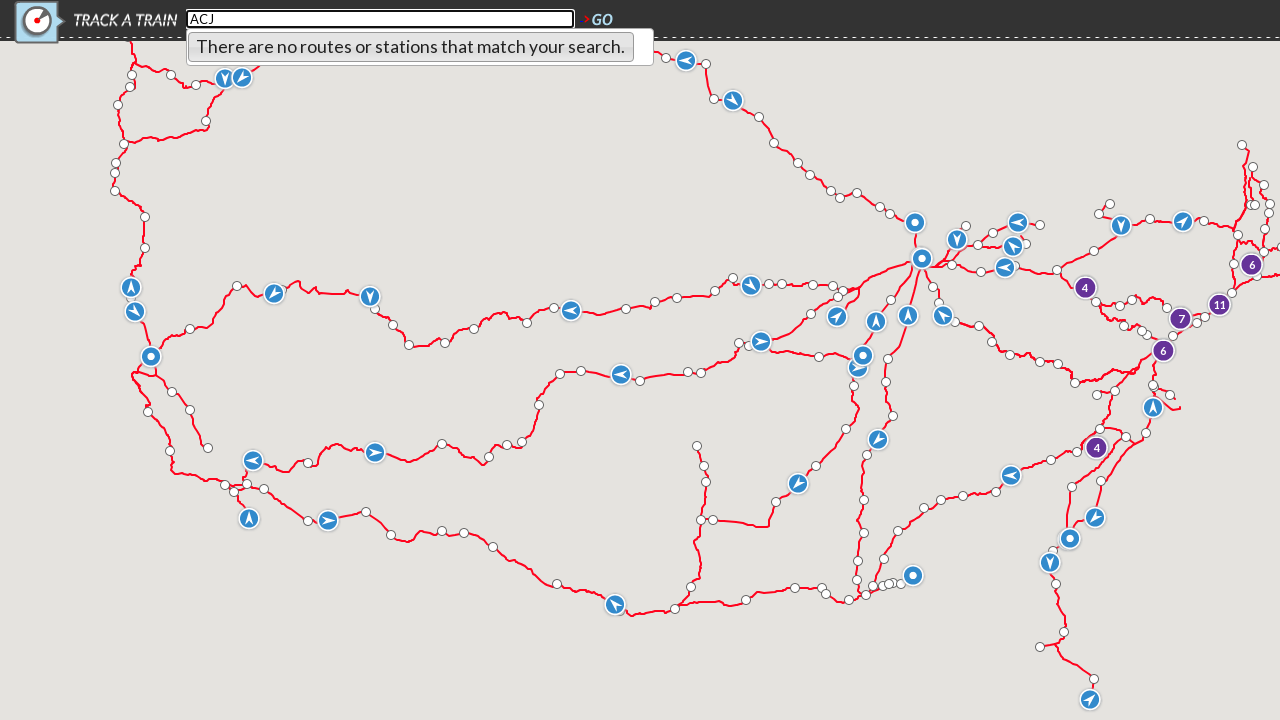

Cleared search field on xpath=//*[@id="search_field"]
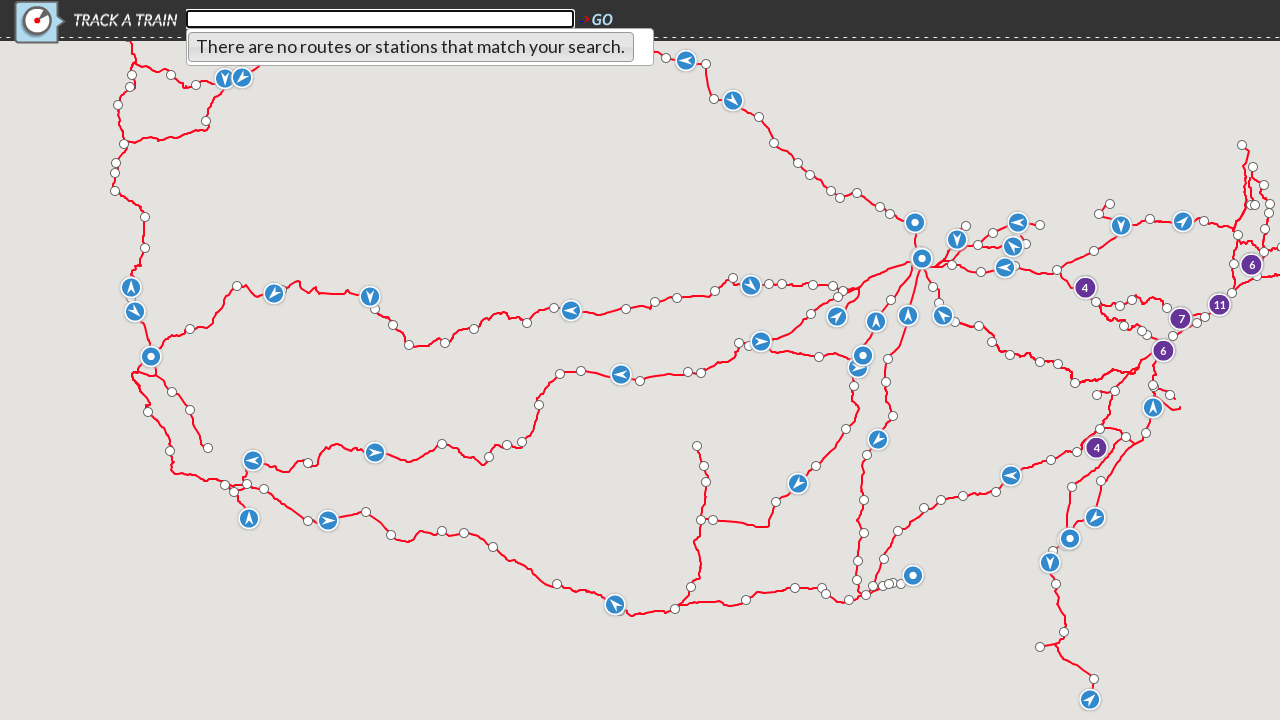

Entered station code 'ACK' in search field on xpath=//*[@id="search_field"]
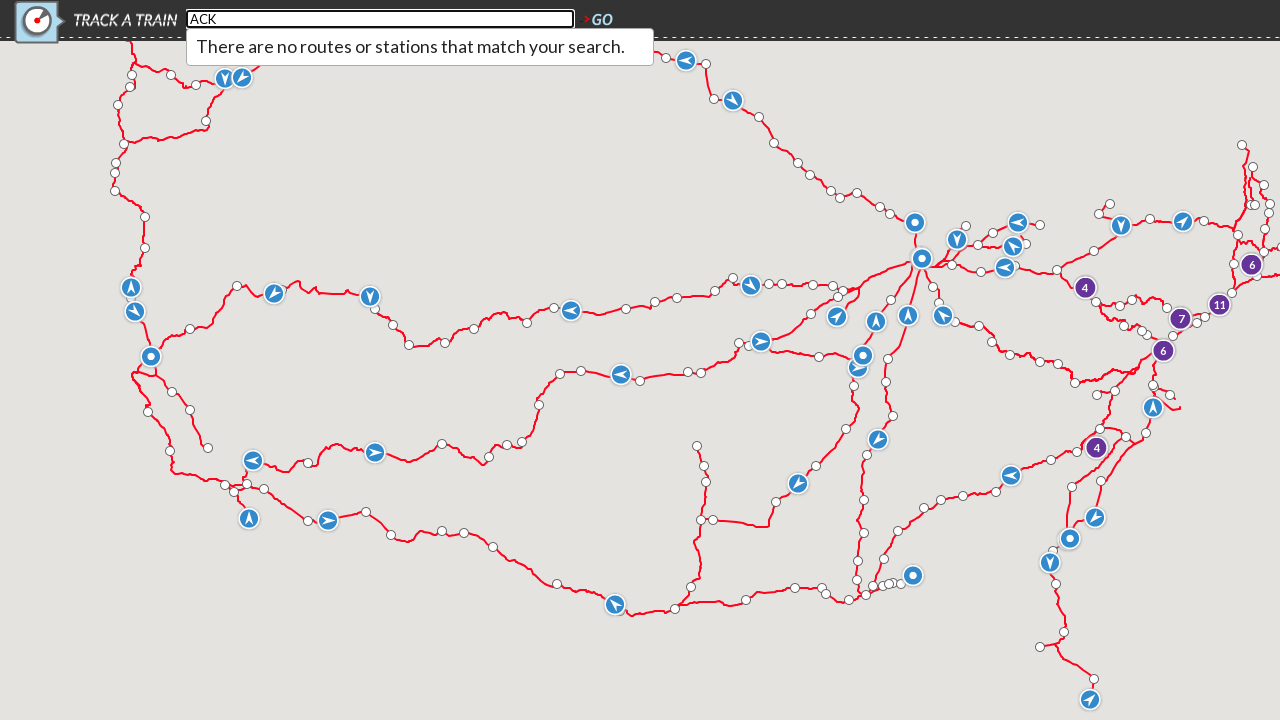

Autocomplete dropdown appeared for station code 'ACK'
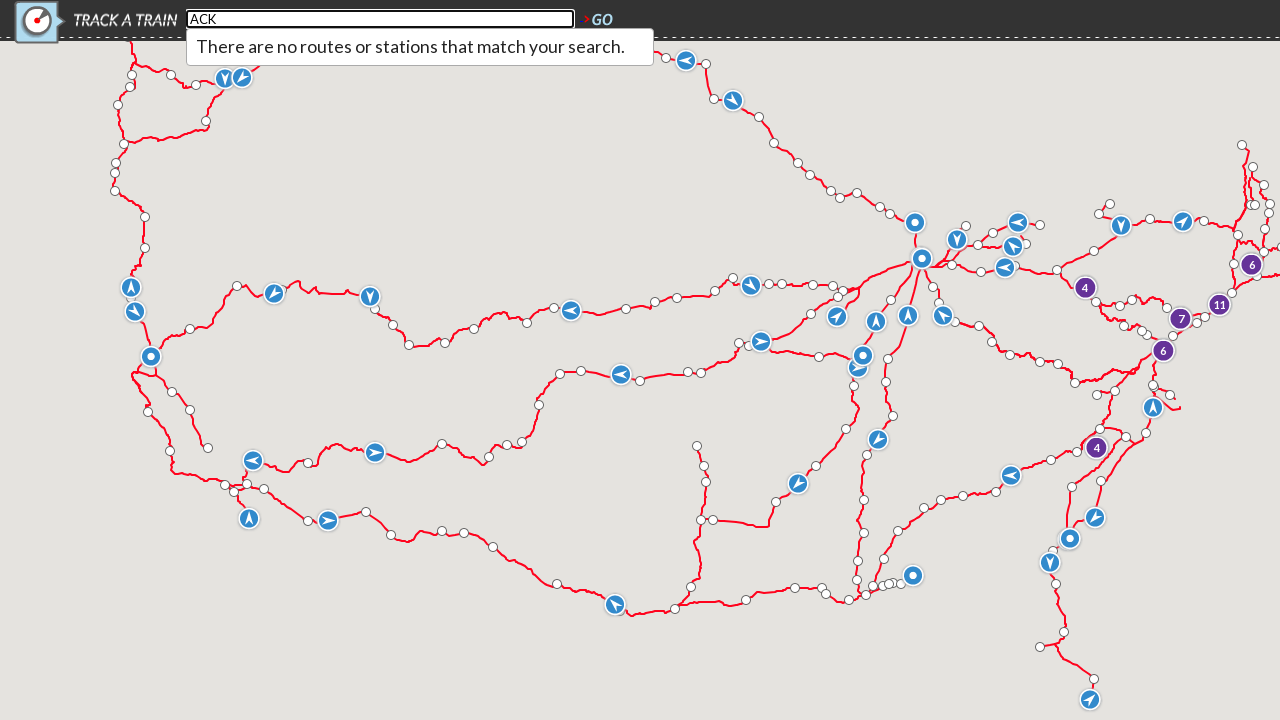

Valid search results found for station code 'ACK': 6 items
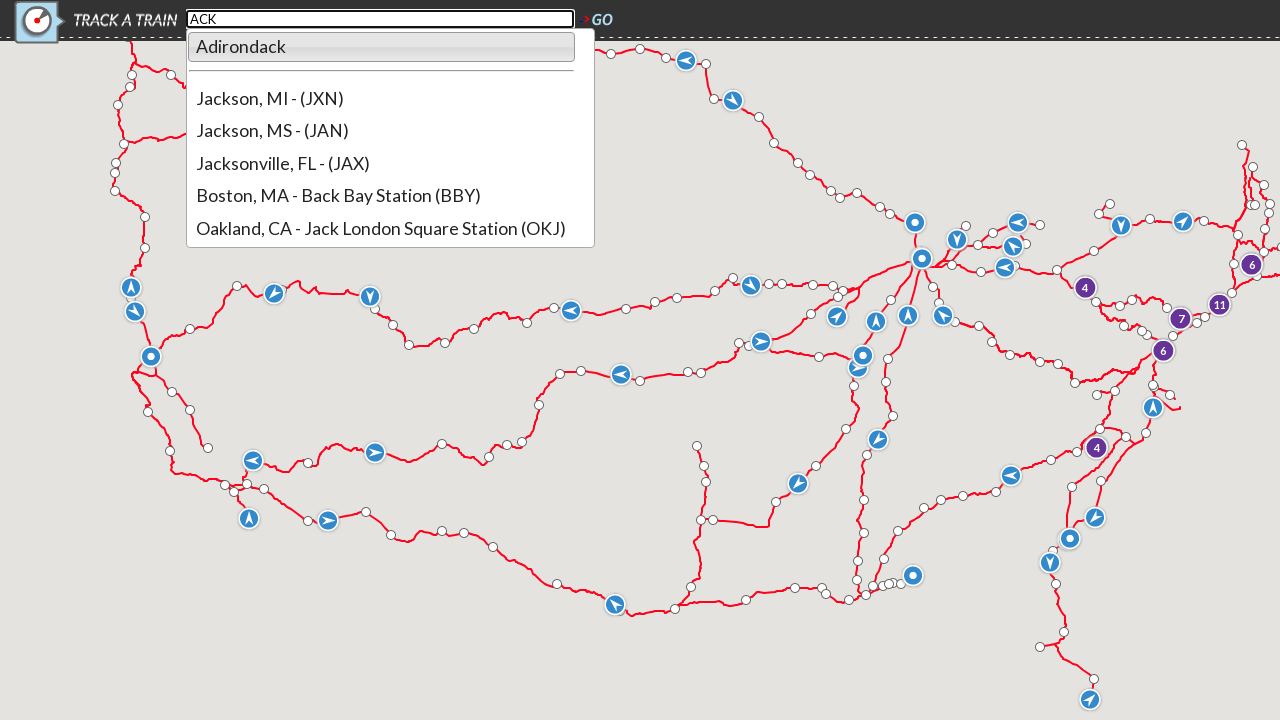

Clicked search field to focus at (380, 19) on xpath=//*[@id="search_field"]
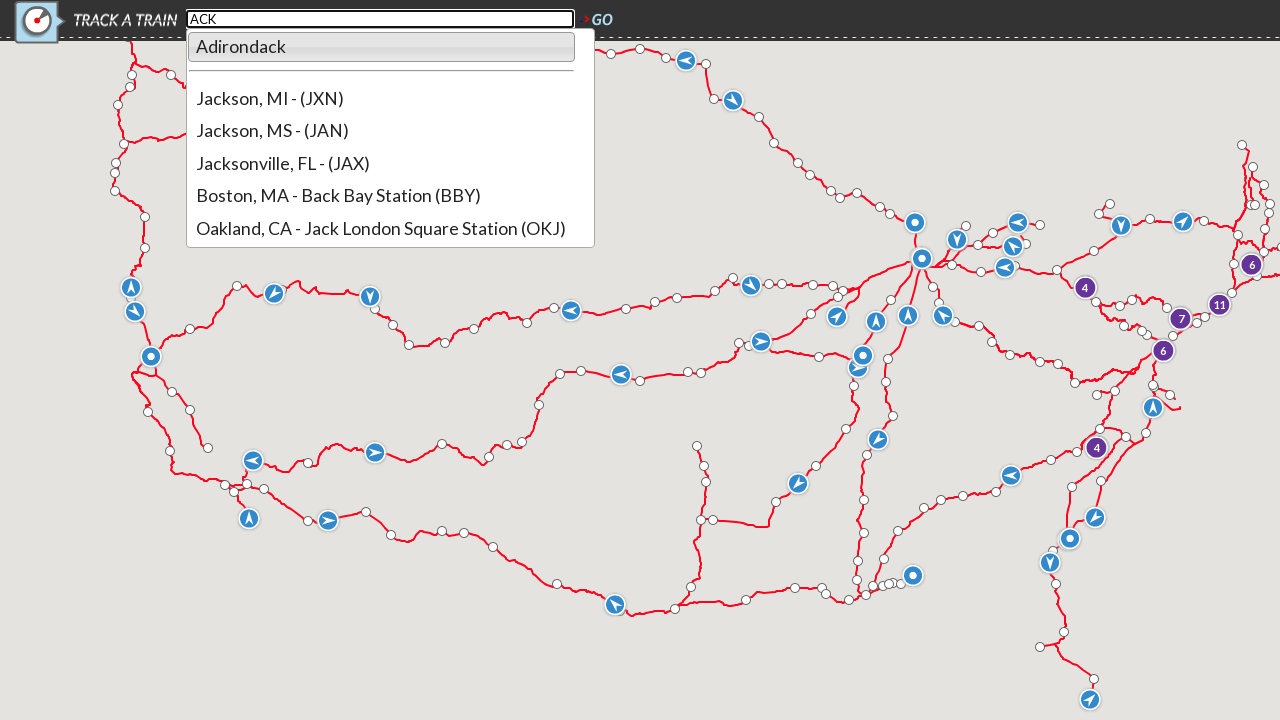

Cleared search field on xpath=//*[@id="search_field"]
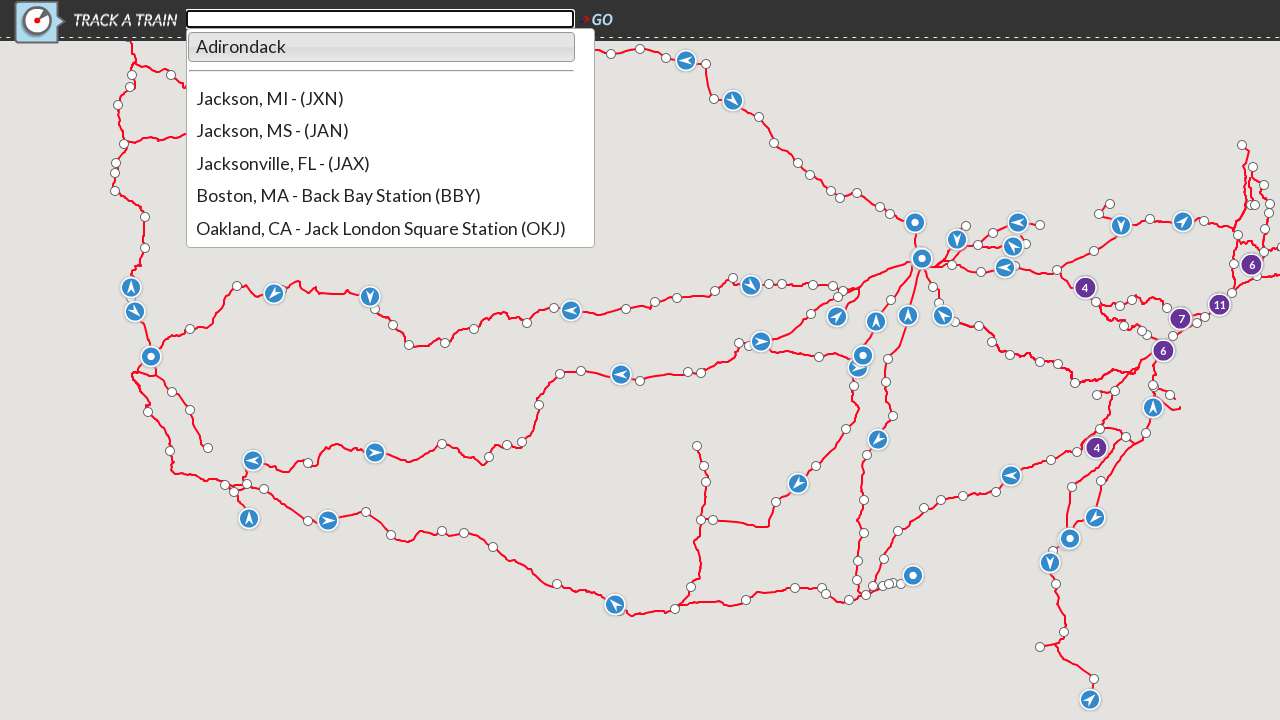

Entered station code 'ACL' in search field on xpath=//*[@id="search_field"]
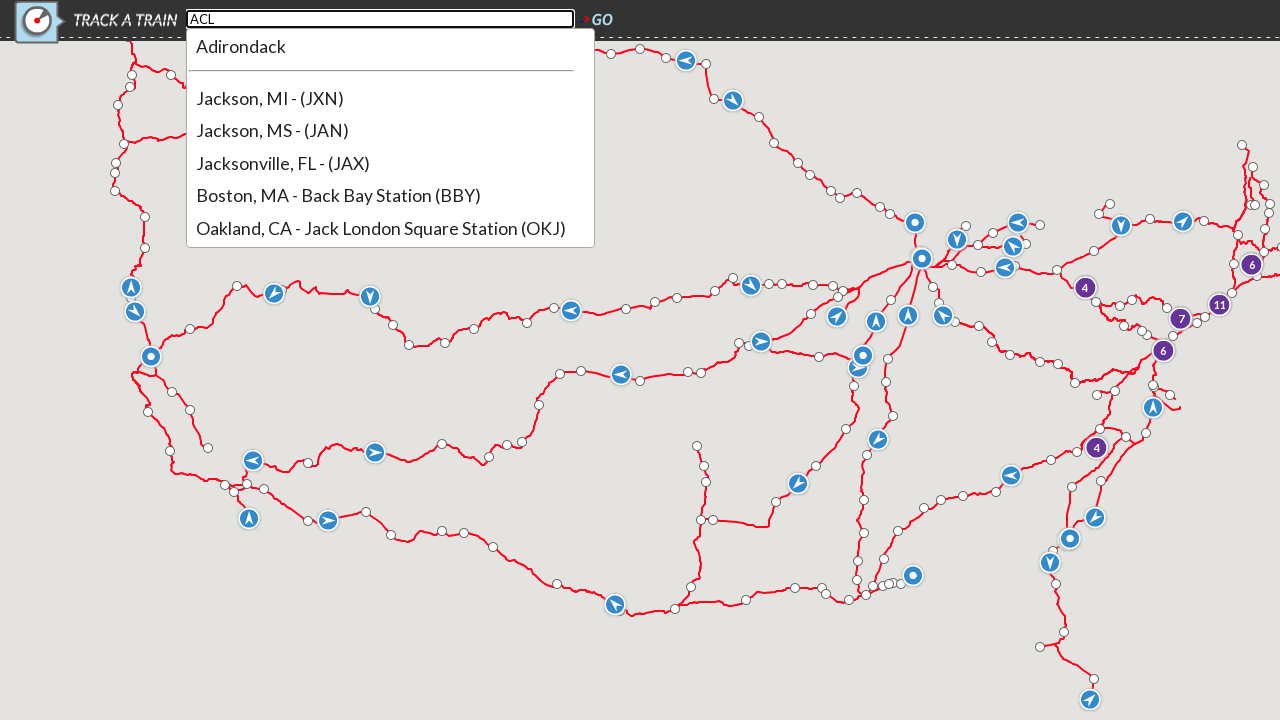

Autocomplete dropdown appeared for station code 'ACL'
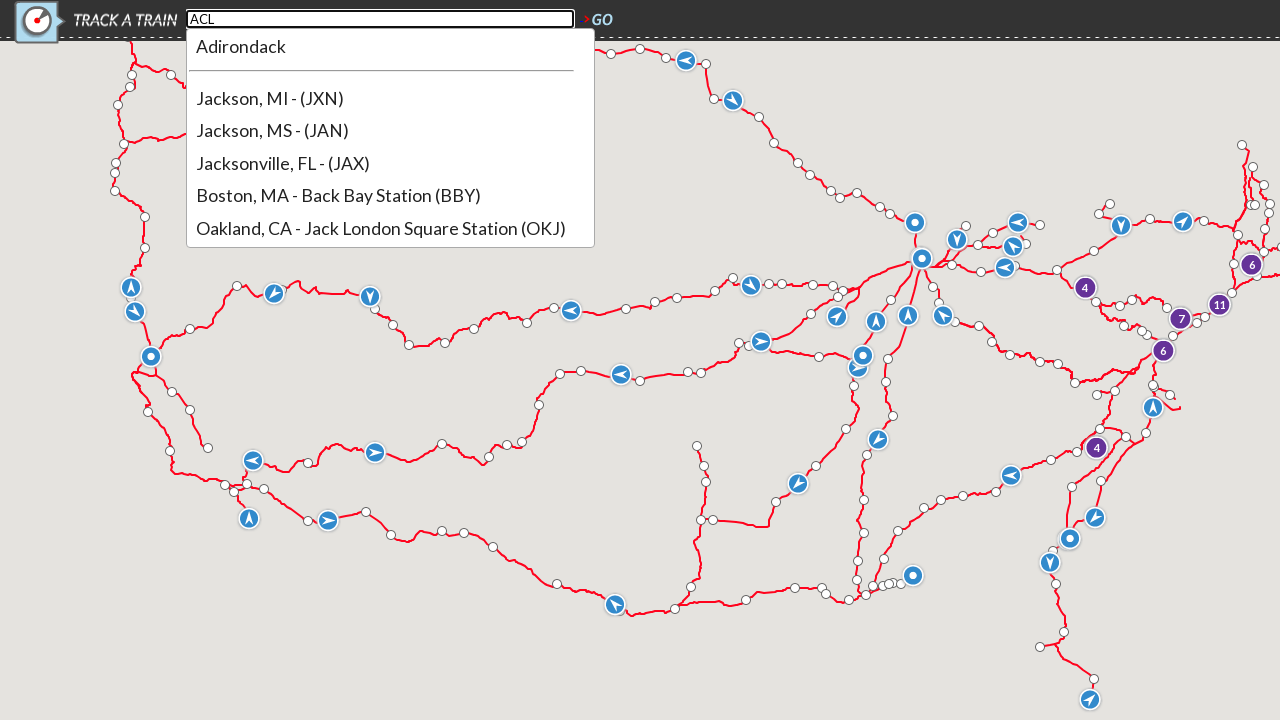

No results found for station code 'ACL'
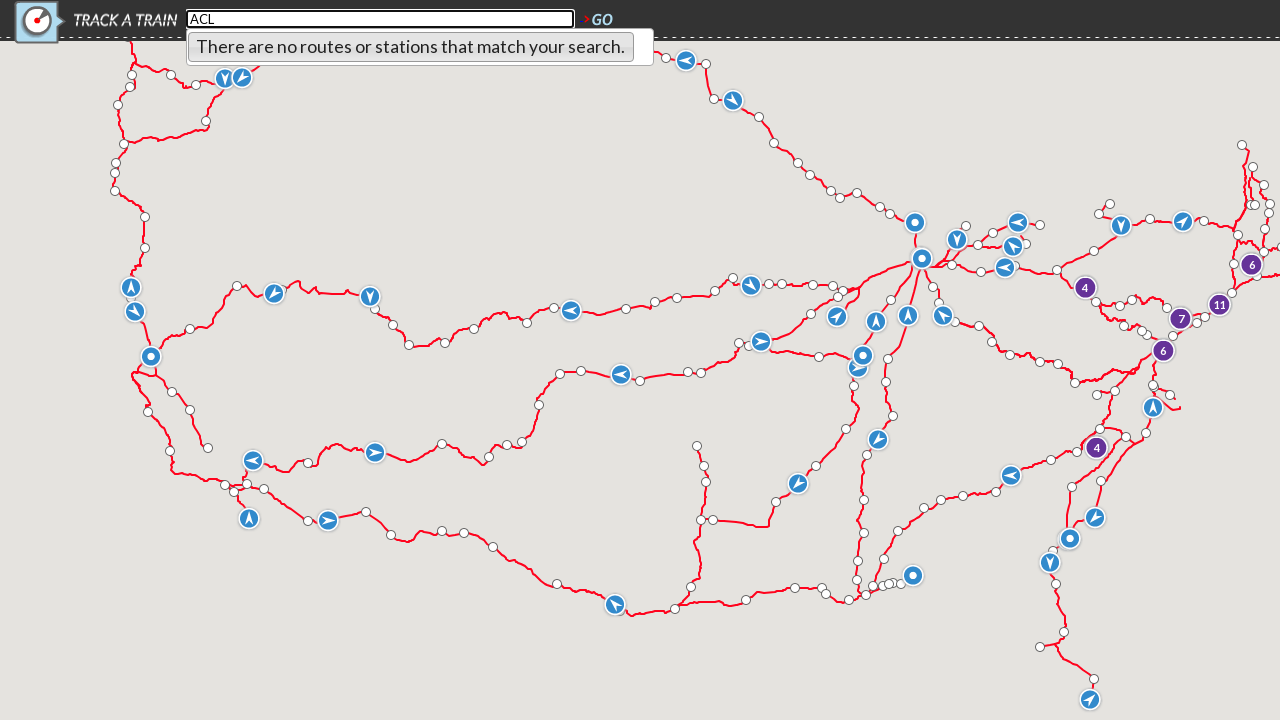

Clicked search field to focus at (380, 19) on xpath=//*[@id="search_field"]
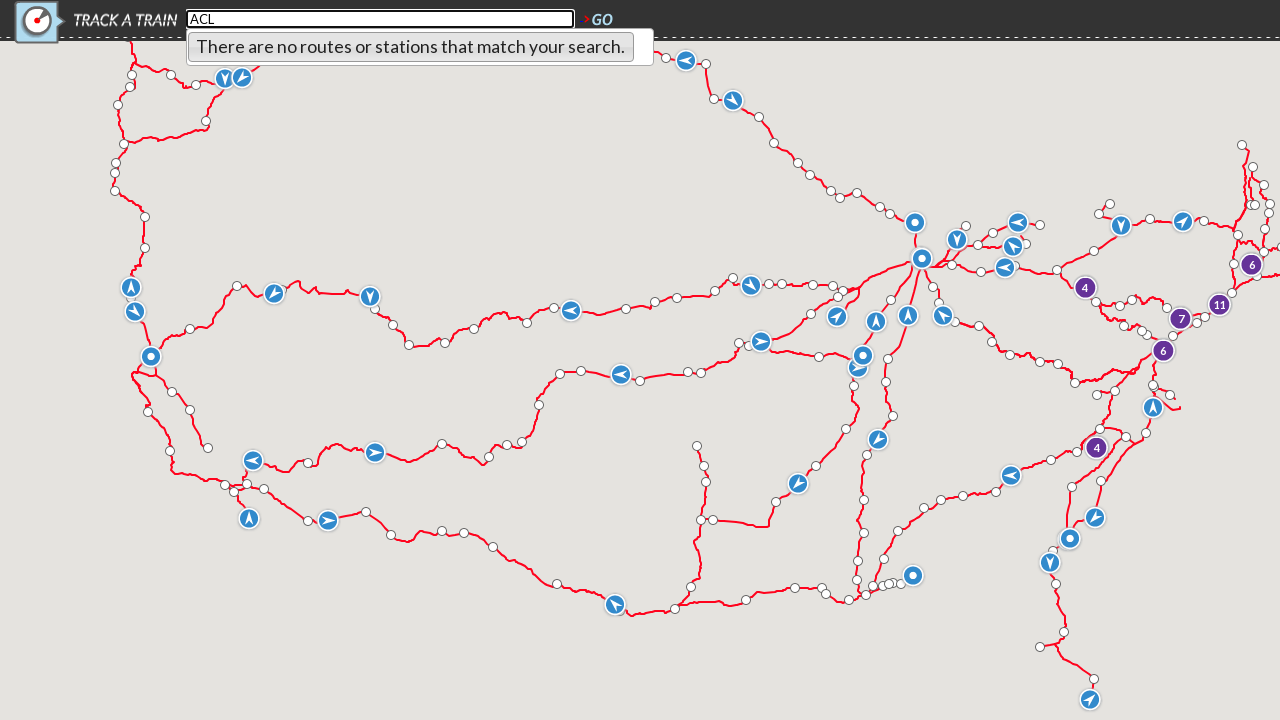

Cleared search field on xpath=//*[@id="search_field"]
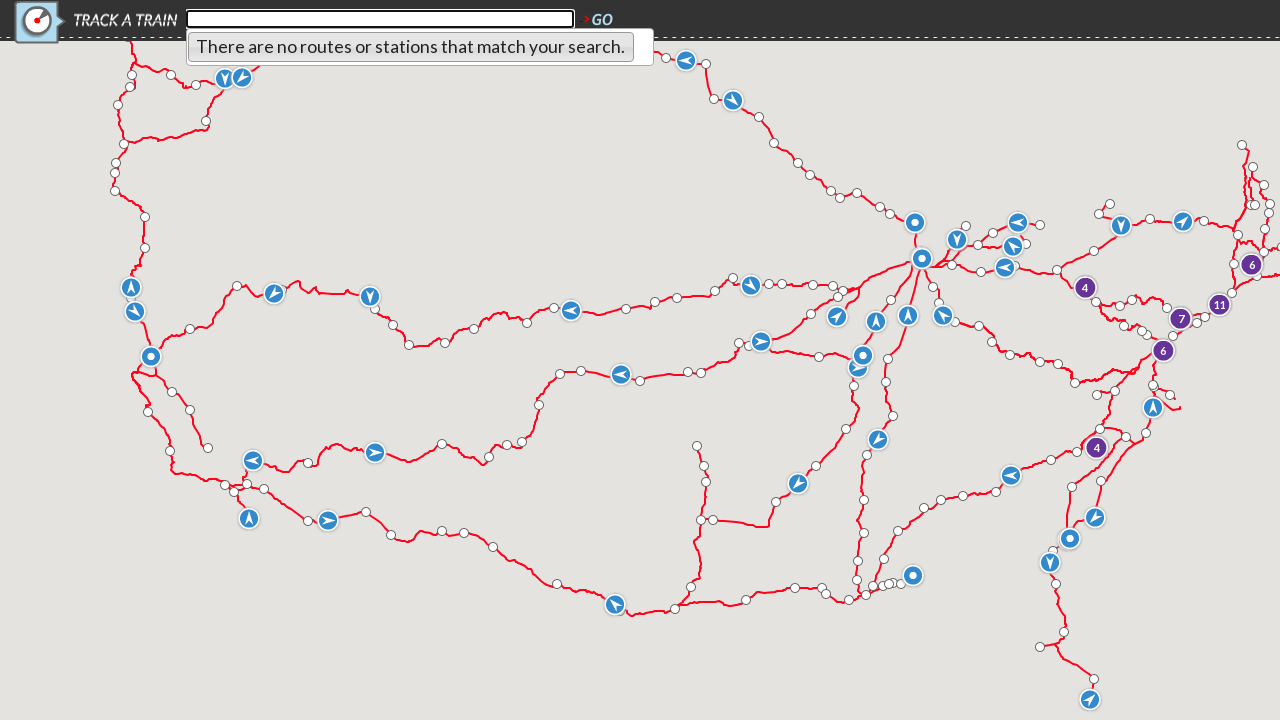

Entered station code 'ACM' in search field on xpath=//*[@id="search_field"]
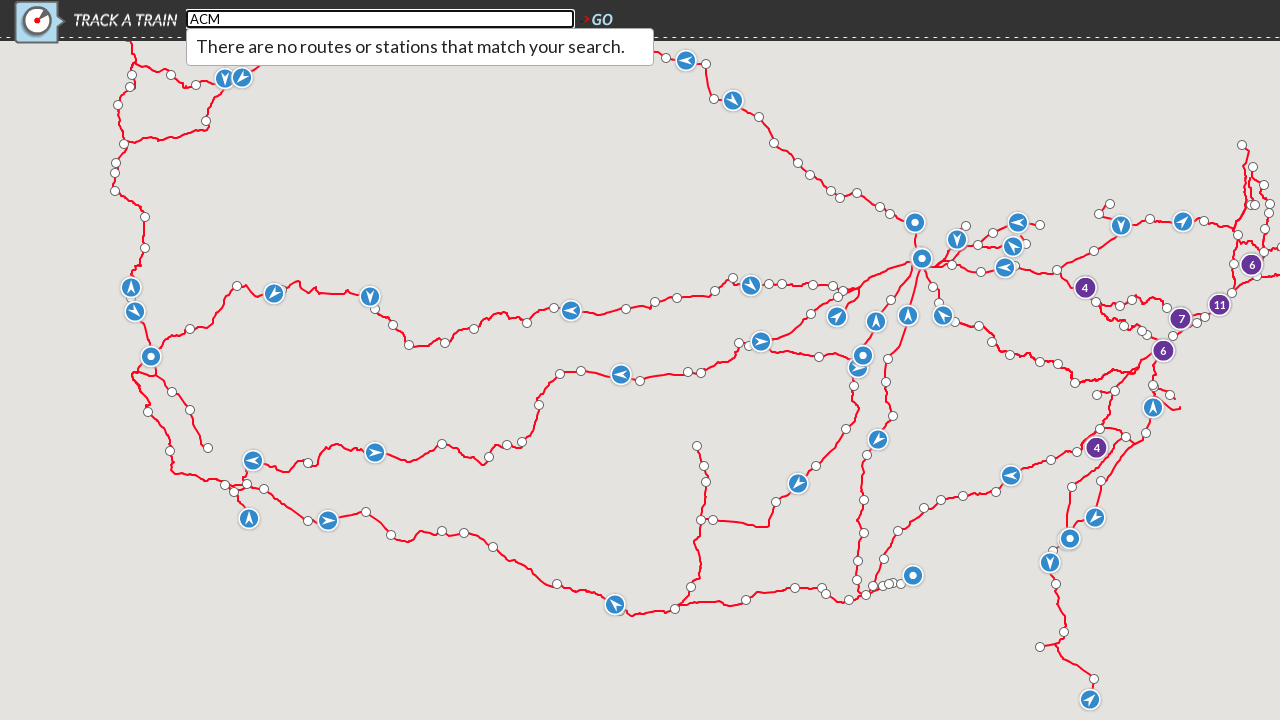

Autocomplete dropdown appeared for station code 'ACM'
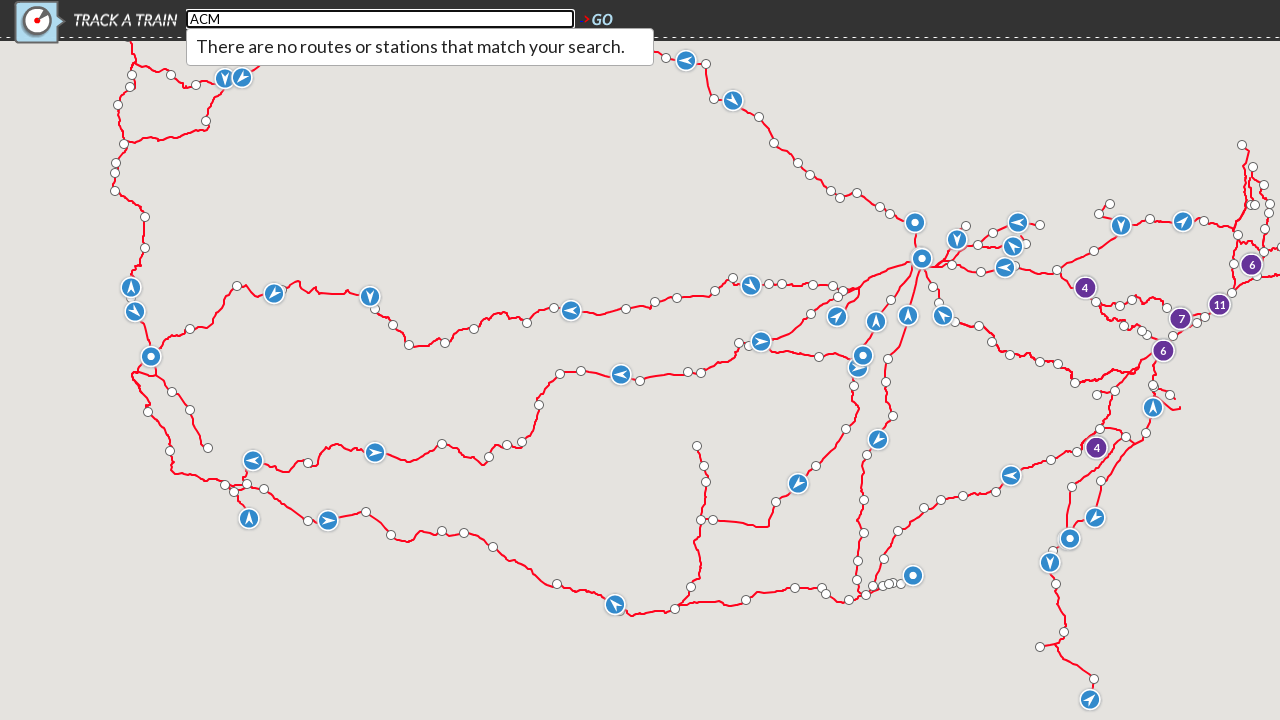

No results found for station code 'ACM'
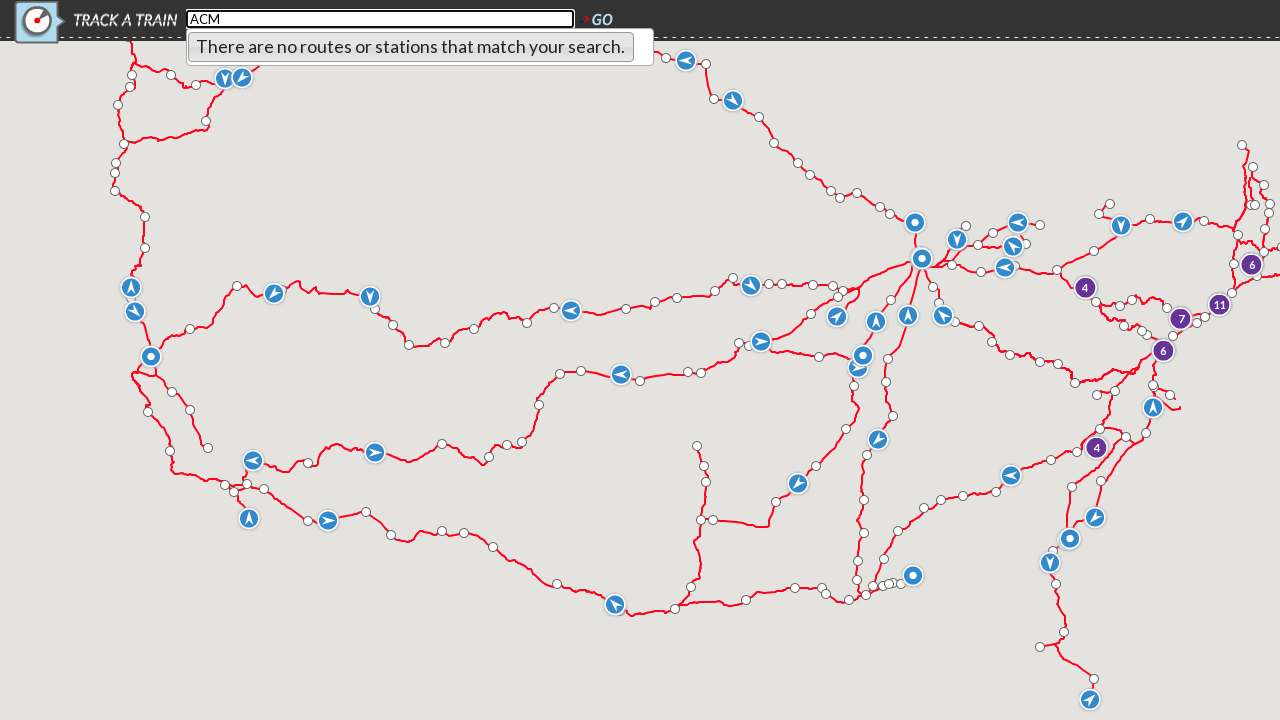

Clicked search field to focus at (380, 19) on xpath=//*[@id="search_field"]
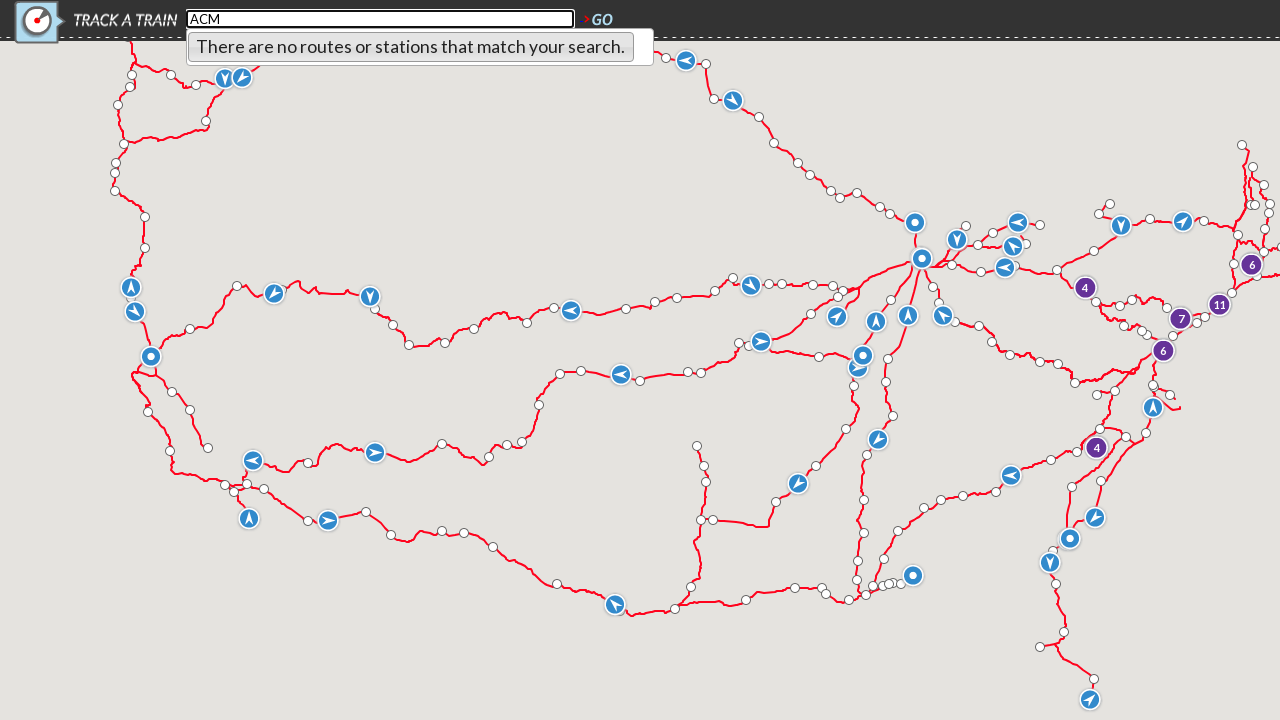

Cleared search field on xpath=//*[@id="search_field"]
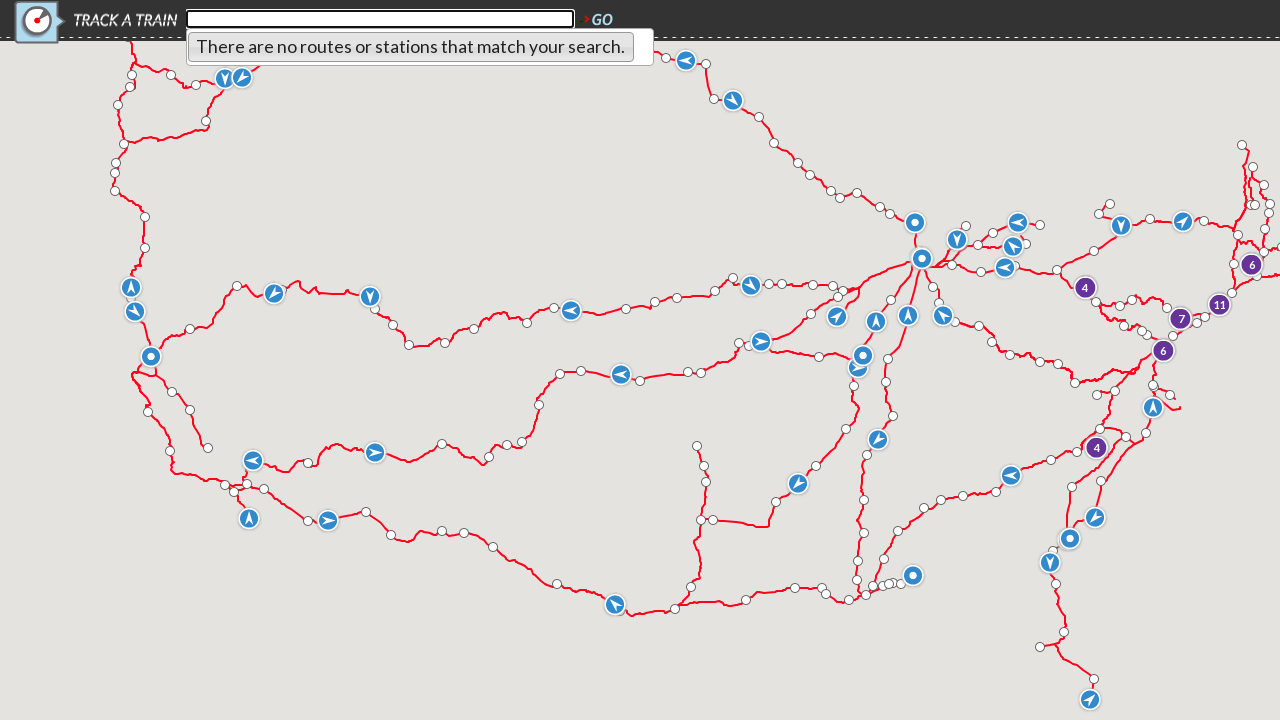

Entered station code 'ACN' in search field on xpath=//*[@id="search_field"]
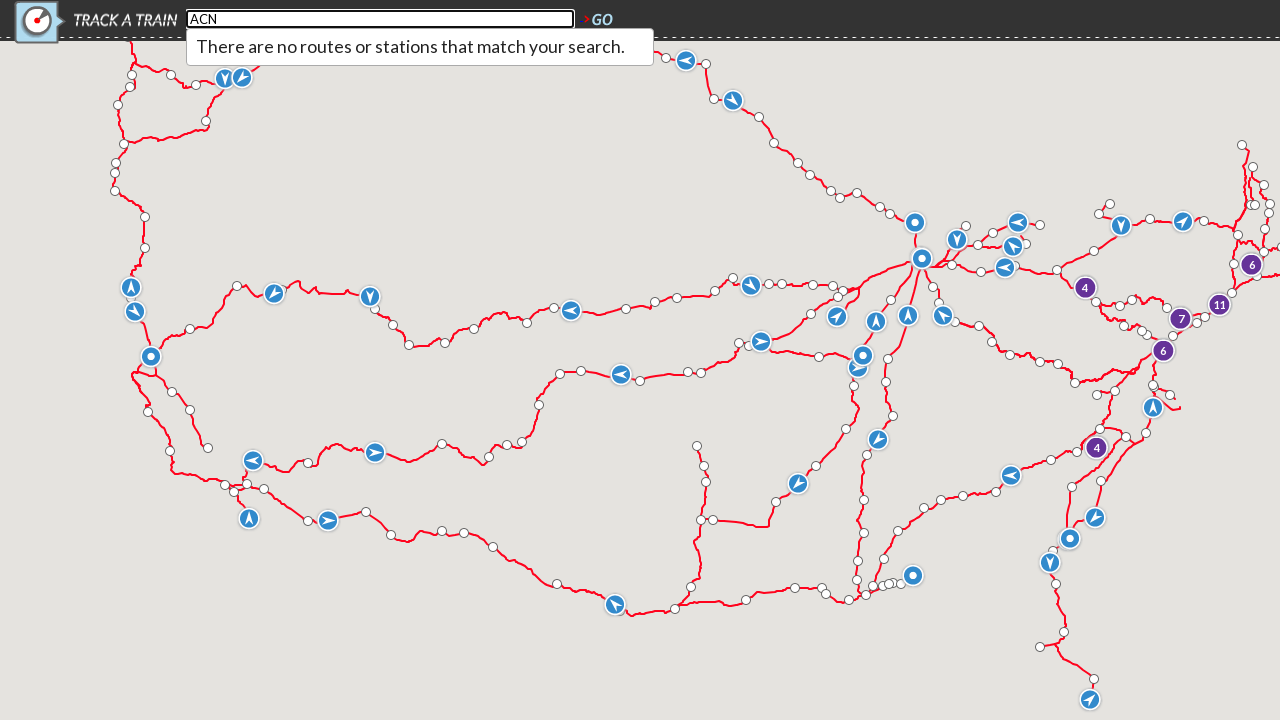

Autocomplete dropdown appeared for station code 'ACN'
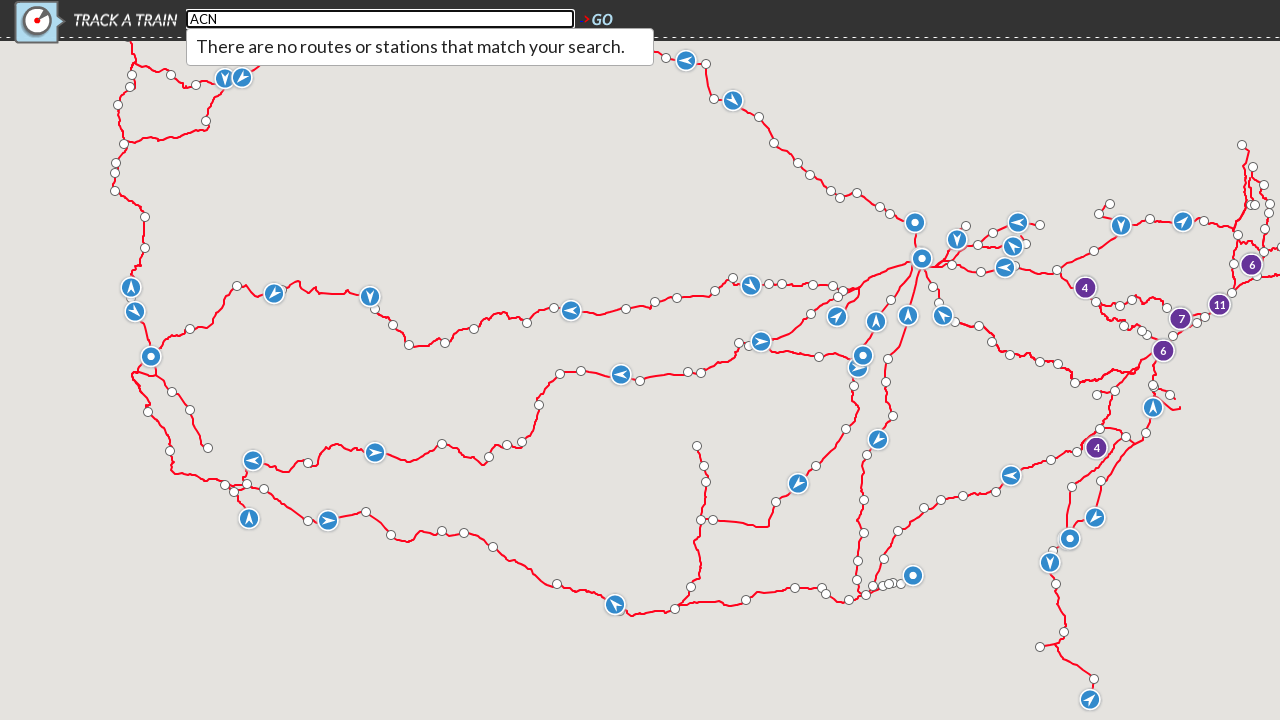

No results found for station code 'ACN'
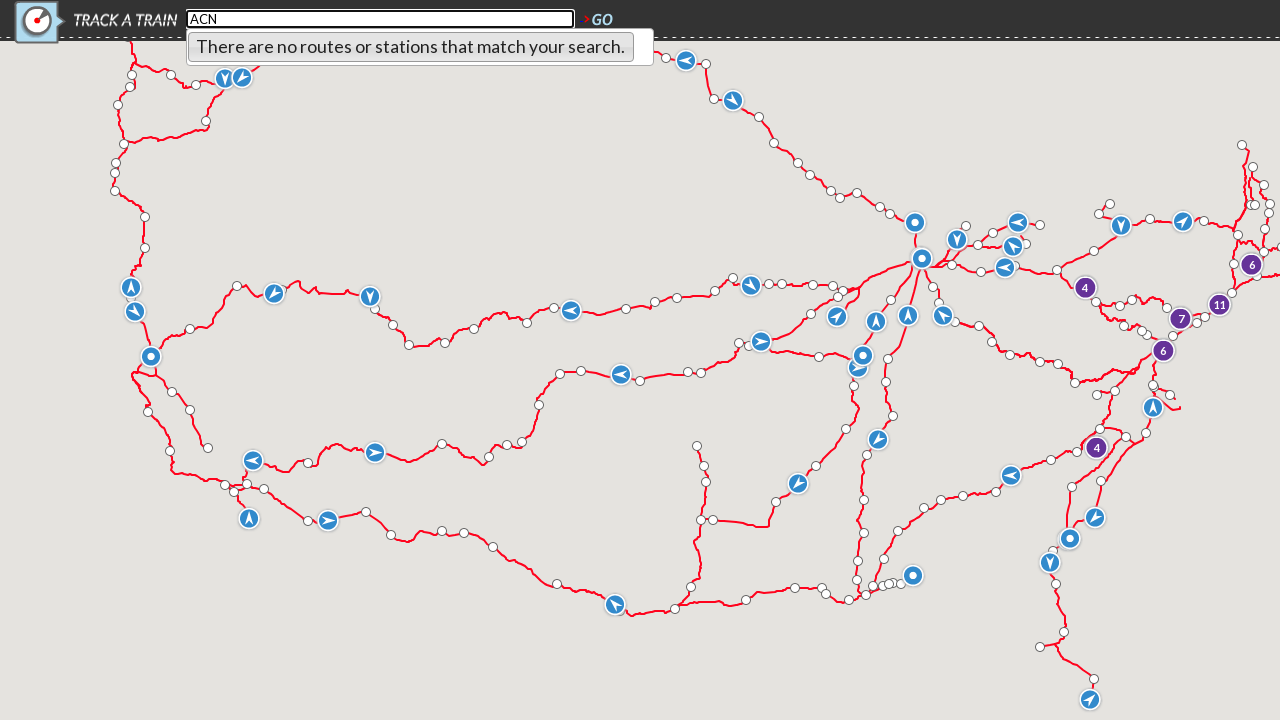

Clicked search field to focus at (380, 19) on xpath=//*[@id="search_field"]
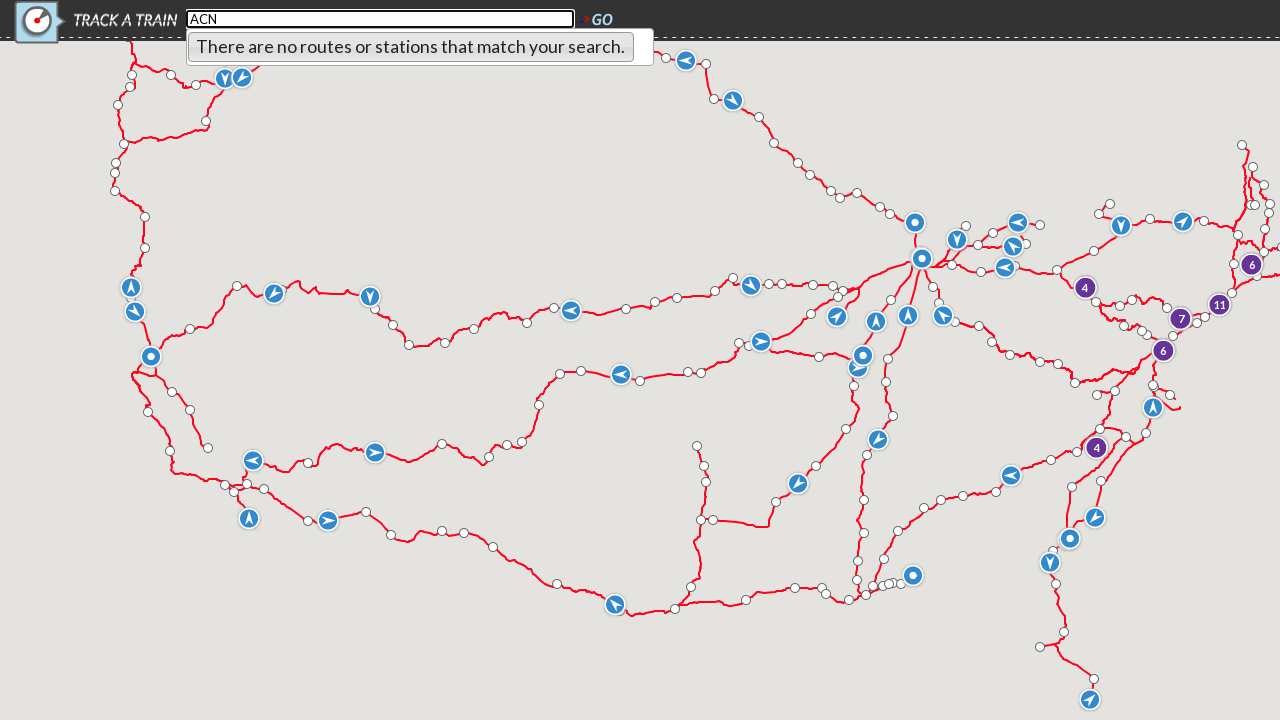

Cleared search field on xpath=//*[@id="search_field"]
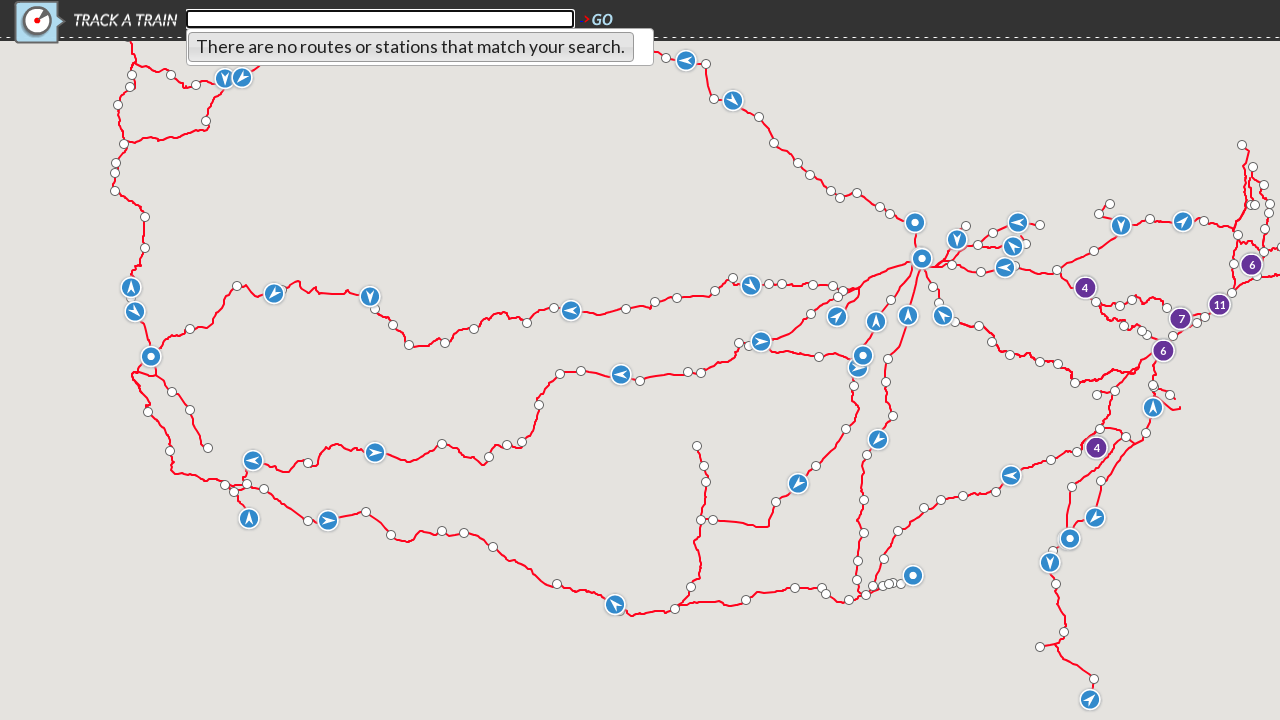

Entered station code 'ACO' in search field on xpath=//*[@id="search_field"]
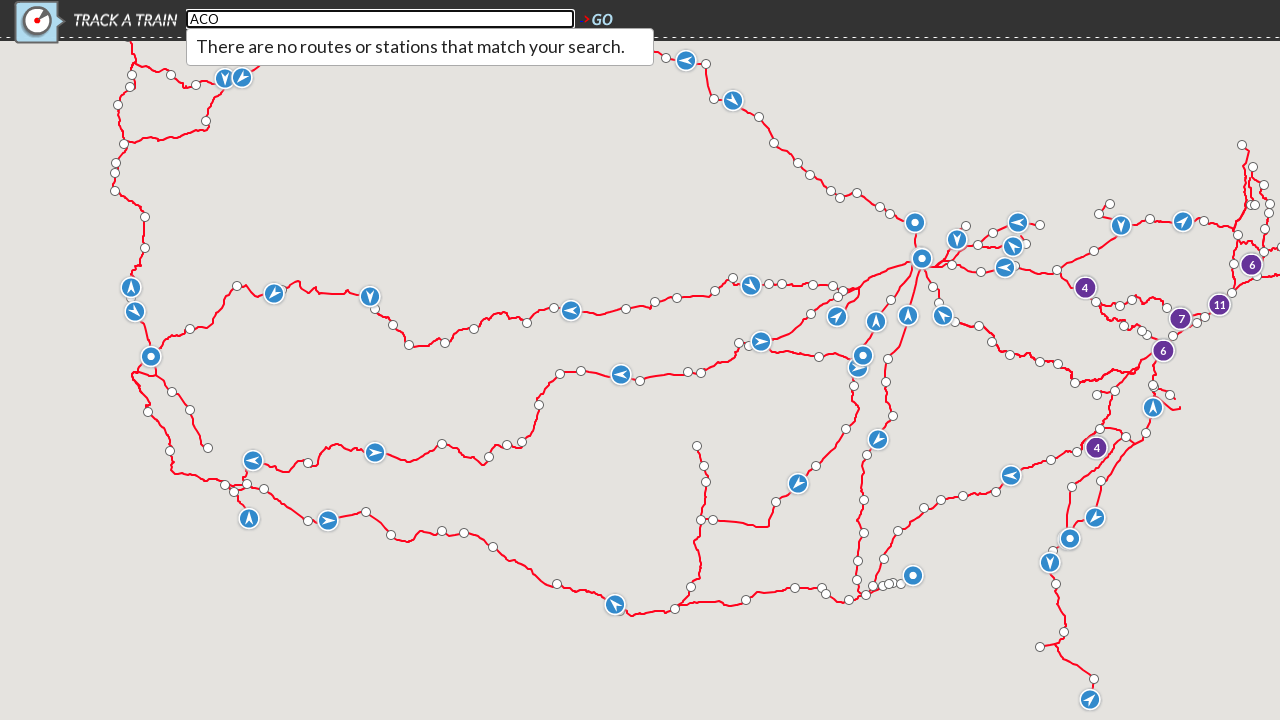

Autocomplete dropdown appeared for station code 'ACO'
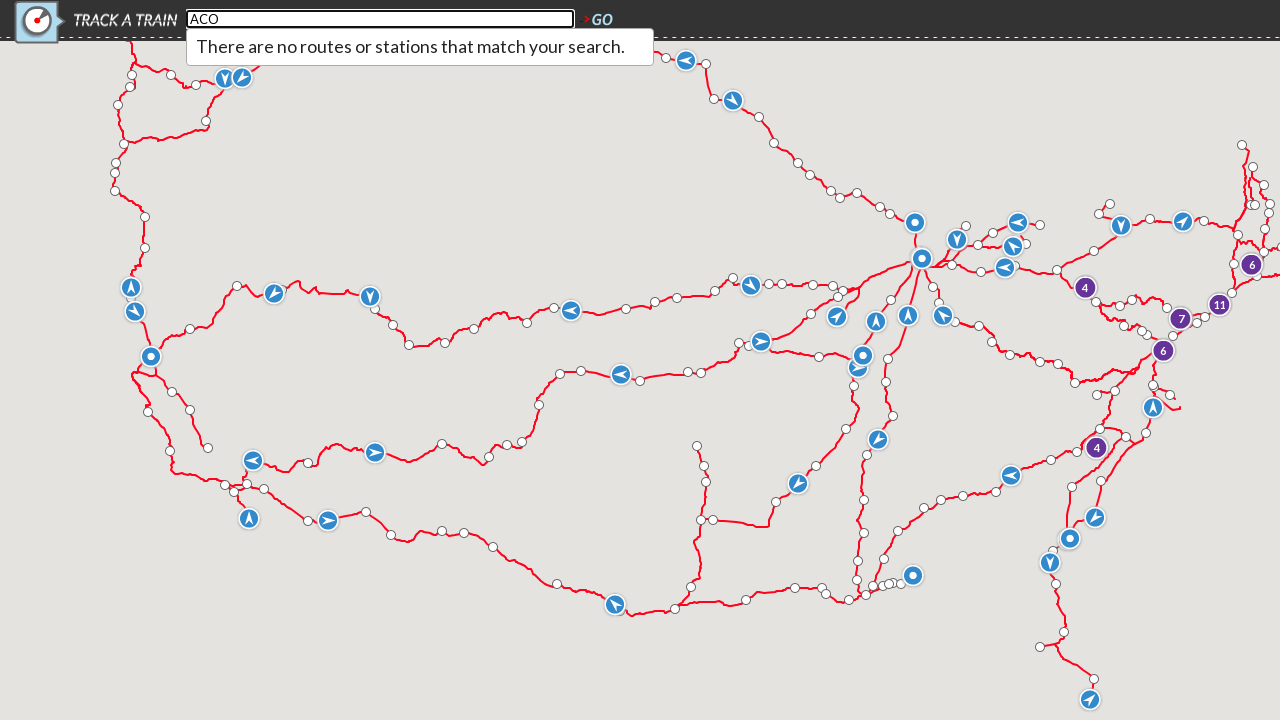

Valid search results found for station code 'ACO': 3 items
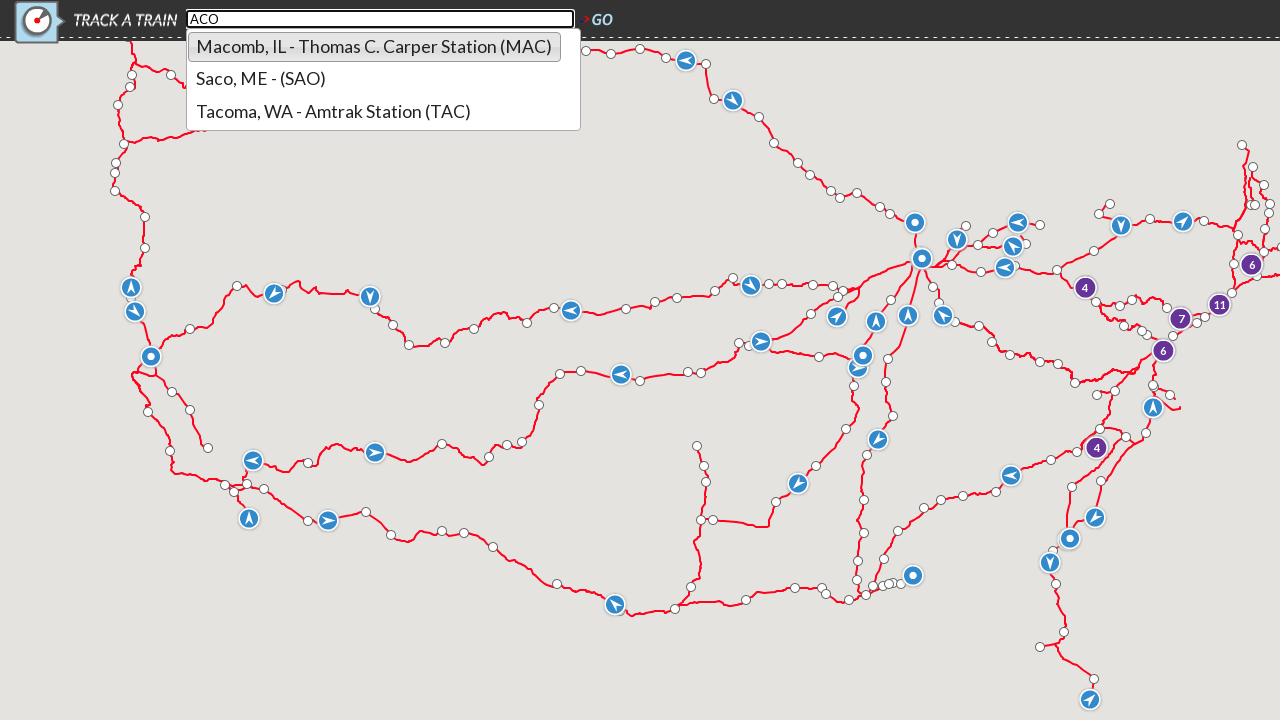

Clicked search field to focus at (380, 19) on xpath=//*[@id="search_field"]
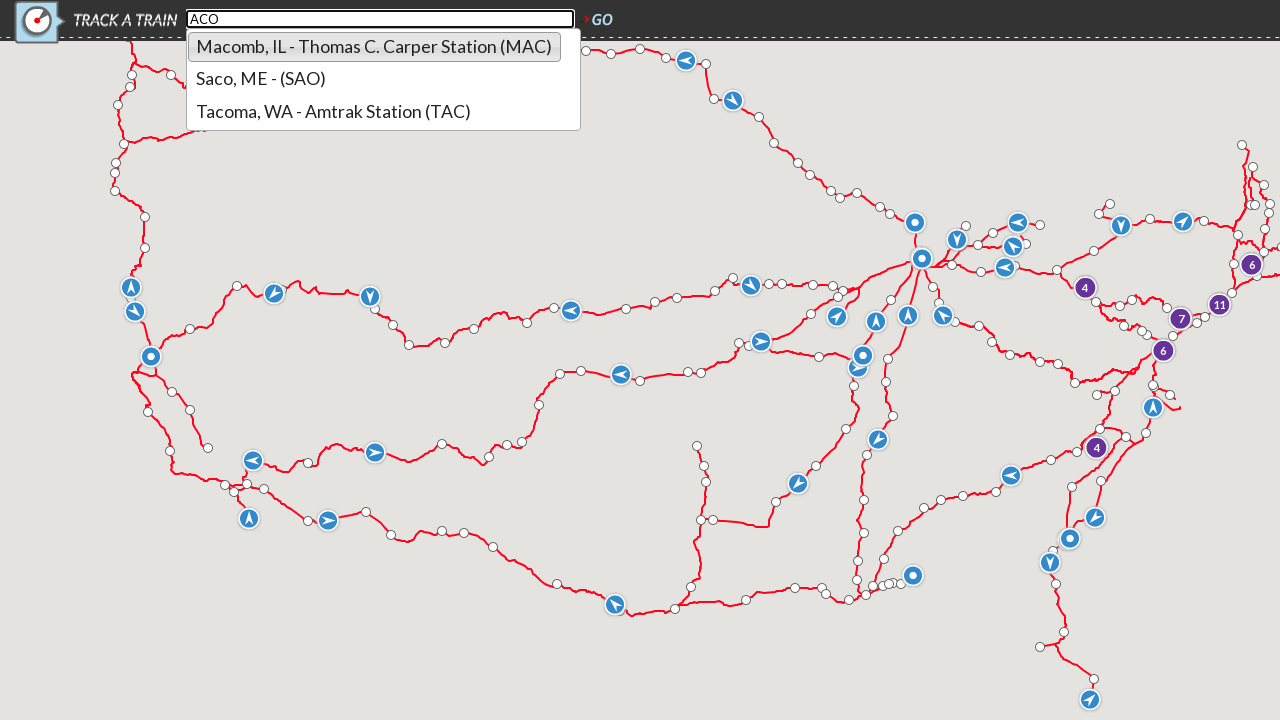

Cleared search field on xpath=//*[@id="search_field"]
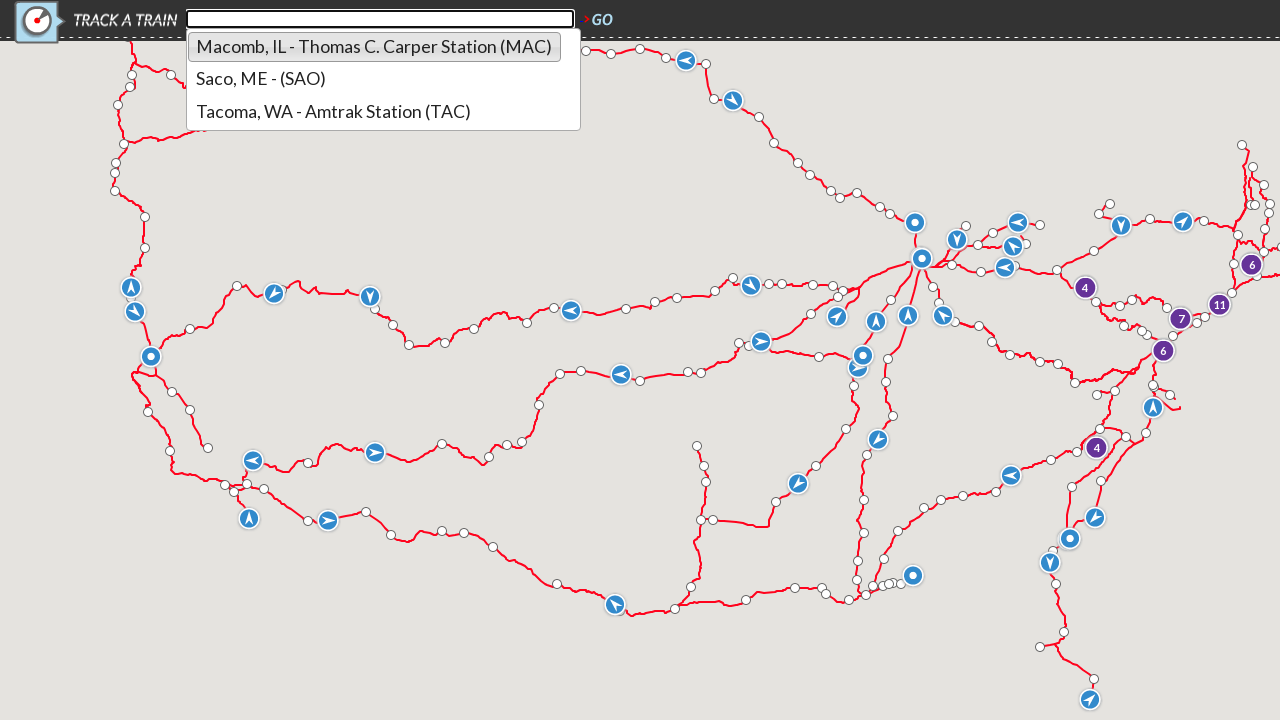

Entered station code 'ACP' in search field on xpath=//*[@id="search_field"]
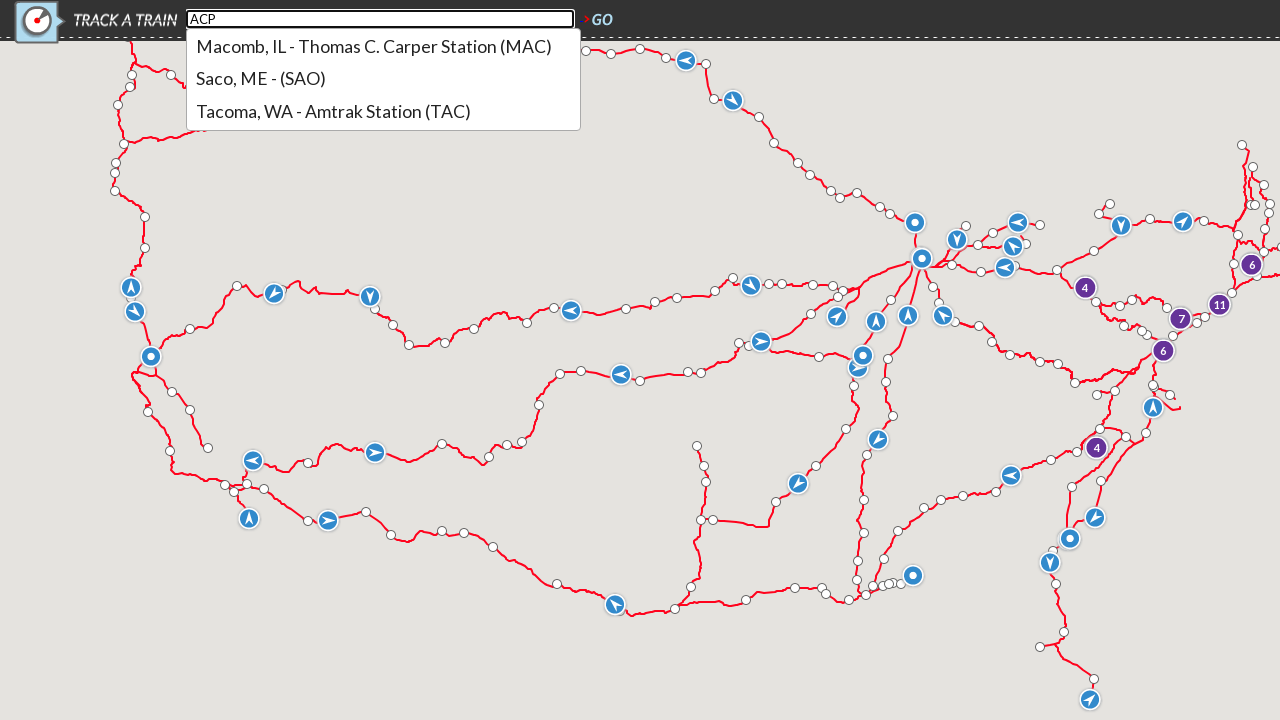

Autocomplete dropdown appeared for station code 'ACP'
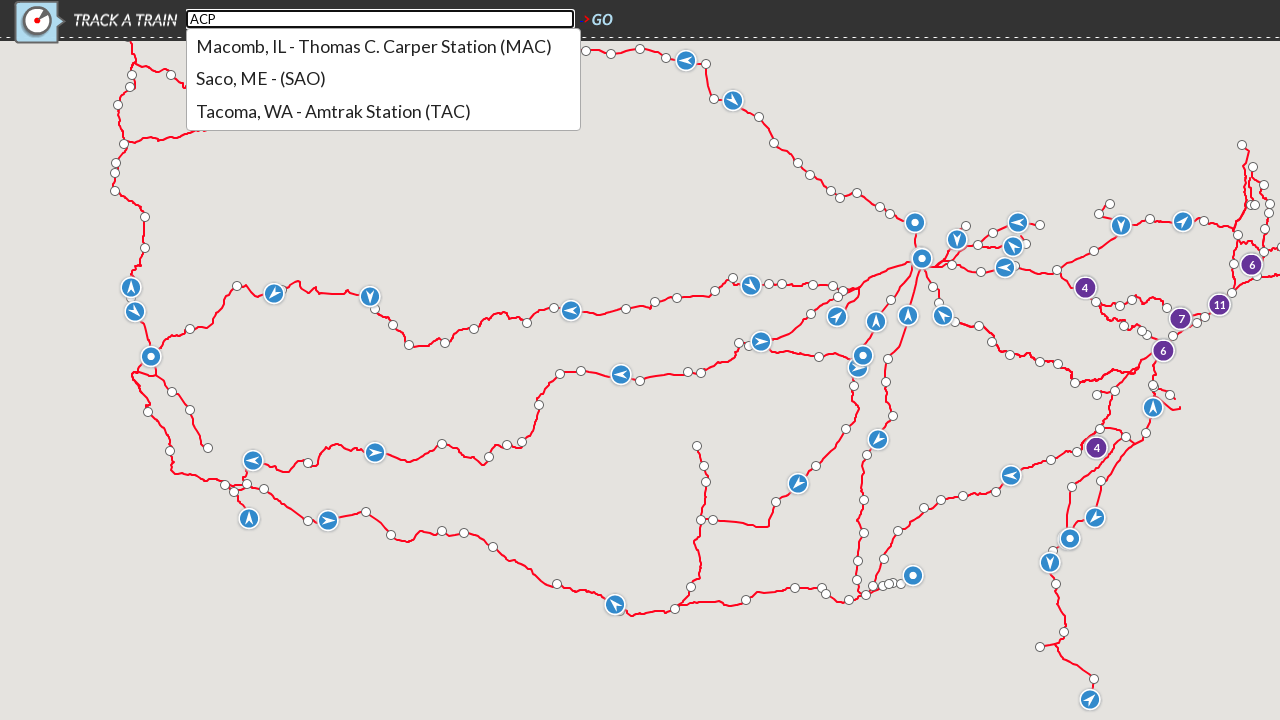

Valid search results found for station code 'ACP': 1 items
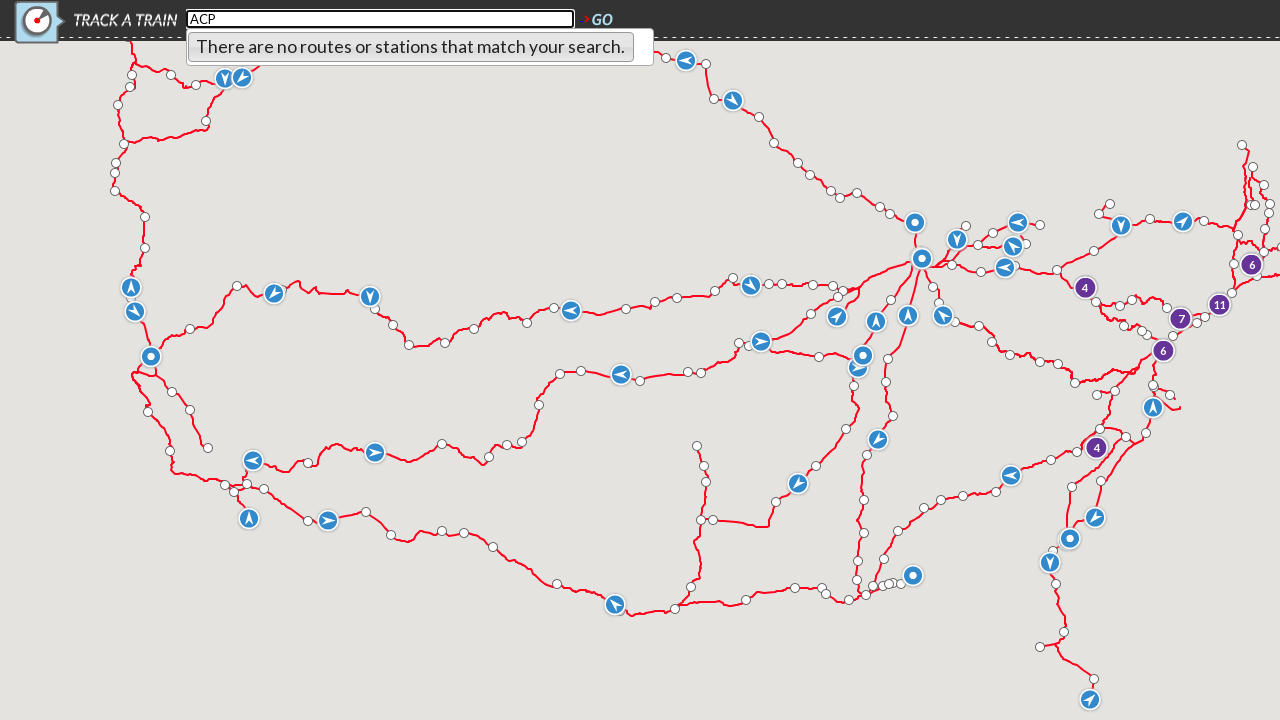

Clicked search field to focus at (380, 19) on xpath=//*[@id="search_field"]
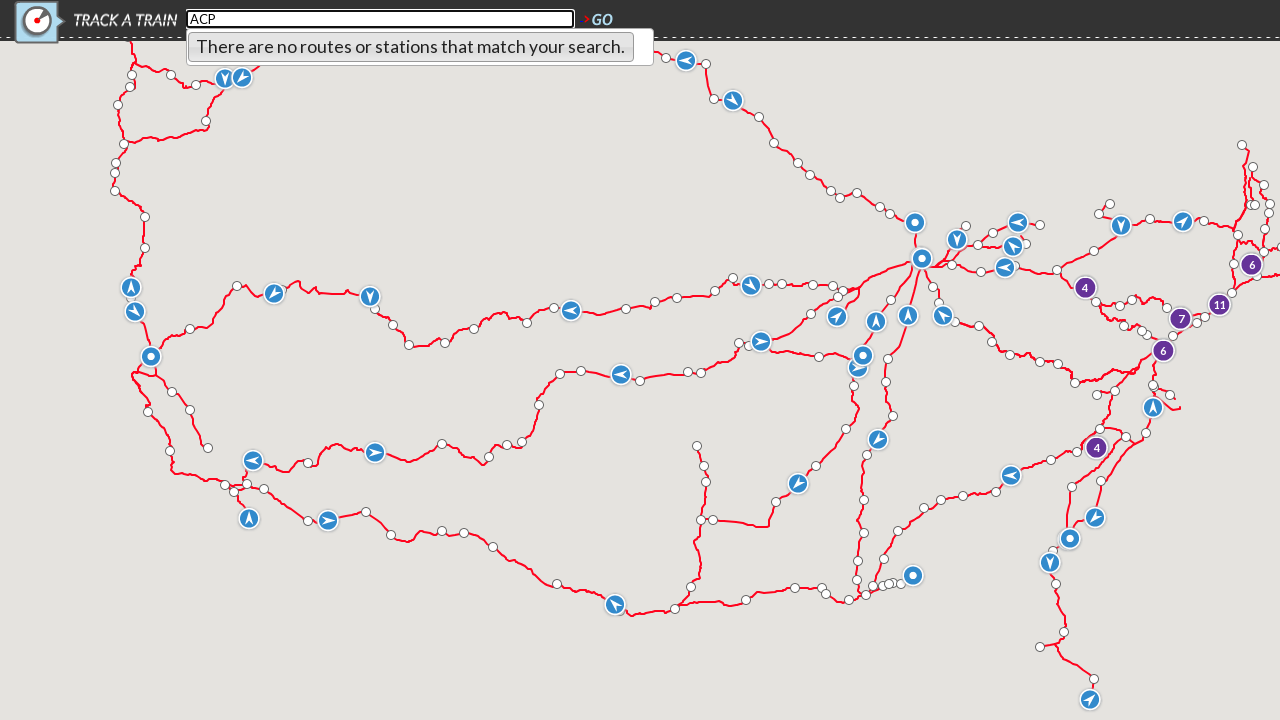

Cleared search field on xpath=//*[@id="search_field"]
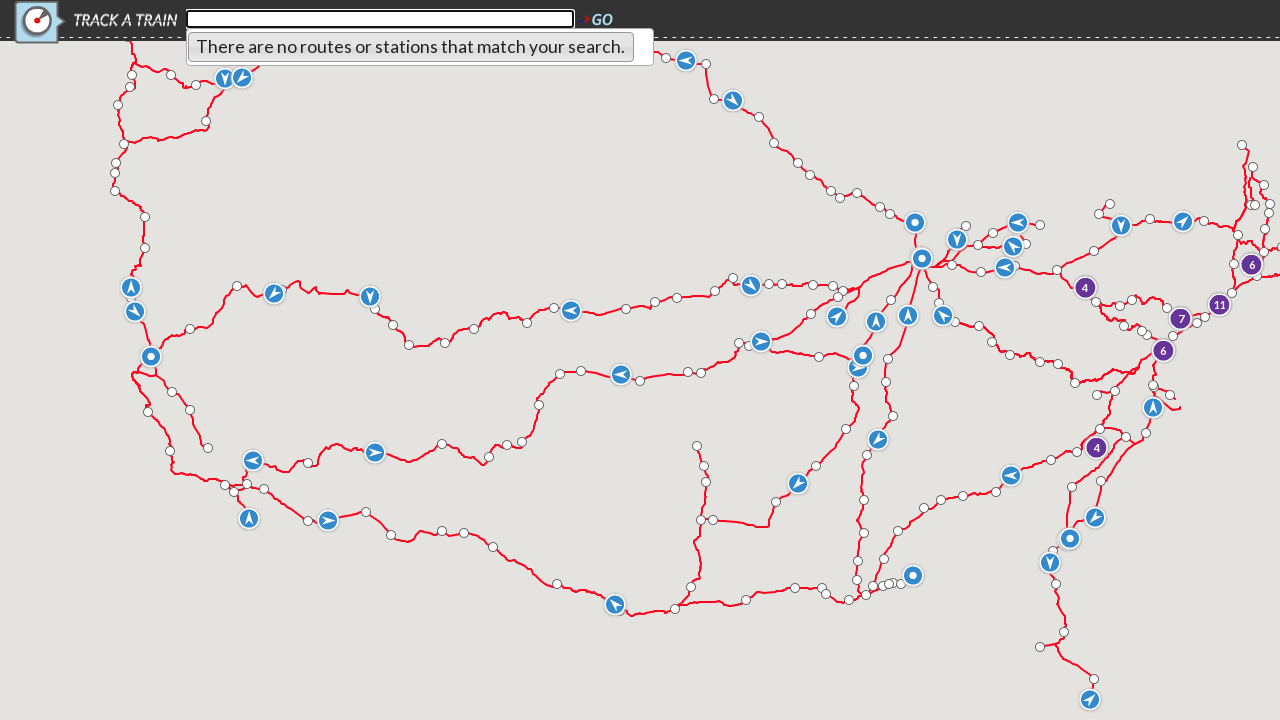

Entered station code 'ACQ' in search field on xpath=//*[@id="search_field"]
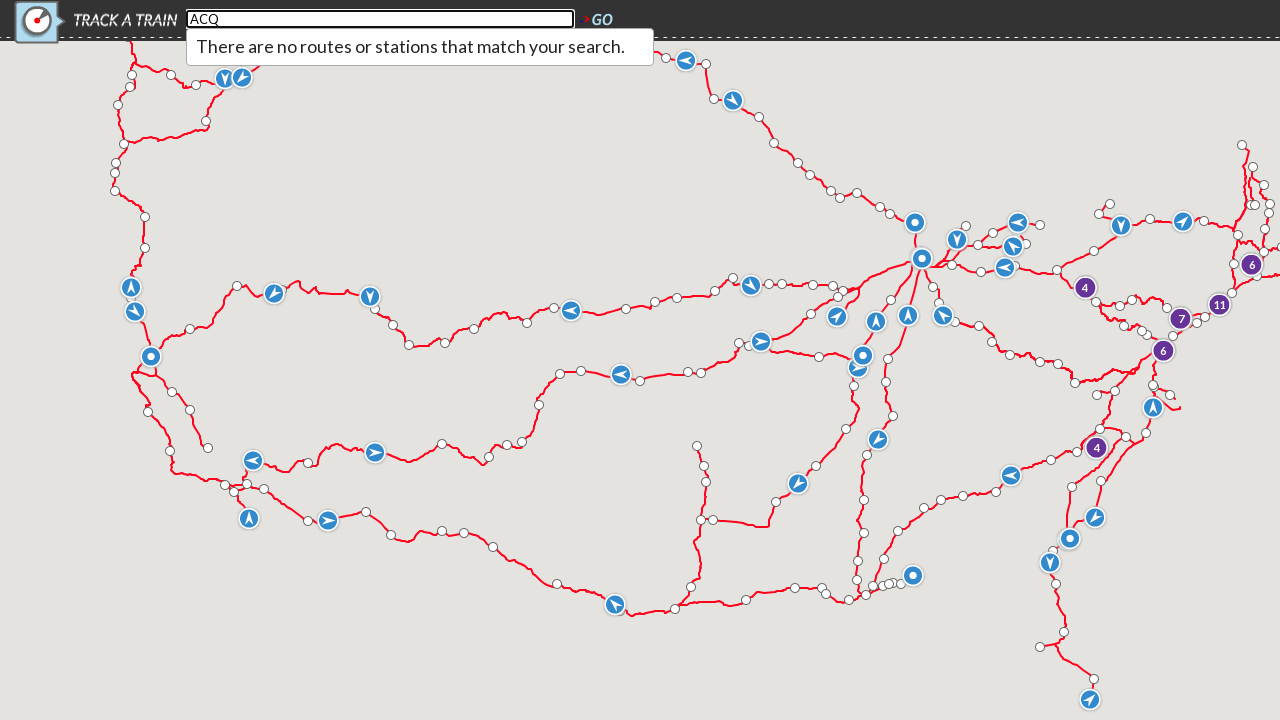

Autocomplete dropdown appeared for station code 'ACQ'
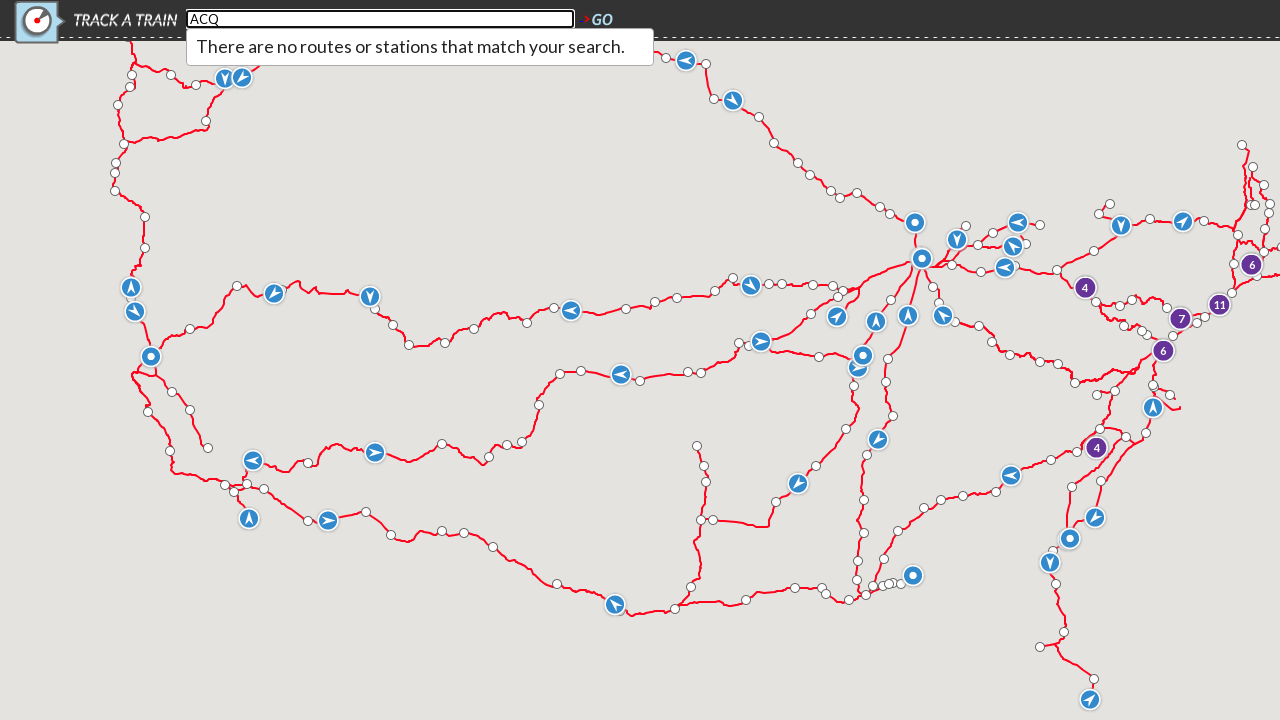

No results found for station code 'ACQ'
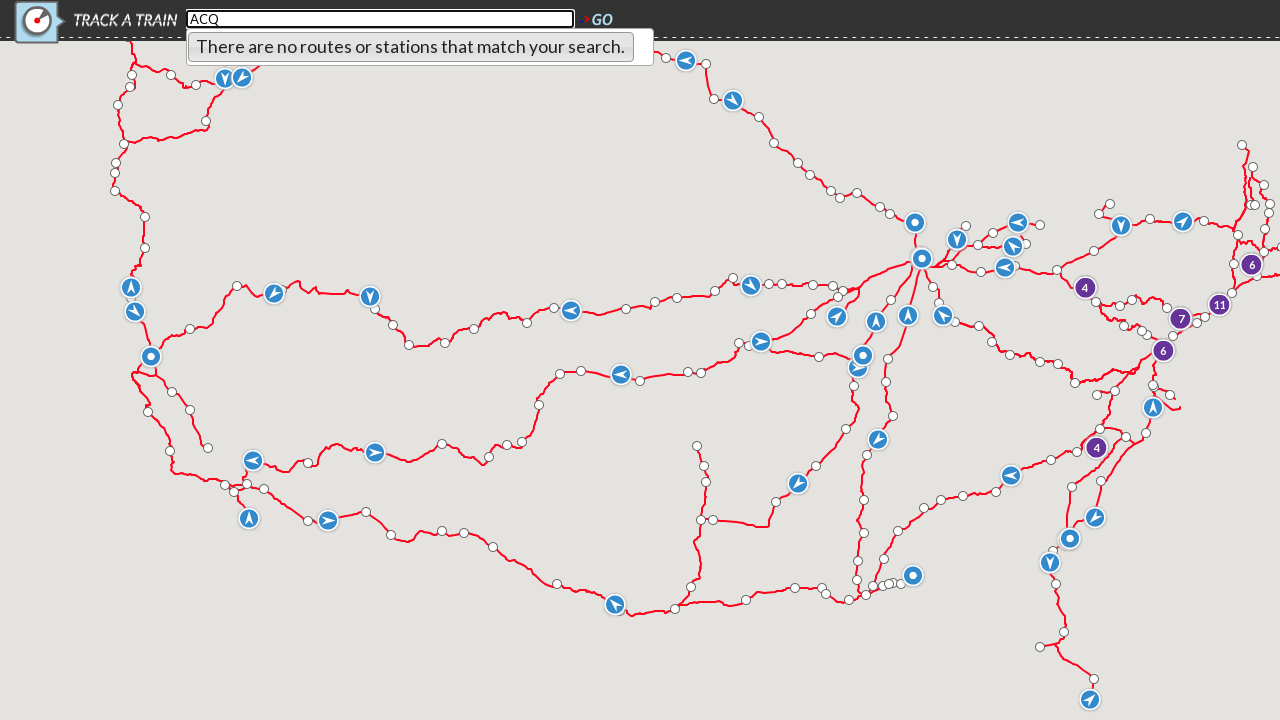

Clicked search field to focus at (380, 19) on xpath=//*[@id="search_field"]
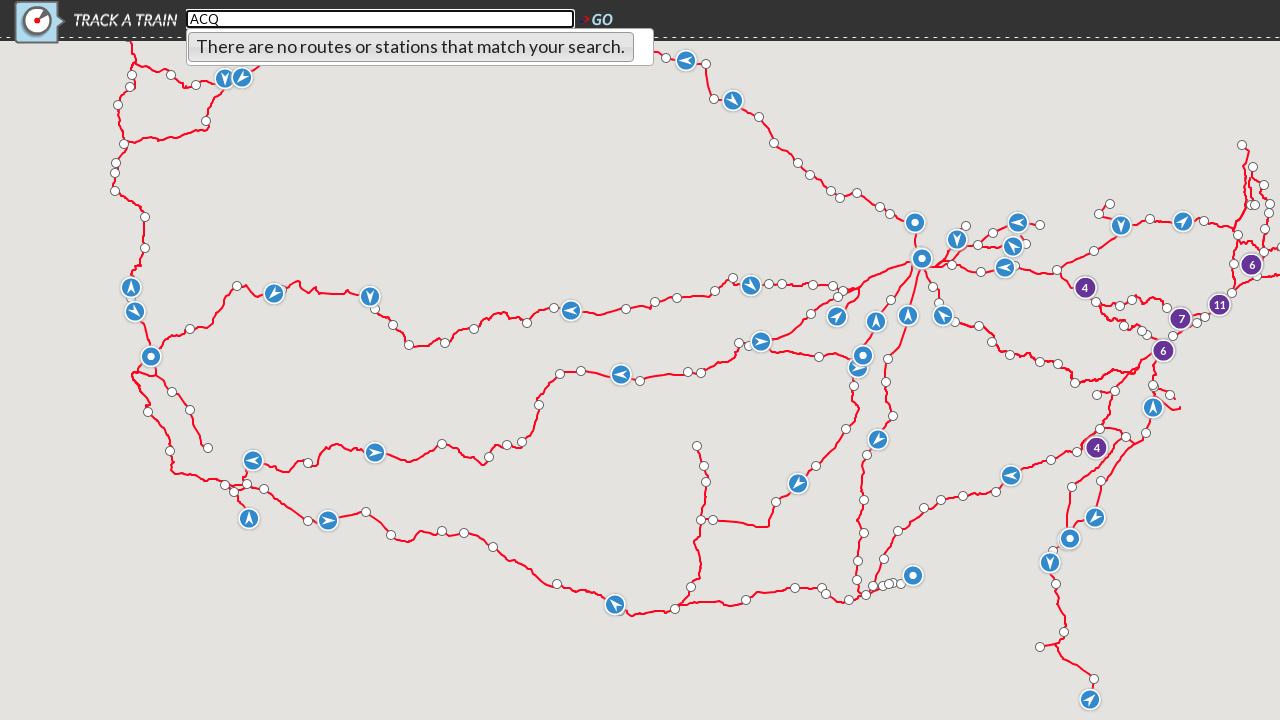

Cleared search field on xpath=//*[@id="search_field"]
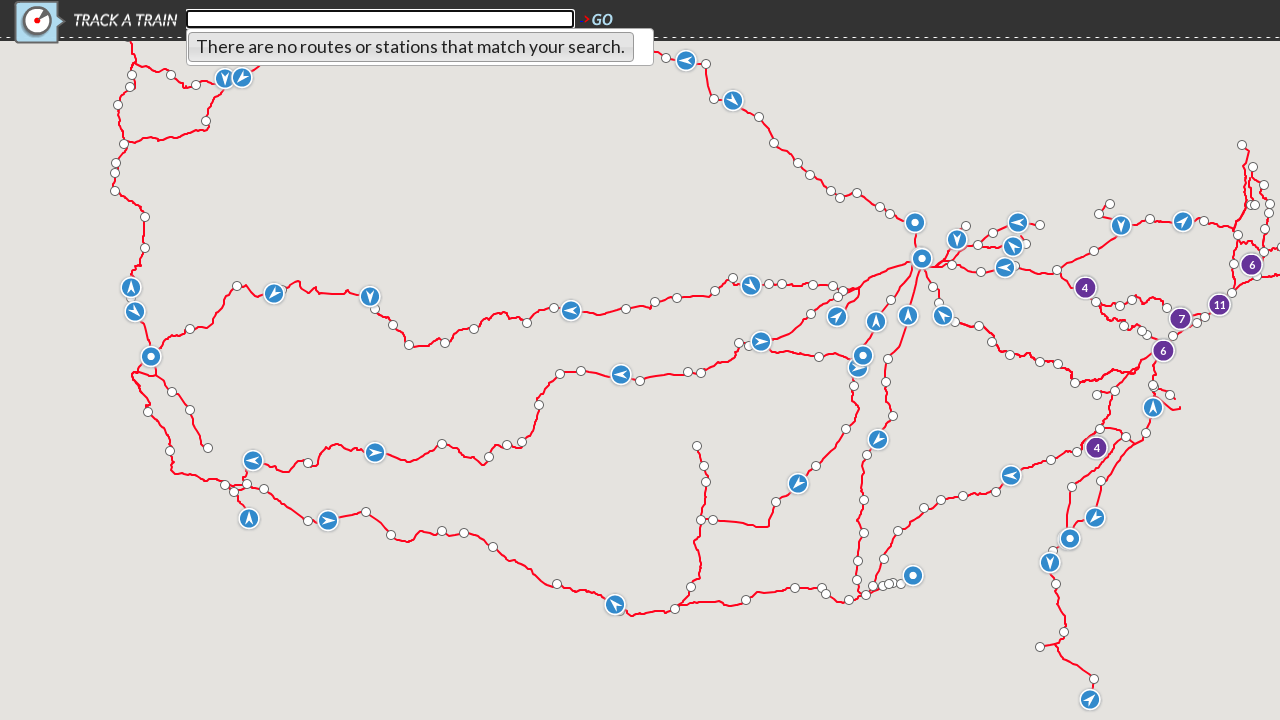

Entered station code 'ACR' in search field on xpath=//*[@id="search_field"]
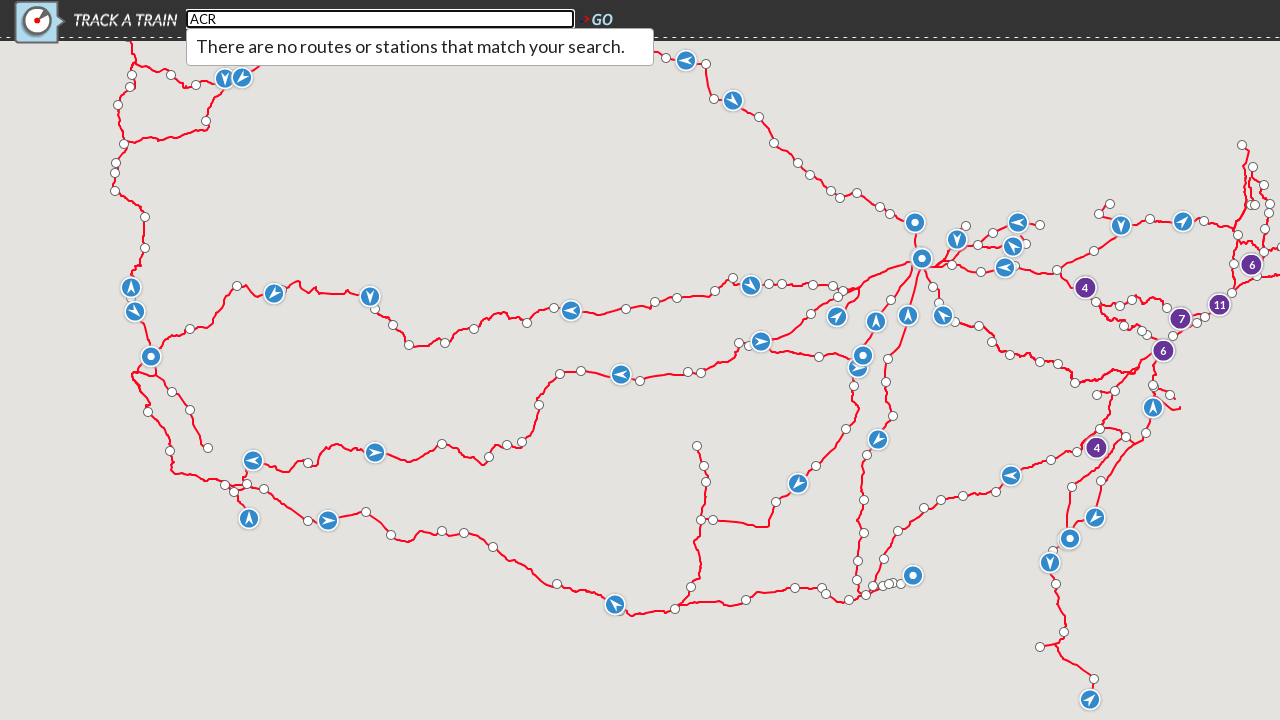

Autocomplete dropdown appeared for station code 'ACR'
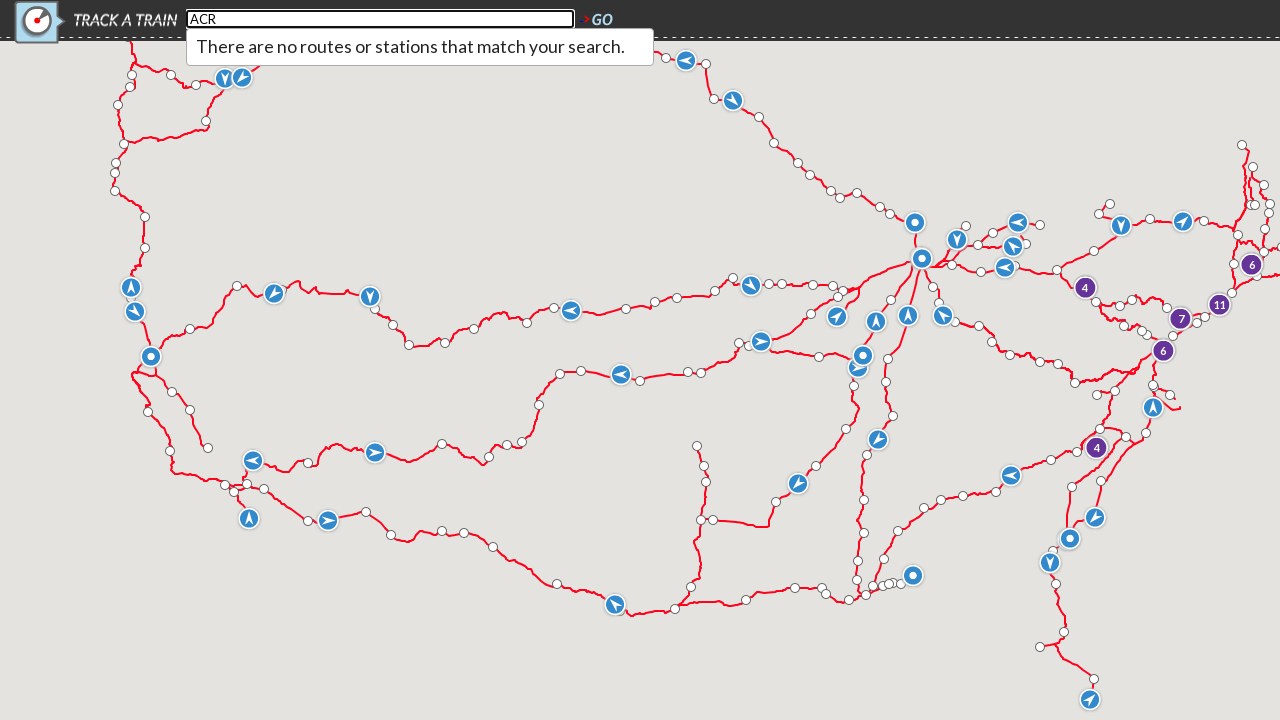

Valid search results found for station code 'ACR': 1 items
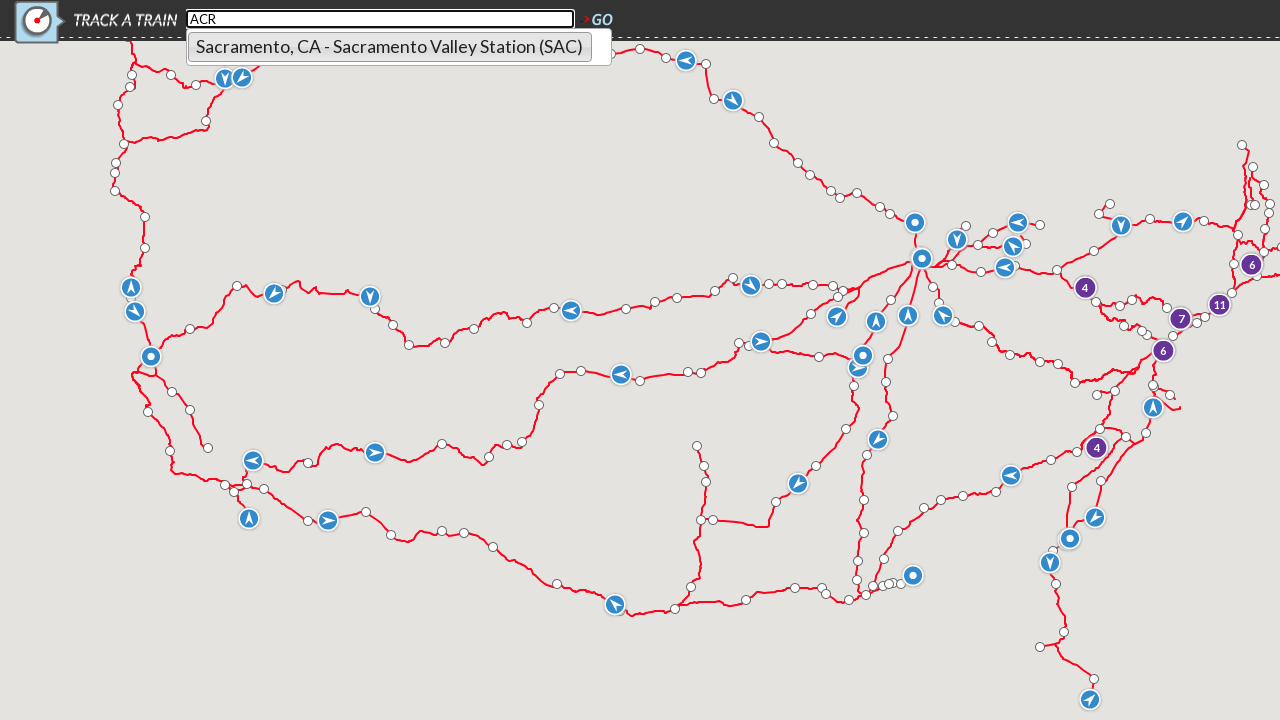

Clicked search field to focus at (380, 19) on xpath=//*[@id="search_field"]
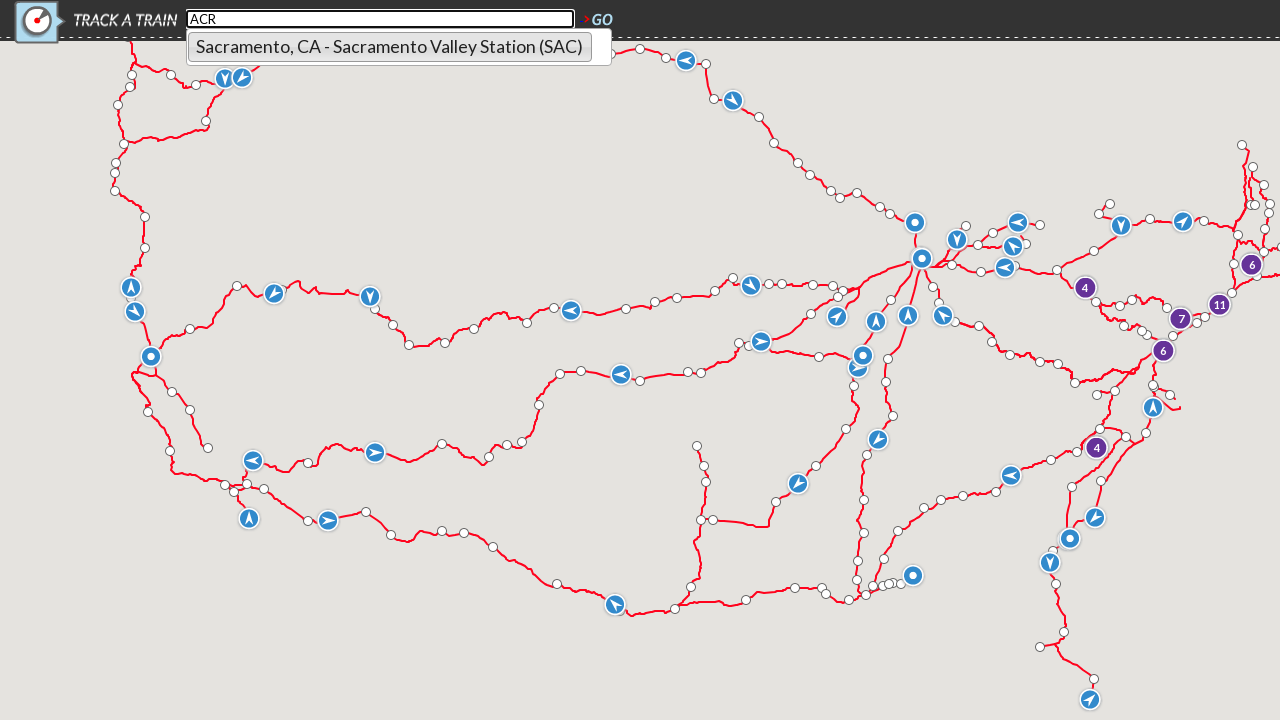

Cleared search field on xpath=//*[@id="search_field"]
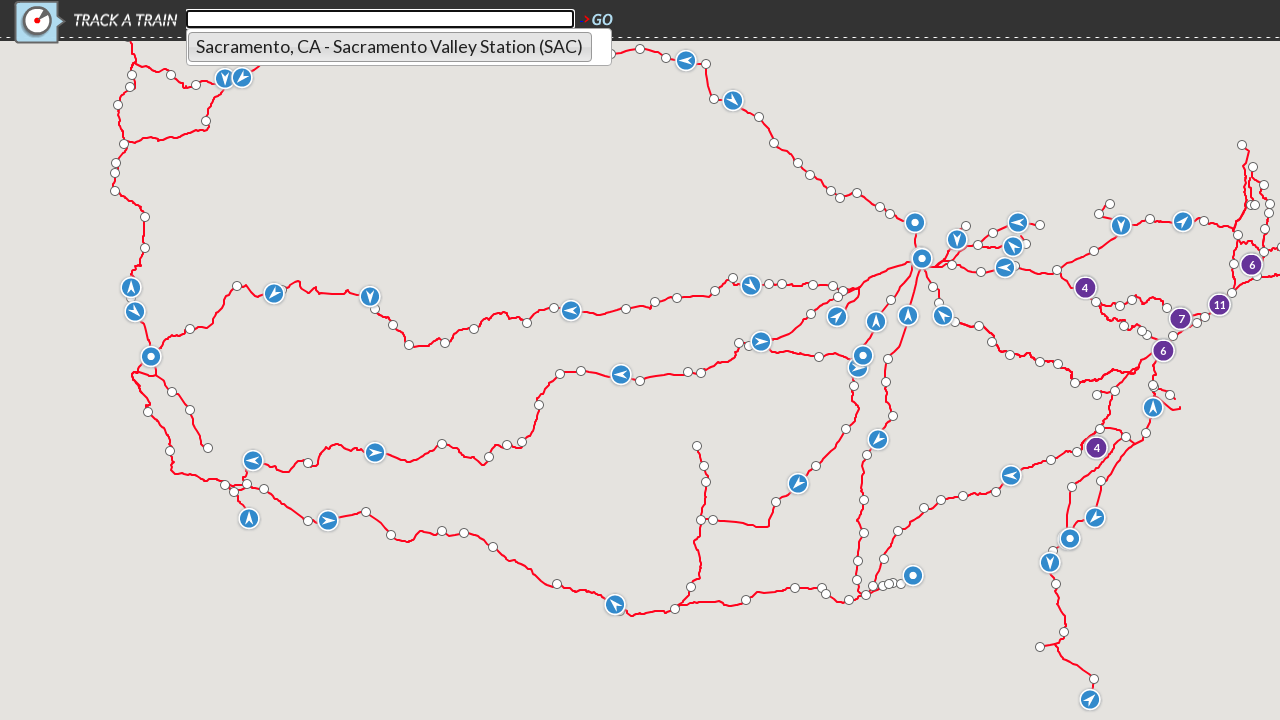

Entered station code 'ACS' in search field on xpath=//*[@id="search_field"]
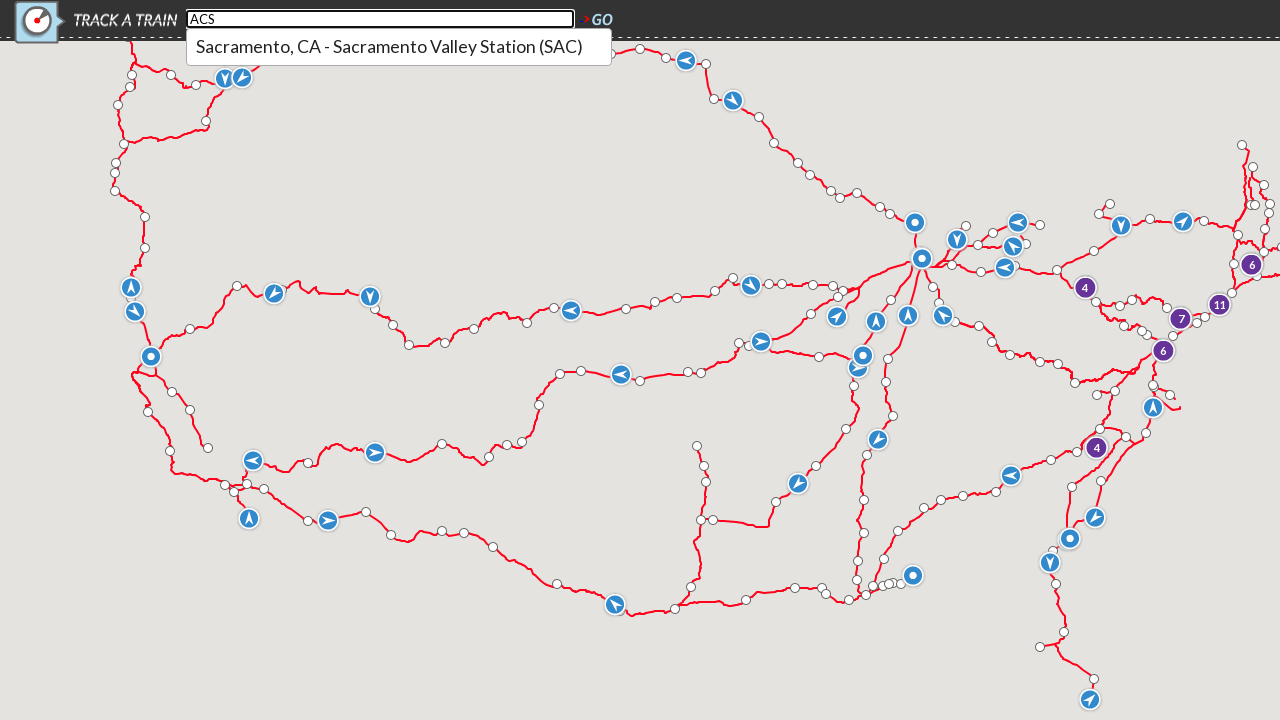

Autocomplete dropdown appeared for station code 'ACS'
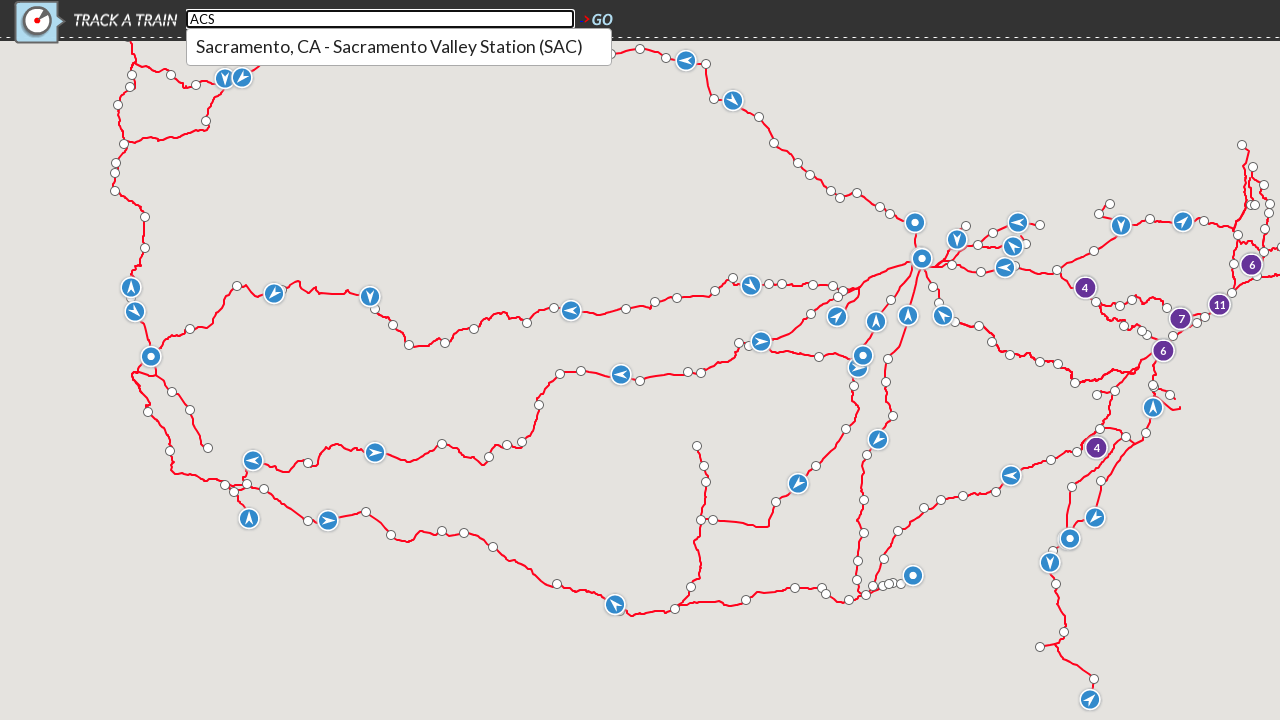

No results found for station code 'ACS'
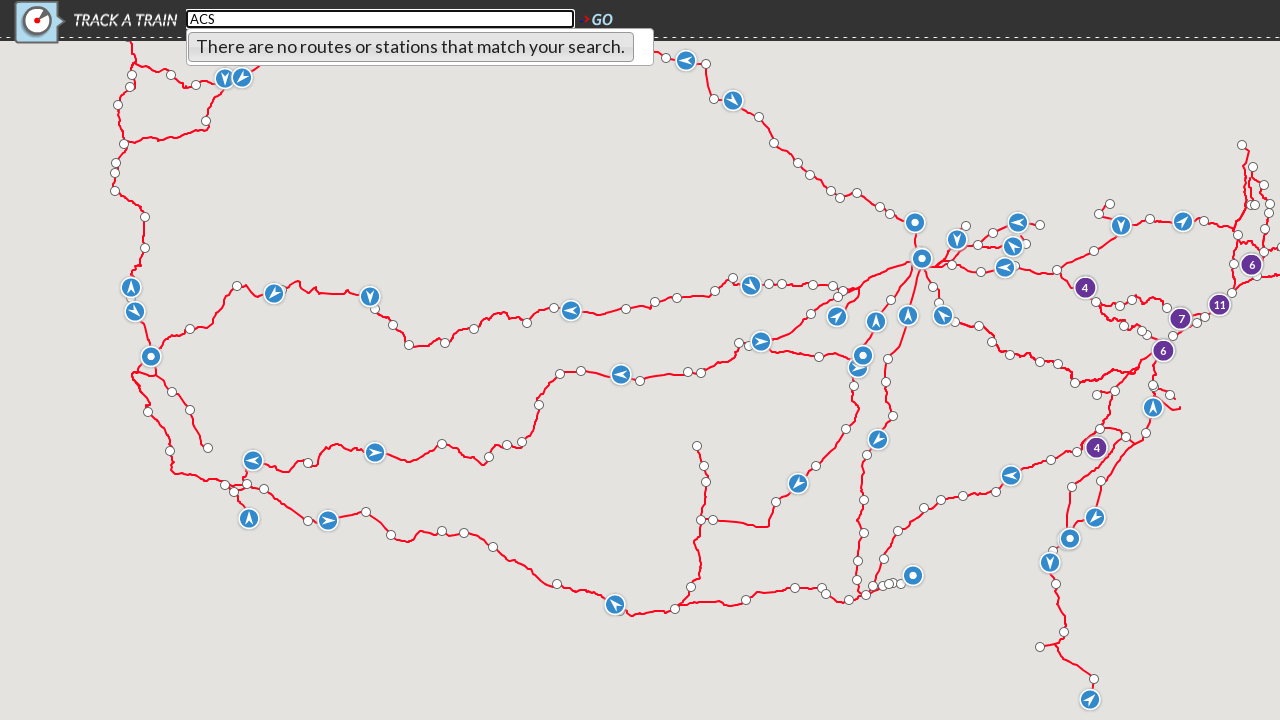

Clicked search field to focus at (380, 19) on xpath=//*[@id="search_field"]
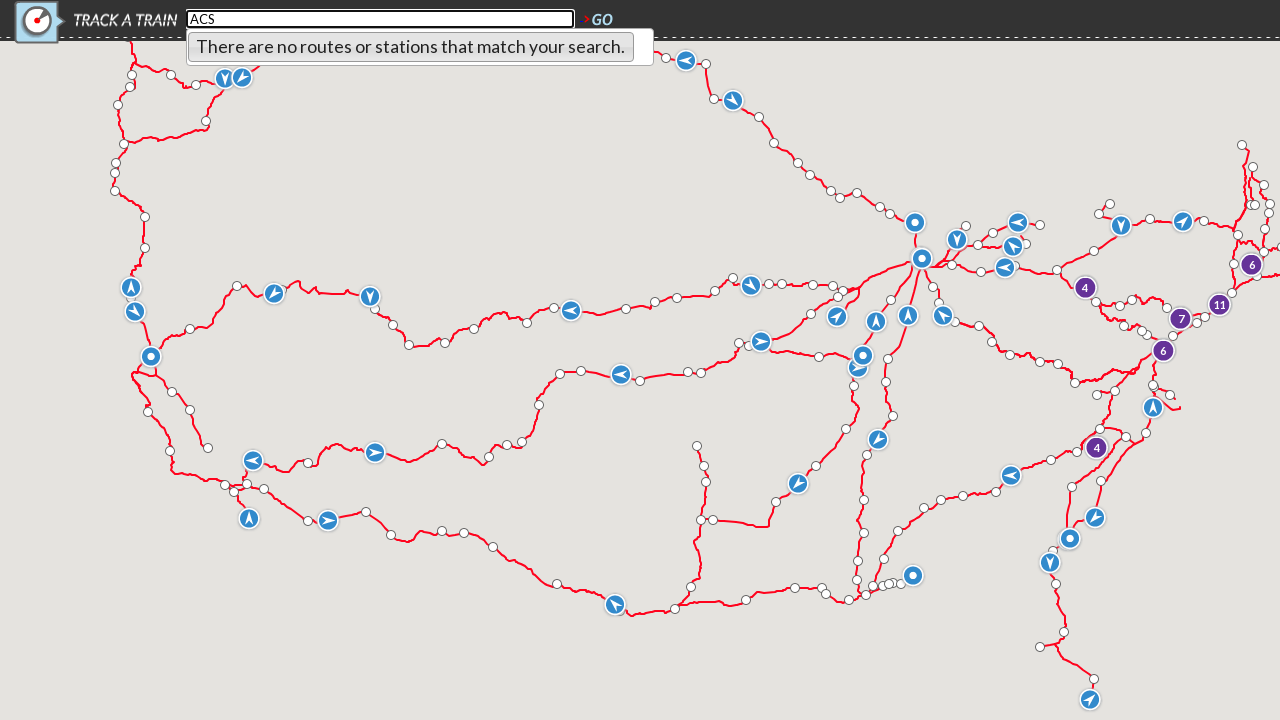

Cleared search field on xpath=//*[@id="search_field"]
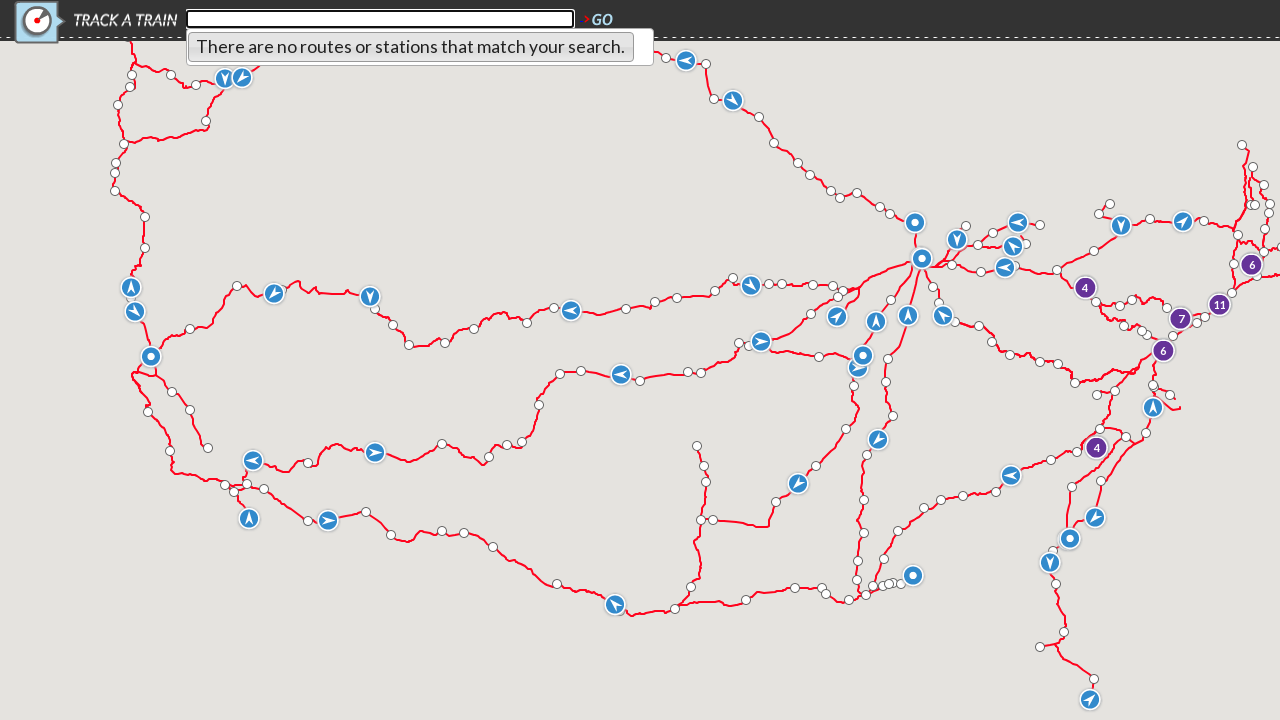

Entered station code 'ACT' in search field on xpath=//*[@id="search_field"]
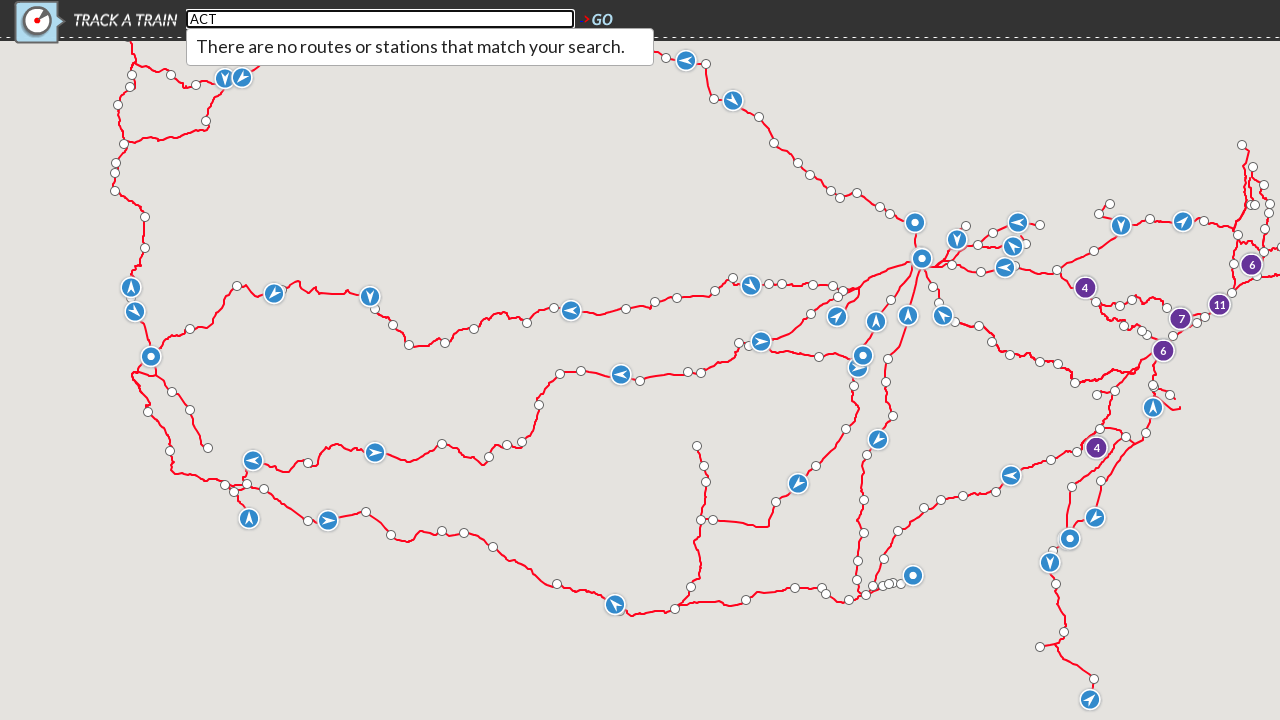

Autocomplete dropdown appeared for station code 'ACT'
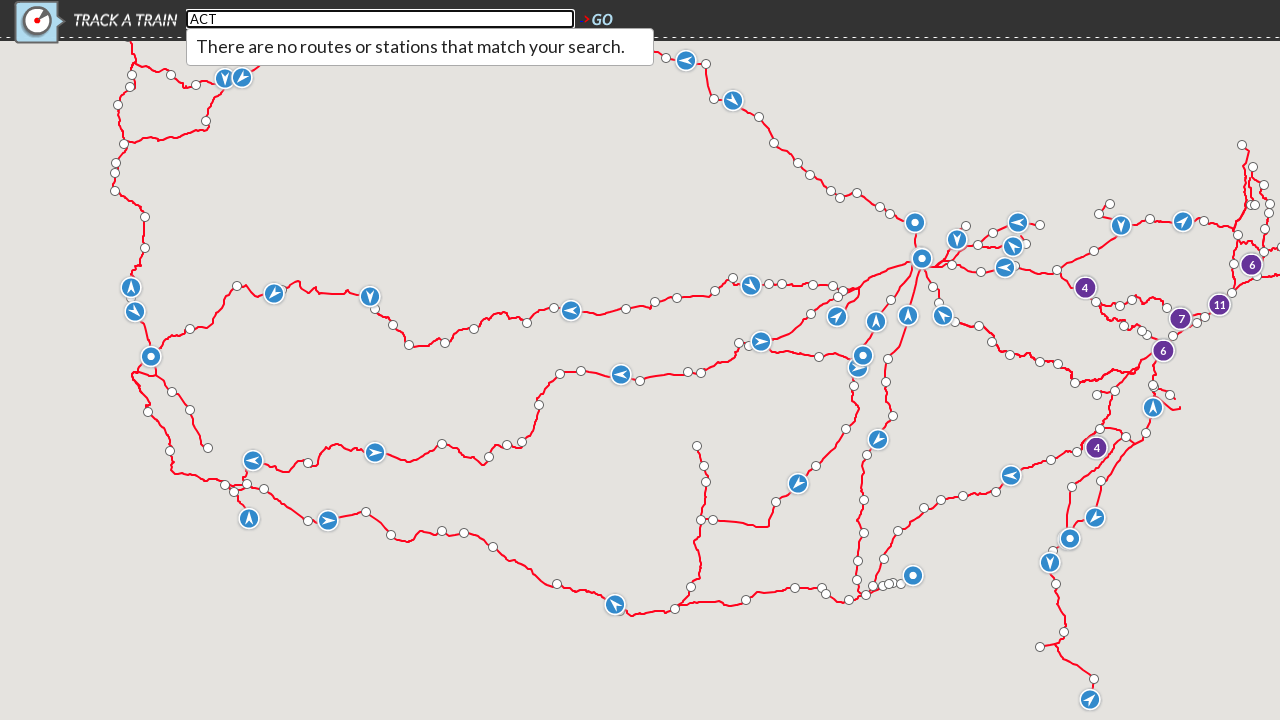

No results found for station code 'ACT'
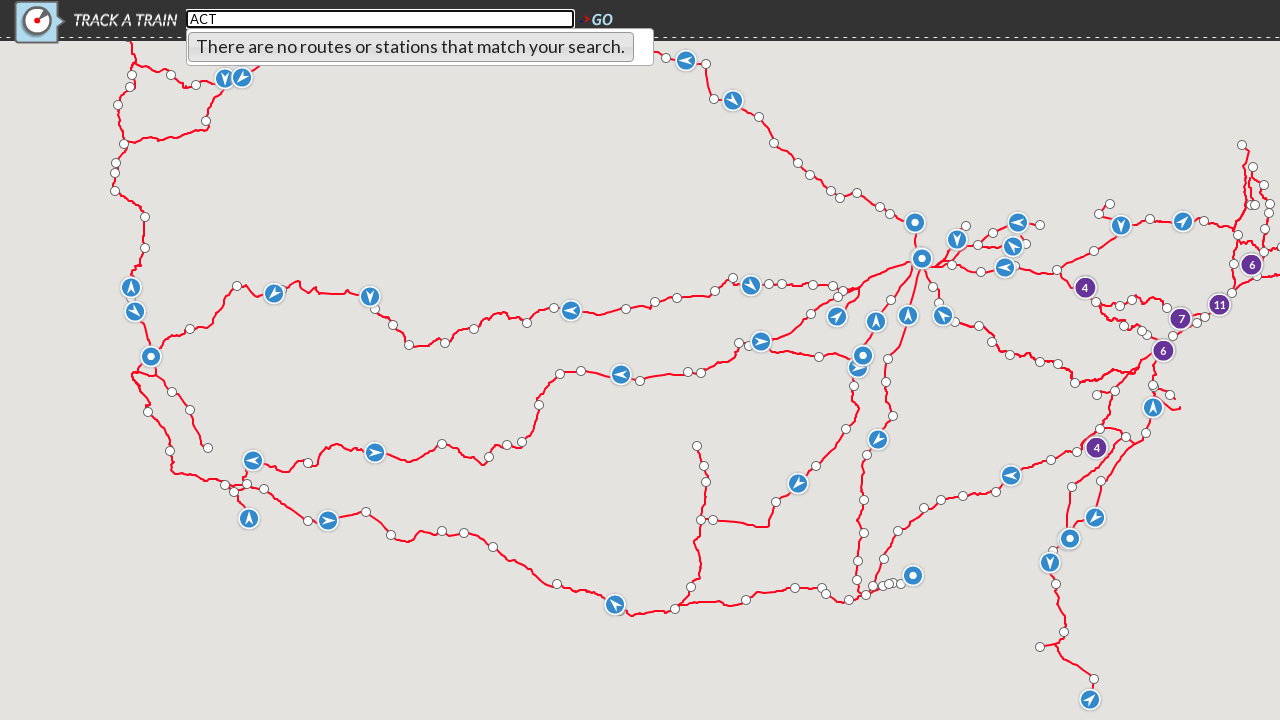

Clicked search field to focus at (380, 19) on xpath=//*[@id="search_field"]
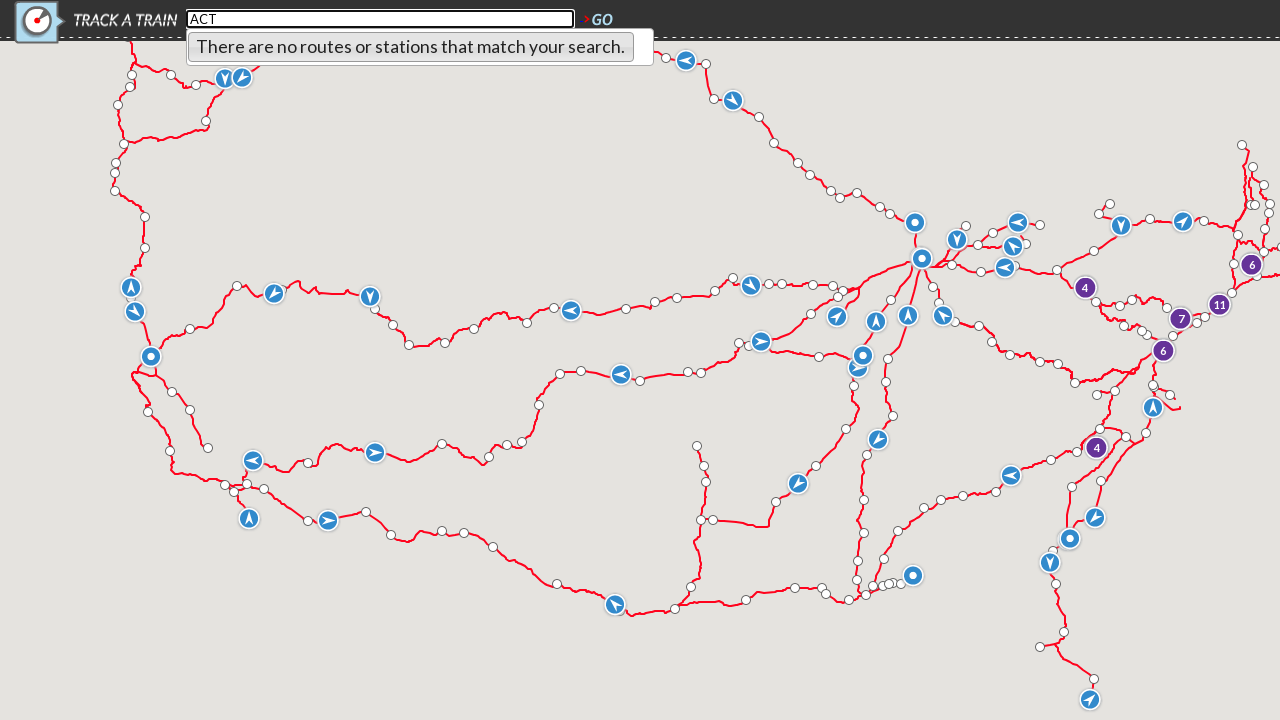

Cleared search field on xpath=//*[@id="search_field"]
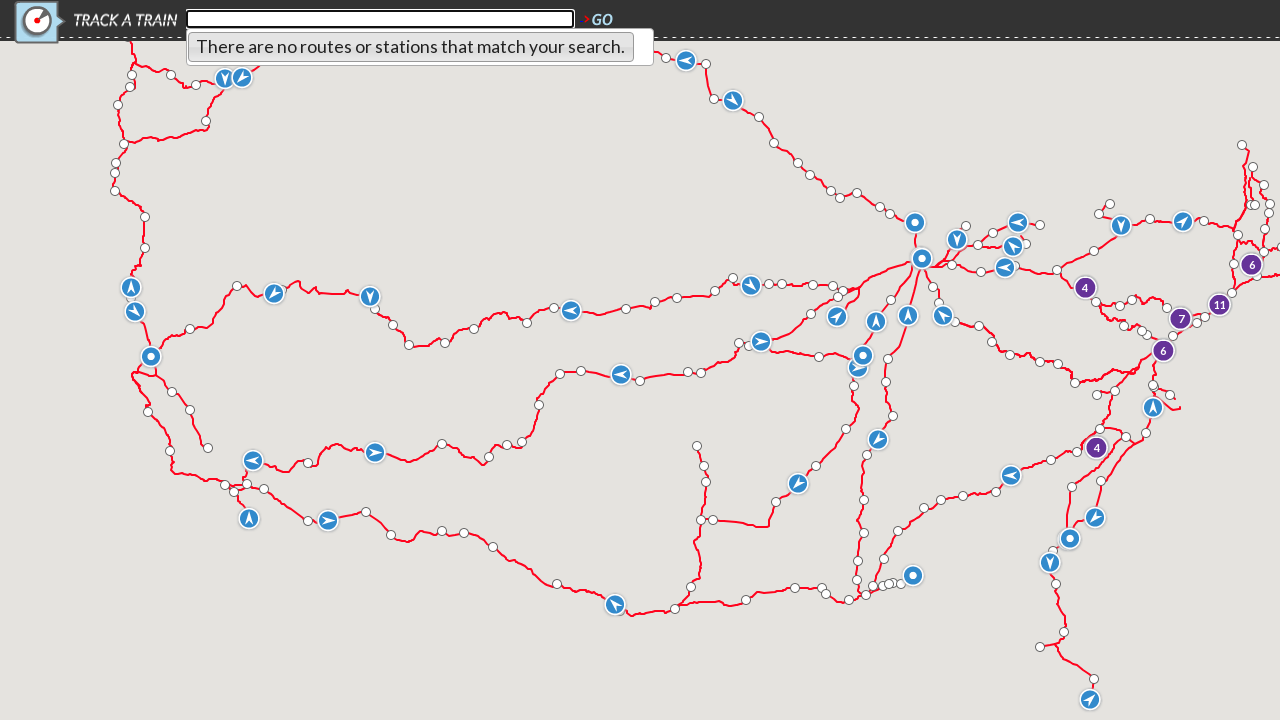

Entered station code 'ACU' in search field on xpath=//*[@id="search_field"]
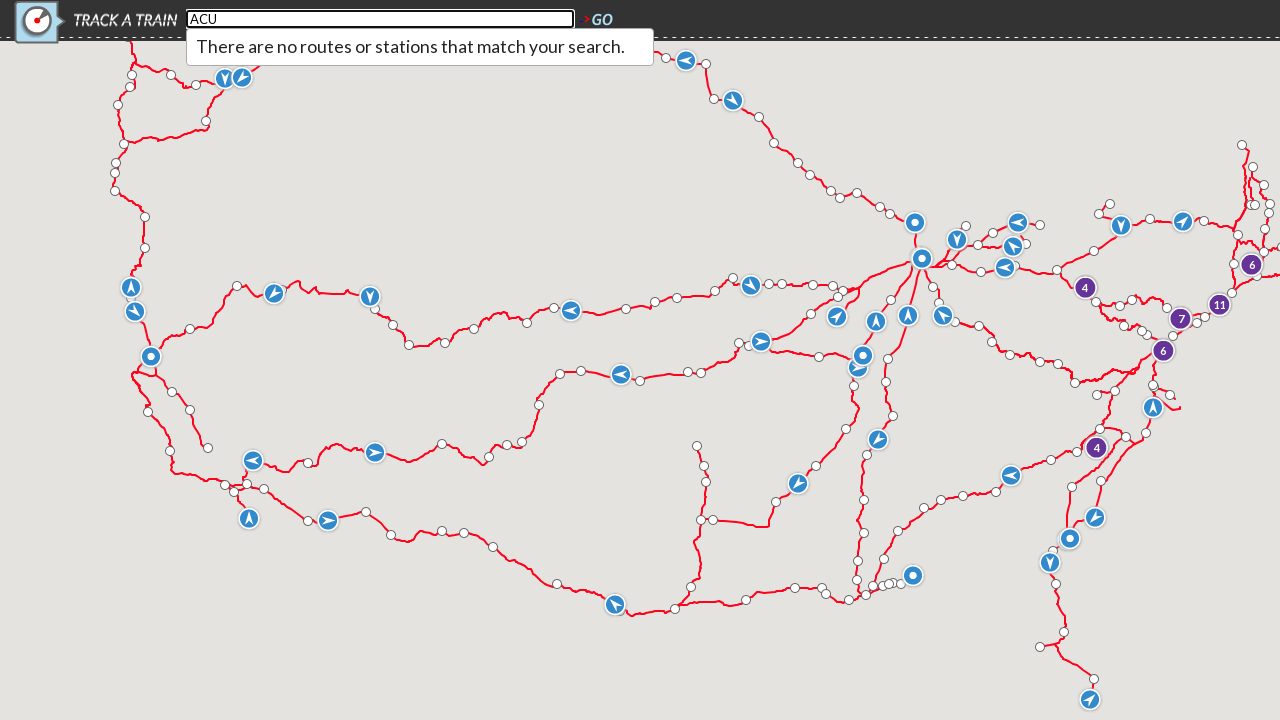

Autocomplete dropdown appeared for station code 'ACU'
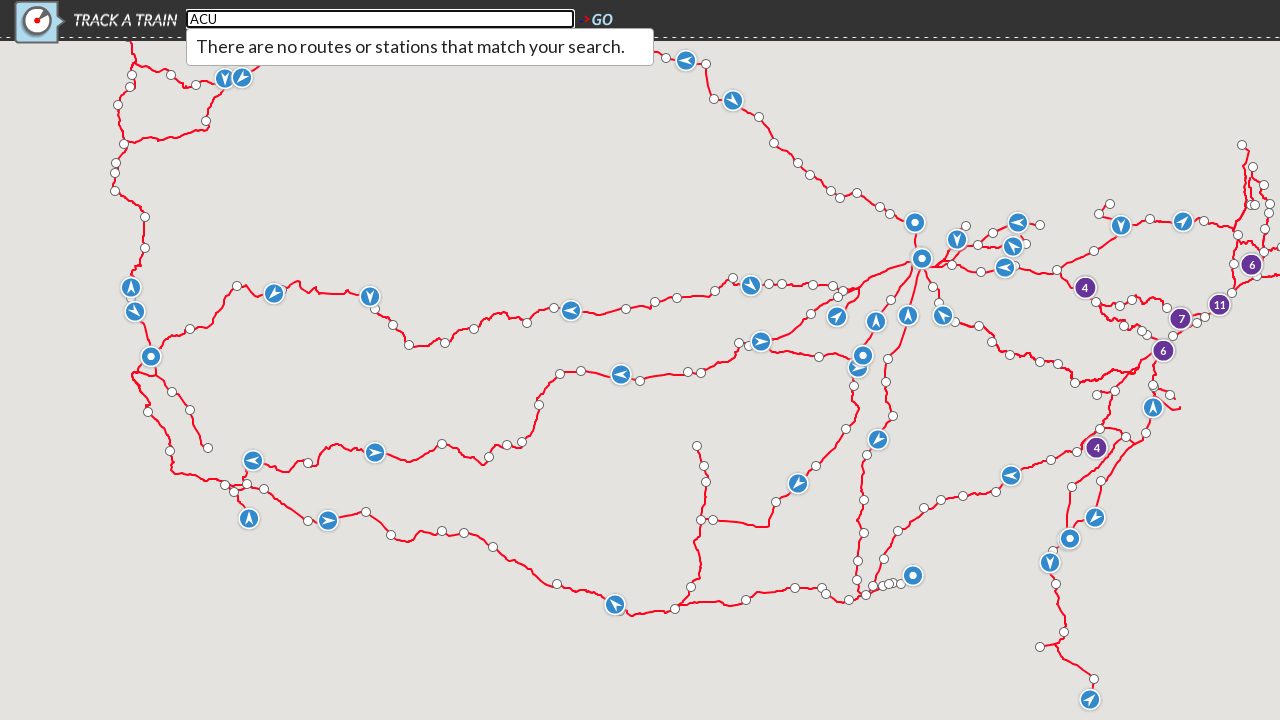

Valid search results found for station code 'ACU': 2 items
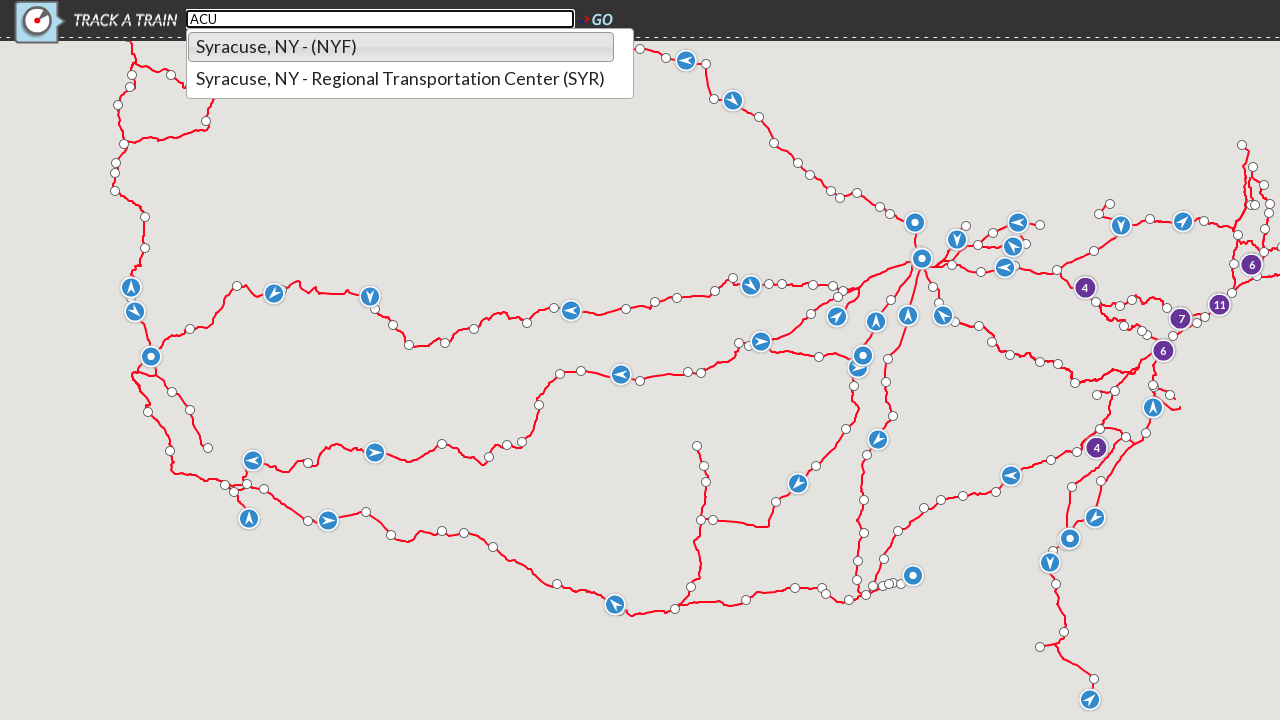

Clicked search field to focus at (380, 19) on xpath=//*[@id="search_field"]
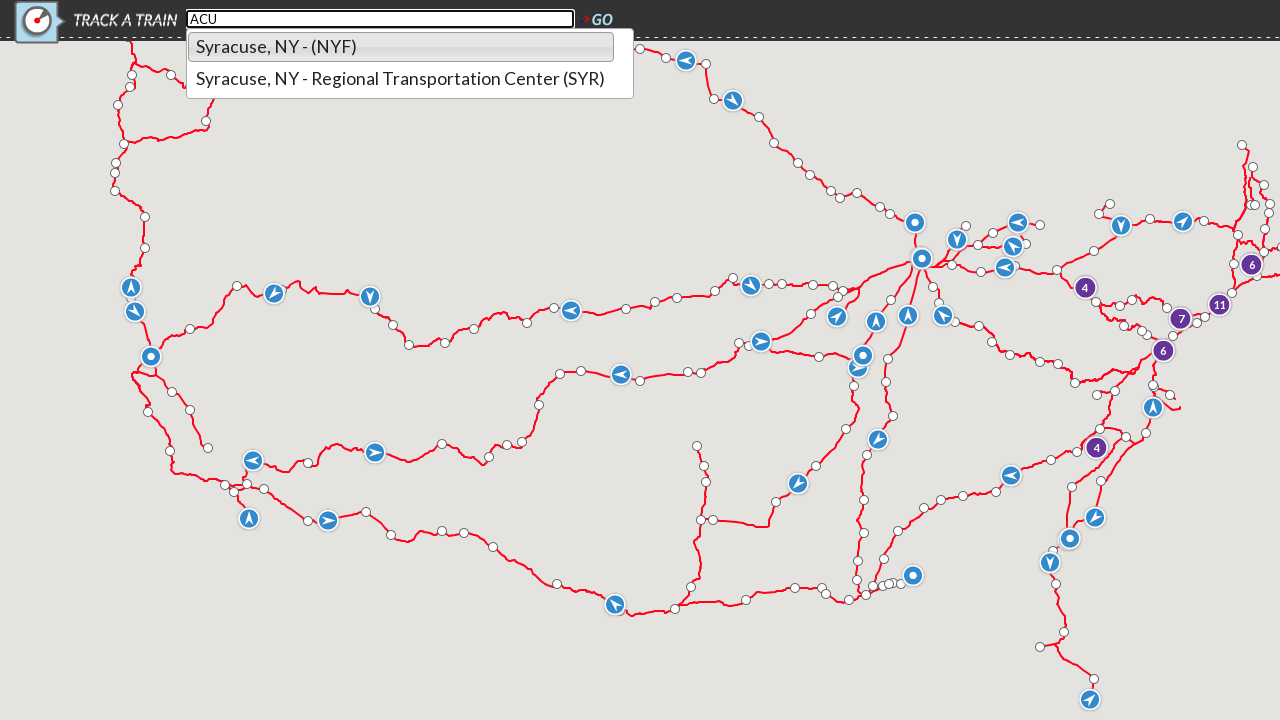

Cleared search field on xpath=//*[@id="search_field"]
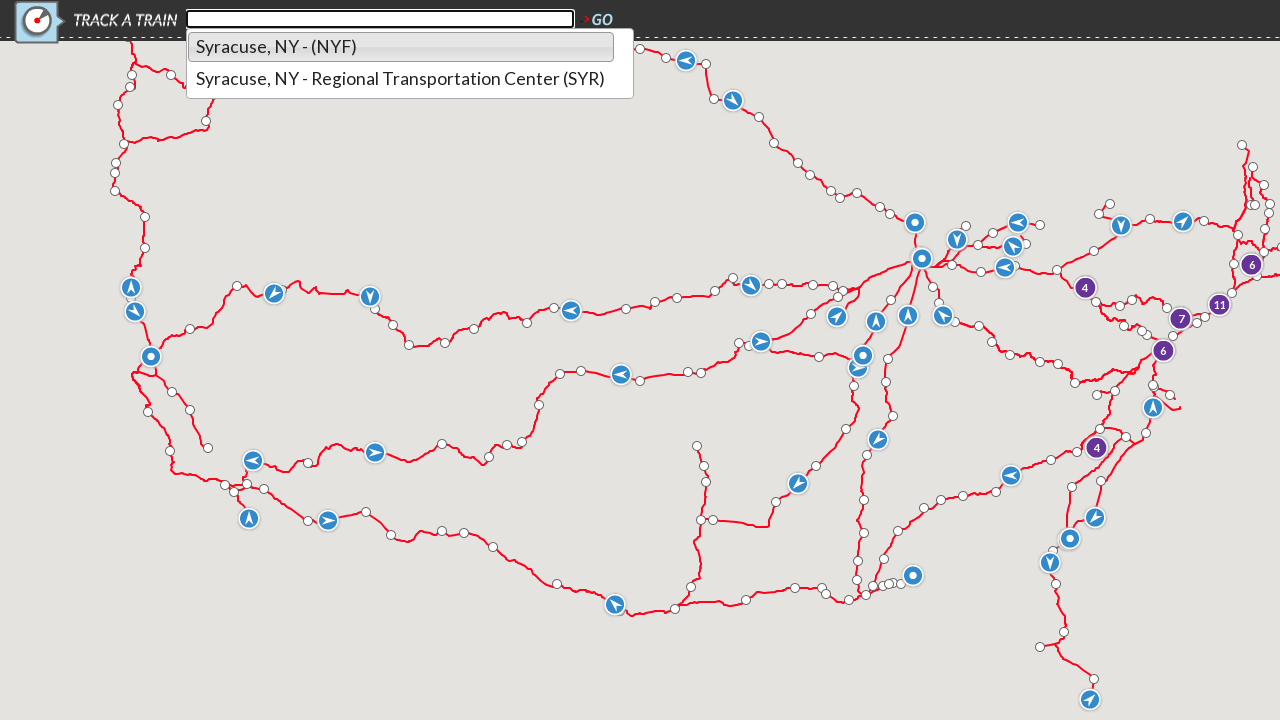

Entered station code 'ACV' in search field on xpath=//*[@id="search_field"]
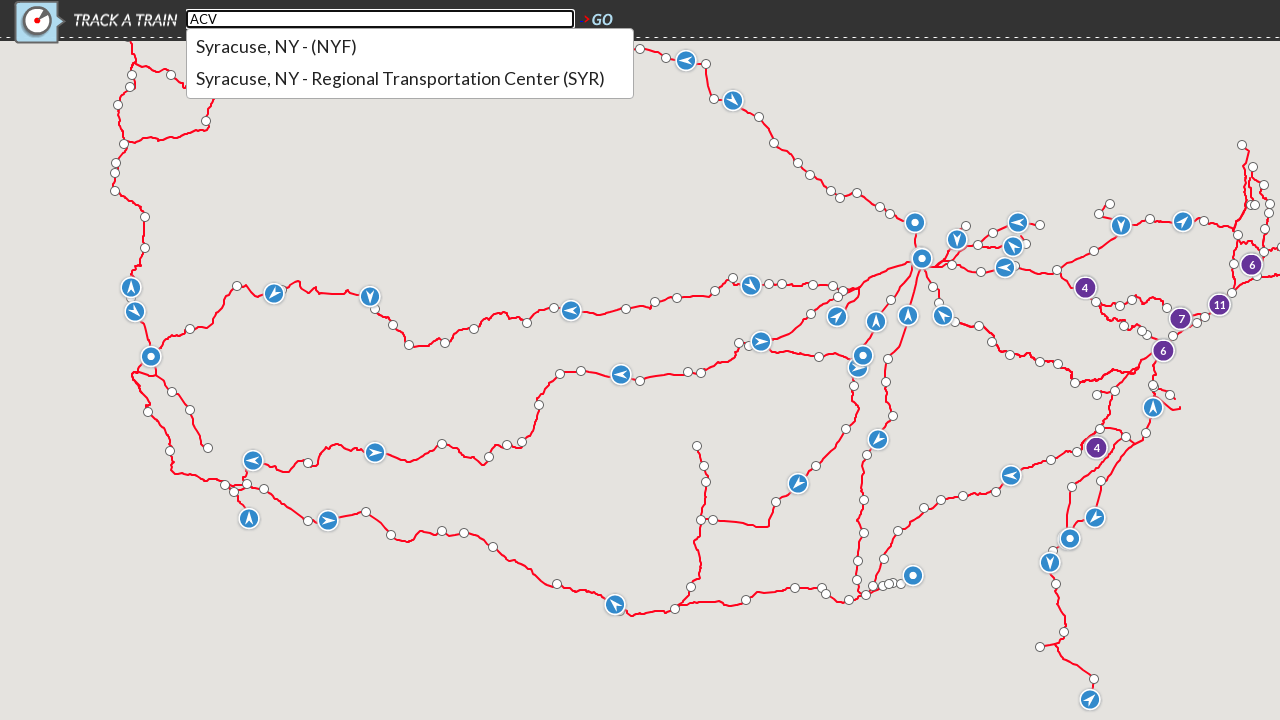

Autocomplete dropdown appeared for station code 'ACV'
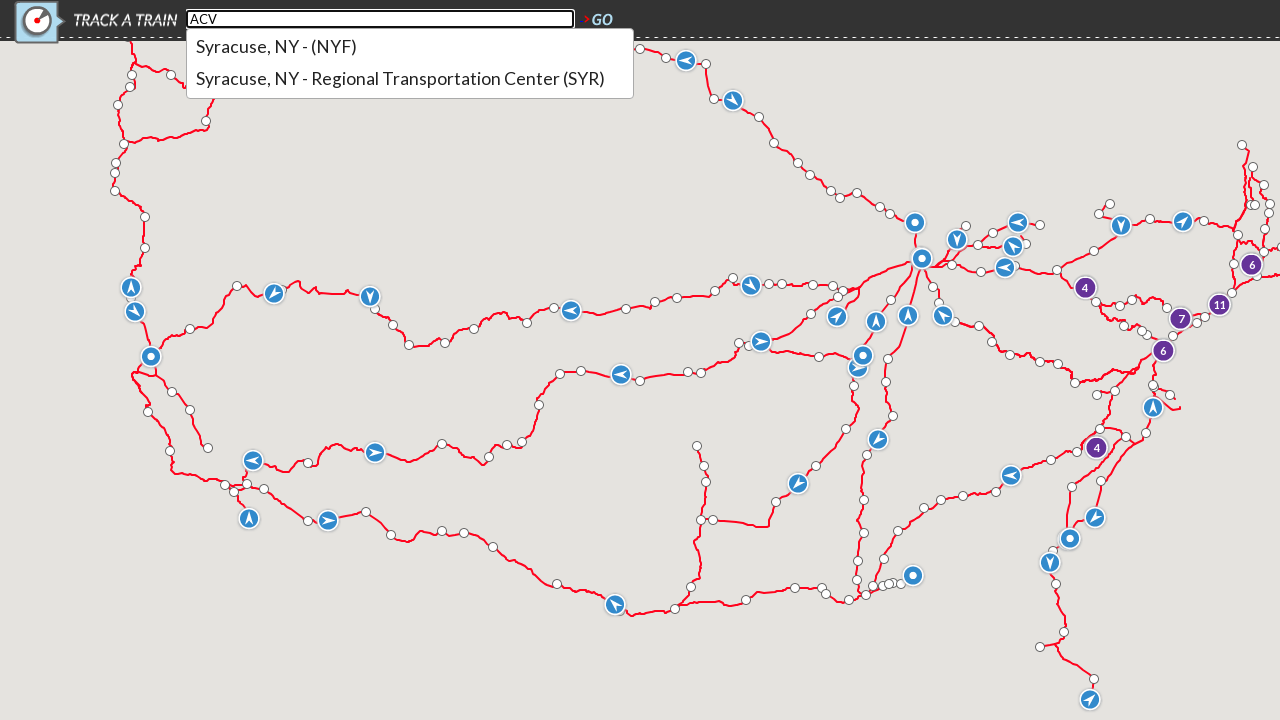

No results found for station code 'ACV'
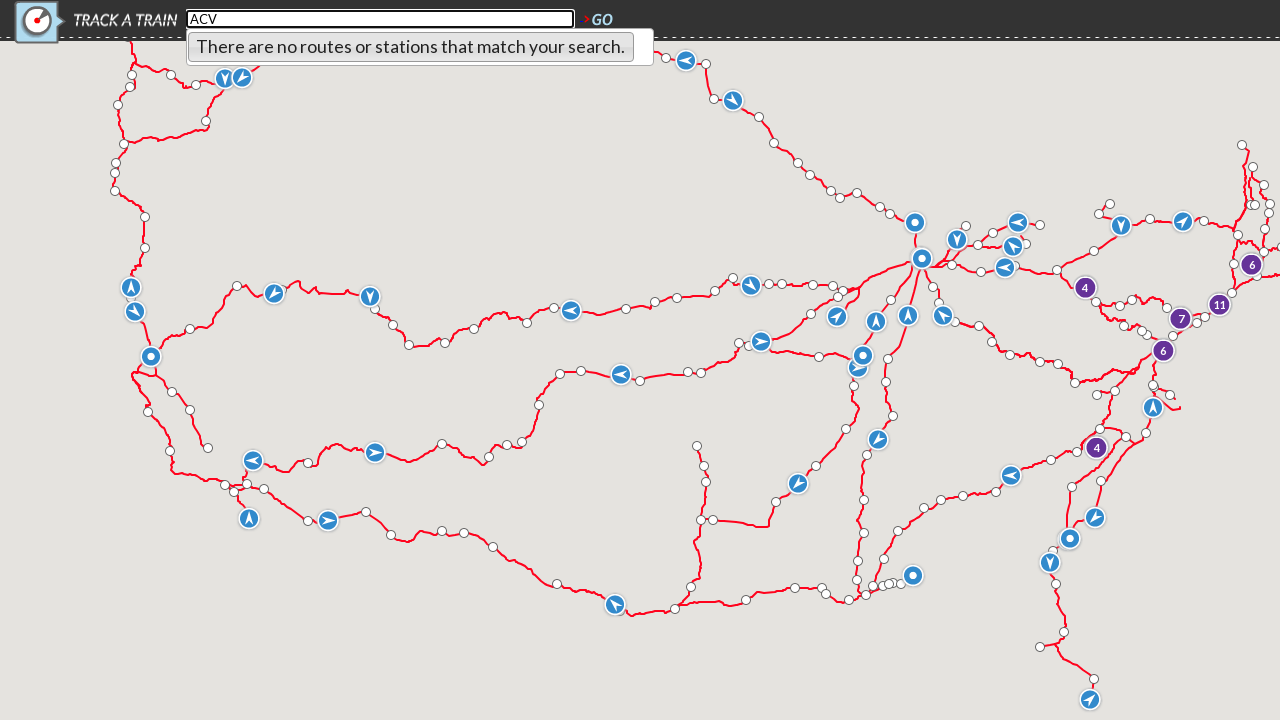

Clicked search field to focus at (380, 19) on xpath=//*[@id="search_field"]
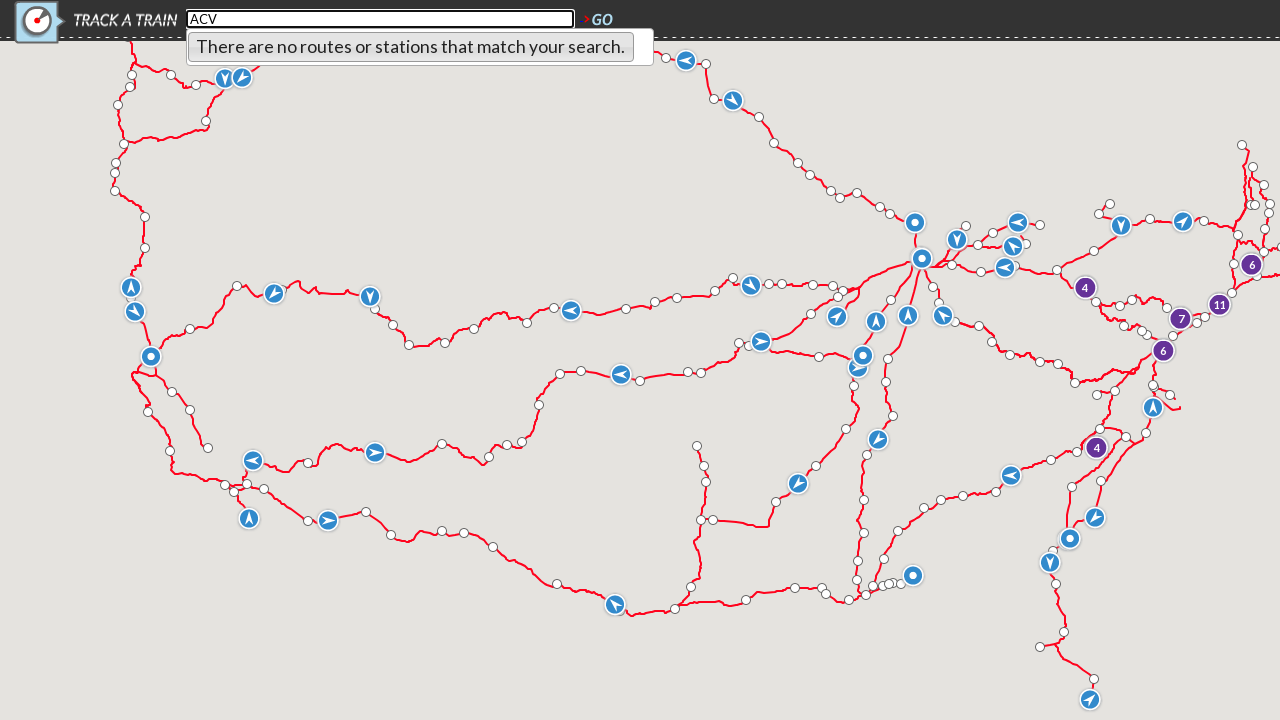

Cleared search field on xpath=//*[@id="search_field"]
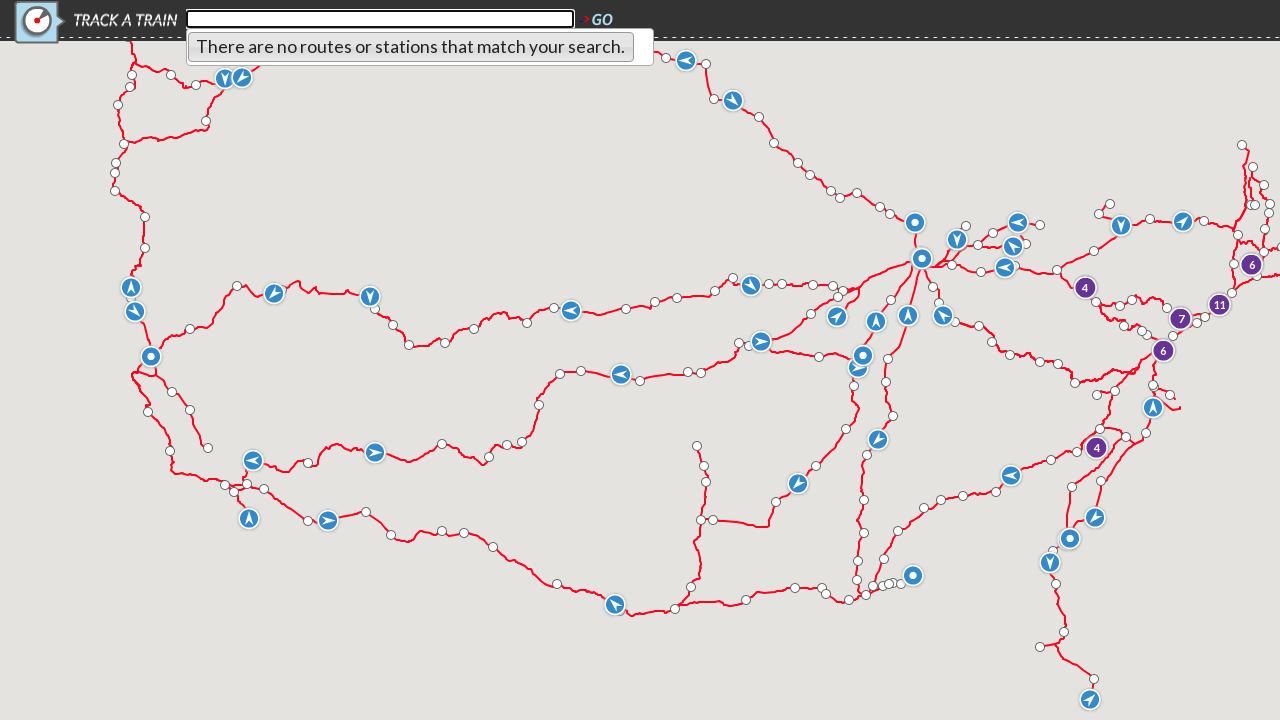

Entered station code 'ACW' in search field on xpath=//*[@id="search_field"]
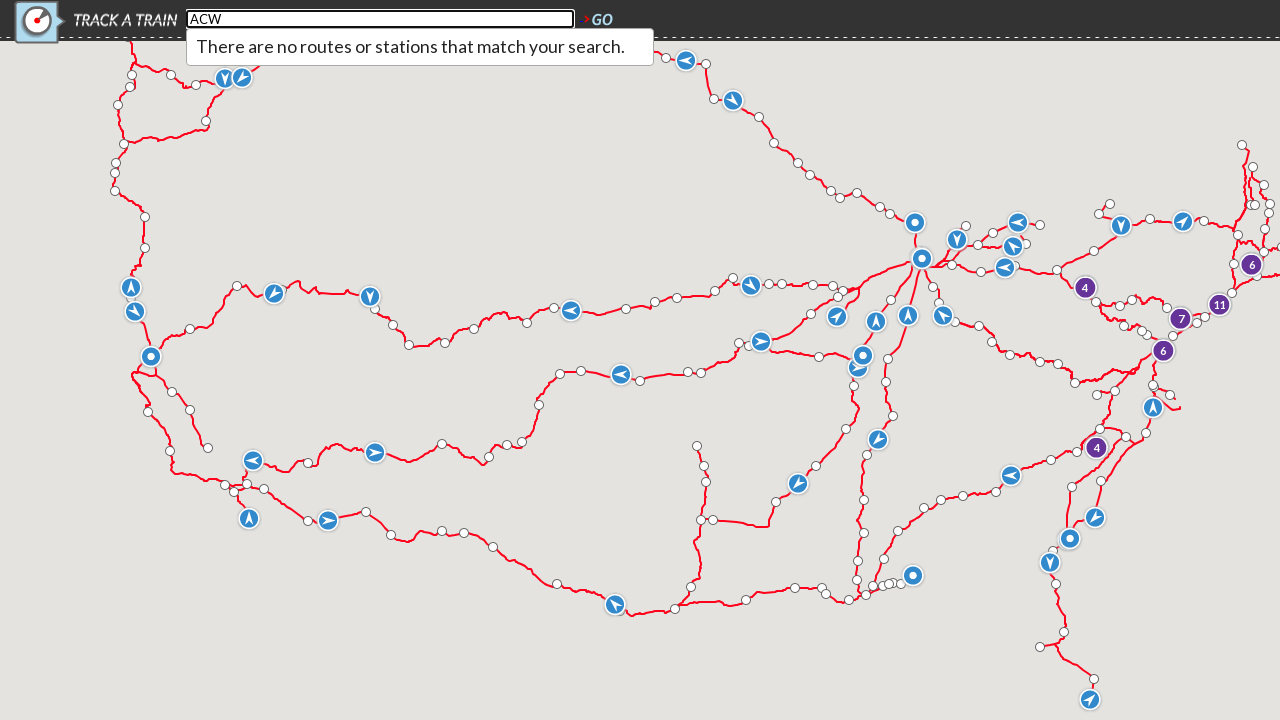

Autocomplete dropdown appeared for station code 'ACW'
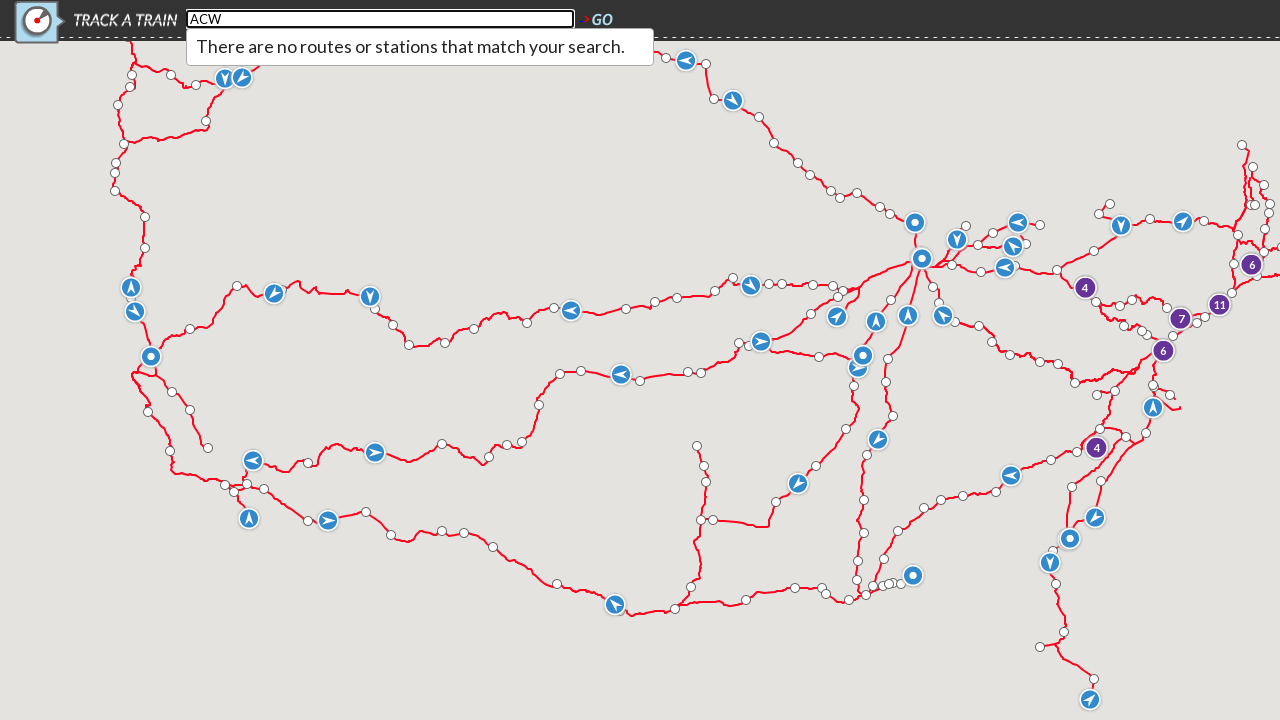

No results found for station code 'ACW'
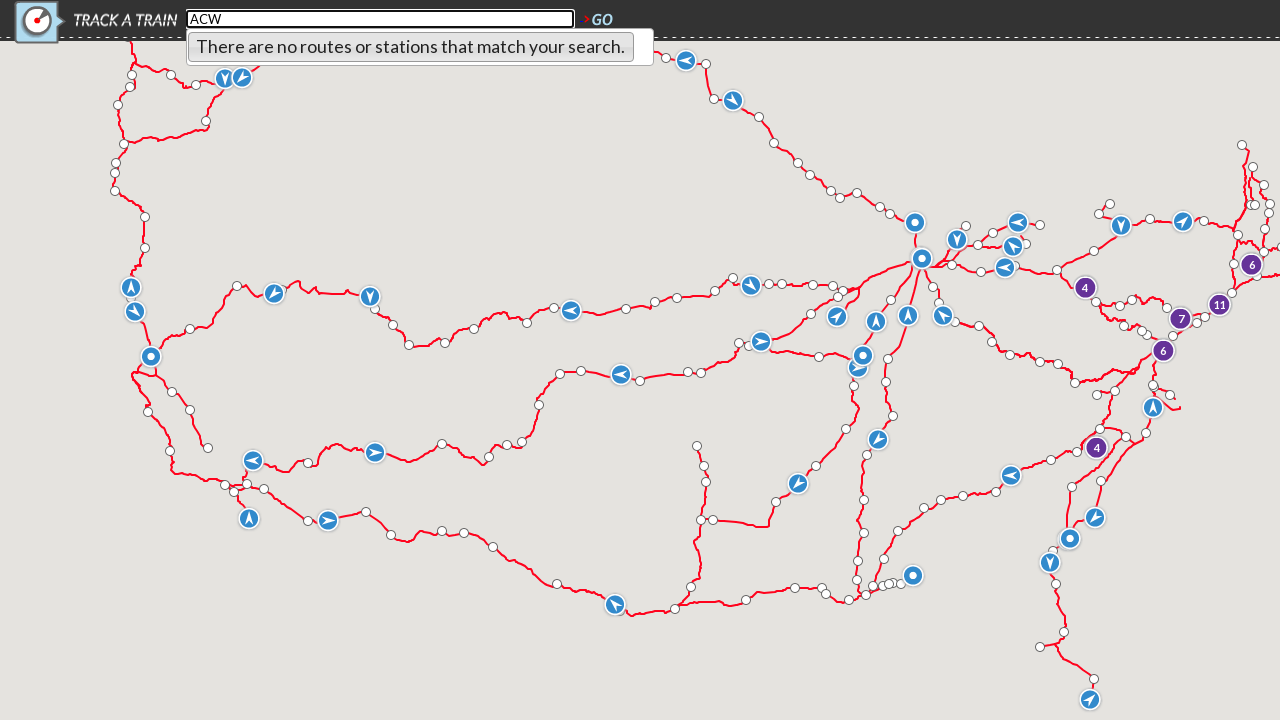

Clicked search field to focus at (380, 19) on xpath=//*[@id="search_field"]
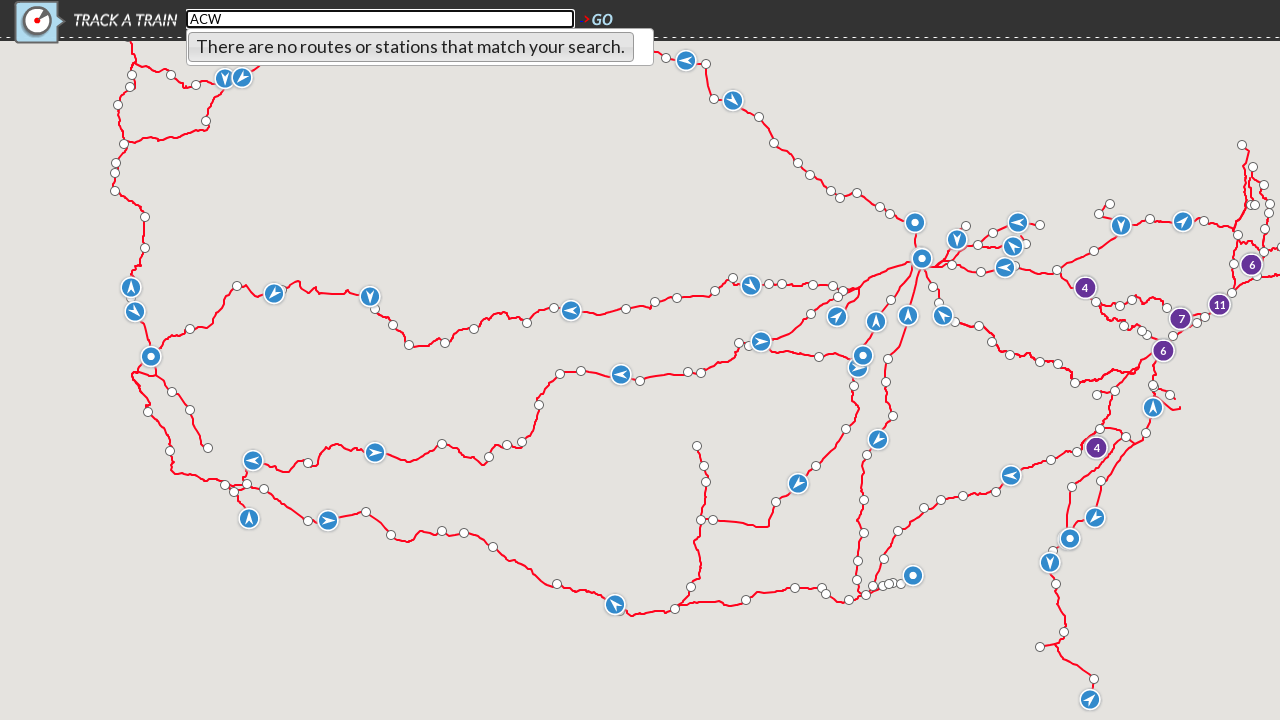

Cleared search field on xpath=//*[@id="search_field"]
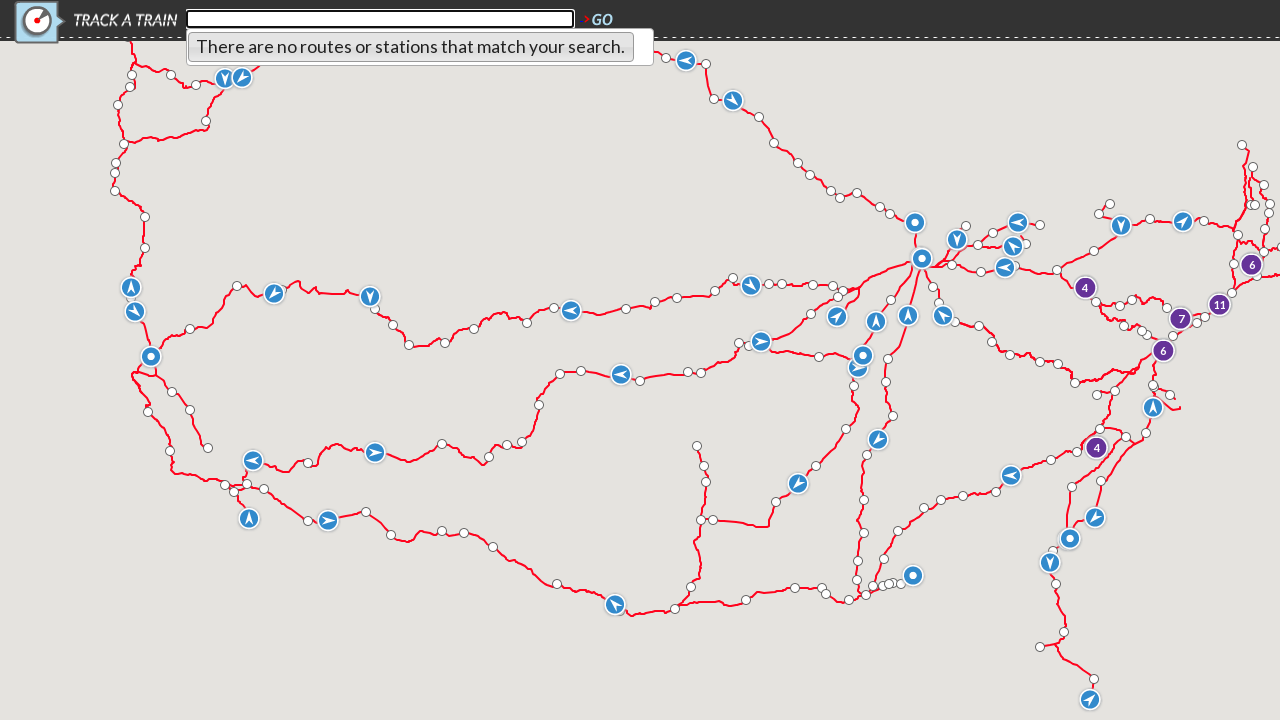

Entered station code 'ACX' in search field on xpath=//*[@id="search_field"]
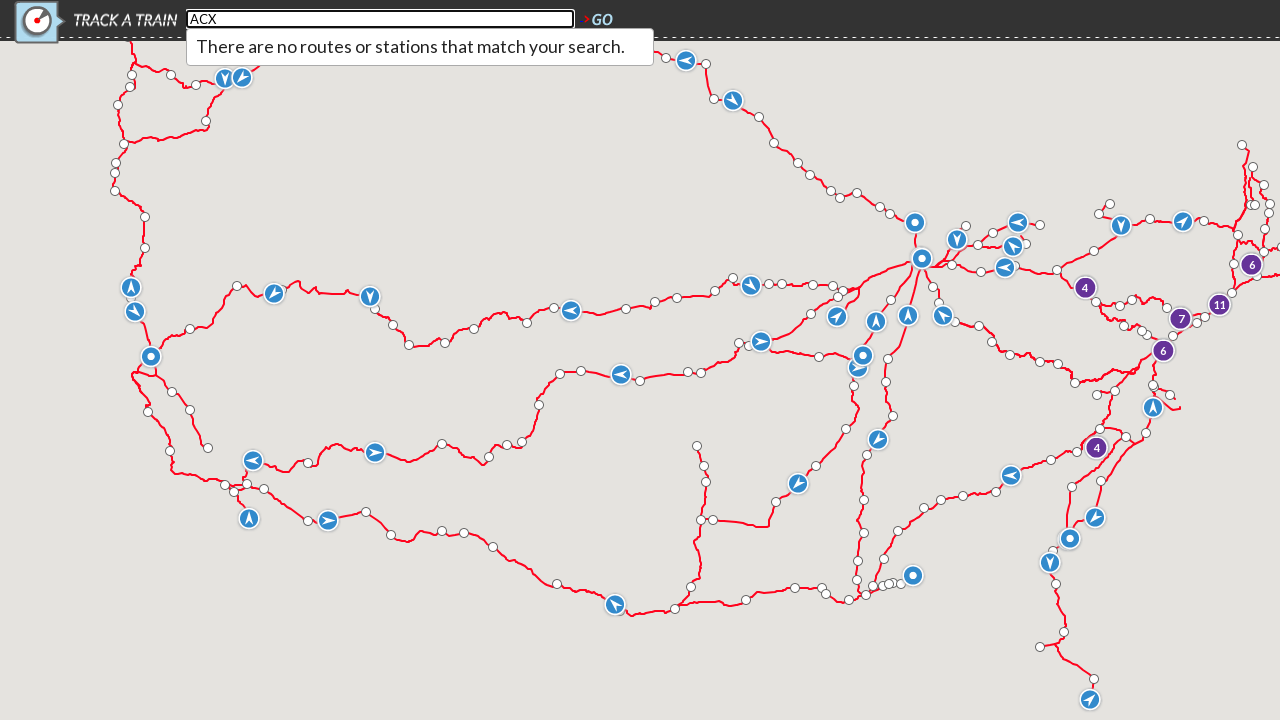

Autocomplete dropdown appeared for station code 'ACX'
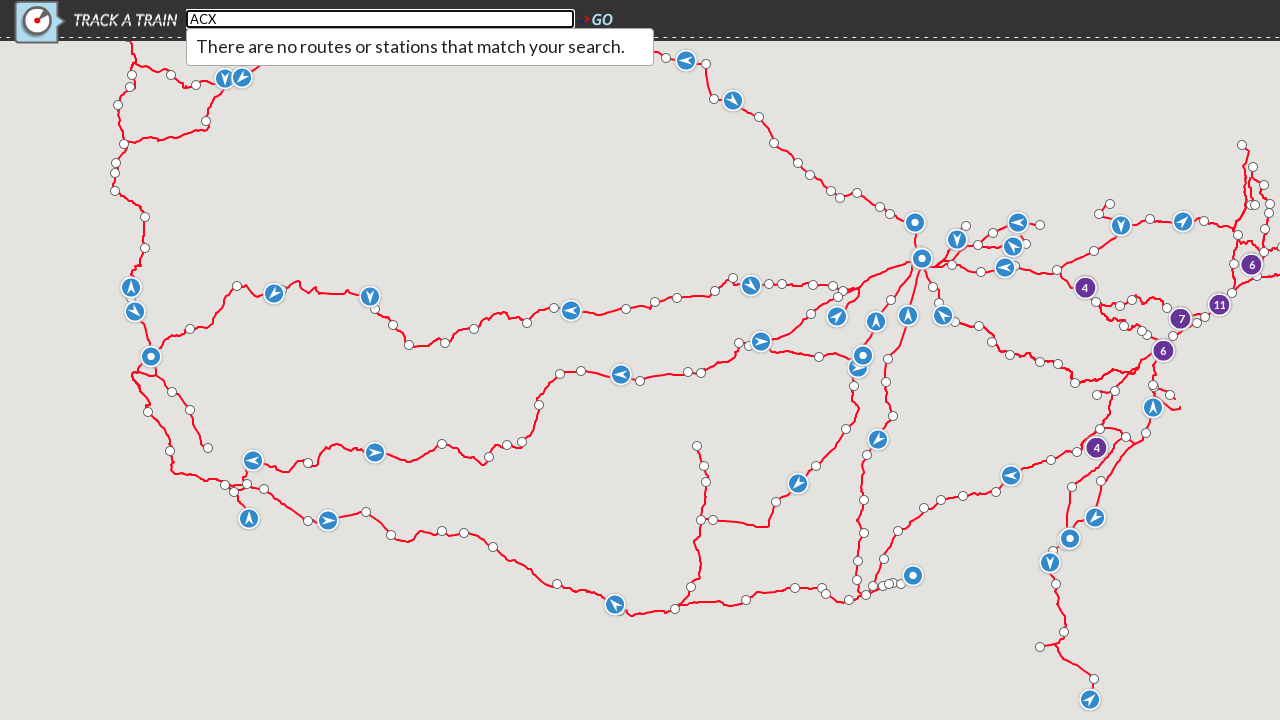

No results found for station code 'ACX'
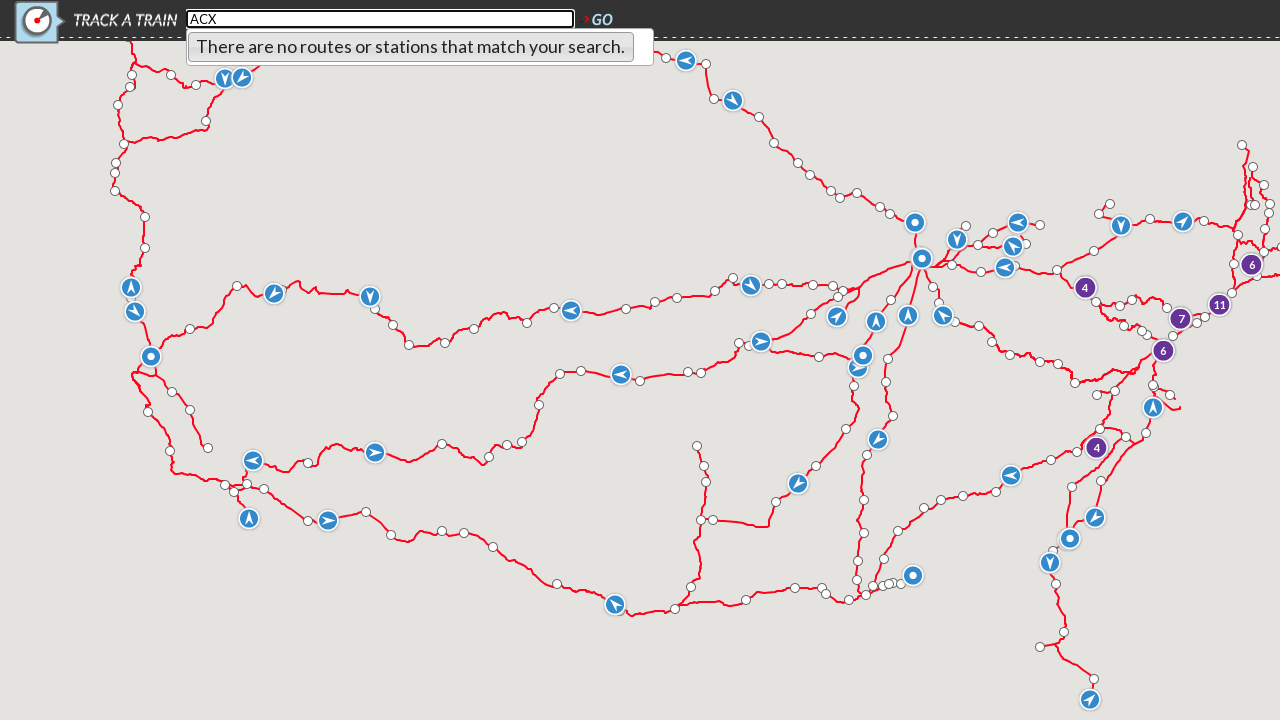

Clicked search field to focus at (380, 19) on xpath=//*[@id="search_field"]
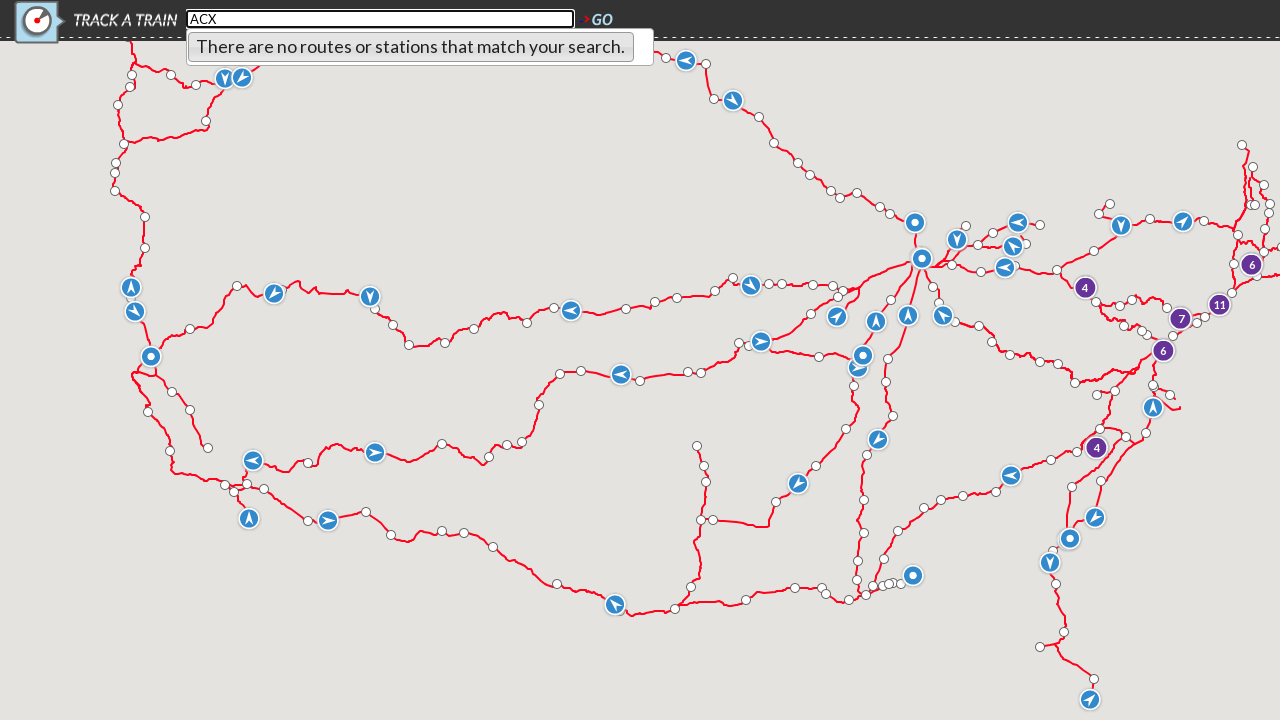

Cleared search field on xpath=//*[@id="search_field"]
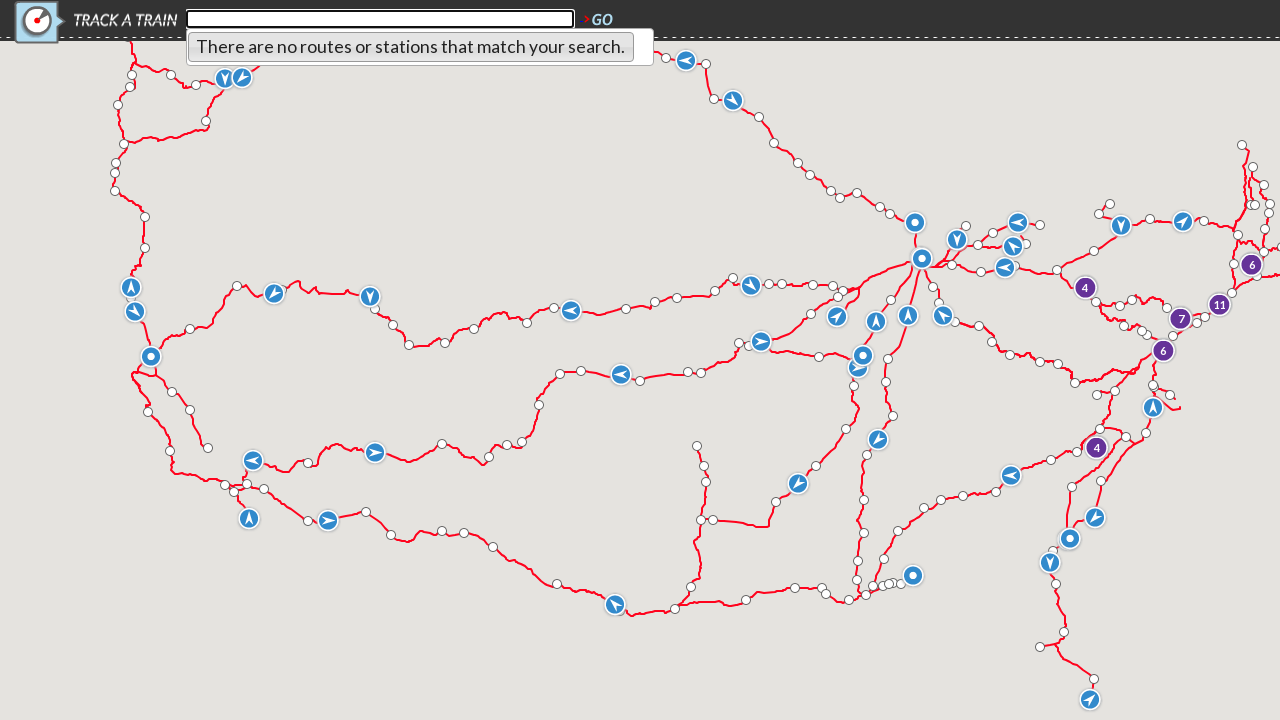

Entered station code 'ACY' in search field on xpath=//*[@id="search_field"]
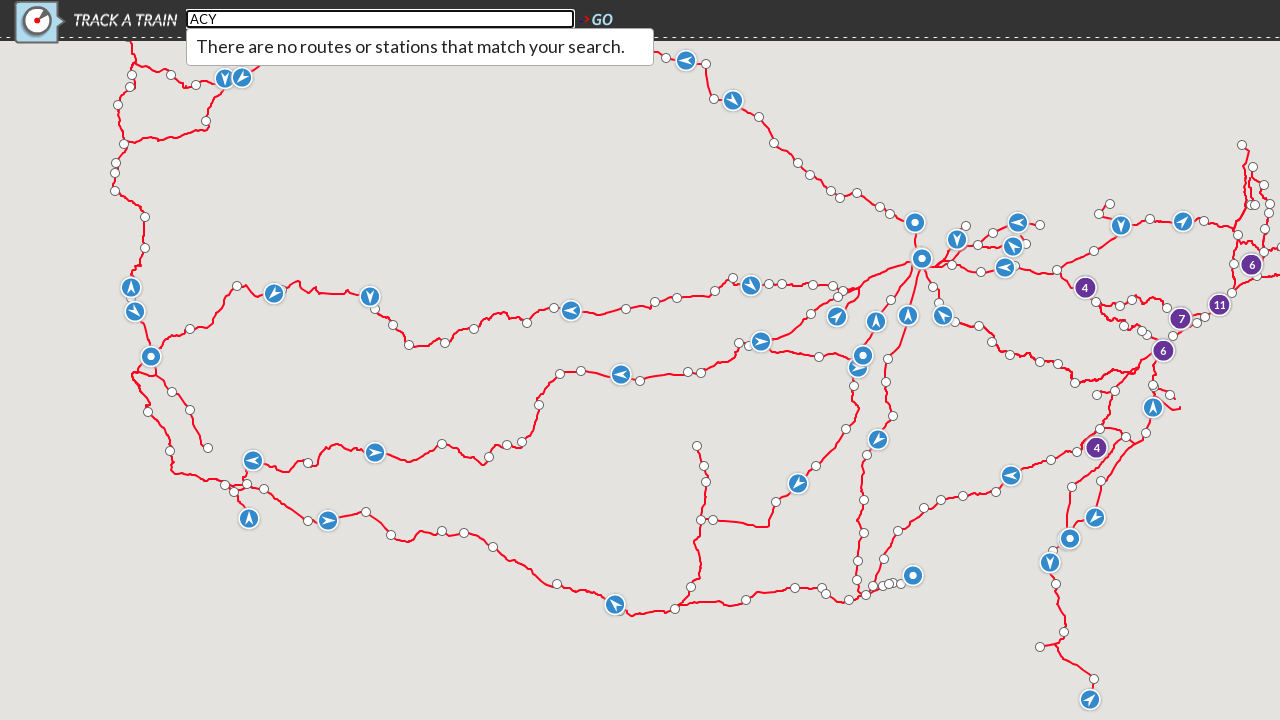

Autocomplete dropdown appeared for station code 'ACY'
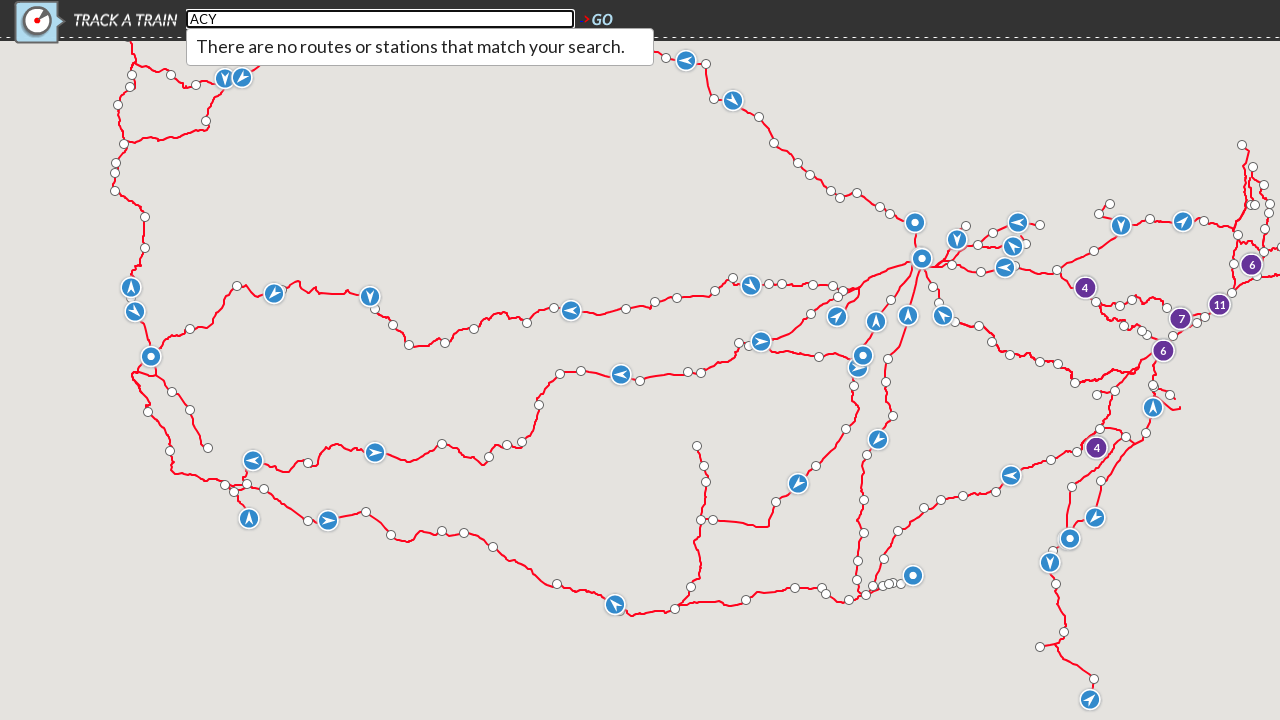

Valid search results found for station code 'ACY': 2 items
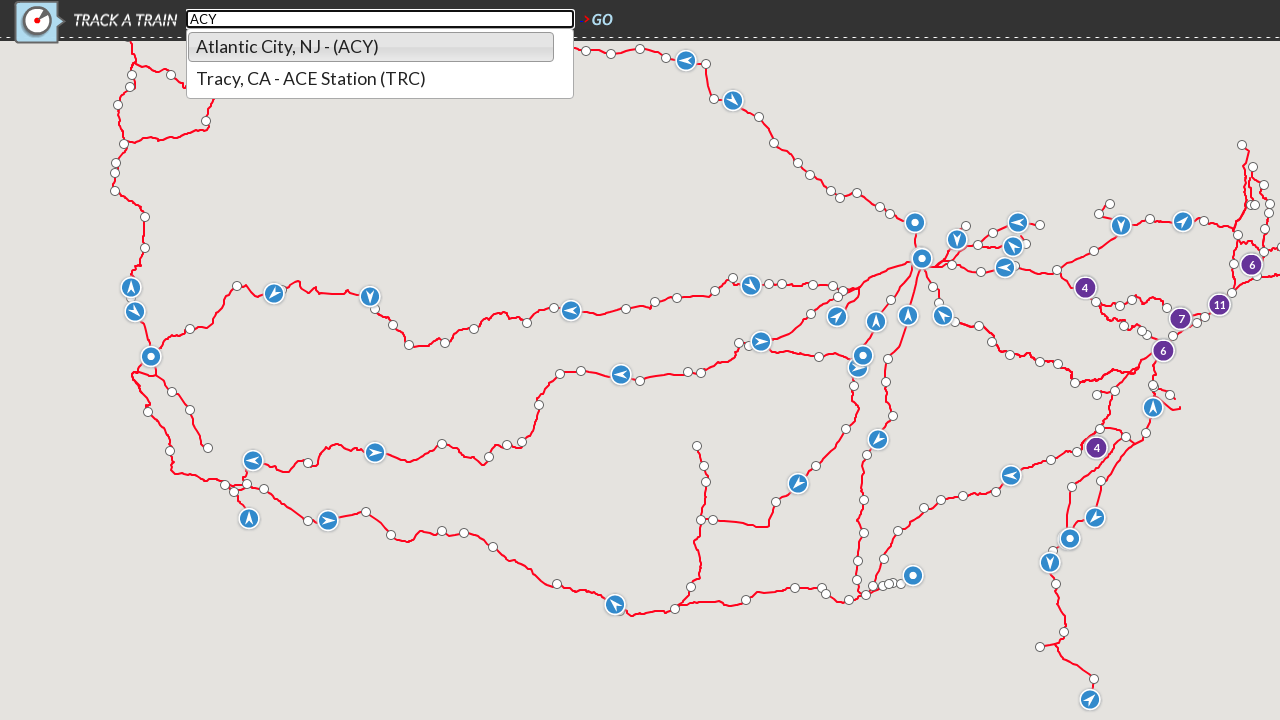

Clicked search field to focus at (380, 19) on xpath=//*[@id="search_field"]
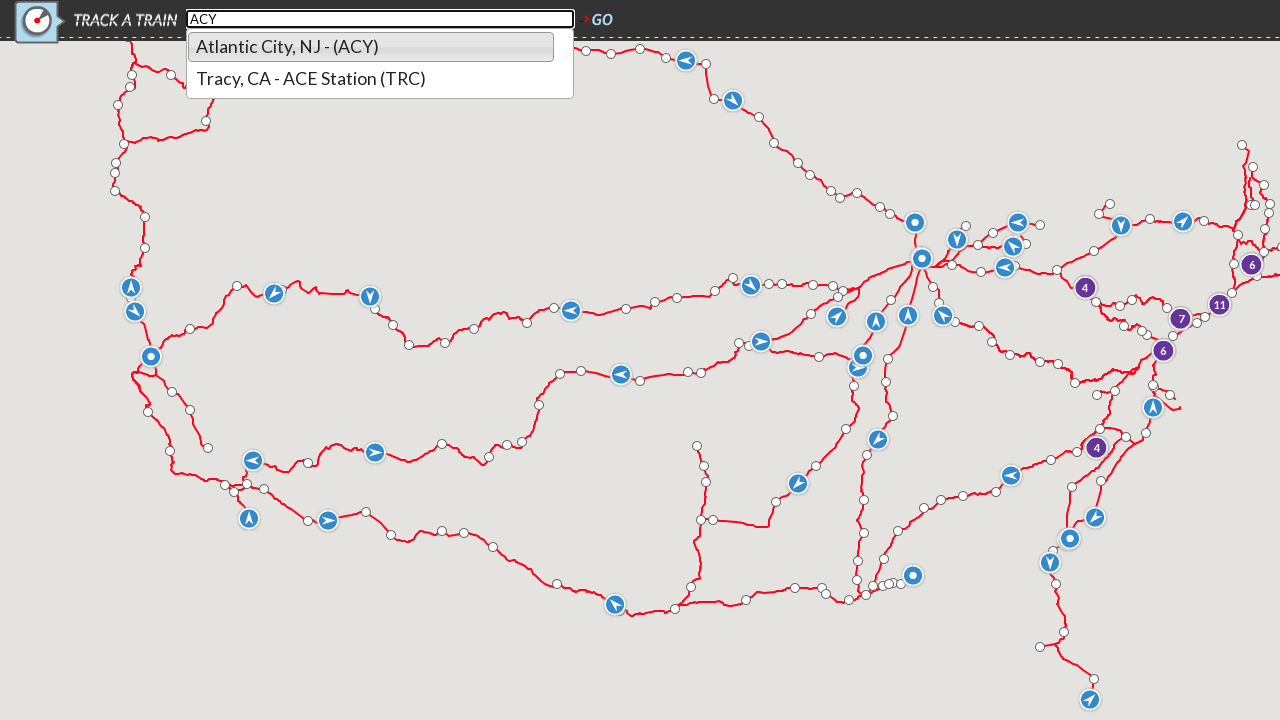

Cleared search field on xpath=//*[@id="search_field"]
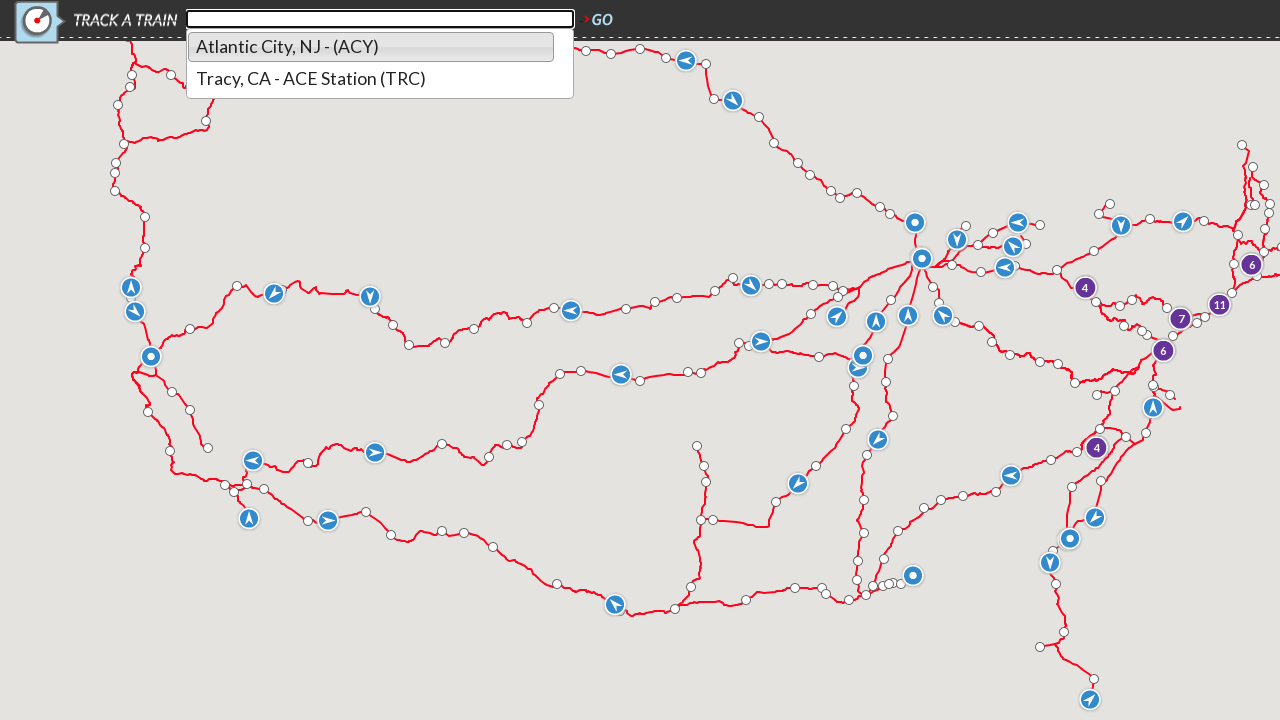

Entered station code 'ACZ' in search field on xpath=//*[@id="search_field"]
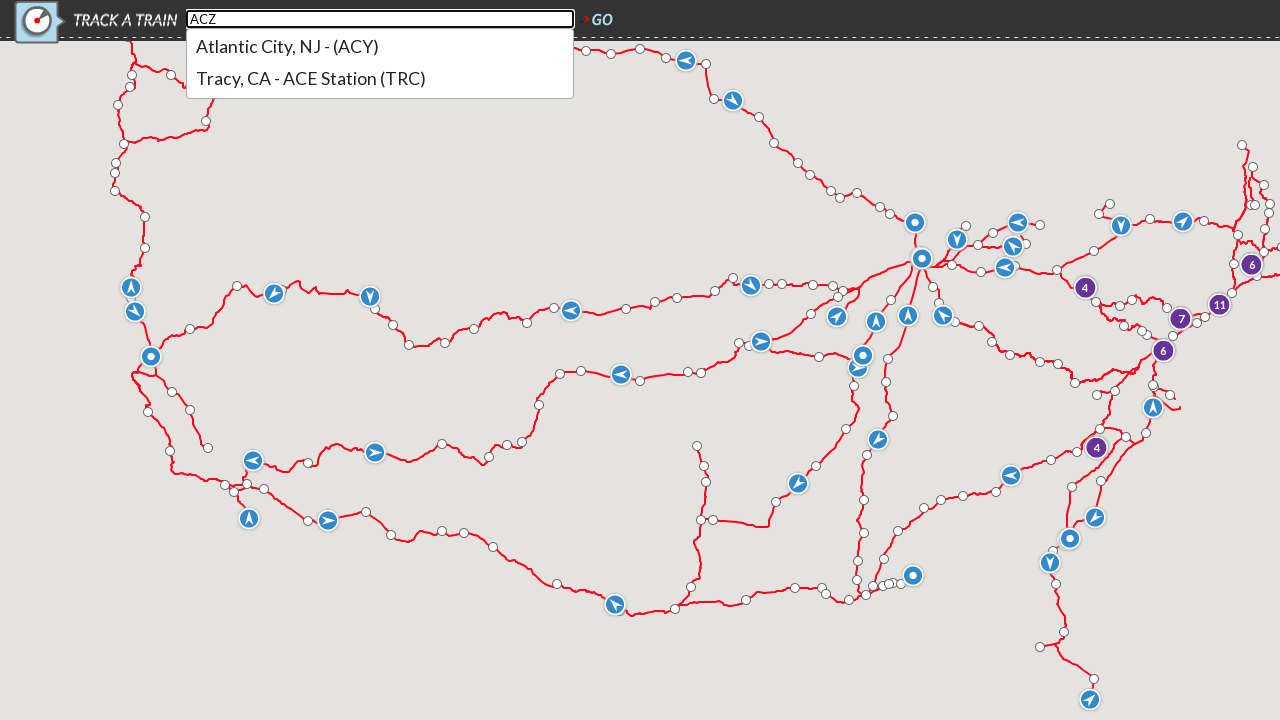

Autocomplete dropdown appeared for station code 'ACZ'
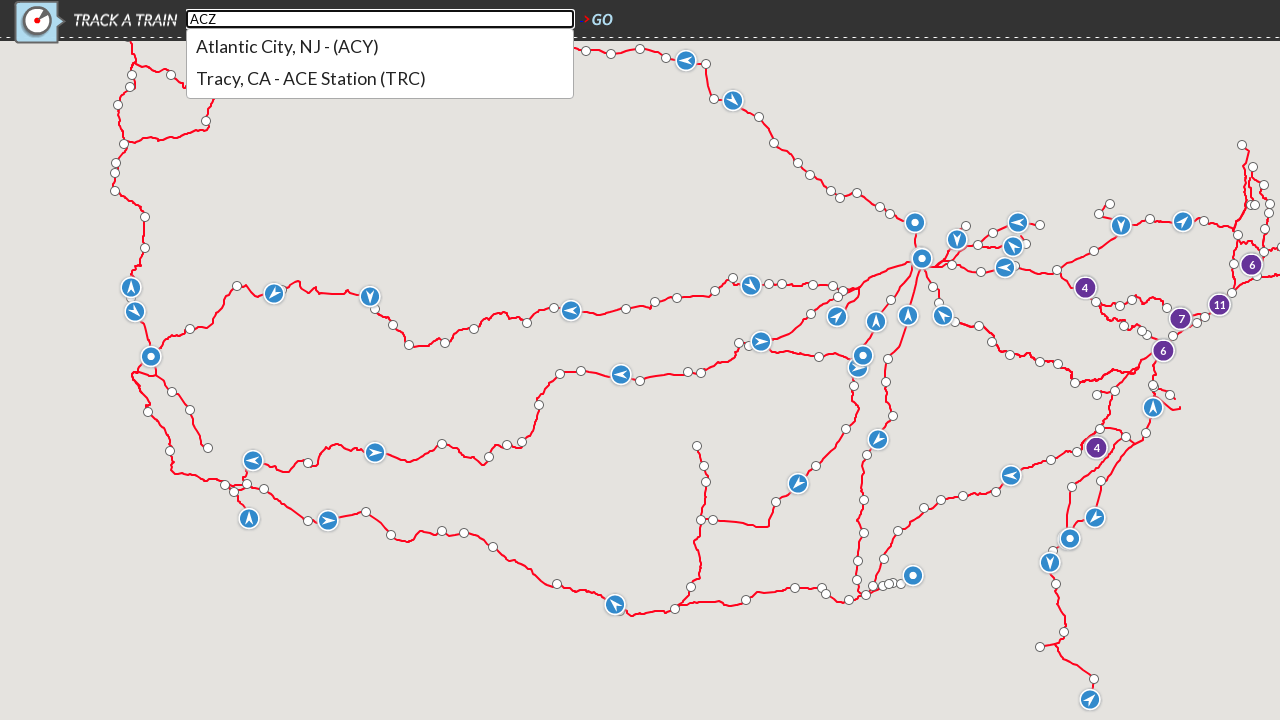

Valid search results found for station code 'ACZ': 1 items
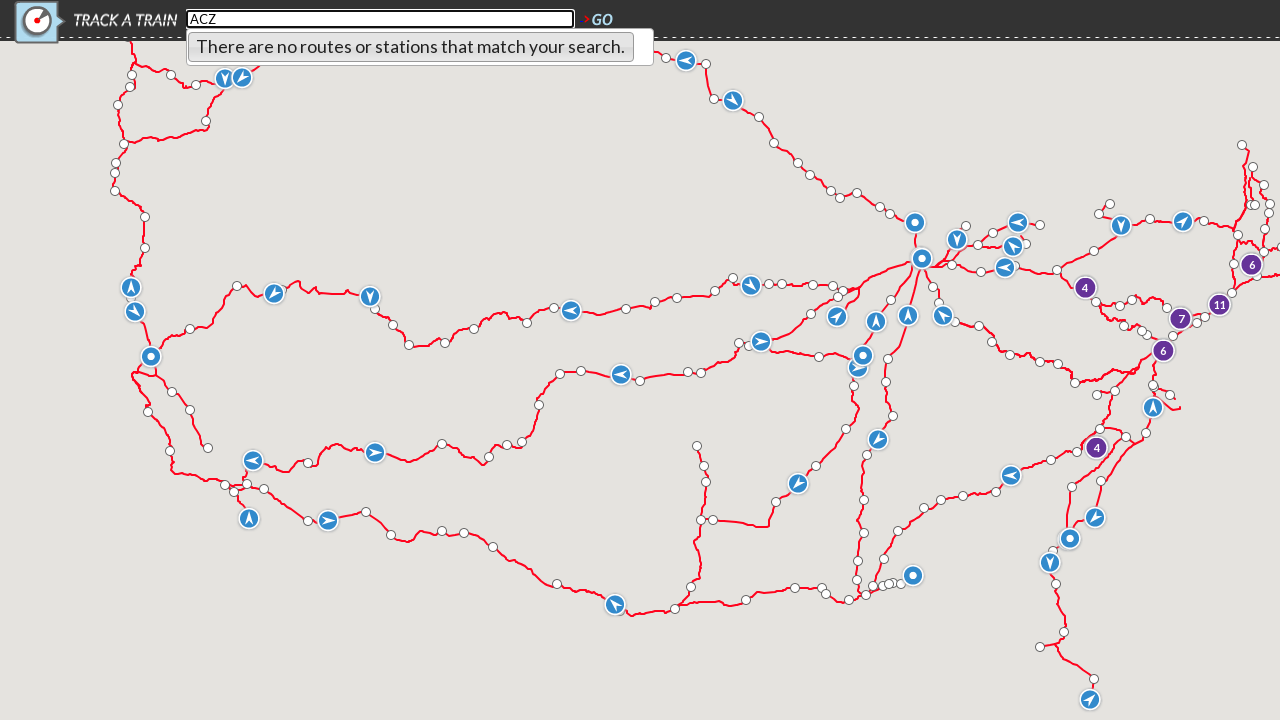

Clicked search field to focus at (380, 19) on xpath=//*[@id="search_field"]
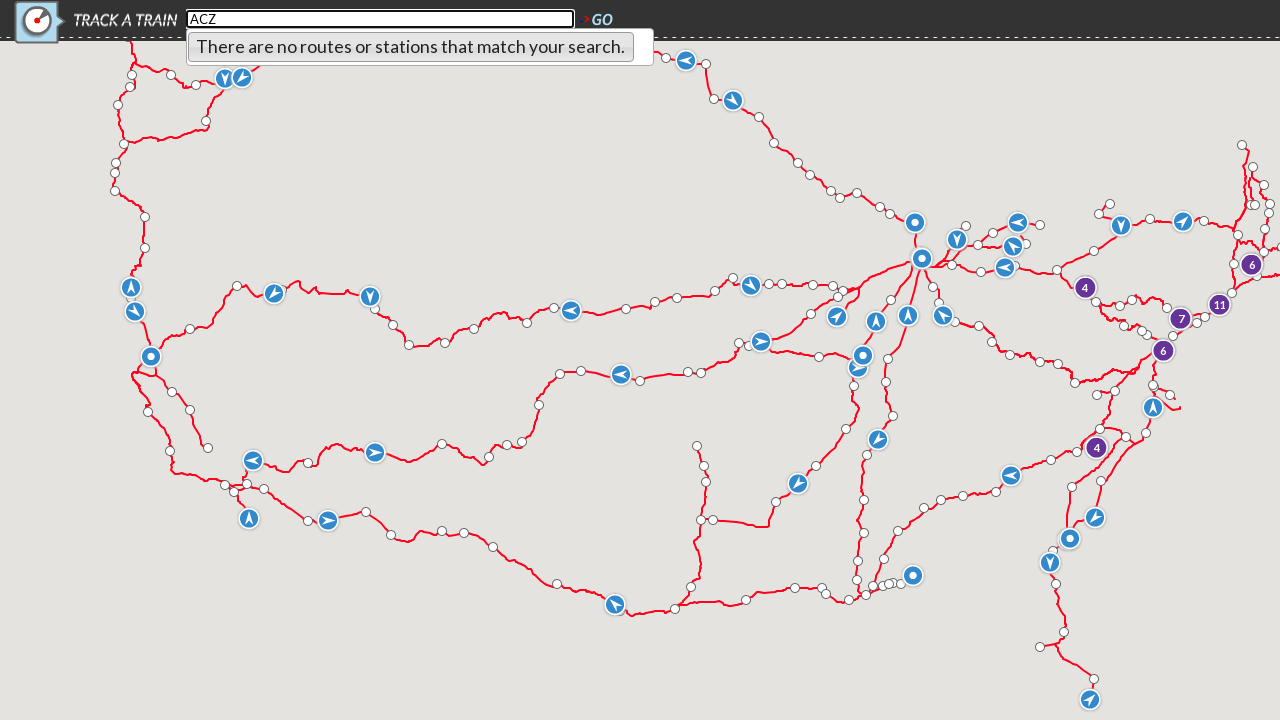

Cleared search field on xpath=//*[@id="search_field"]
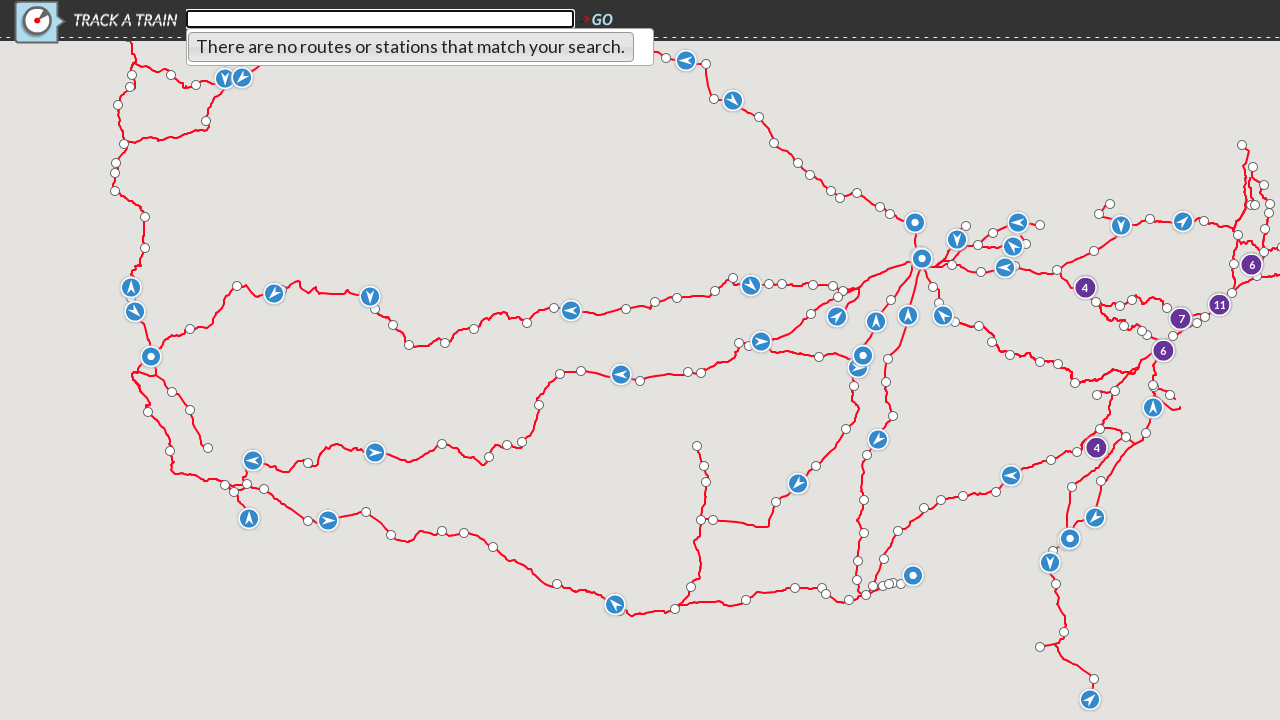

Entered station code 'ADA' in search field on xpath=//*[@id="search_field"]
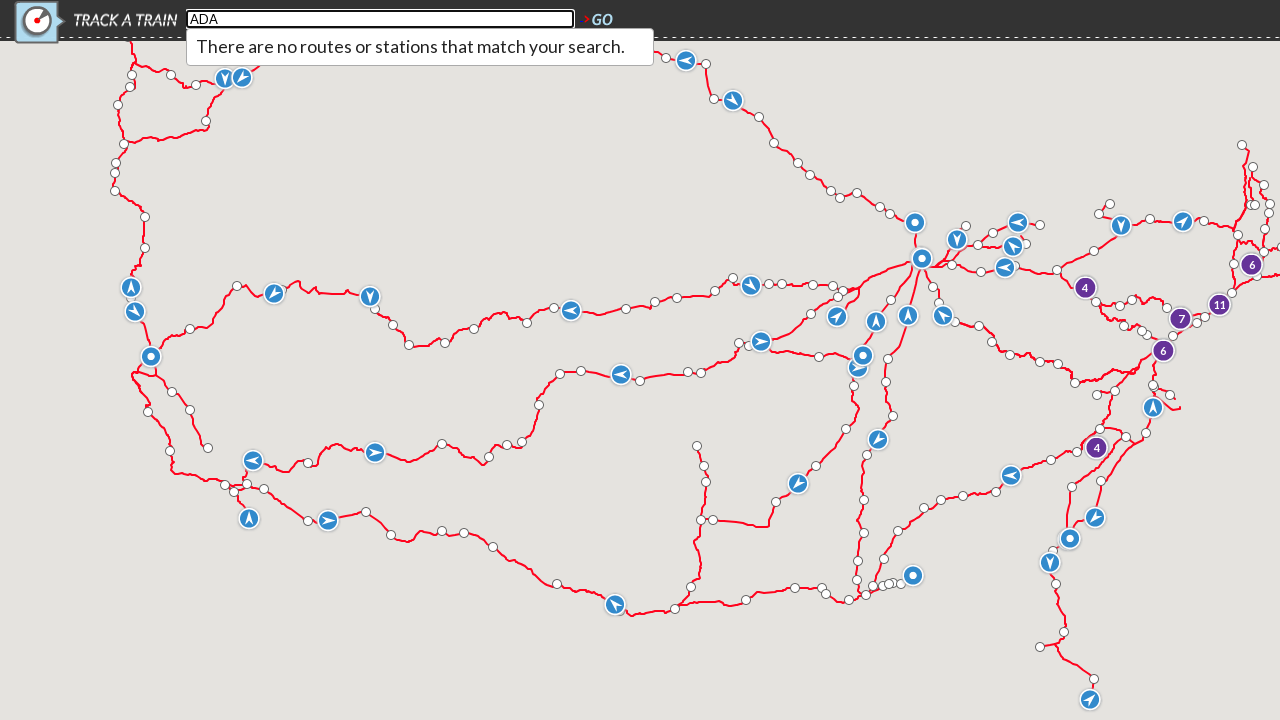

Autocomplete dropdown appeared for station code 'ADA'
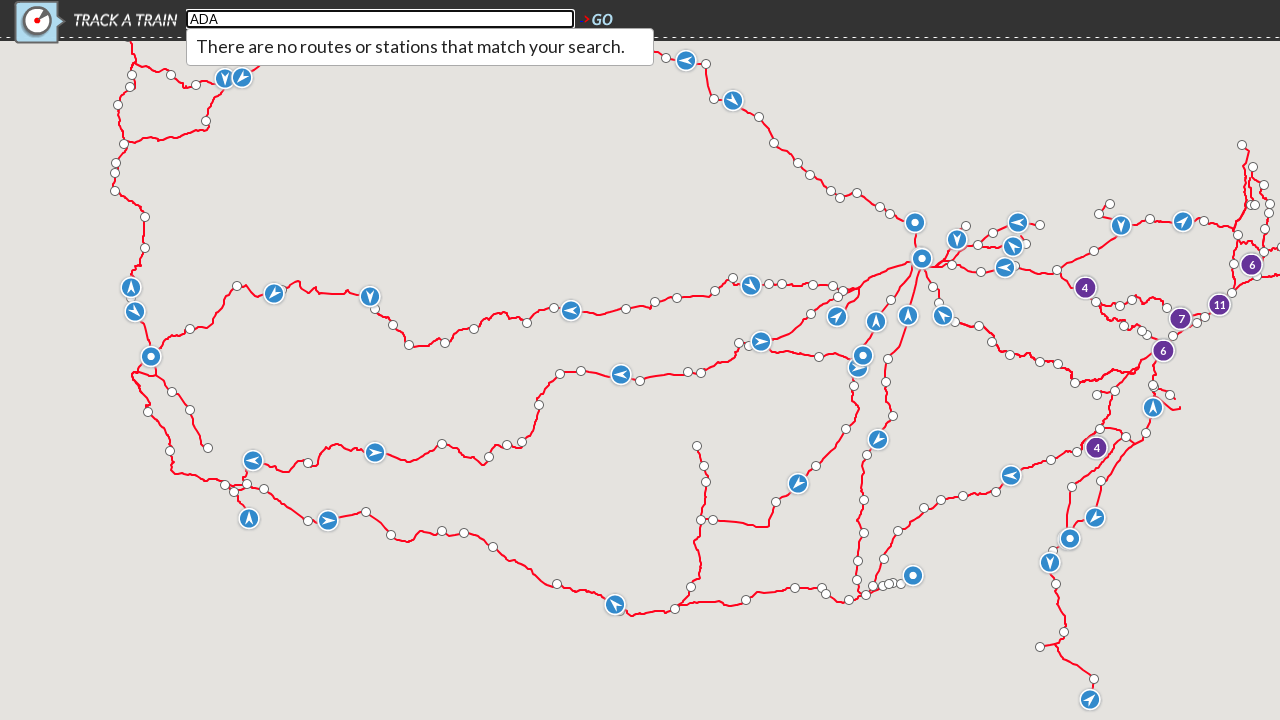

Valid search results found for station code 'ADA': 1 items
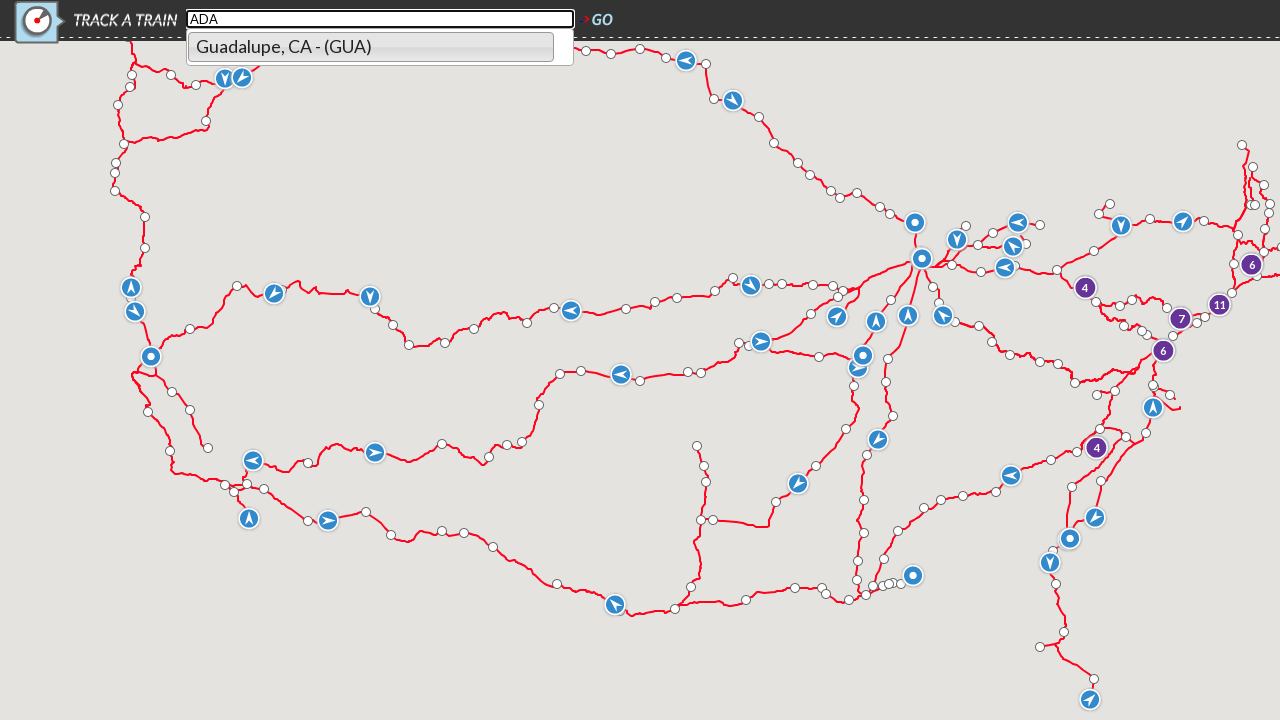

Clicked search field to focus at (380, 19) on xpath=//*[@id="search_field"]
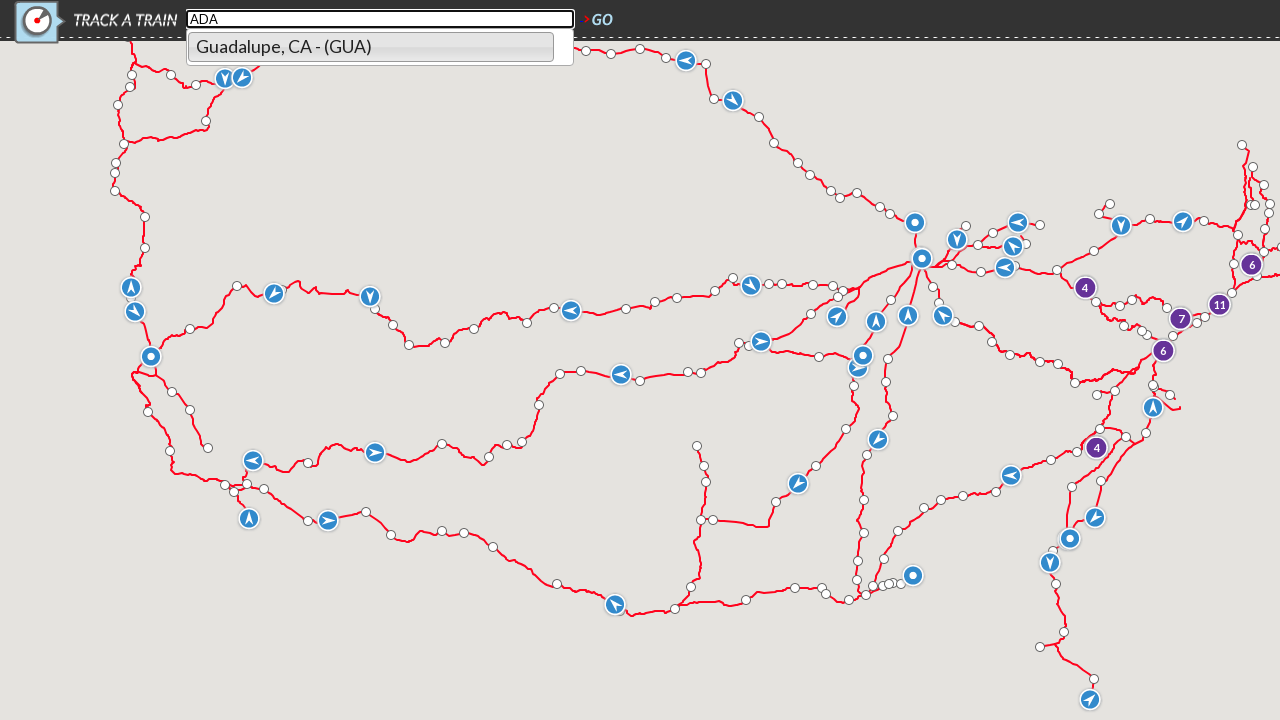

Cleared search field on xpath=//*[@id="search_field"]
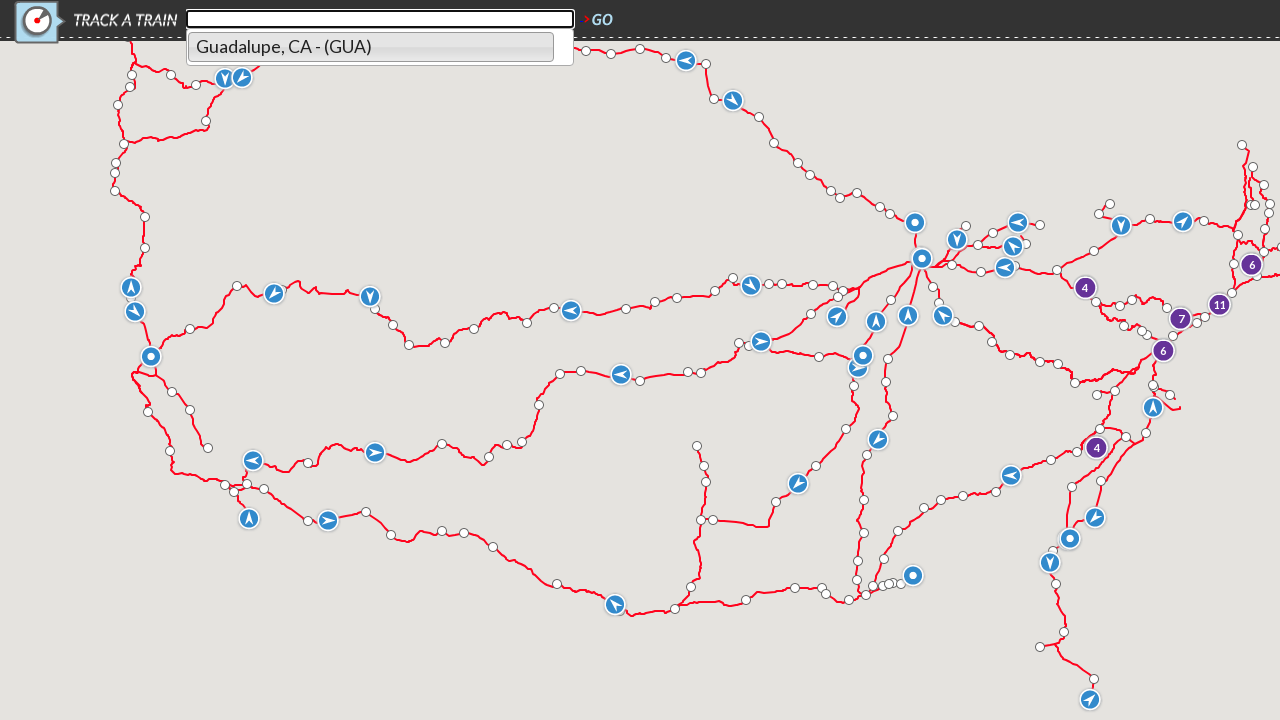

Entered station code 'ADB' in search field on xpath=//*[@id="search_field"]
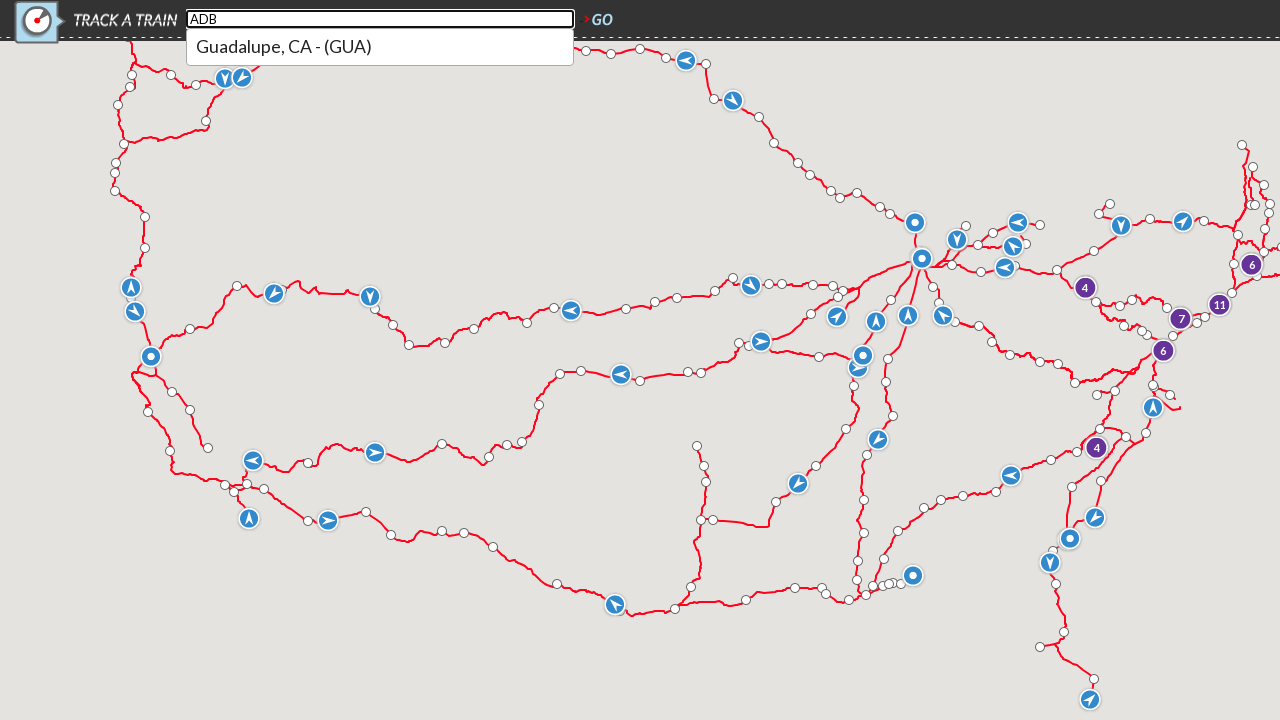

Autocomplete dropdown appeared for station code 'ADB'
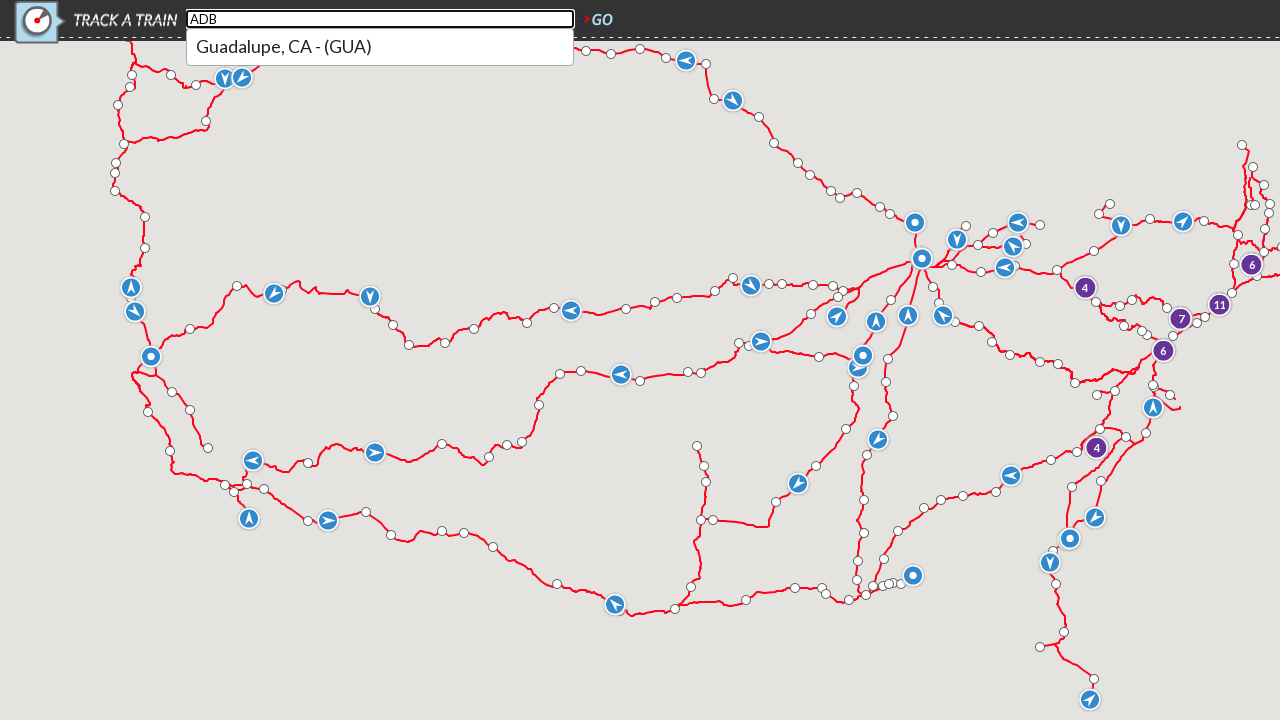

No results found for station code 'ADB'
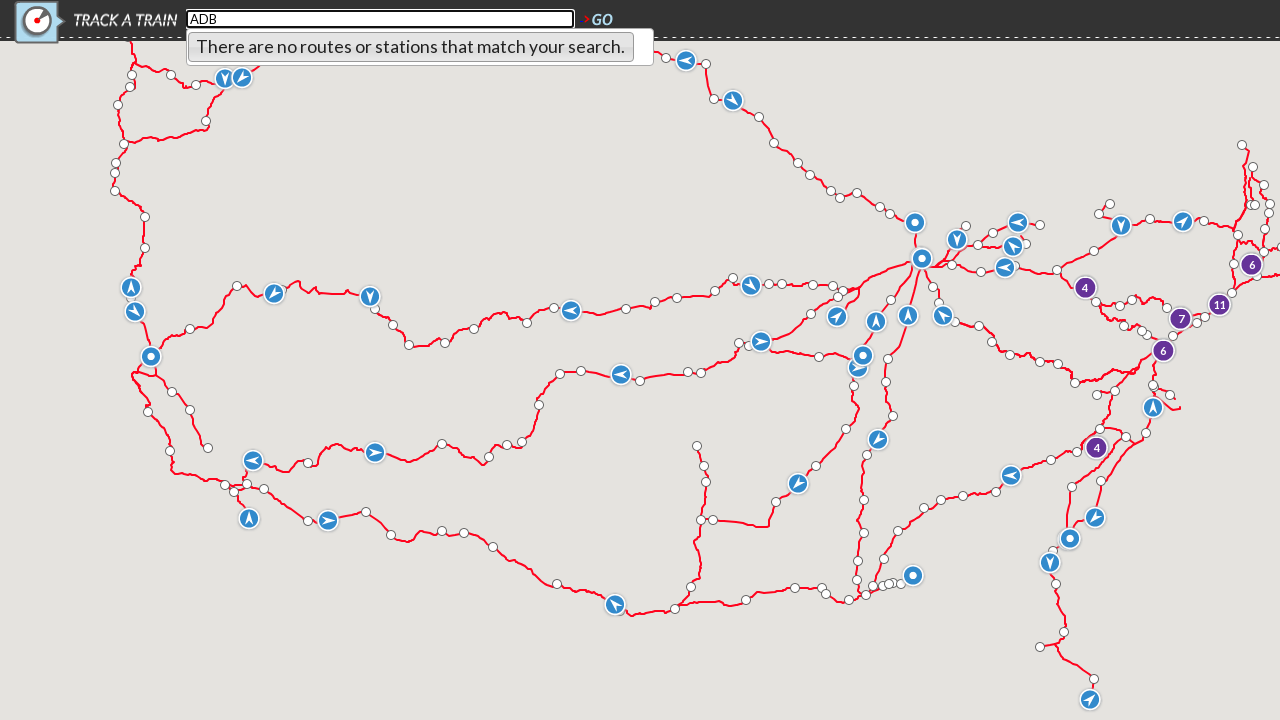

Clicked search field to focus at (380, 19) on xpath=//*[@id="search_field"]
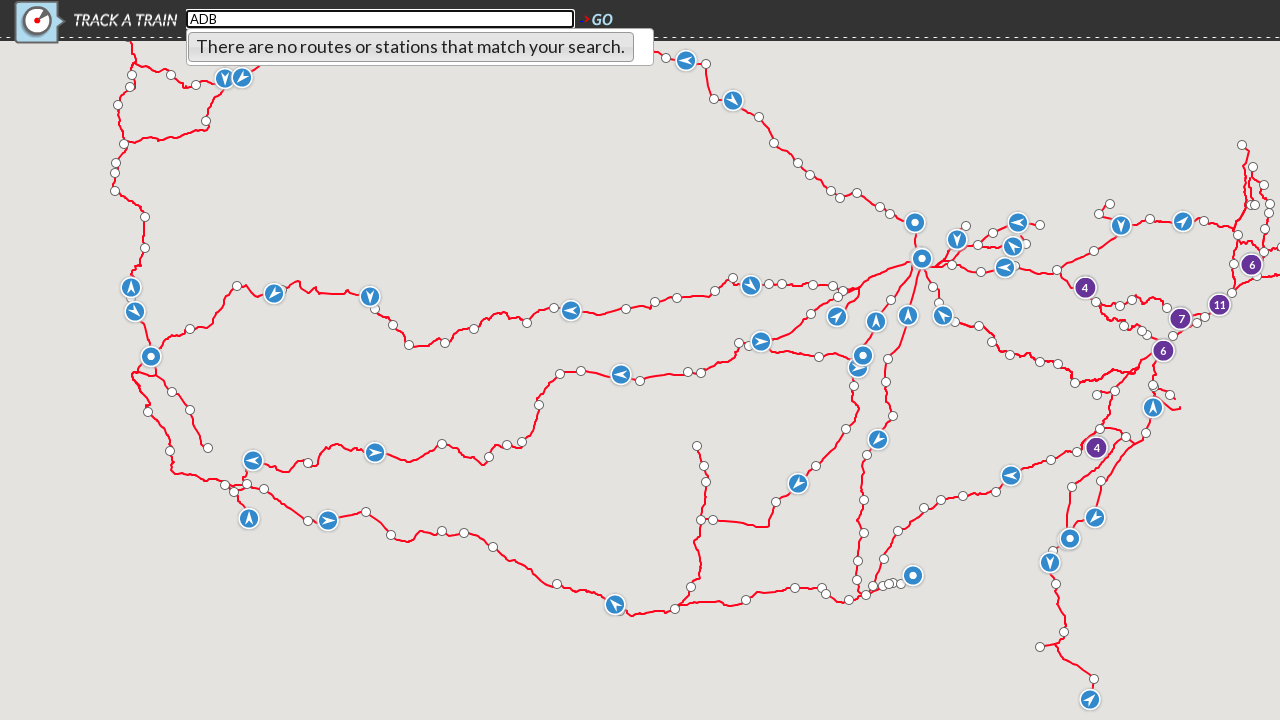

Cleared search field on xpath=//*[@id="search_field"]
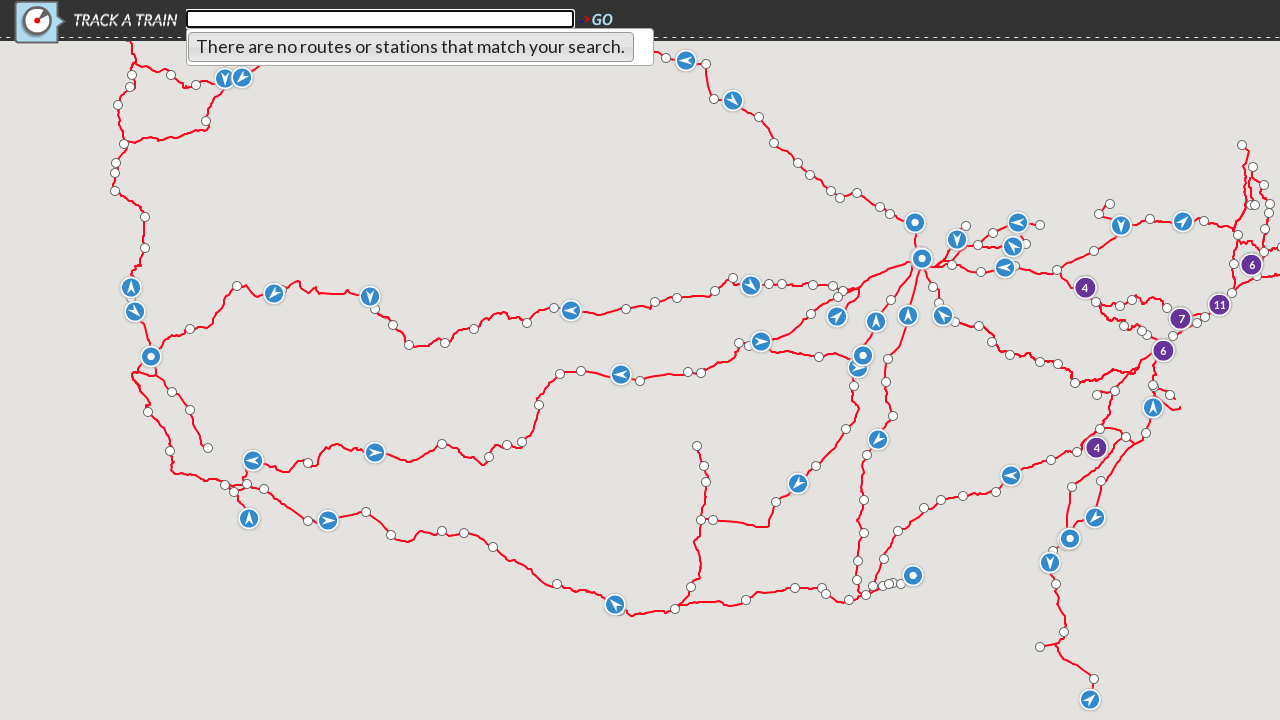

Entered station code 'ADC' in search field on xpath=//*[@id="search_field"]
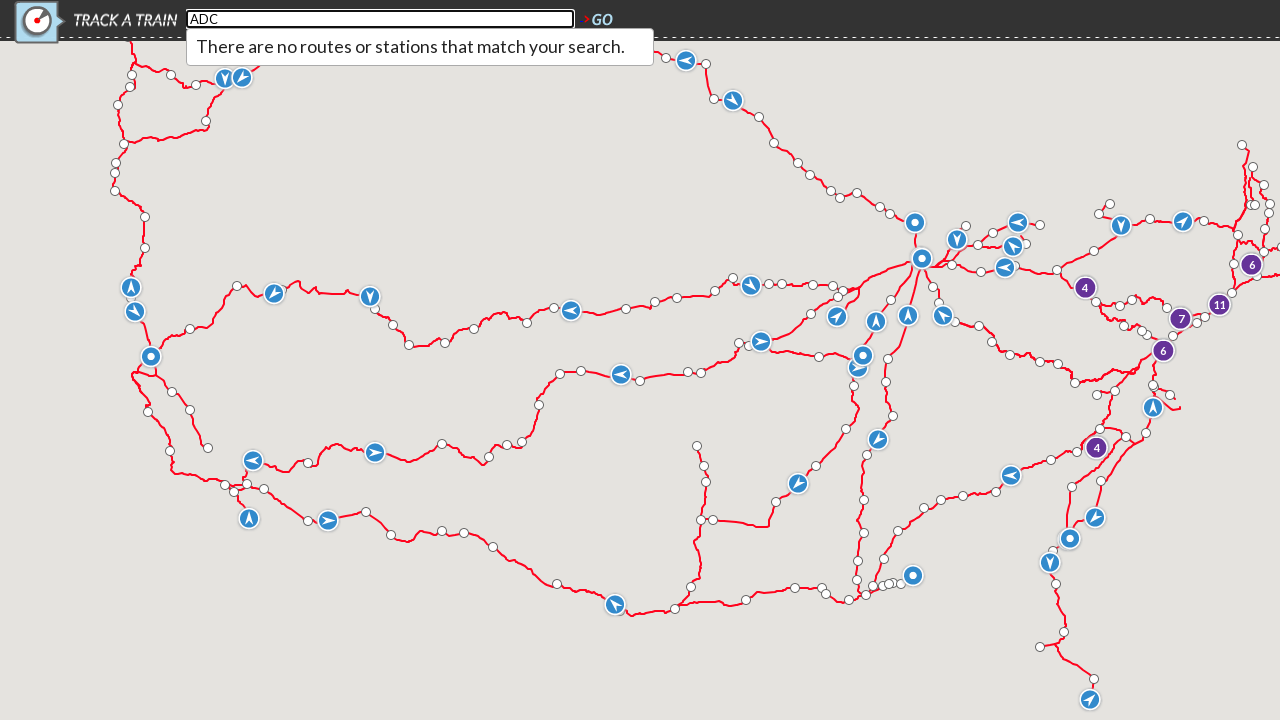

Autocomplete dropdown appeared for station code 'ADC'
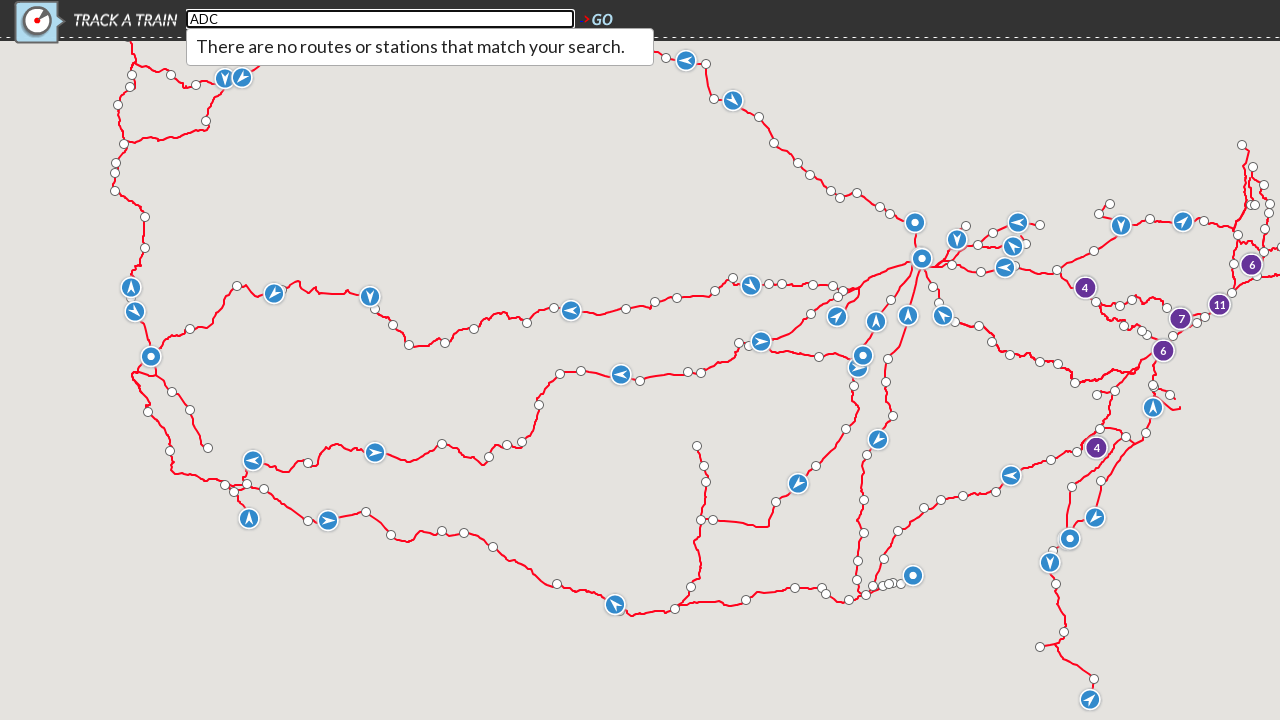

No results found for station code 'ADC'
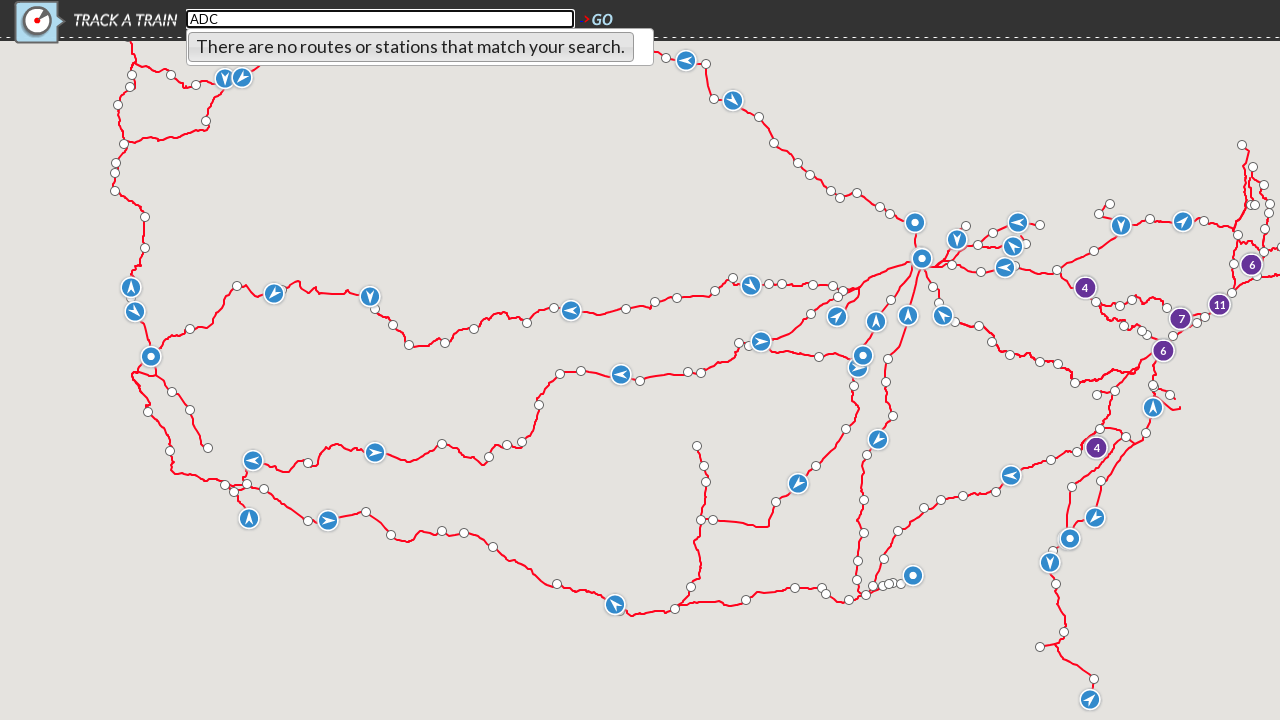

Clicked search field to focus at (380, 19) on xpath=//*[@id="search_field"]
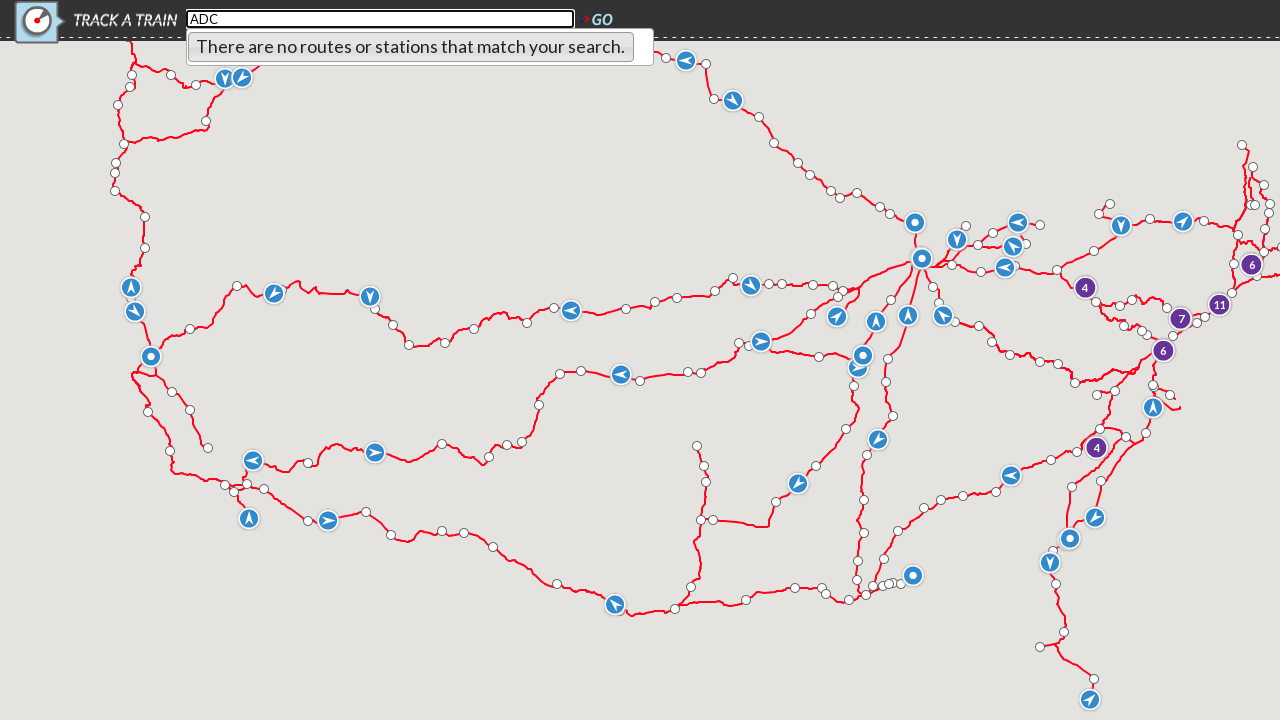

Cleared search field on xpath=//*[@id="search_field"]
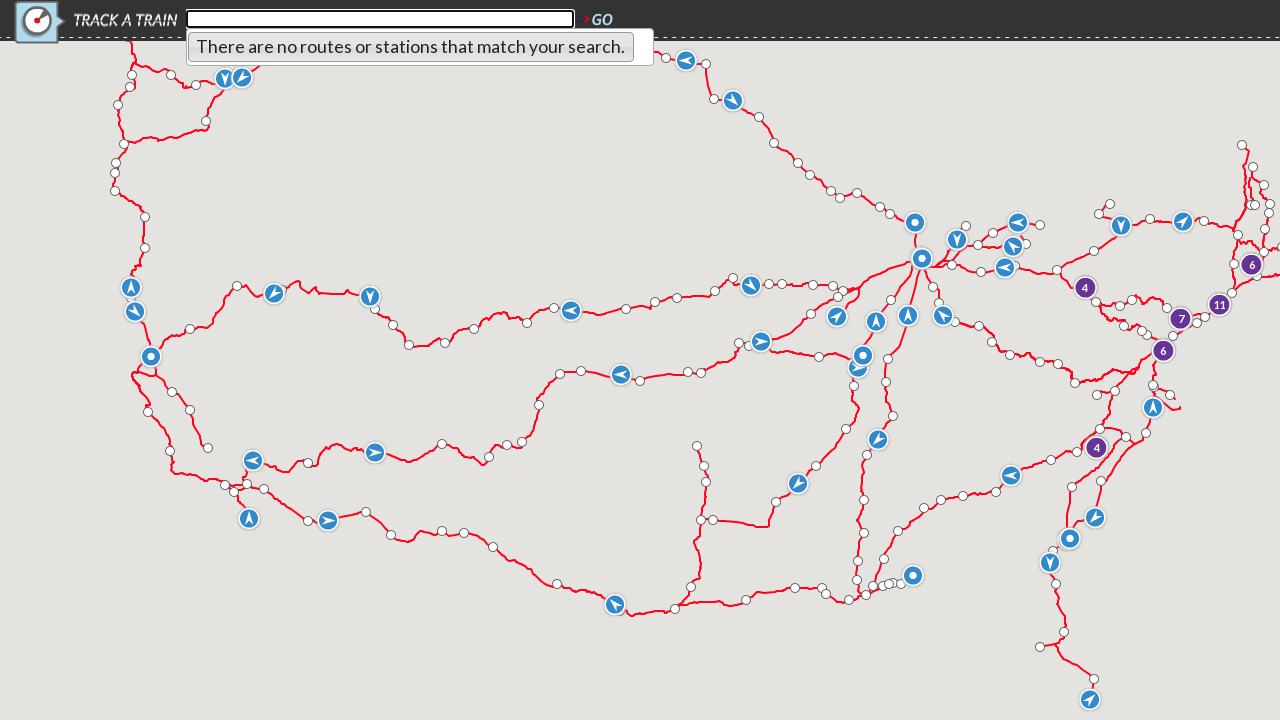

Entered station code 'ADD' in search field on xpath=//*[@id="search_field"]
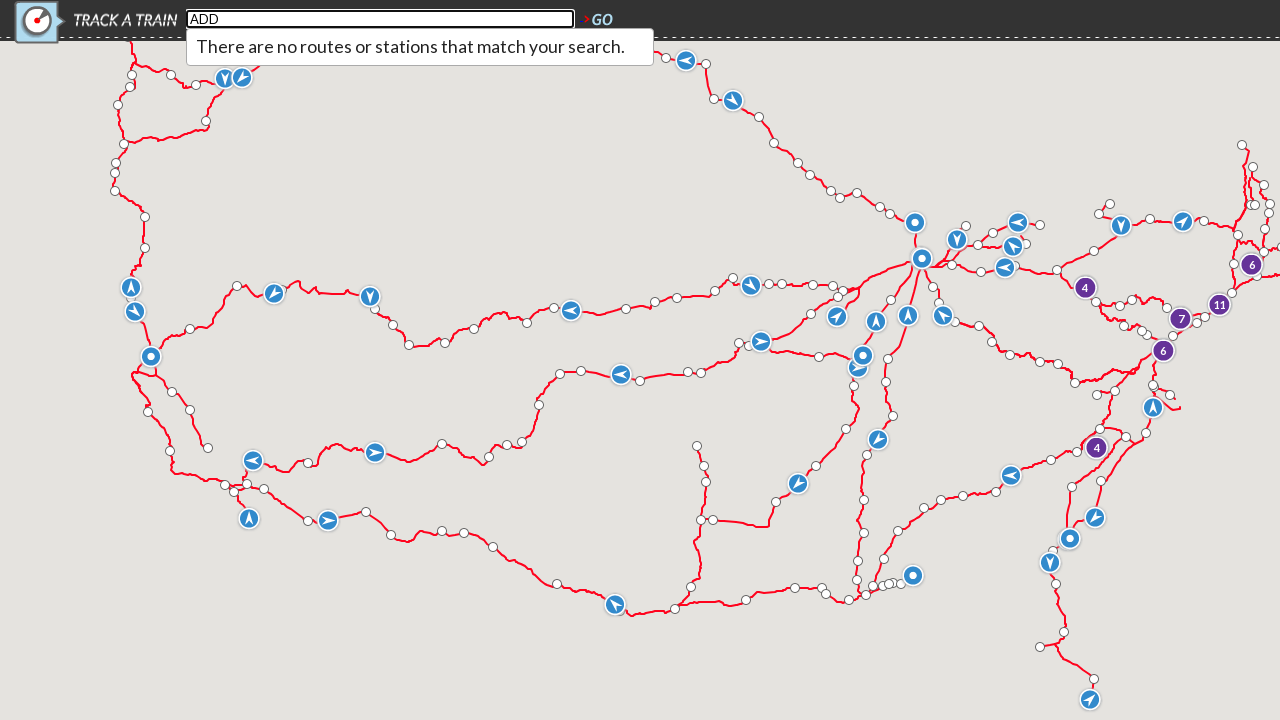

Autocomplete dropdown appeared for station code 'ADD'
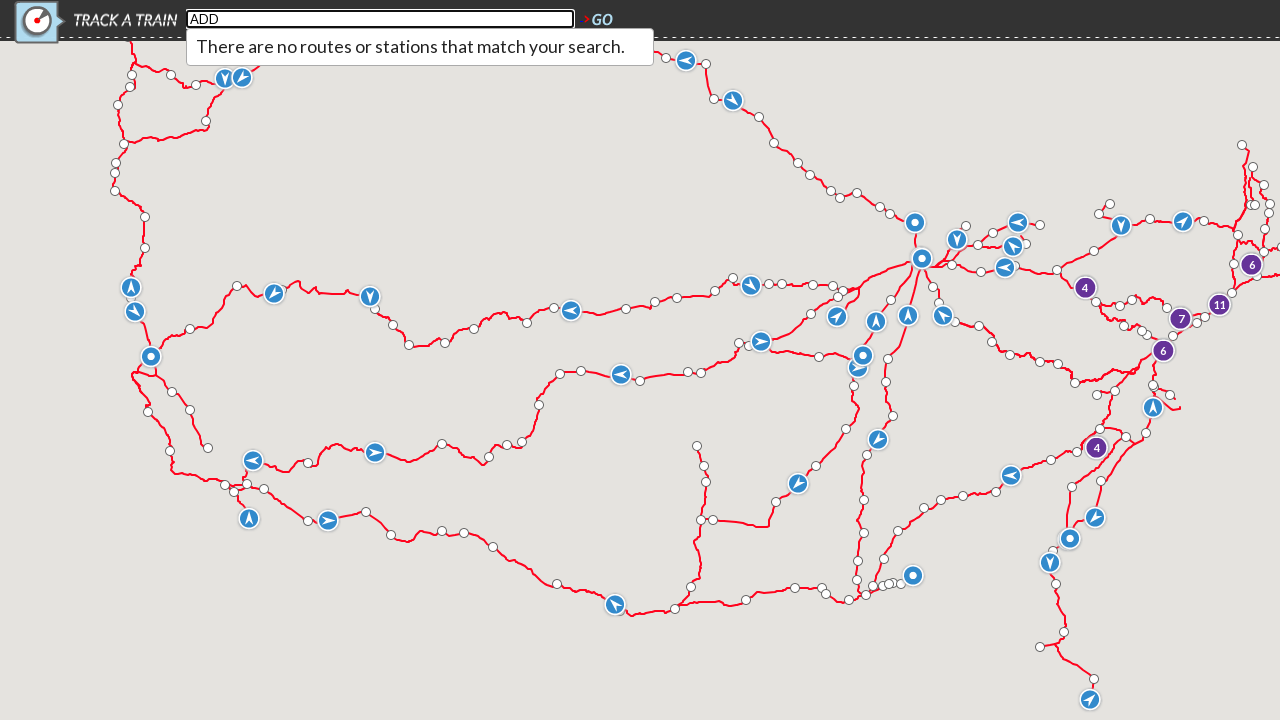

No results found for station code 'ADD'
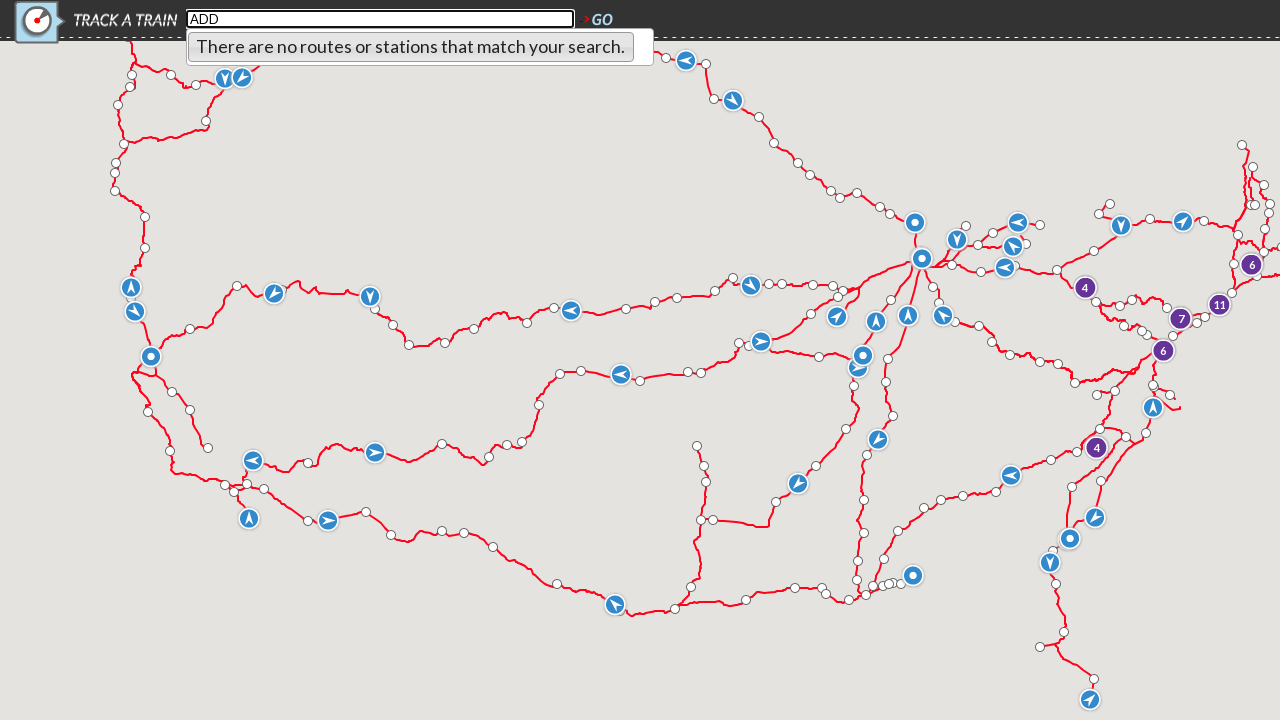

Clicked search field to focus at (380, 19) on xpath=//*[@id="search_field"]
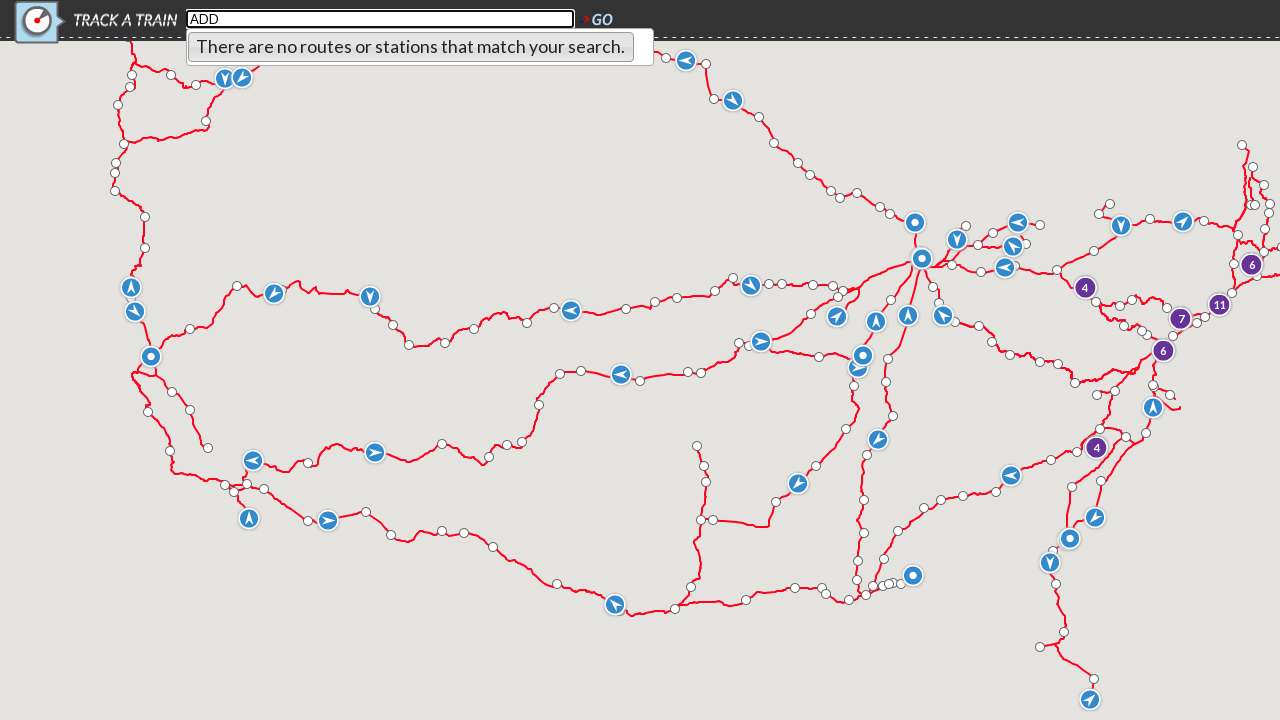

Cleared search field on xpath=//*[@id="search_field"]
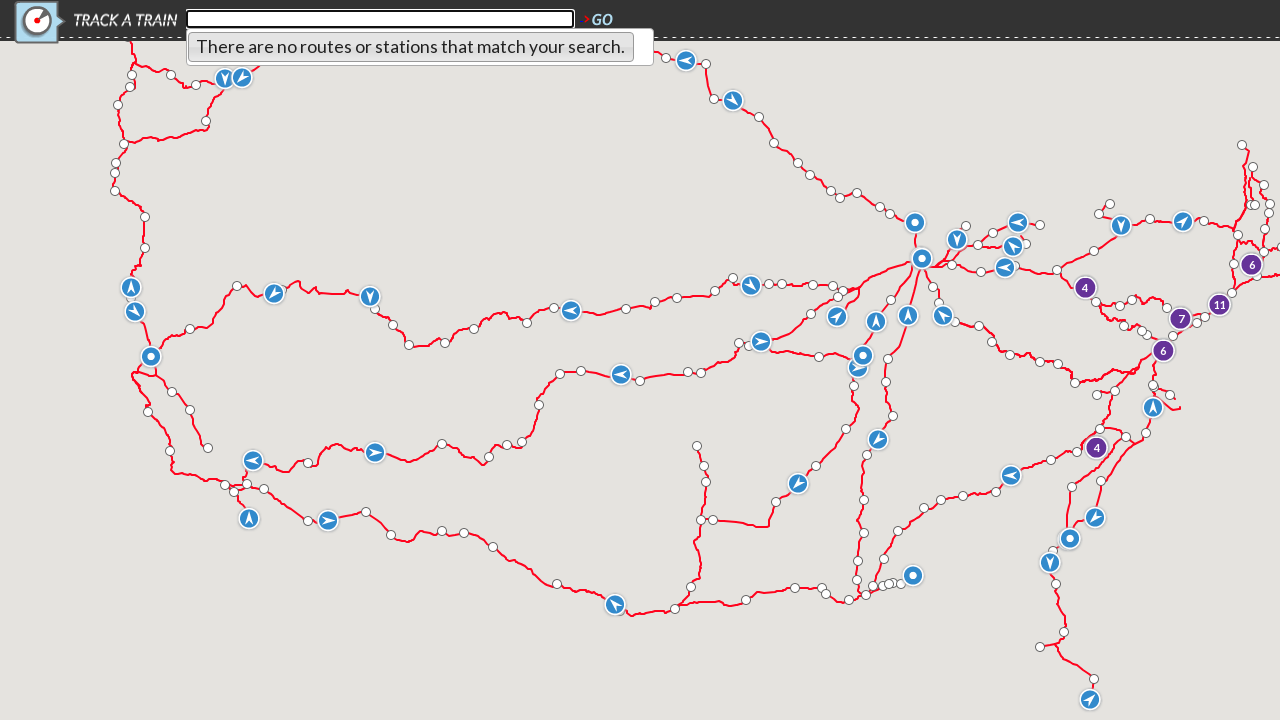

Entered station code 'ADE' in search field on xpath=//*[@id="search_field"]
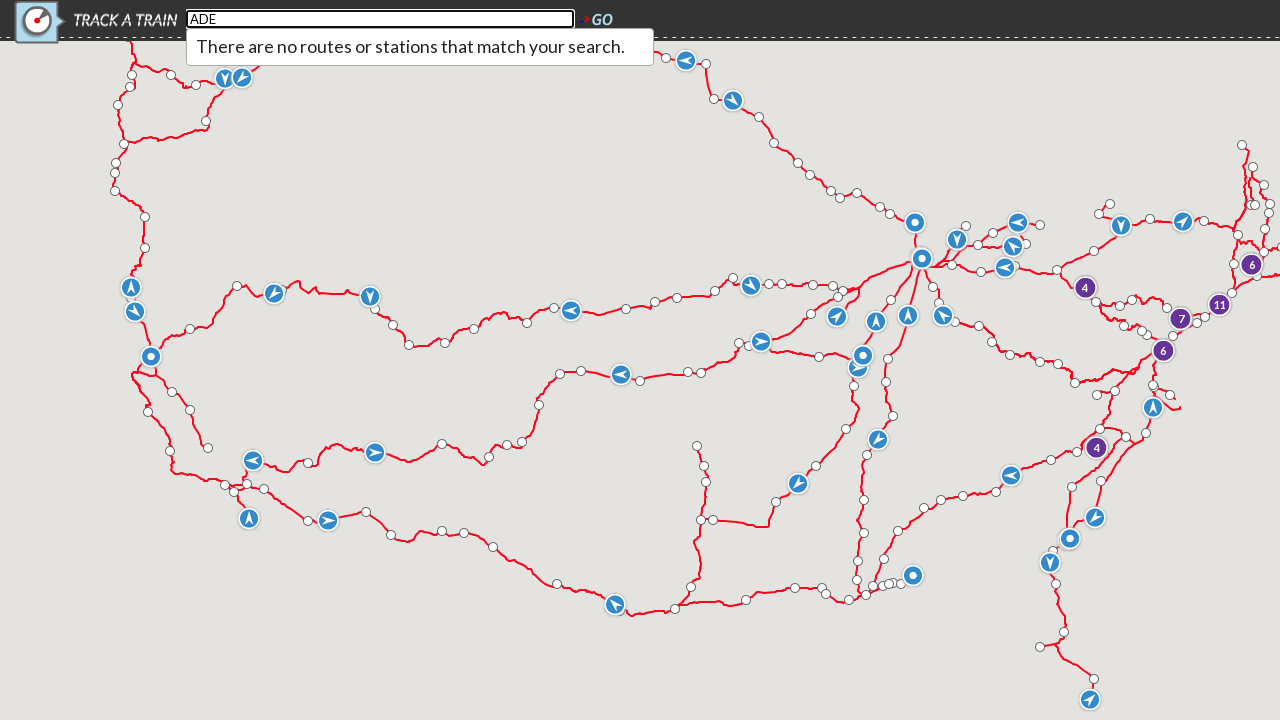

Autocomplete dropdown appeared for station code 'ADE'
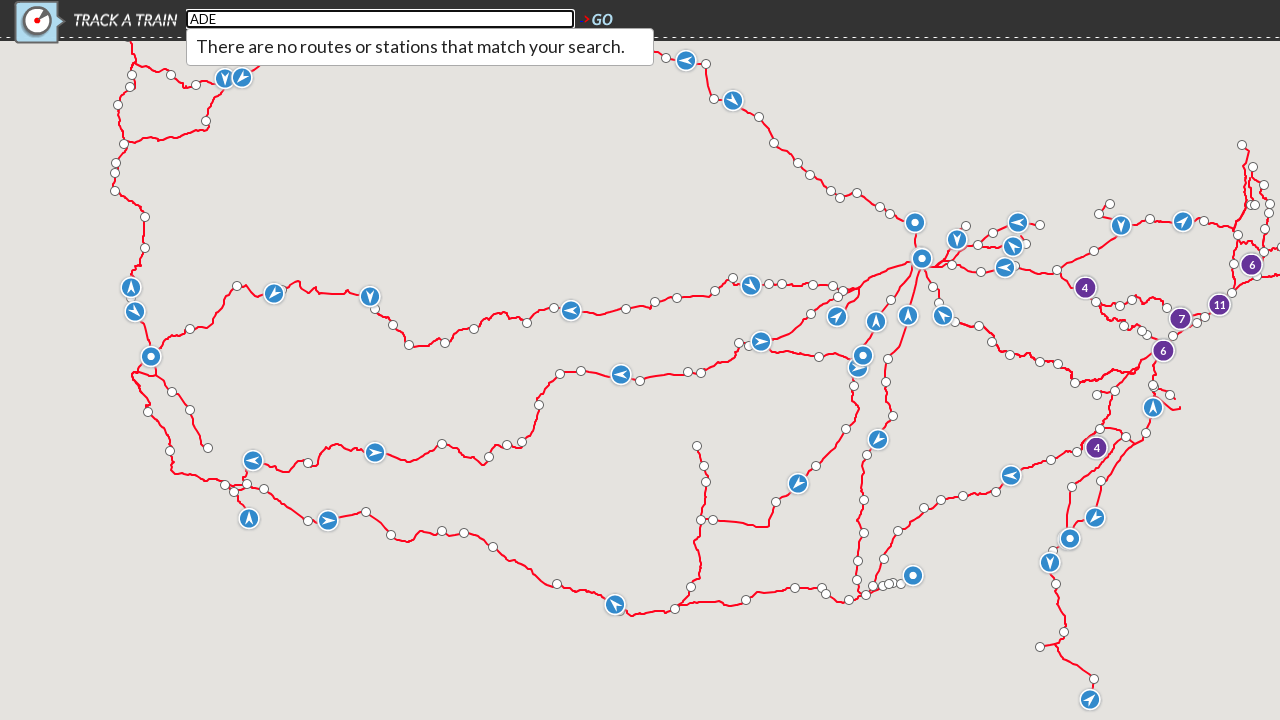

Valid search results found for station code 'ADE': 5 items
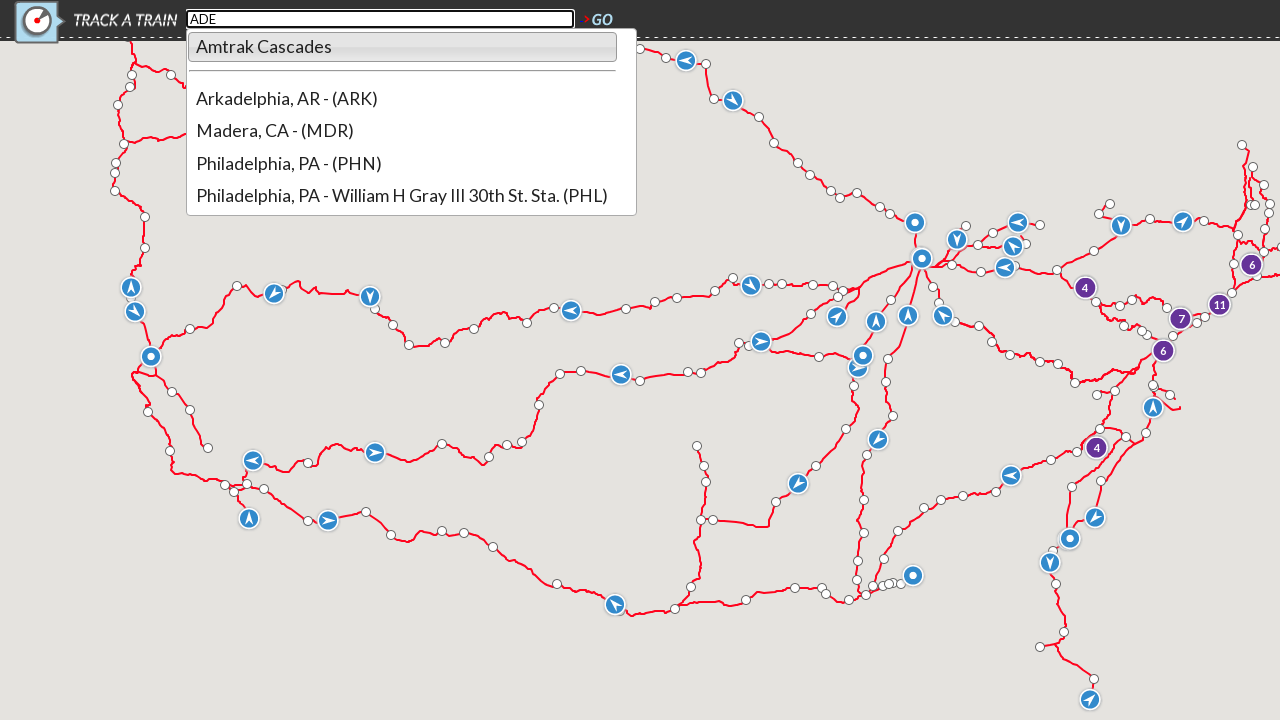

Clicked search field to focus at (380, 19) on xpath=//*[@id="search_field"]
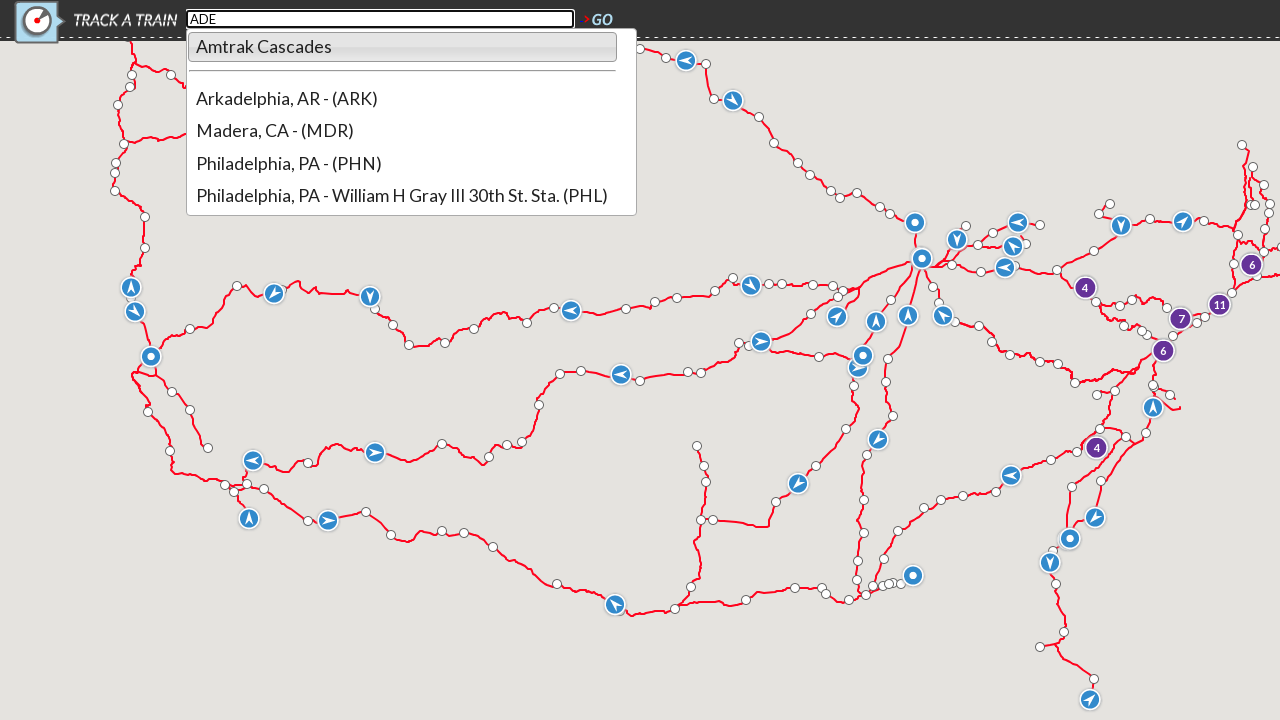

Cleared search field on xpath=//*[@id="search_field"]
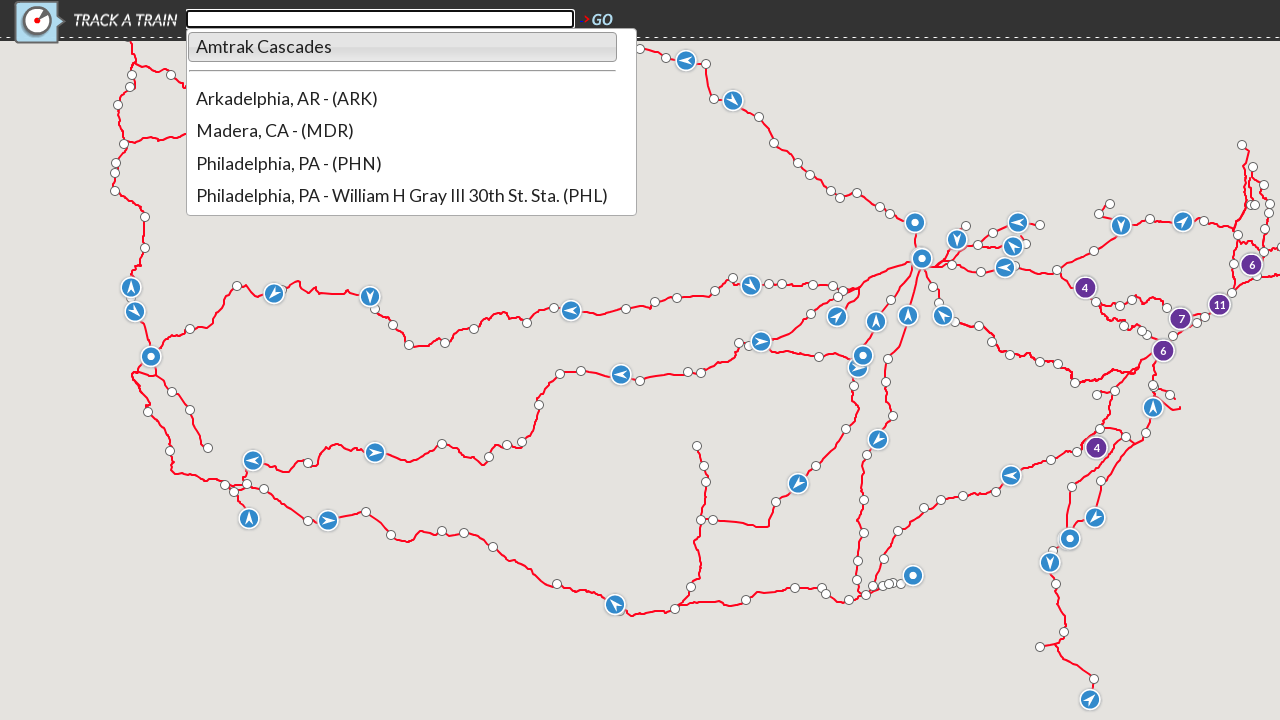

Entered station code 'ADF' in search field on xpath=//*[@id="search_field"]
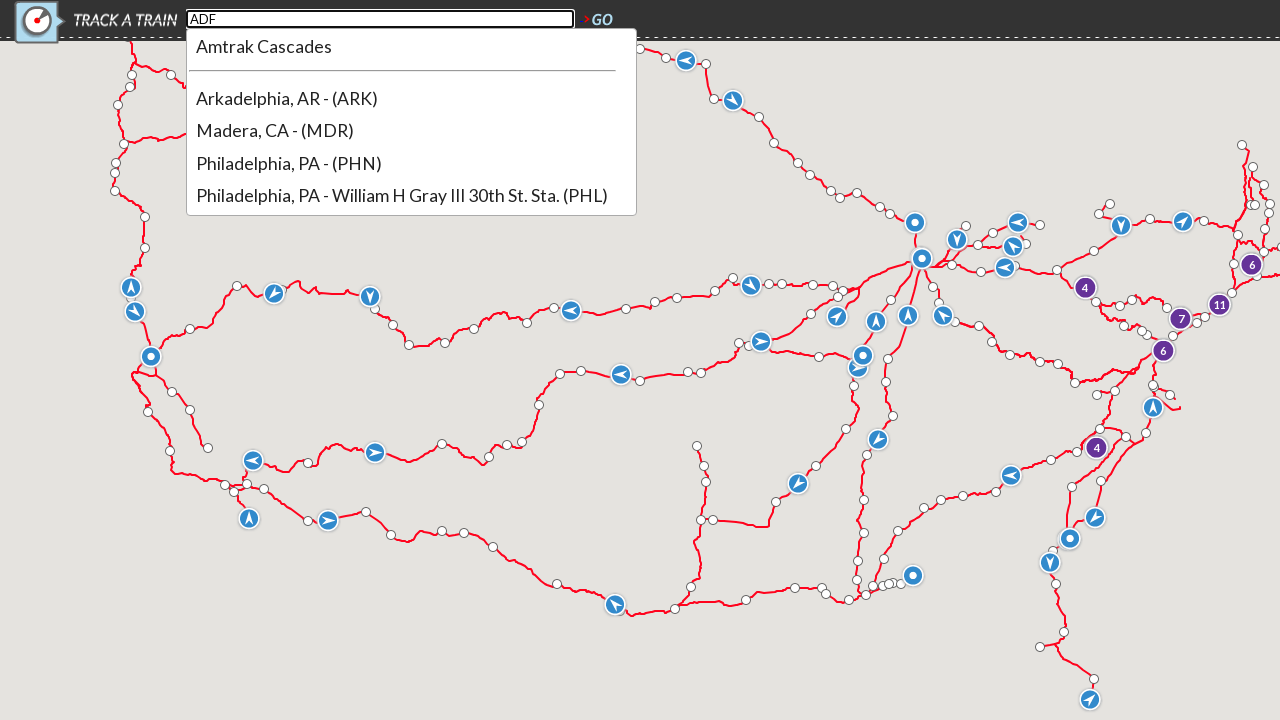

Autocomplete dropdown appeared for station code 'ADF'
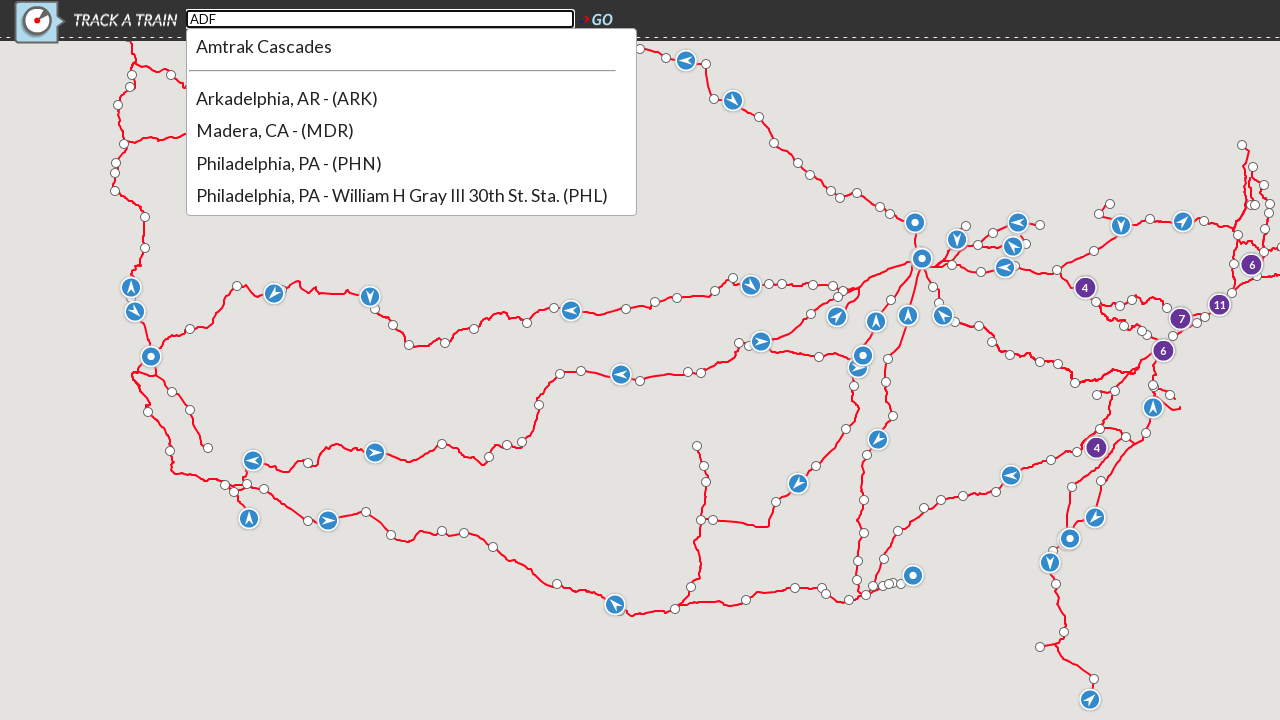

No results found for station code 'ADF'
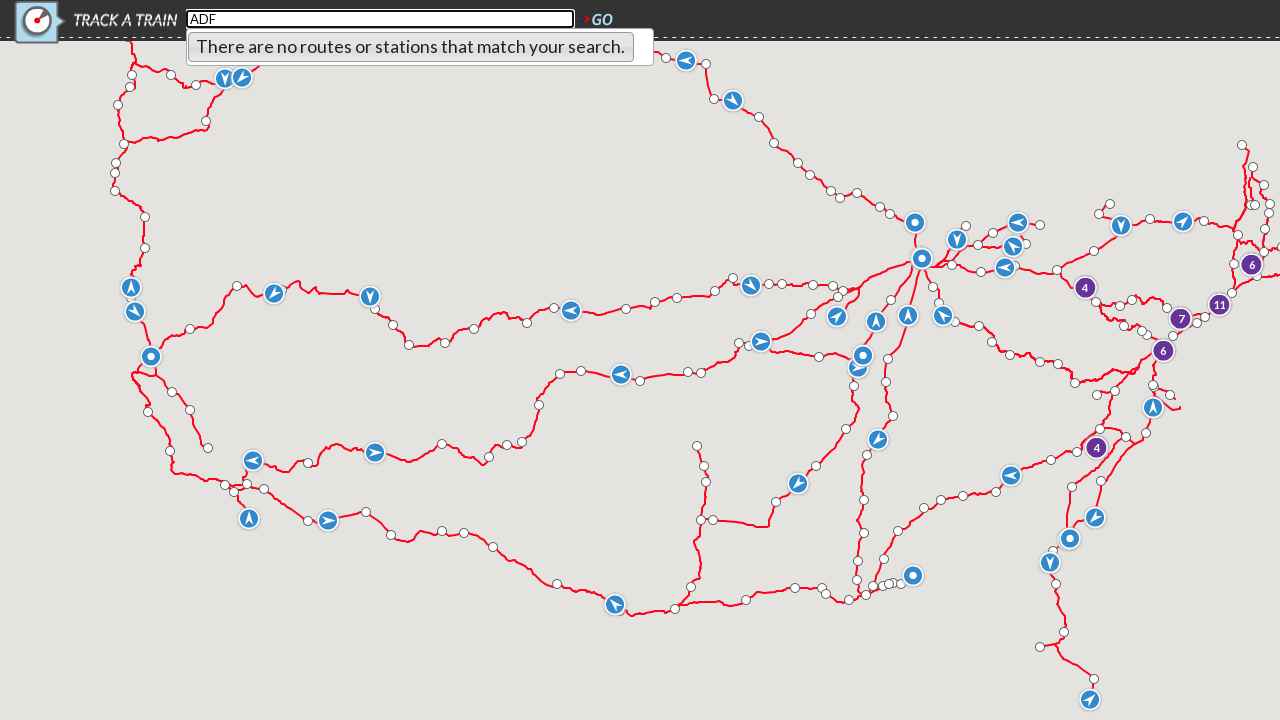

Clicked search field to focus at (380, 19) on xpath=//*[@id="search_field"]
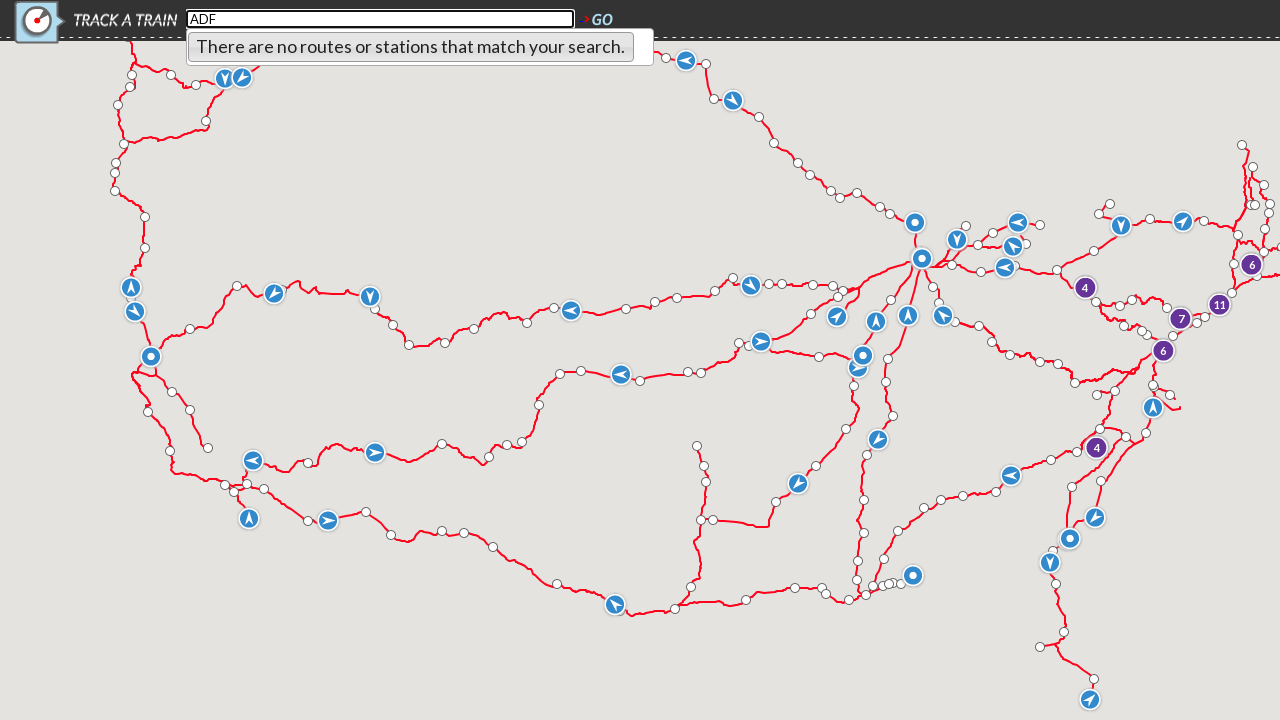

Cleared search field on xpath=//*[@id="search_field"]
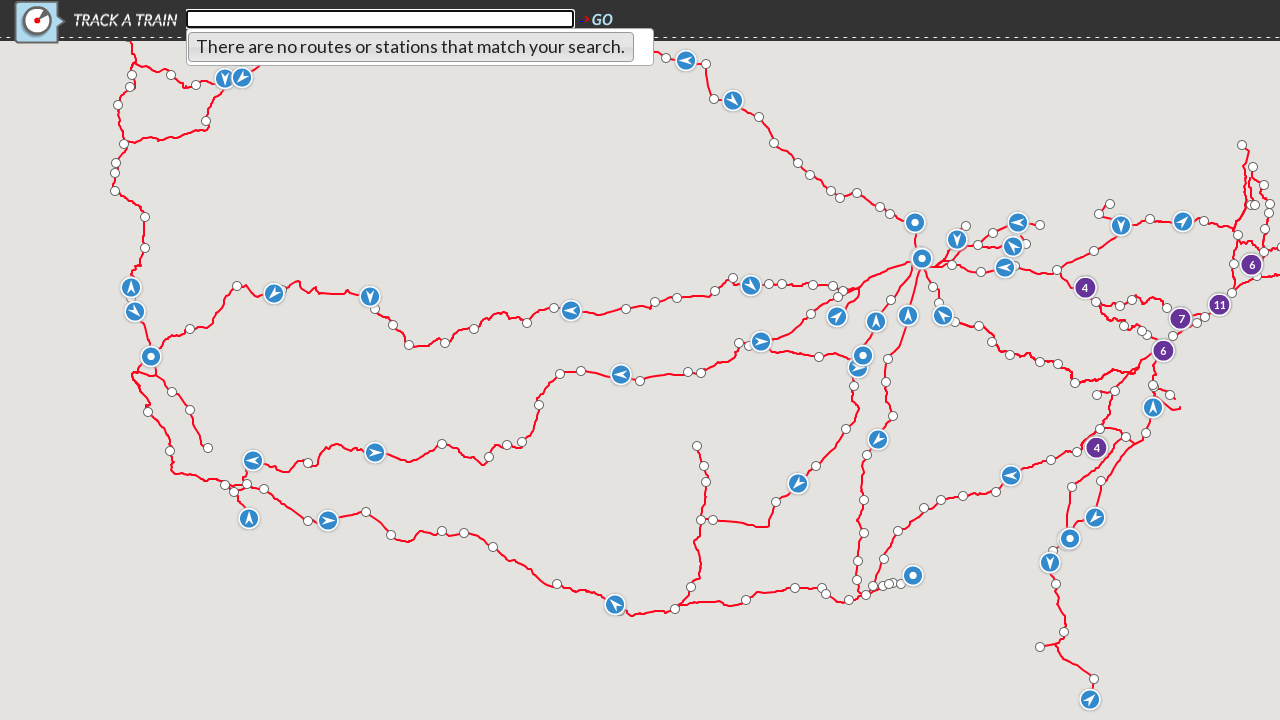

Entered station code 'ADG' in search field on xpath=//*[@id="search_field"]
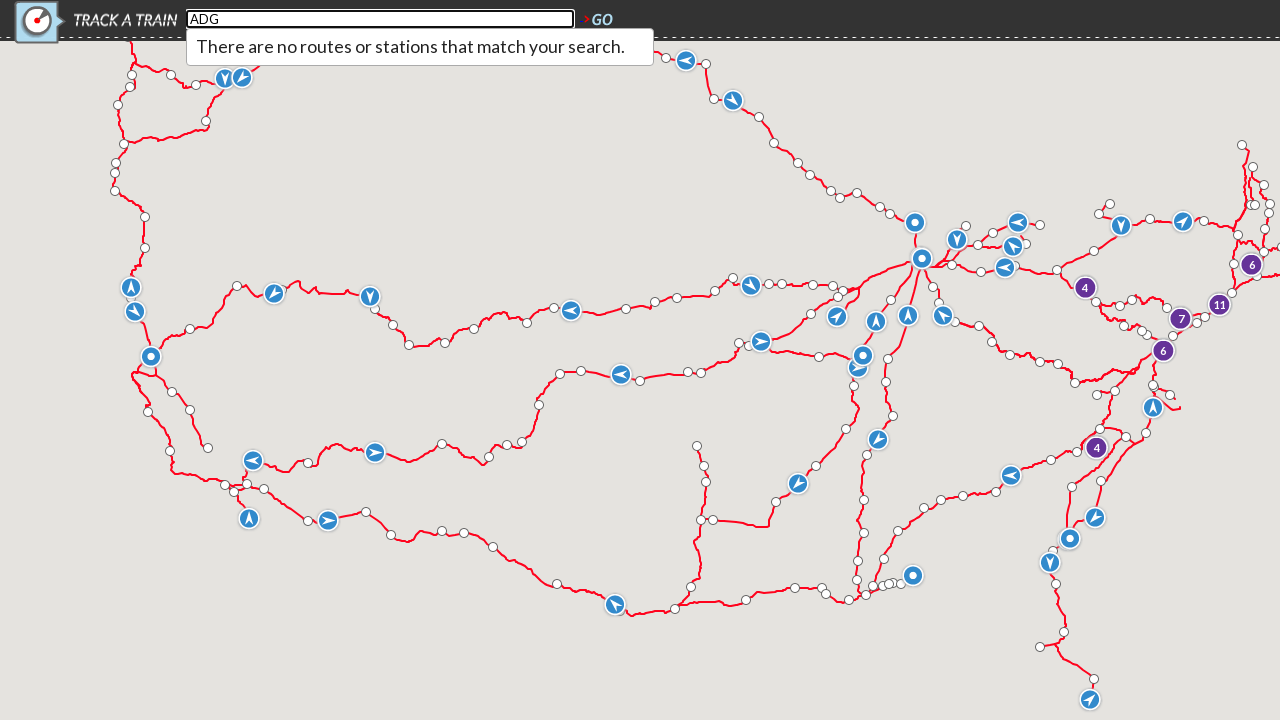

Autocomplete dropdown appeared for station code 'ADG'
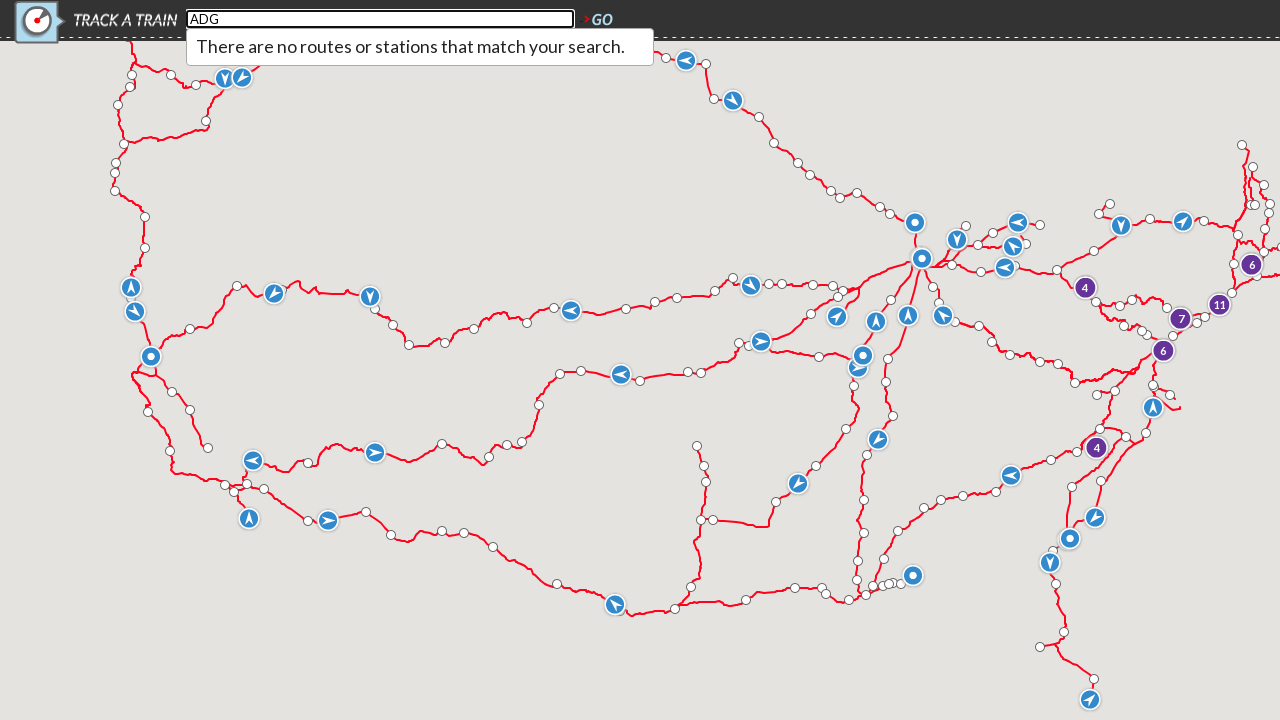

No results found for station code 'ADG'
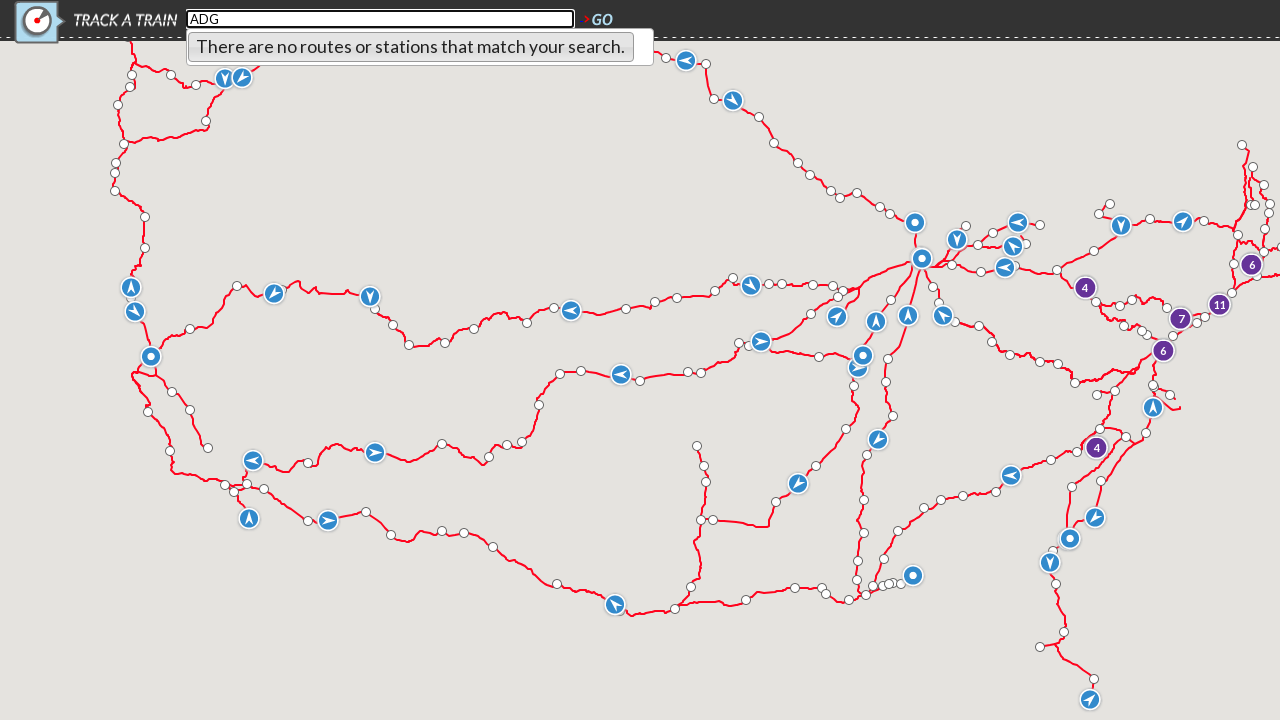

Clicked search field to focus at (380, 19) on xpath=//*[@id="search_field"]
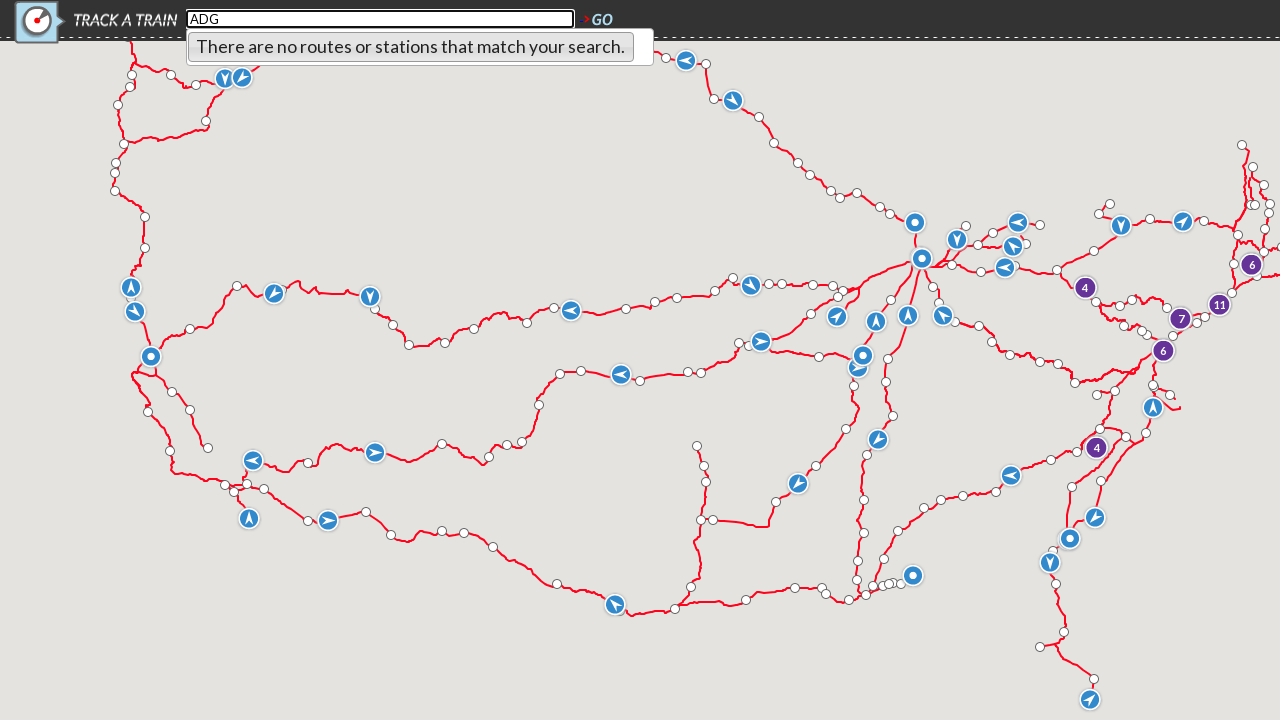

Cleared search field on xpath=//*[@id="search_field"]
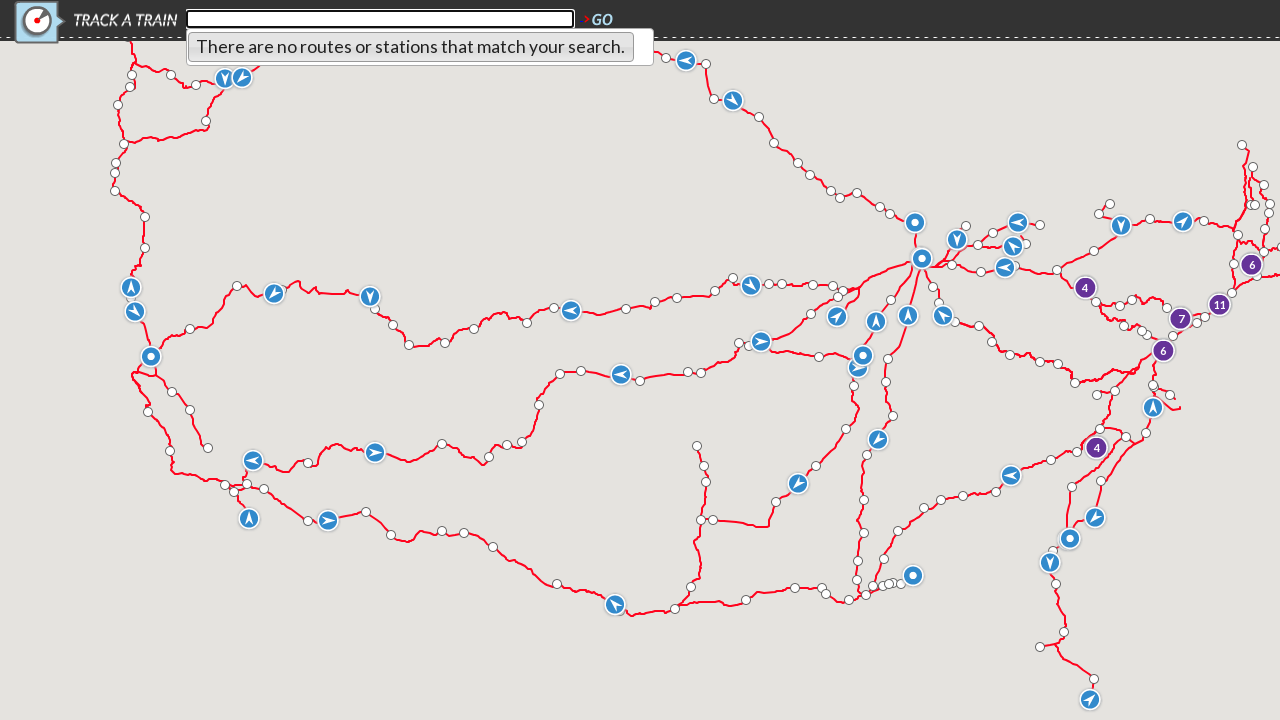

Entered station code 'ADH' in search field on xpath=//*[@id="search_field"]
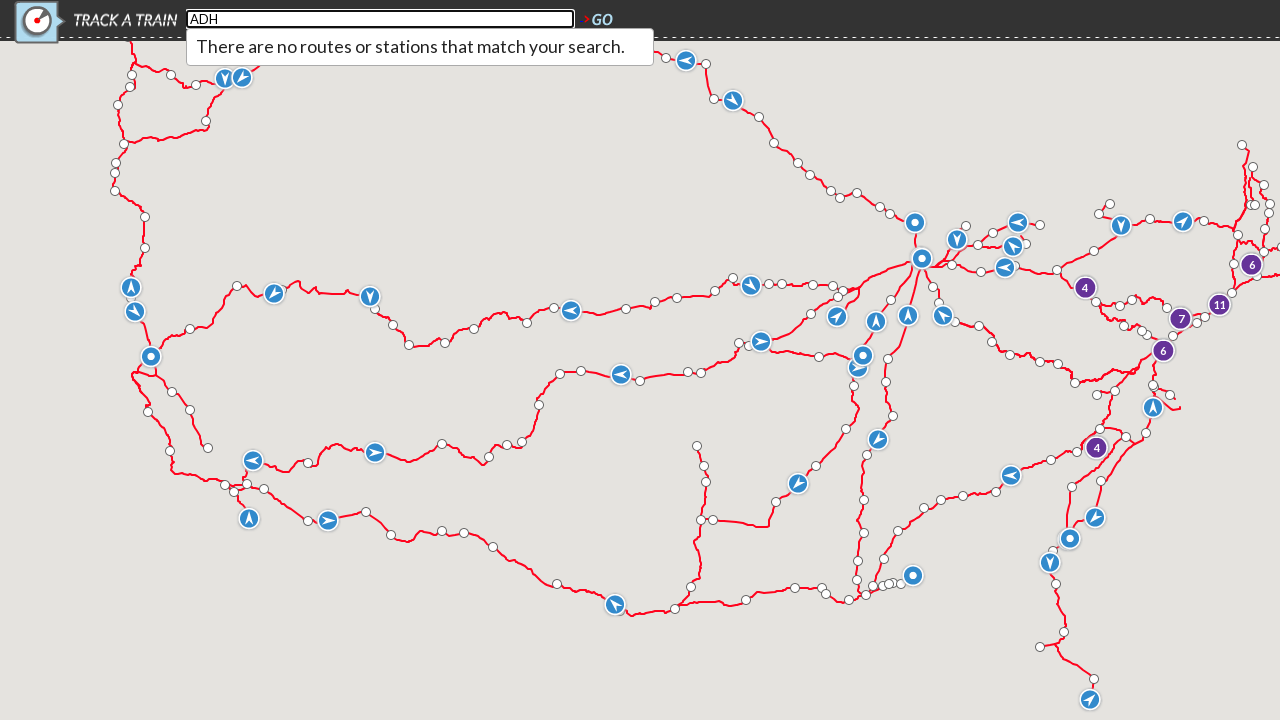

Autocomplete dropdown appeared for station code 'ADH'
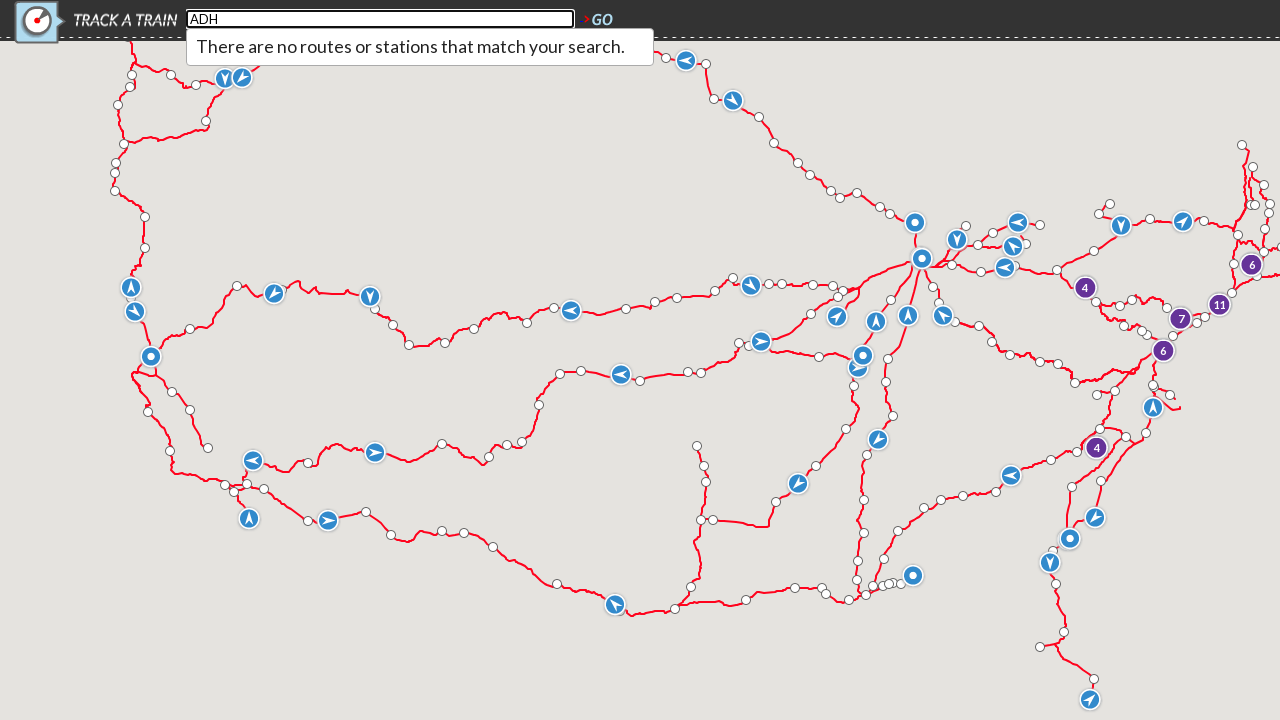

No results found for station code 'ADH'
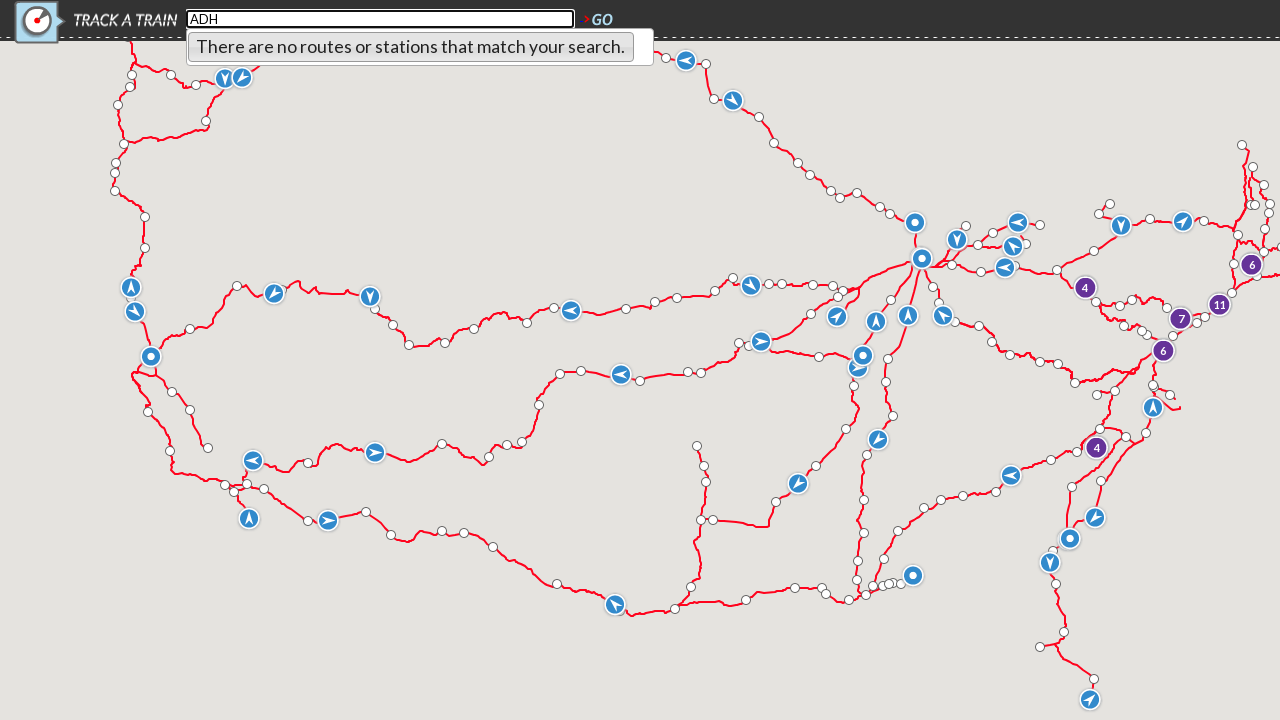

Clicked search field to focus at (380, 19) on xpath=//*[@id="search_field"]
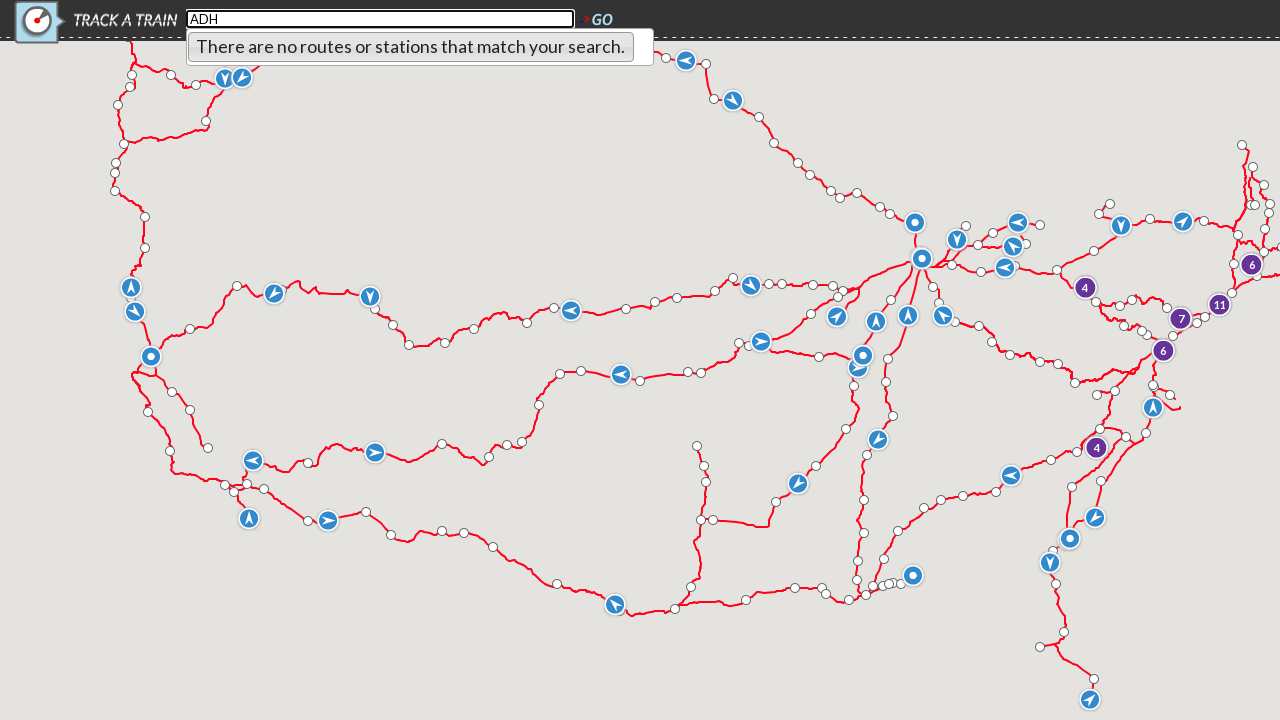

Cleared search field on xpath=//*[@id="search_field"]
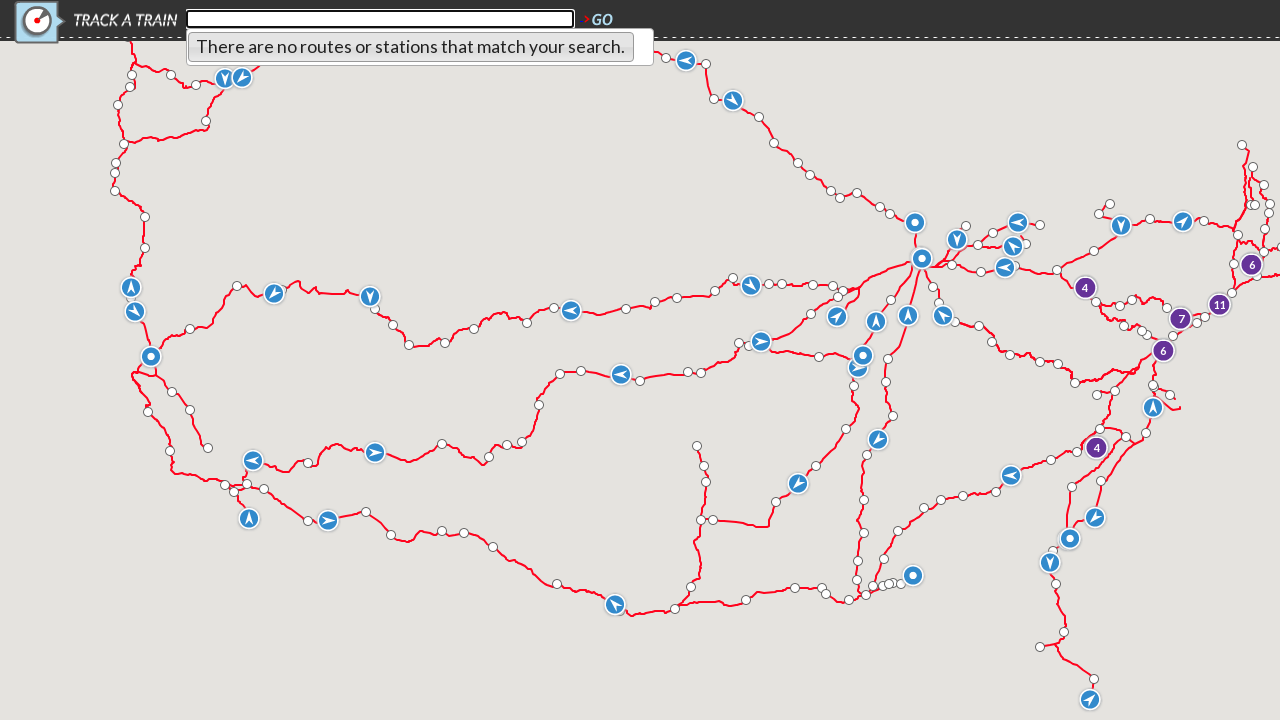

Entered station code 'ADI' in search field on xpath=//*[@id="search_field"]
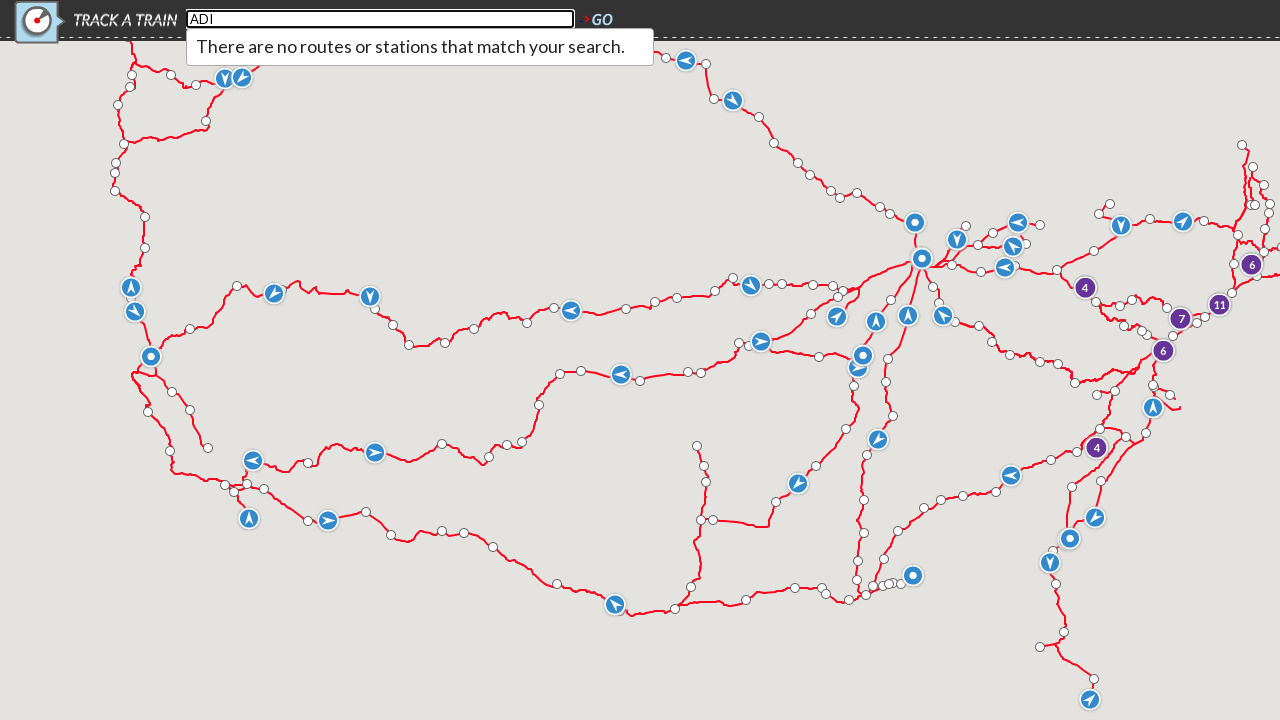

Autocomplete dropdown appeared for station code 'ADI'
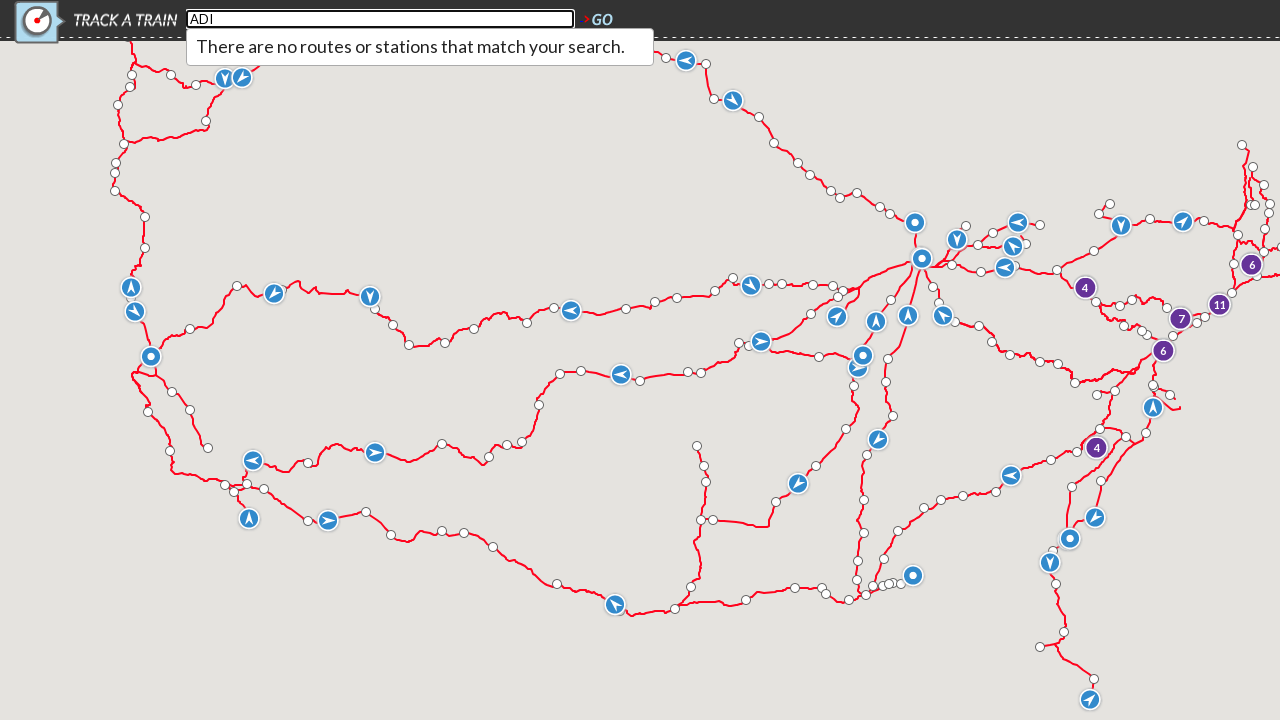

Valid search results found for station code 'ADI': 4 items
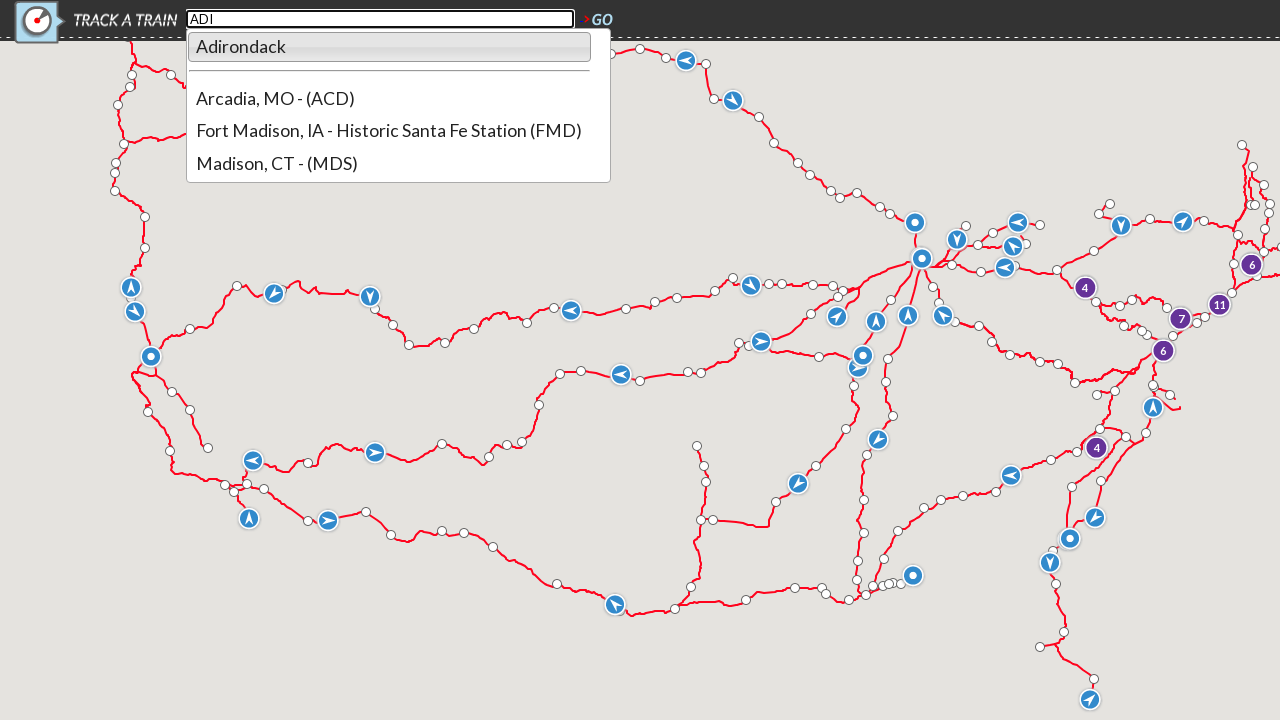

Clicked search field to focus at (380, 19) on xpath=//*[@id="search_field"]
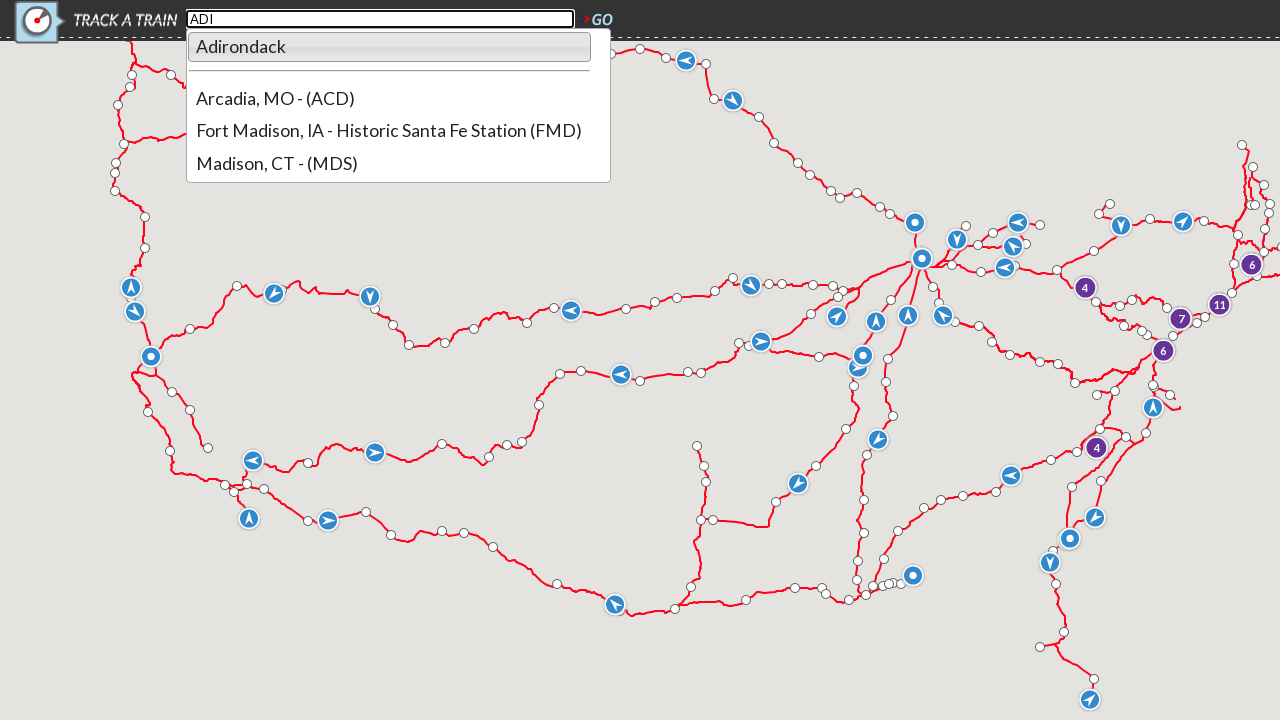

Cleared search field on xpath=//*[@id="search_field"]
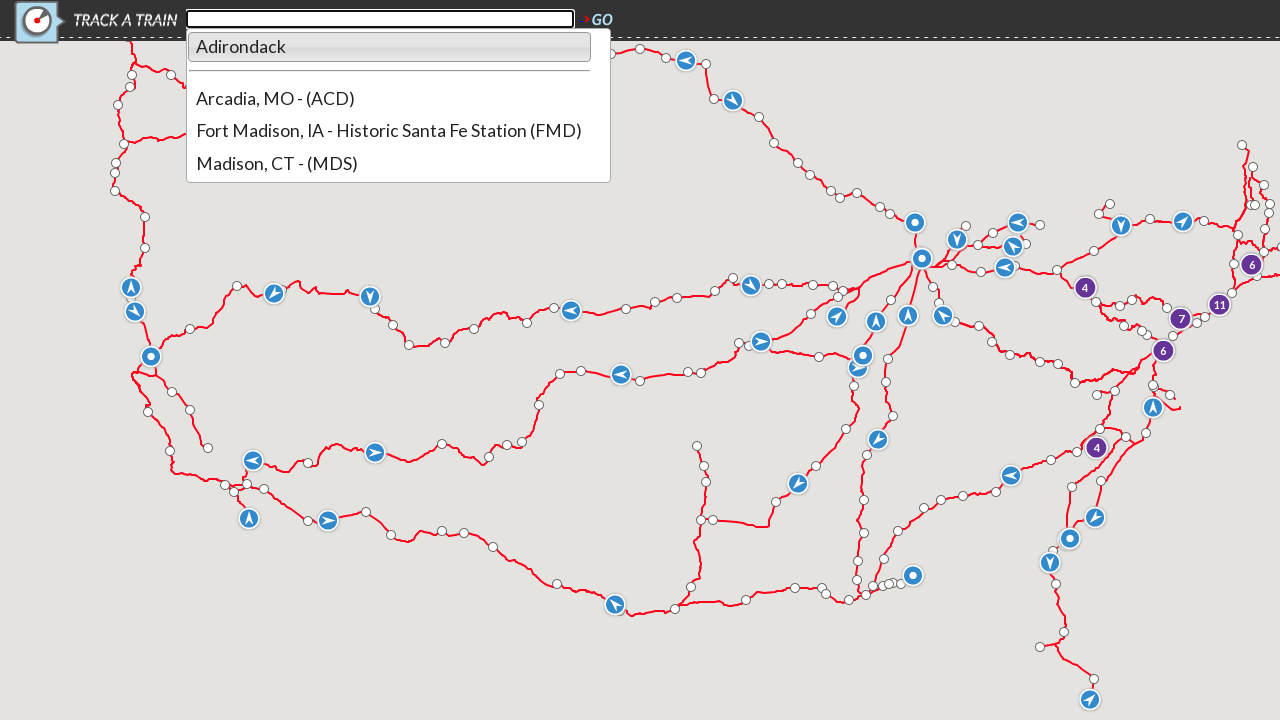

Entered station code 'ADJ' in search field on xpath=//*[@id="search_field"]
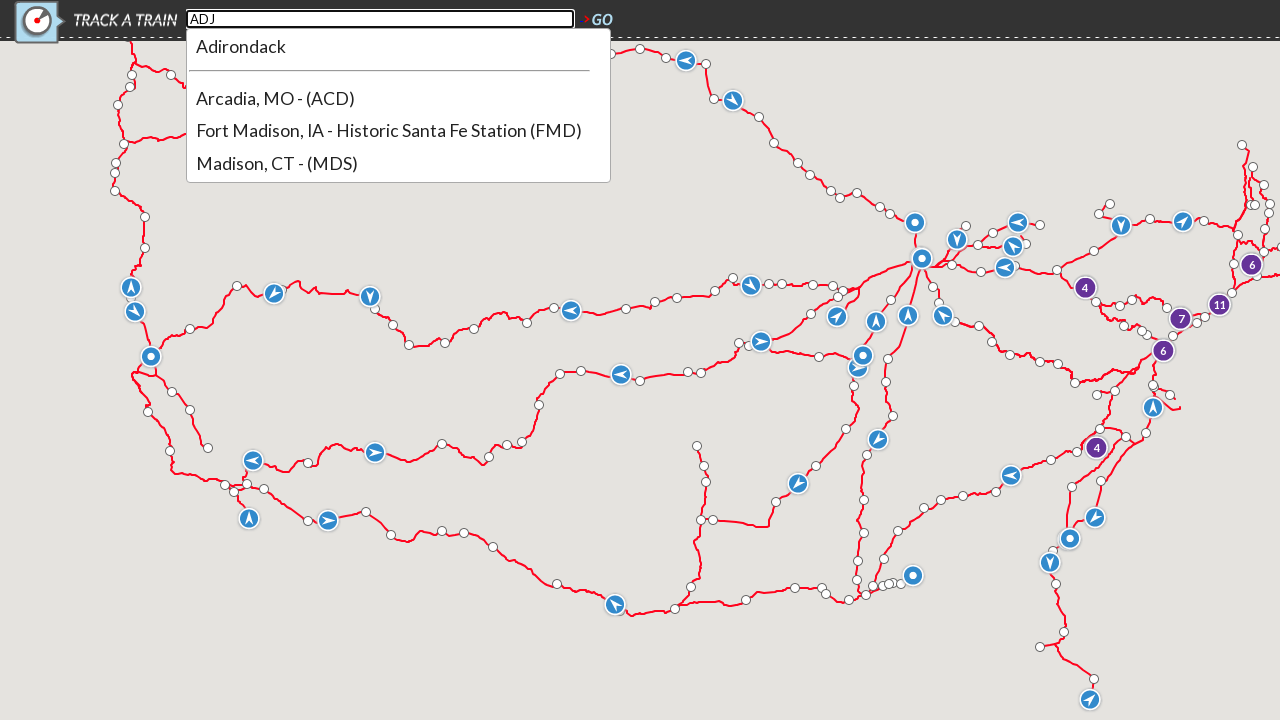

Autocomplete dropdown appeared for station code 'ADJ'
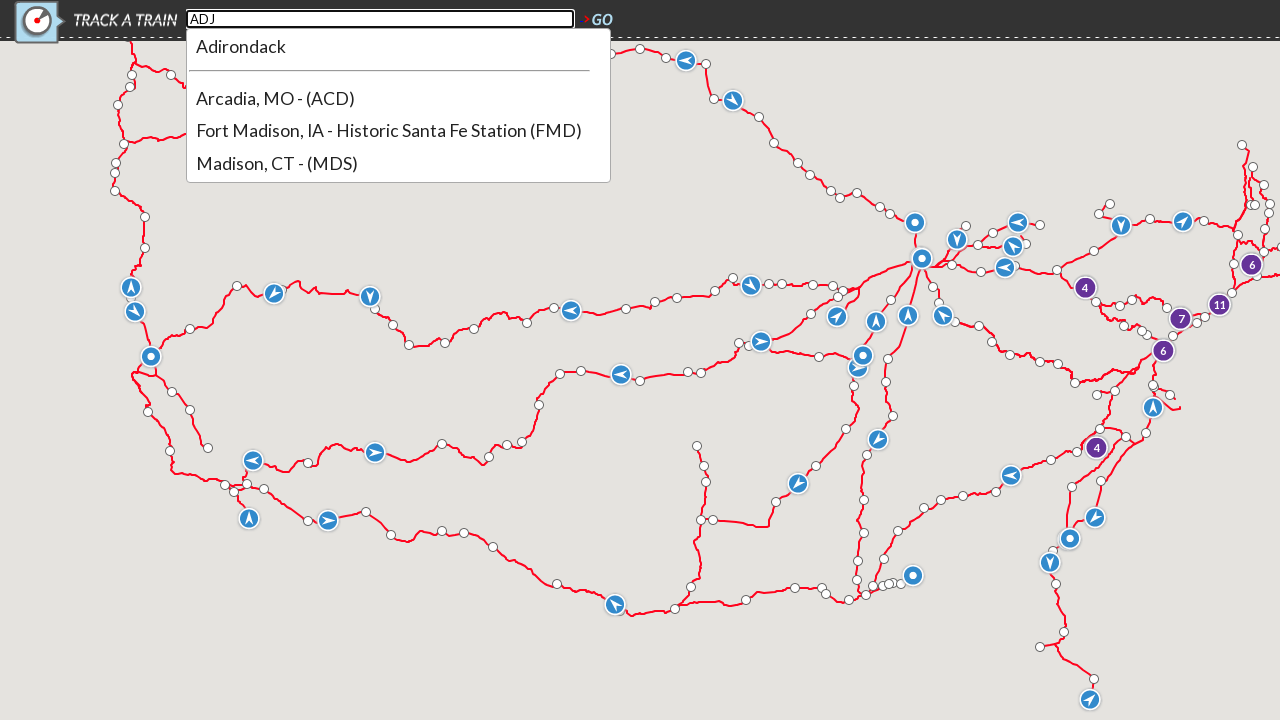

No results found for station code 'ADJ'
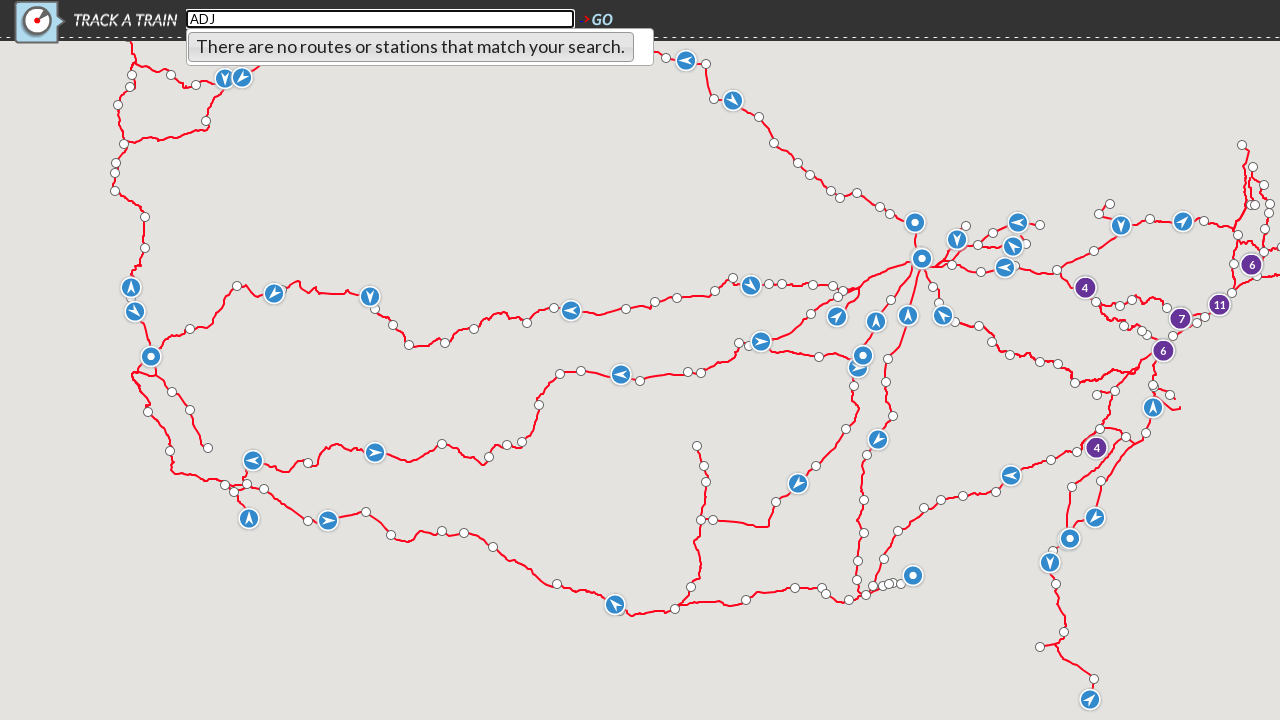

Clicked search field to focus at (380, 19) on xpath=//*[@id="search_field"]
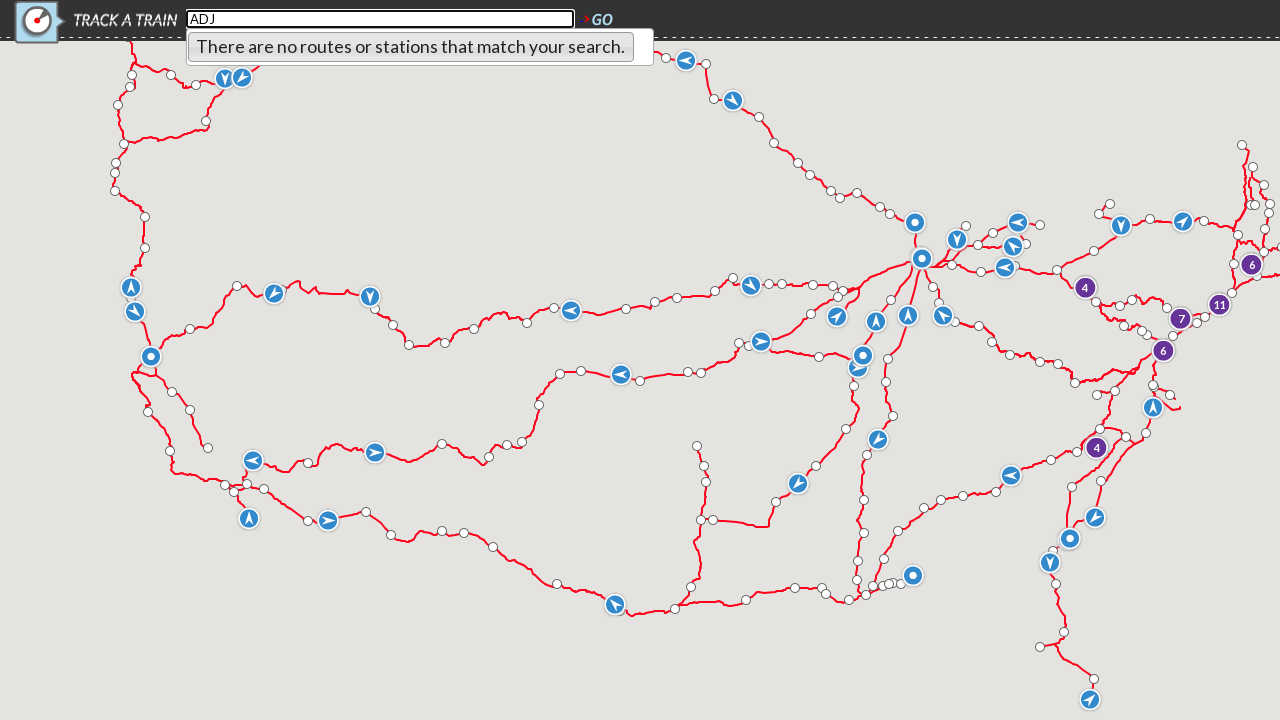

Cleared search field on xpath=//*[@id="search_field"]
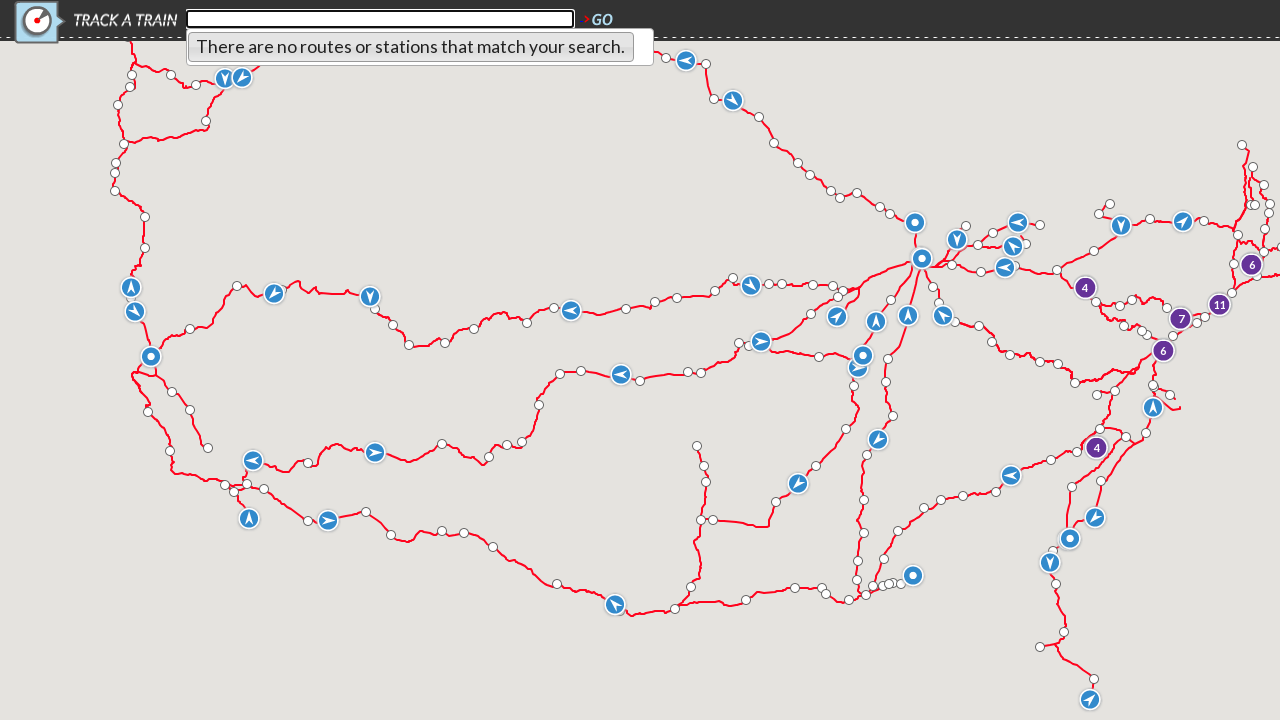

Entered station code 'ADK' in search field on xpath=//*[@id="search_field"]
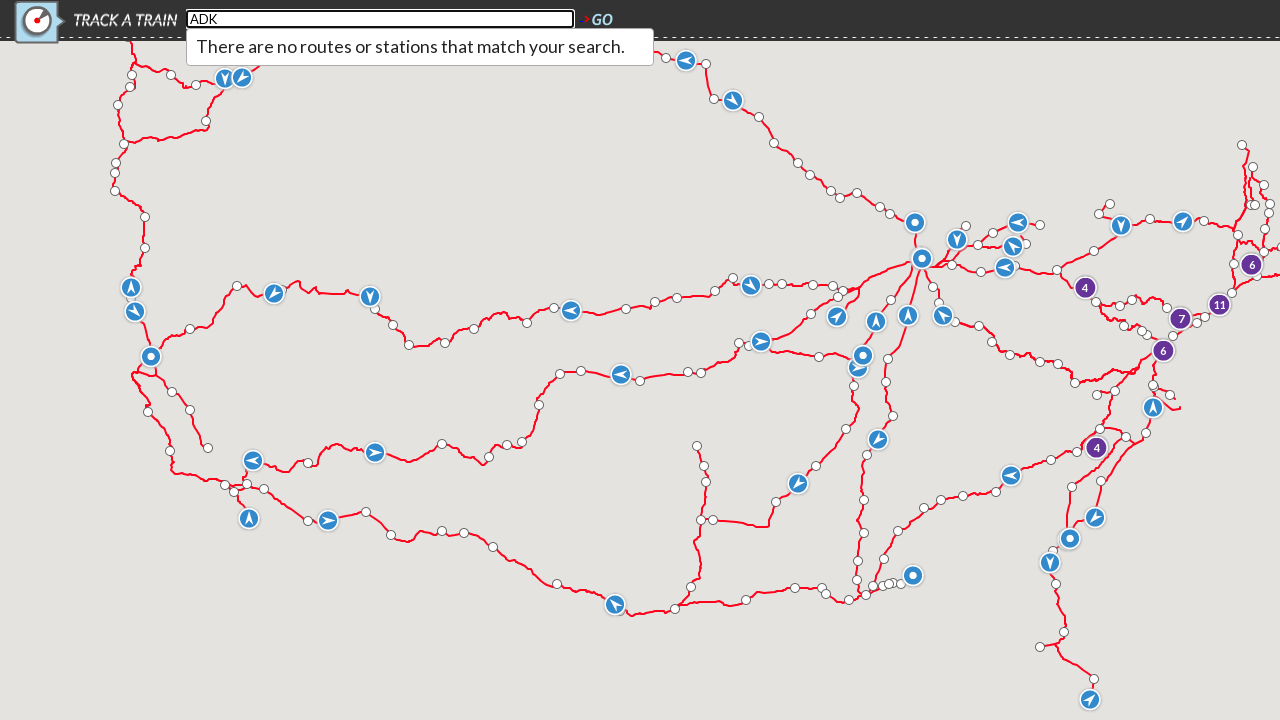

Autocomplete dropdown appeared for station code 'ADK'
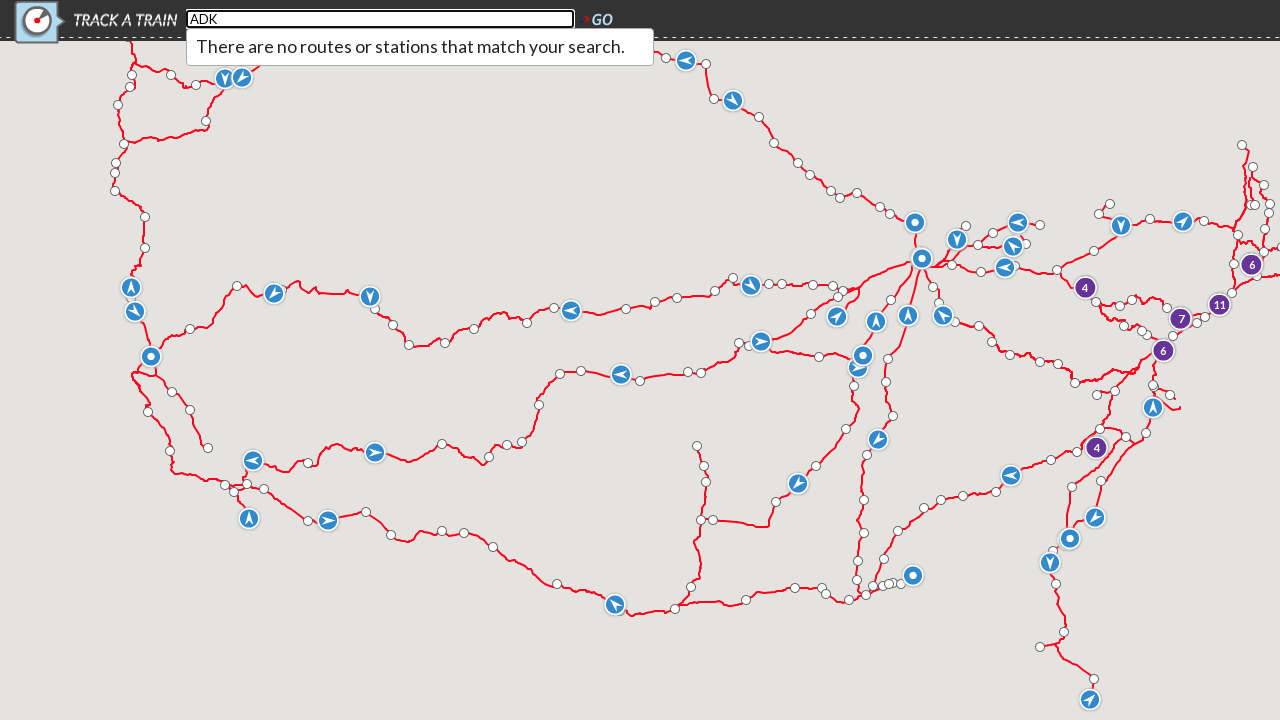

No results found for station code 'ADK'
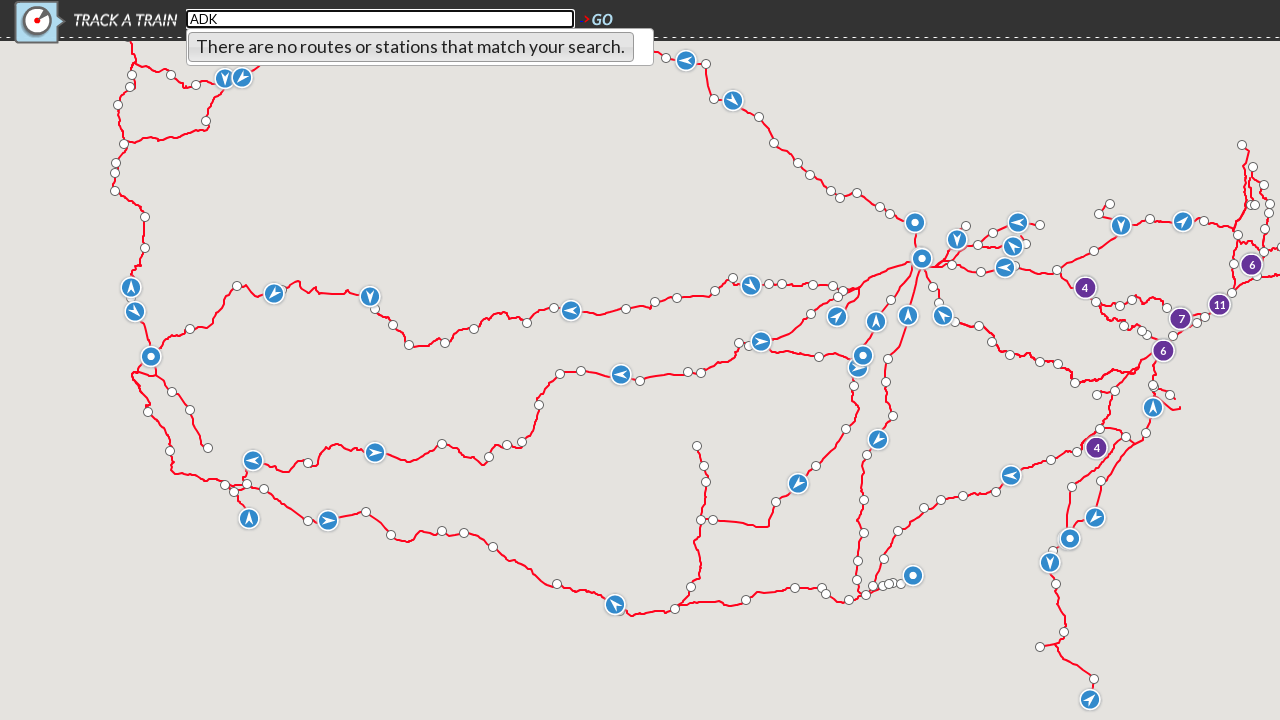

Clicked search field to focus at (380, 19) on xpath=//*[@id="search_field"]
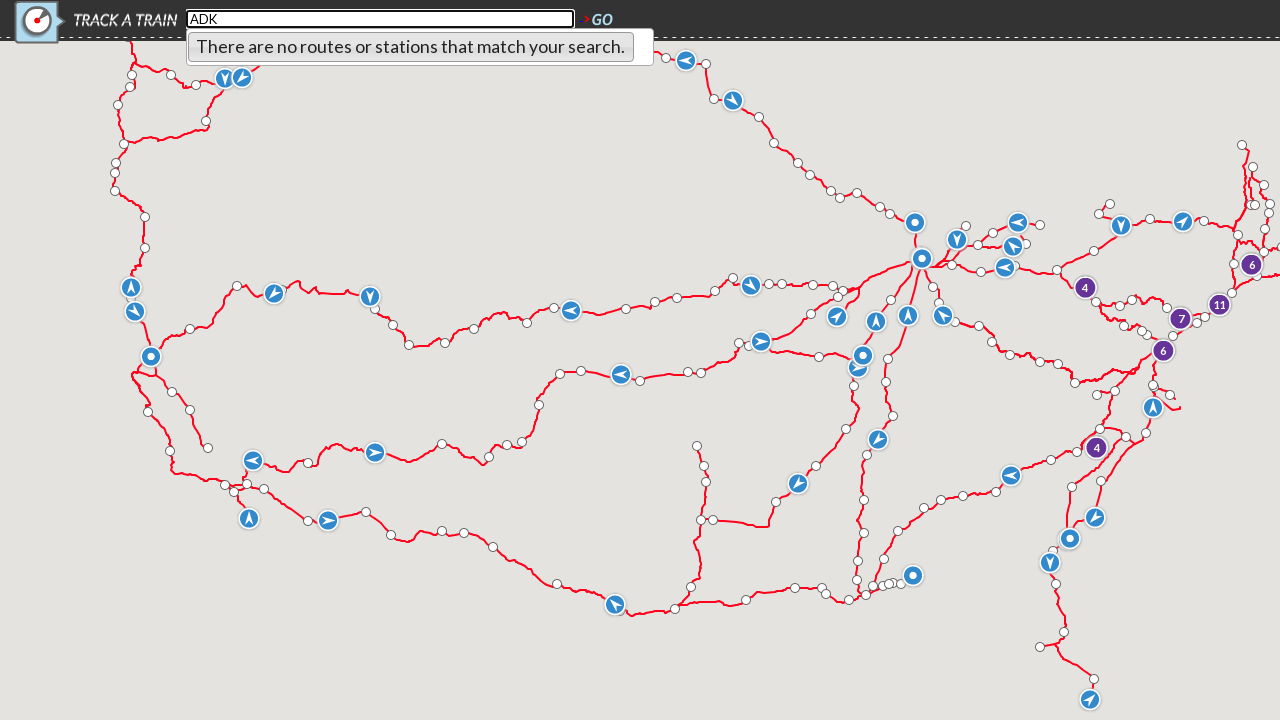

Cleared search field on xpath=//*[@id="search_field"]
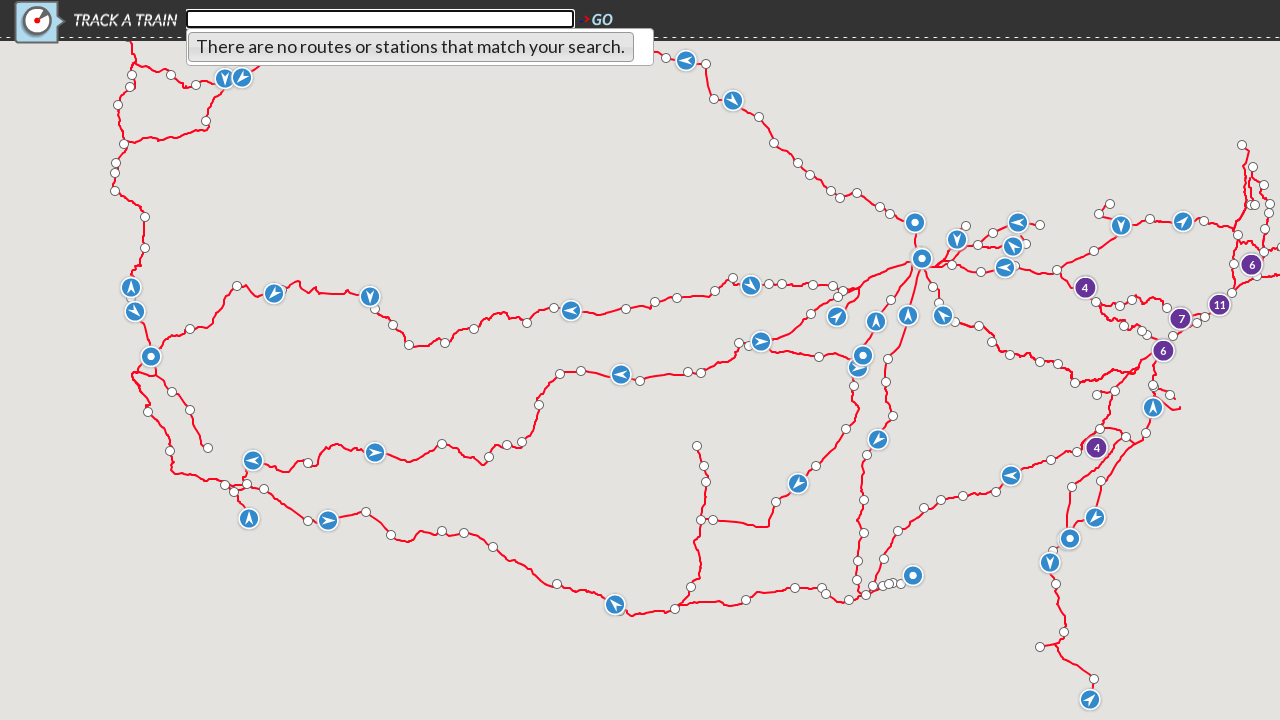

Entered station code 'ADL' in search field on xpath=//*[@id="search_field"]
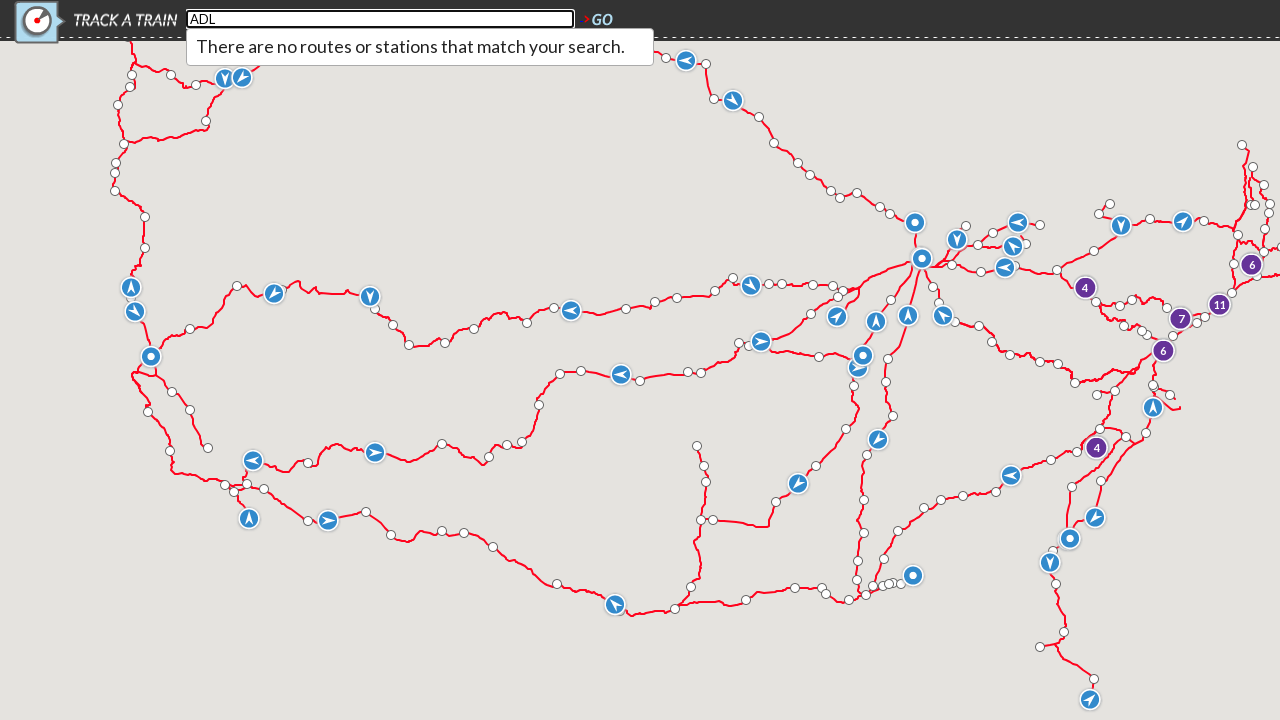

Autocomplete dropdown appeared for station code 'ADL'
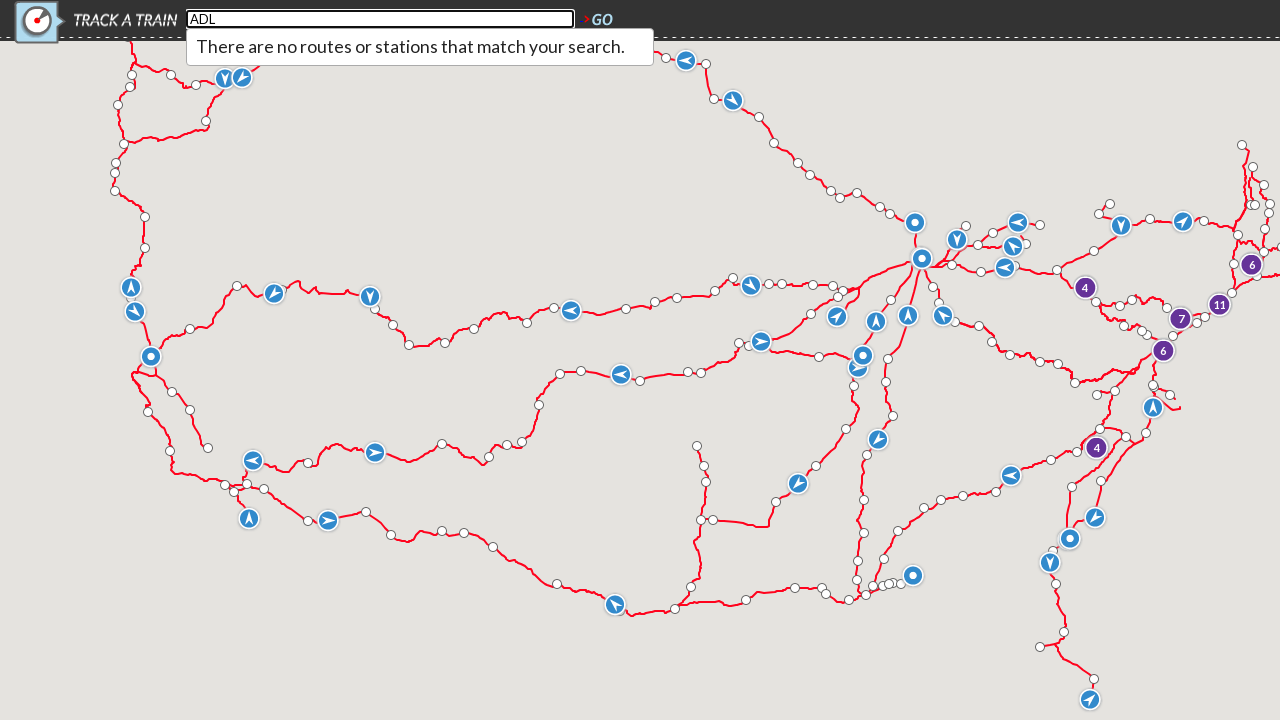

No results found for station code 'ADL'
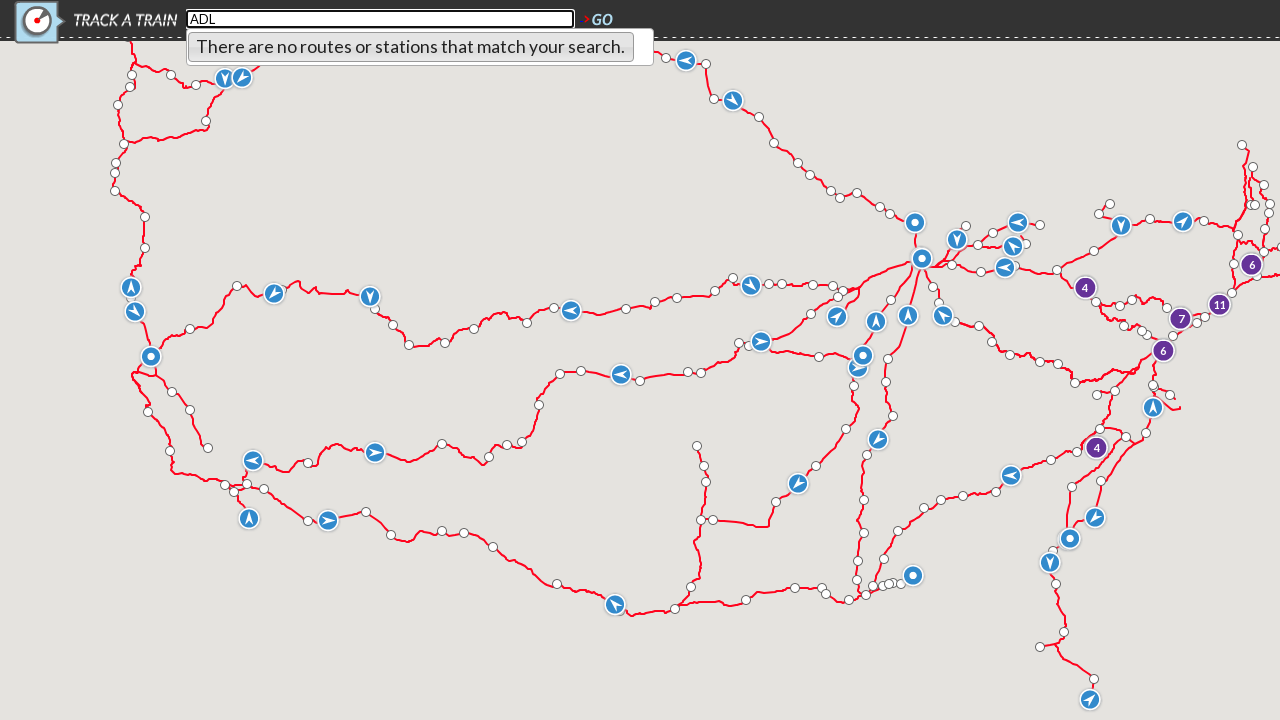

Clicked search field to focus at (380, 19) on xpath=//*[@id="search_field"]
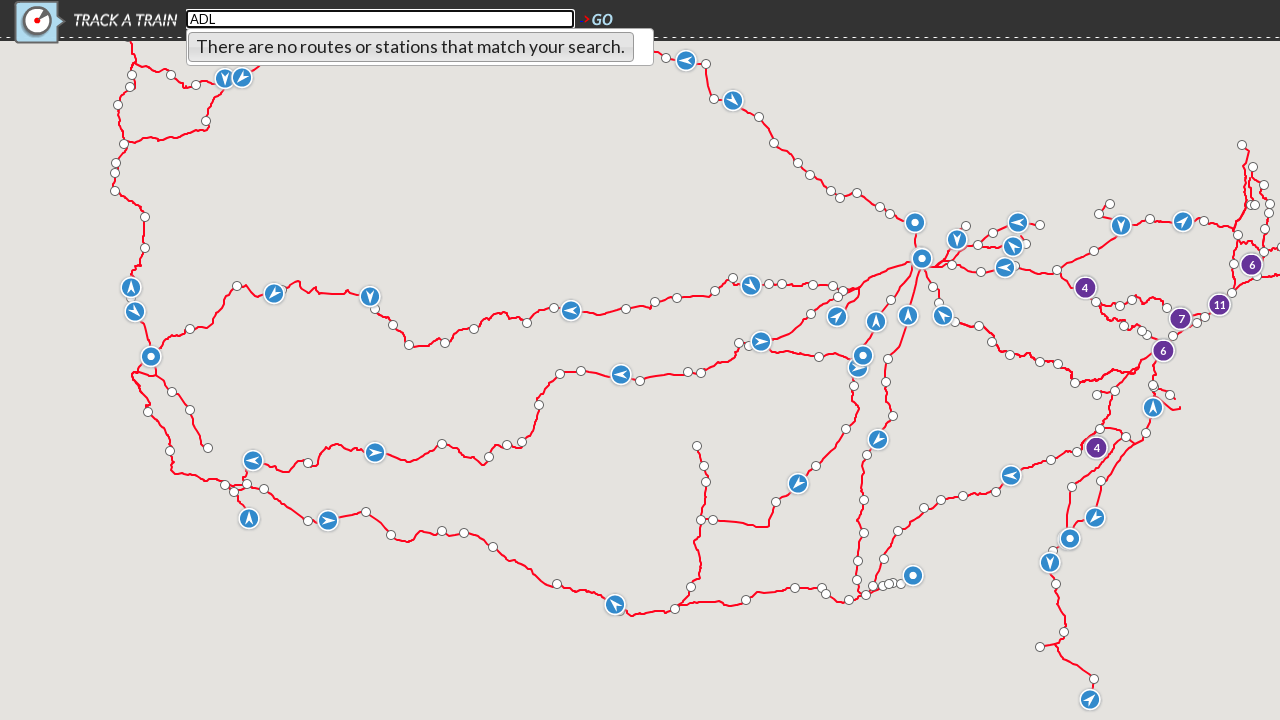

Cleared search field on xpath=//*[@id="search_field"]
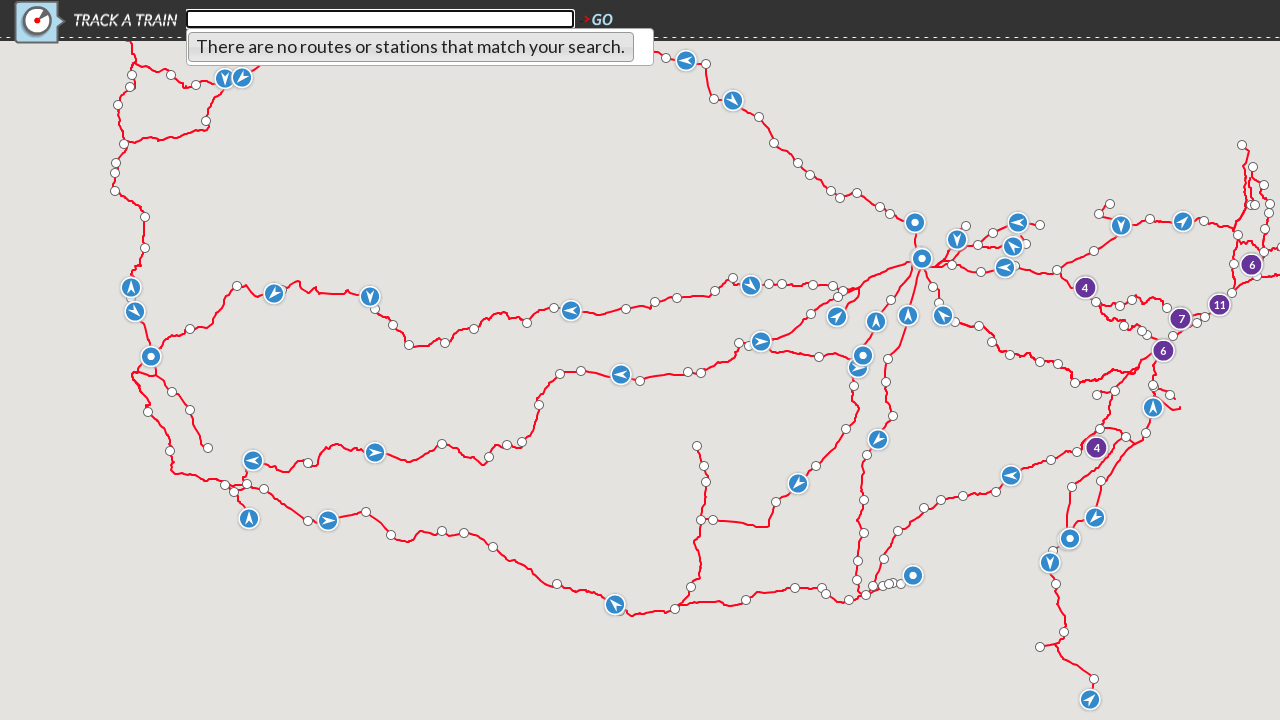

Entered station code 'ADM' in search field on xpath=//*[@id="search_field"]
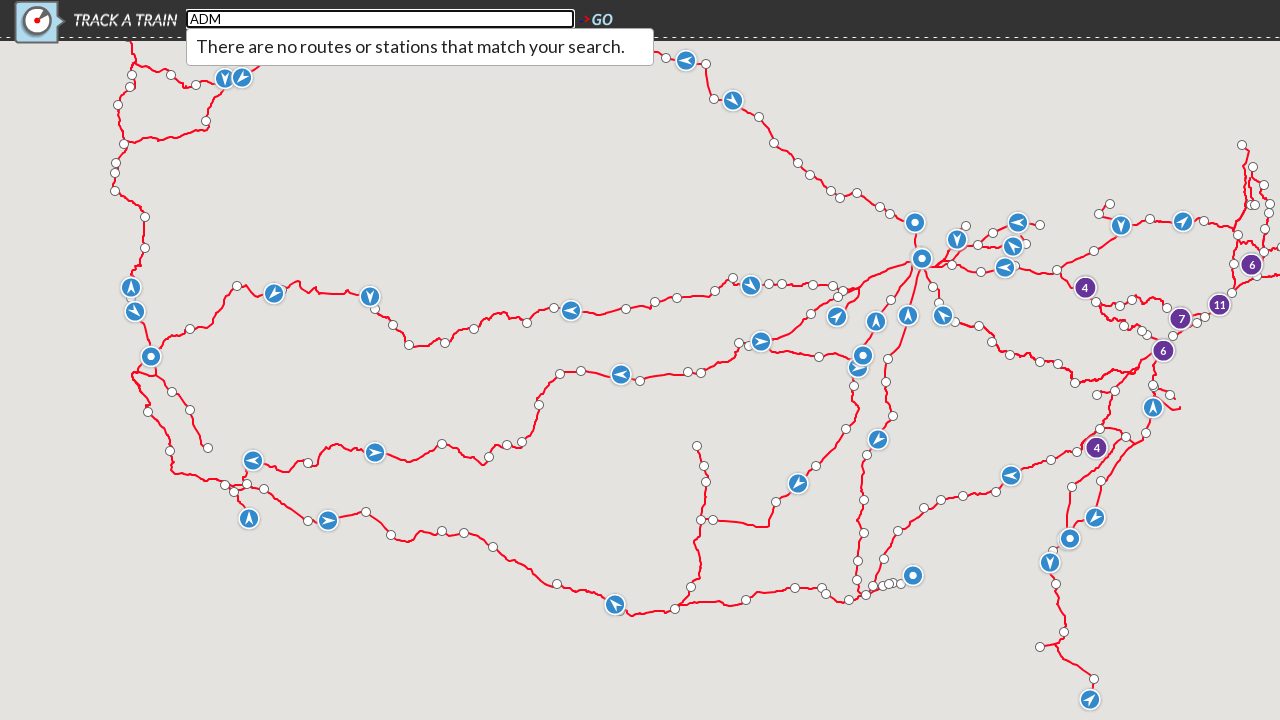

Autocomplete dropdown appeared for station code 'ADM'
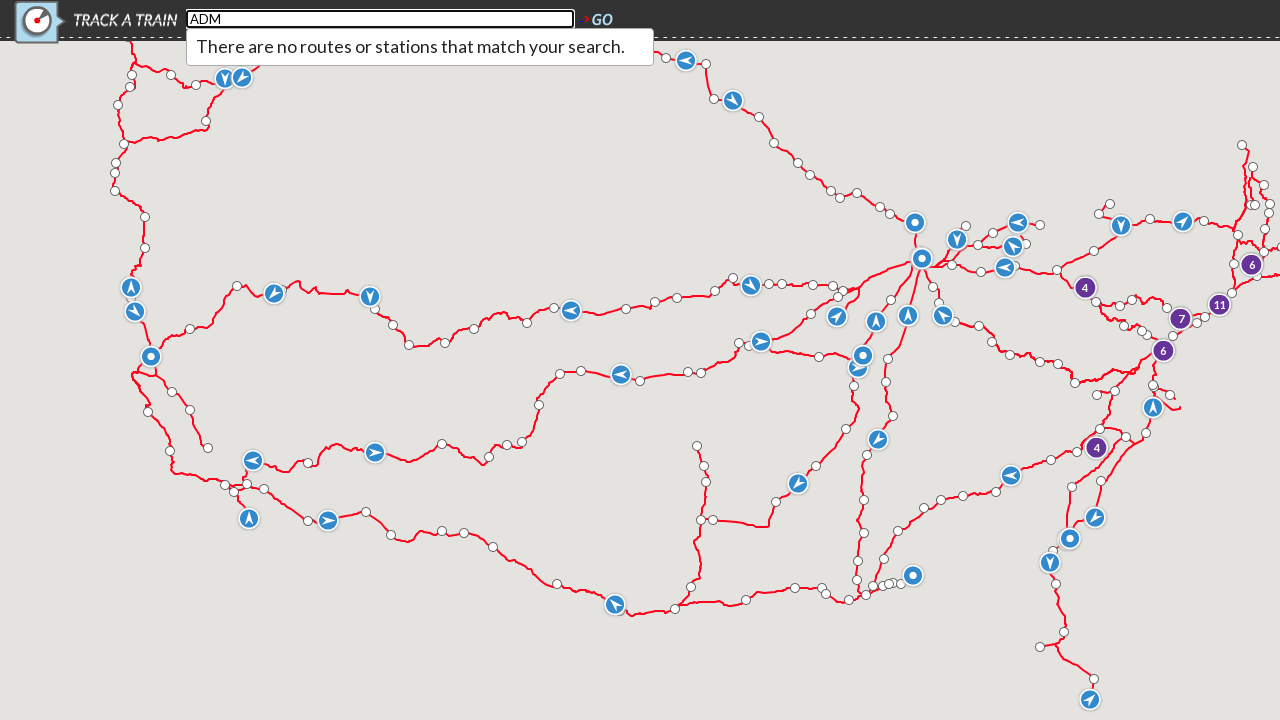

Valid search results found for station code 'ADM': 1 items
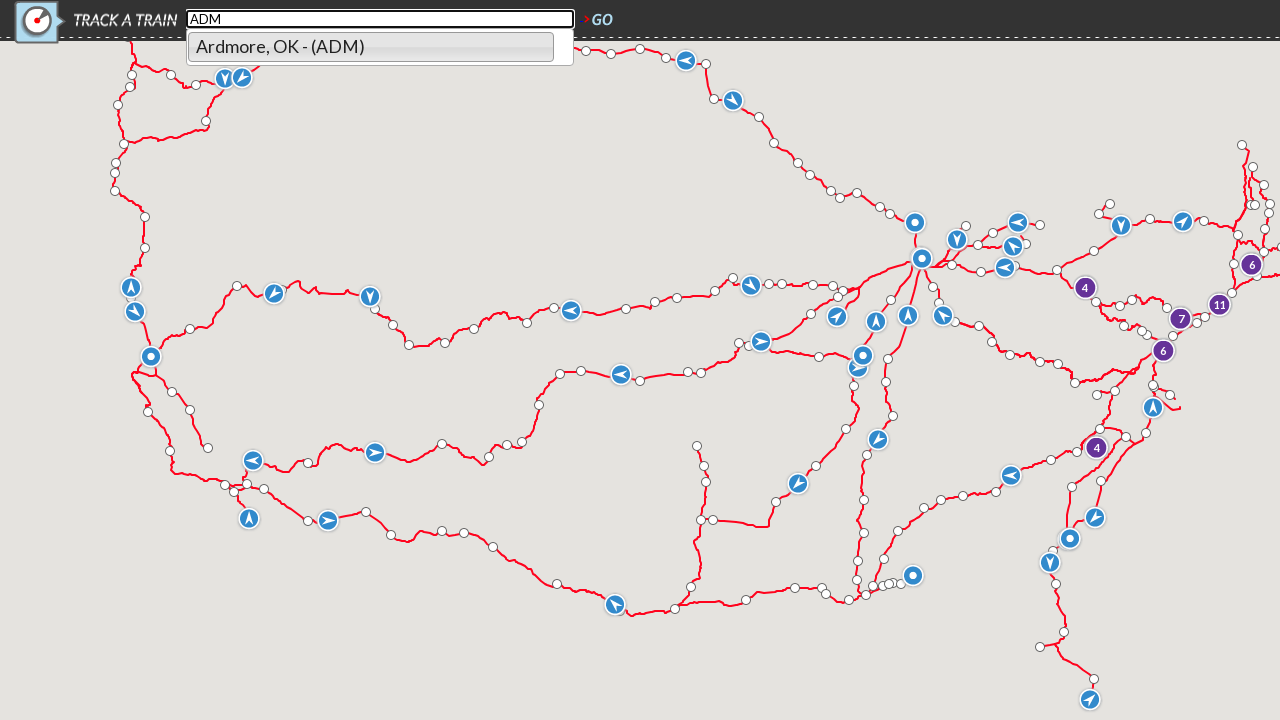

Clicked search field to focus at (380, 19) on xpath=//*[@id="search_field"]
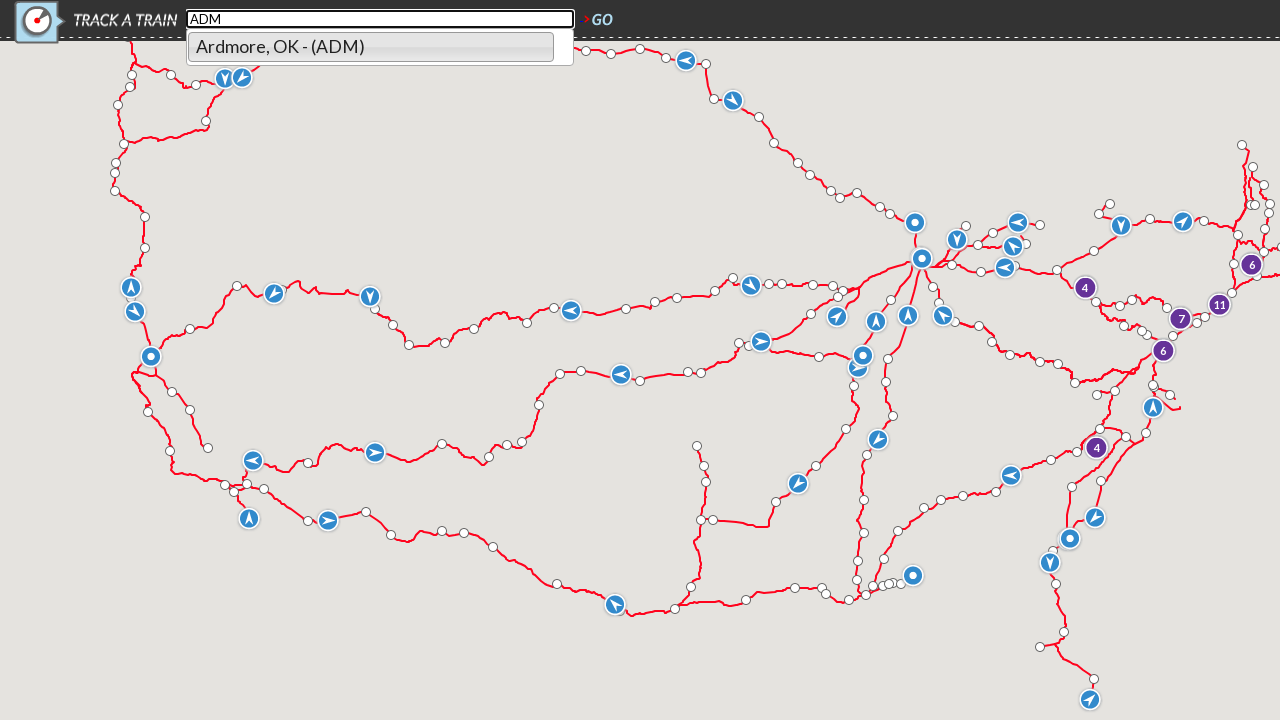

Cleared search field on xpath=//*[@id="search_field"]
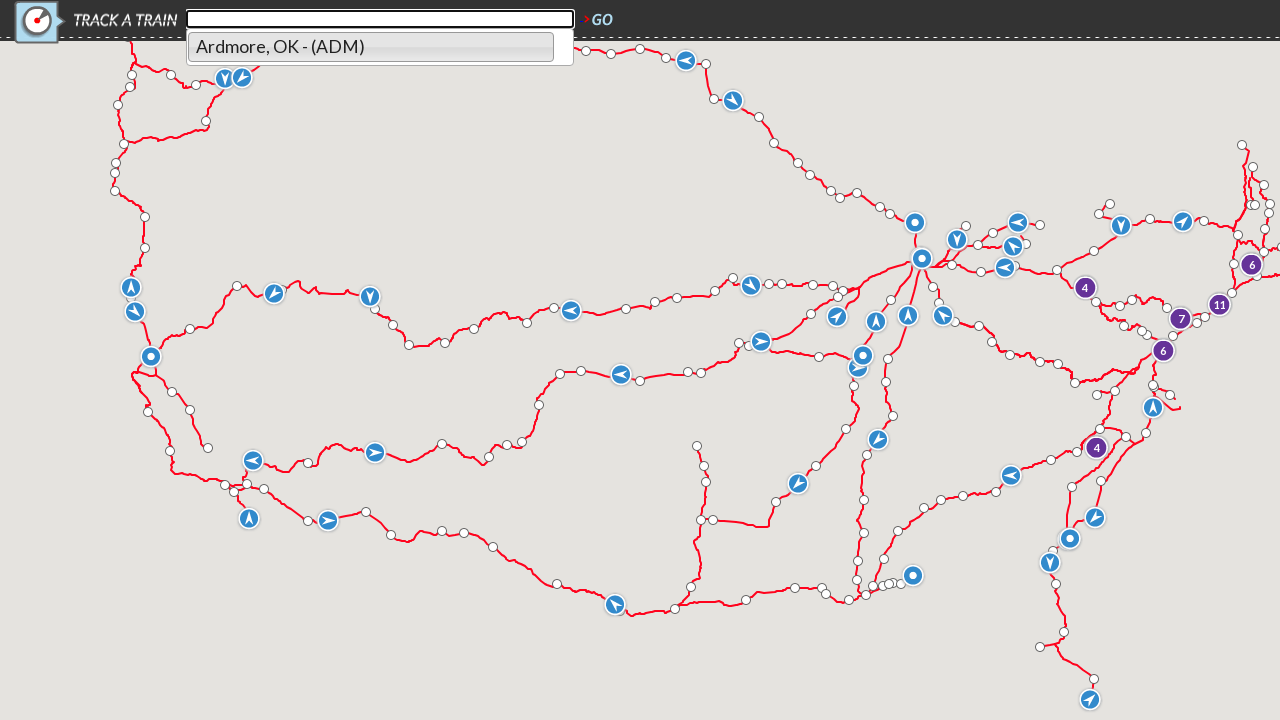

Entered station code 'ADN' in search field on xpath=//*[@id="search_field"]
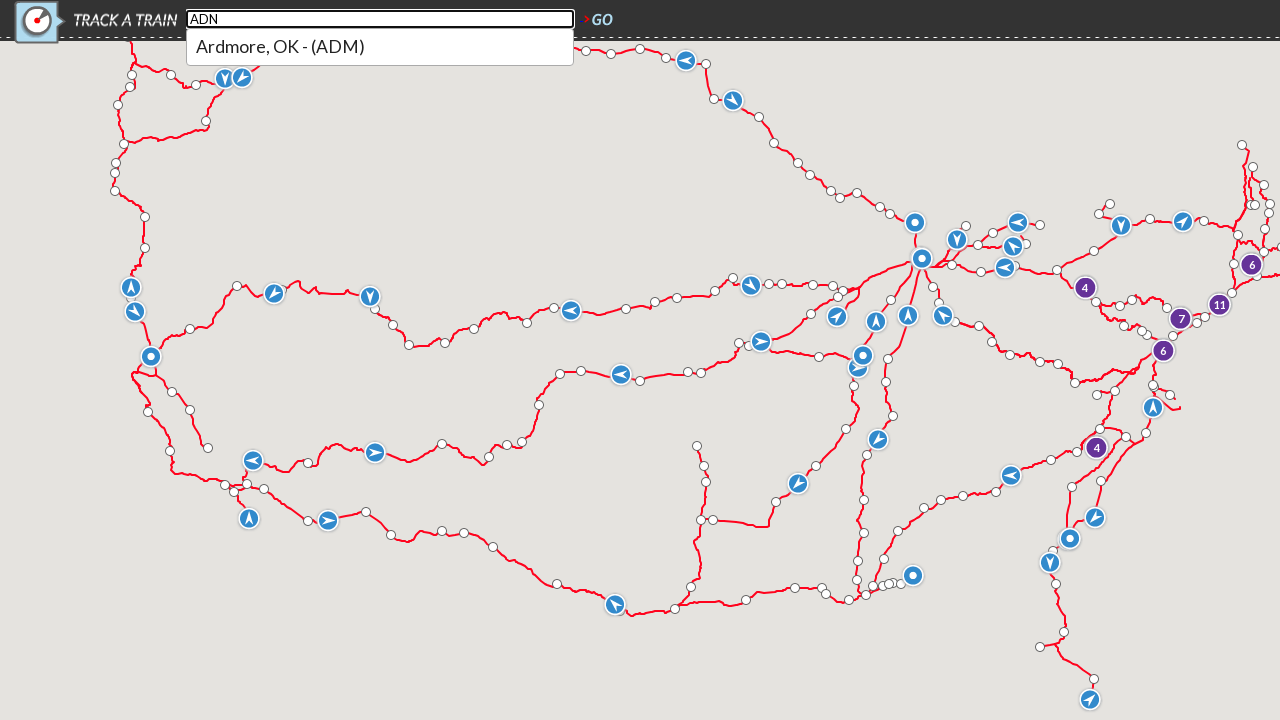

Autocomplete dropdown appeared for station code 'ADN'
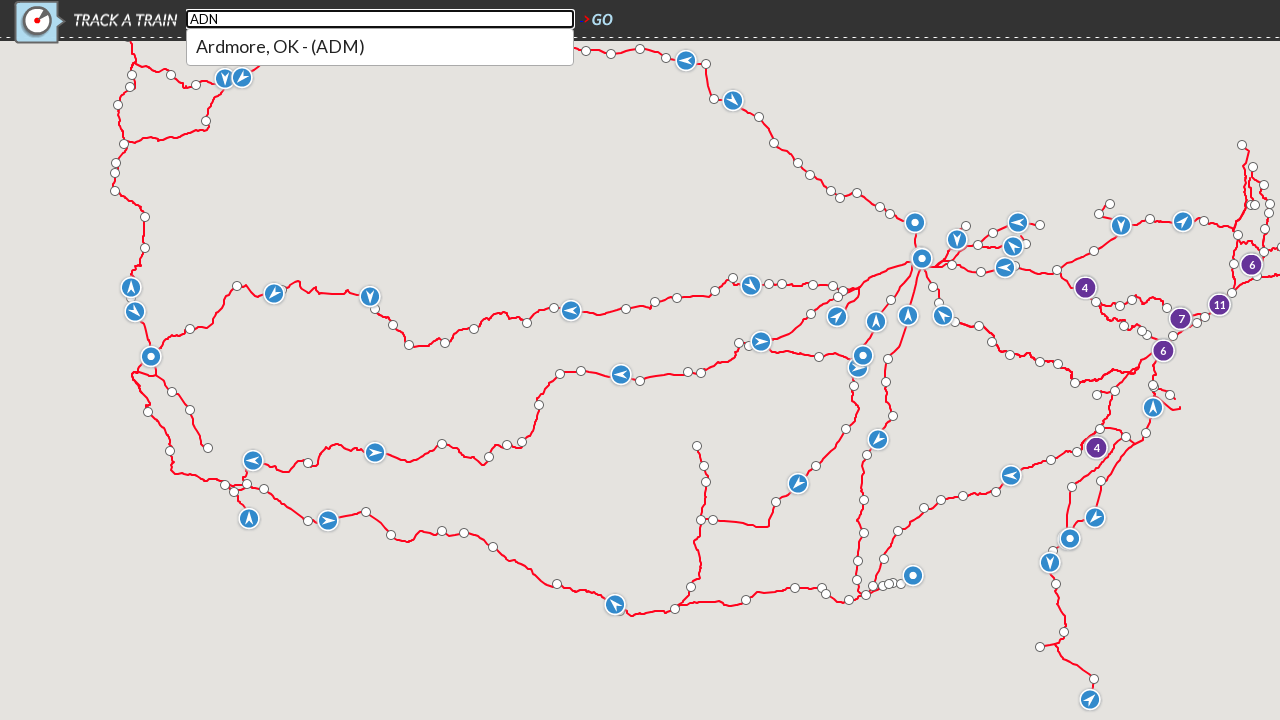

No results found for station code 'ADN'
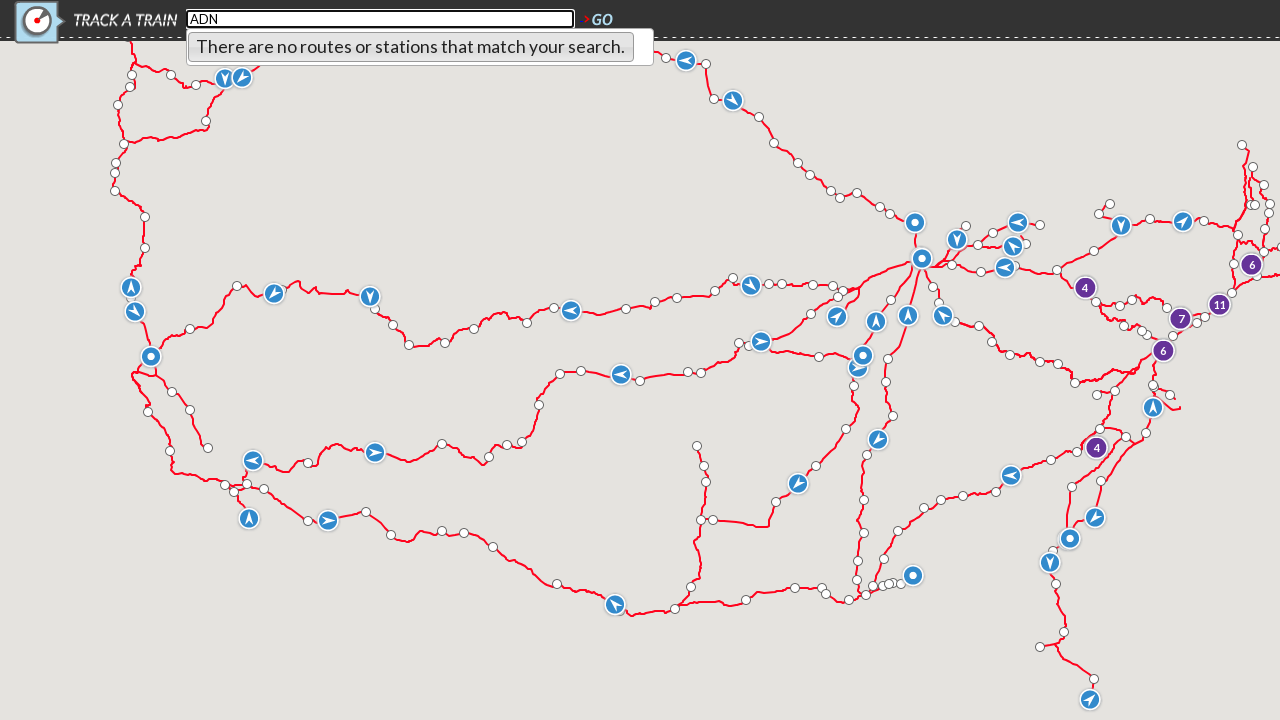

Clicked search field to focus at (380, 19) on xpath=//*[@id="search_field"]
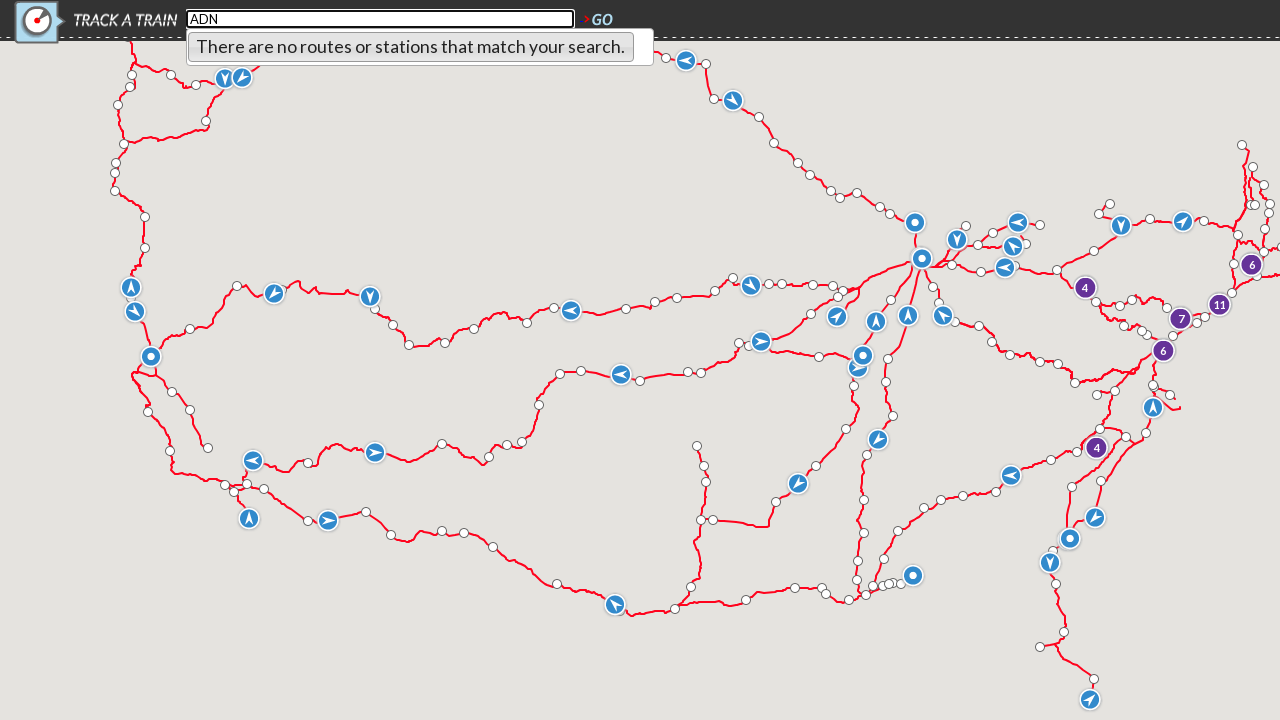

Cleared search field on xpath=//*[@id="search_field"]
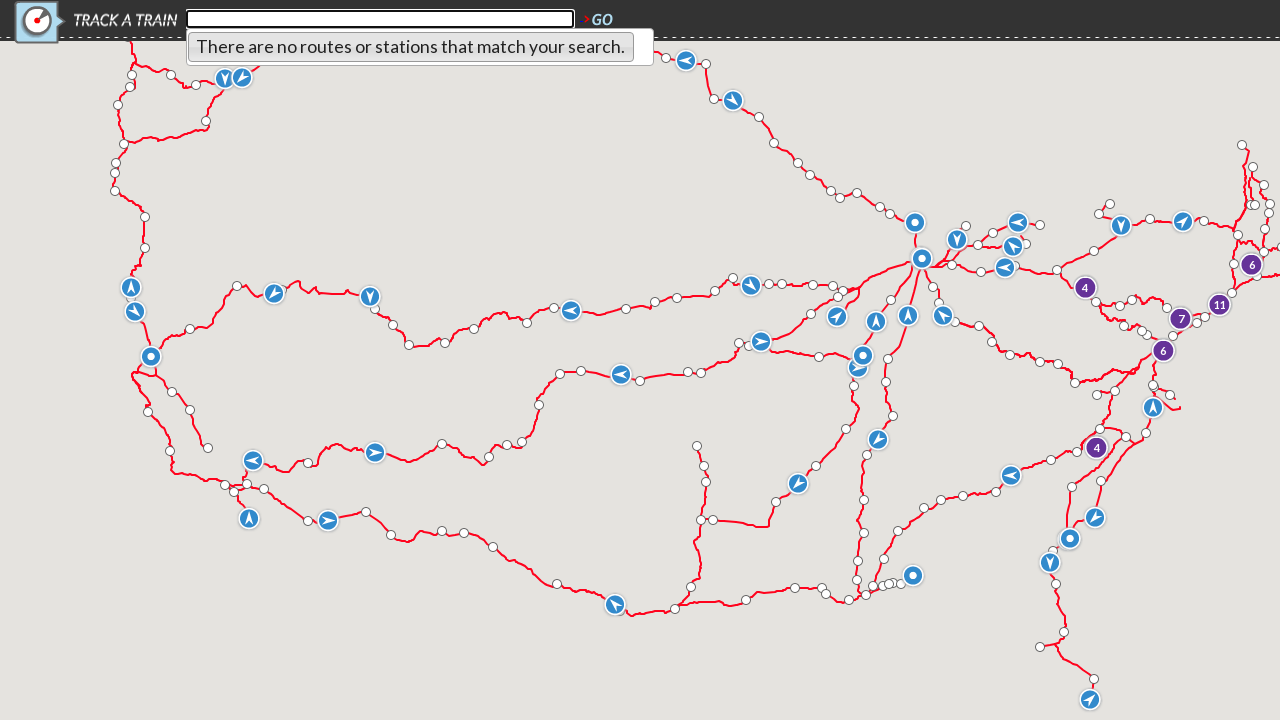

Entered station code 'ADO' in search field on xpath=//*[@id="search_field"]
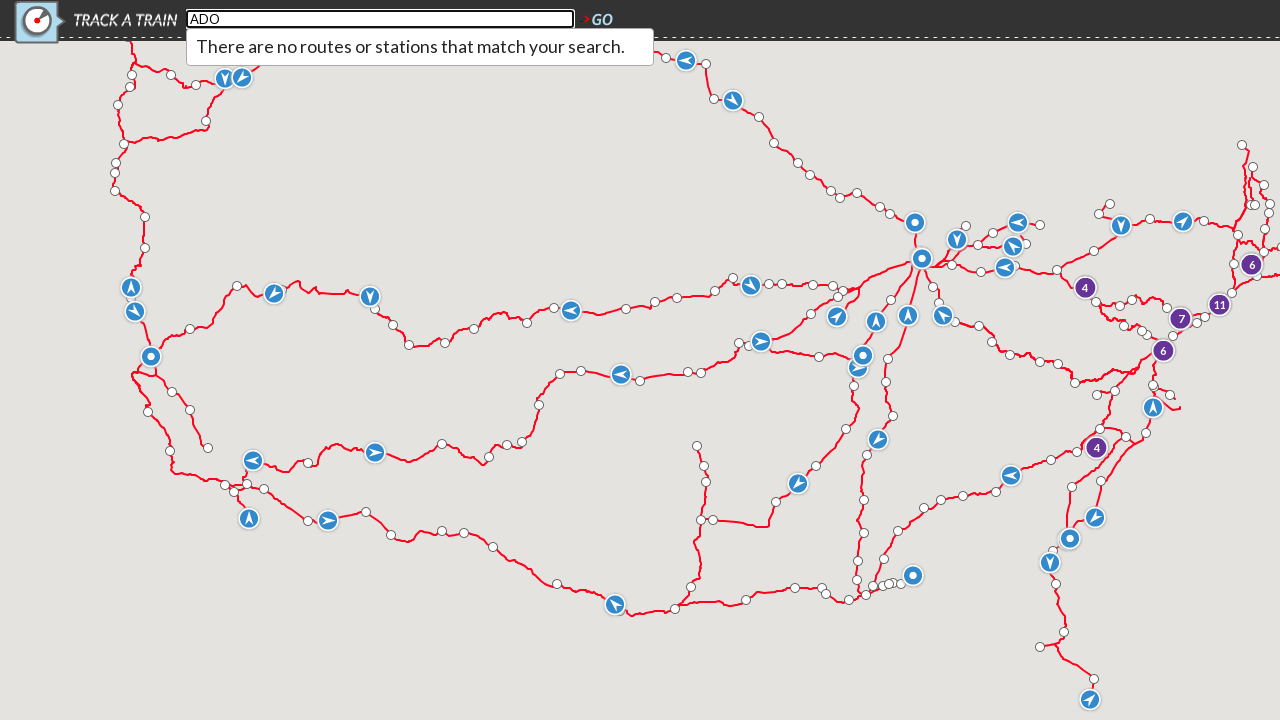

Autocomplete dropdown appeared for station code 'ADO'
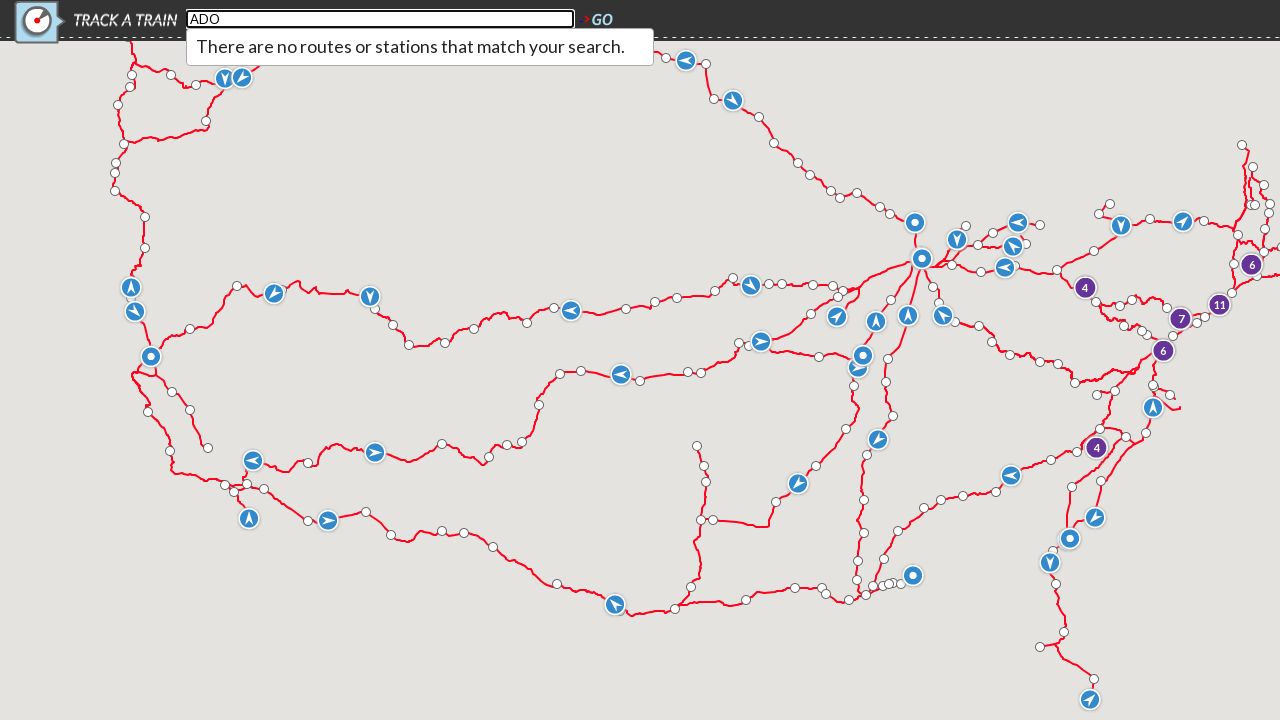

No results found for station code 'ADO'
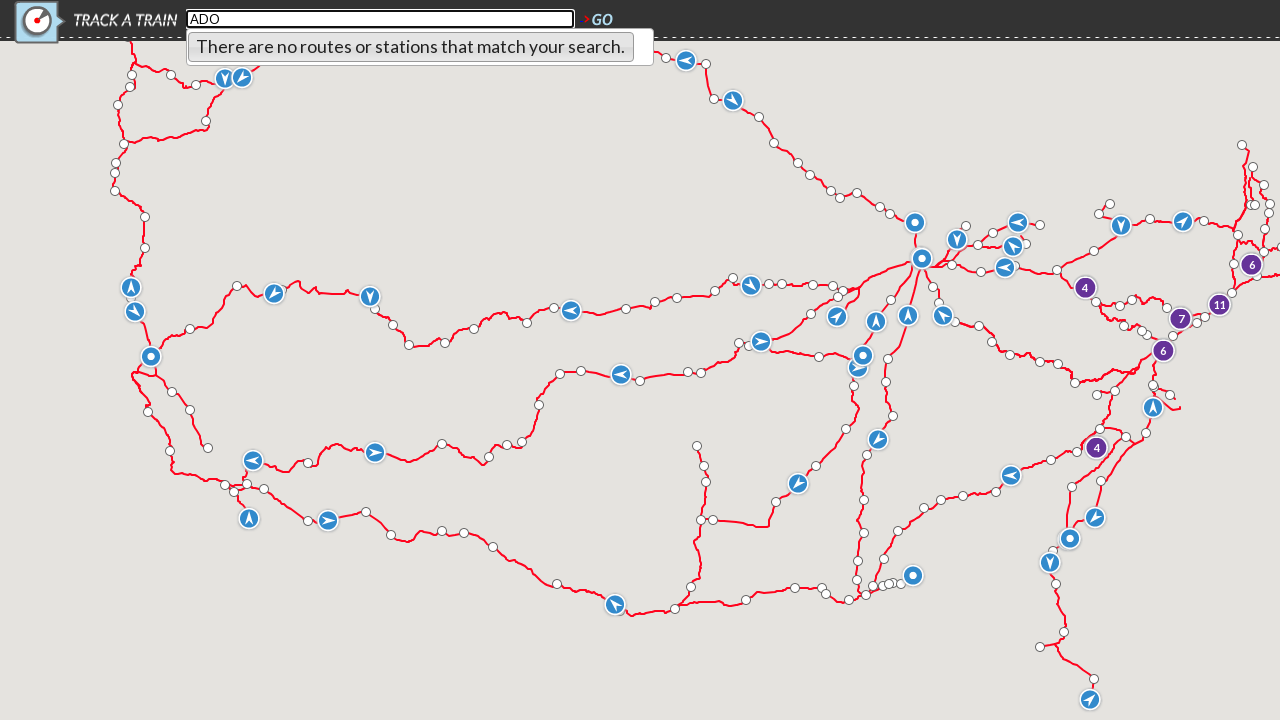

Clicked search field to focus at (380, 19) on xpath=//*[@id="search_field"]
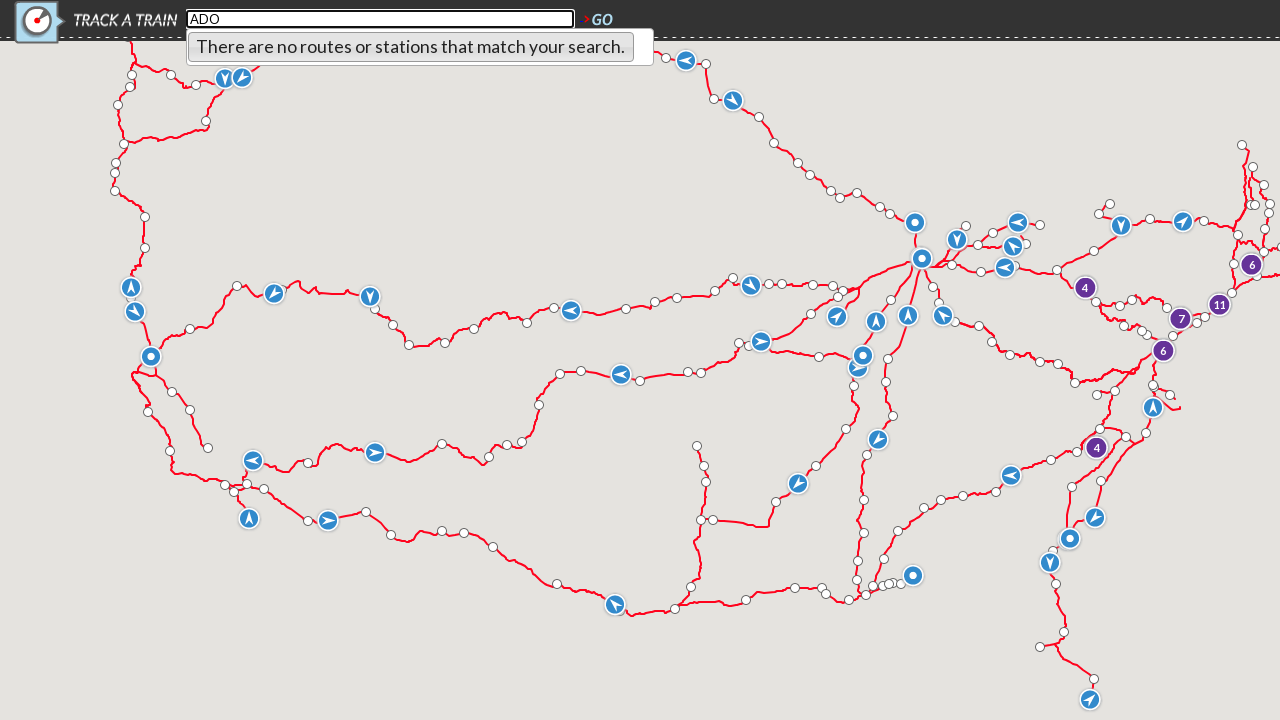

Cleared search field on xpath=//*[@id="search_field"]
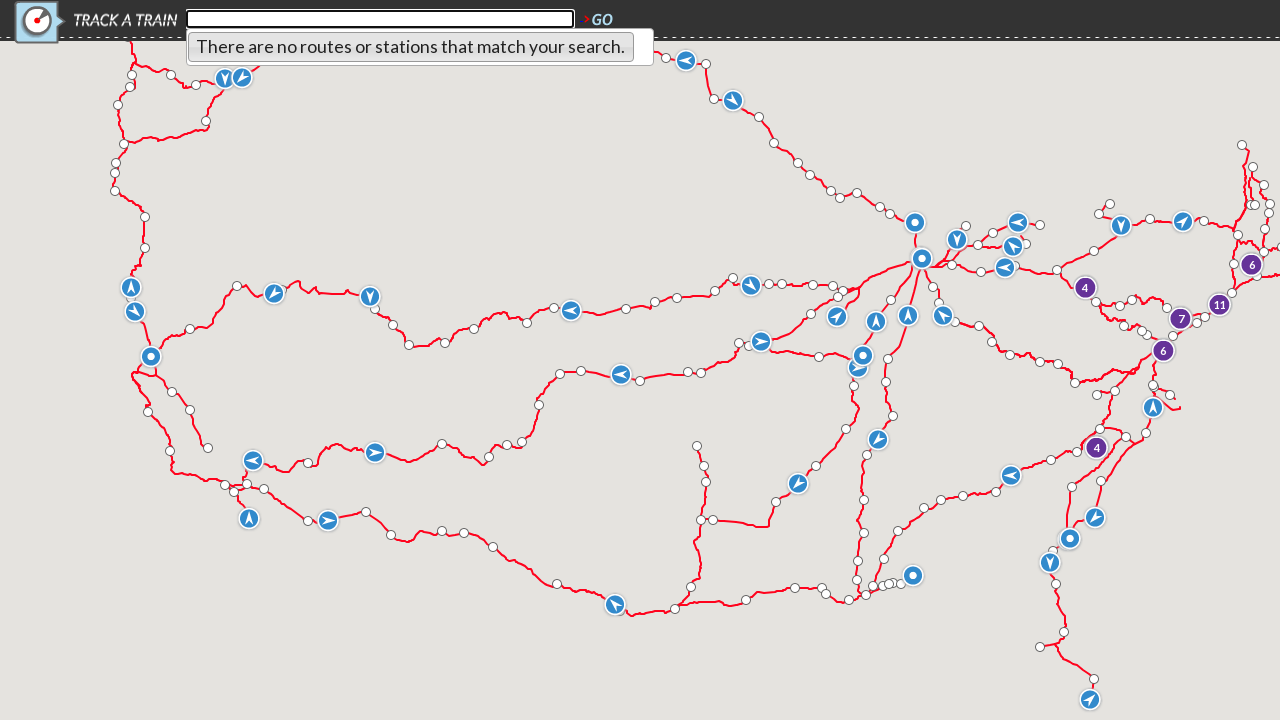

Entered station code 'ADP' in search field on xpath=//*[@id="search_field"]
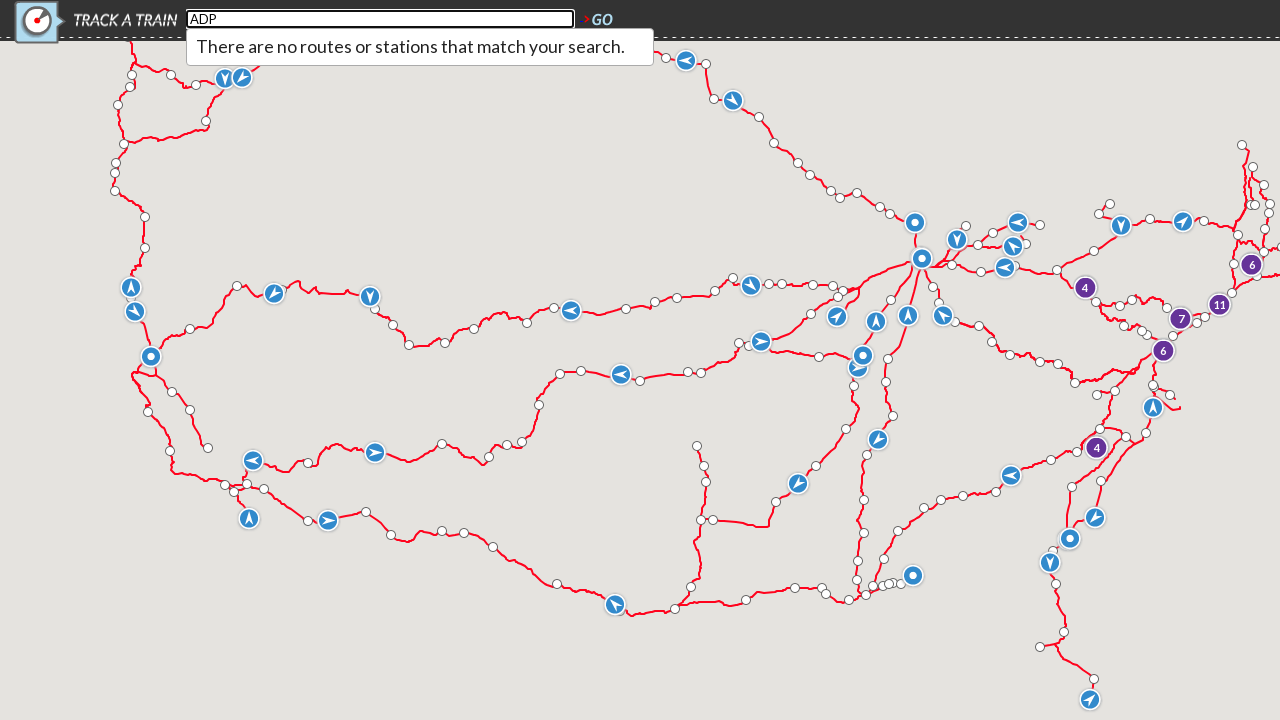

Autocomplete dropdown appeared for station code 'ADP'
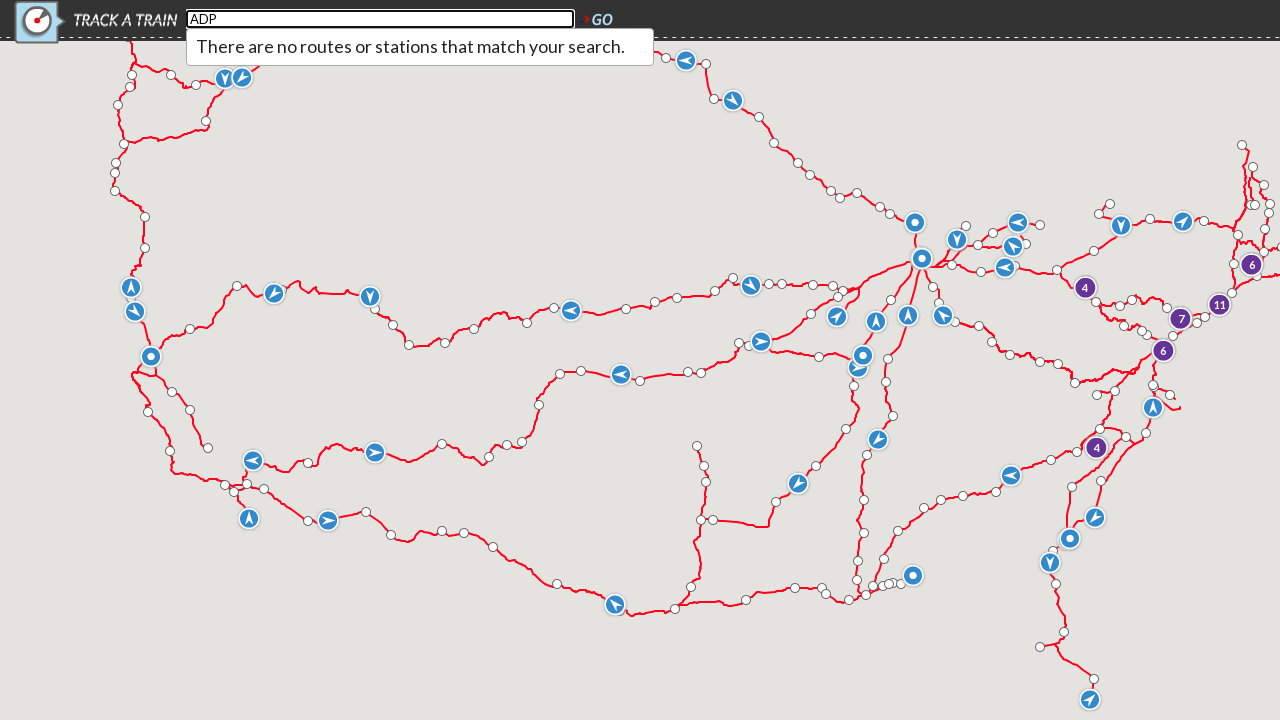

No results found for station code 'ADP'
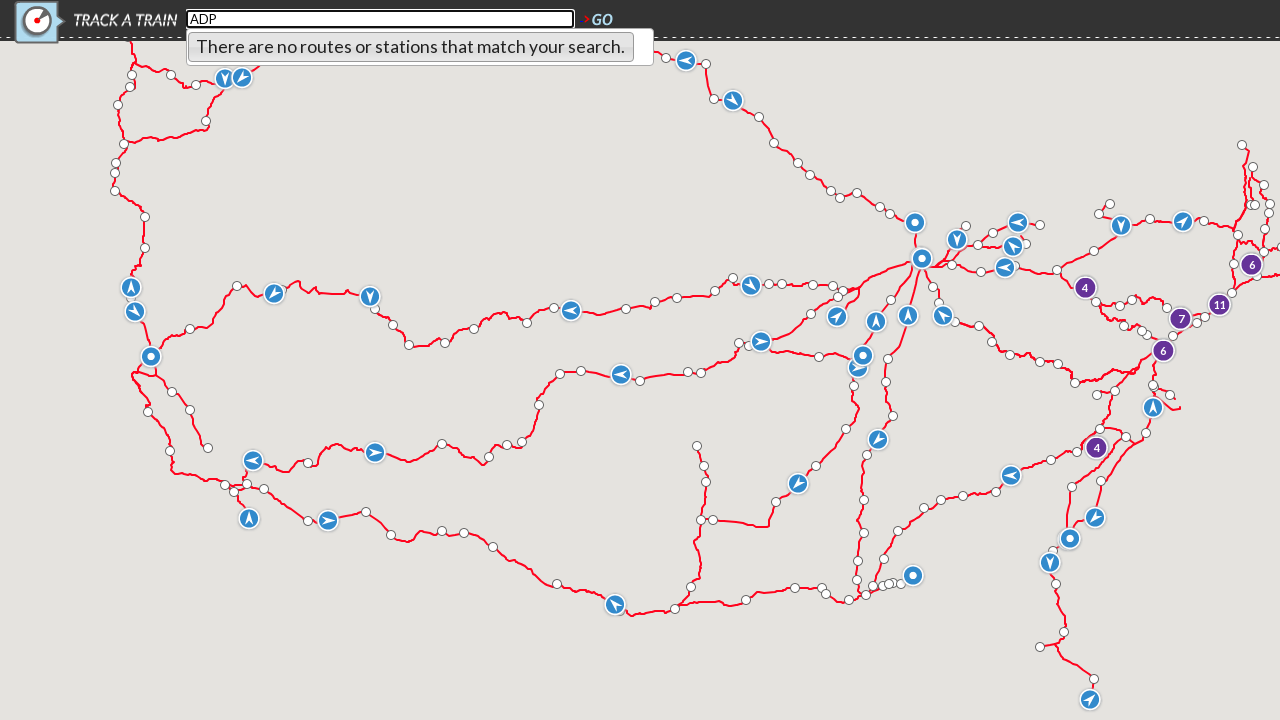

Clicked search field to focus at (380, 19) on xpath=//*[@id="search_field"]
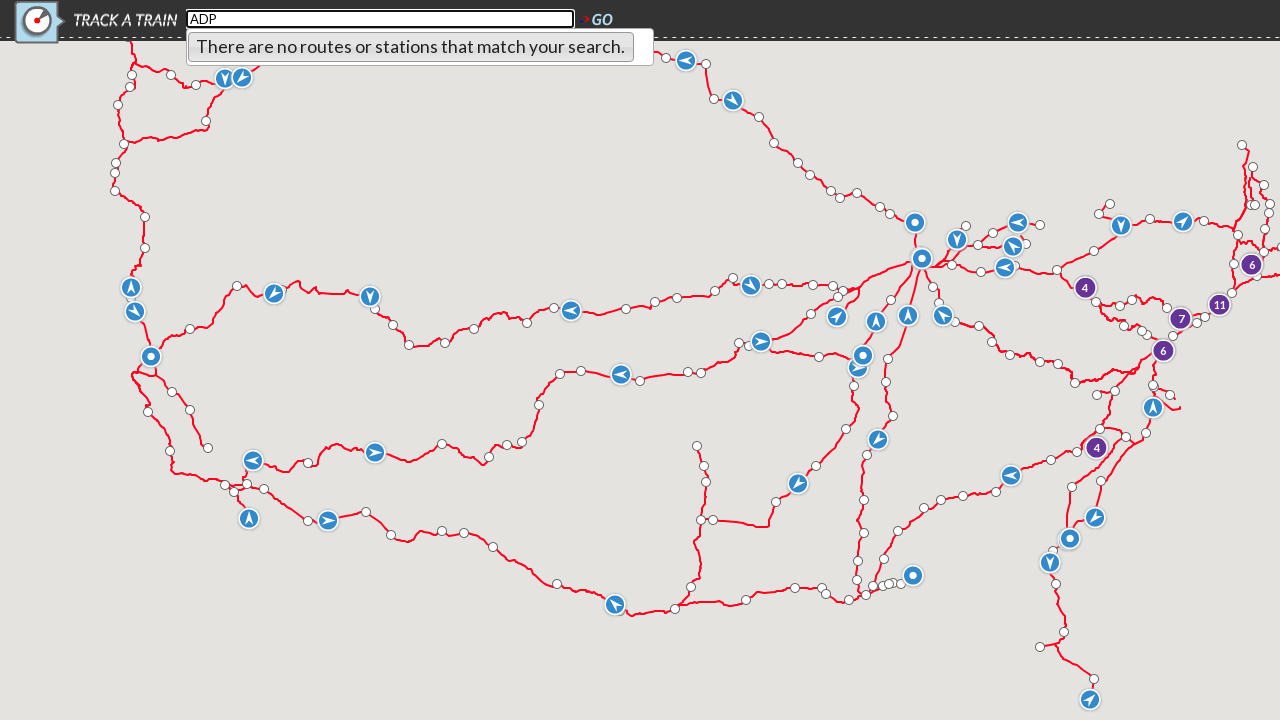

Cleared search field on xpath=//*[@id="search_field"]
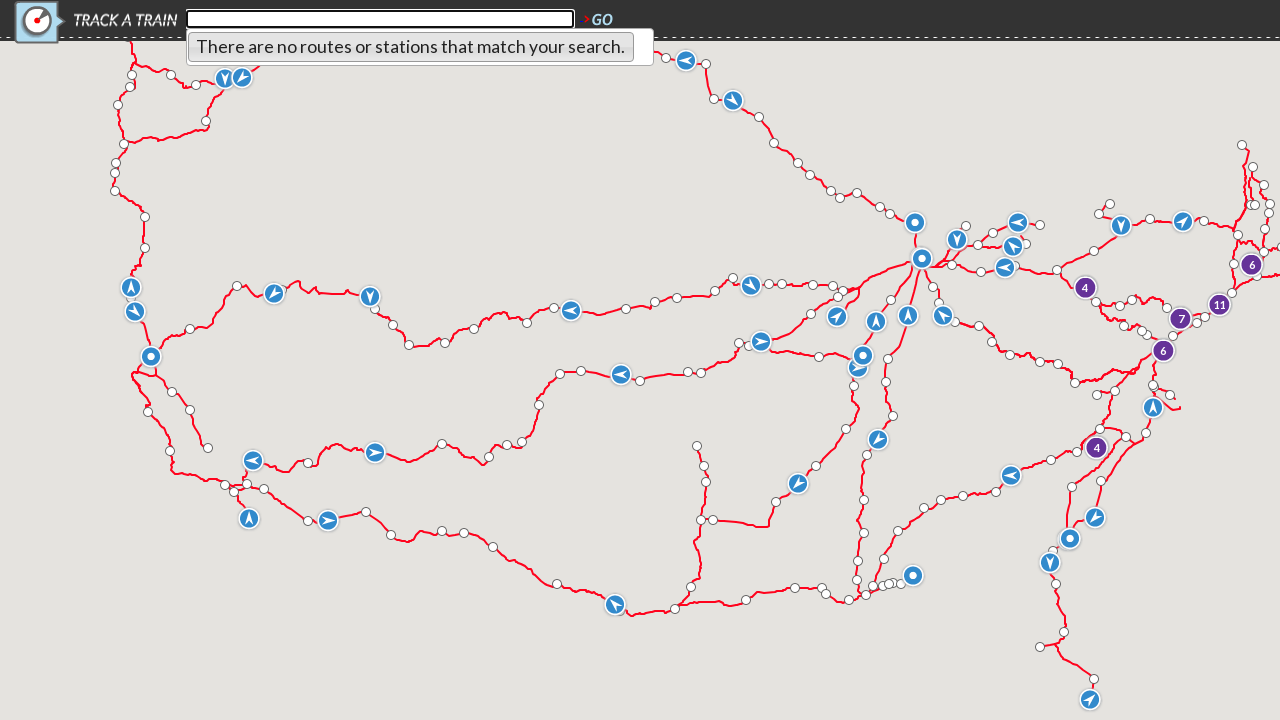

Entered station code 'ADQ' in search field on xpath=//*[@id="search_field"]
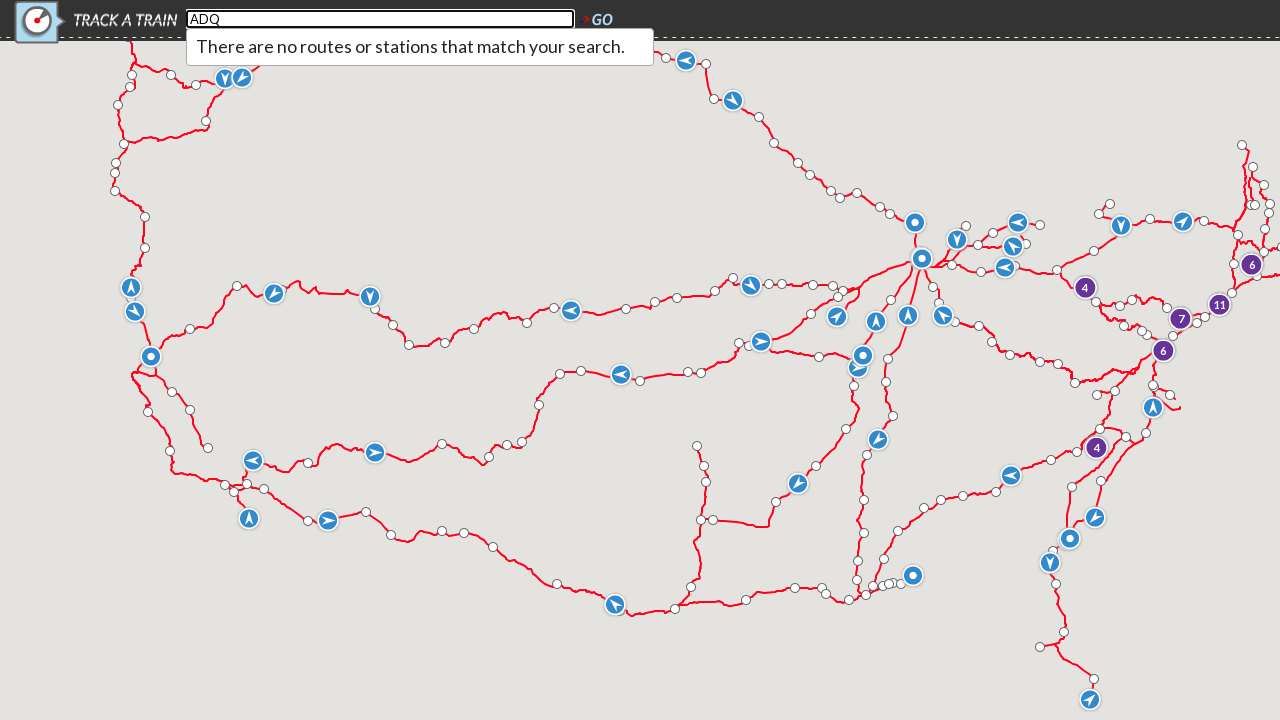

Autocomplete dropdown appeared for station code 'ADQ'
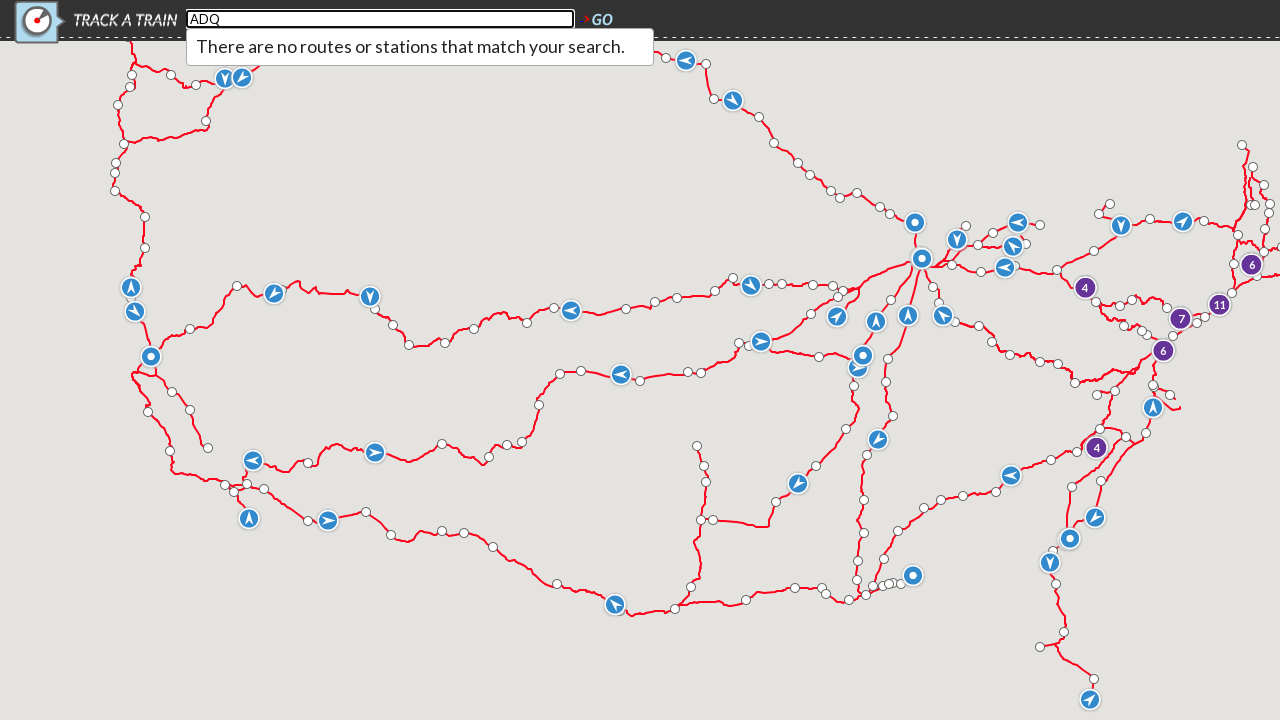

No results found for station code 'ADQ'
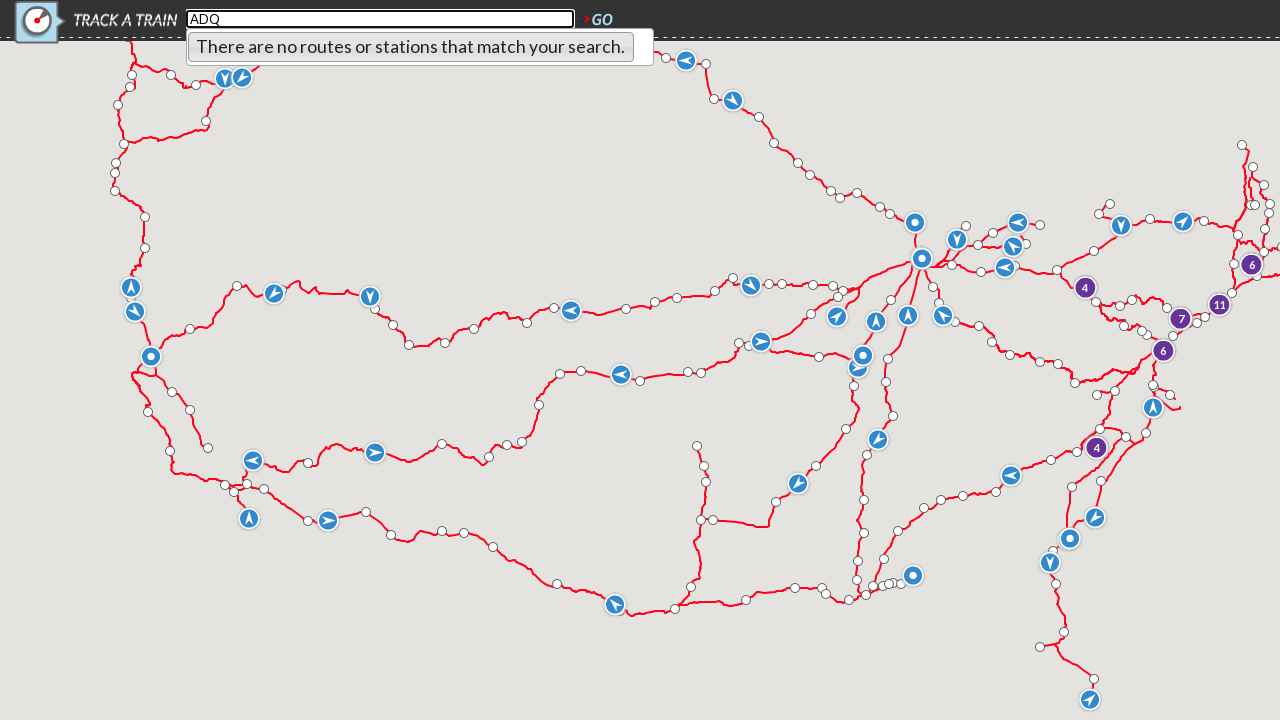

Clicked search field to focus at (380, 19) on xpath=//*[@id="search_field"]
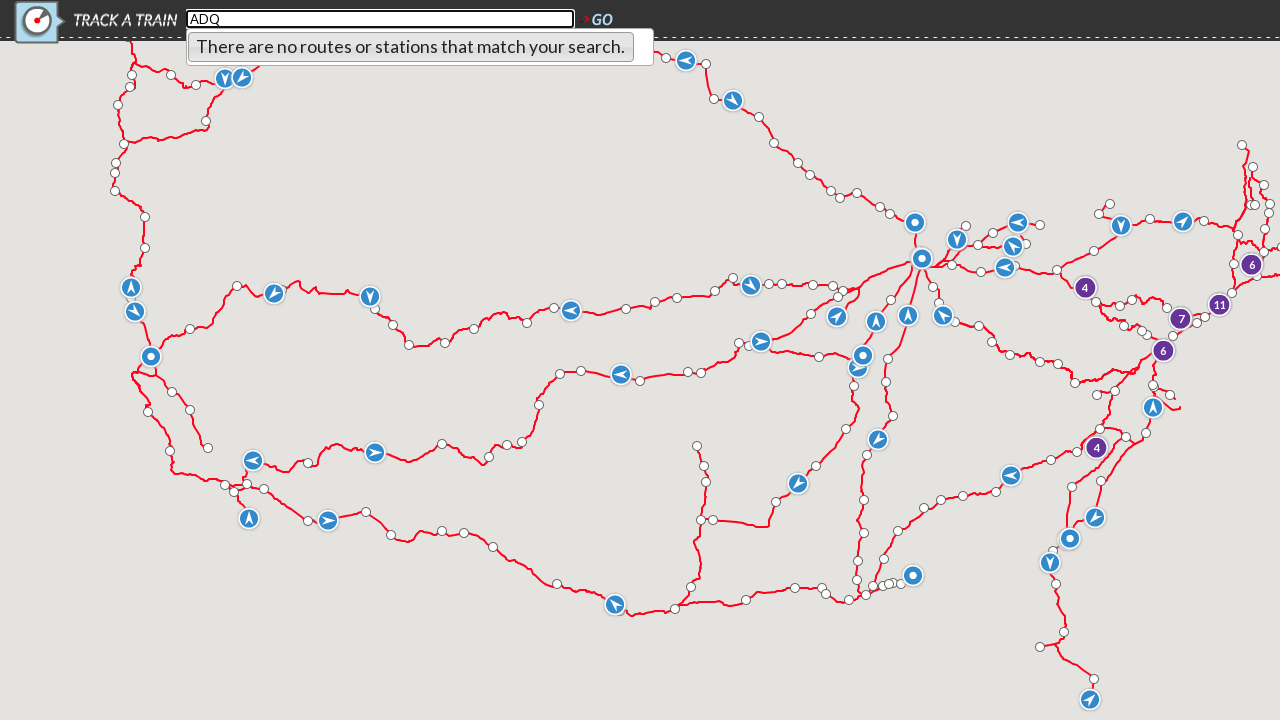

Cleared search field on xpath=//*[@id="search_field"]
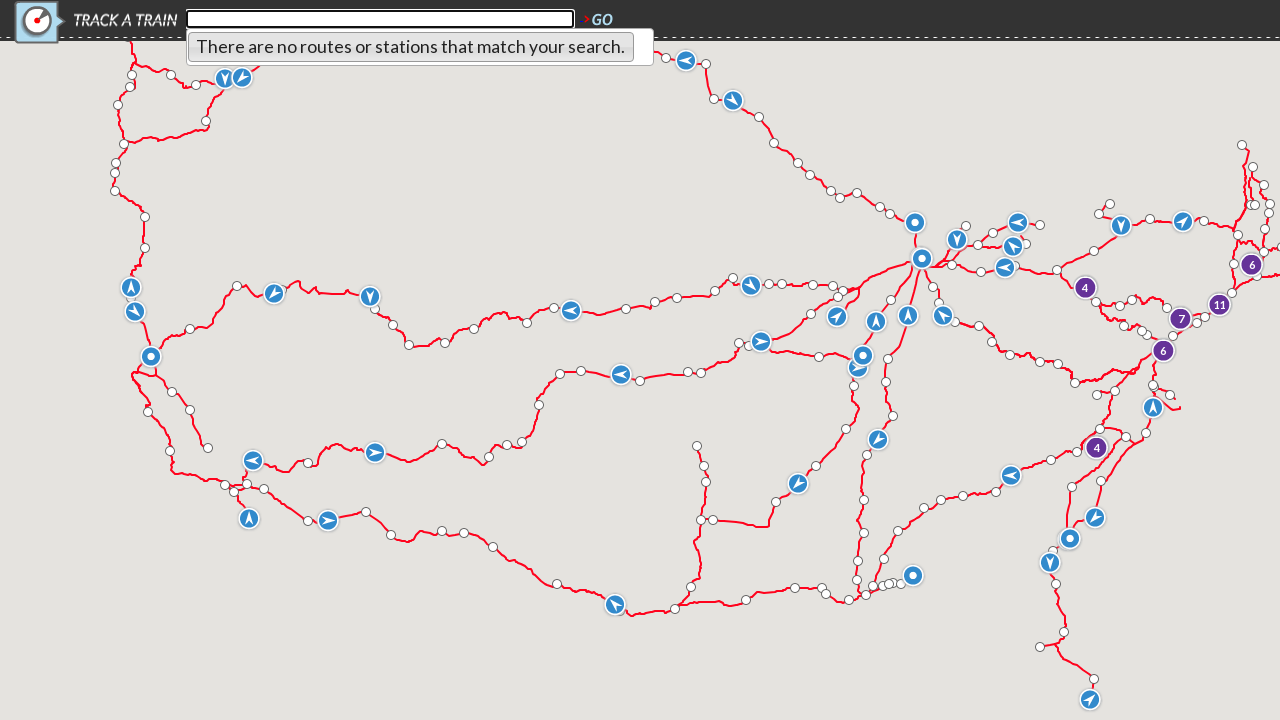

Entered station code 'ADR' in search field on xpath=//*[@id="search_field"]
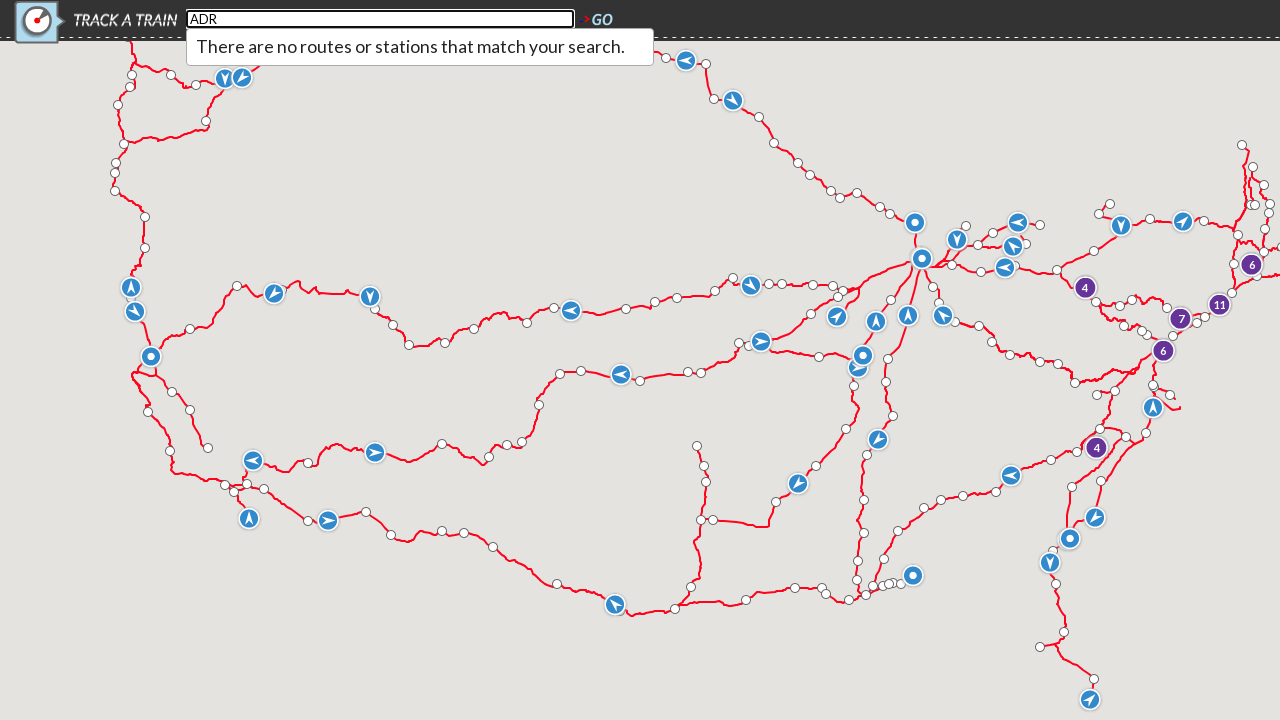

Autocomplete dropdown appeared for station code 'ADR'
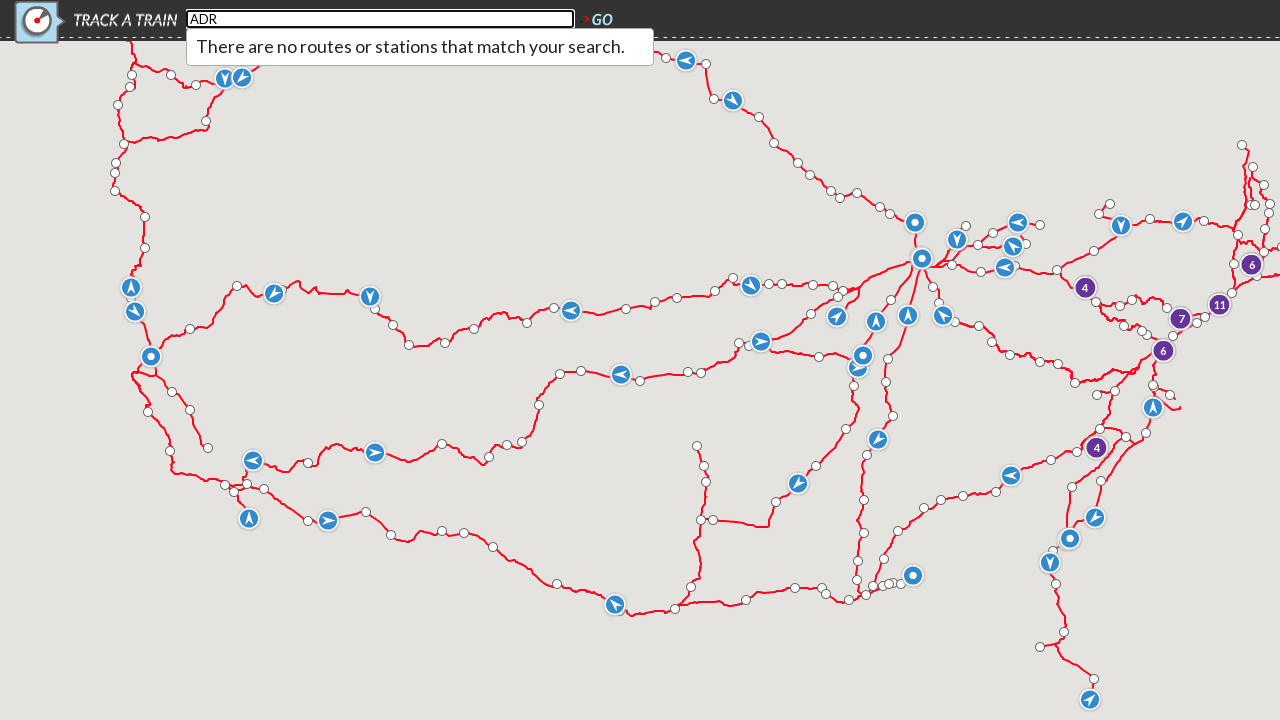

No results found for station code 'ADR'
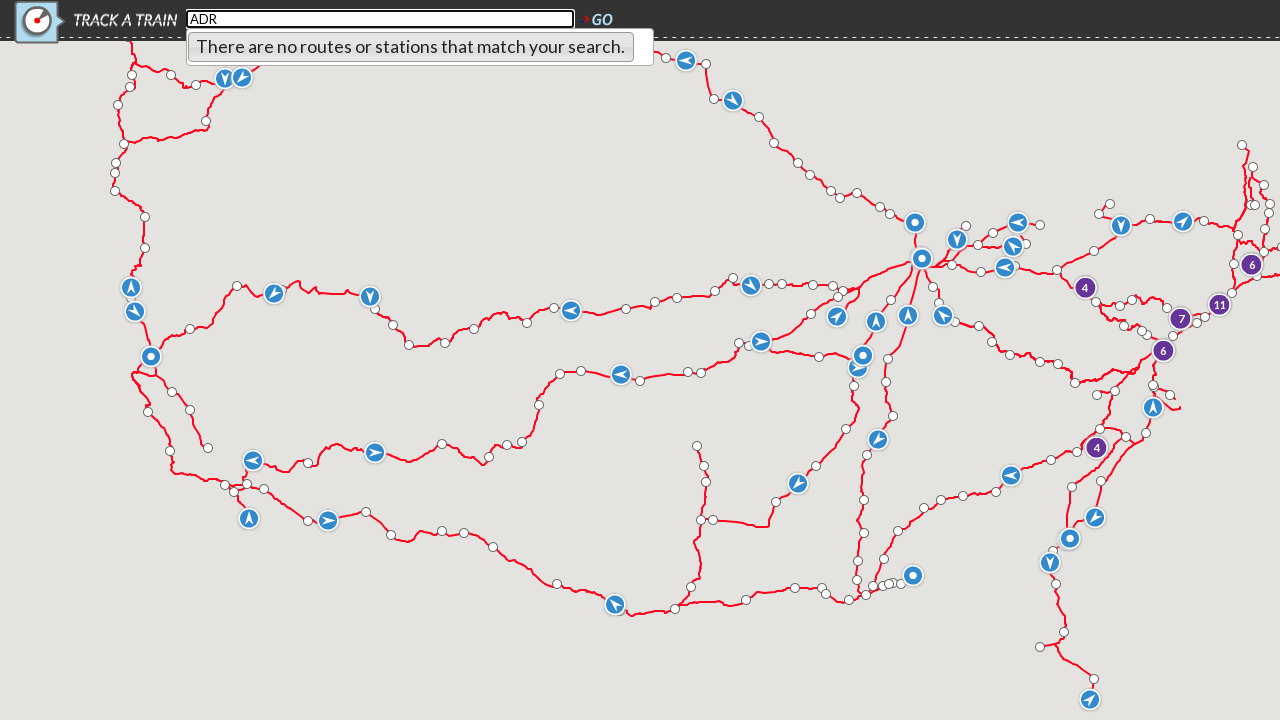

Clicked search field to focus at (380, 19) on xpath=//*[@id="search_field"]
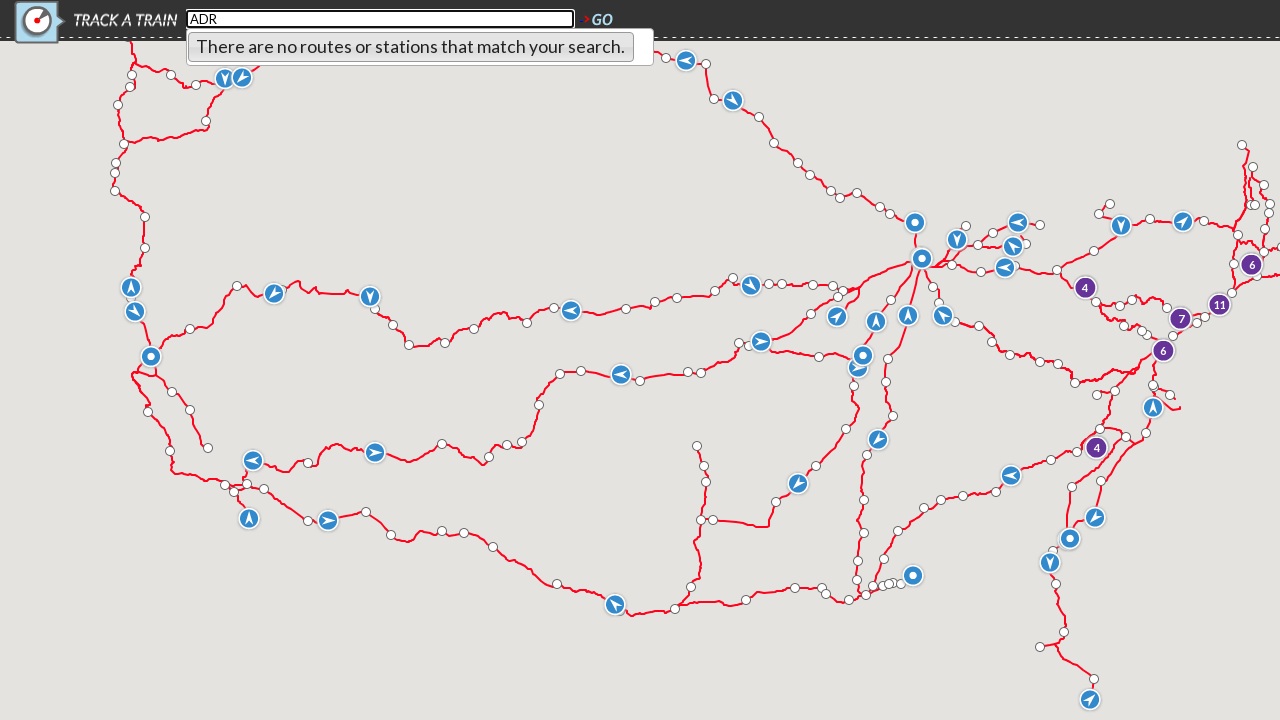

Cleared search field on xpath=//*[@id="search_field"]
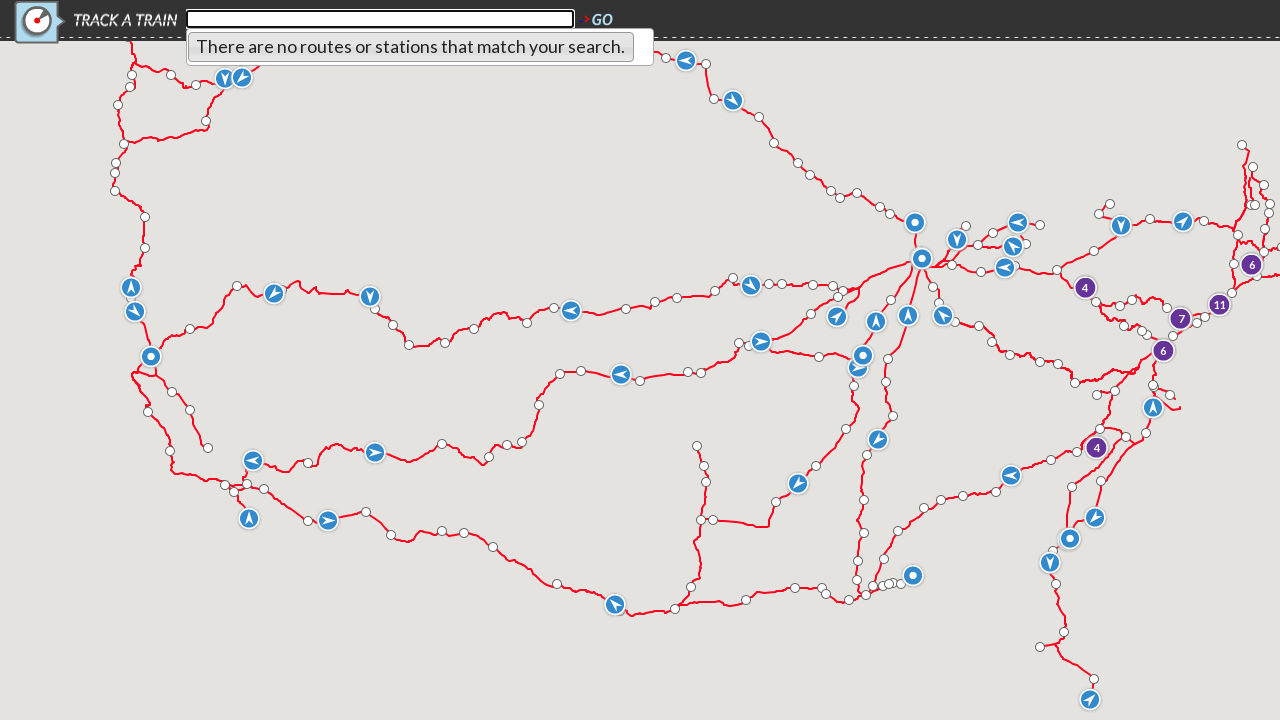

Entered station code 'ADS' in search field on xpath=//*[@id="search_field"]
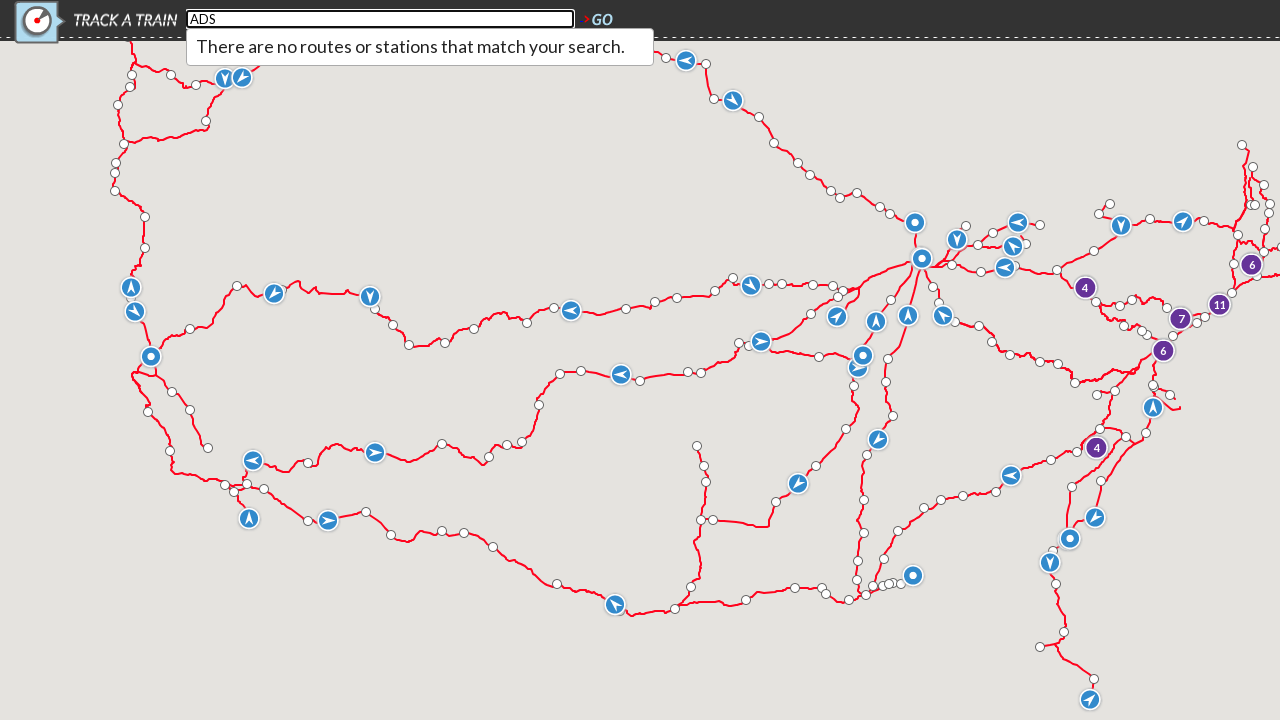

Autocomplete dropdown appeared for station code 'ADS'
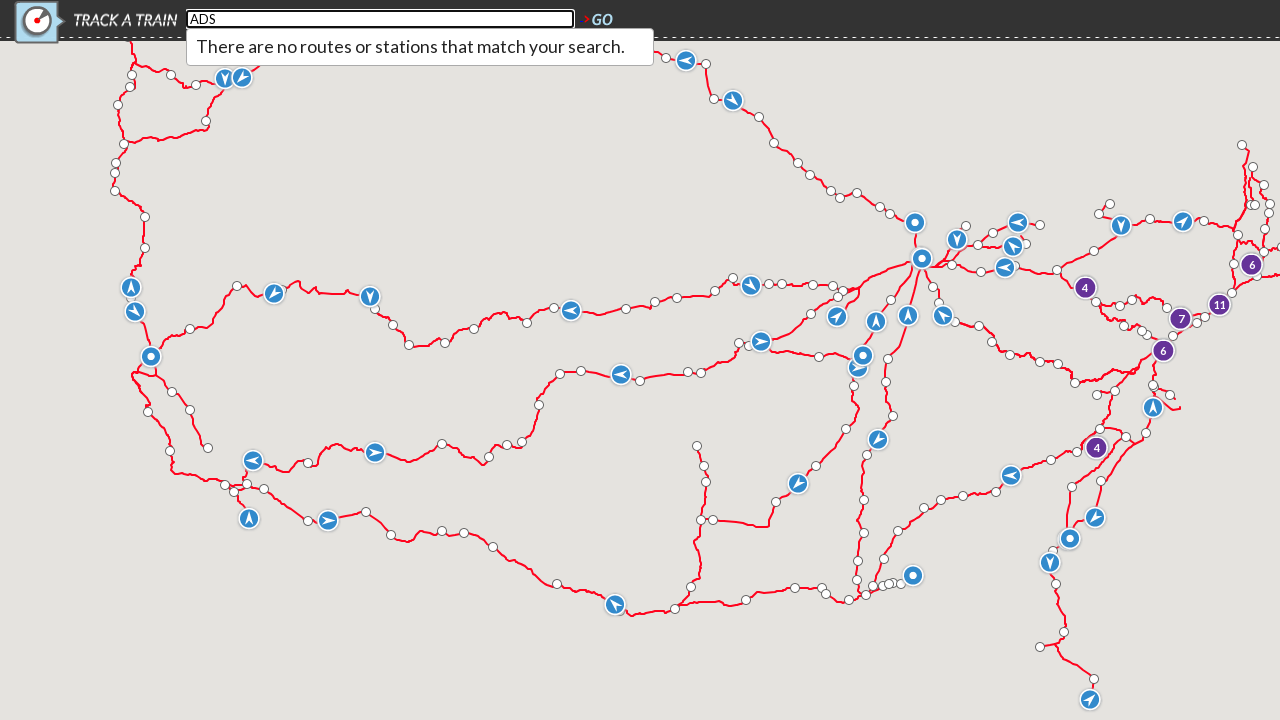

No results found for station code 'ADS'
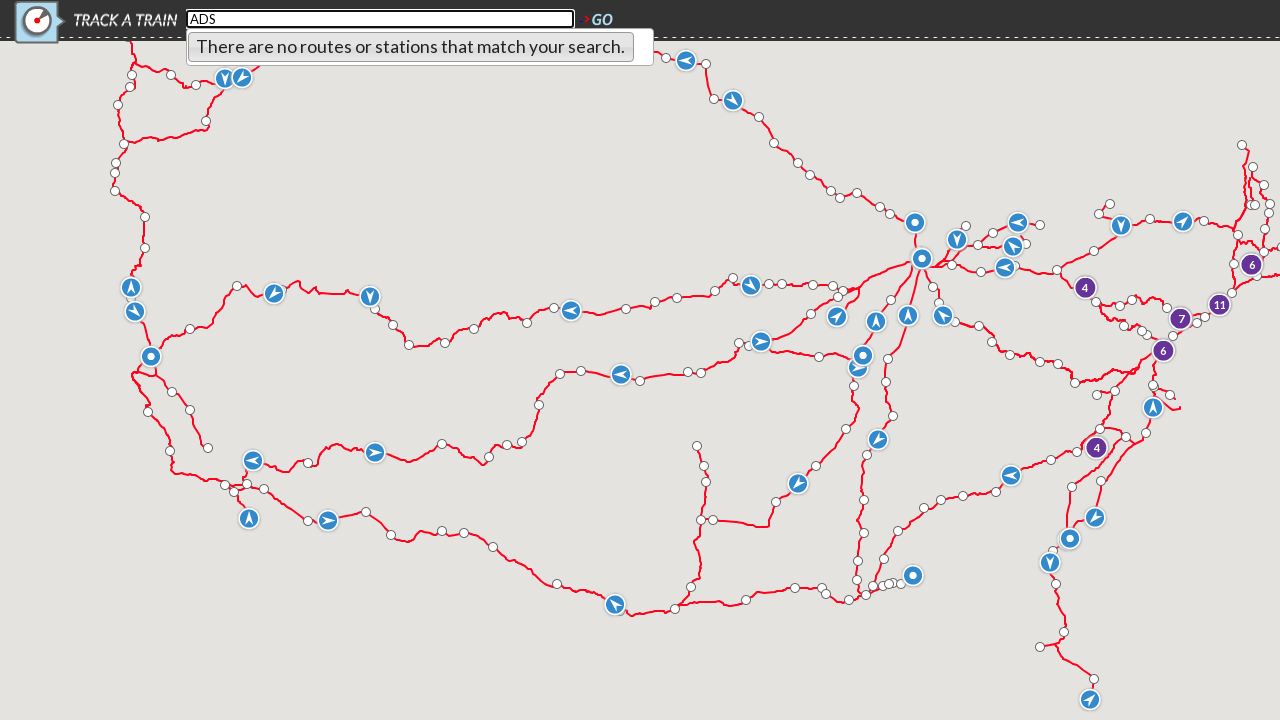

Clicked search field to focus at (380, 19) on xpath=//*[@id="search_field"]
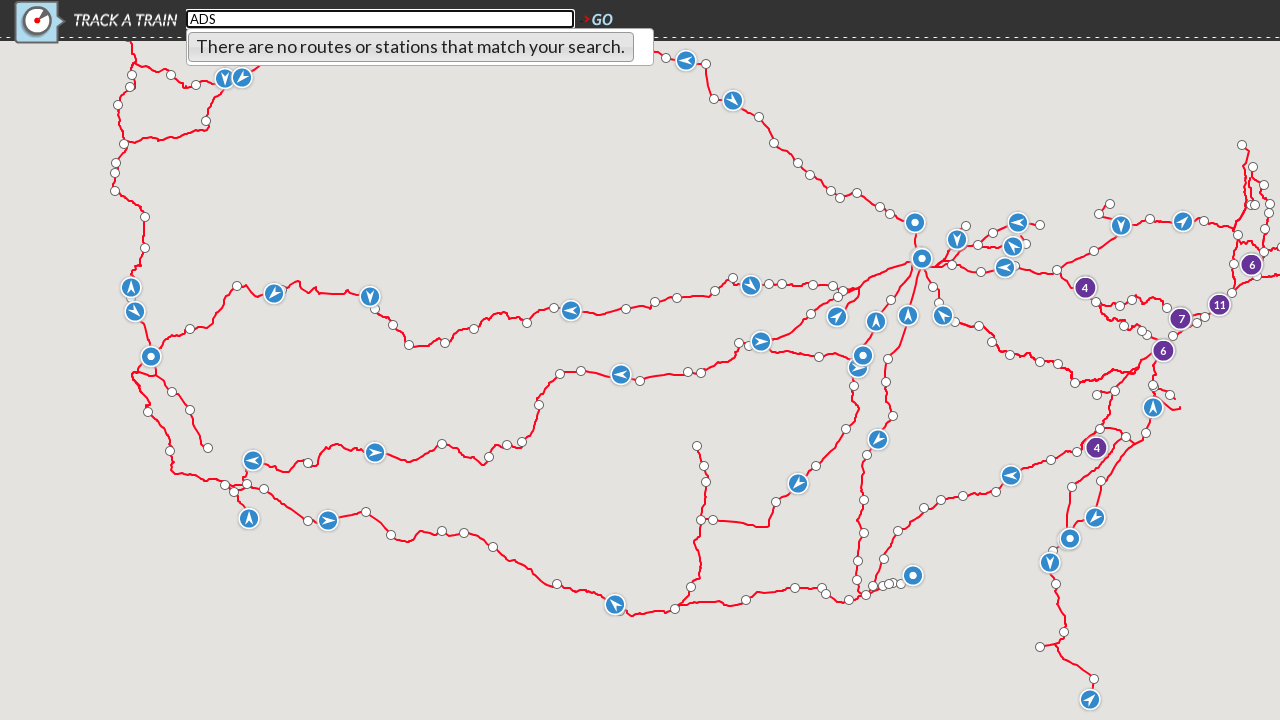

Cleared search field on xpath=//*[@id="search_field"]
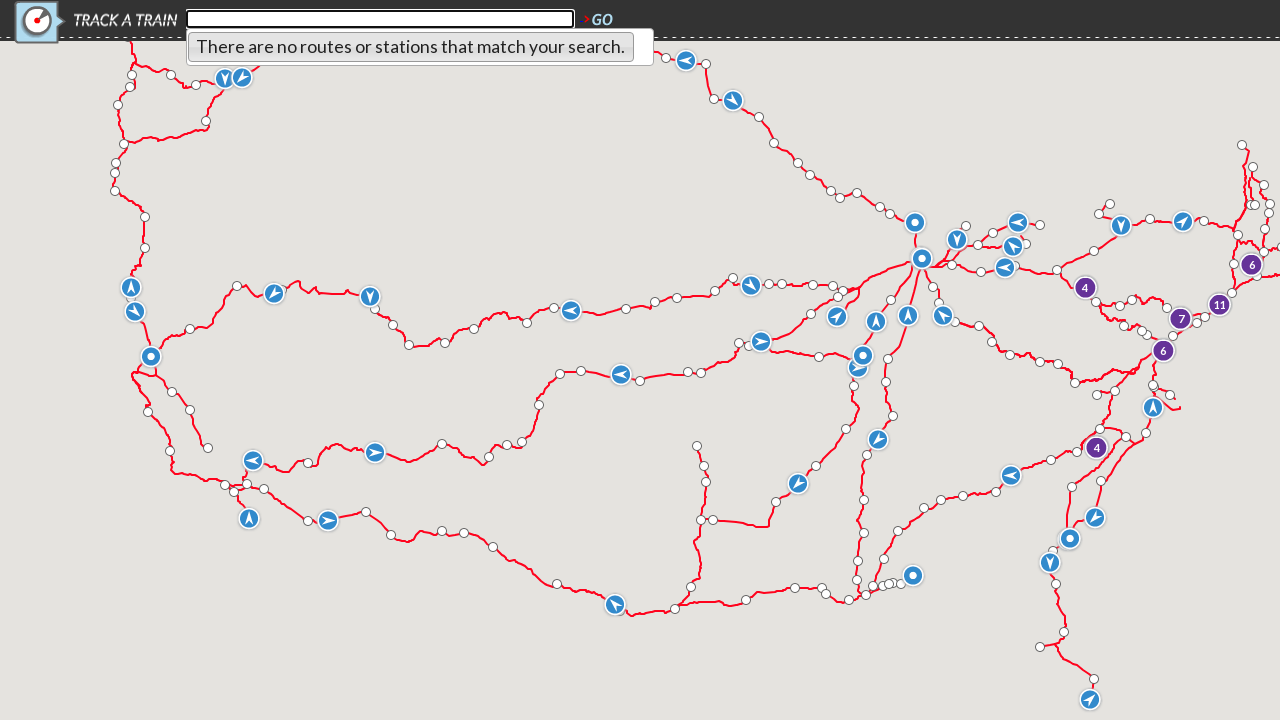

Entered station code 'ADT' in search field on xpath=//*[@id="search_field"]
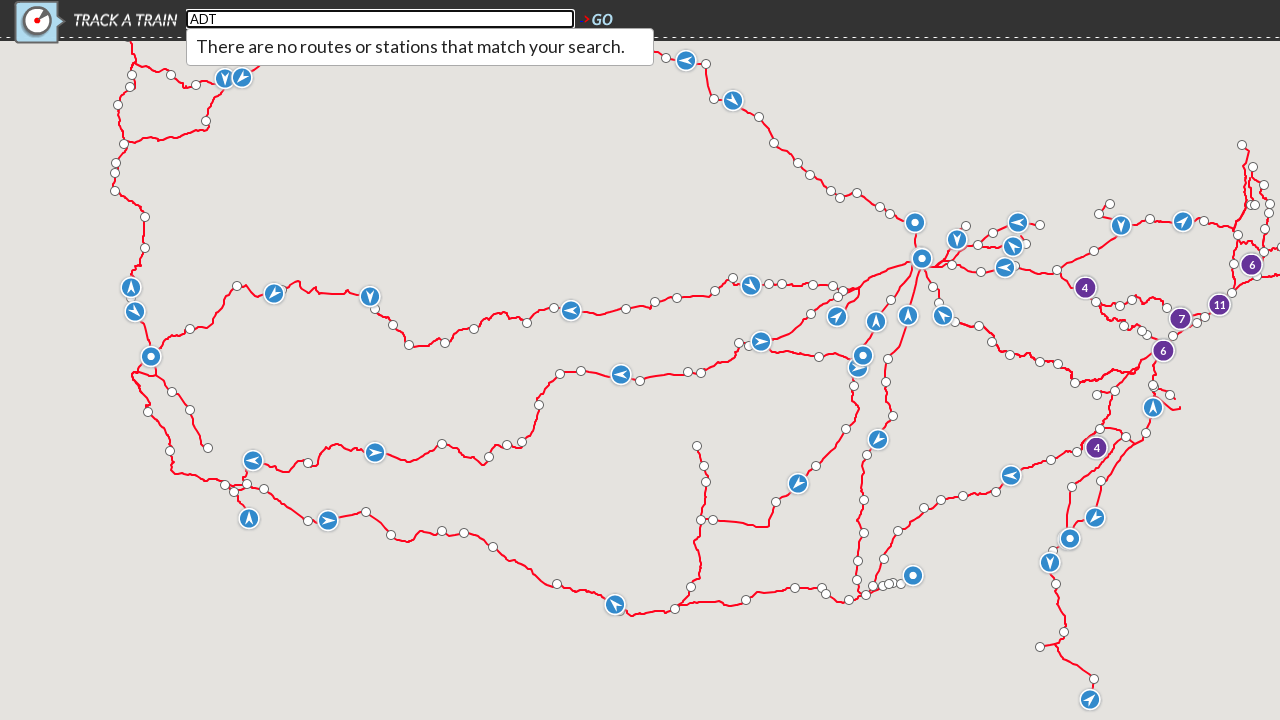

Autocomplete dropdown appeared for station code 'ADT'
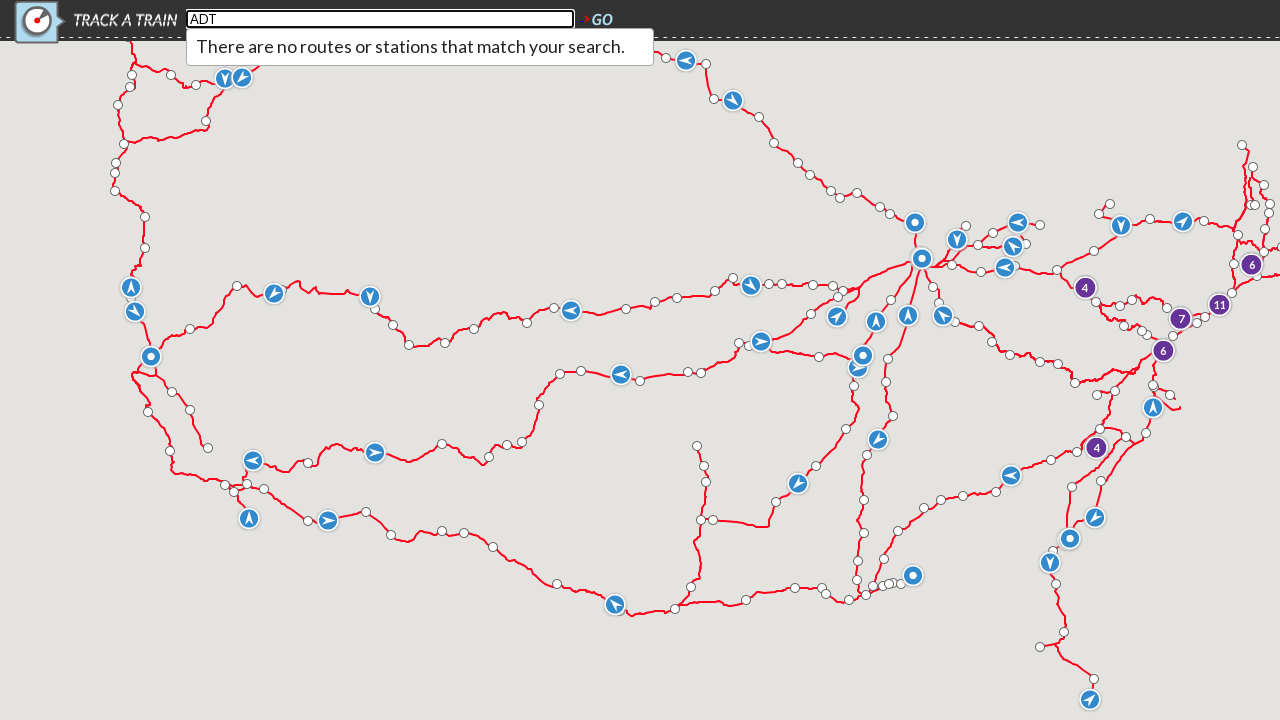

No results found for station code 'ADT'
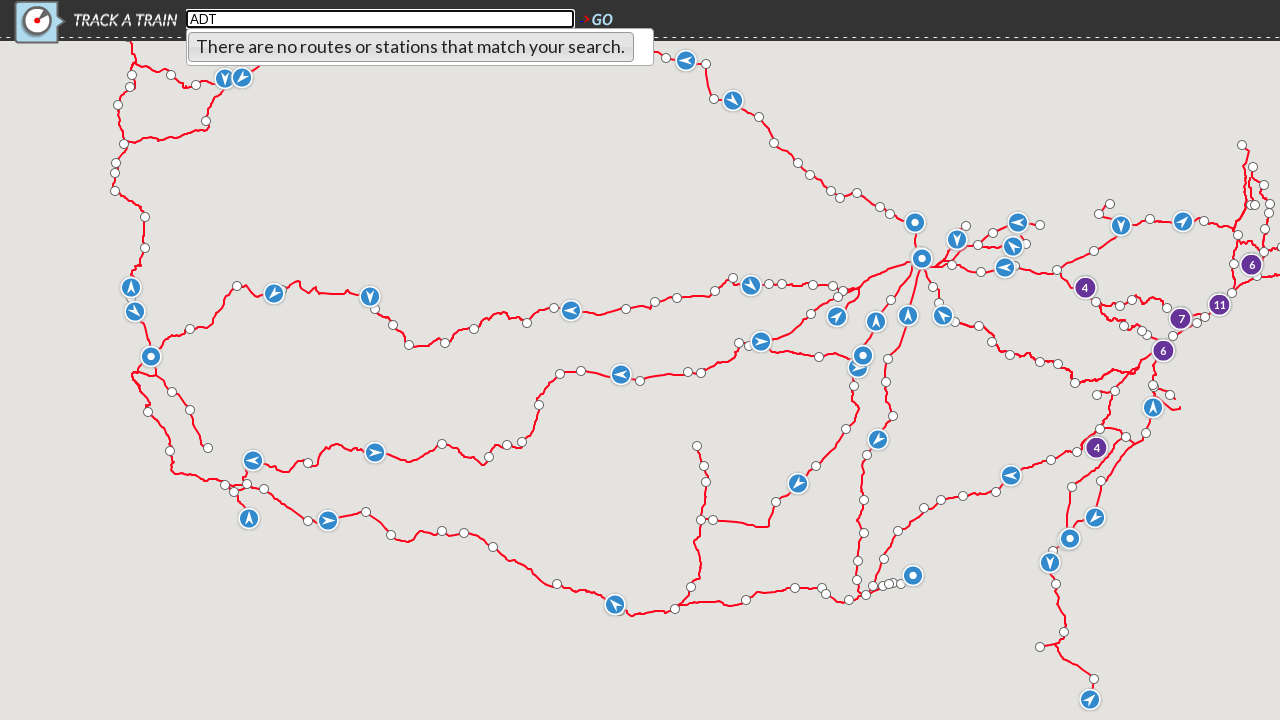

Clicked search field to focus at (380, 19) on xpath=//*[@id="search_field"]
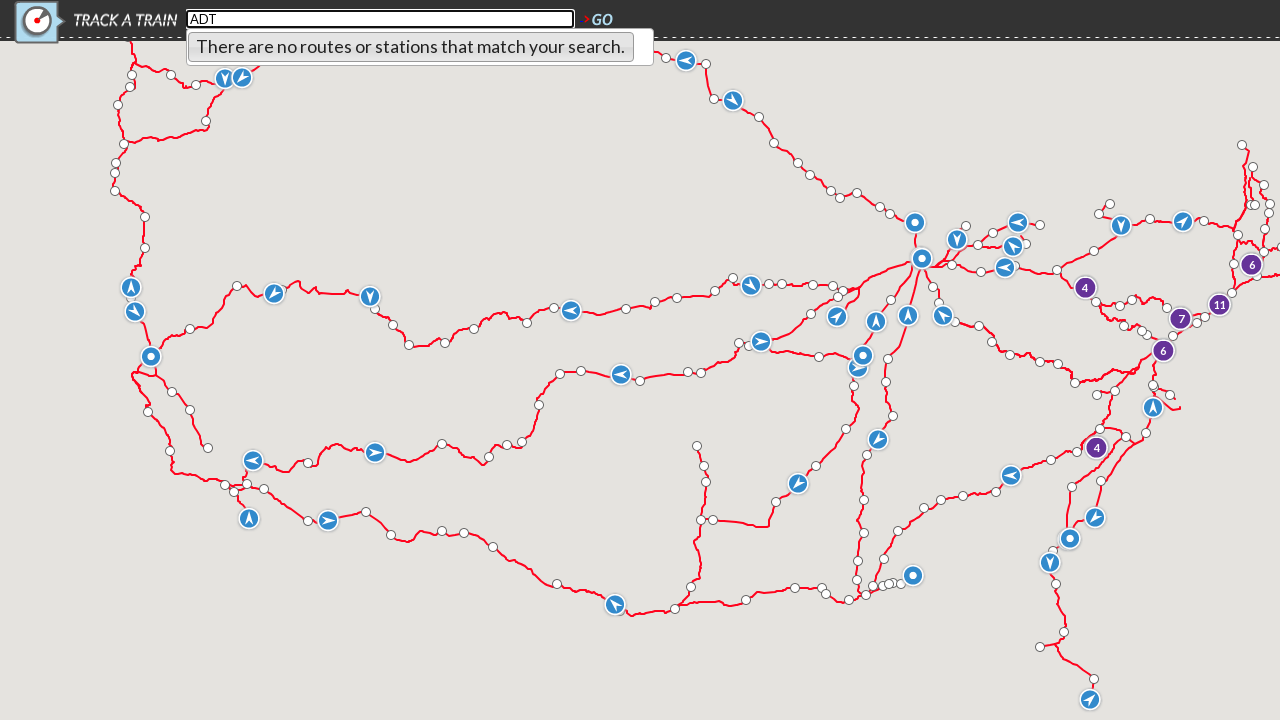

Cleared search field on xpath=//*[@id="search_field"]
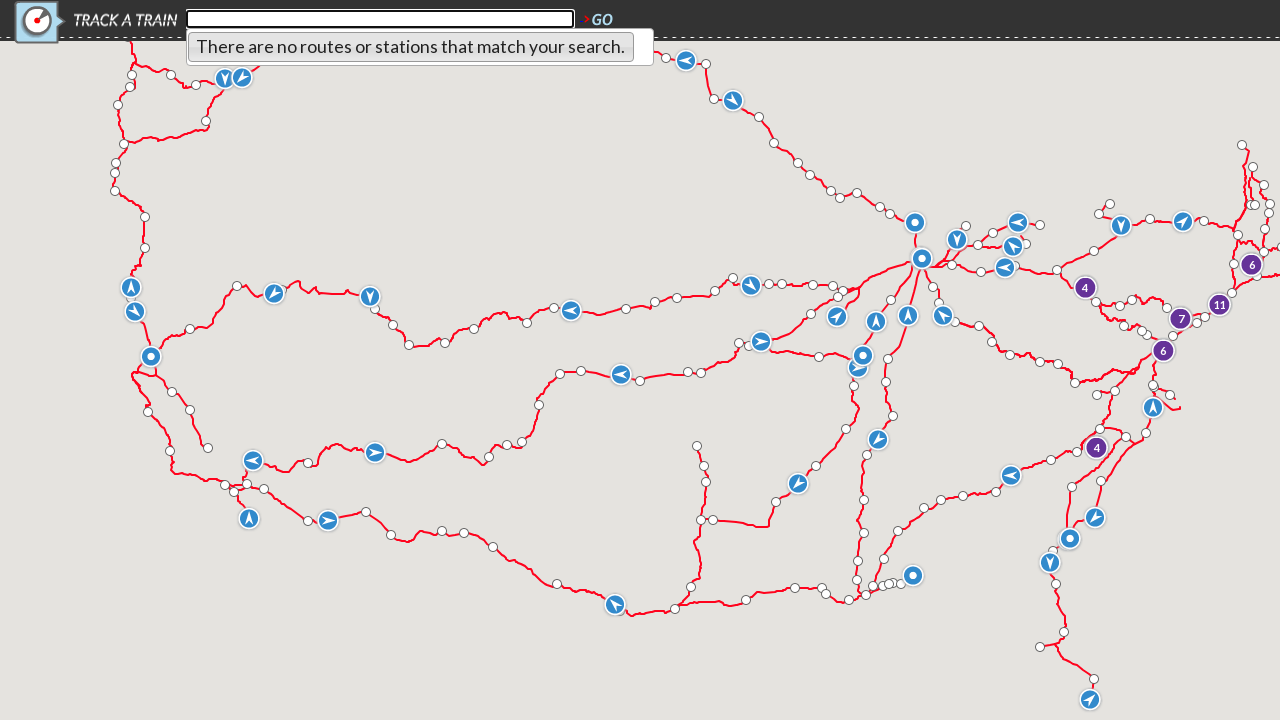

Entered station code 'ADU' in search field on xpath=//*[@id="search_field"]
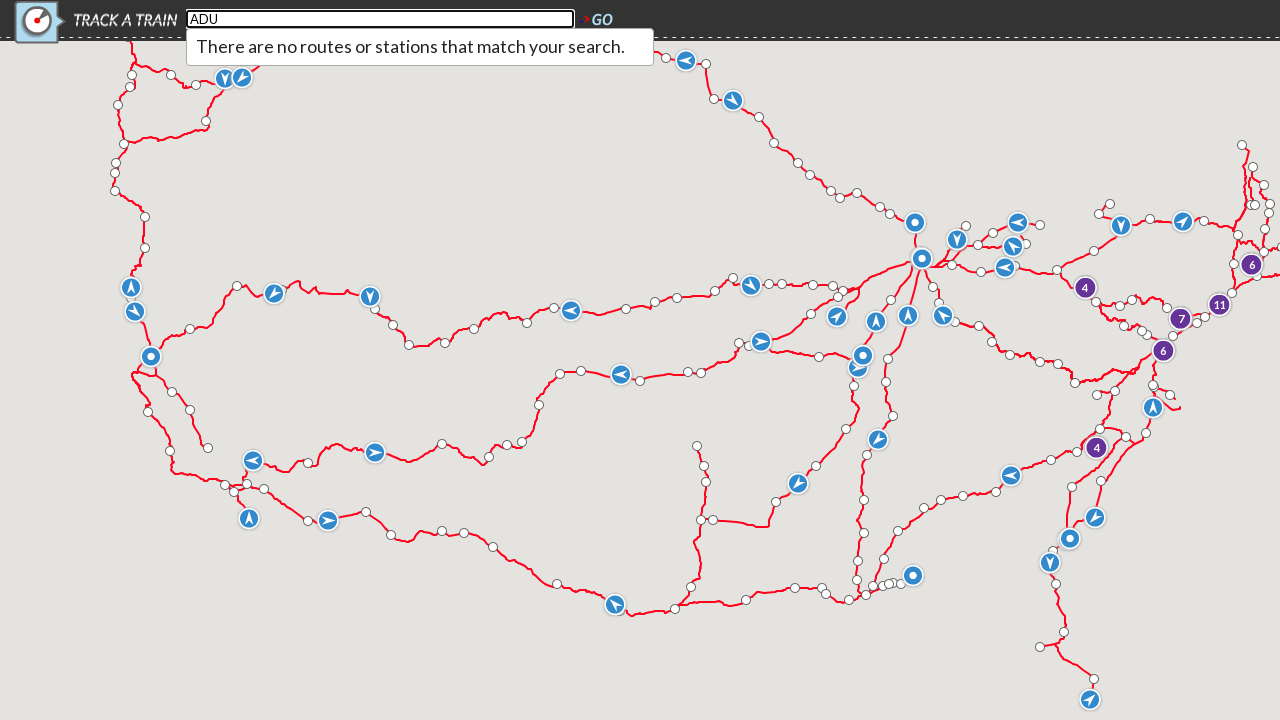

Autocomplete dropdown appeared for station code 'ADU'
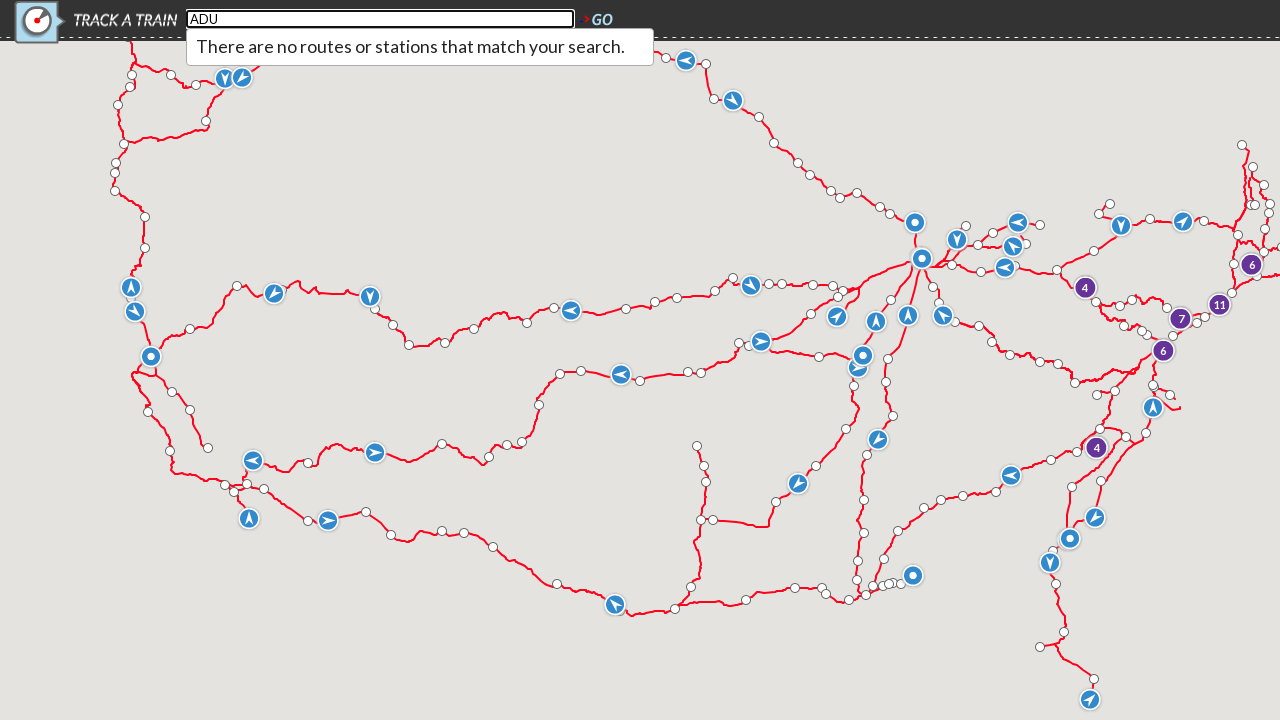

No results found for station code 'ADU'
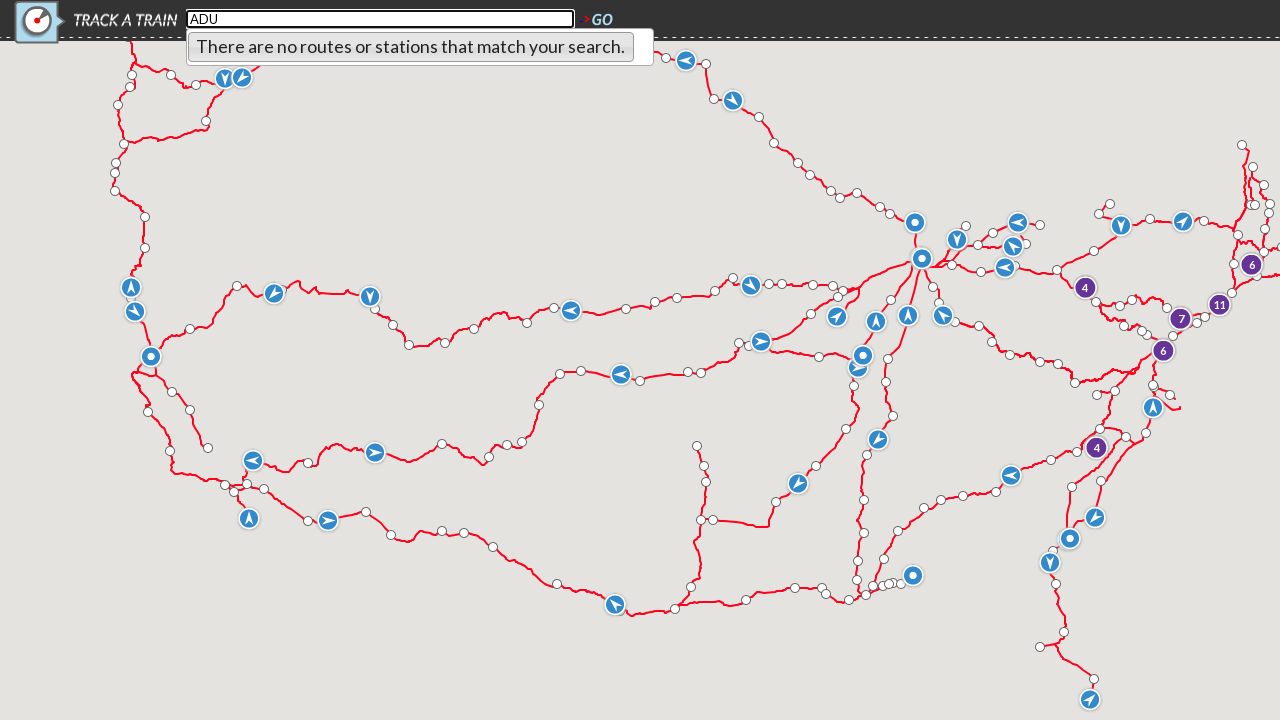

Clicked search field to focus at (380, 19) on xpath=//*[@id="search_field"]
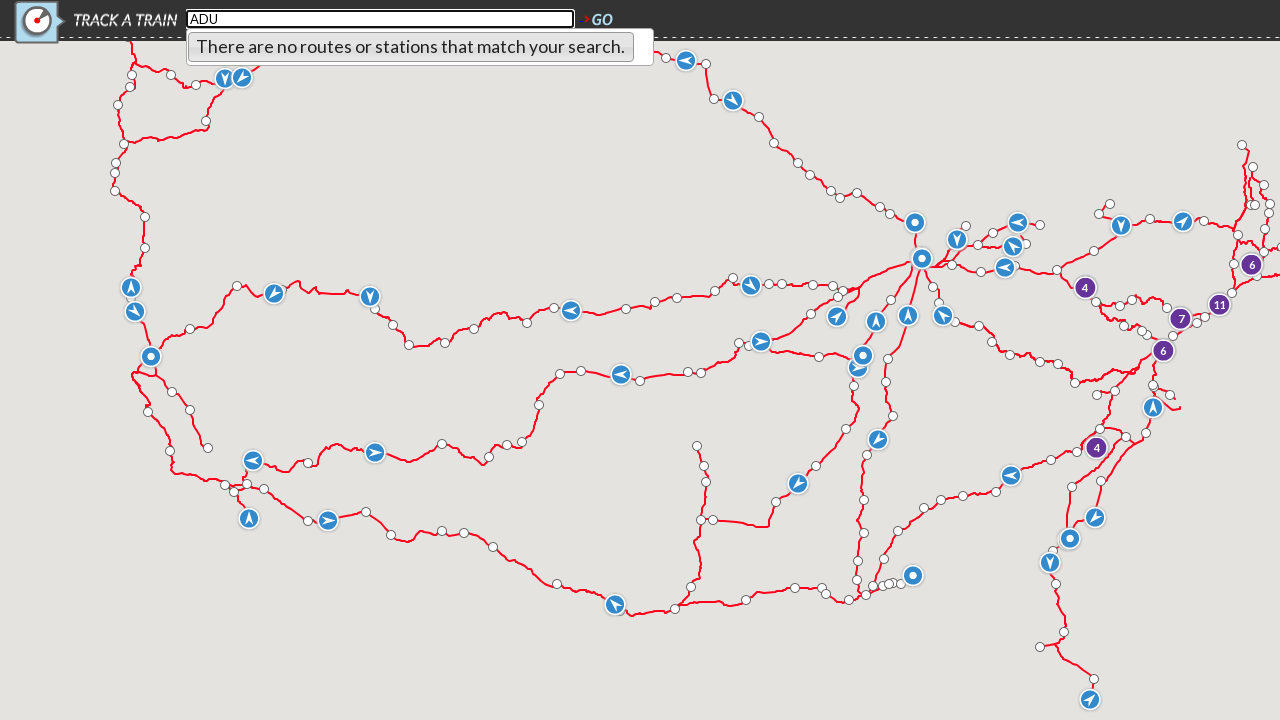

Cleared search field on xpath=//*[@id="search_field"]
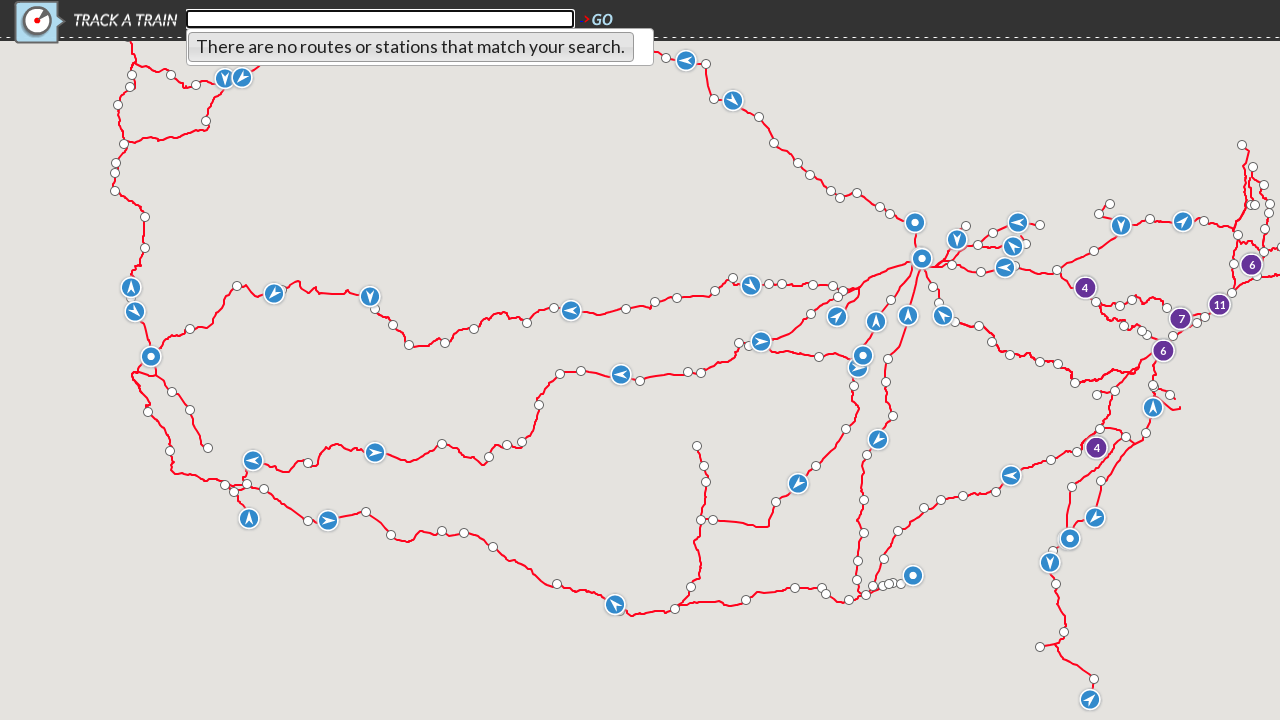

Entered station code 'ADV' in search field on xpath=//*[@id="search_field"]
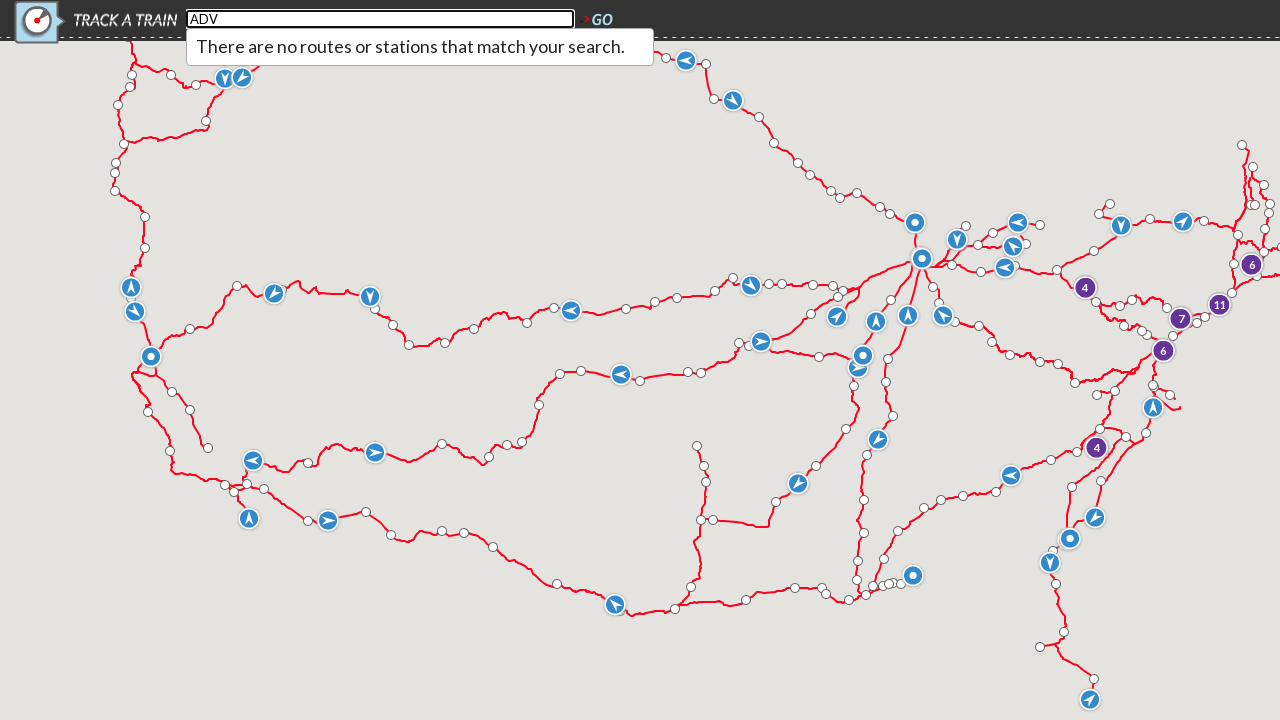

Autocomplete dropdown appeared for station code 'ADV'
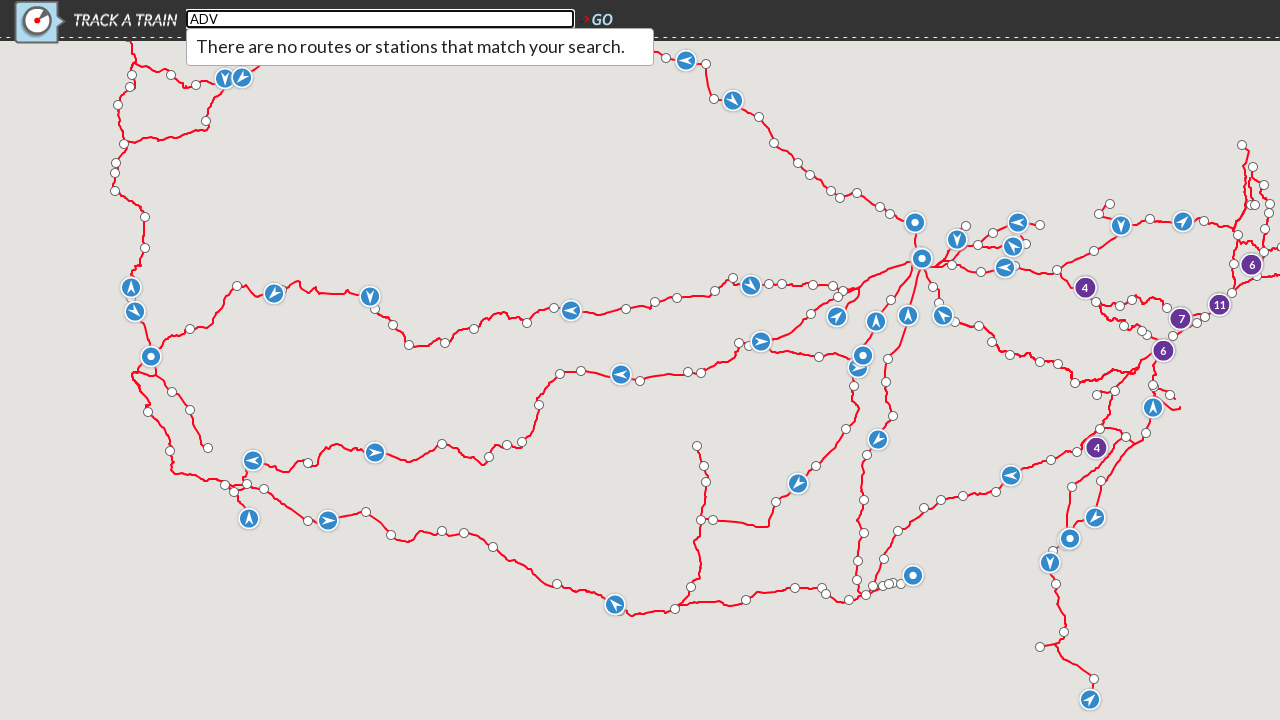

No results found for station code 'ADV'
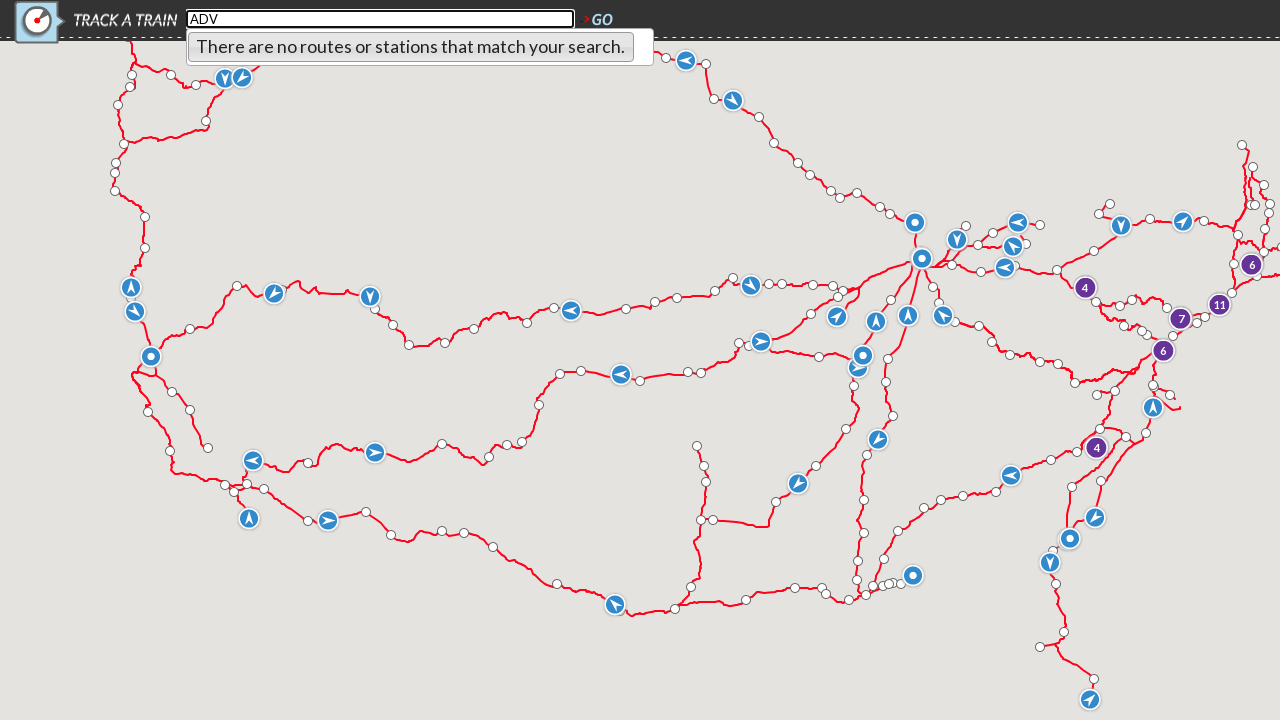

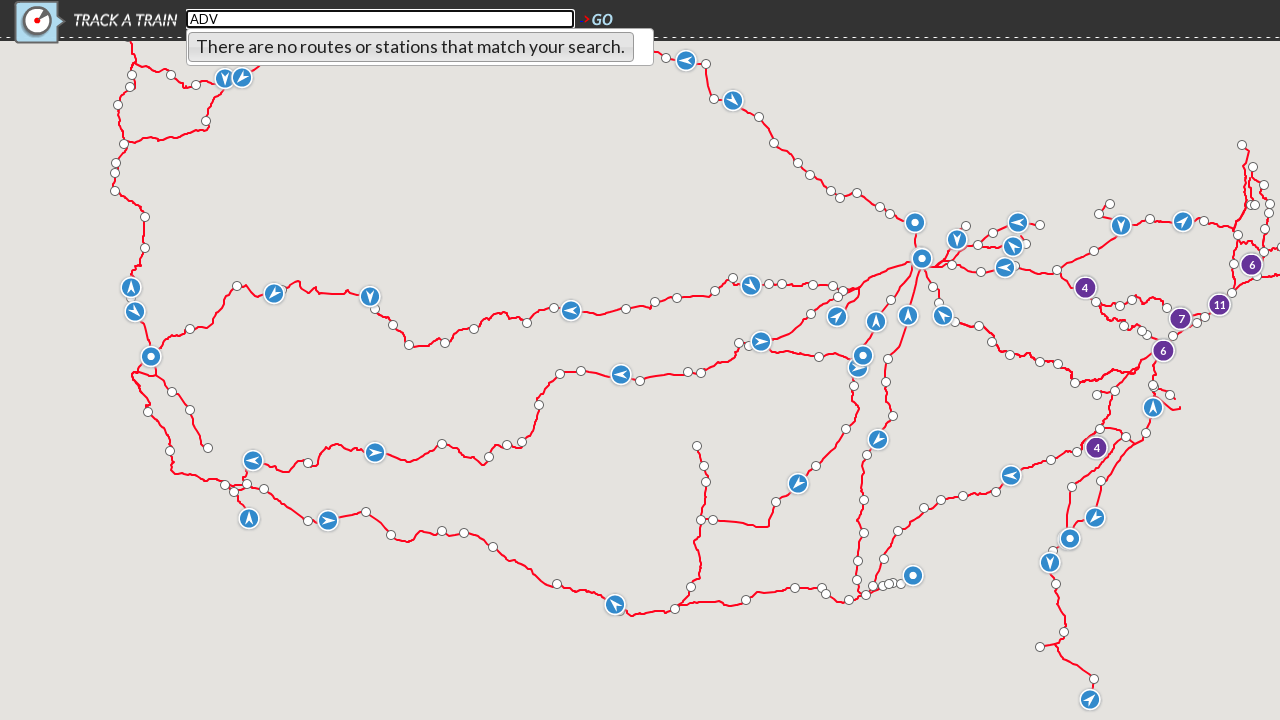